Plays the 2048 game by sending random arrow key presses (up, right, down, left) to move tiles on the game board

Starting URL: https://gabrielecirulli.github.io/2048

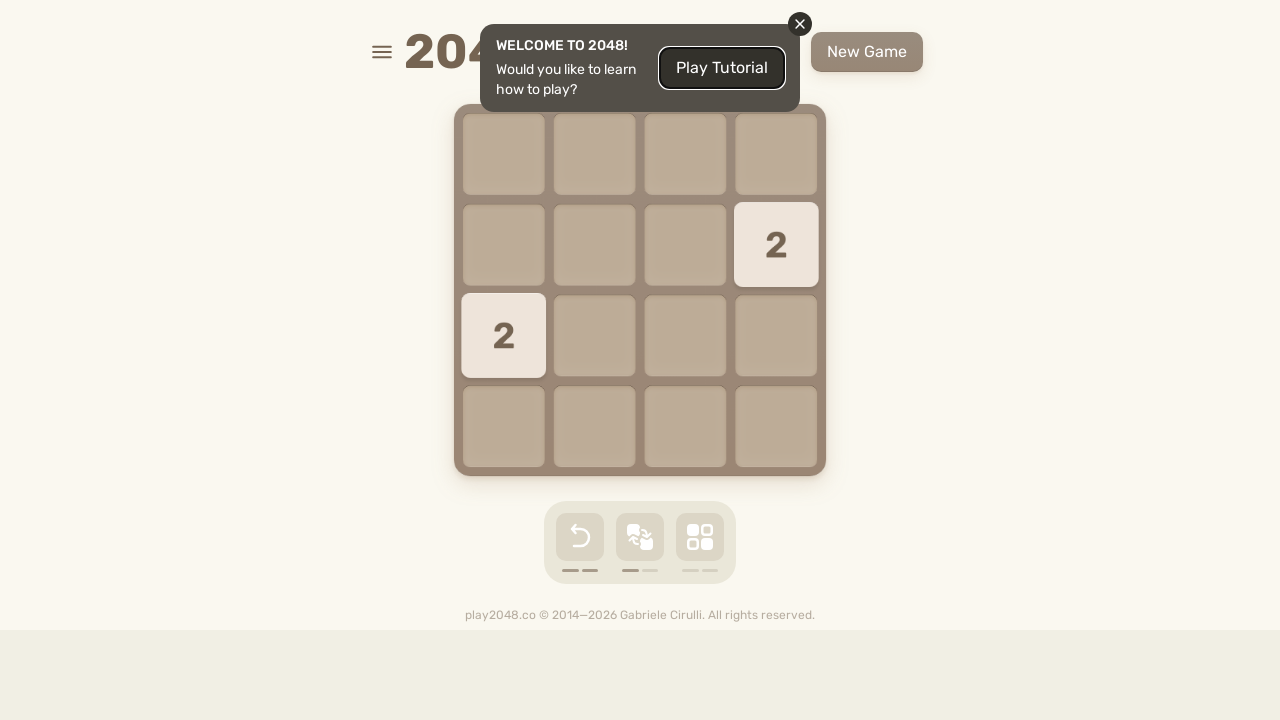

Navigated to 2048 game
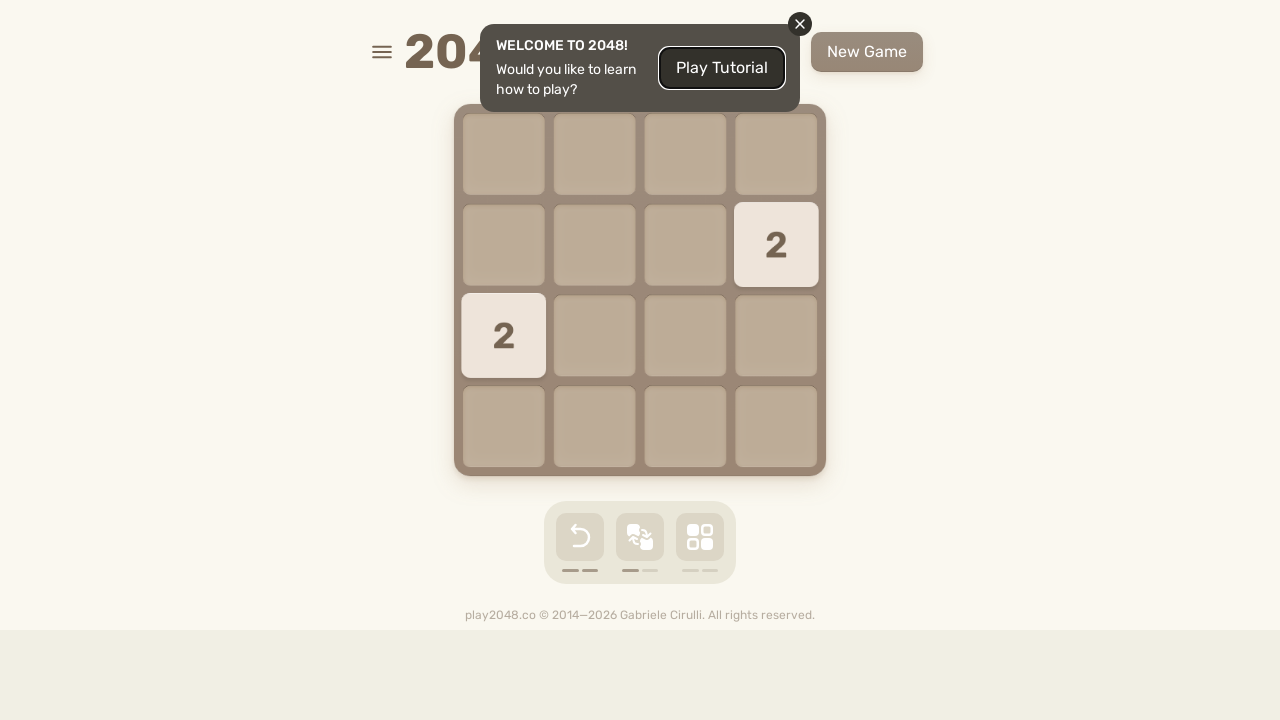

Located html element for key presses
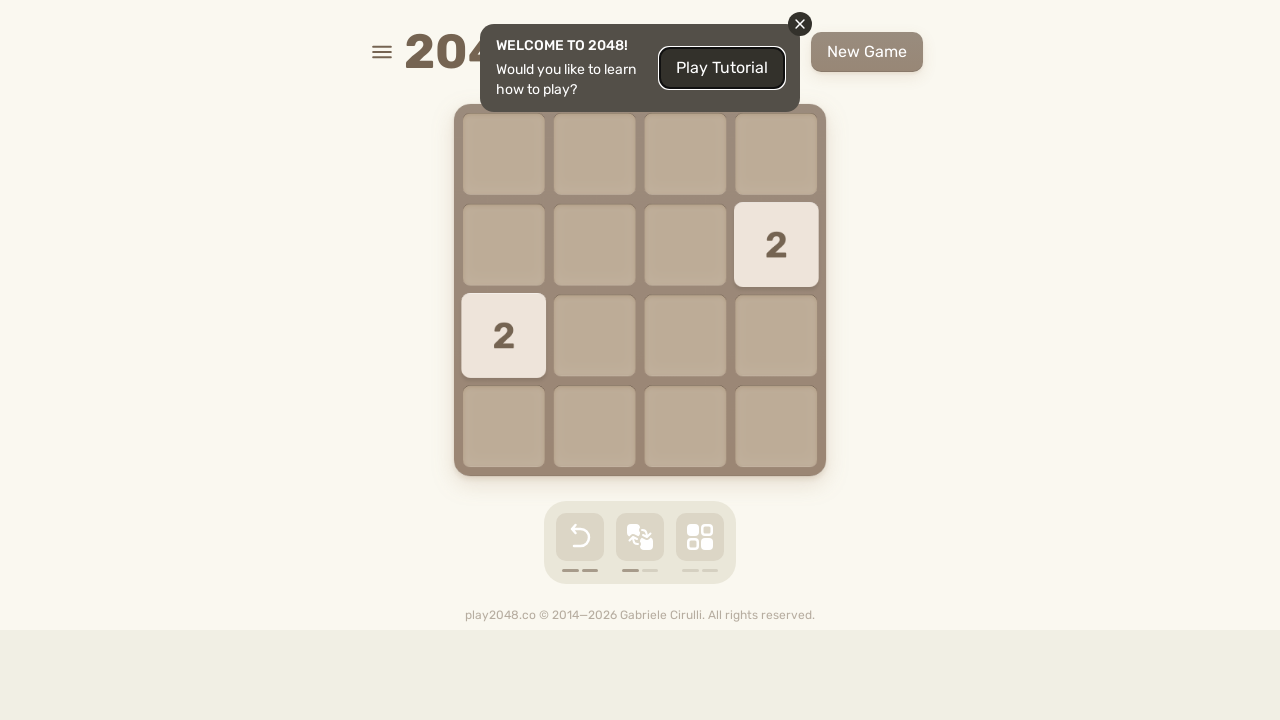

Pressed ArrowRight (move 1/500) on html
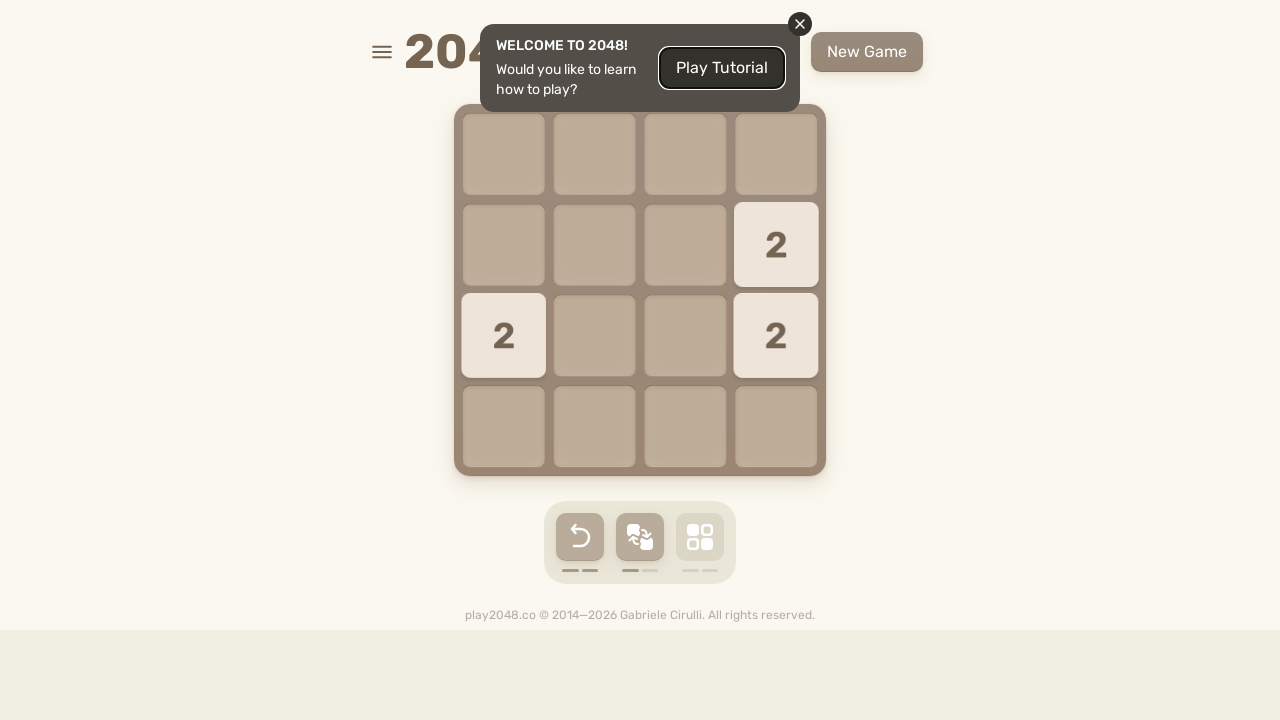

Pressed ArrowUp (move 2/500) on html
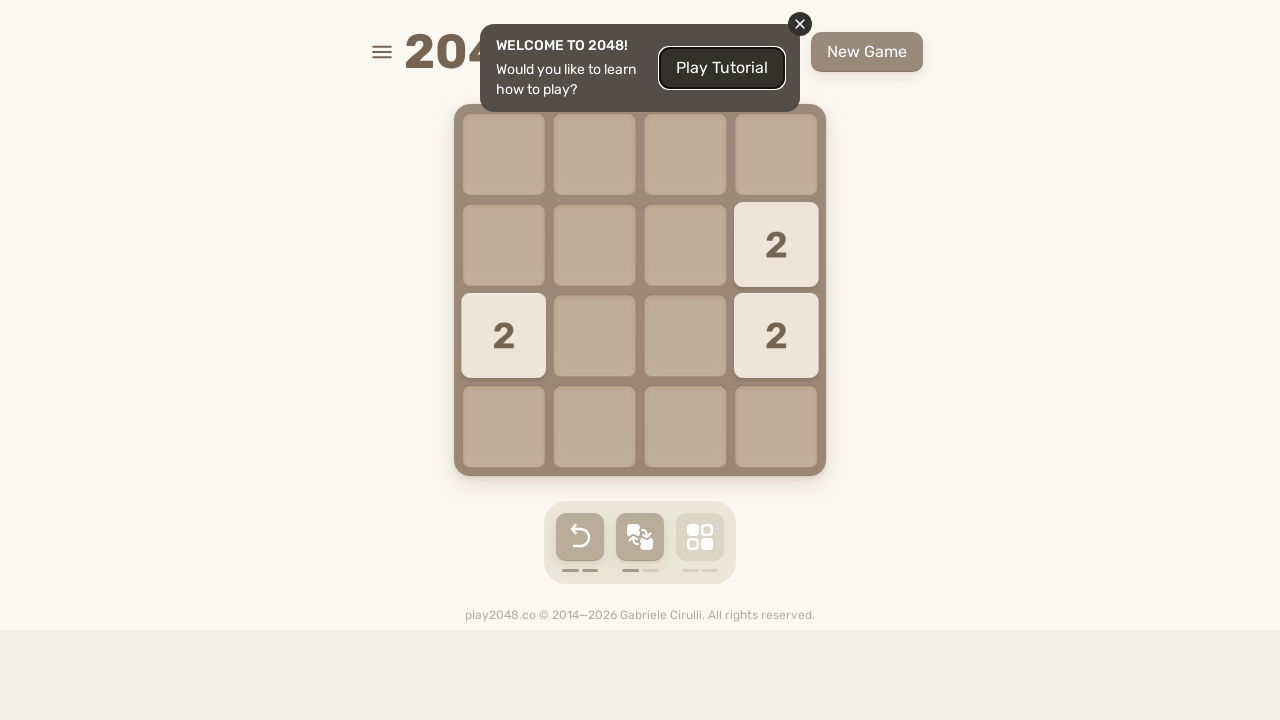

Pressed ArrowUp (move 3/500) on html
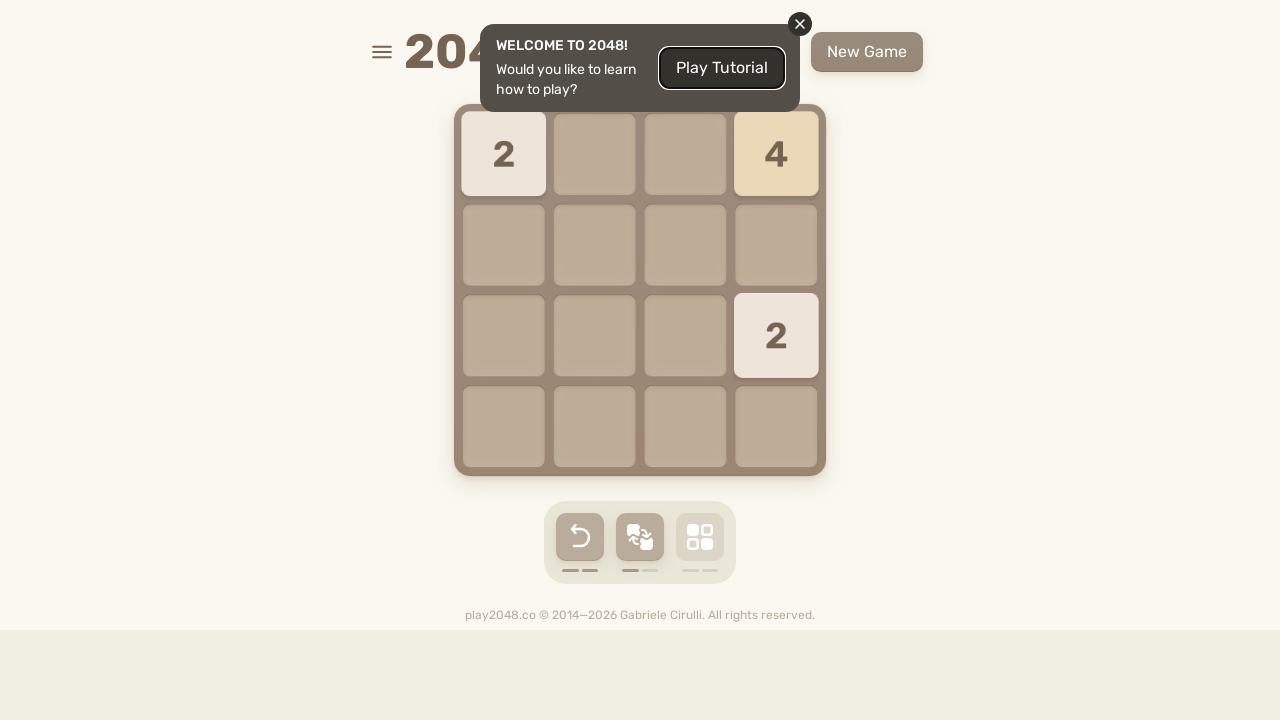

Pressed ArrowRight (move 4/500) on html
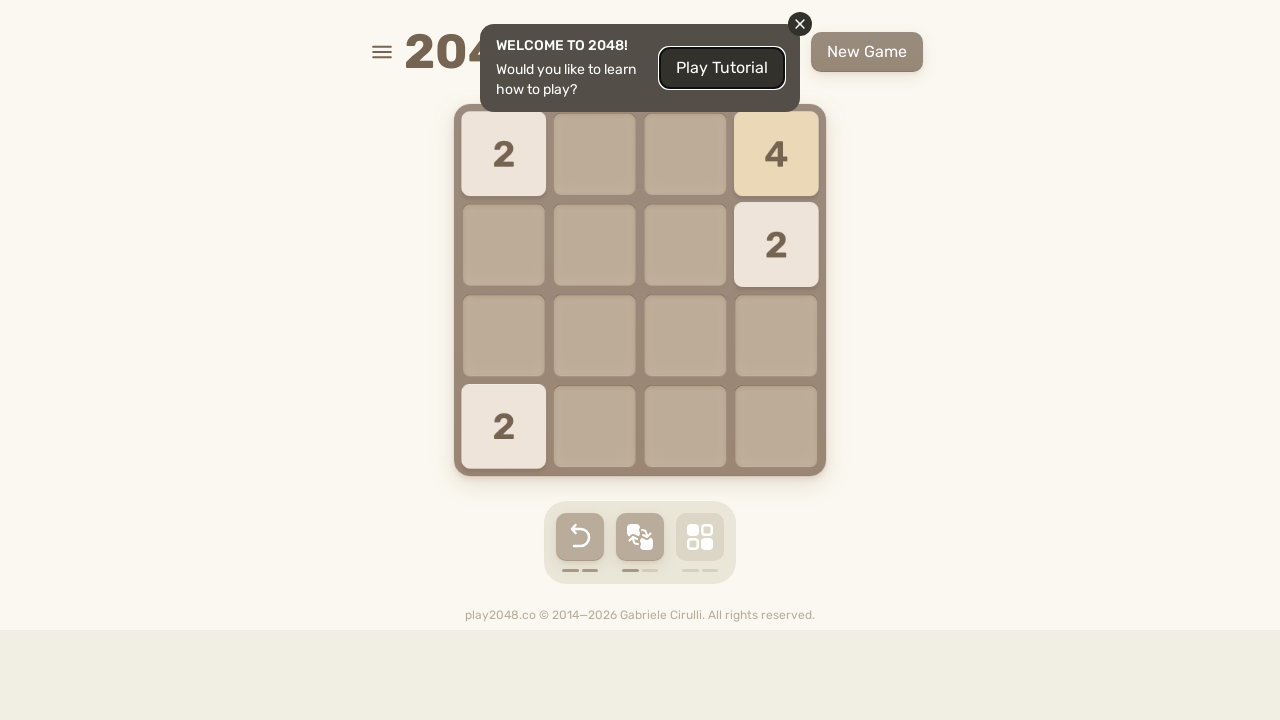

Pressed ArrowUp (move 5/500) on html
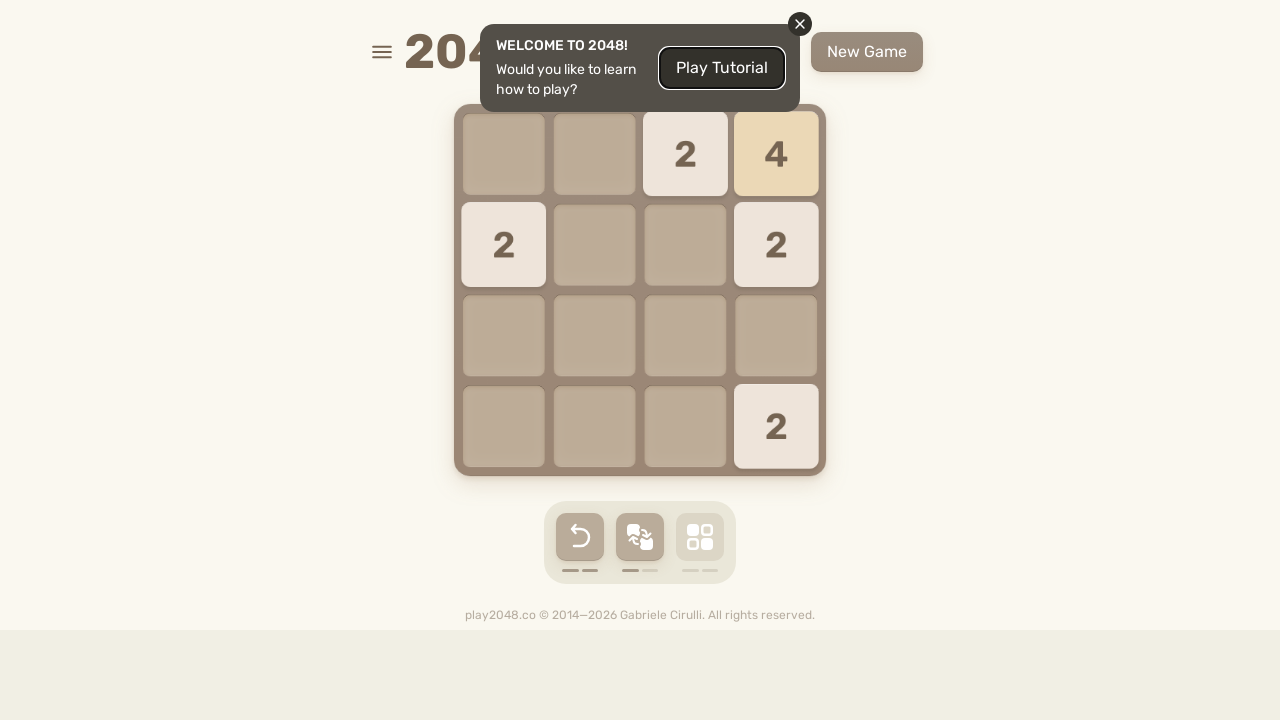

Pressed ArrowUp (move 6/500) on html
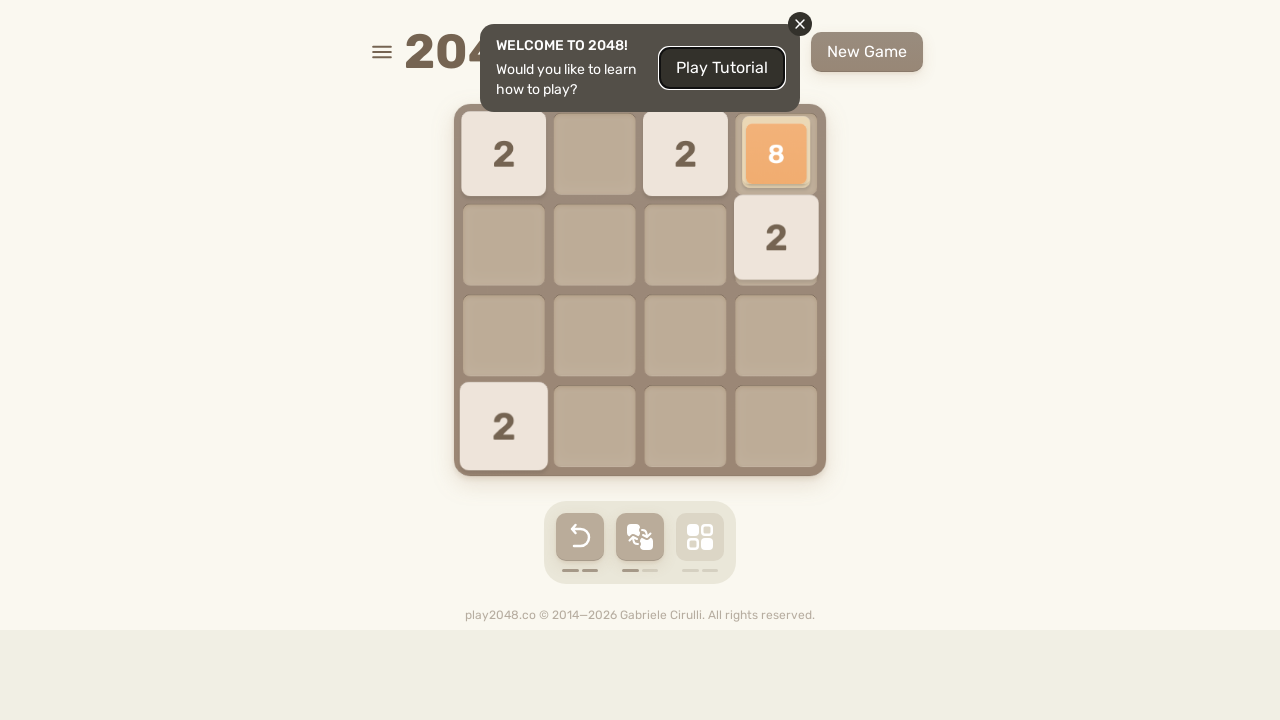

Pressed ArrowDown (move 7/500) on html
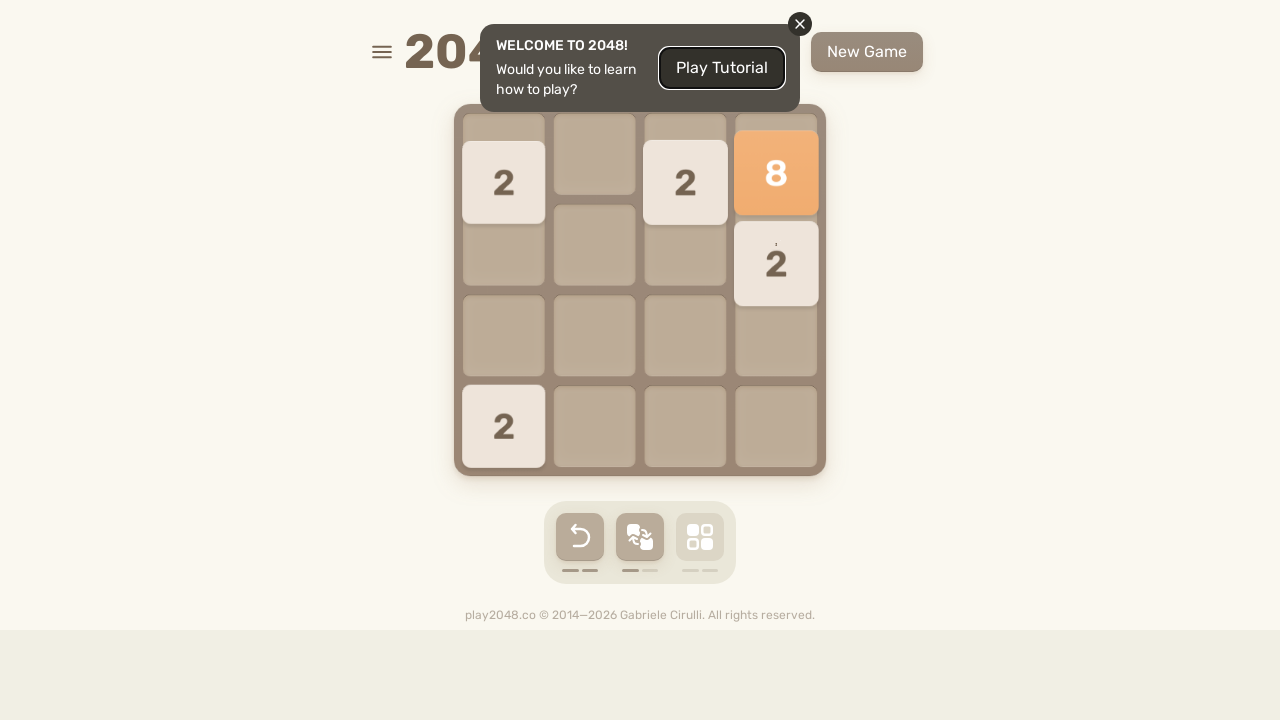

Pressed ArrowRight (move 8/500) on html
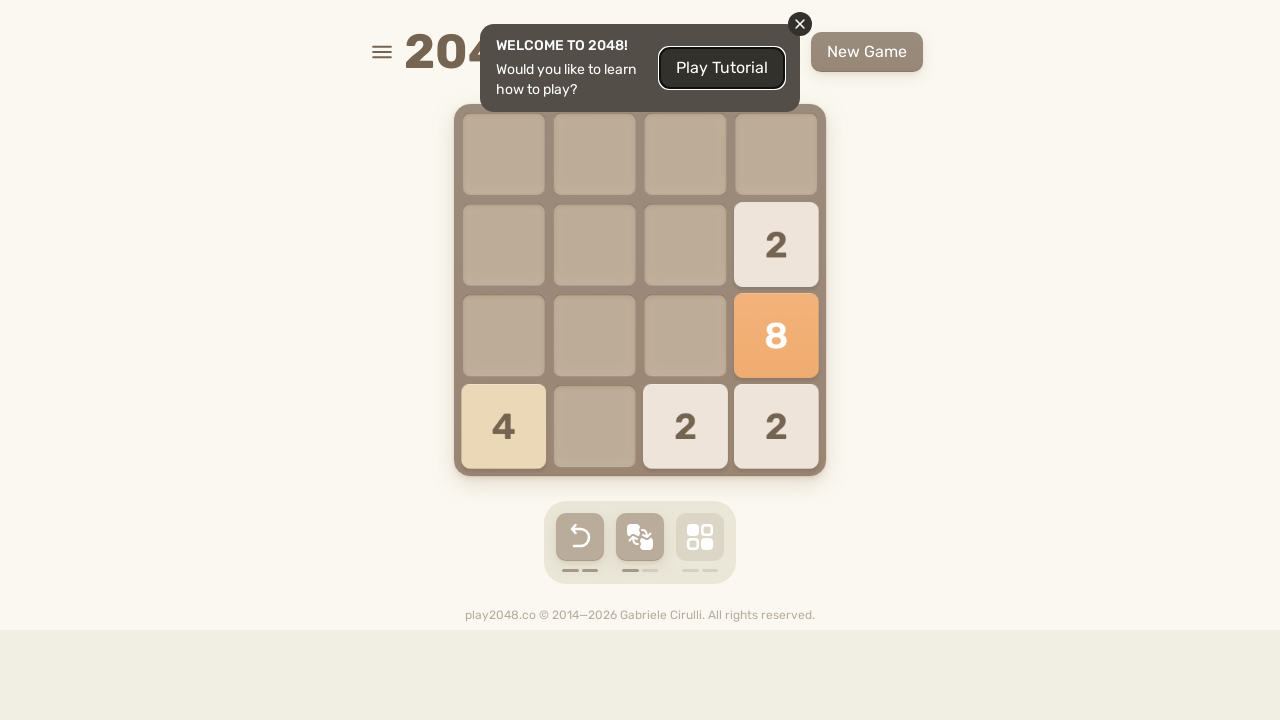

Pressed ArrowUp (move 9/500) on html
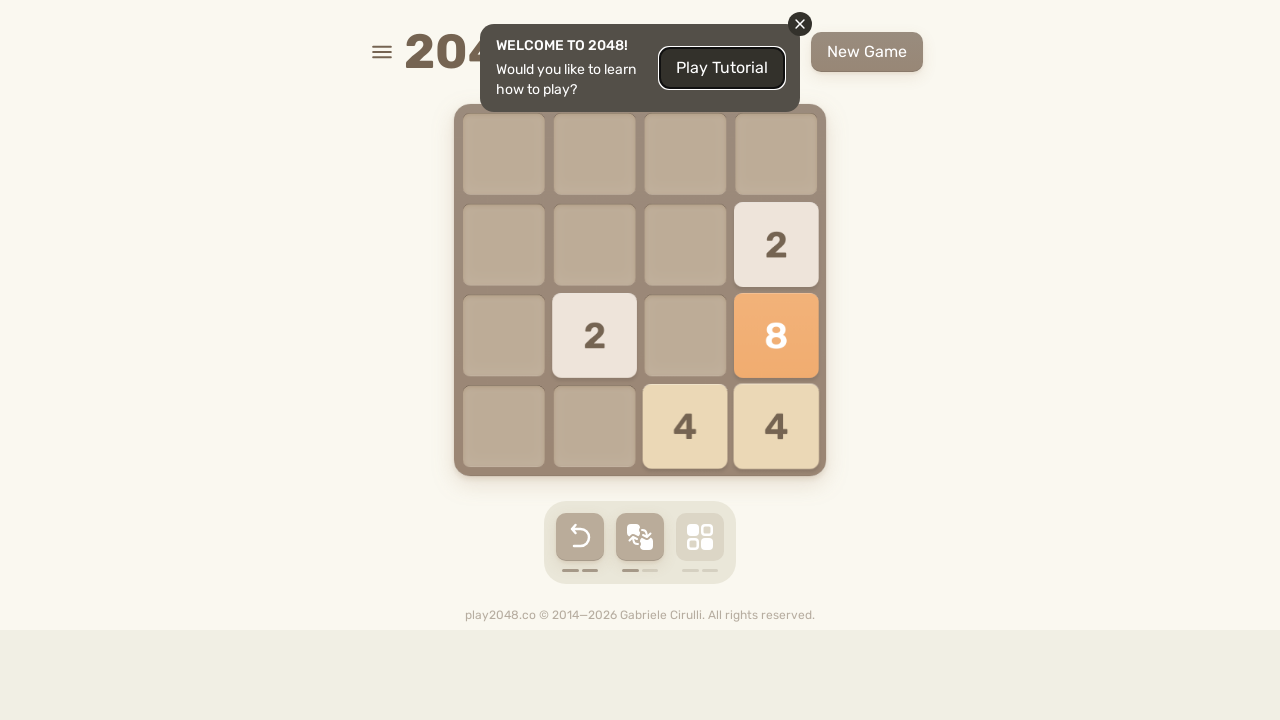

Pressed ArrowUp (move 10/500) on html
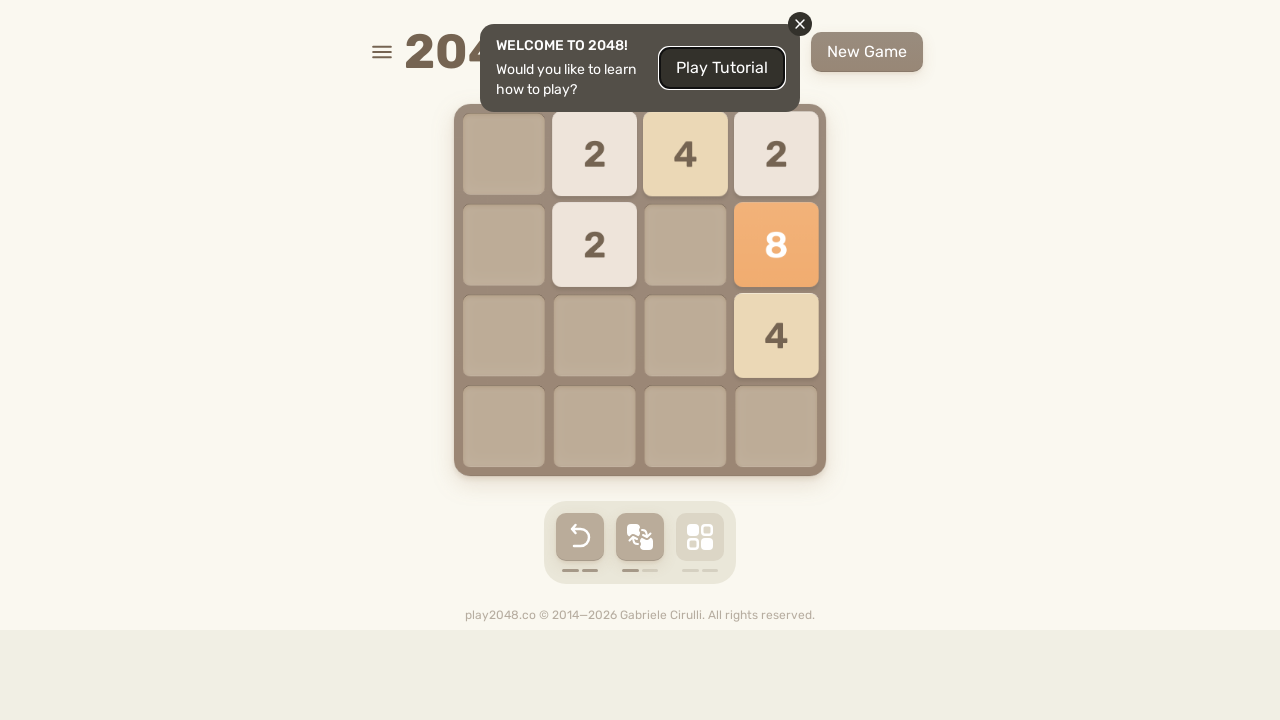

Pressed ArrowLeft (move 11/500) on html
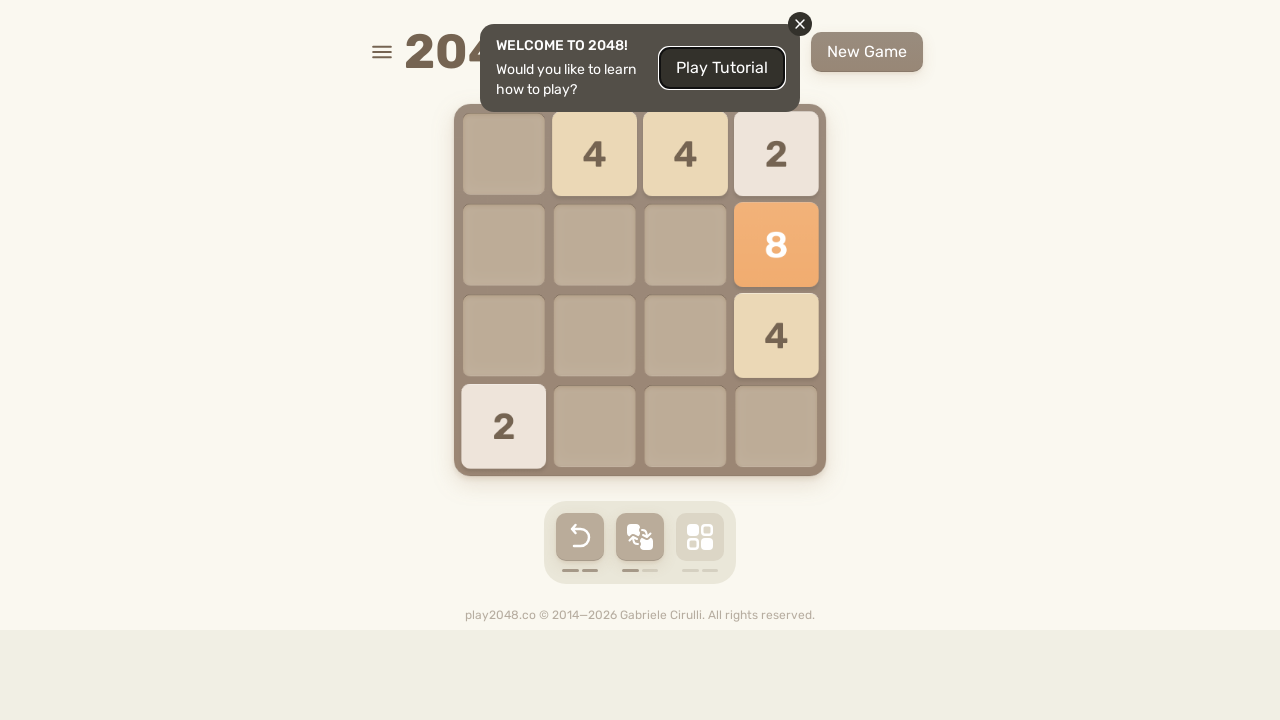

Pressed ArrowRight (move 12/500) on html
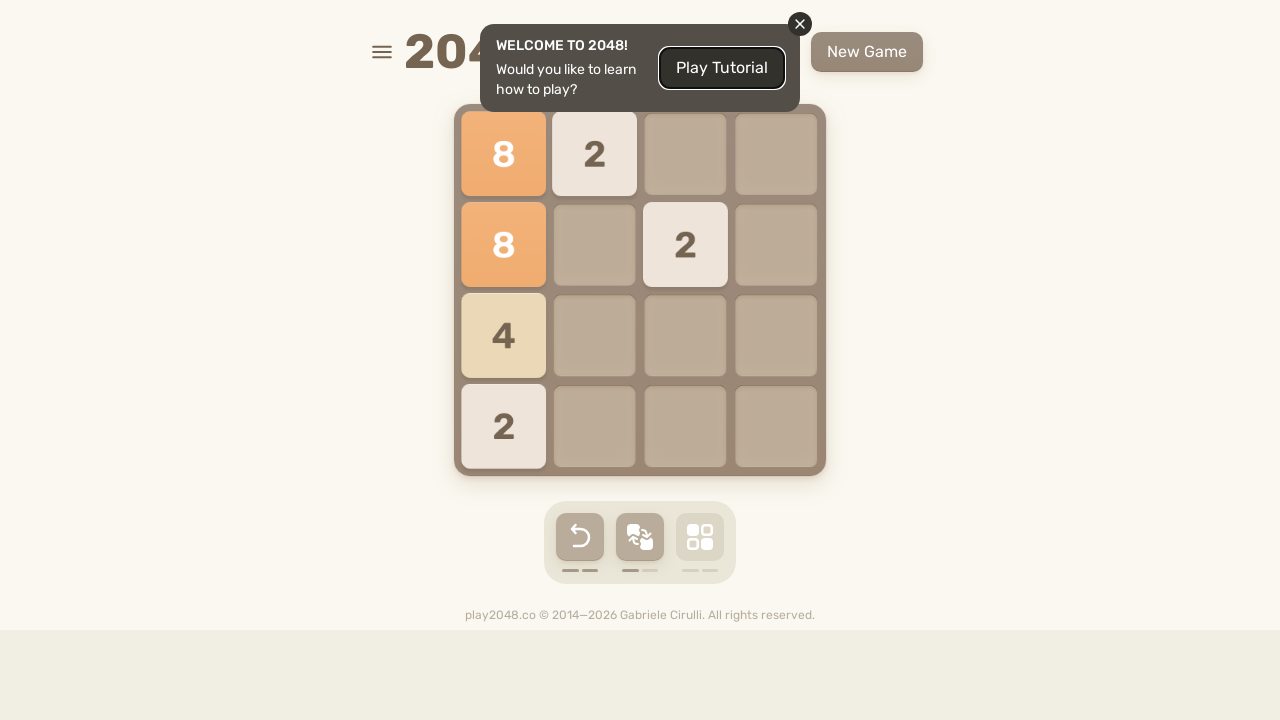

Pressed ArrowUp (move 13/500) on html
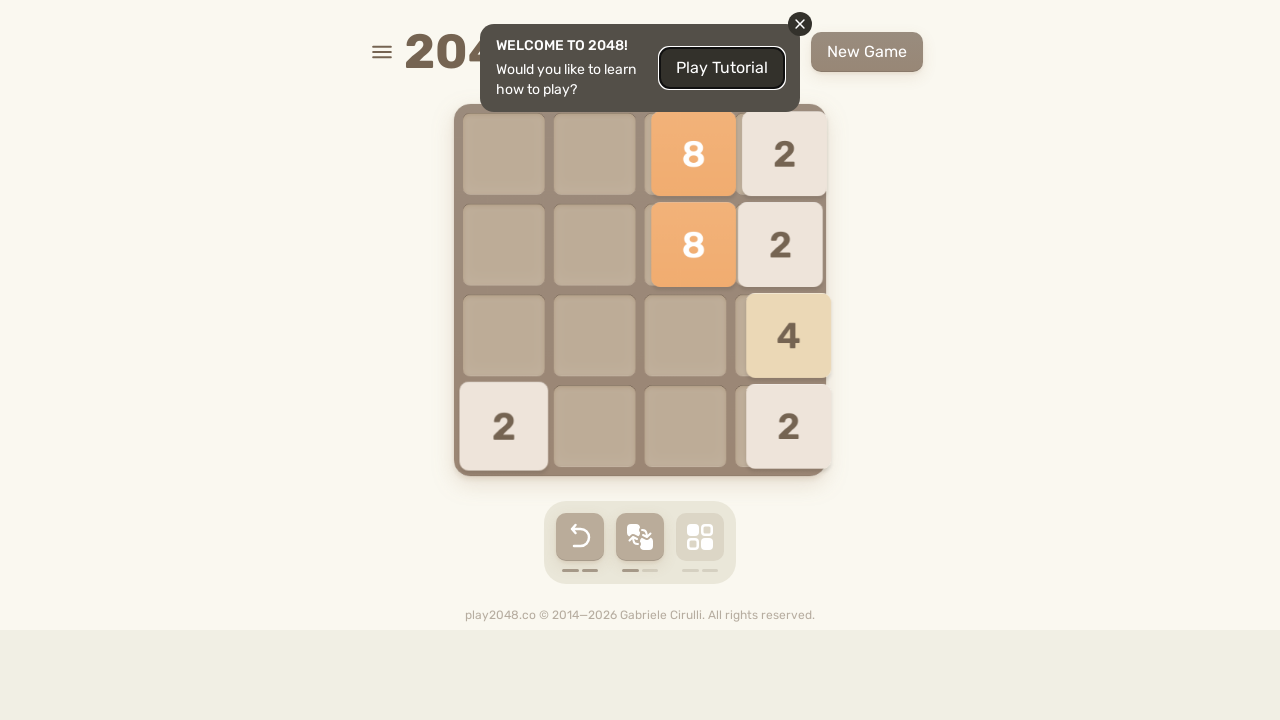

Pressed ArrowRight (move 14/500) on html
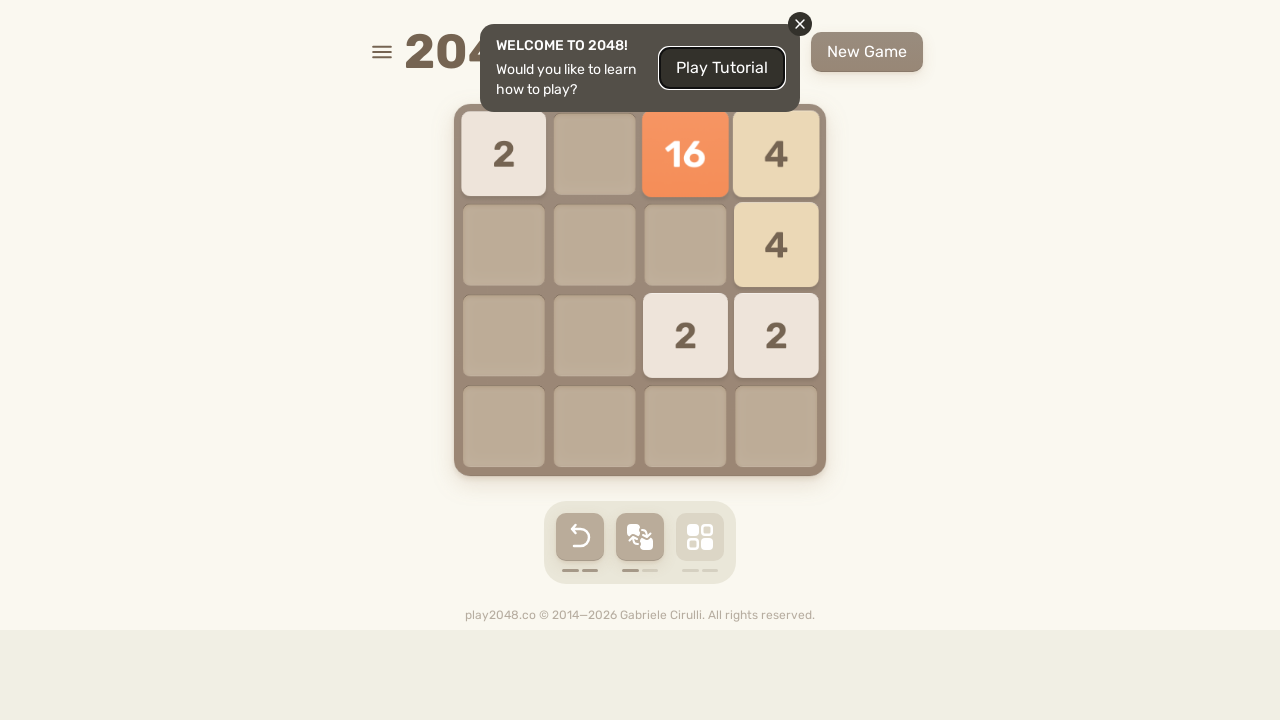

Pressed ArrowLeft (move 15/500) on html
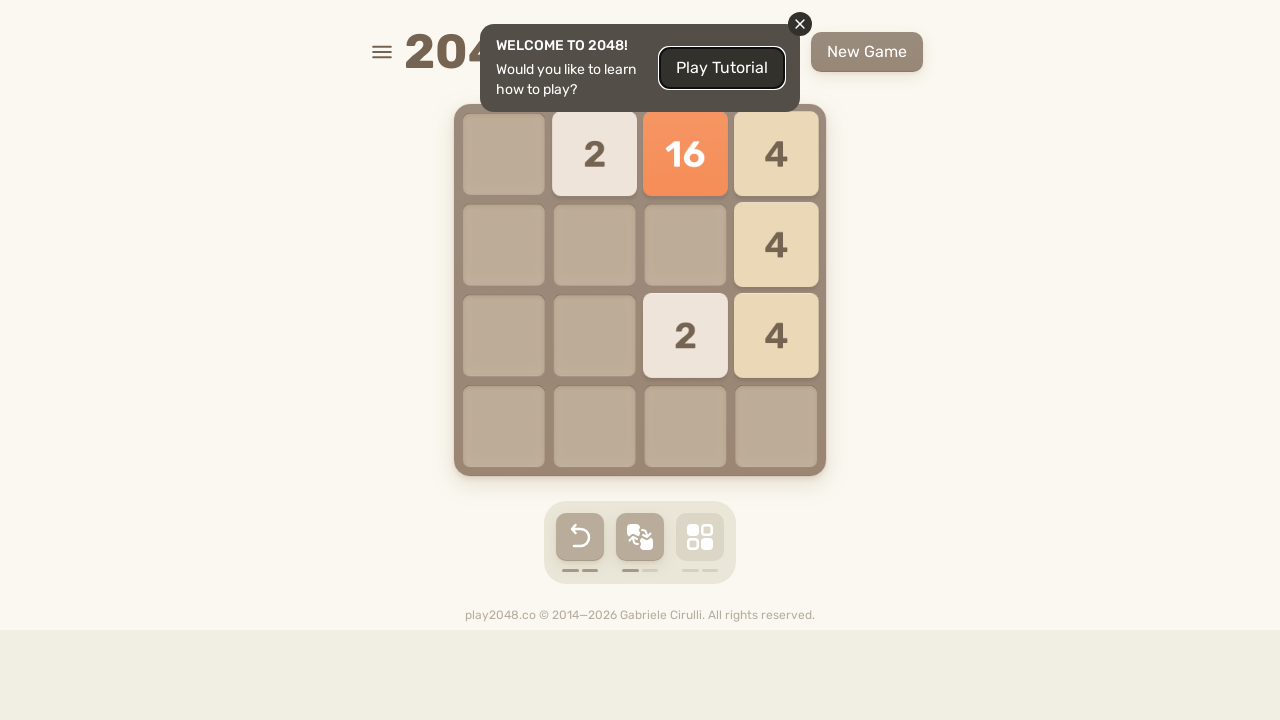

Pressed ArrowUp (move 16/500) on html
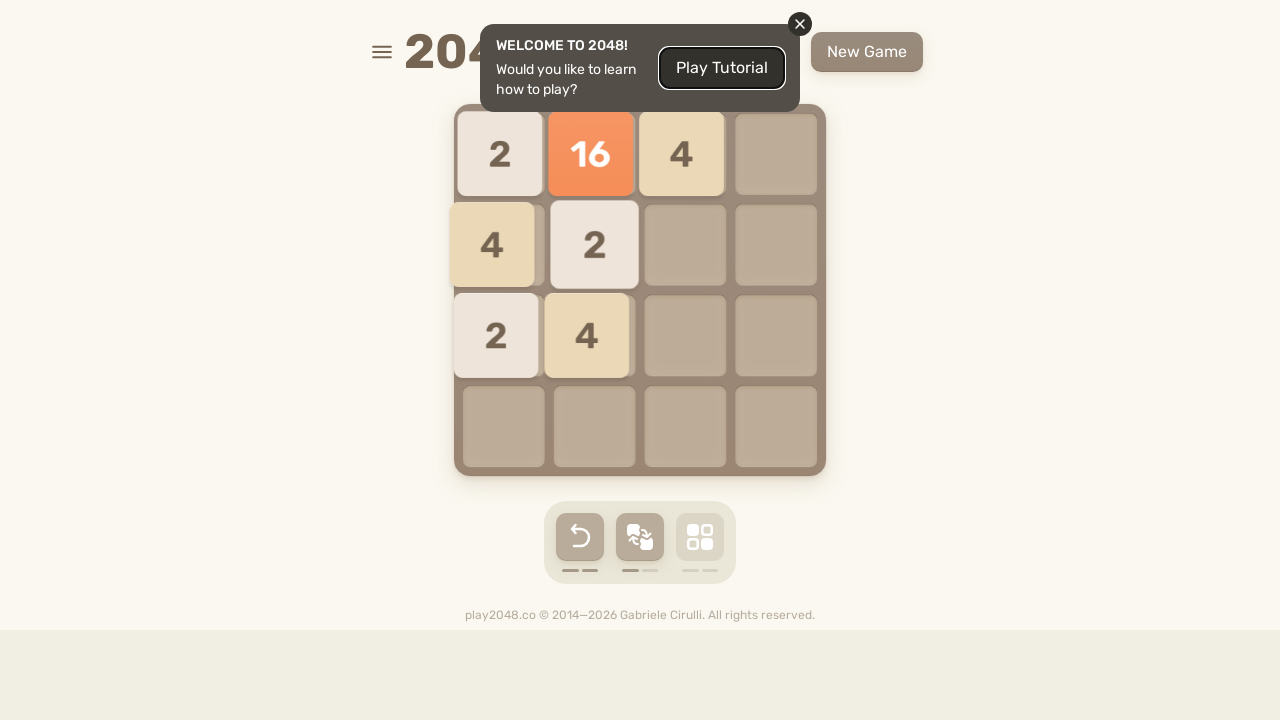

Pressed ArrowRight (move 17/500) on html
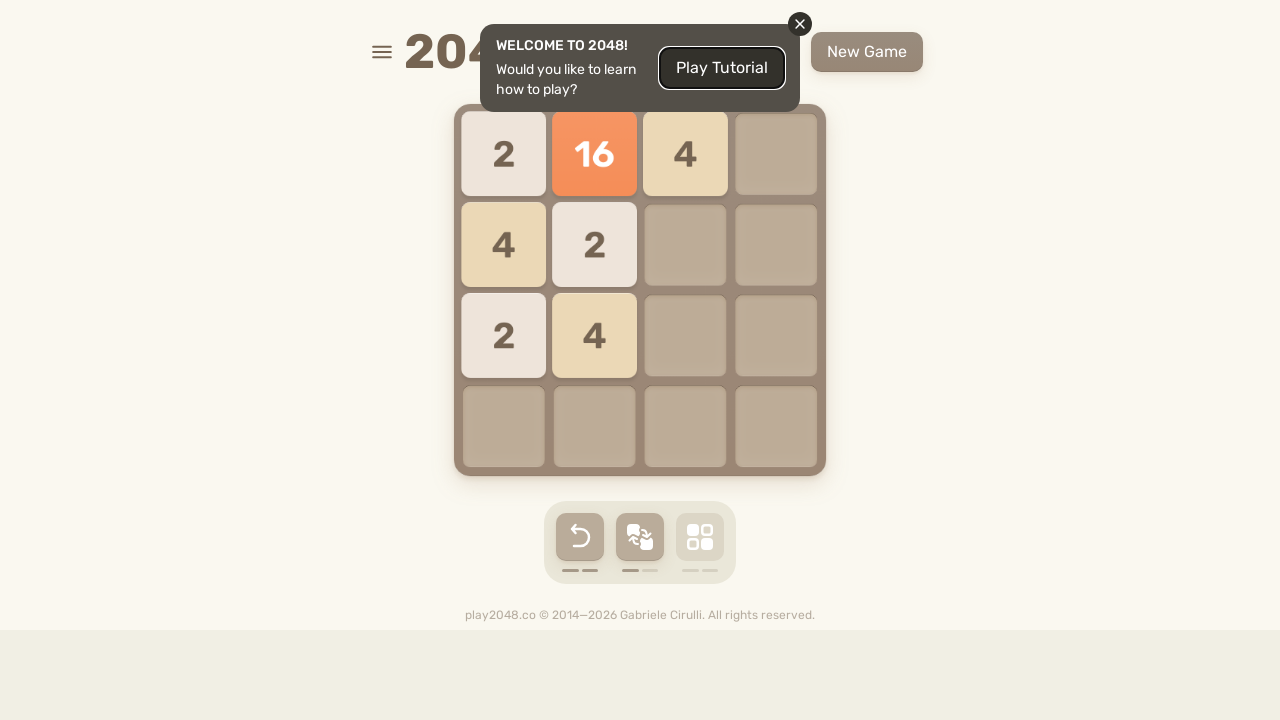

Pressed ArrowRight (move 18/500) on html
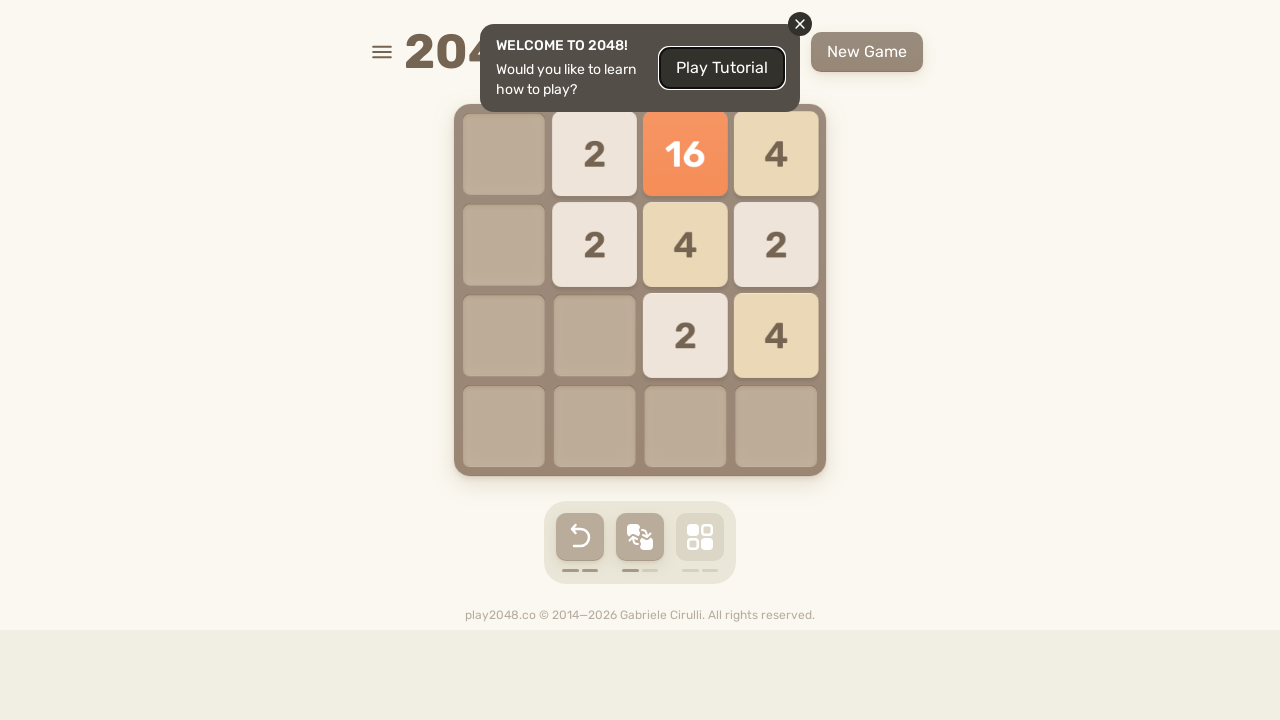

Pressed ArrowUp (move 19/500) on html
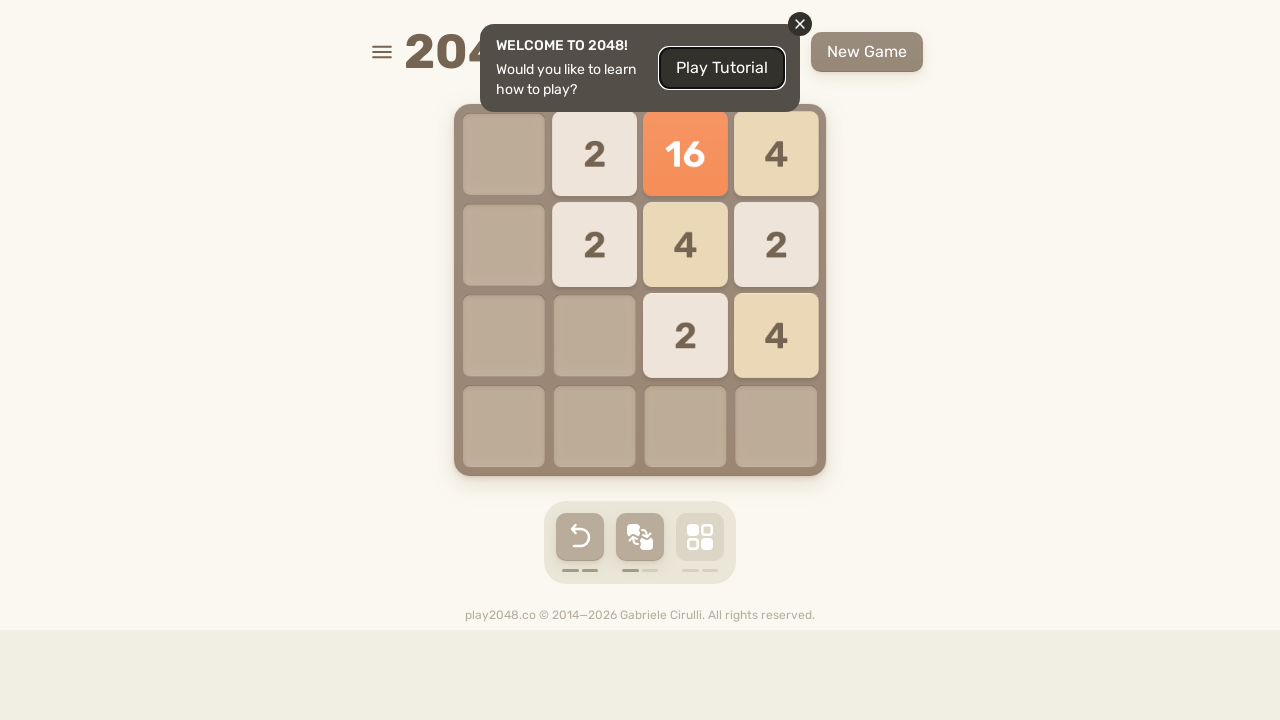

Pressed ArrowDown (move 20/500) on html
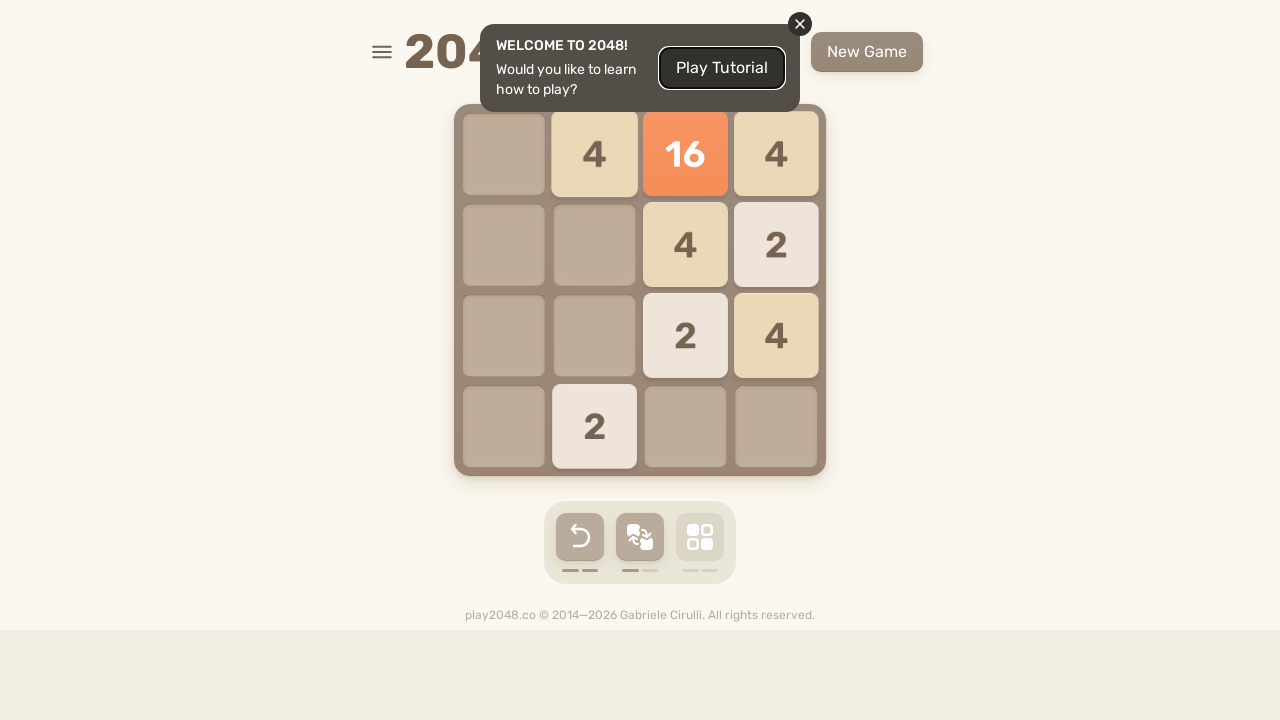

Pressed ArrowDown (move 21/500) on html
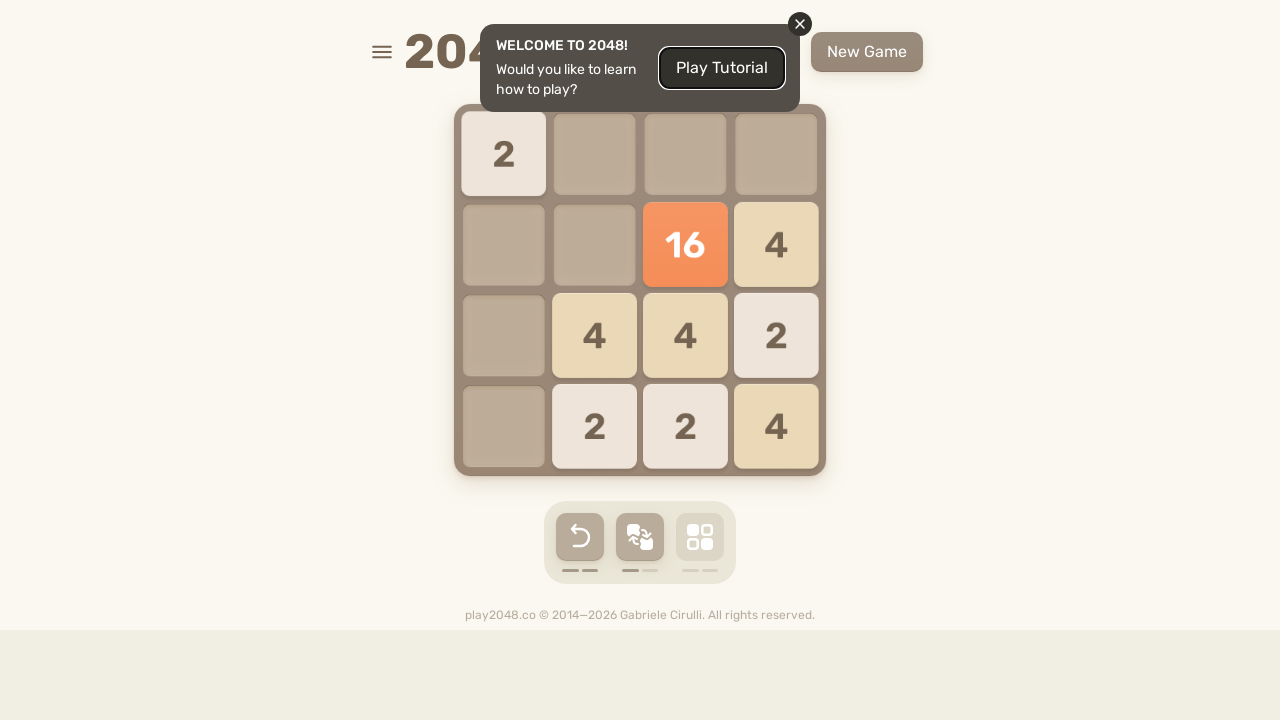

Pressed ArrowUp (move 22/500) on html
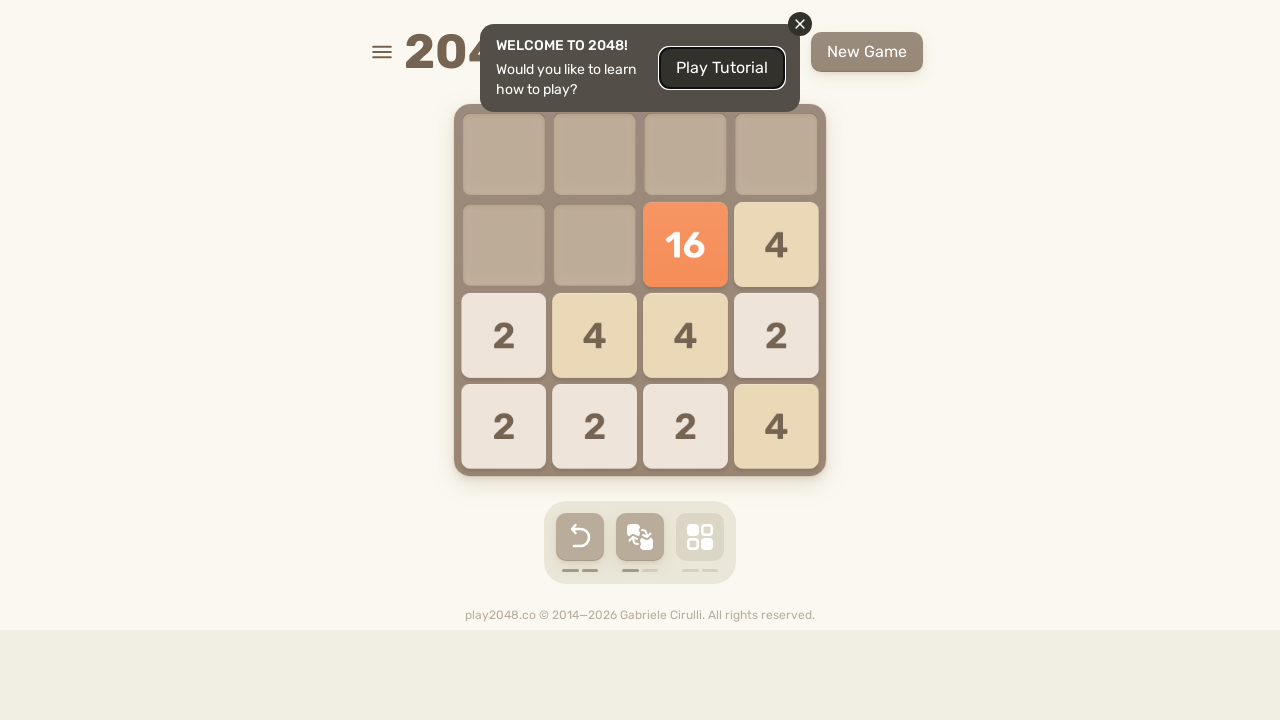

Pressed ArrowUp (move 23/500) on html
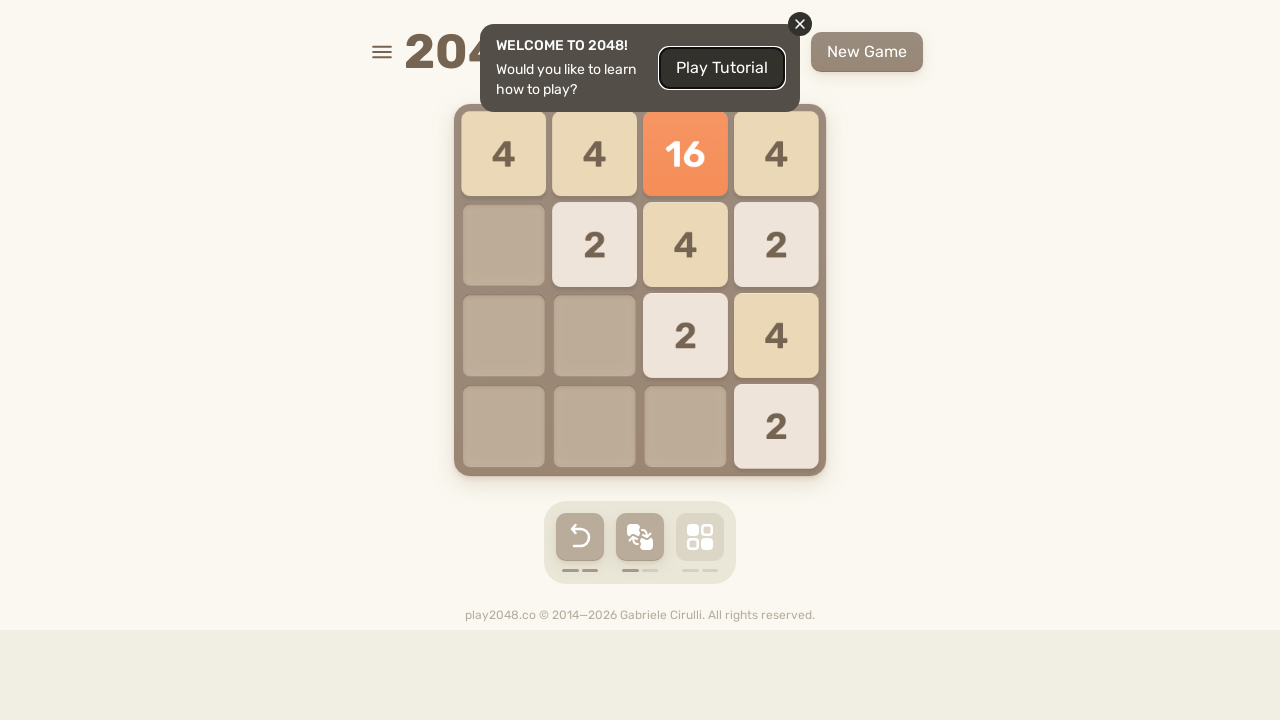

Pressed ArrowUp (move 24/500) on html
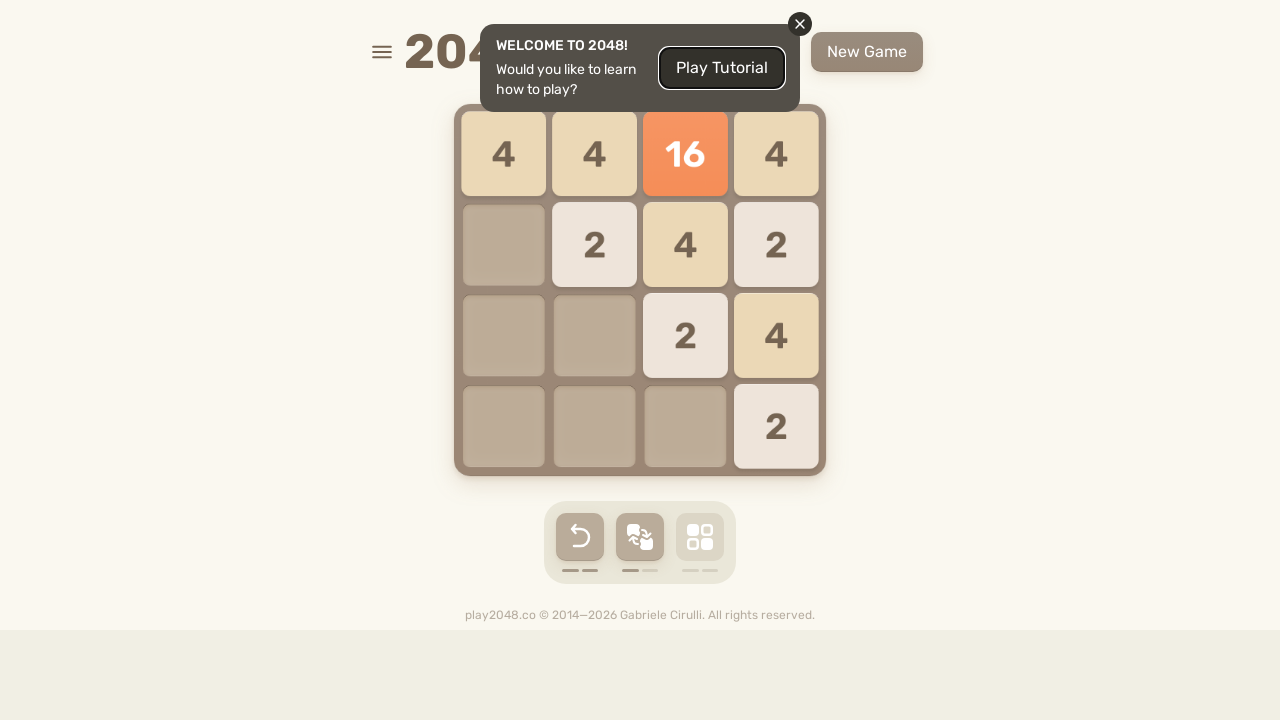

Pressed ArrowUp (move 25/500) on html
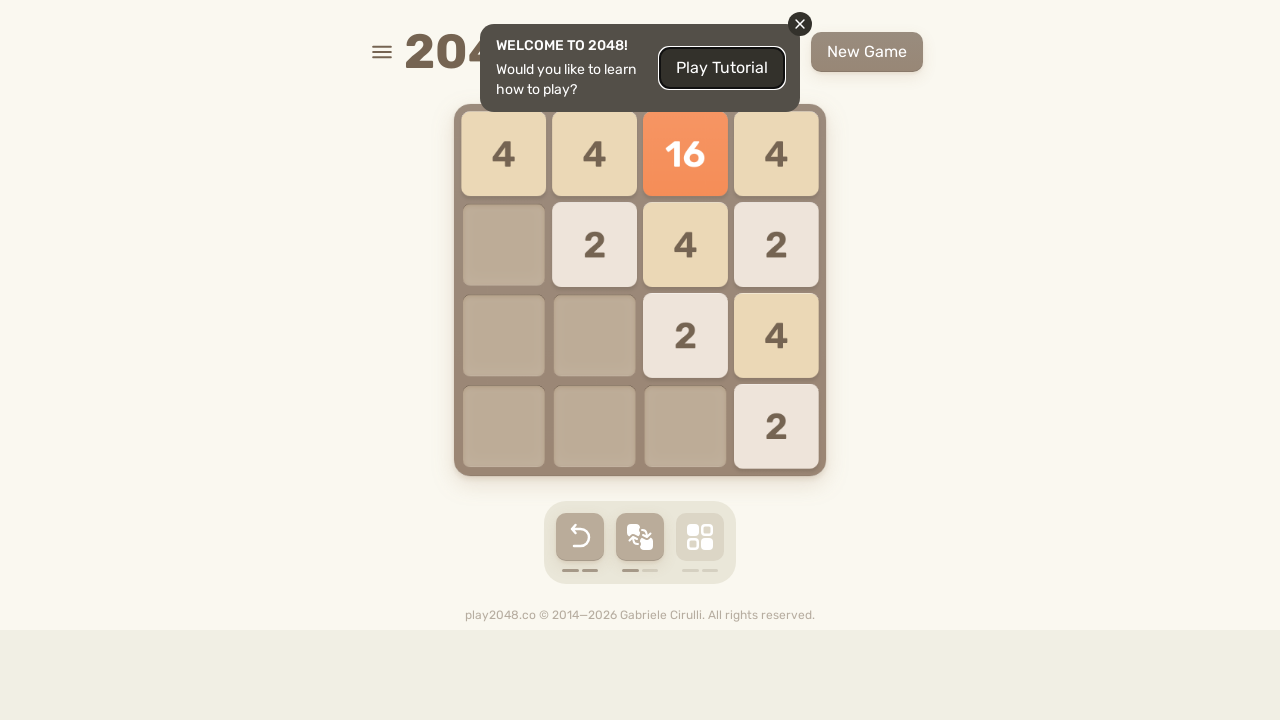

Pressed ArrowDown (move 26/500) on html
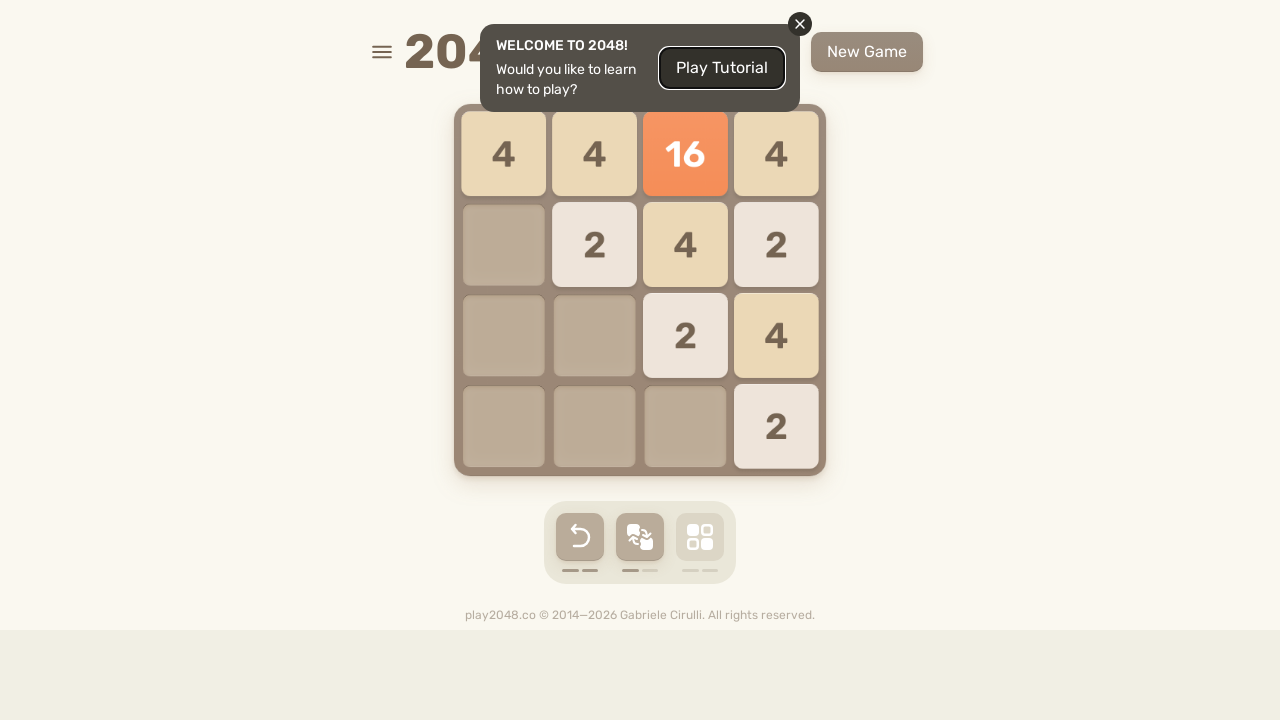

Pressed ArrowRight (move 27/500) on html
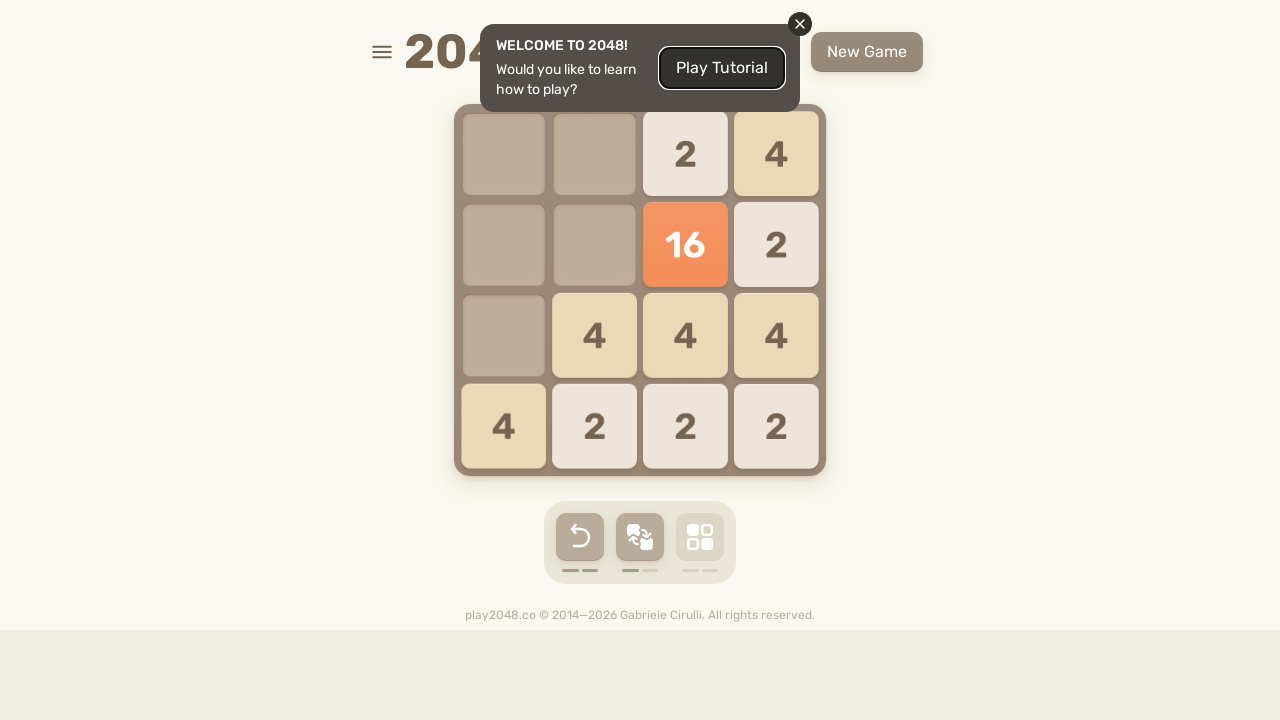

Pressed ArrowLeft (move 28/500) on html
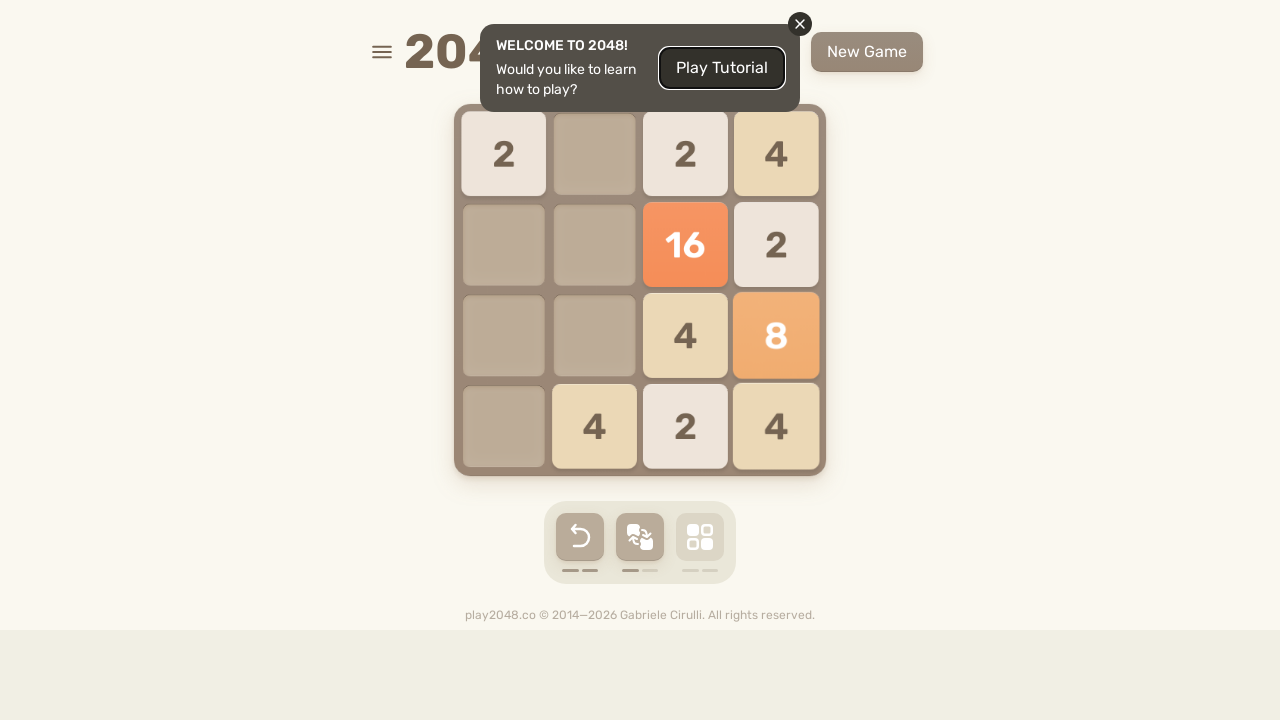

Pressed ArrowRight (move 29/500) on html
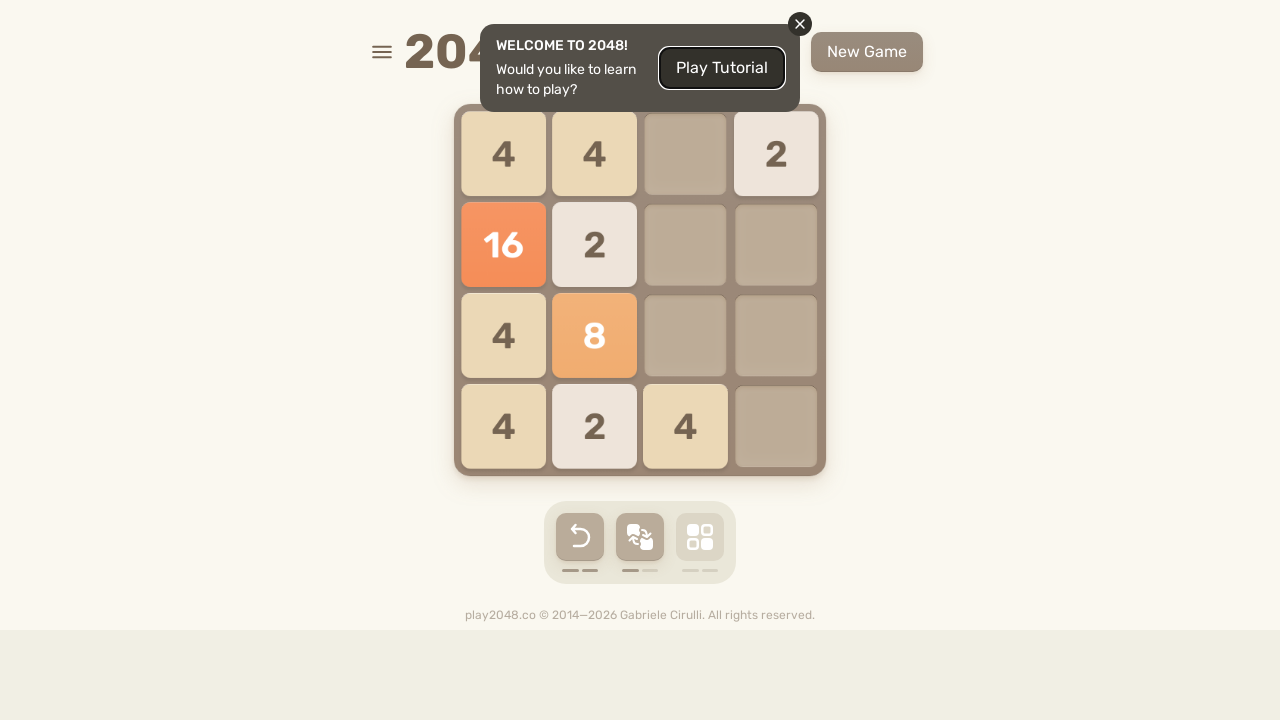

Pressed ArrowDown (move 30/500) on html
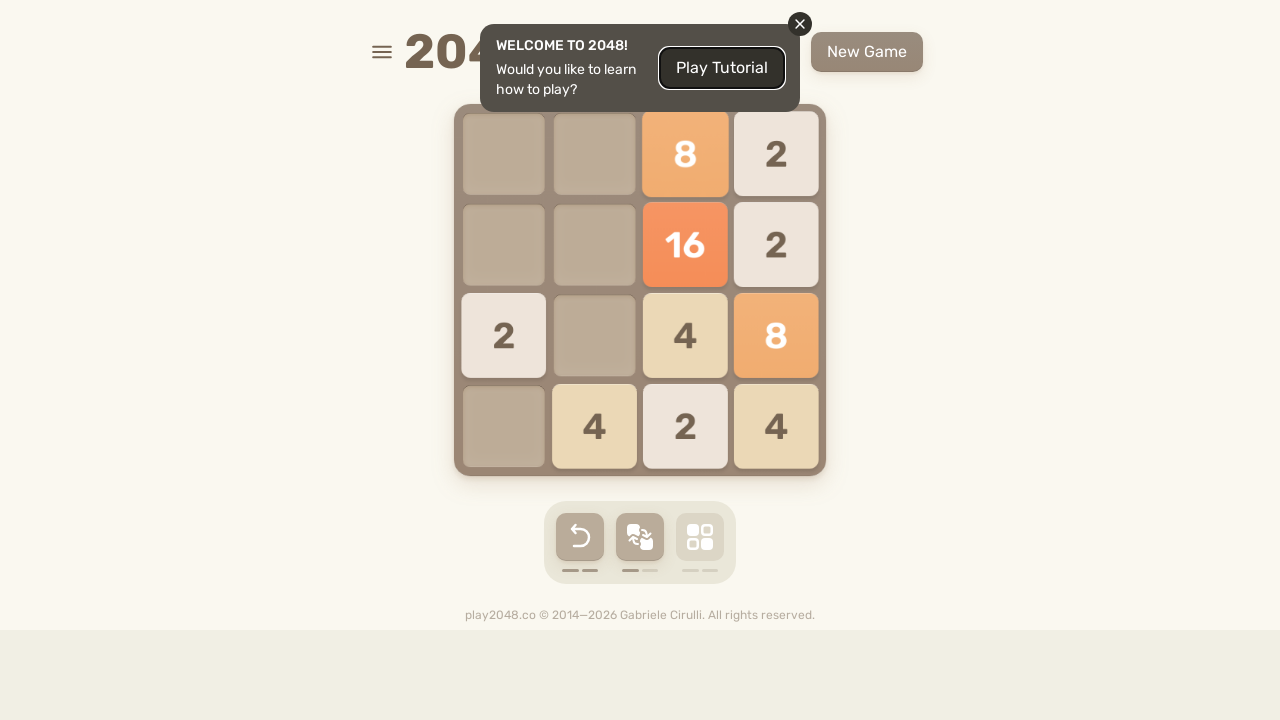

Pressed ArrowDown (move 31/500) on html
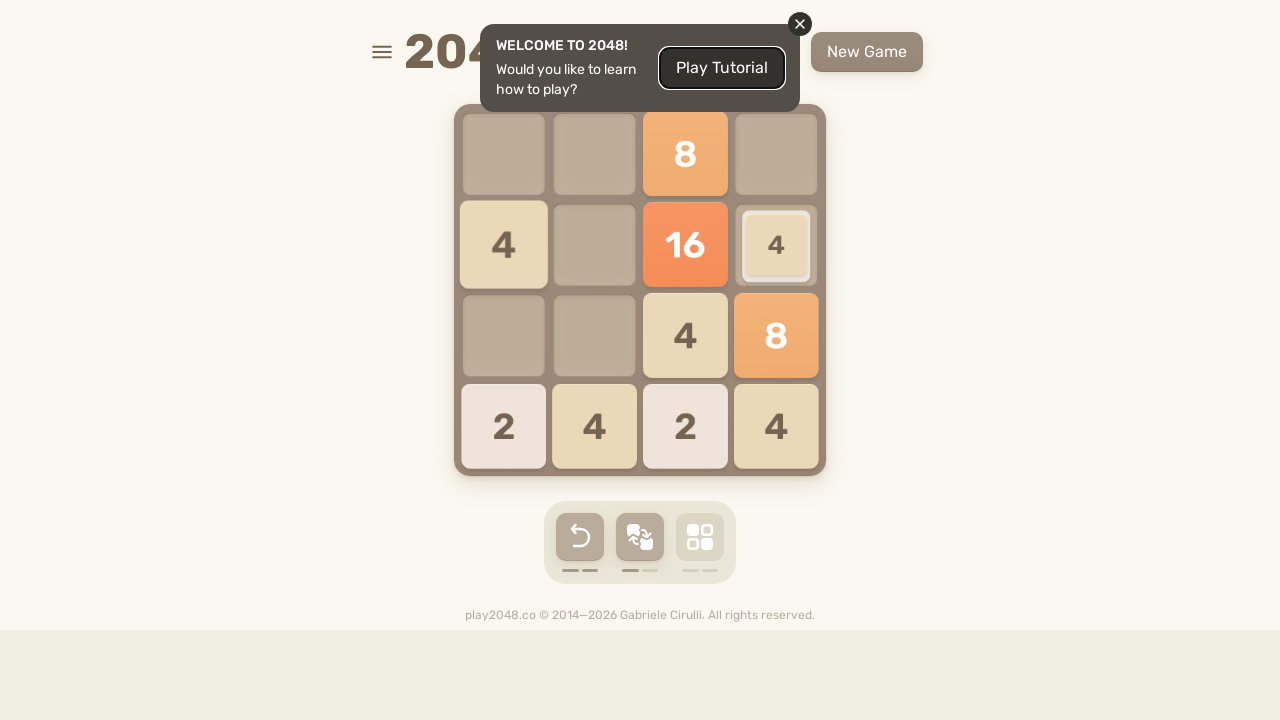

Pressed ArrowUp (move 32/500) on html
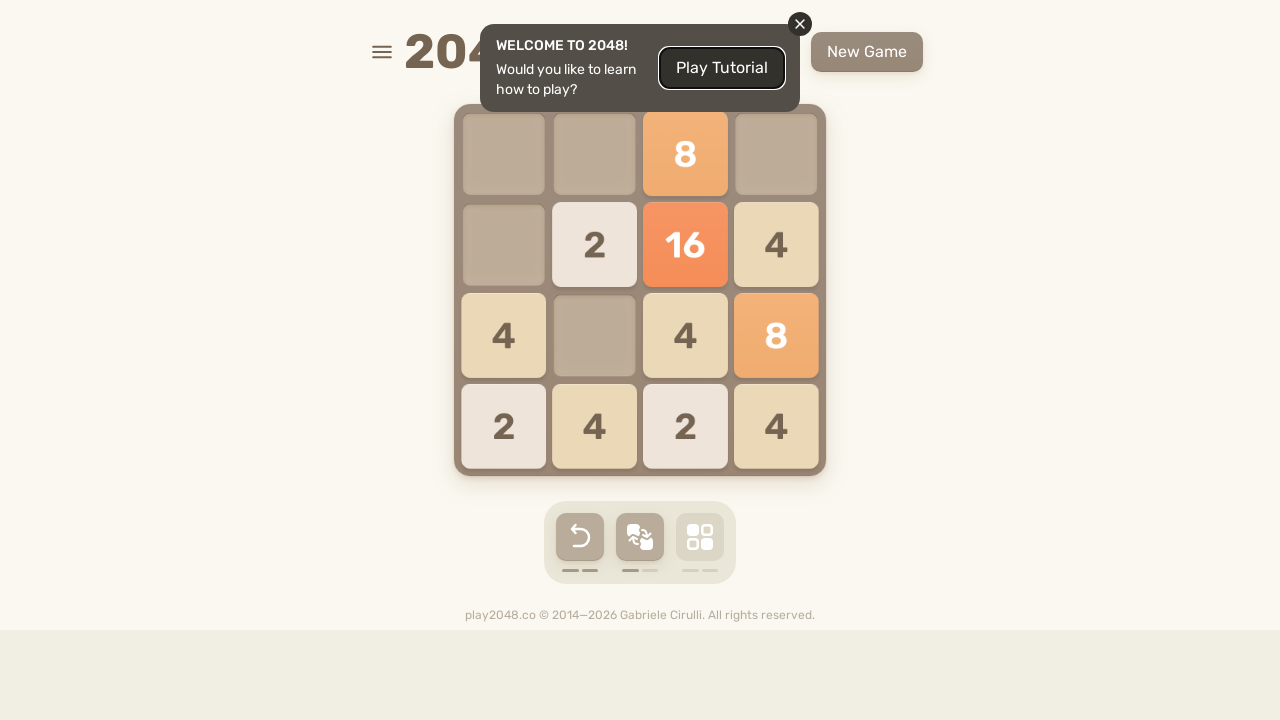

Pressed ArrowLeft (move 33/500) on html
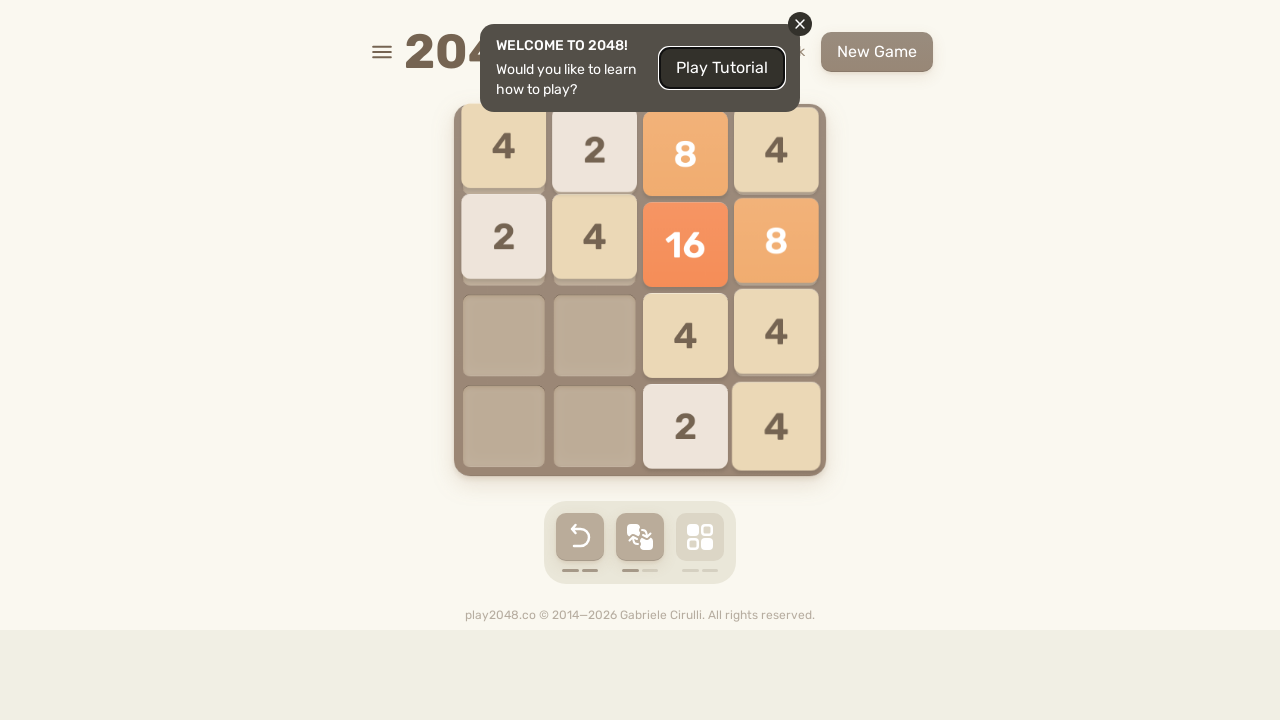

Pressed ArrowUp (move 34/500) on html
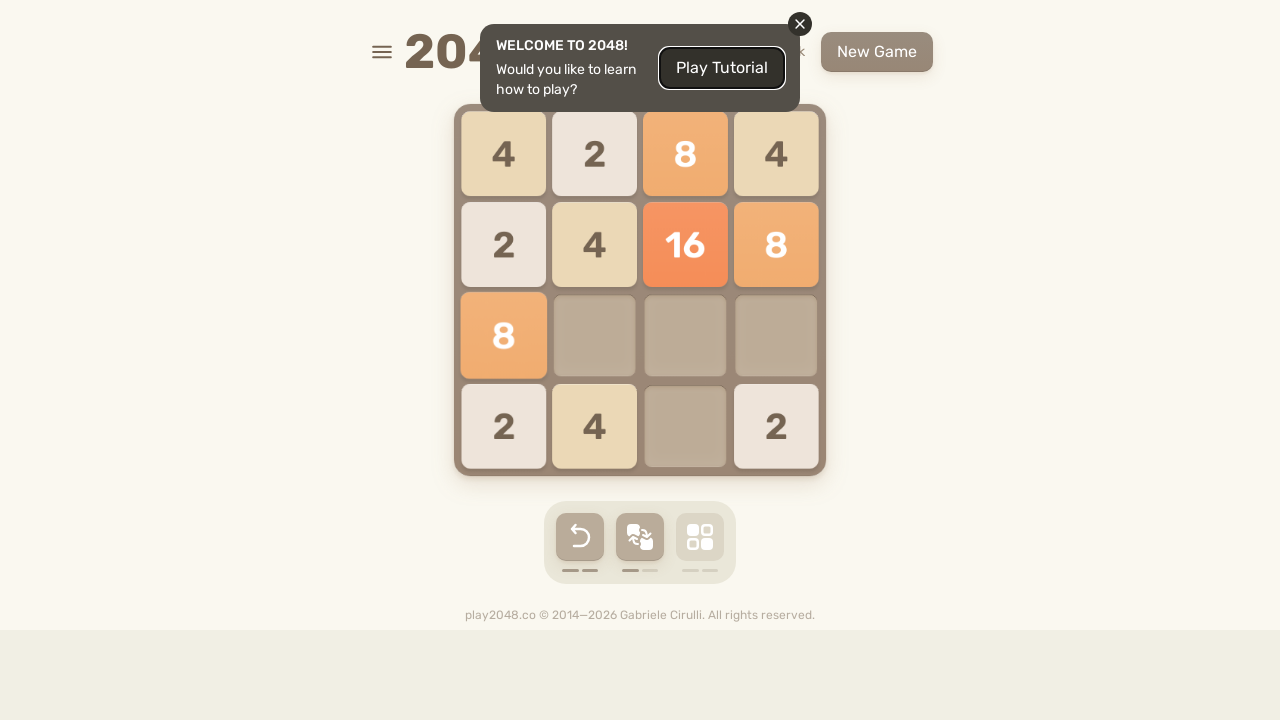

Pressed ArrowRight (move 35/500) on html
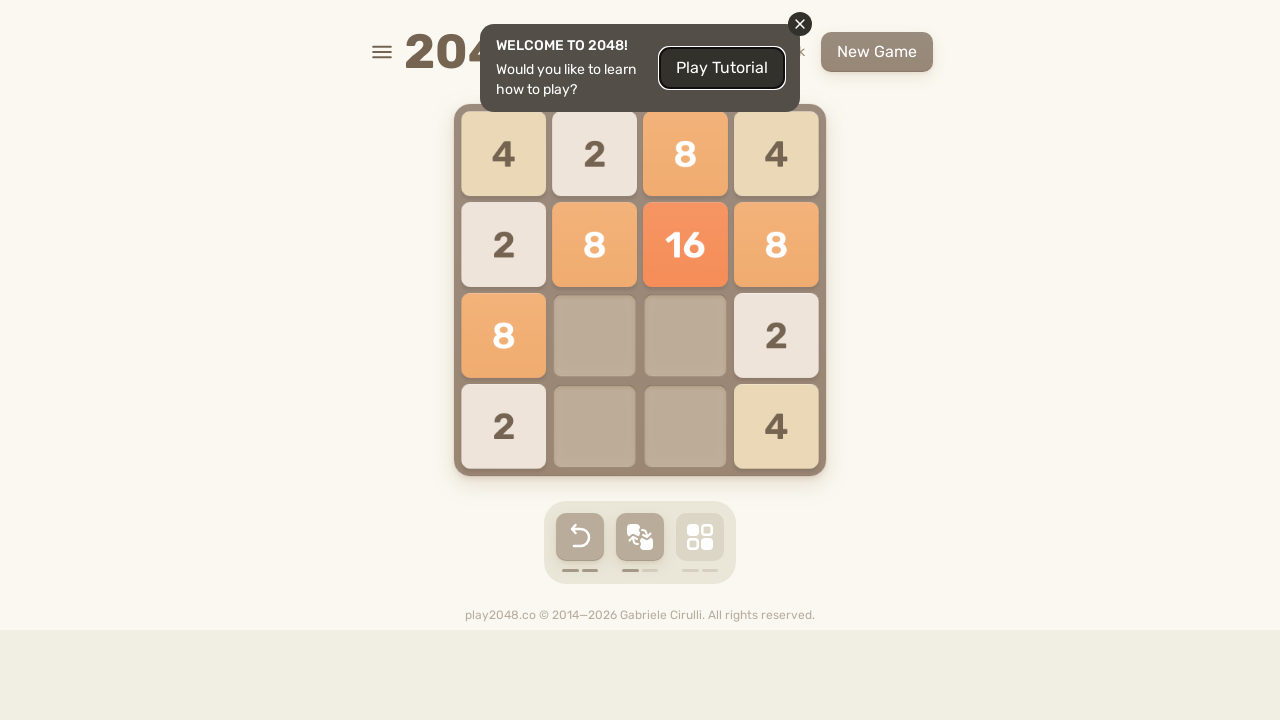

Pressed ArrowLeft (move 36/500) on html
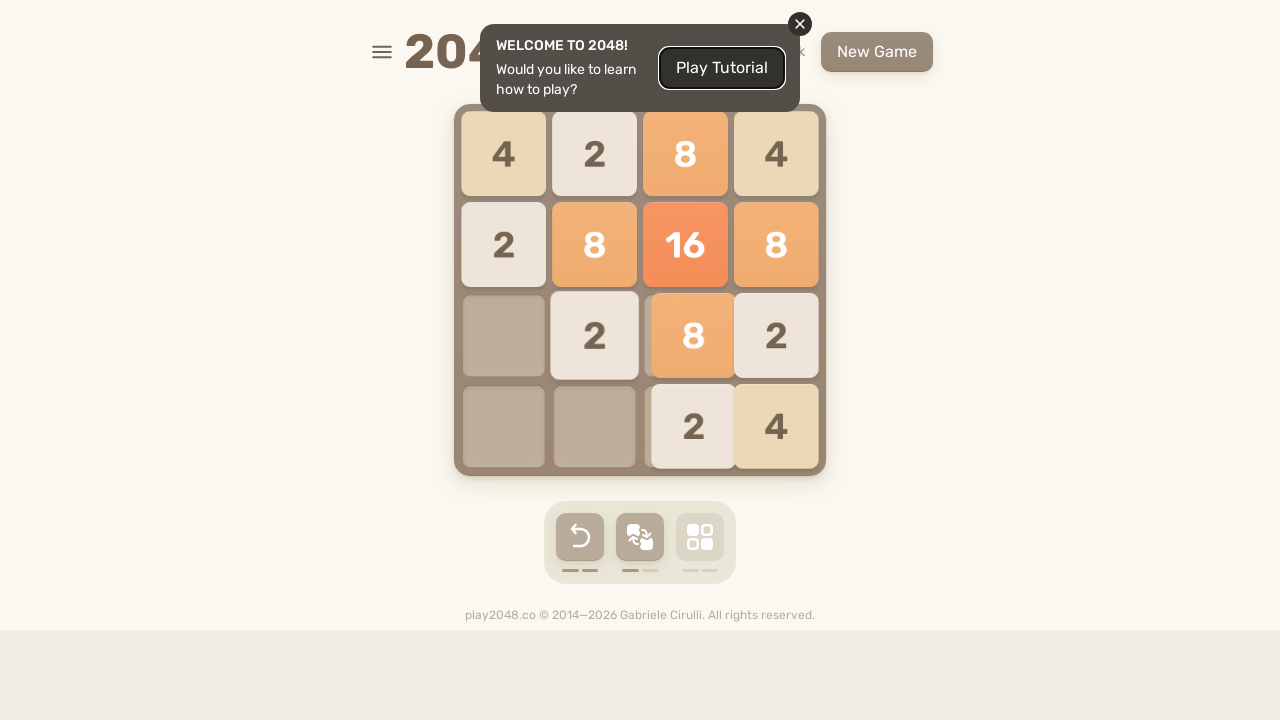

Pressed ArrowRight (move 37/500) on html
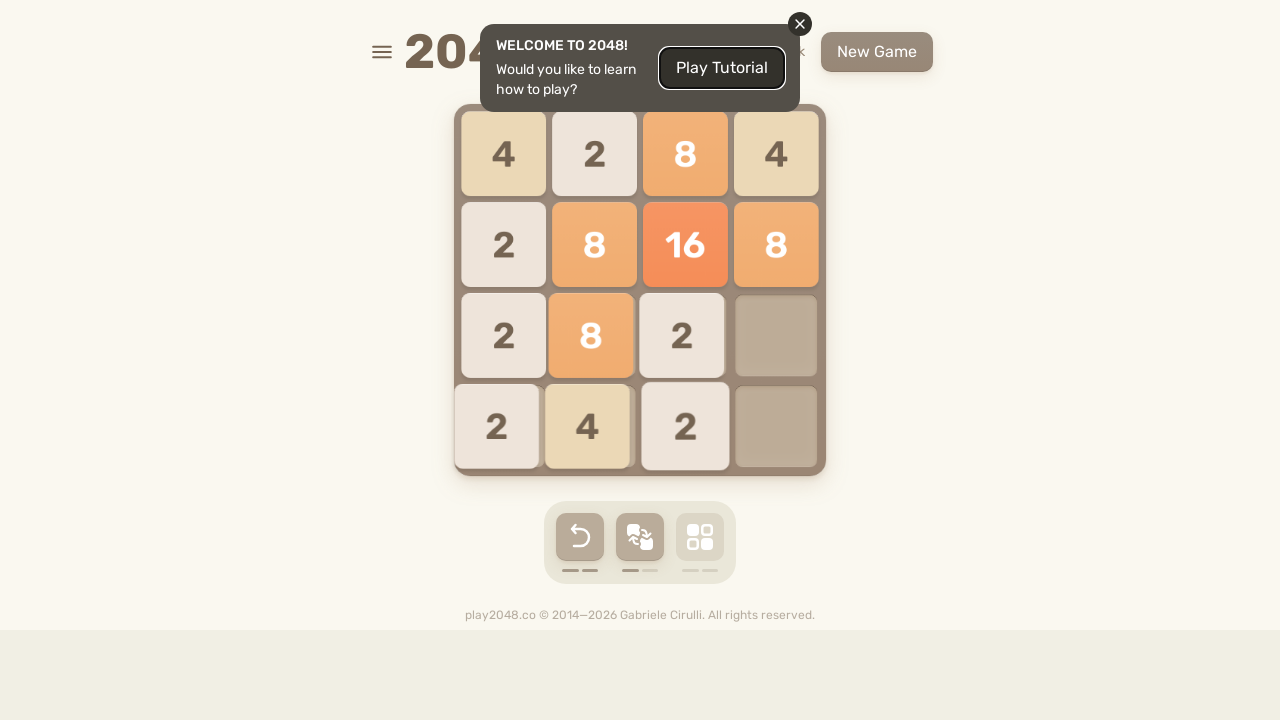

Pressed ArrowUp (move 38/500) on html
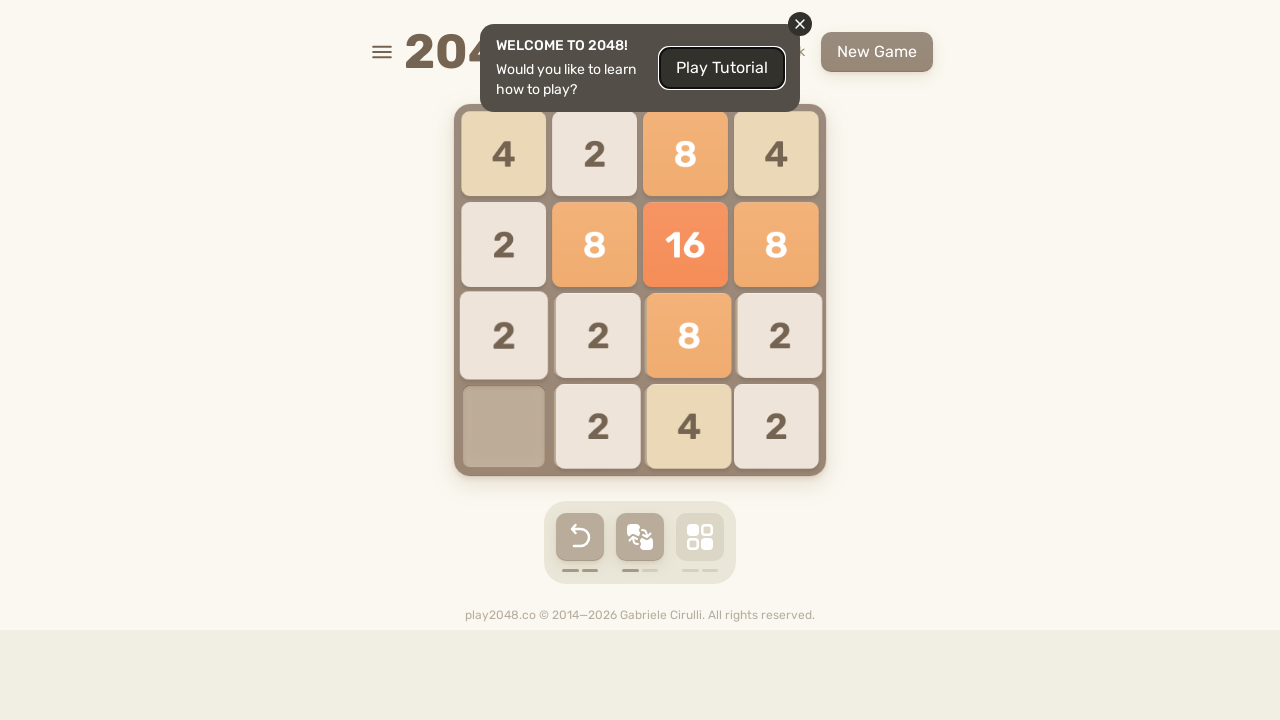

Pressed ArrowLeft (move 39/500) on html
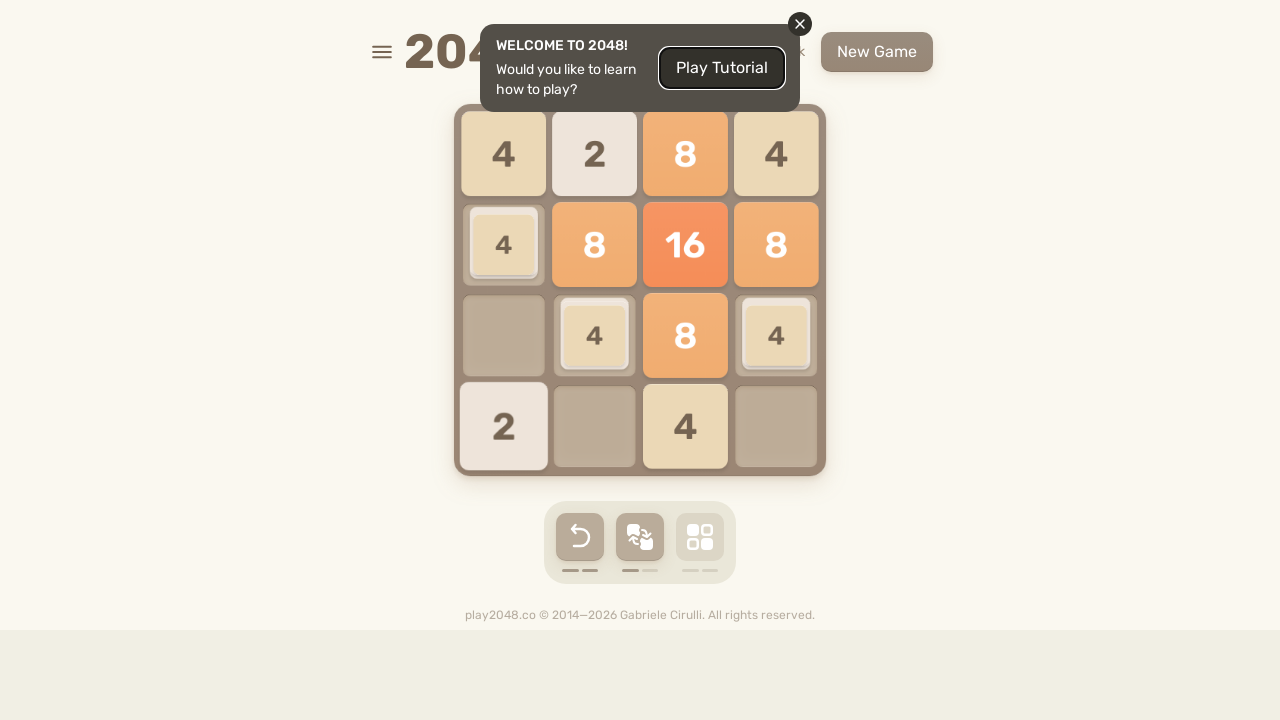

Pressed ArrowUp (move 40/500) on html
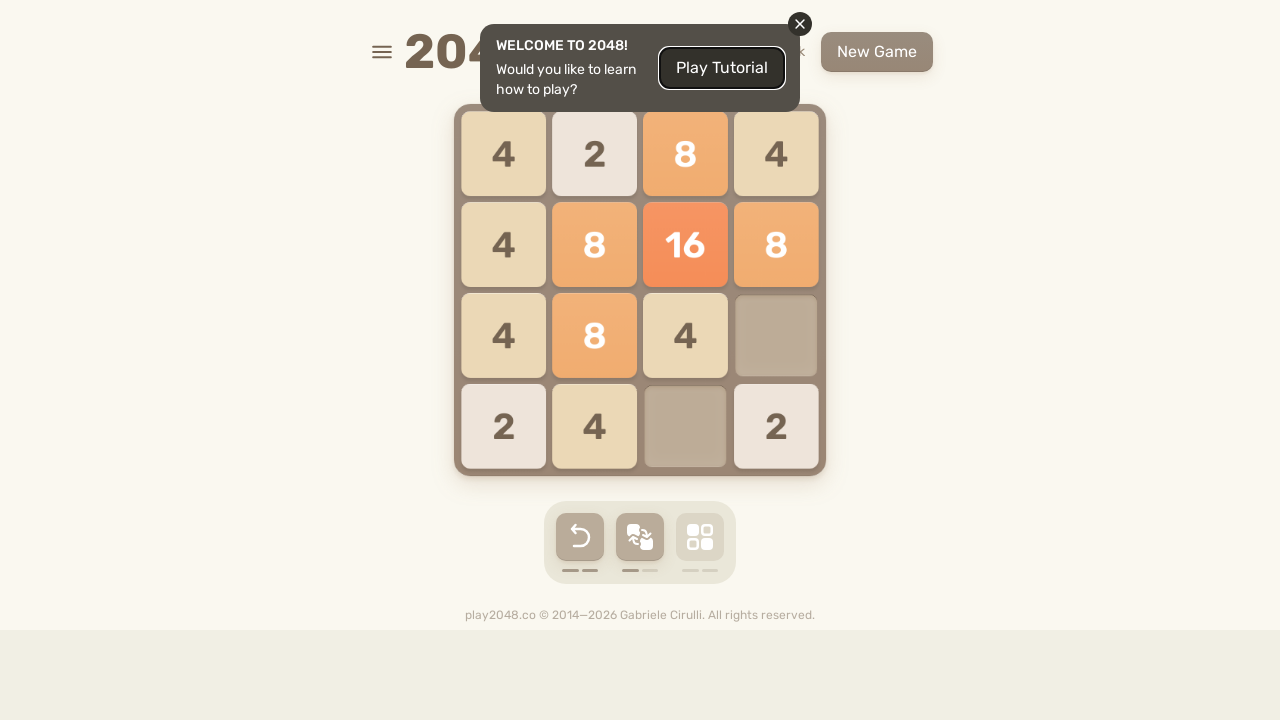

Pressed ArrowLeft (move 41/500) on html
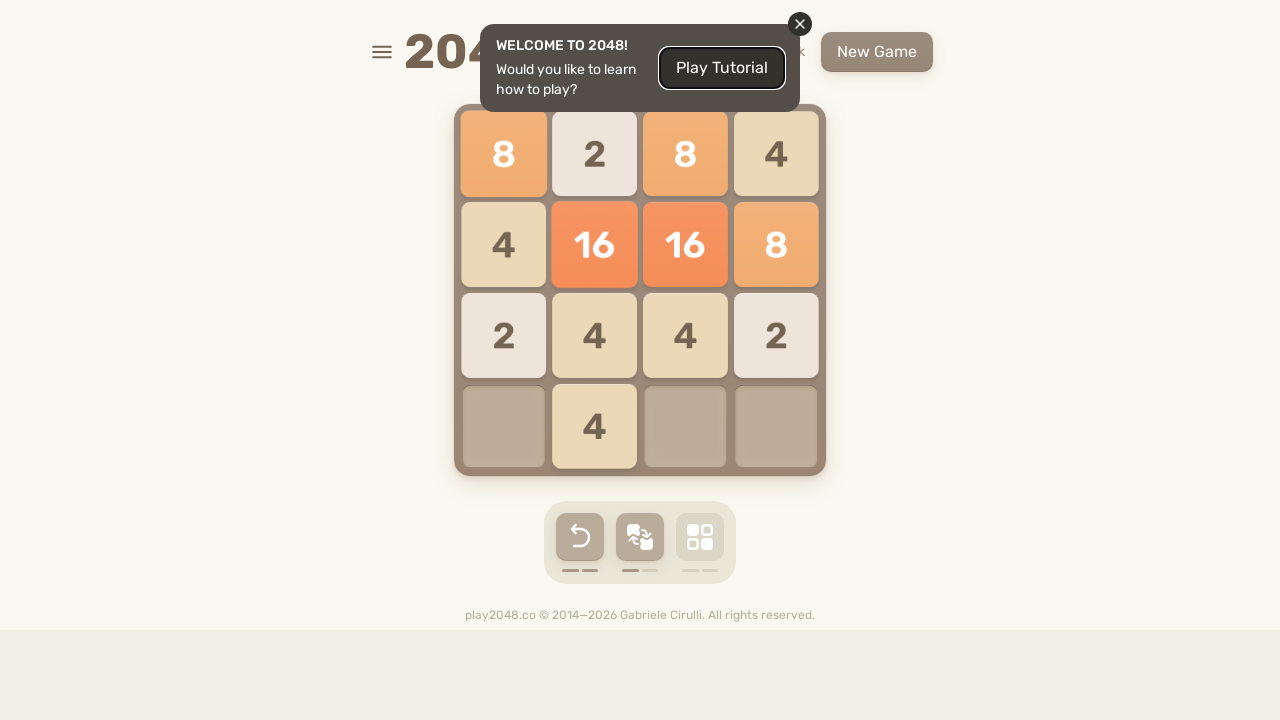

Pressed ArrowUp (move 42/500) on html
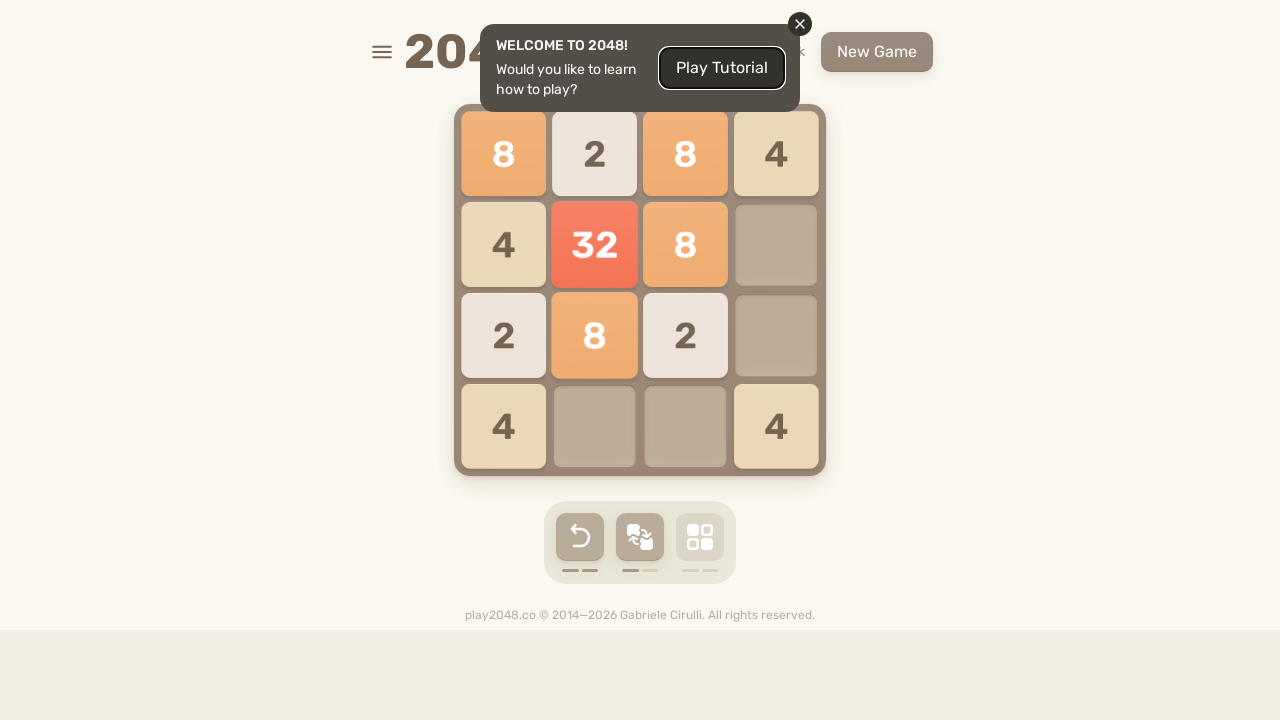

Pressed ArrowRight (move 43/500) on html
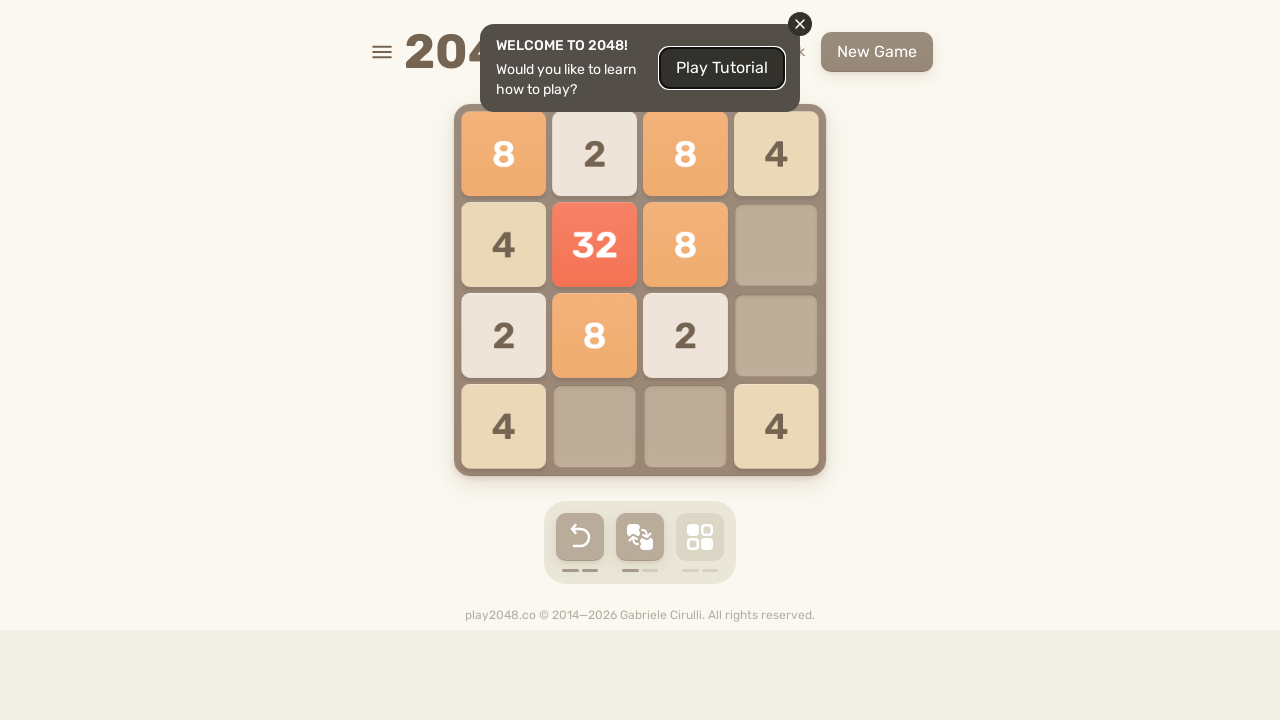

Pressed ArrowRight (move 44/500) on html
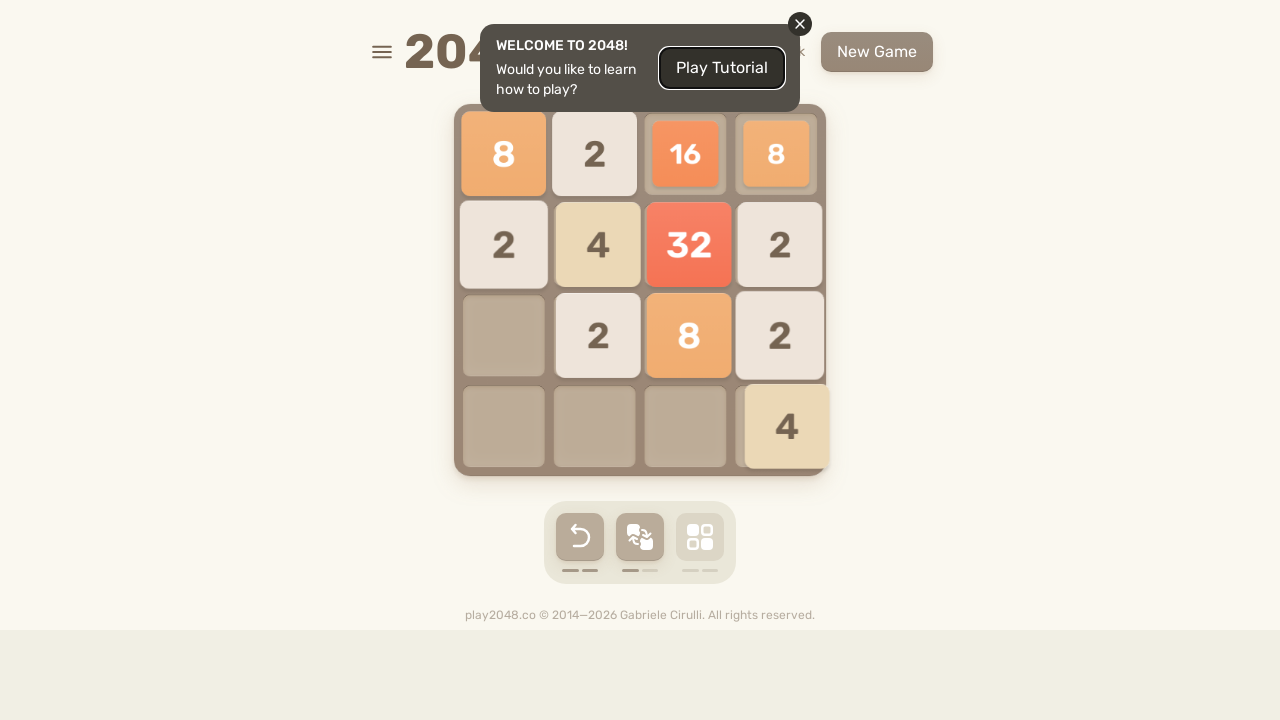

Pressed ArrowDown (move 45/500) on html
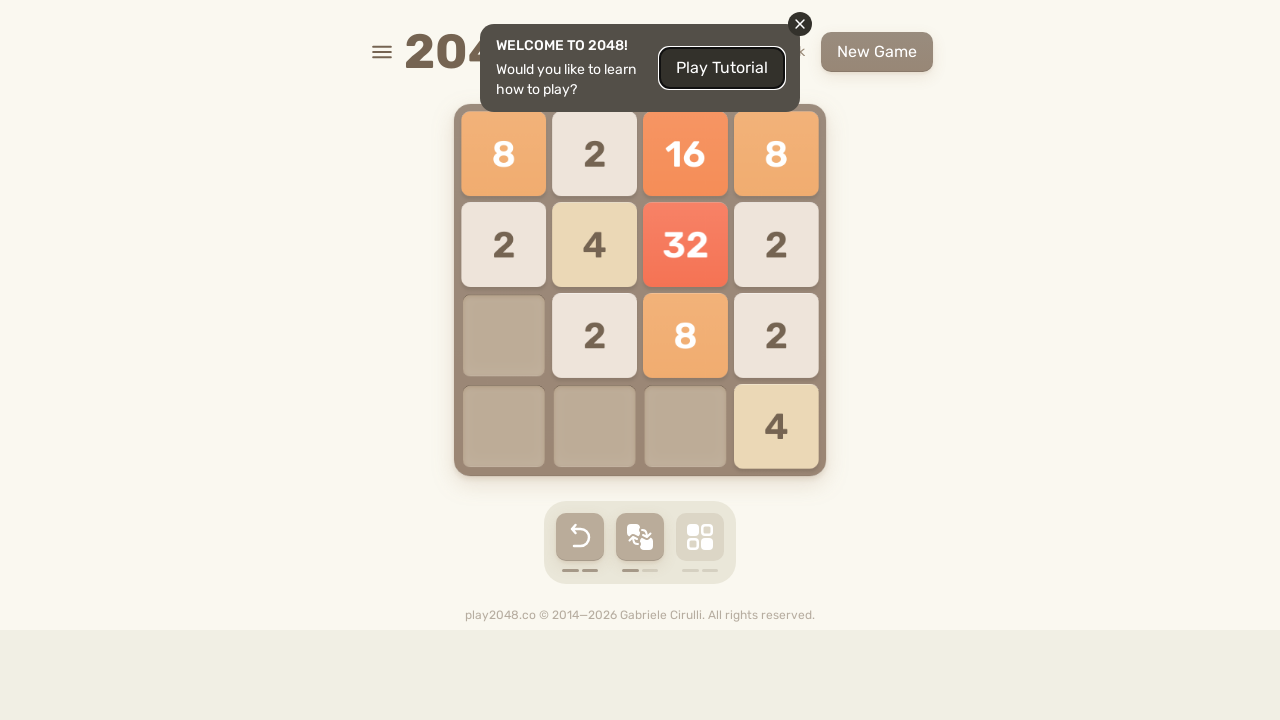

Pressed ArrowRight (move 46/500) on html
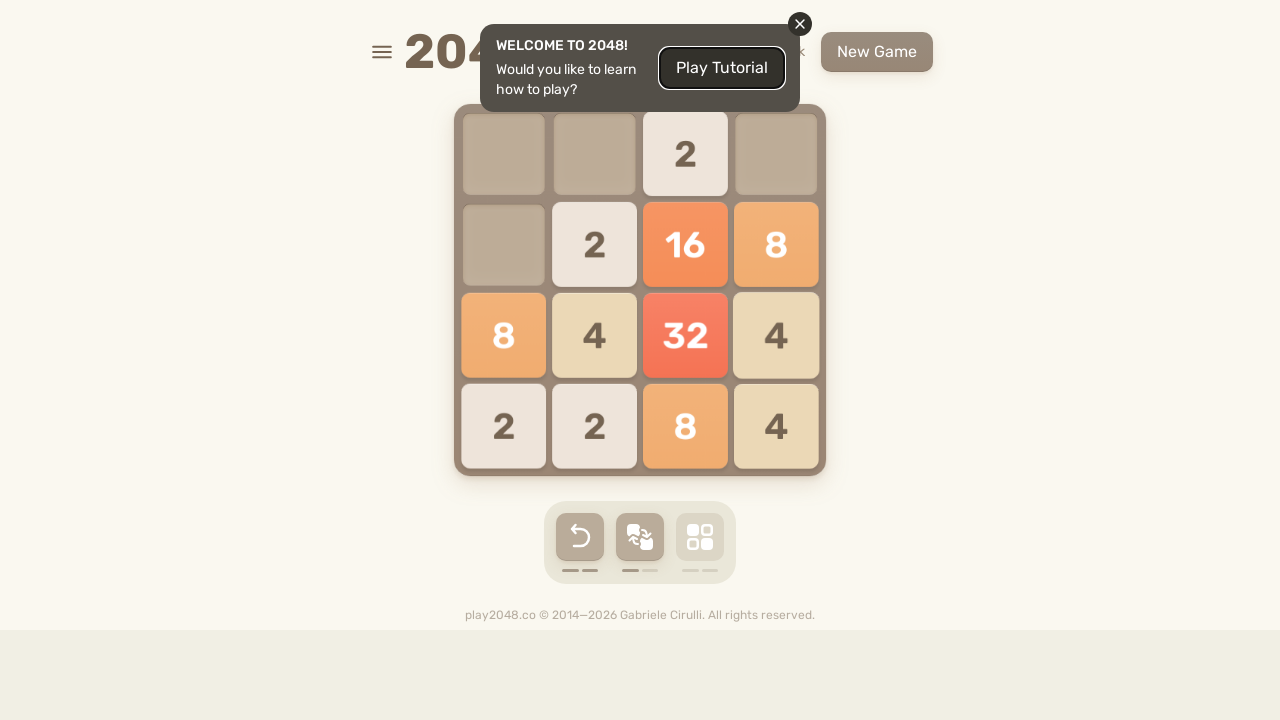

Pressed ArrowRight (move 47/500) on html
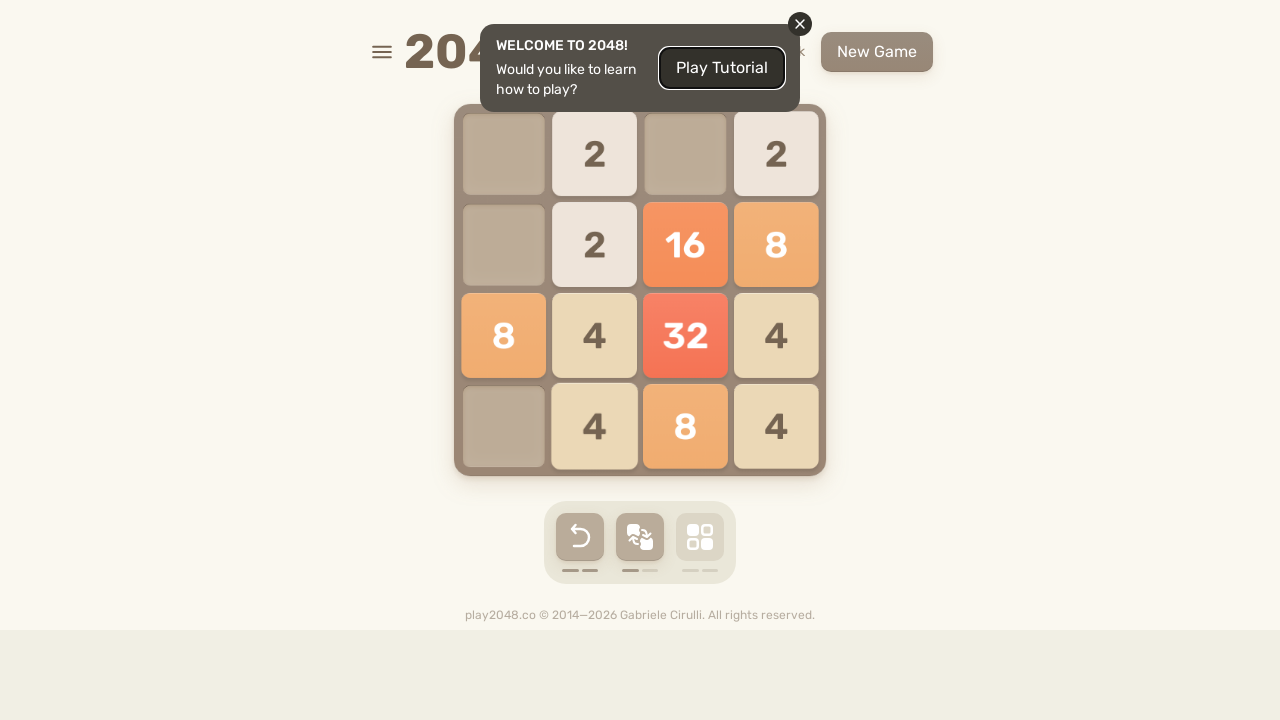

Pressed ArrowDown (move 48/500) on html
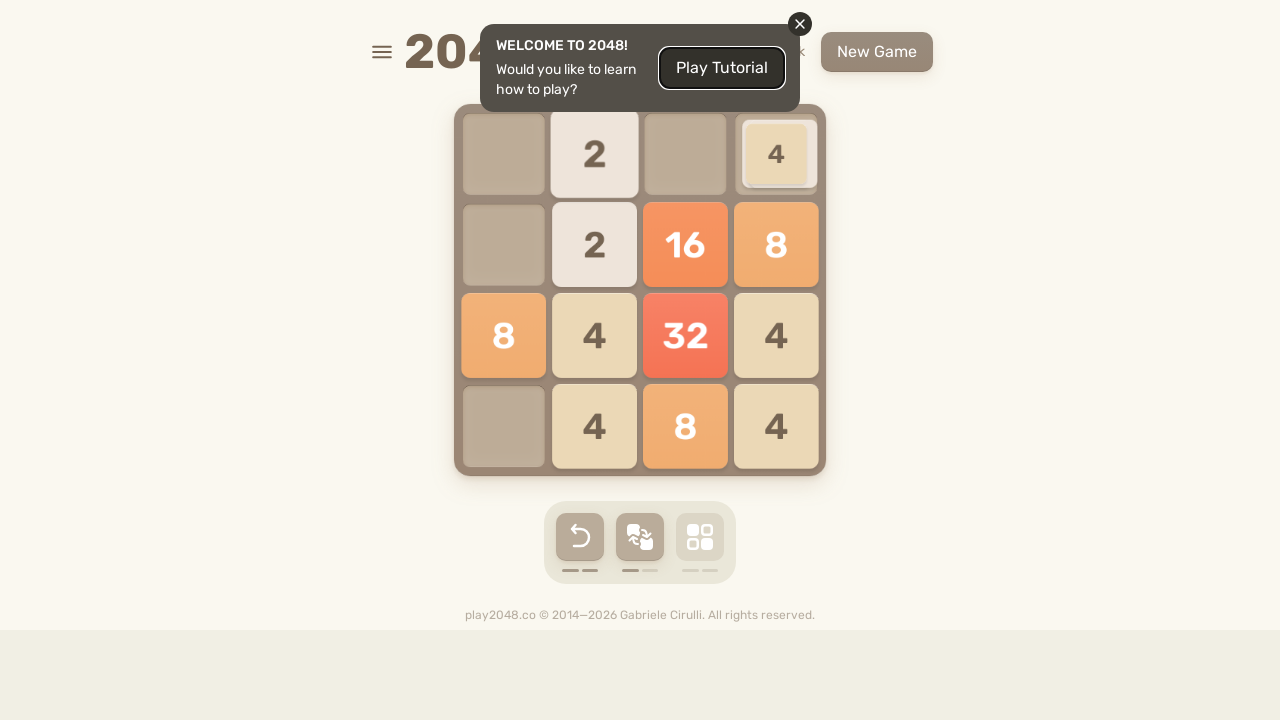

Pressed ArrowUp (move 49/500) on html
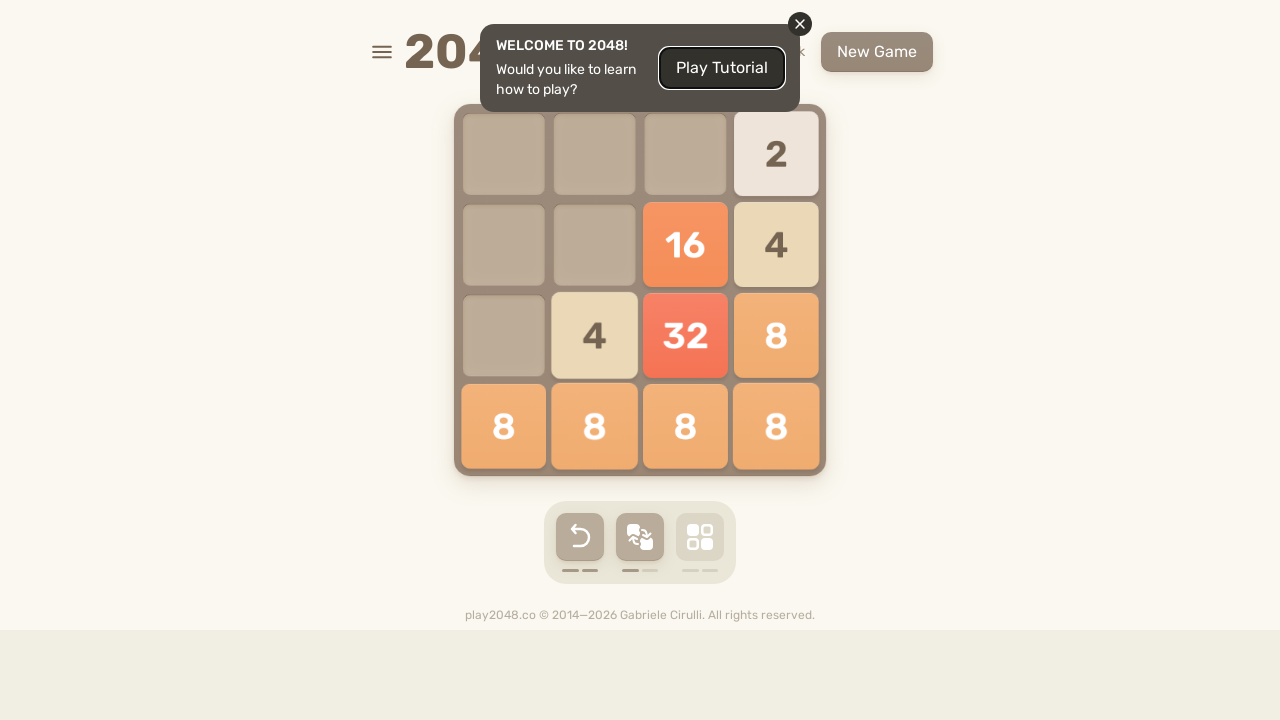

Pressed ArrowDown (move 50/500) on html
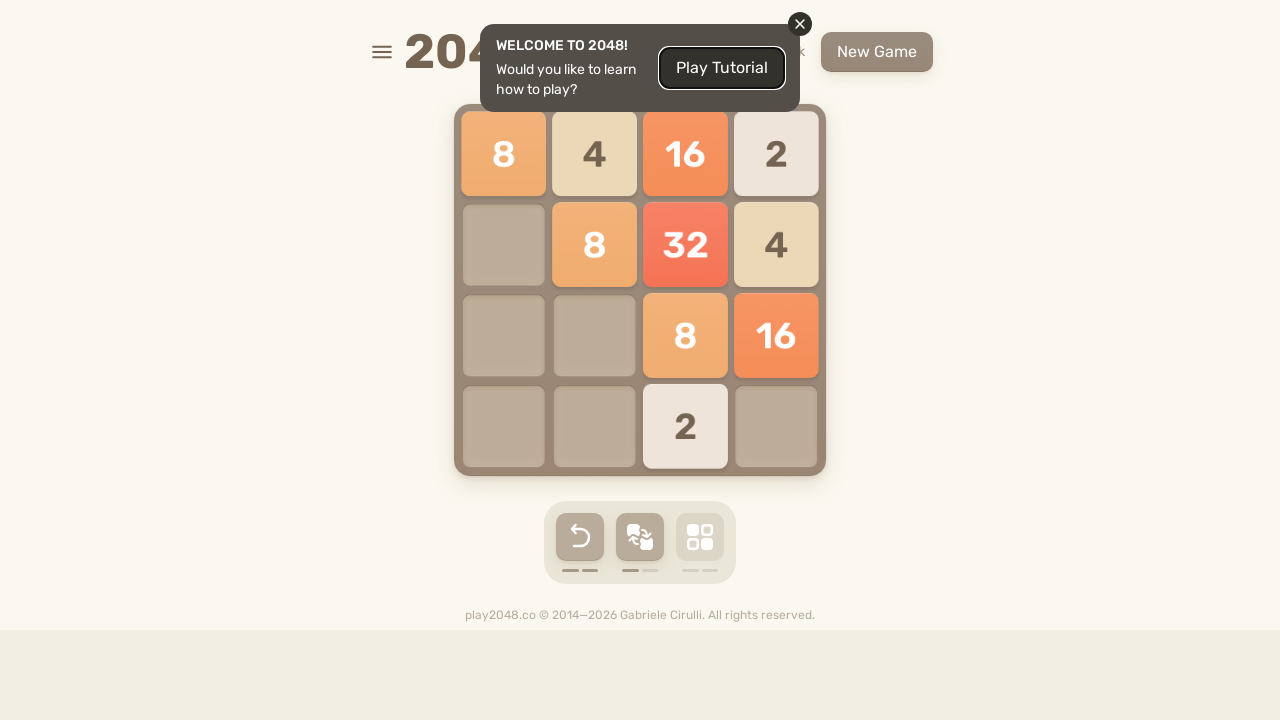

Pressed ArrowUp (move 51/500) on html
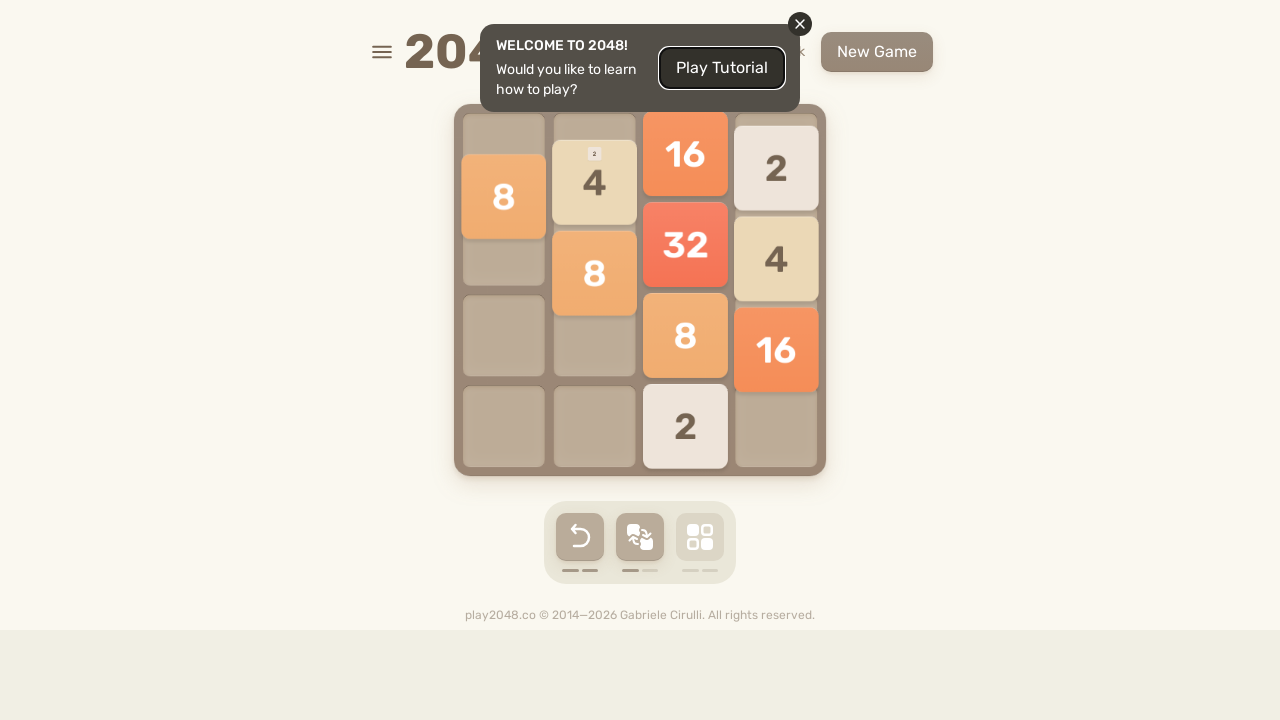

Pressed ArrowLeft (move 52/500) on html
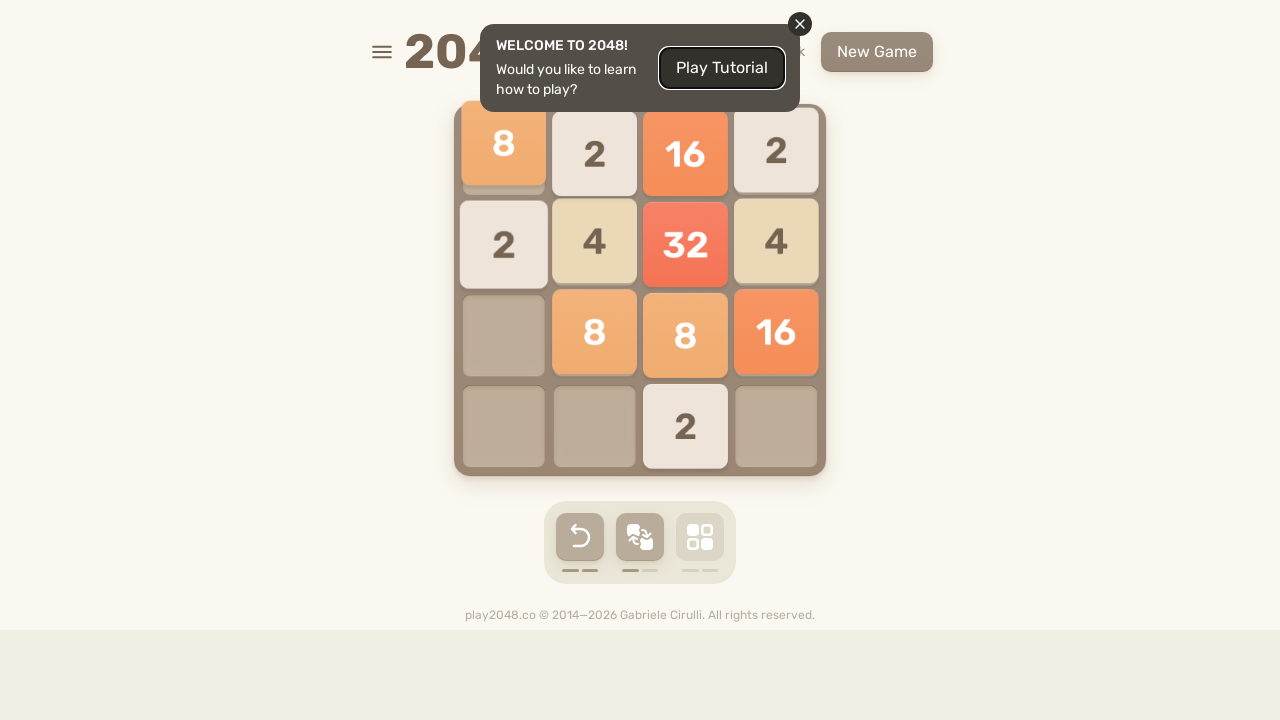

Pressed ArrowRight (move 53/500) on html
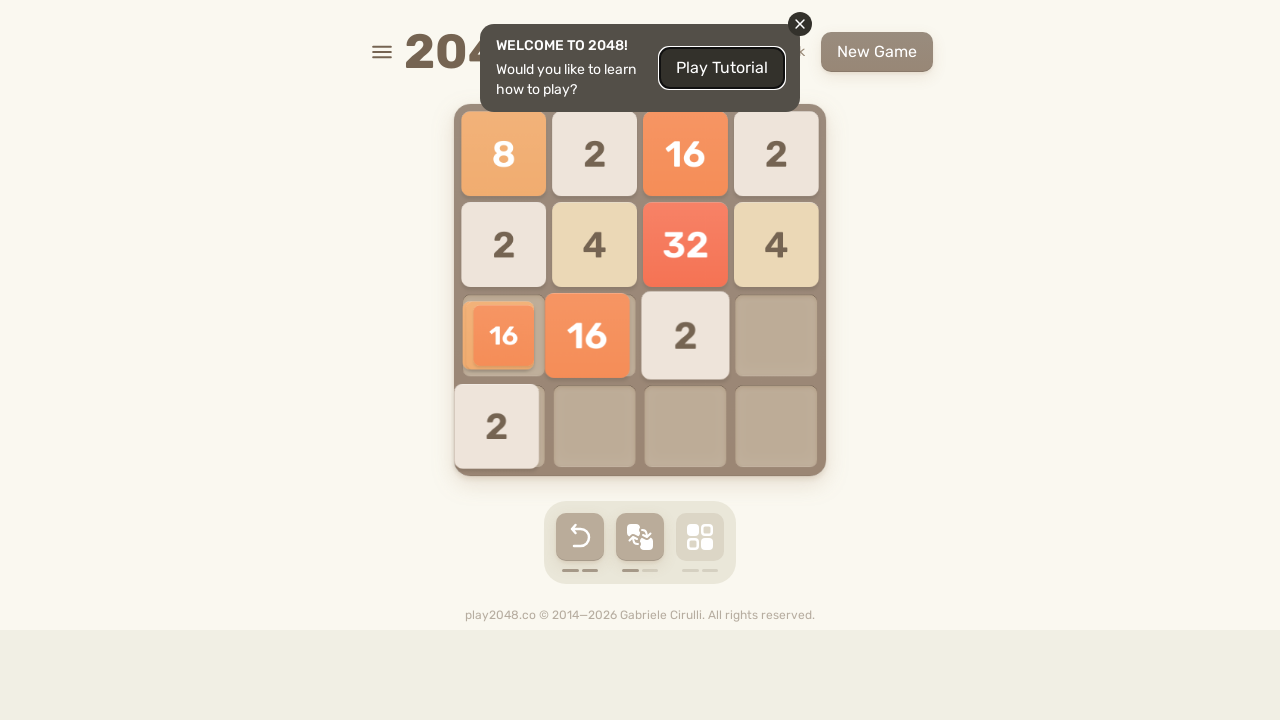

Pressed ArrowDown (move 54/500) on html
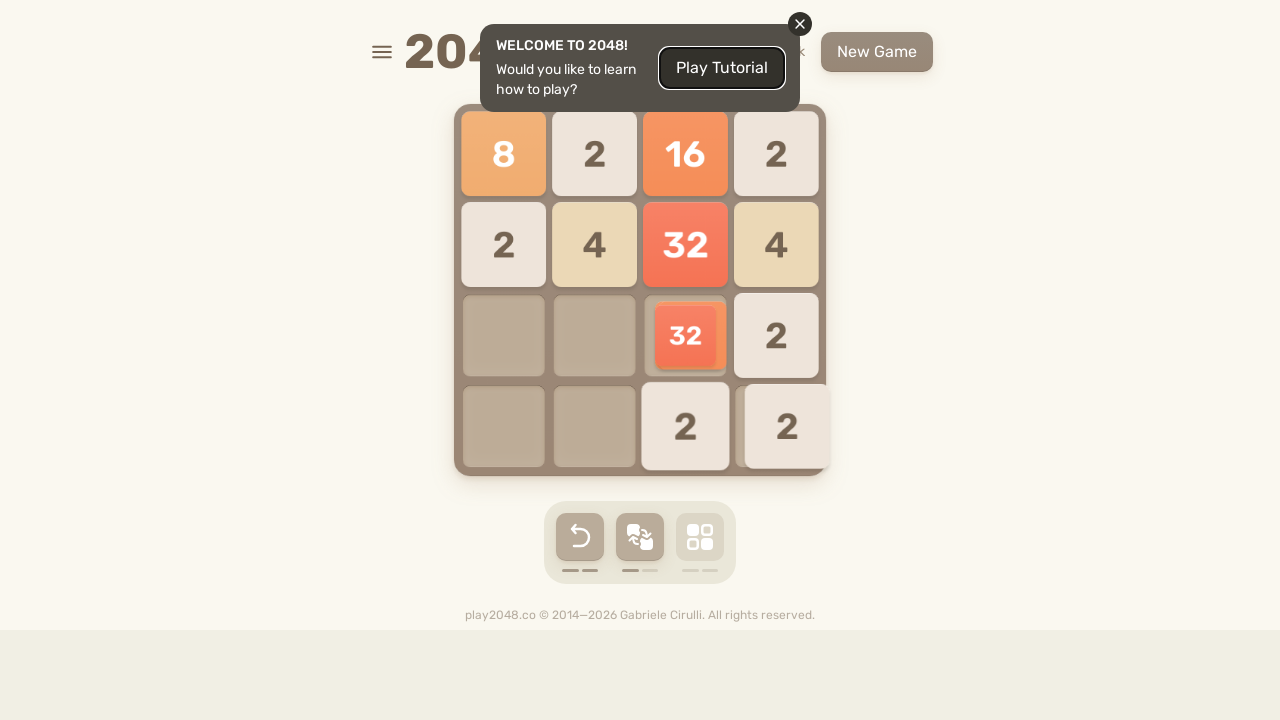

Pressed ArrowDown (move 55/500) on html
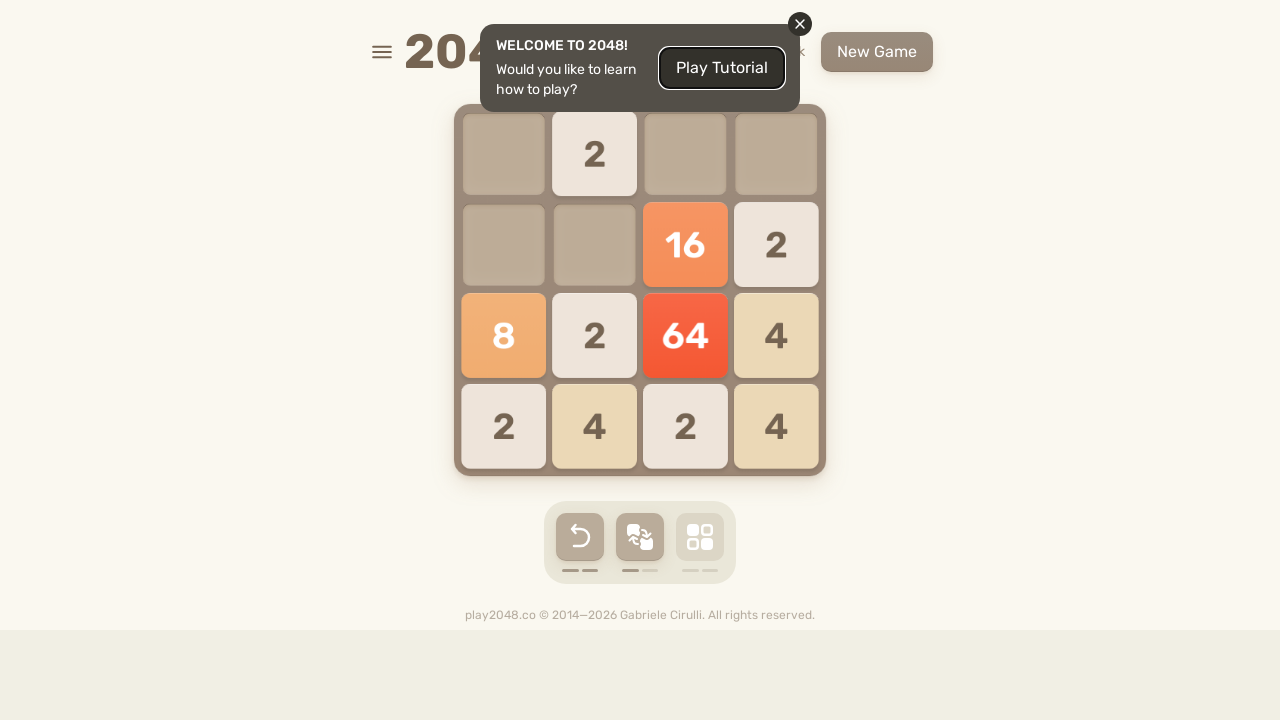

Pressed ArrowRight (move 56/500) on html
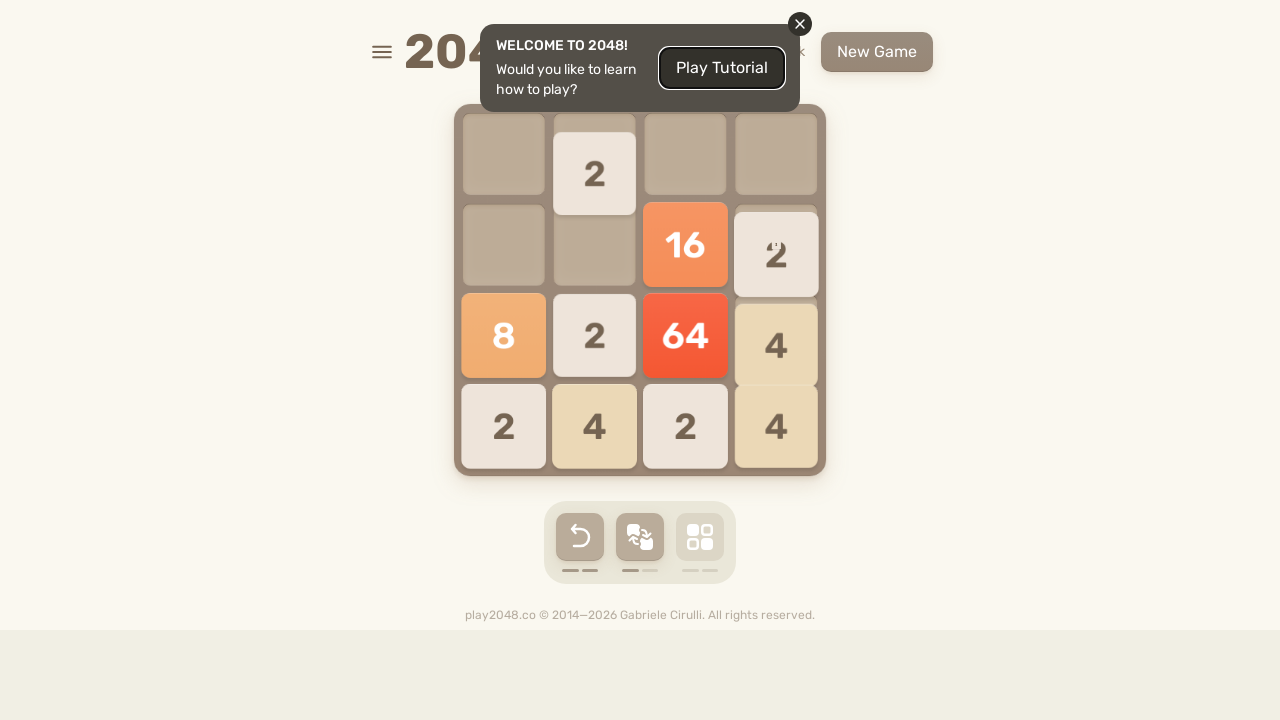

Pressed ArrowLeft (move 57/500) on html
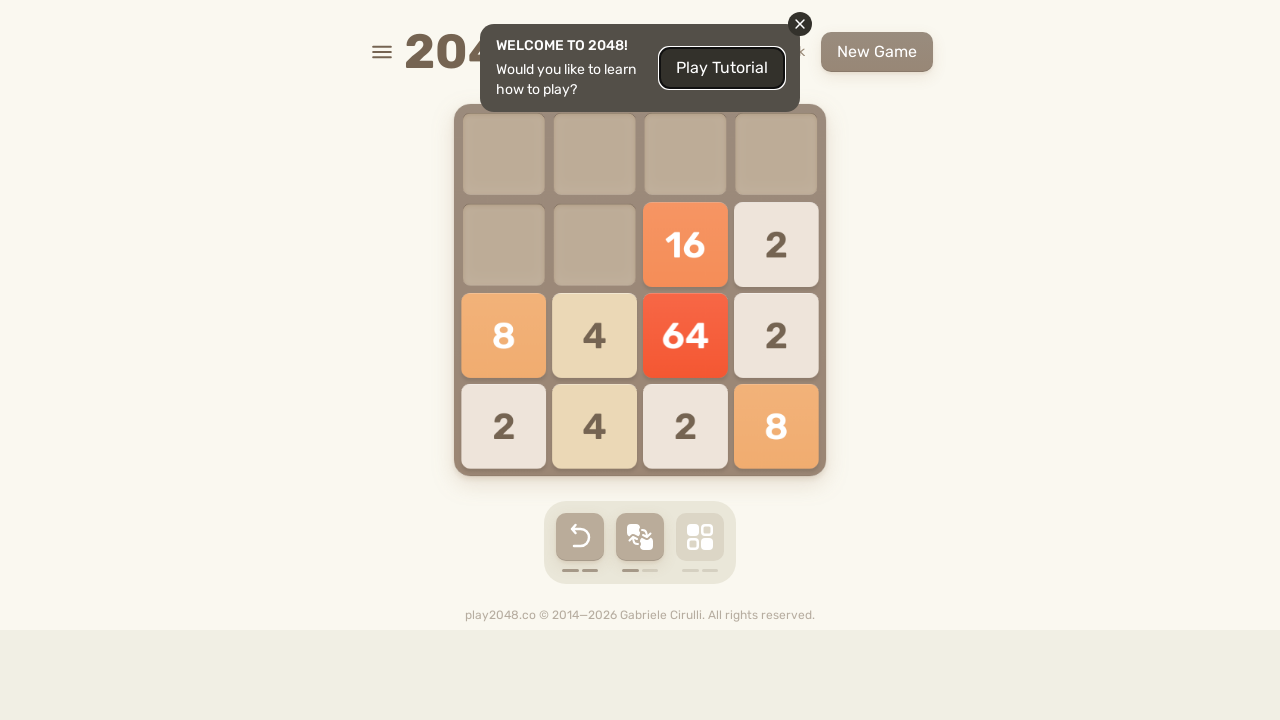

Pressed ArrowUp (move 58/500) on html
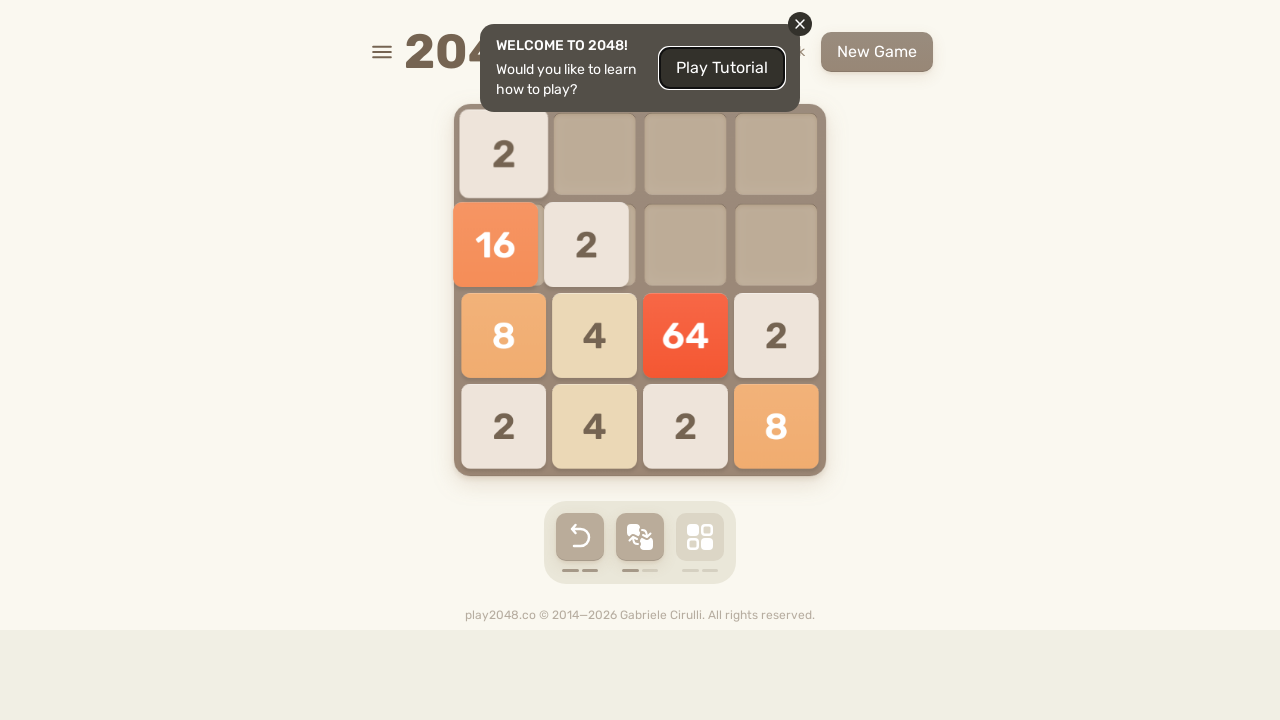

Pressed ArrowDown (move 59/500) on html
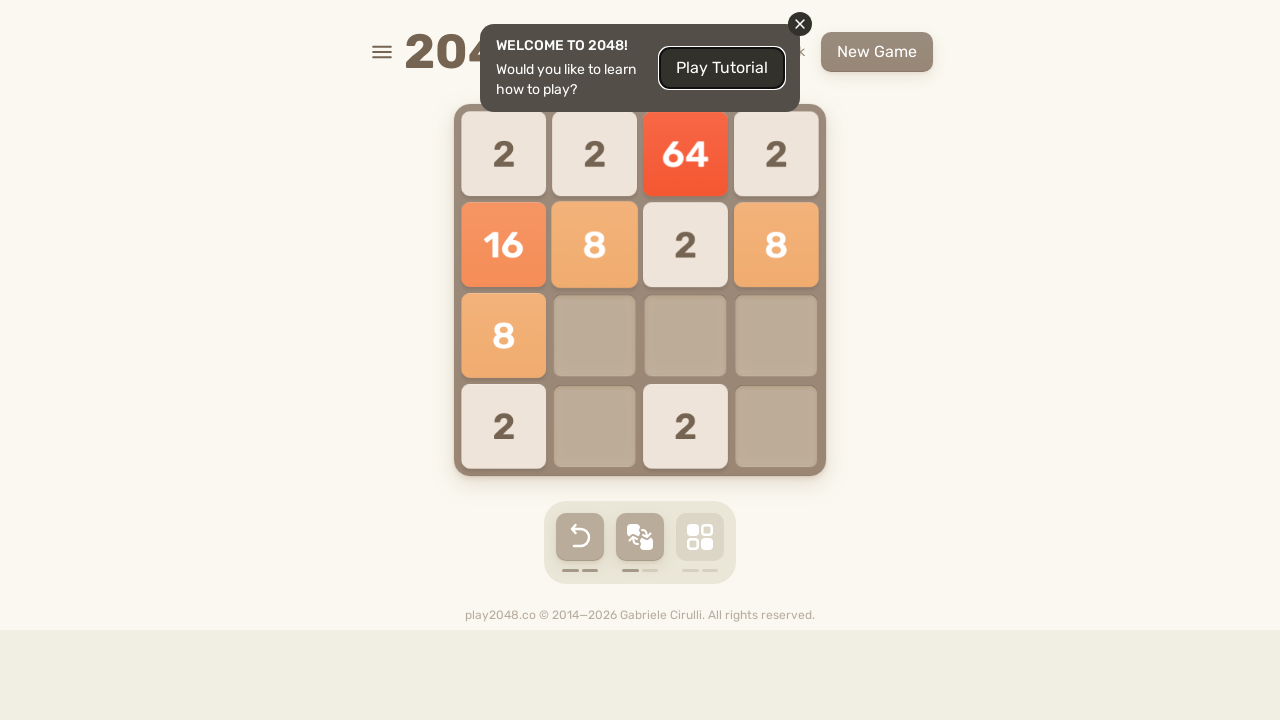

Pressed ArrowLeft (move 60/500) on html
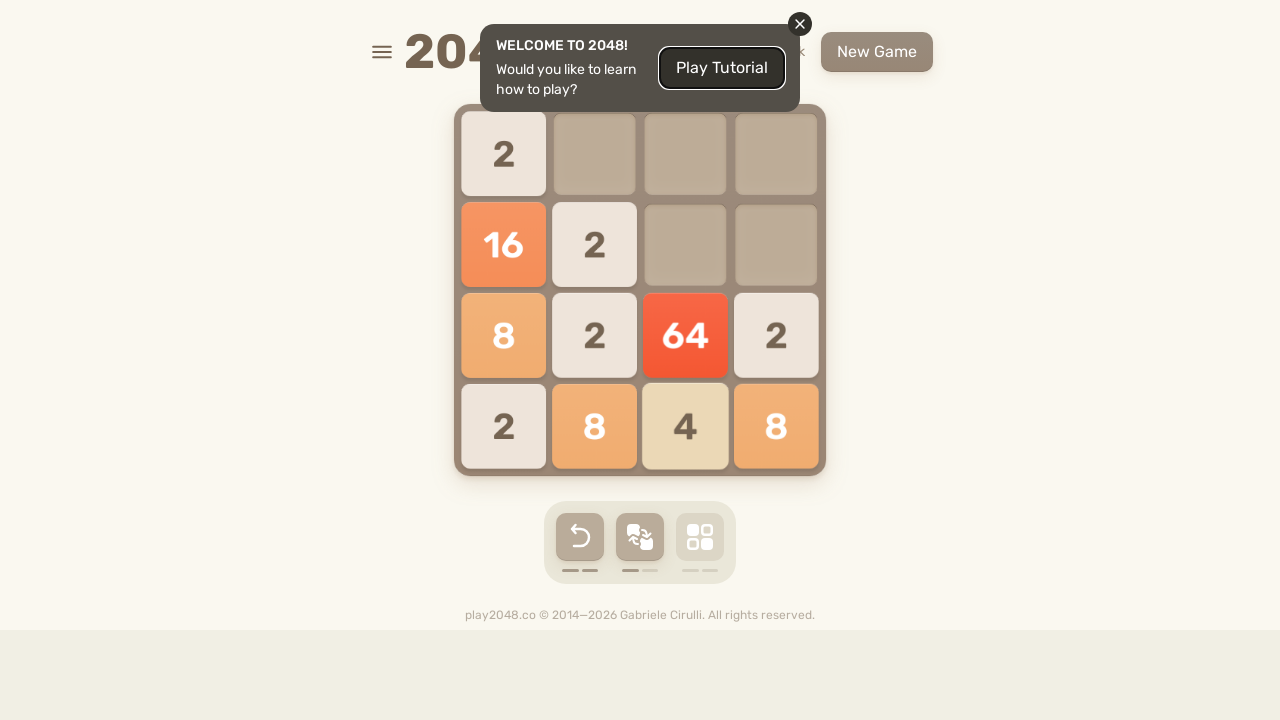

Pressed ArrowRight (move 61/500) on html
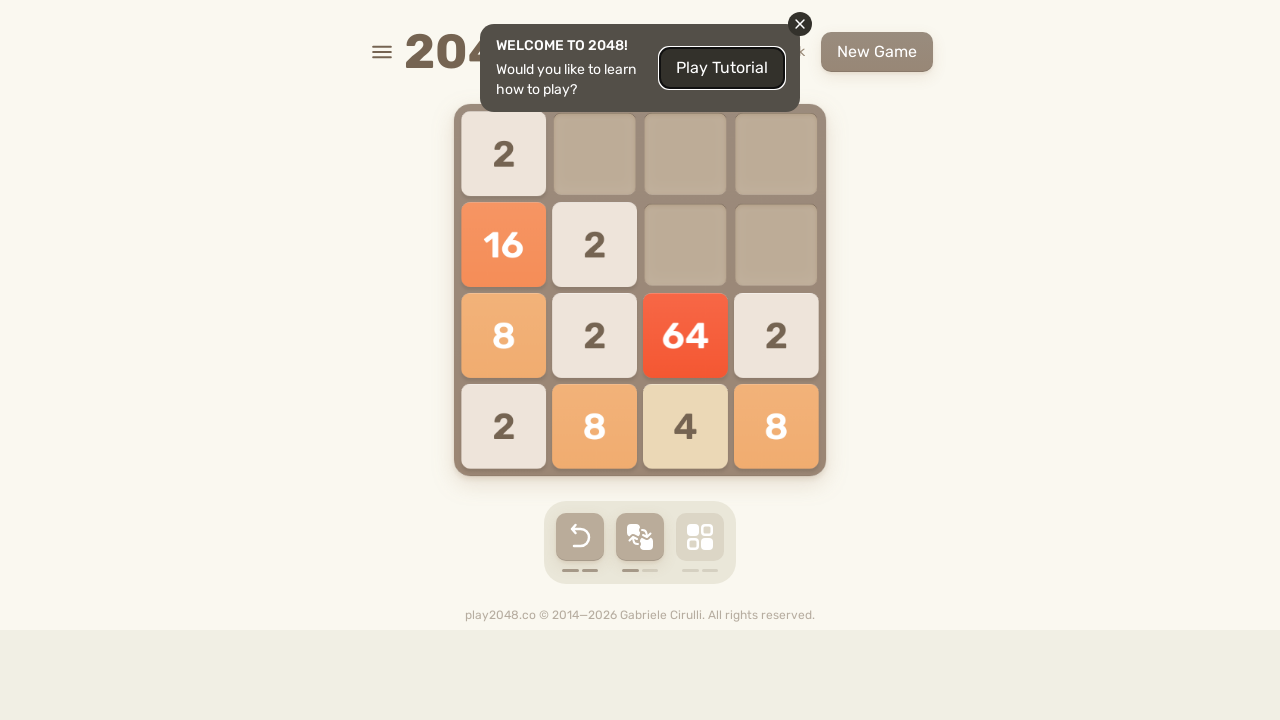

Pressed ArrowLeft (move 62/500) on html
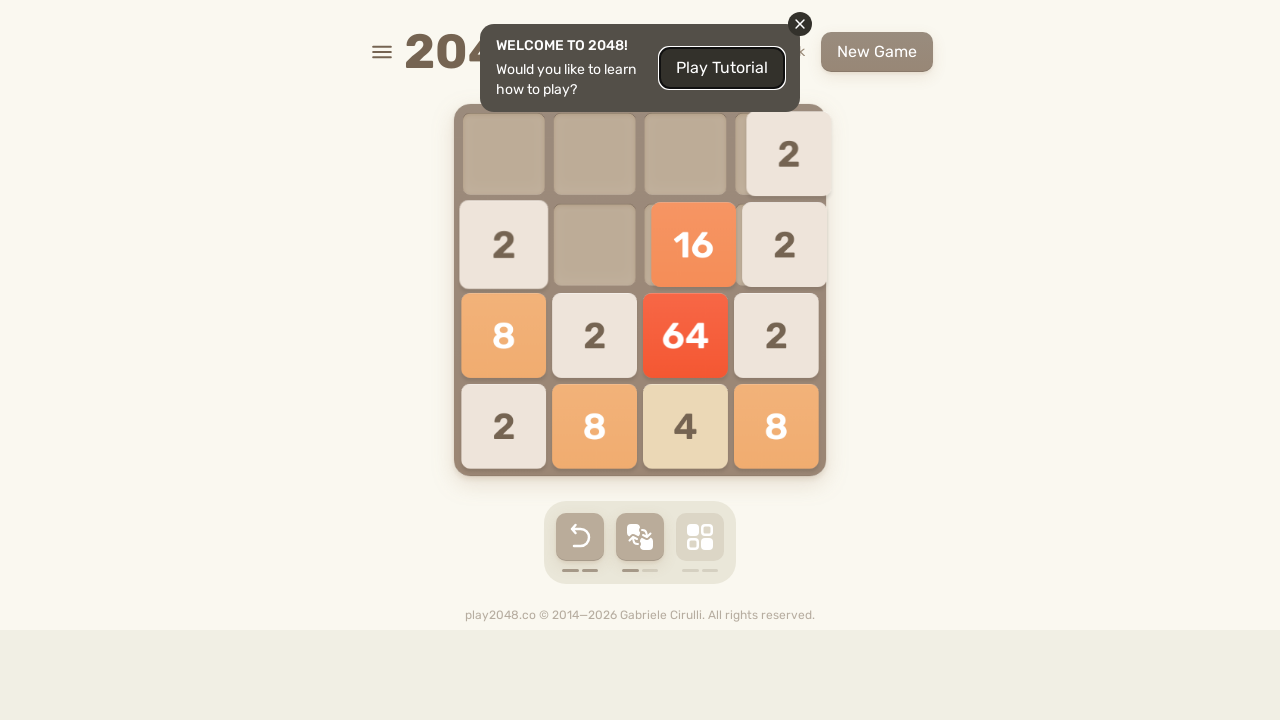

Pressed ArrowDown (move 63/500) on html
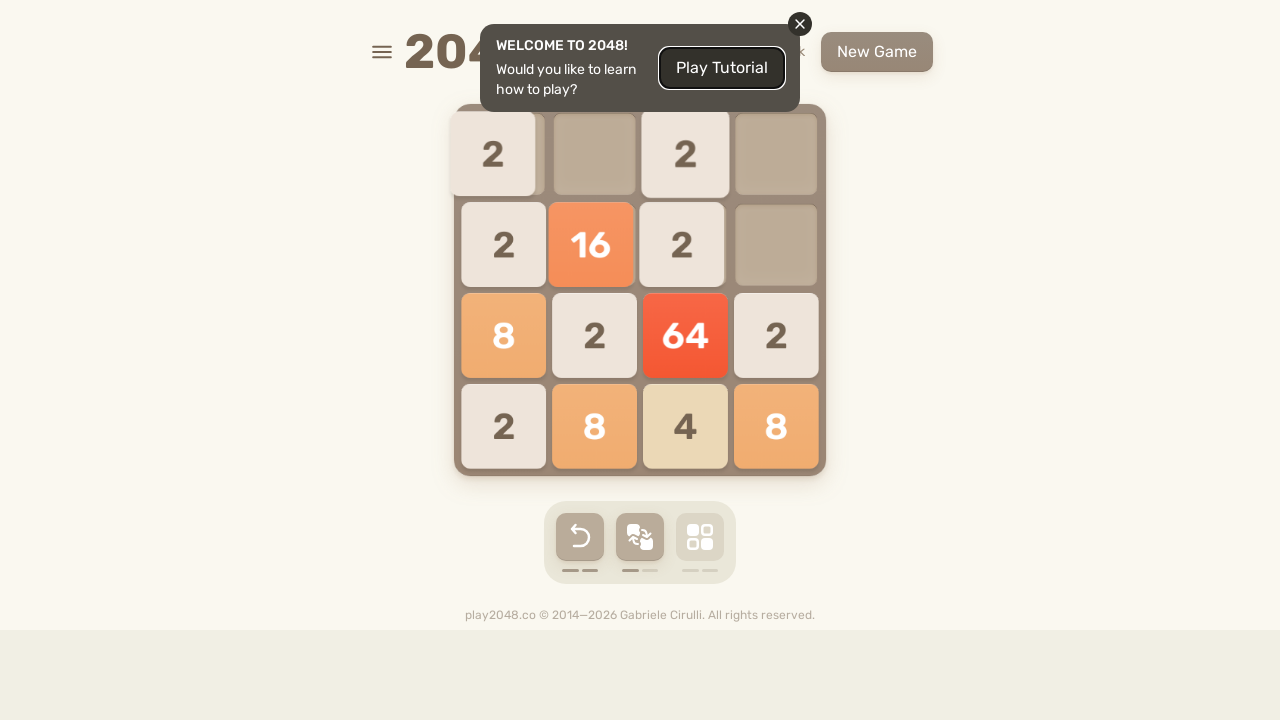

Pressed ArrowDown (move 64/500) on html
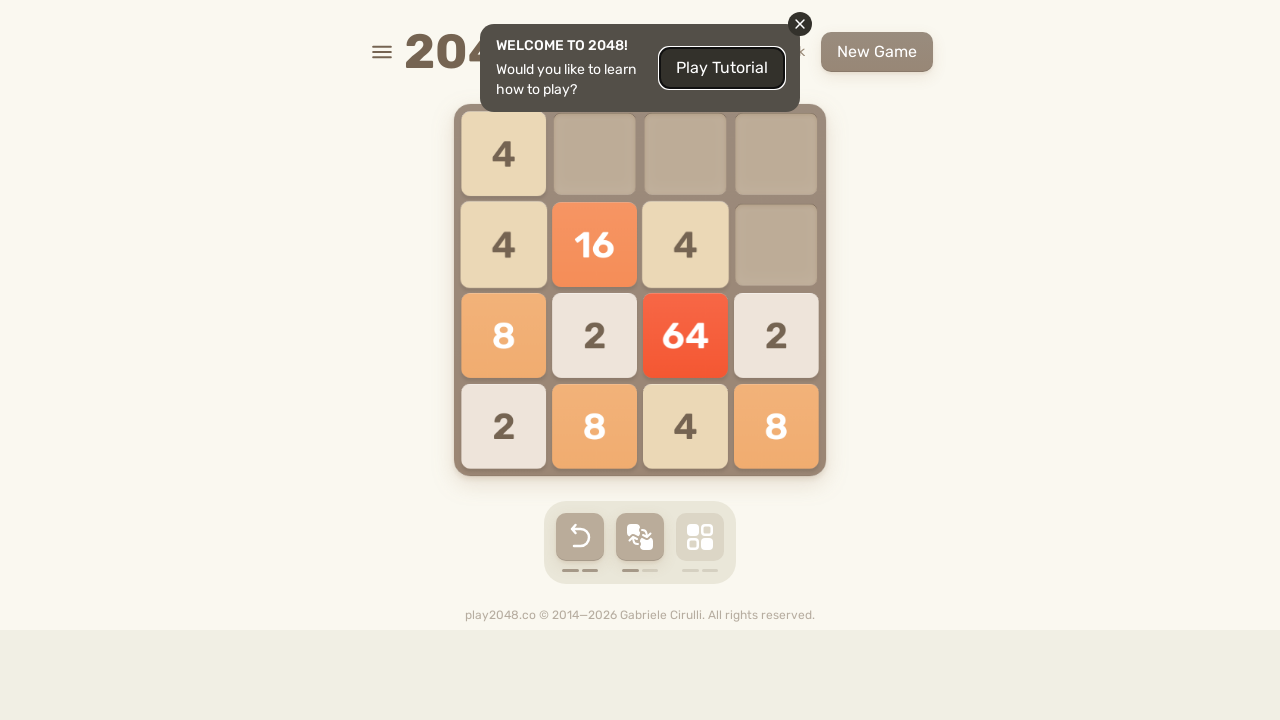

Pressed ArrowDown (move 65/500) on html
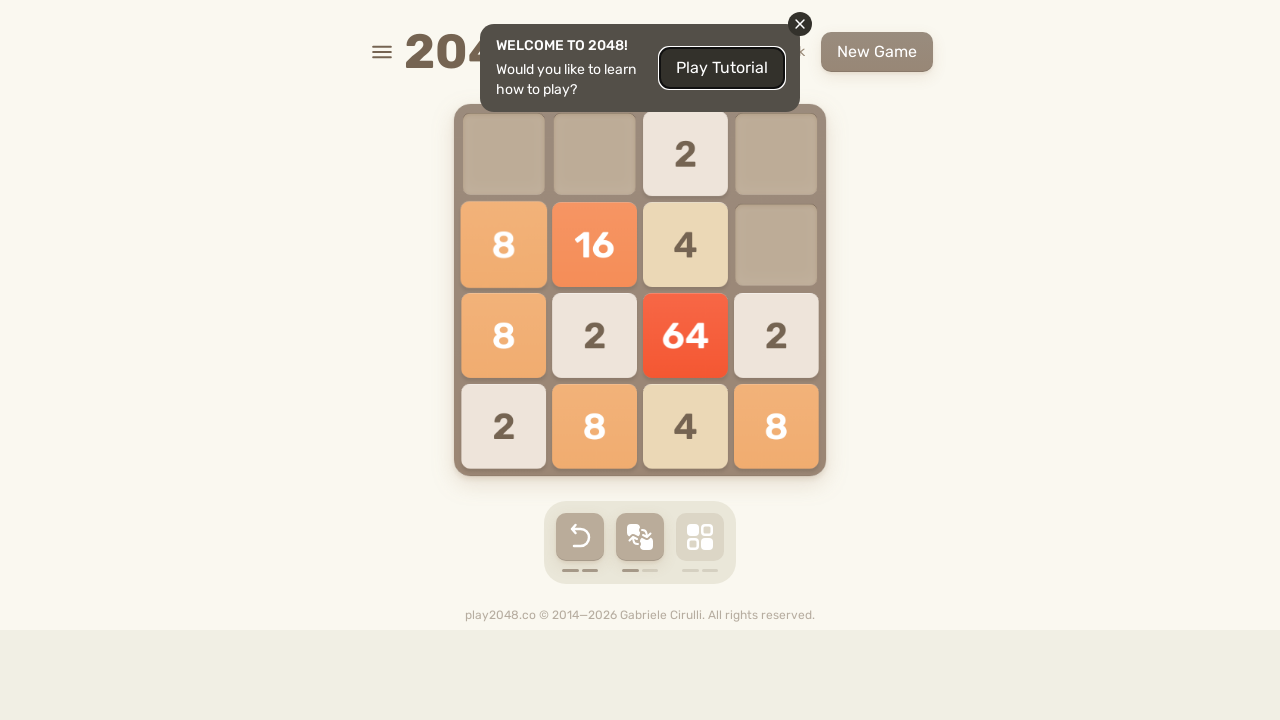

Pressed ArrowRight (move 66/500) on html
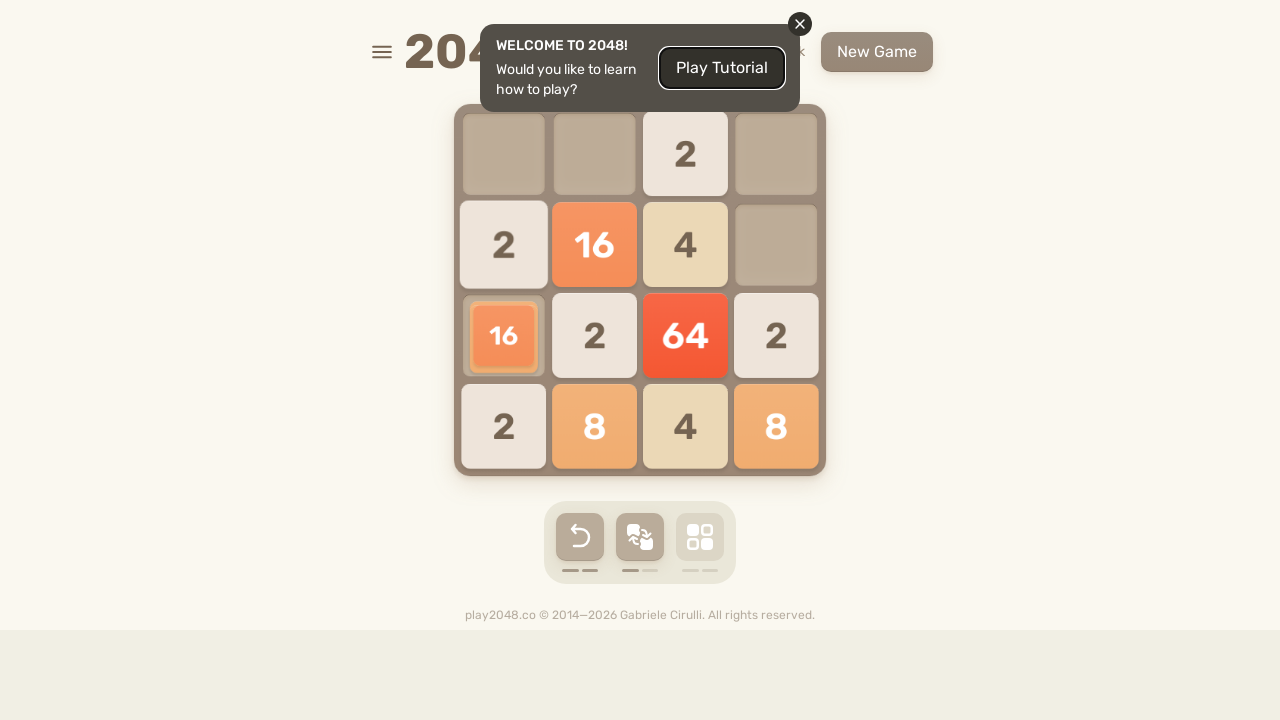

Pressed ArrowLeft (move 67/500) on html
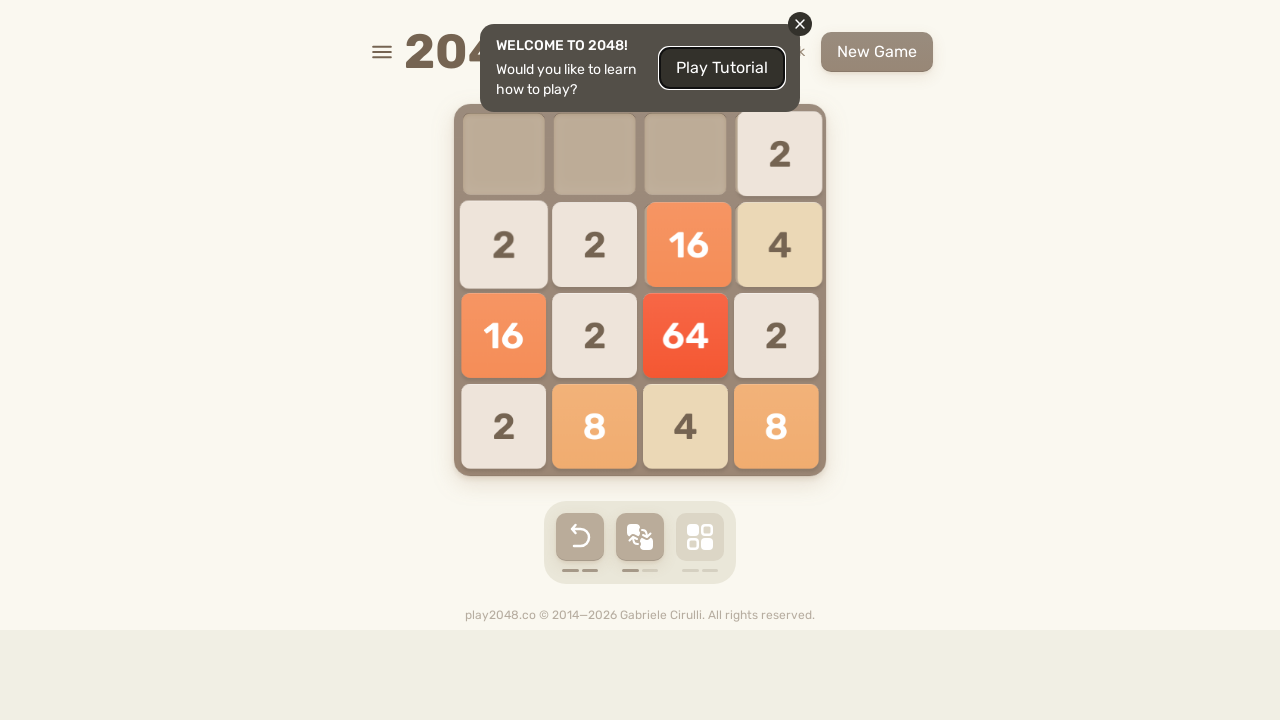

Pressed ArrowUp (move 68/500) on html
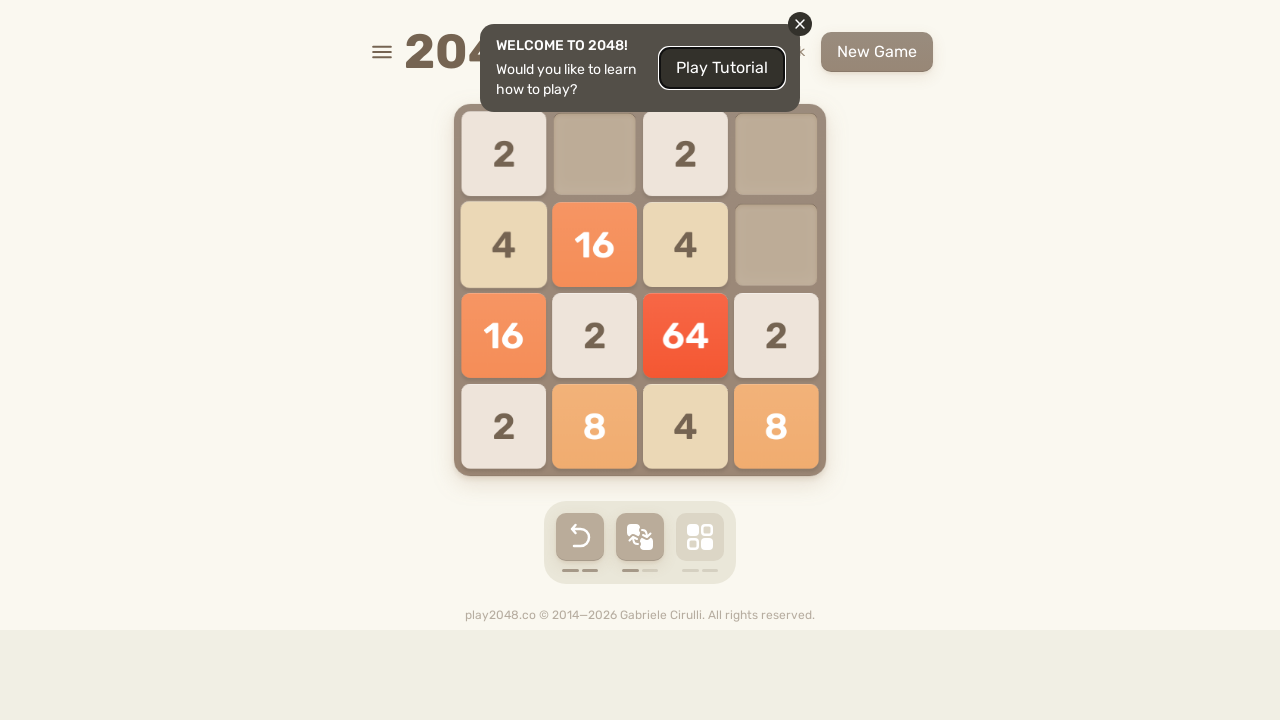

Pressed ArrowUp (move 69/500) on html
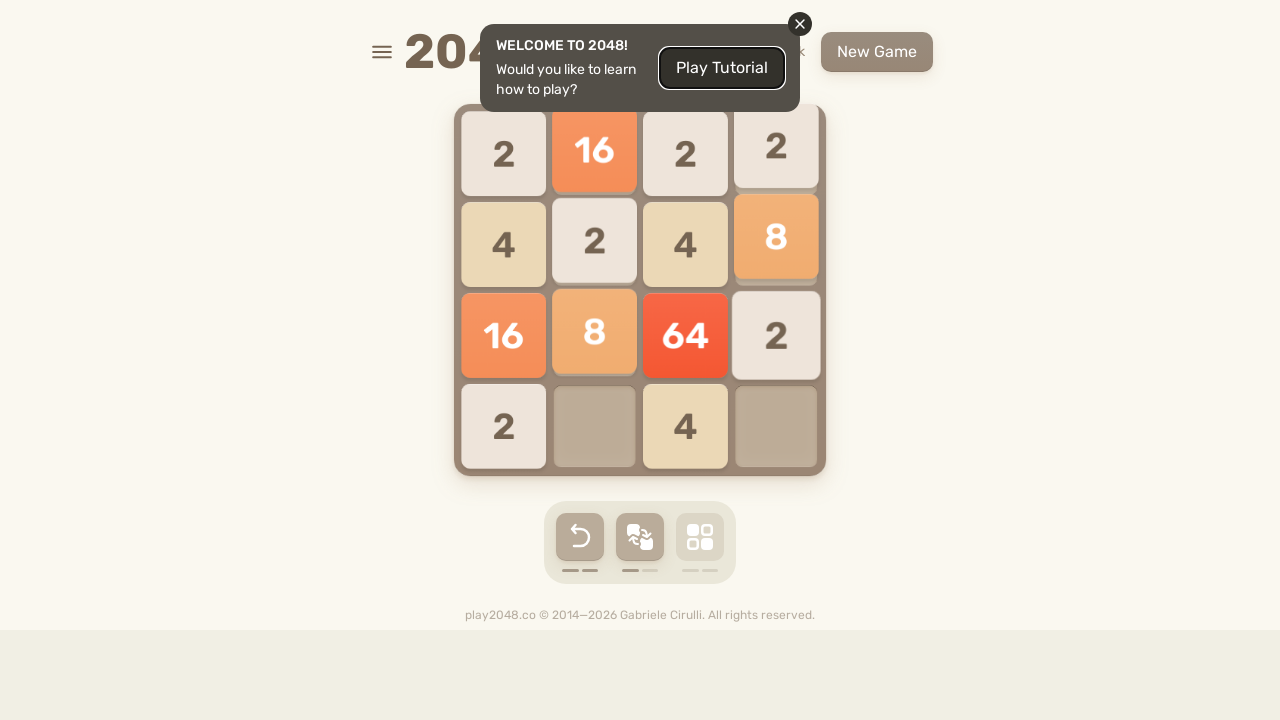

Pressed ArrowUp (move 70/500) on html
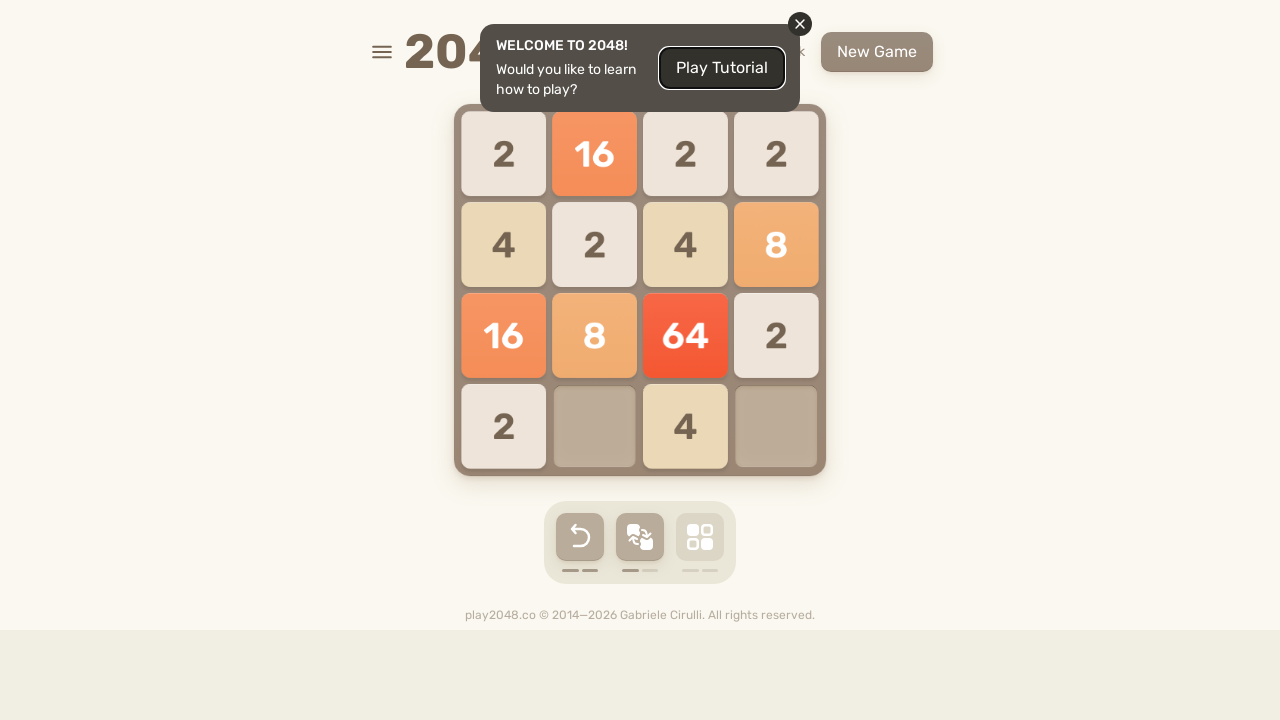

Pressed ArrowRight (move 71/500) on html
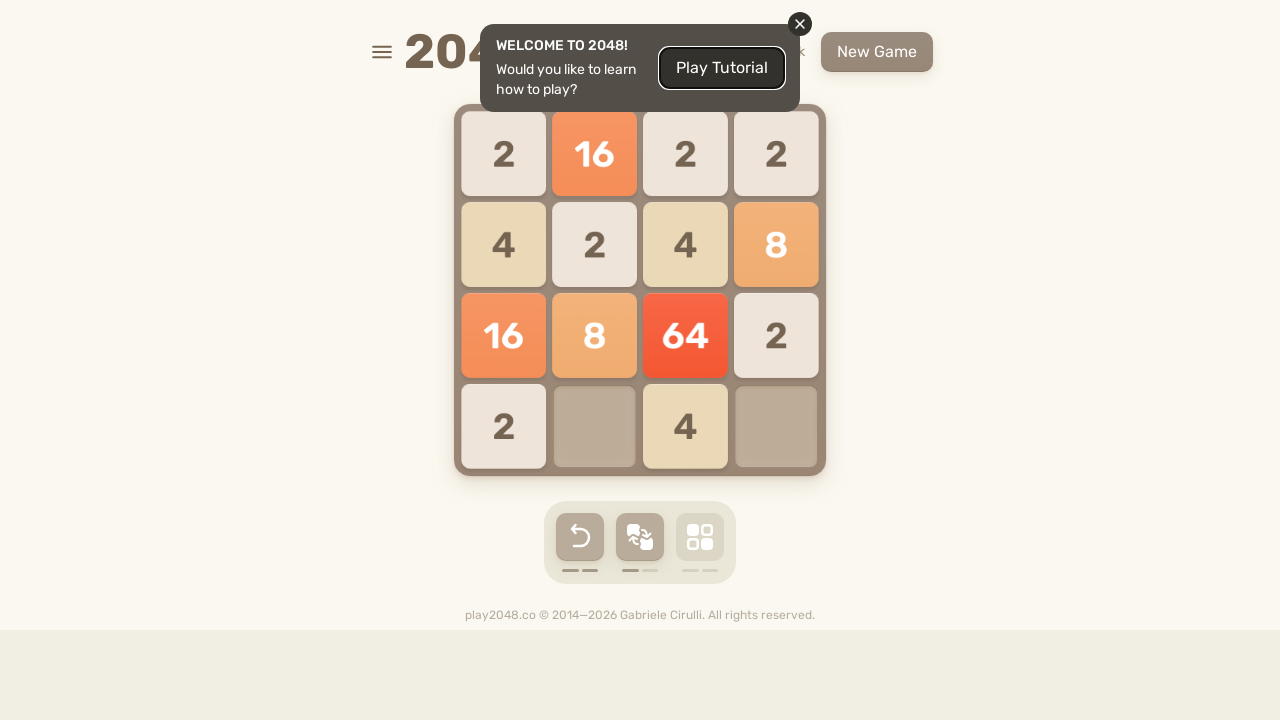

Pressed ArrowRight (move 72/500) on html
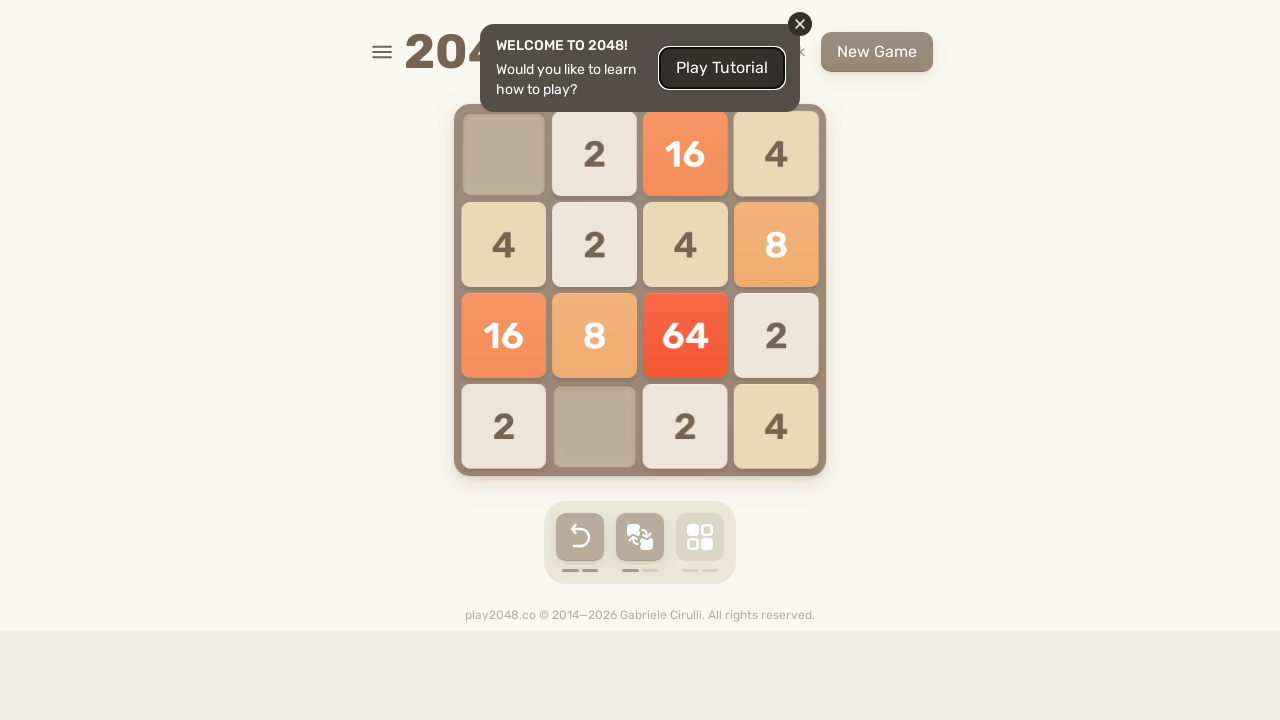

Pressed ArrowUp (move 73/500) on html
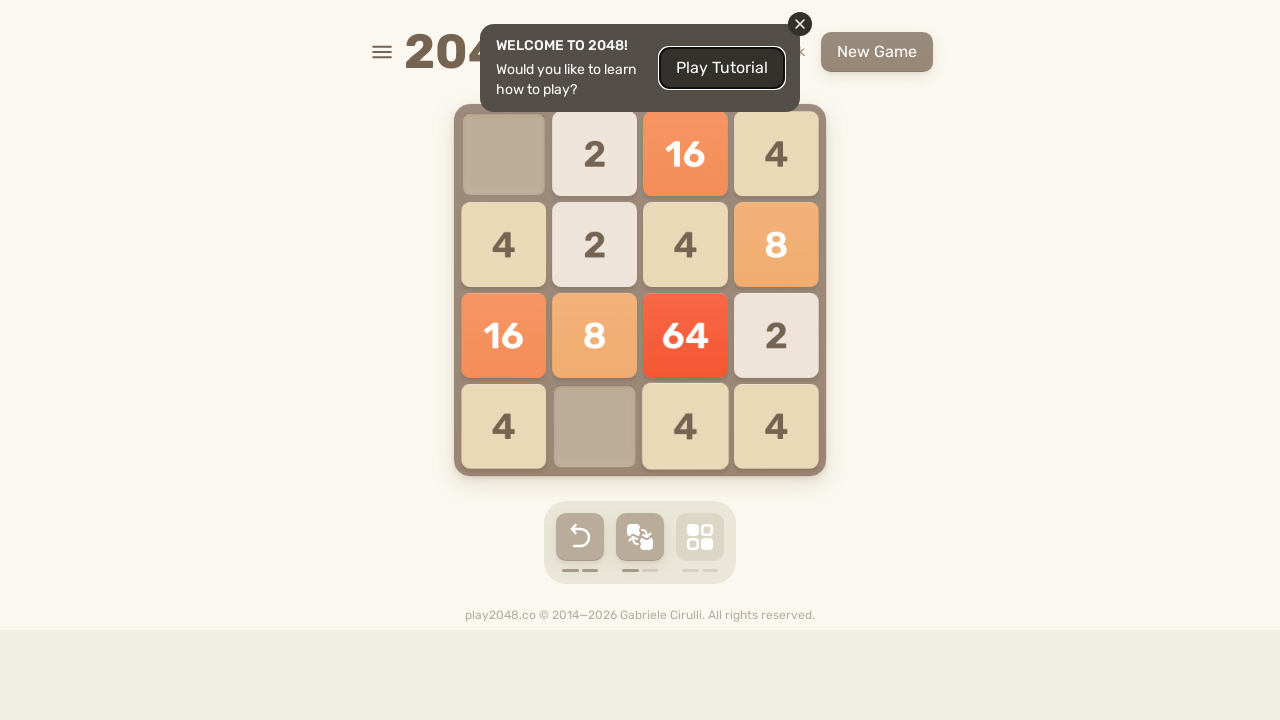

Pressed ArrowRight (move 74/500) on html
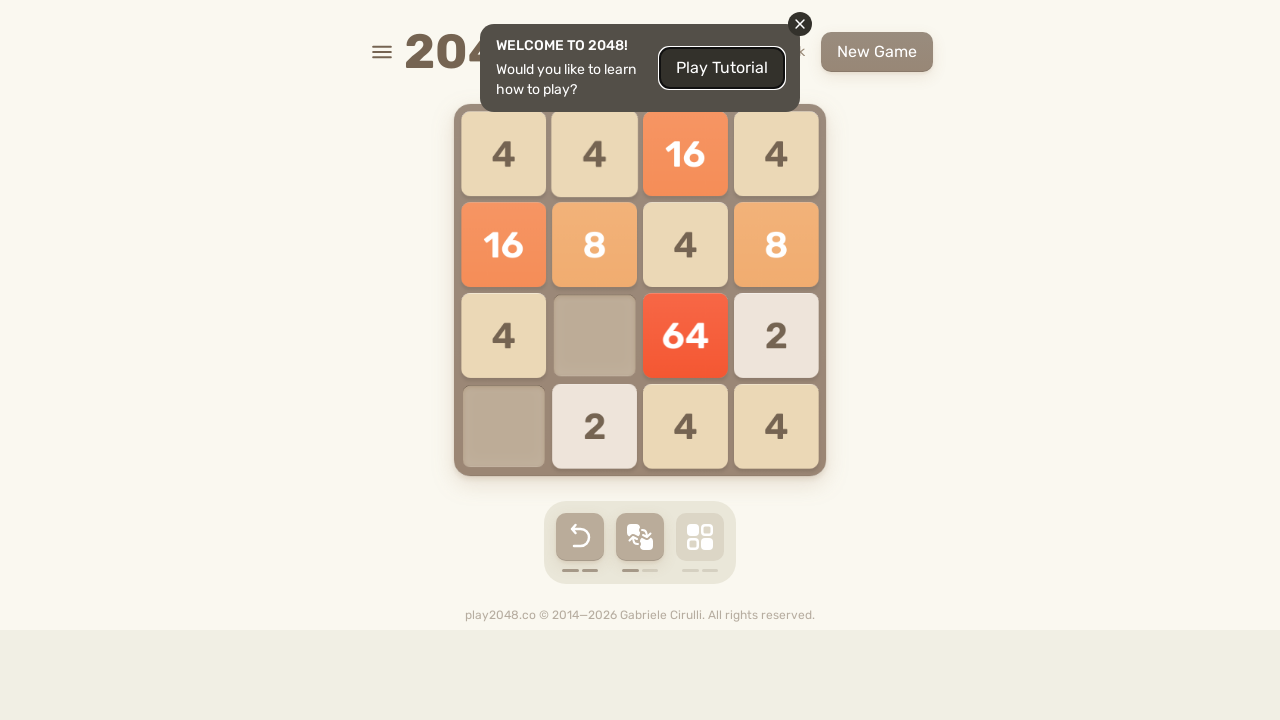

Pressed ArrowRight (move 75/500) on html
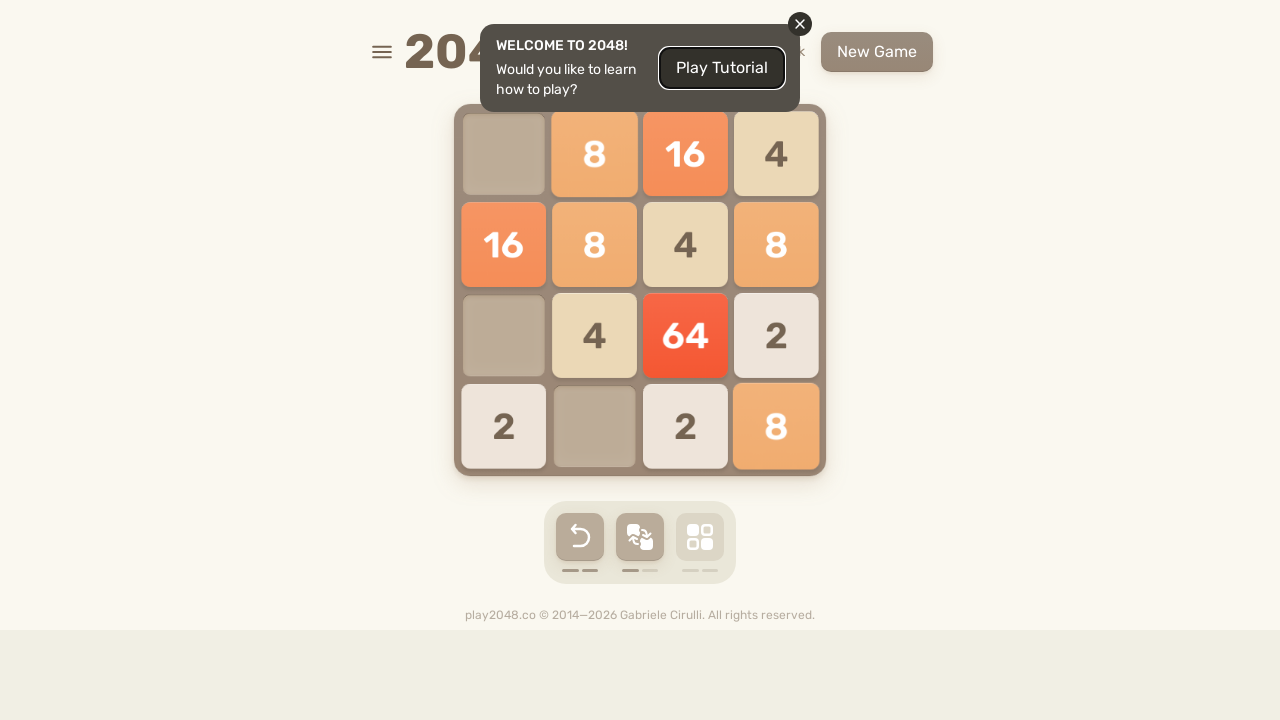

Pressed ArrowRight (move 76/500) on html
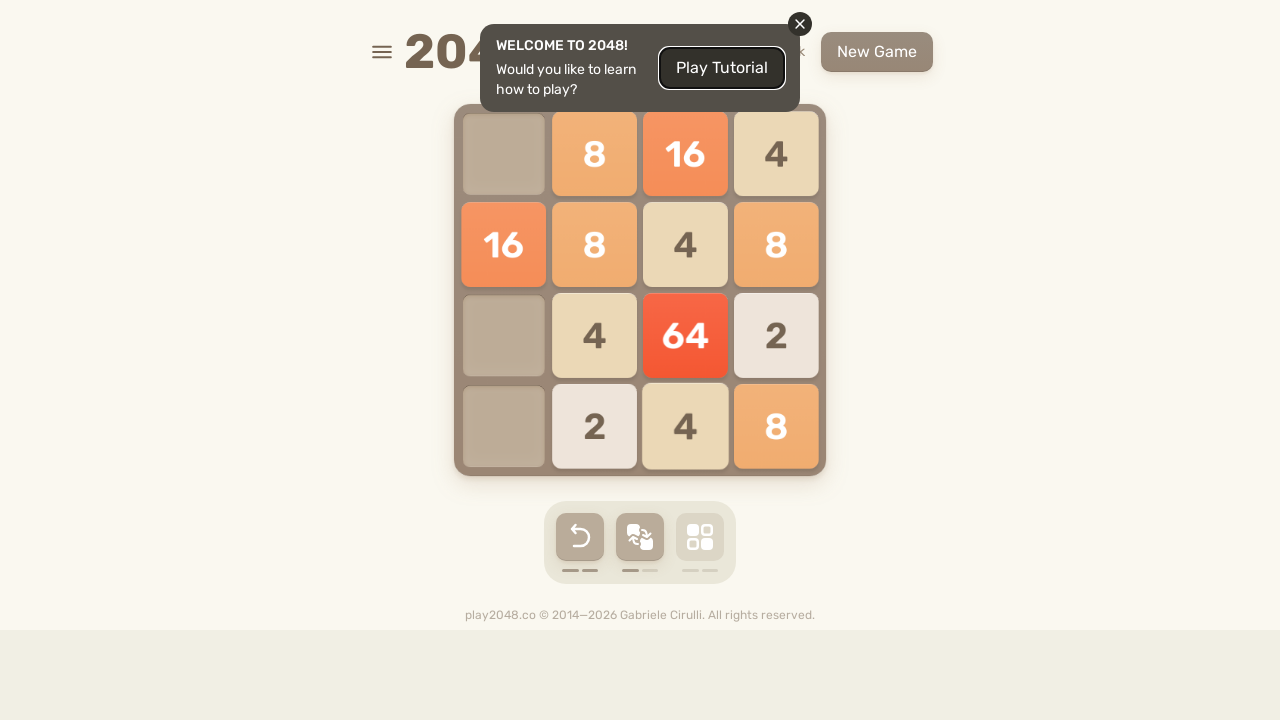

Pressed ArrowUp (move 77/500) on html
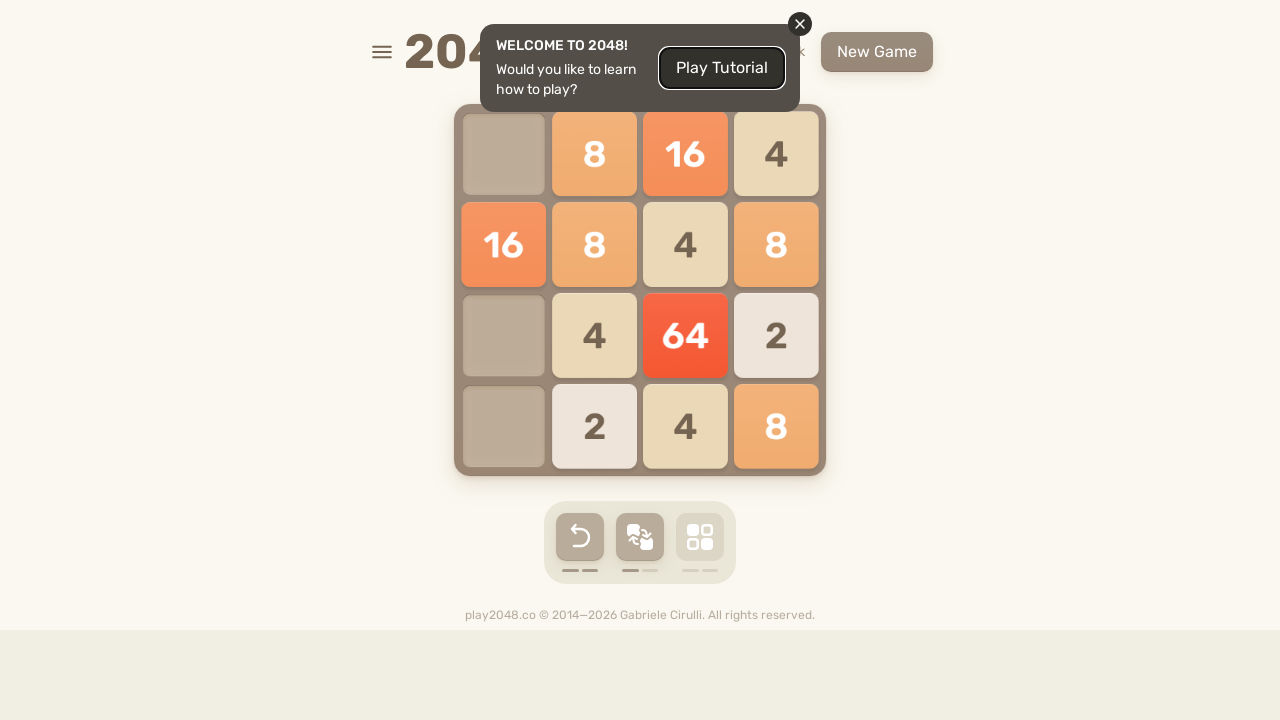

Pressed ArrowRight (move 78/500) on html
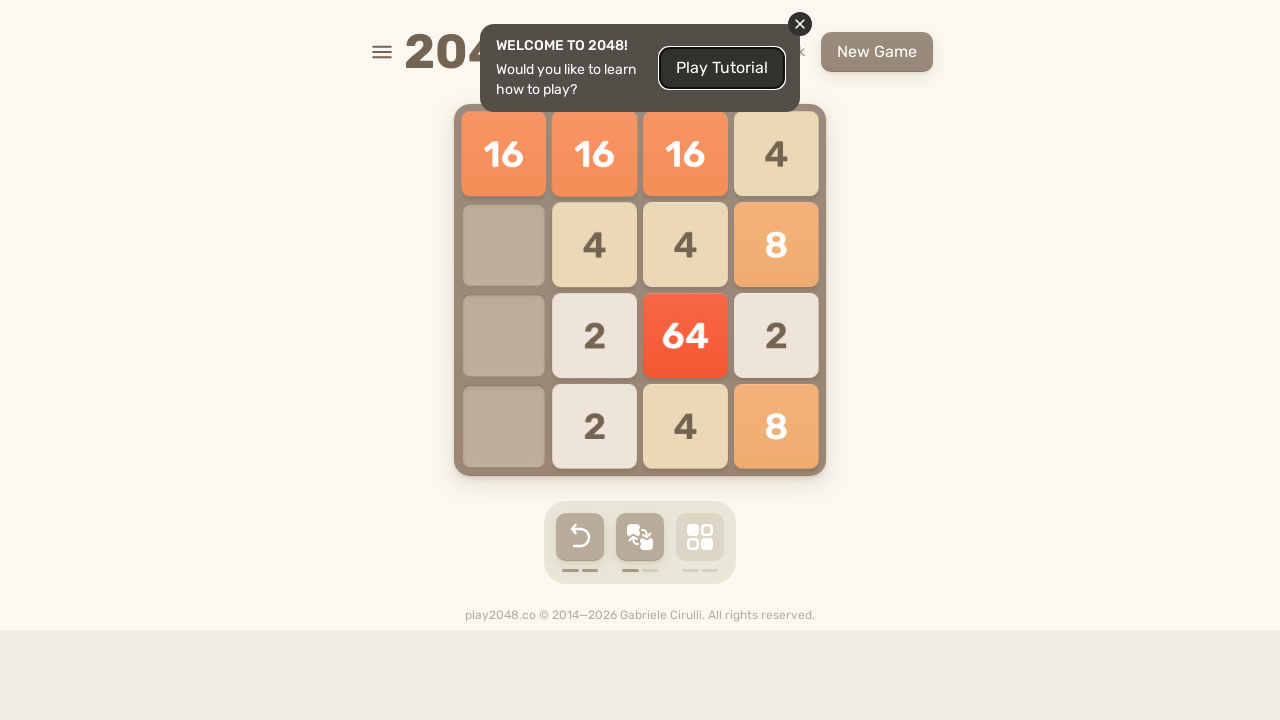

Pressed ArrowRight (move 79/500) on html
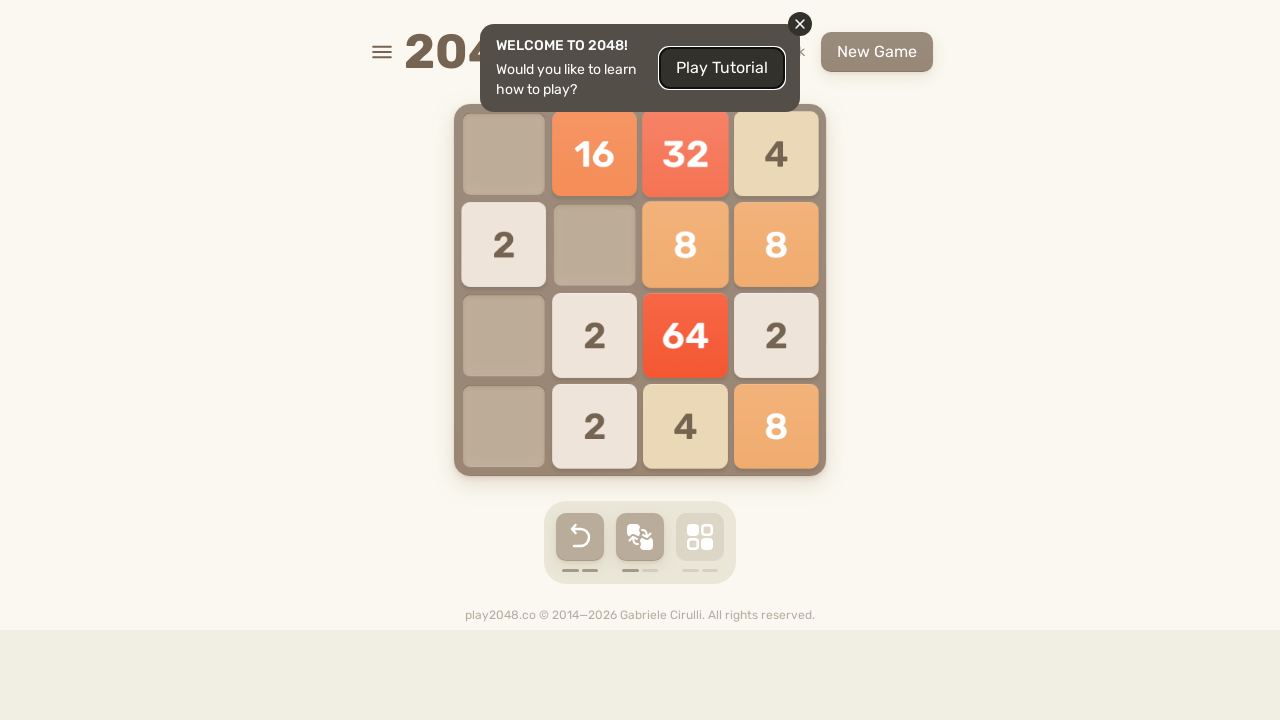

Pressed ArrowDown (move 80/500) on html
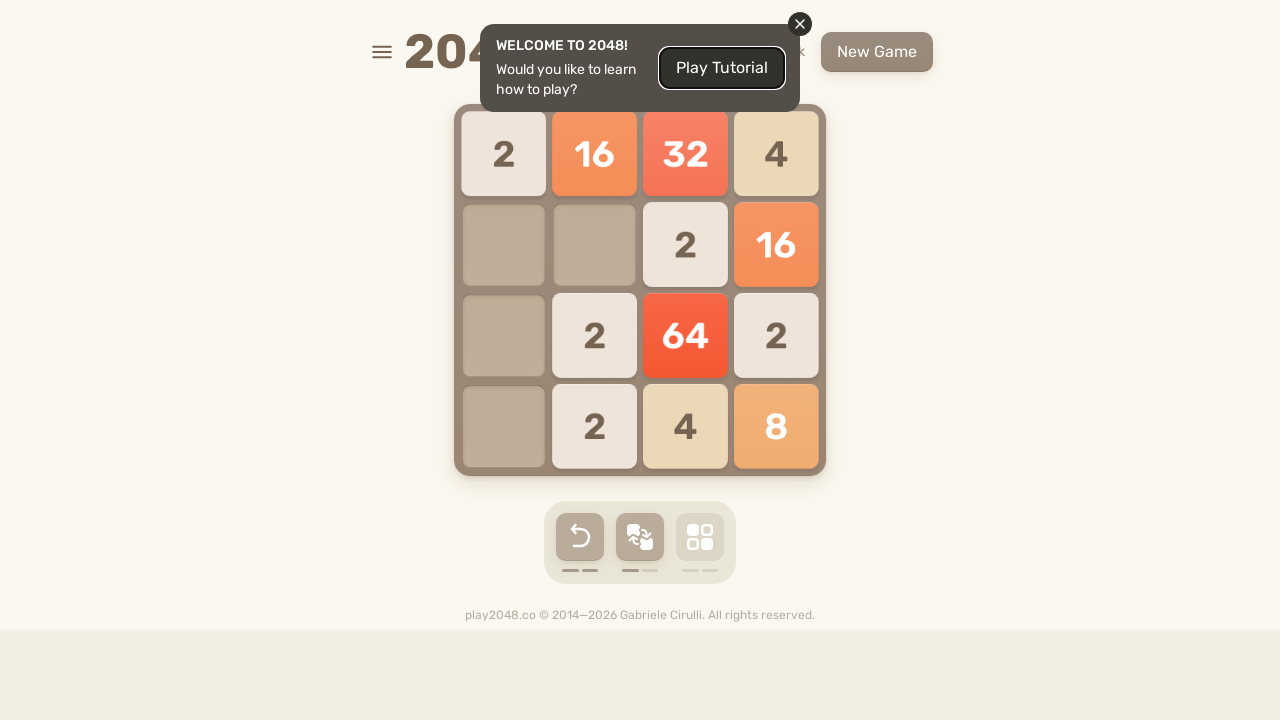

Pressed ArrowUp (move 81/500) on html
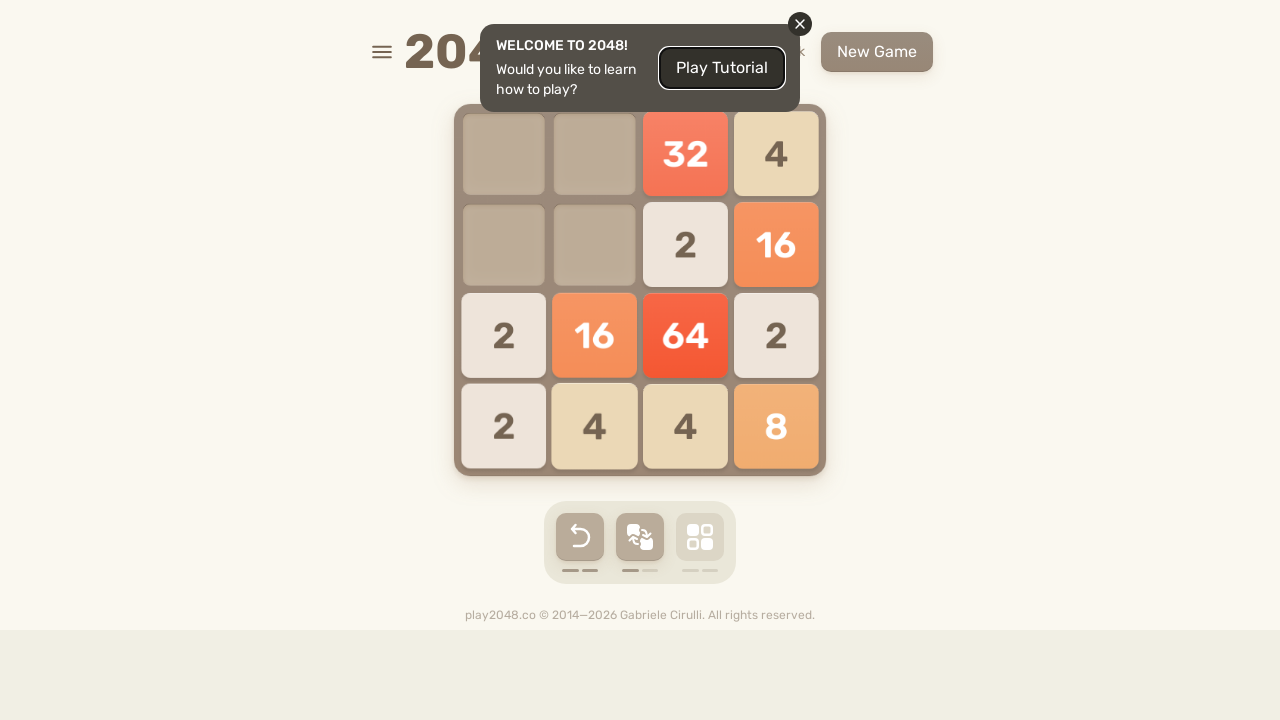

Pressed ArrowRight (move 82/500) on html
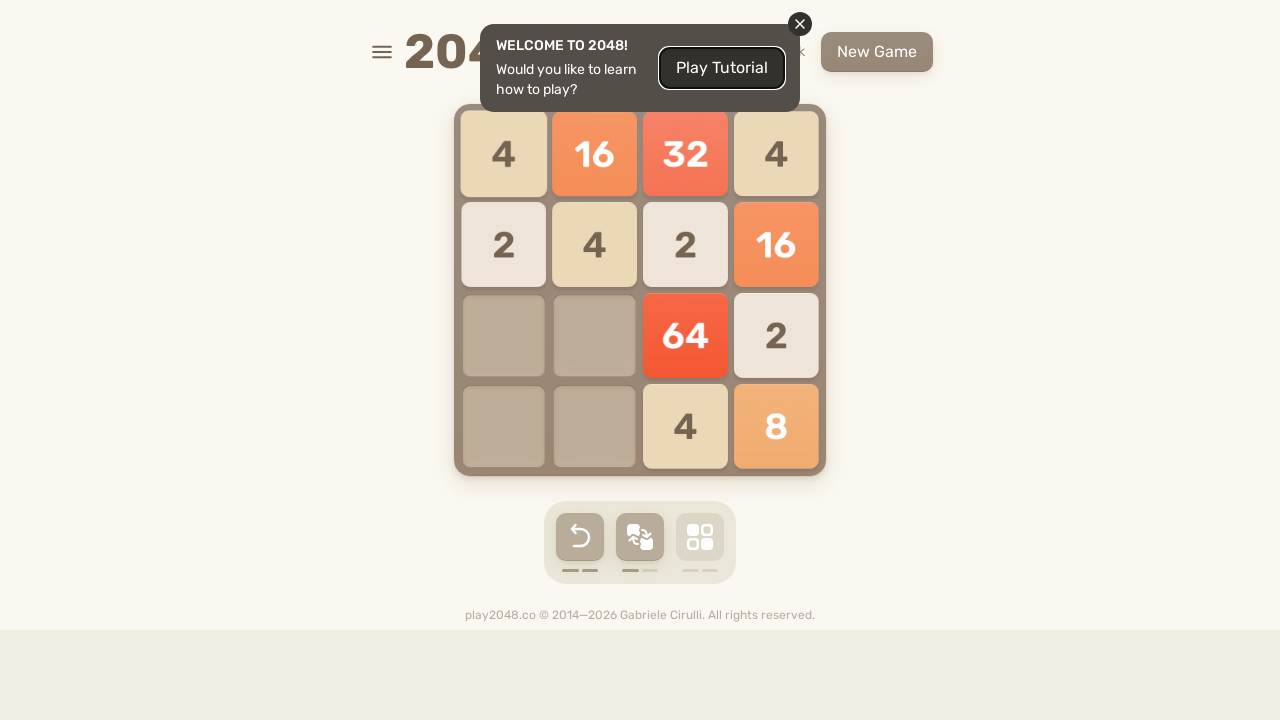

Pressed ArrowDown (move 83/500) on html
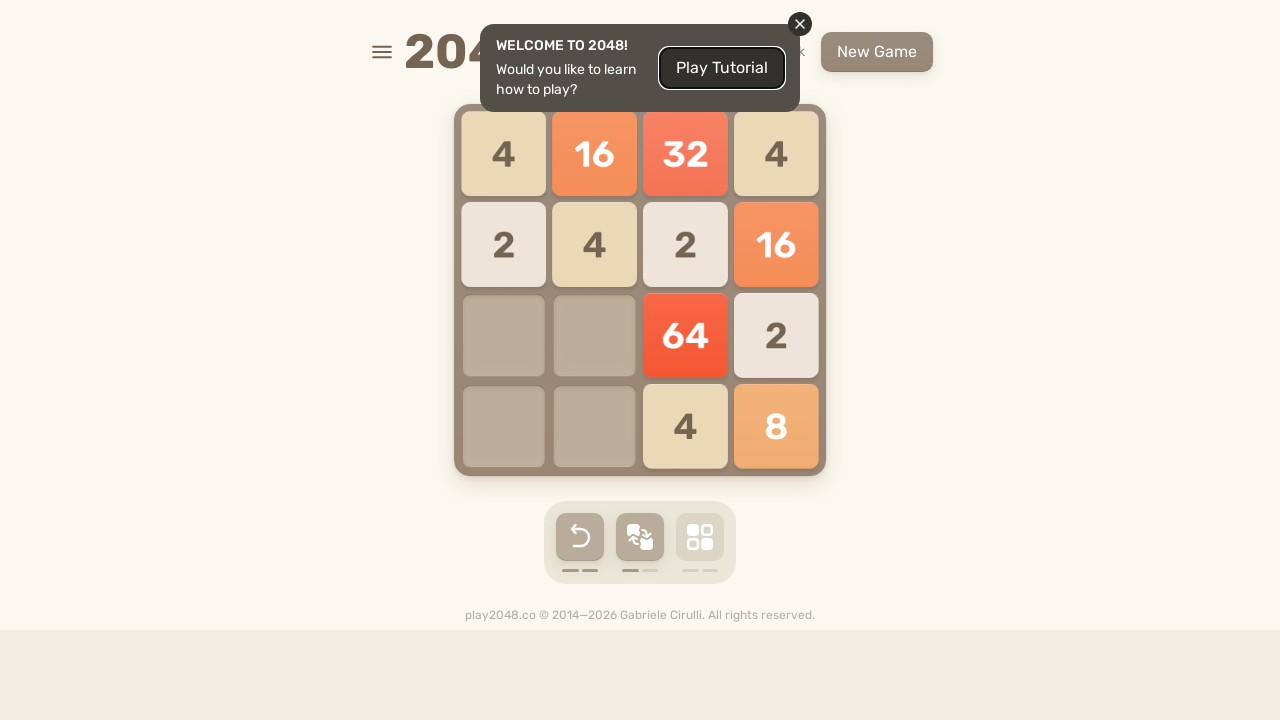

Pressed ArrowRight (move 84/500) on html
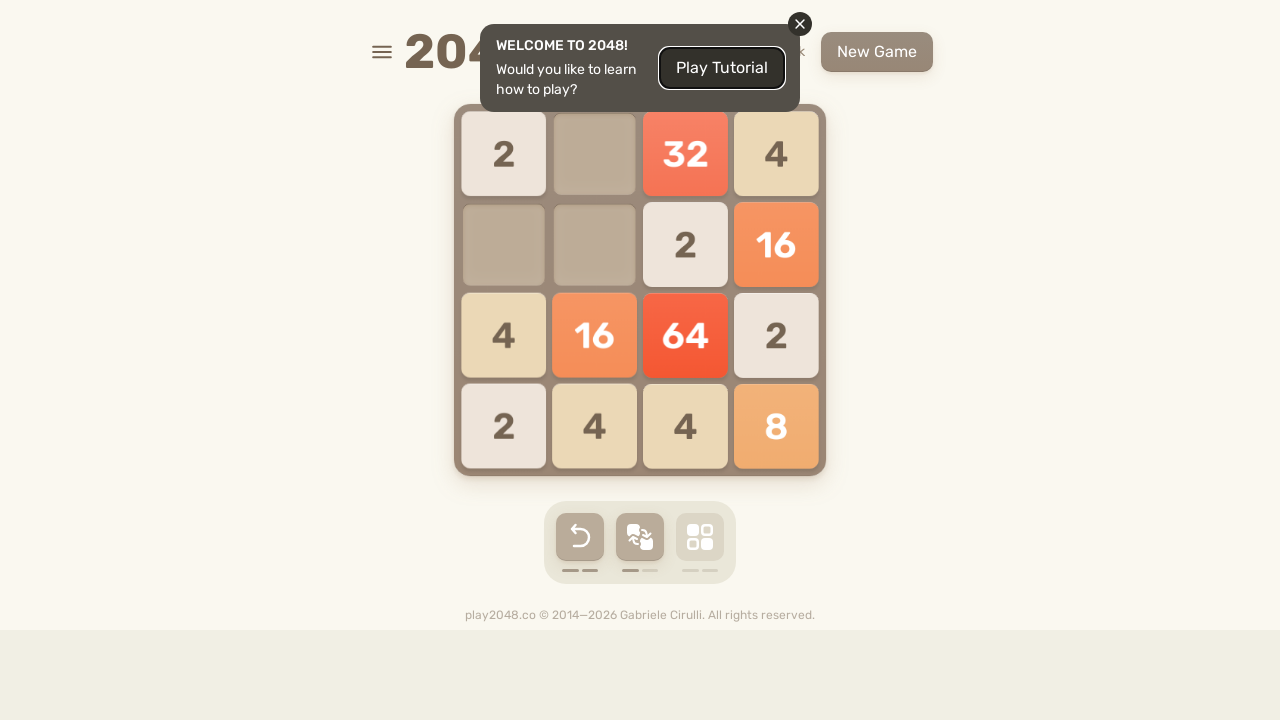

Pressed ArrowLeft (move 85/500) on html
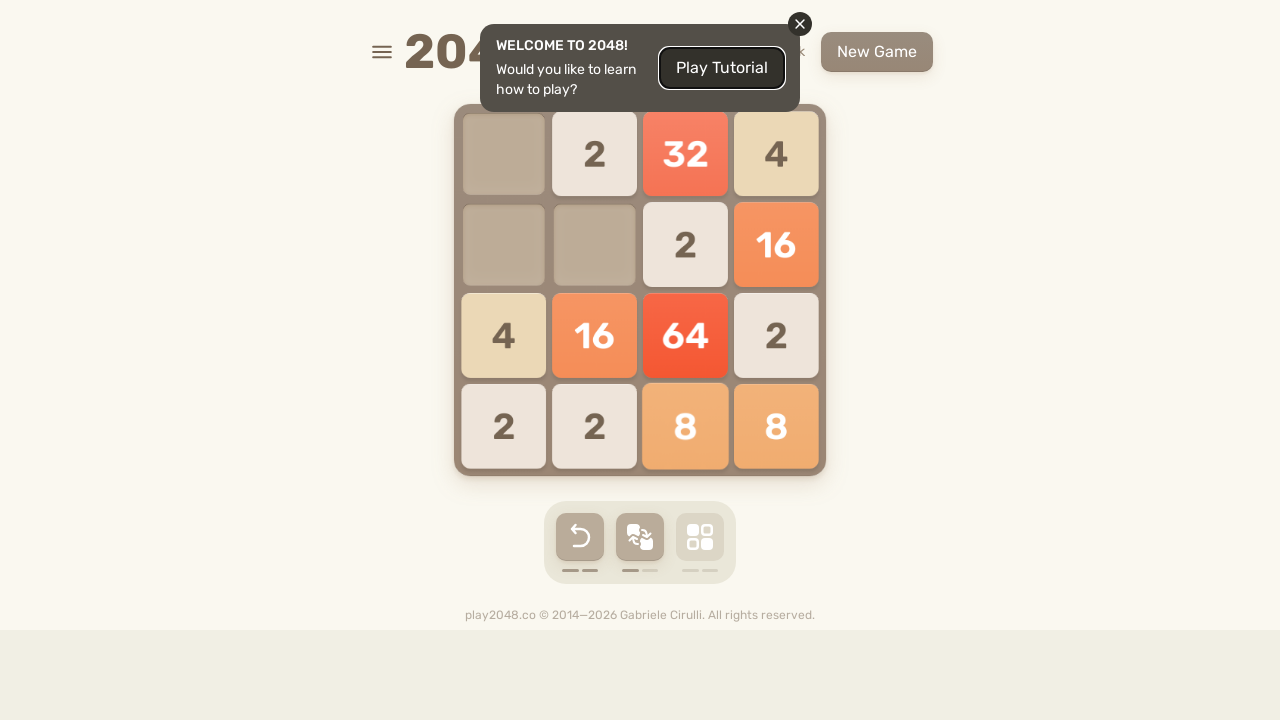

Pressed ArrowDown (move 86/500) on html
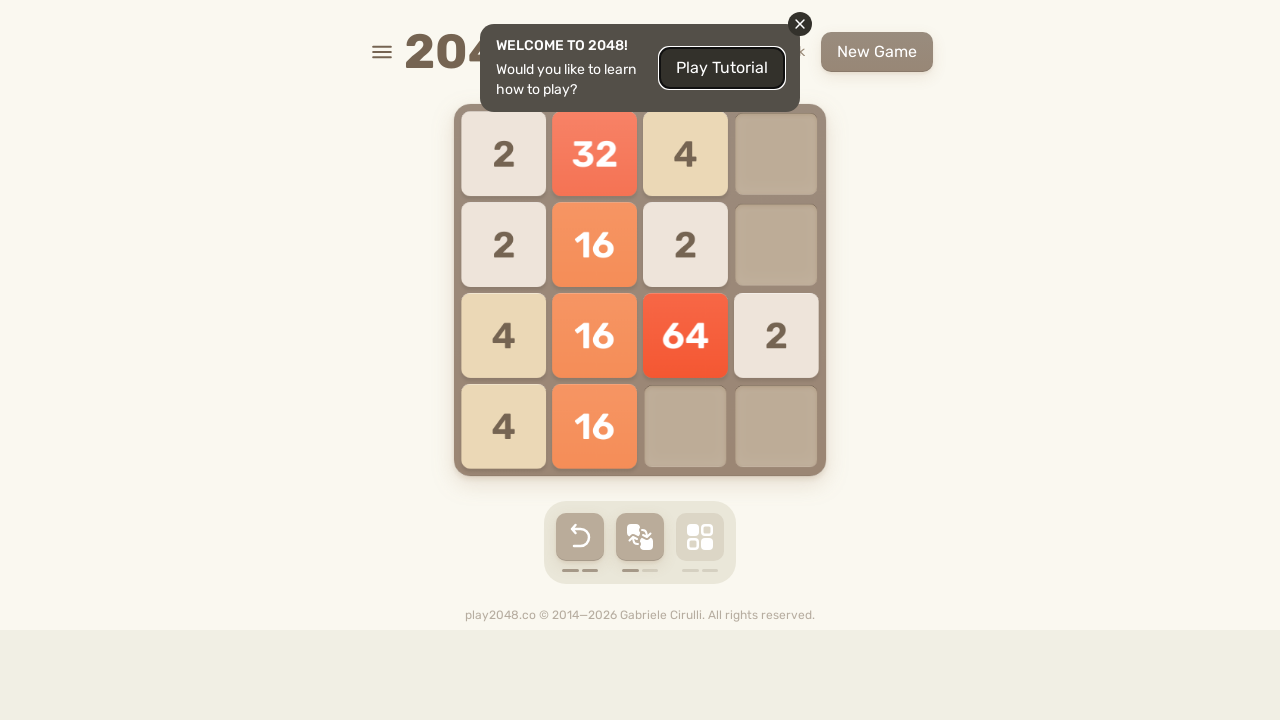

Pressed ArrowUp (move 87/500) on html
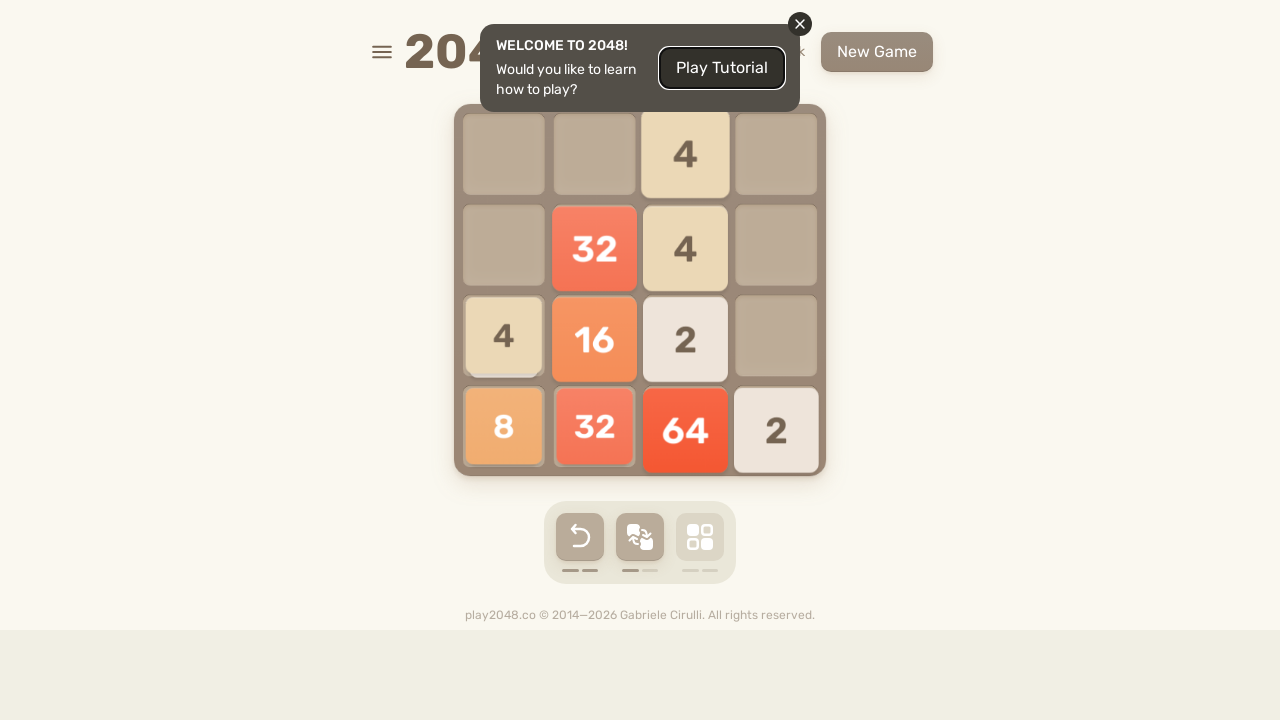

Pressed ArrowUp (move 88/500) on html
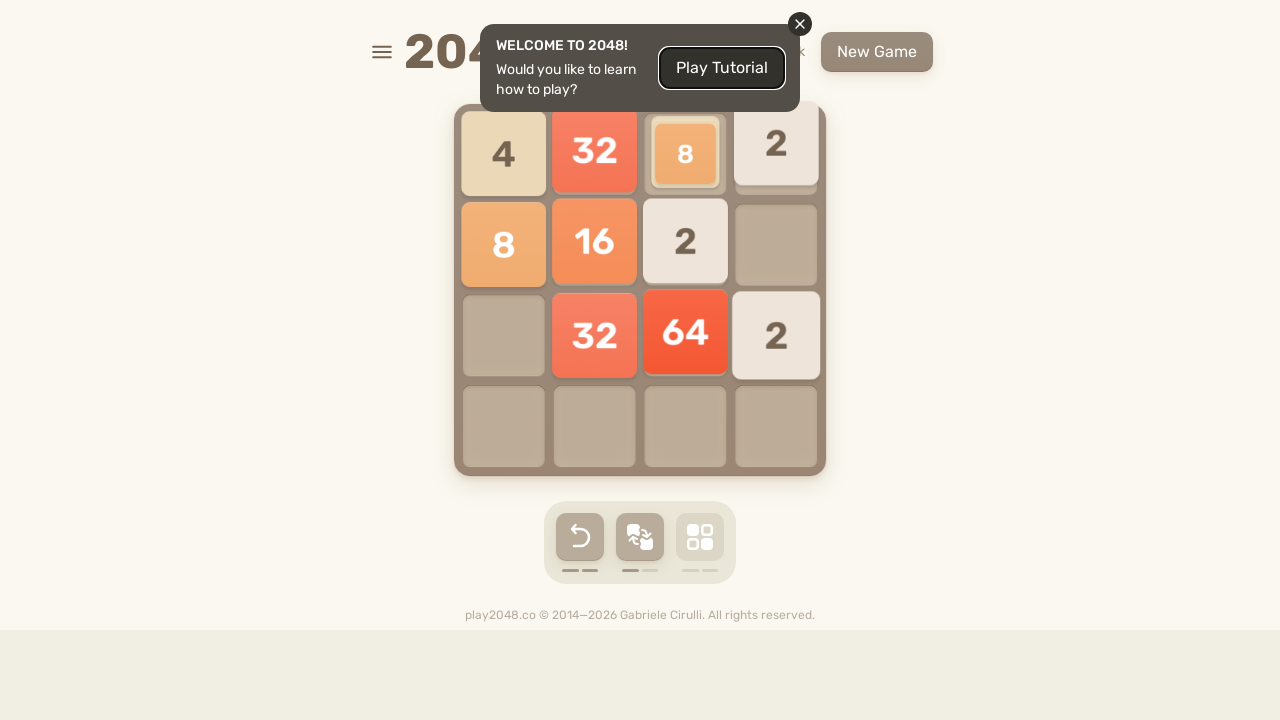

Pressed ArrowRight (move 89/500) on html
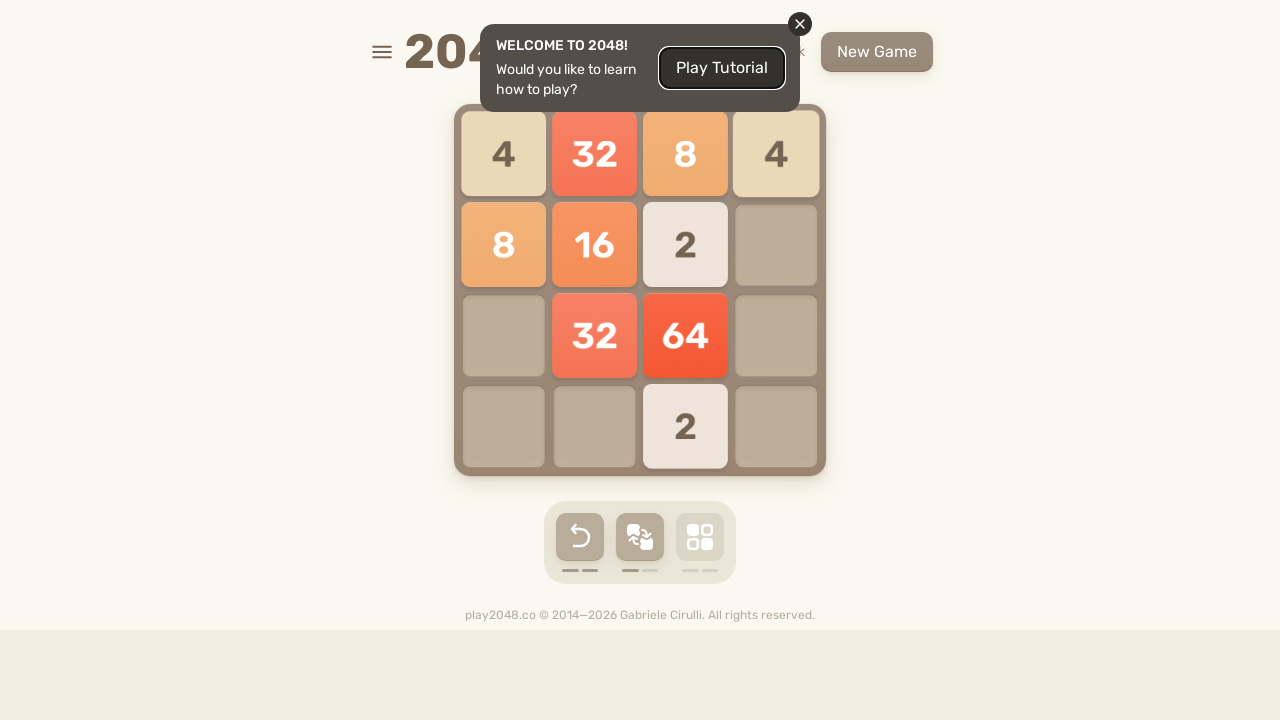

Pressed ArrowUp (move 90/500) on html
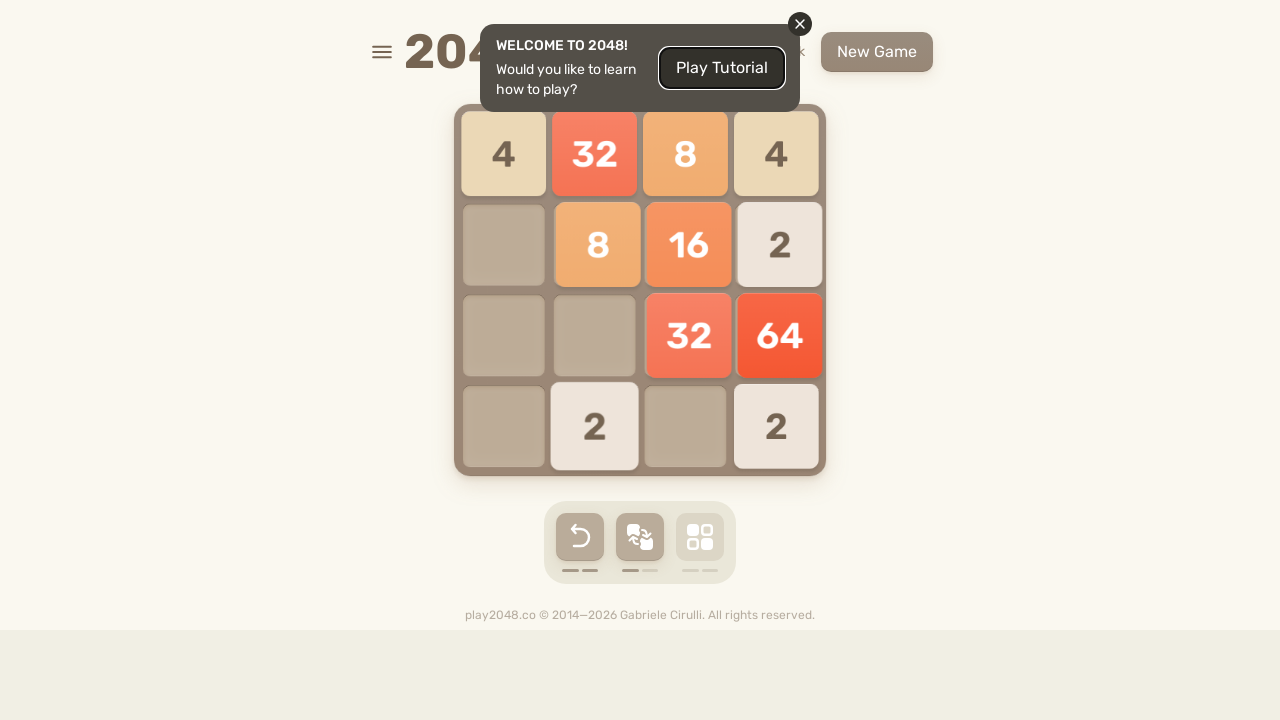

Pressed ArrowDown (move 91/500) on html
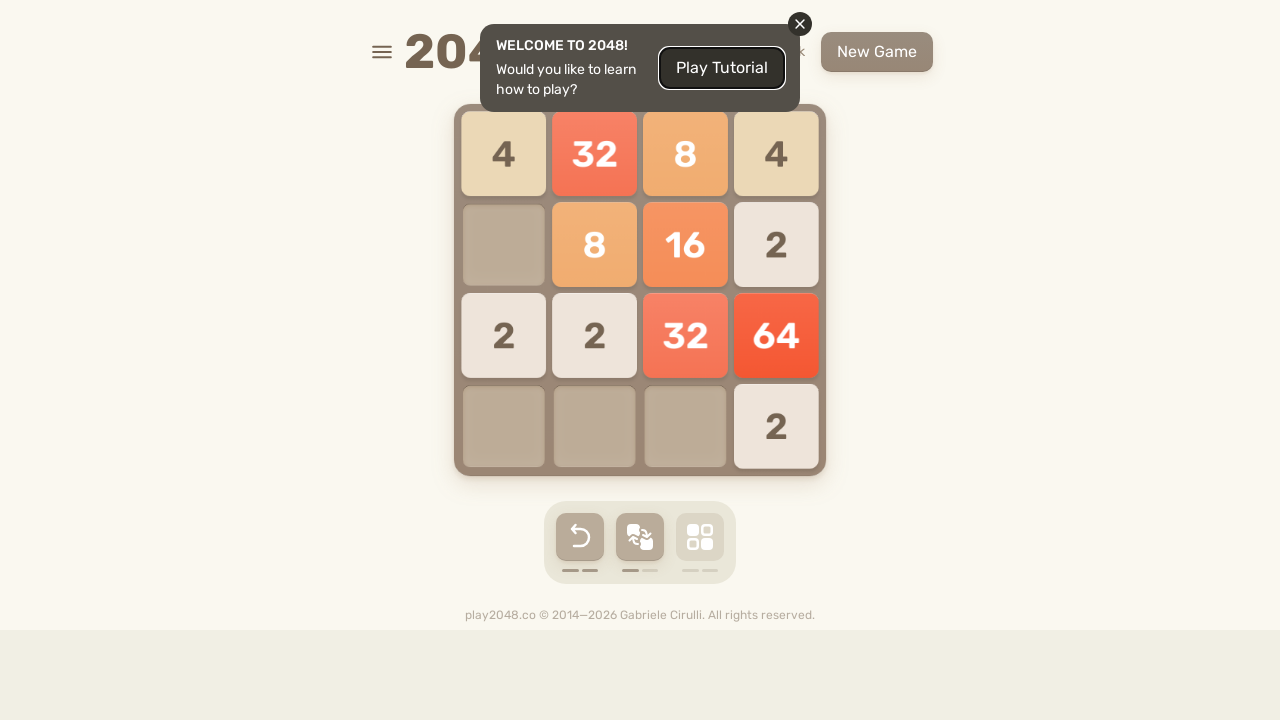

Pressed ArrowRight (move 92/500) on html
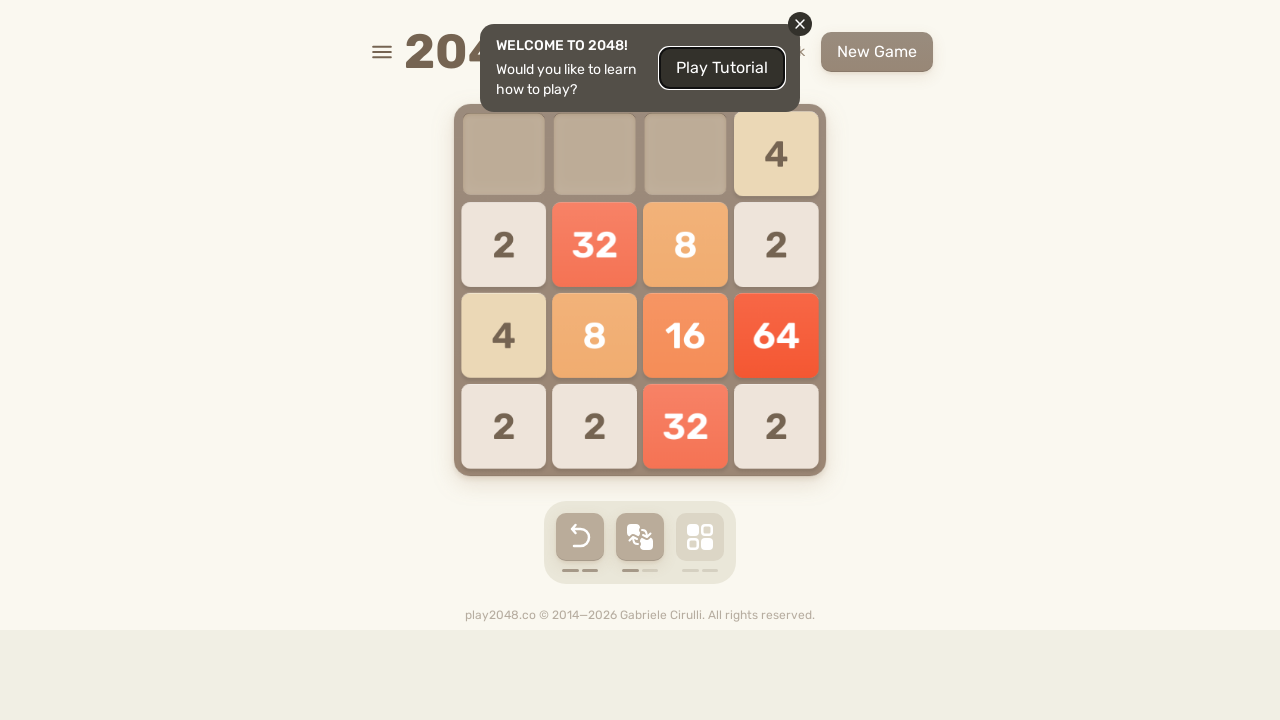

Pressed ArrowLeft (move 93/500) on html
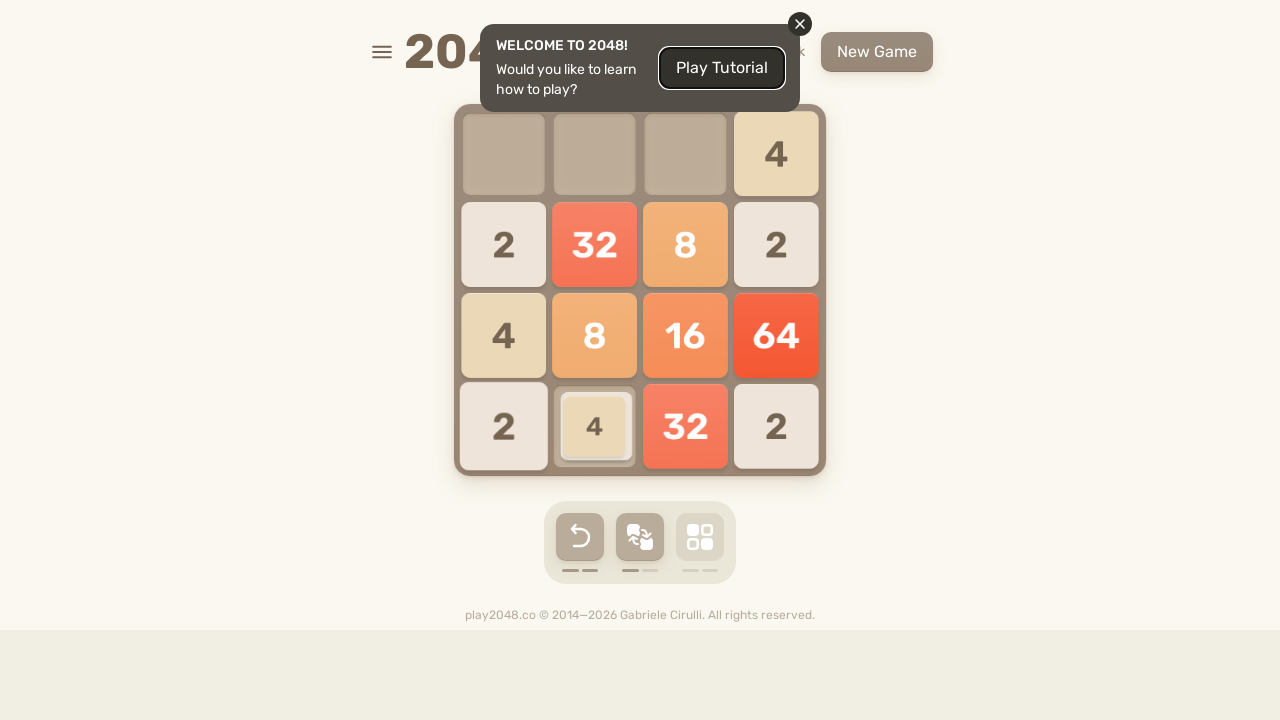

Pressed ArrowDown (move 94/500) on html
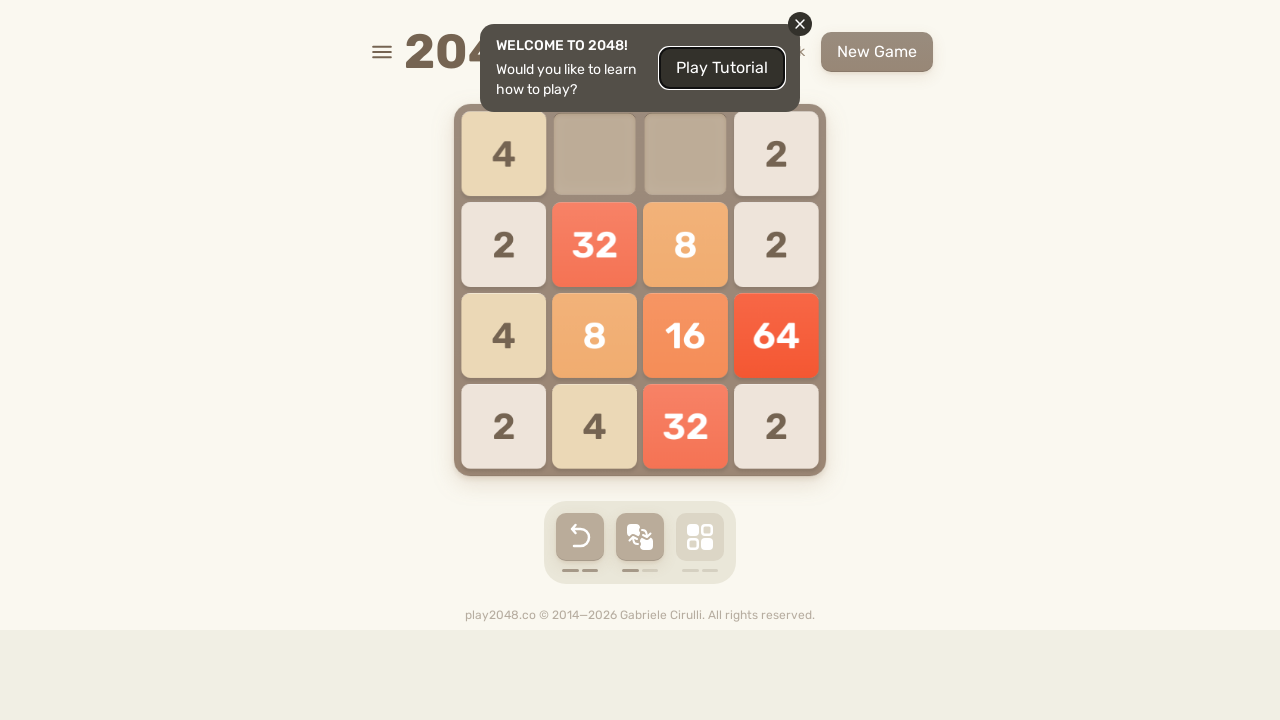

Pressed ArrowRight (move 95/500) on html
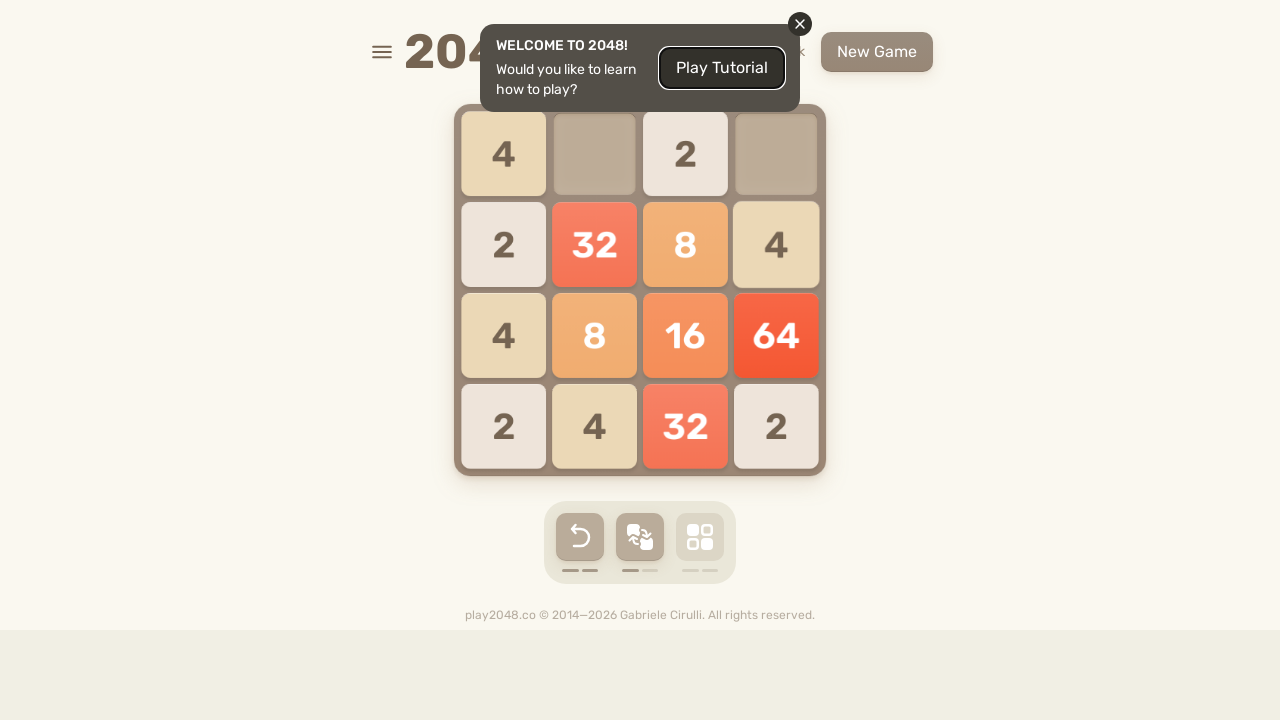

Pressed ArrowUp (move 96/500) on html
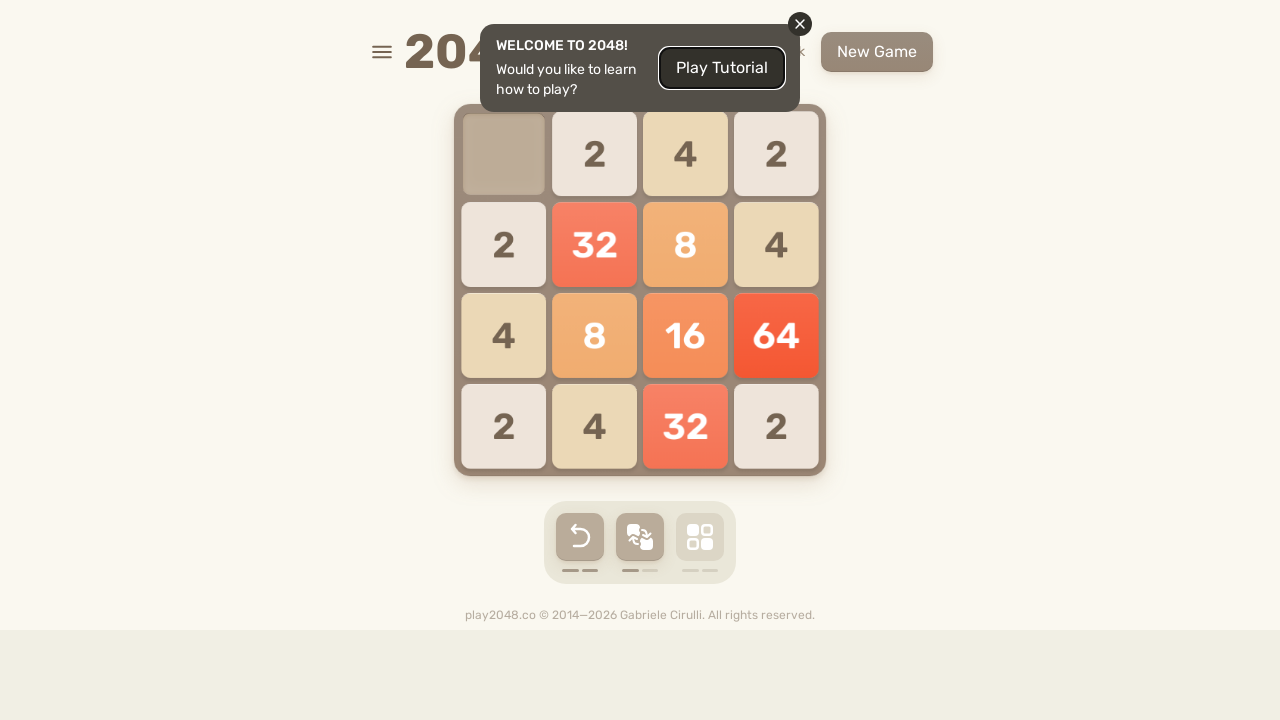

Pressed ArrowRight (move 97/500) on html
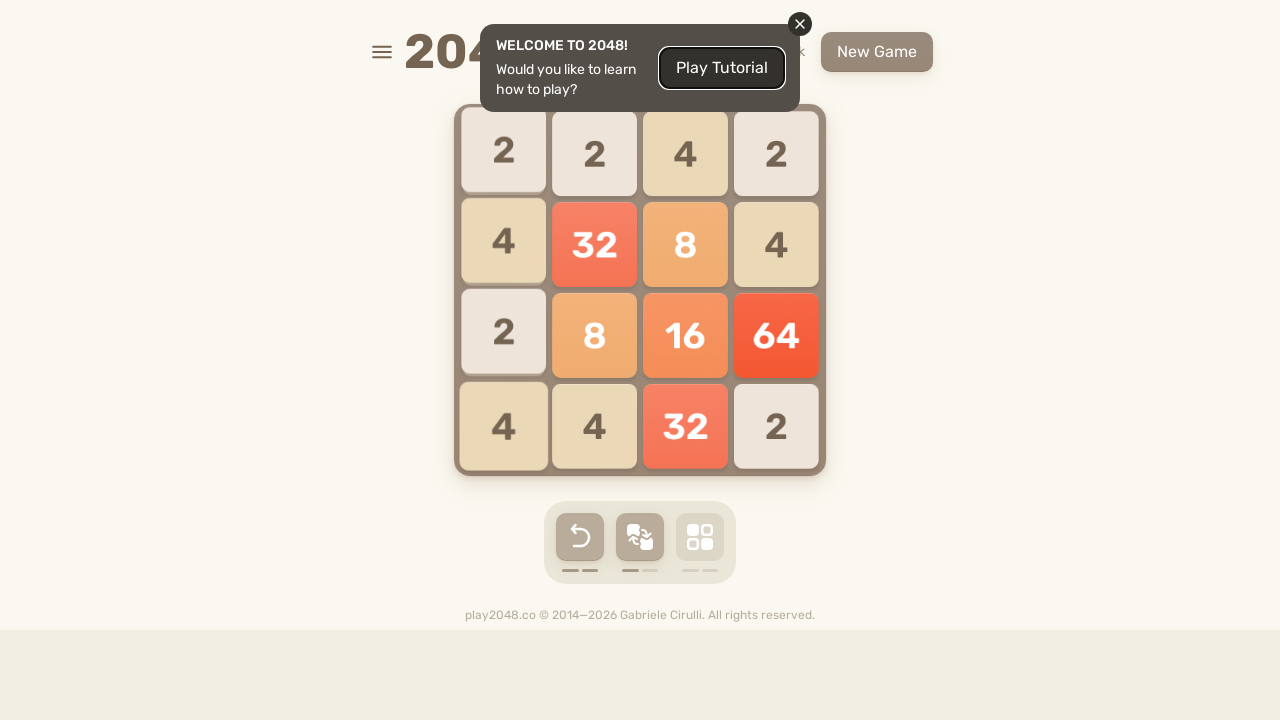

Pressed ArrowRight (move 98/500) on html
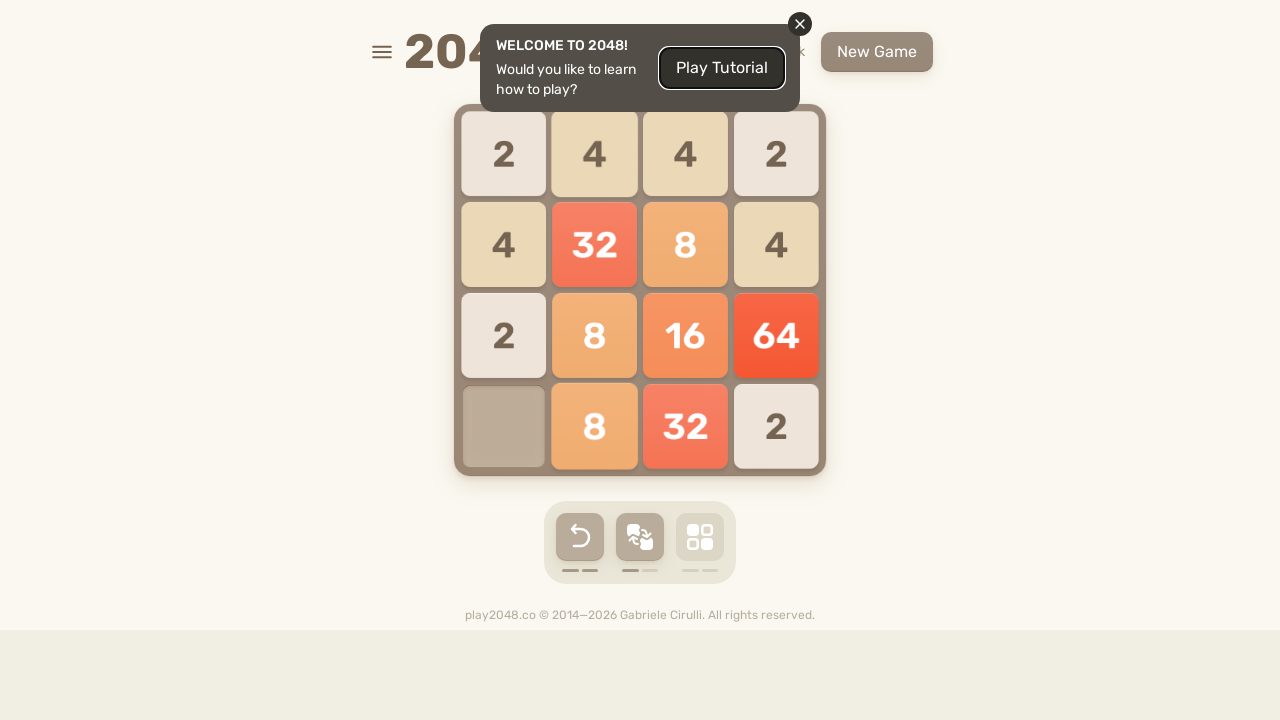

Pressed ArrowRight (move 99/500) on html
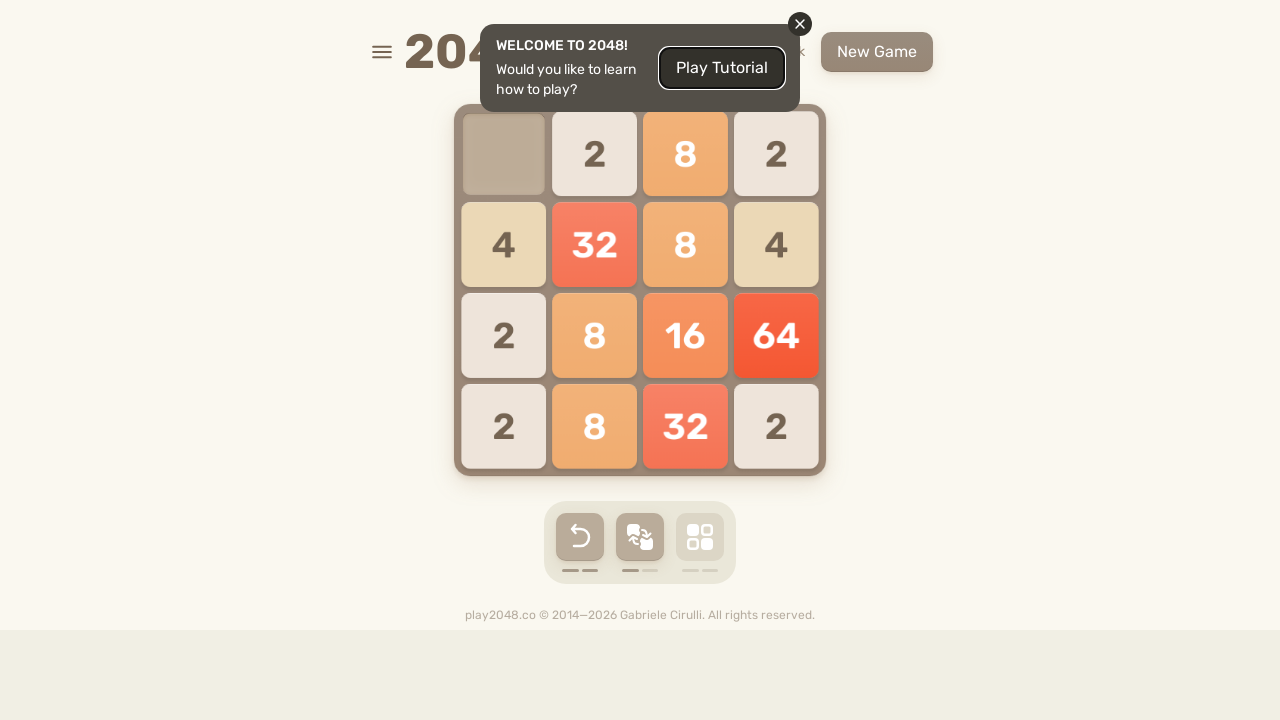

Pressed ArrowUp (move 100/500) on html
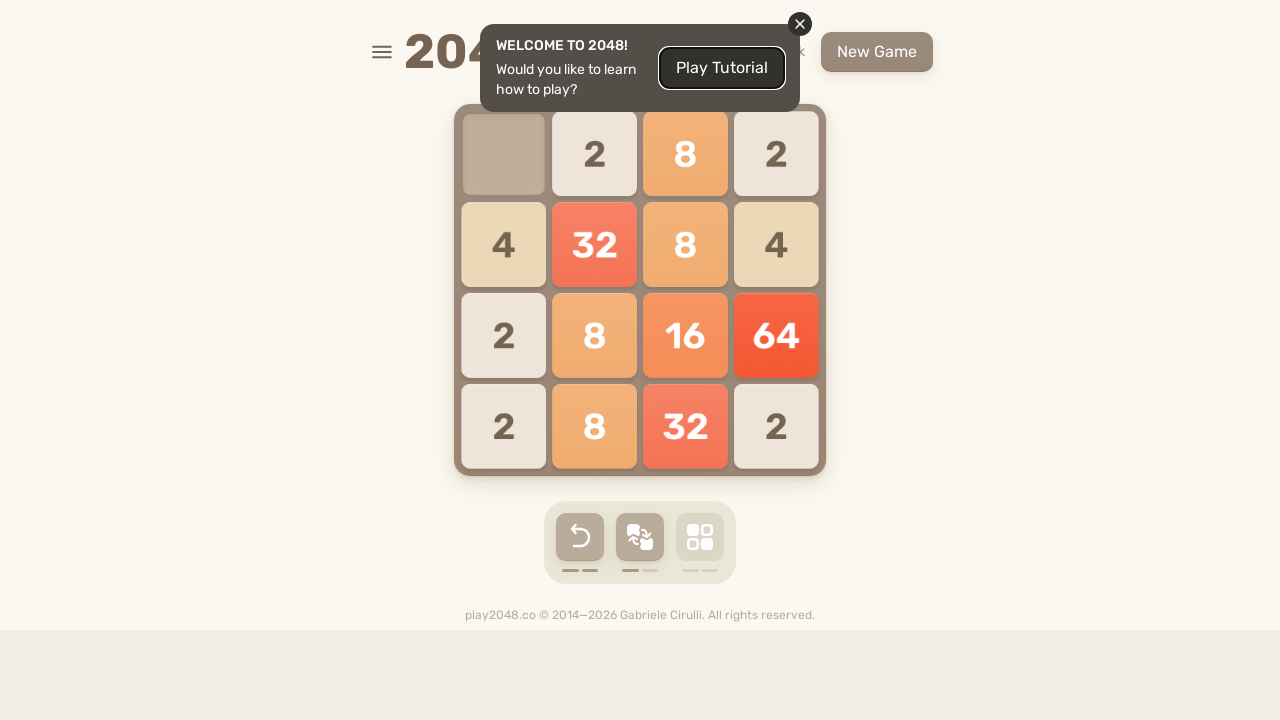

Pressed ArrowDown (move 101/500) on html
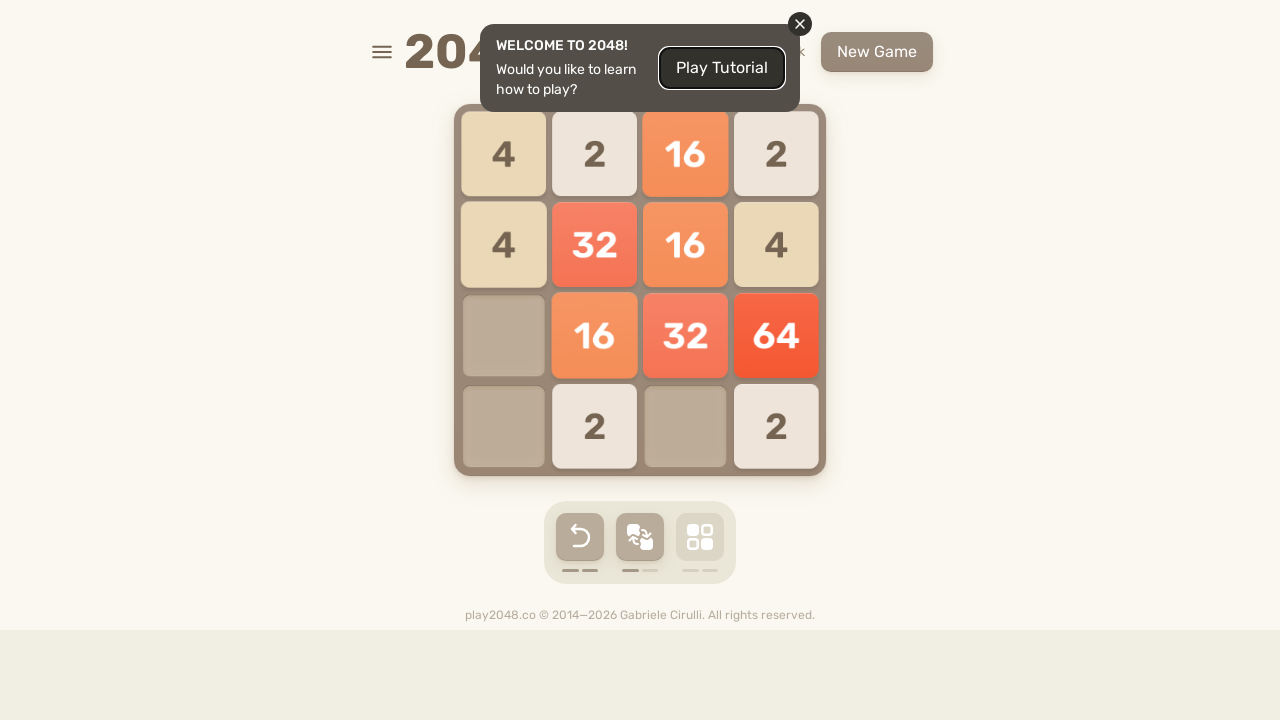

Pressed ArrowLeft (move 102/500) on html
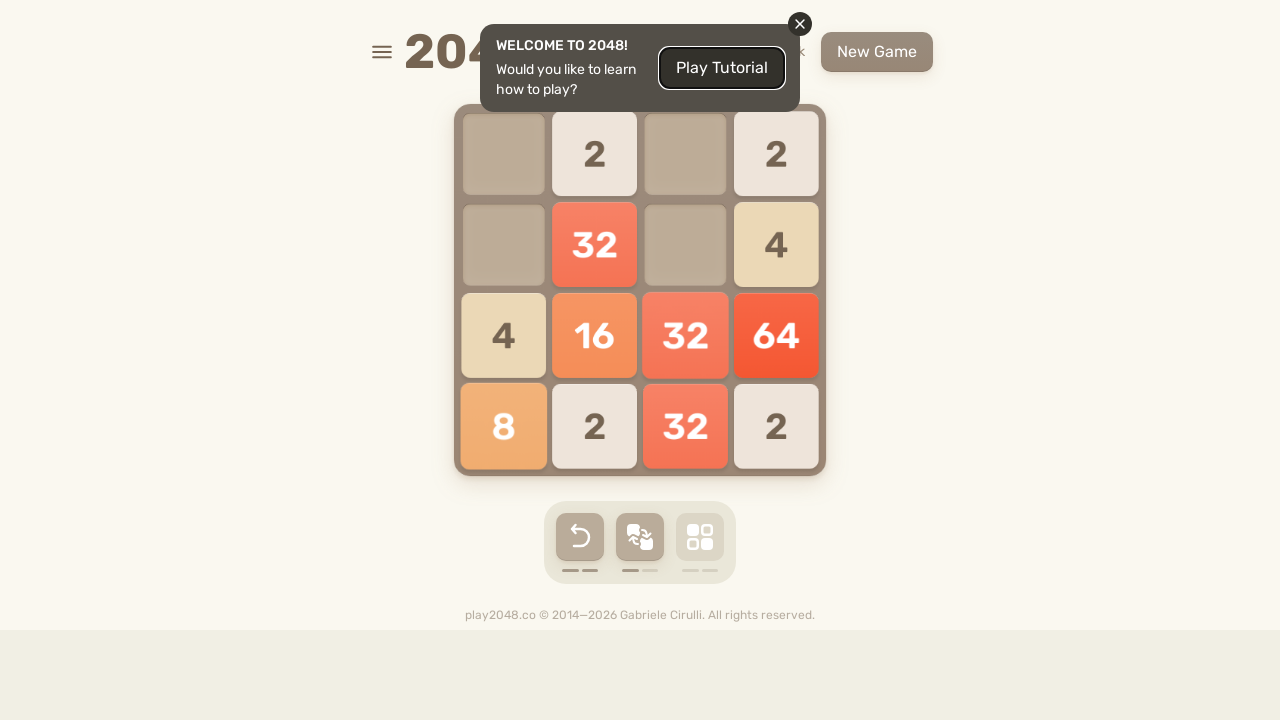

Pressed ArrowDown (move 103/500) on html
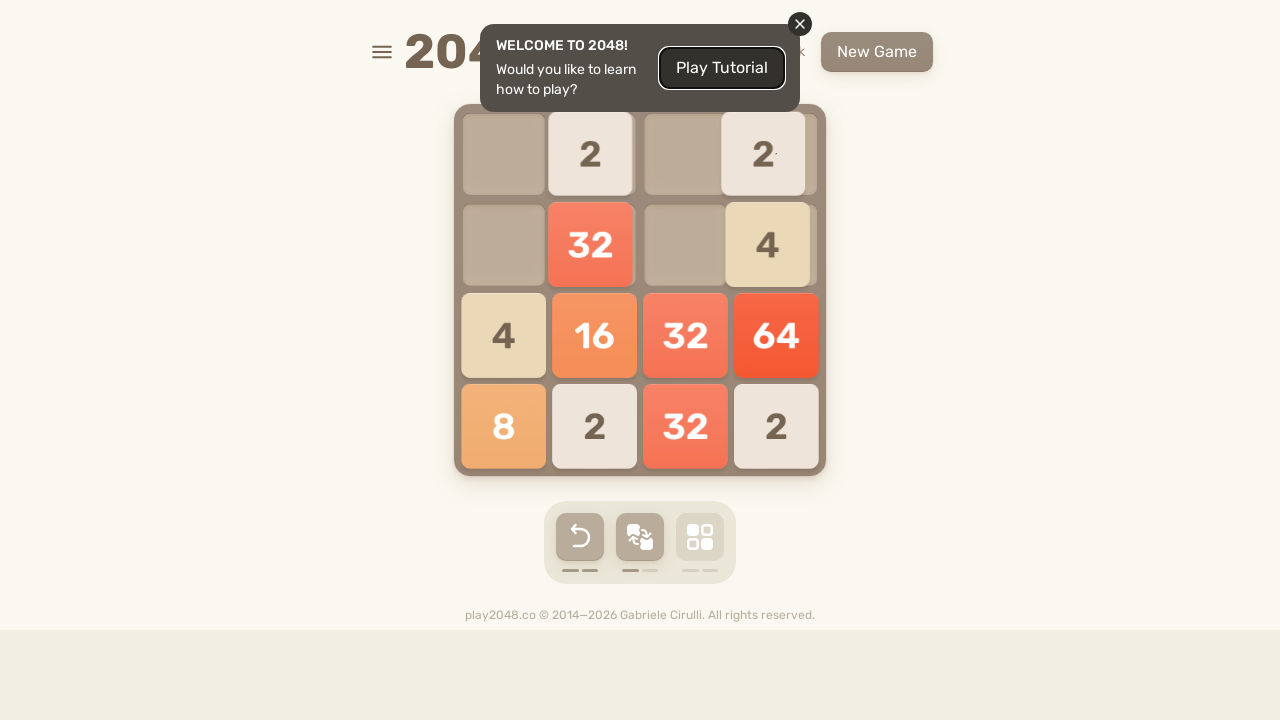

Pressed ArrowDown (move 104/500) on html
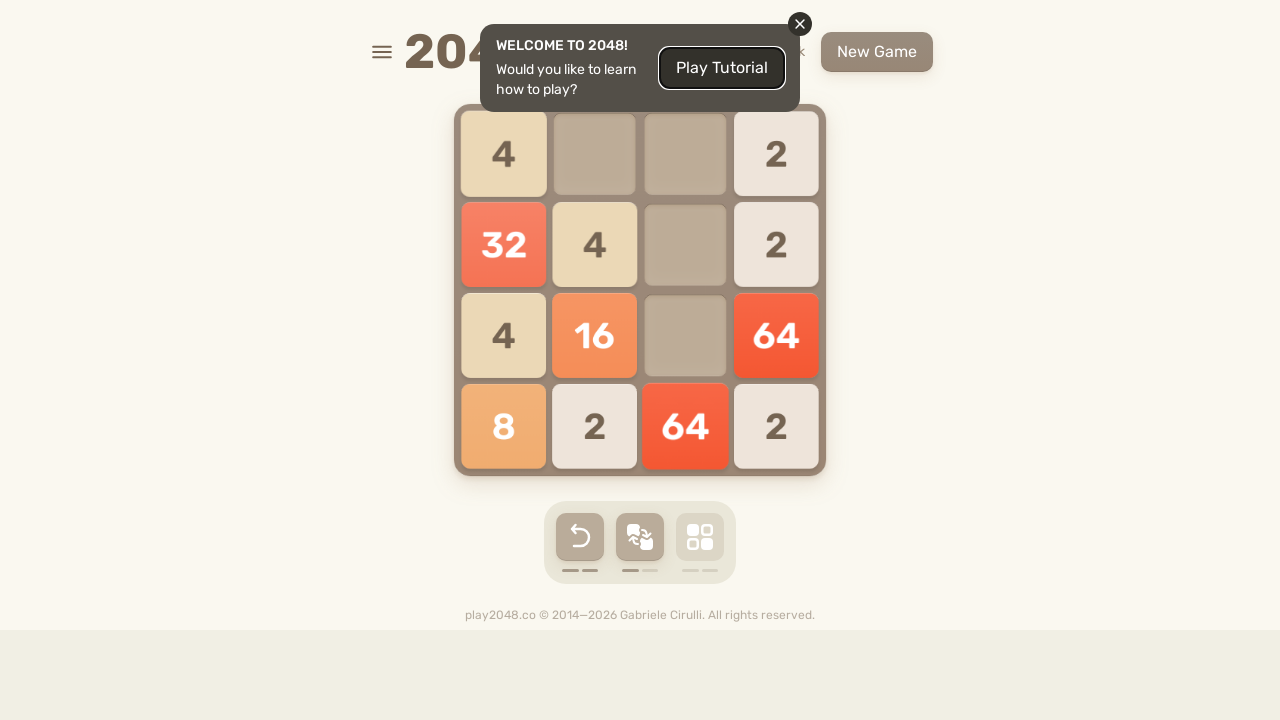

Pressed ArrowLeft (move 105/500) on html
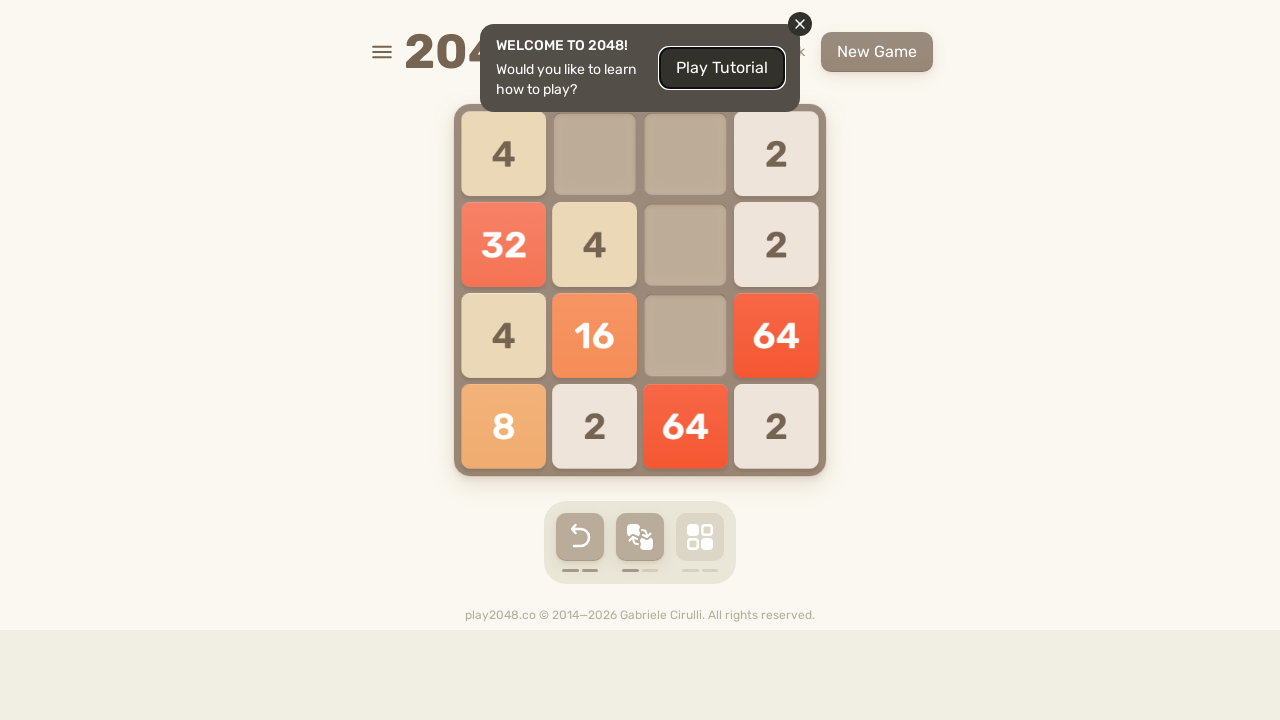

Pressed ArrowDown (move 106/500) on html
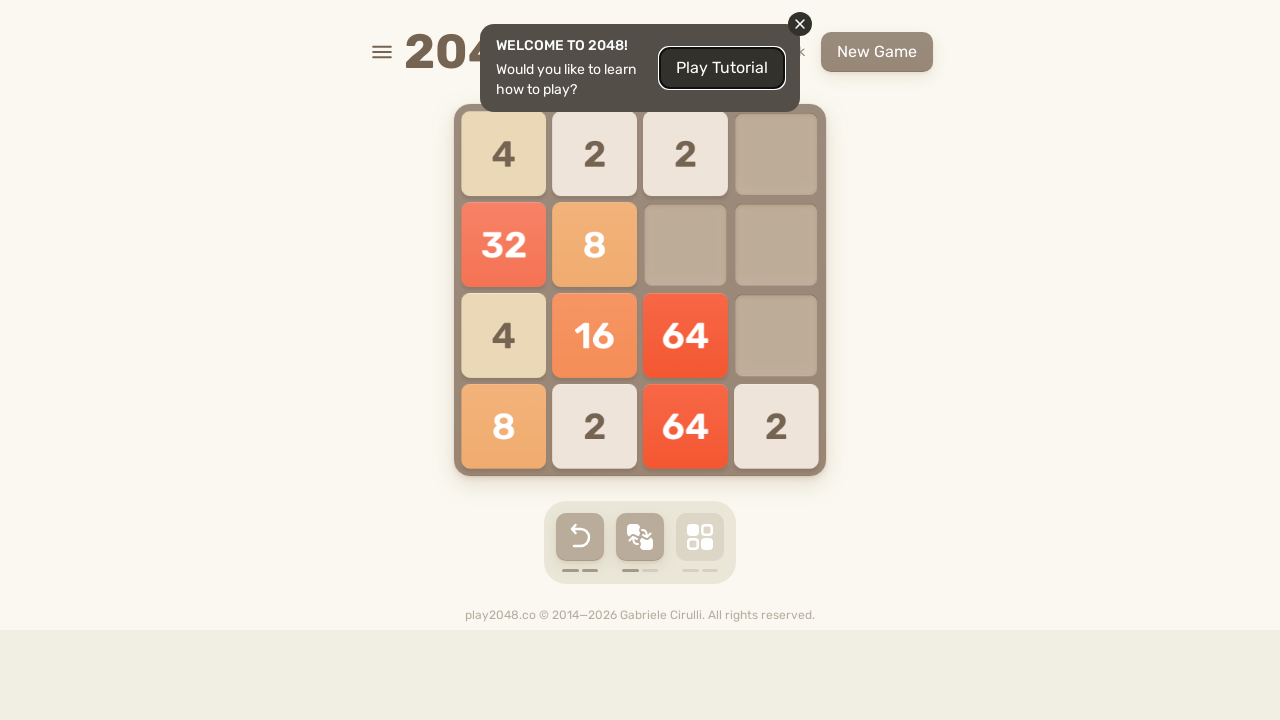

Pressed ArrowLeft (move 107/500) on html
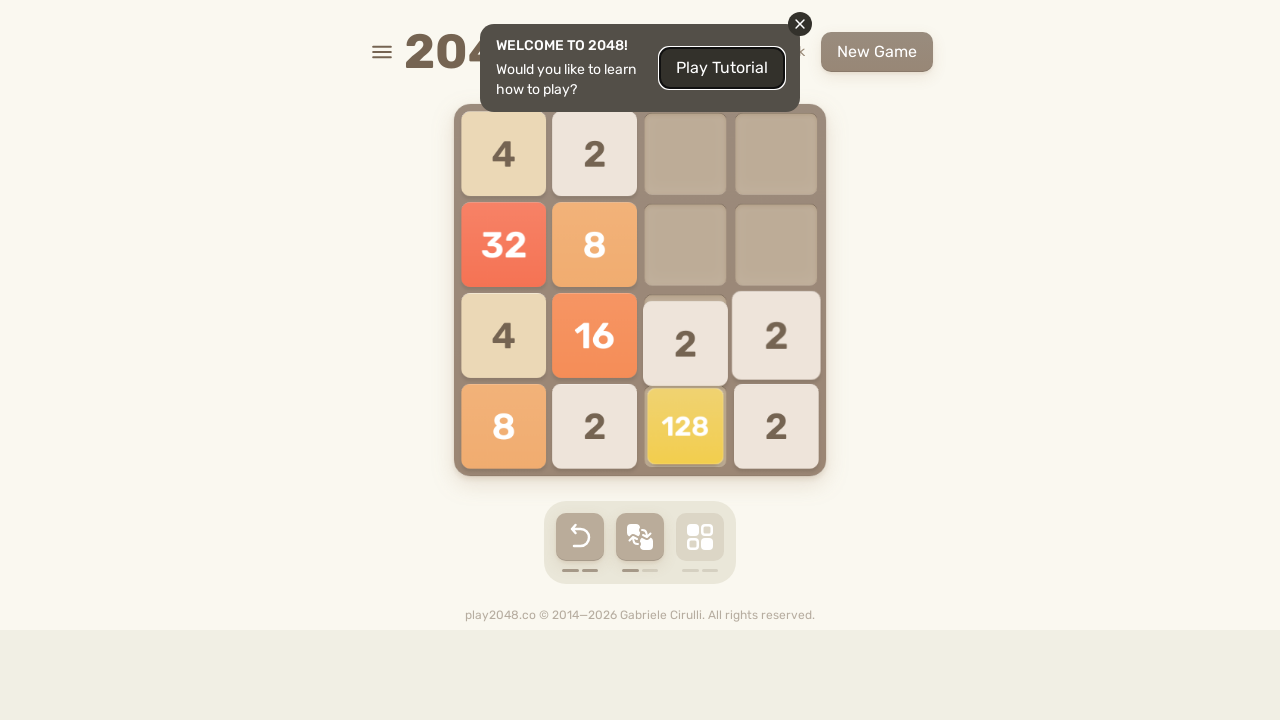

Pressed ArrowRight (move 108/500) on html
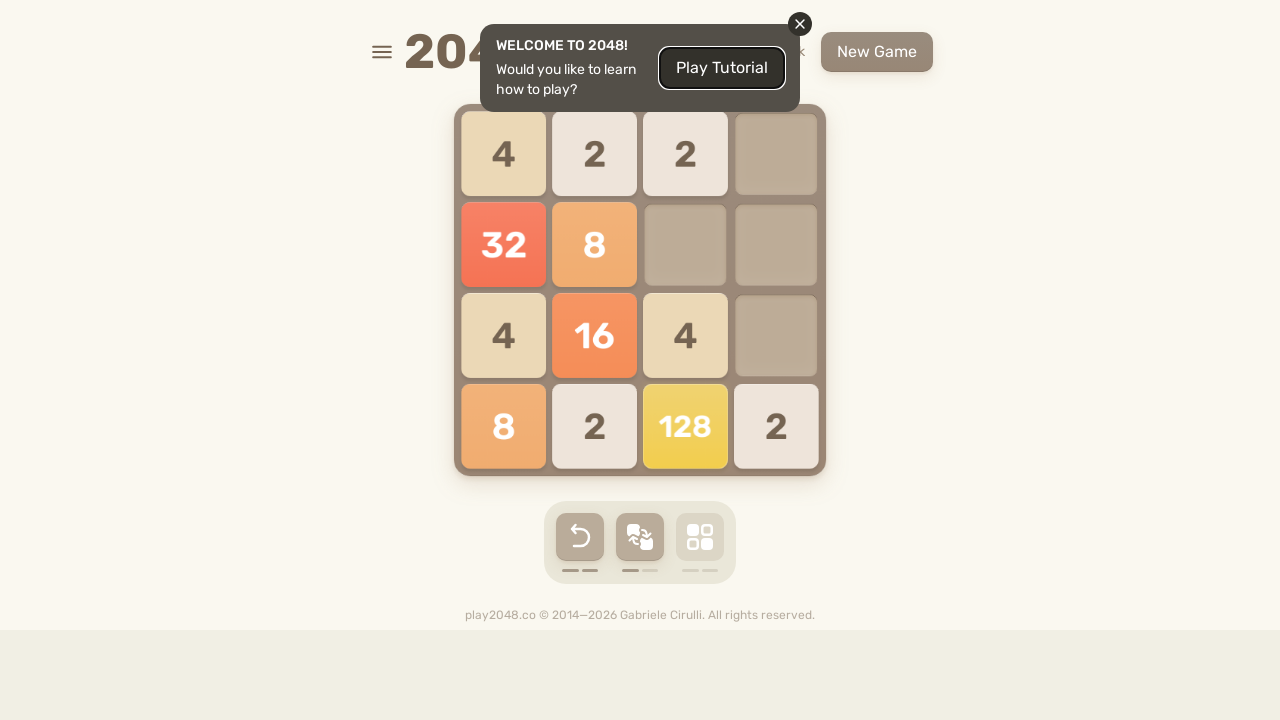

Pressed ArrowUp (move 109/500) on html
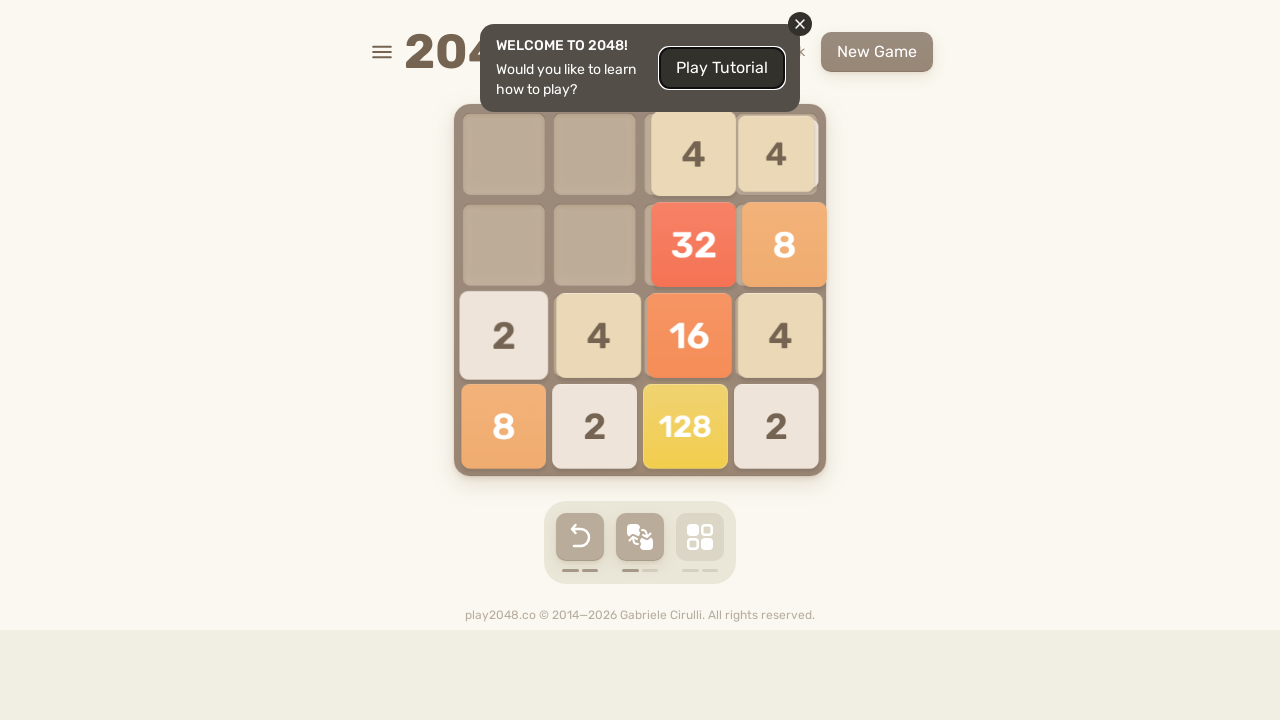

Pressed ArrowDown (move 110/500) on html
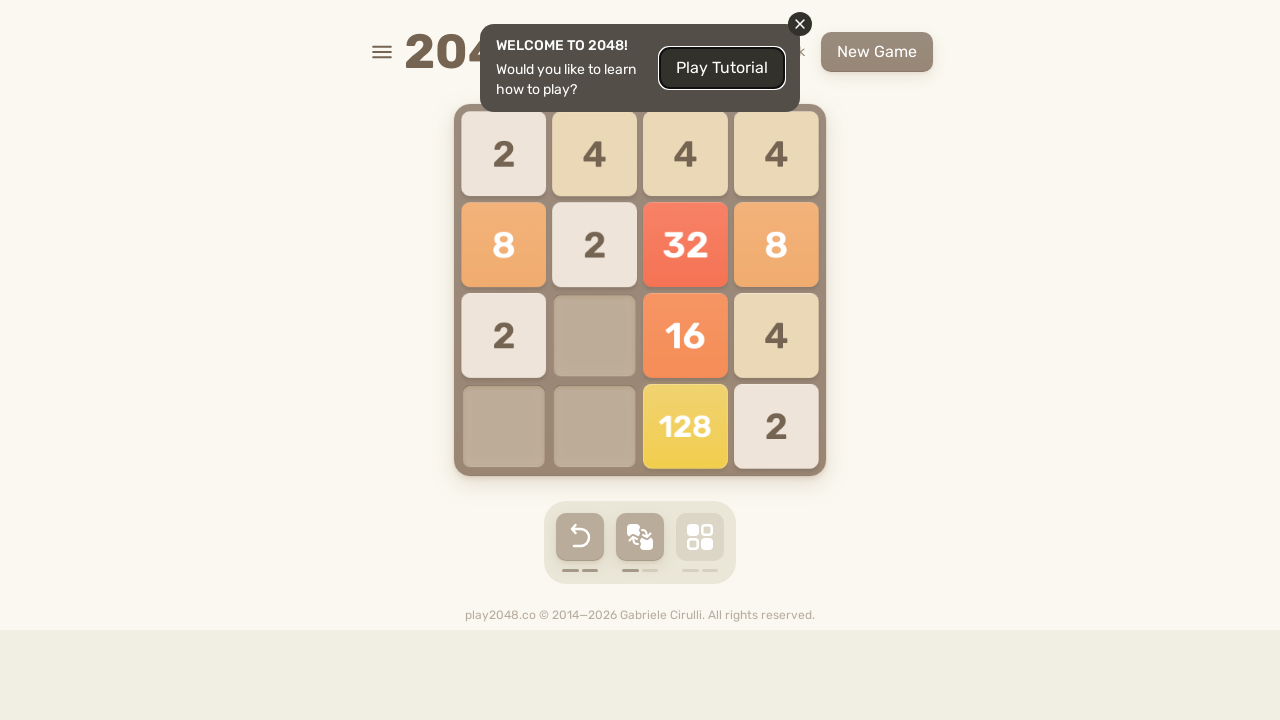

Pressed ArrowRight (move 111/500) on html
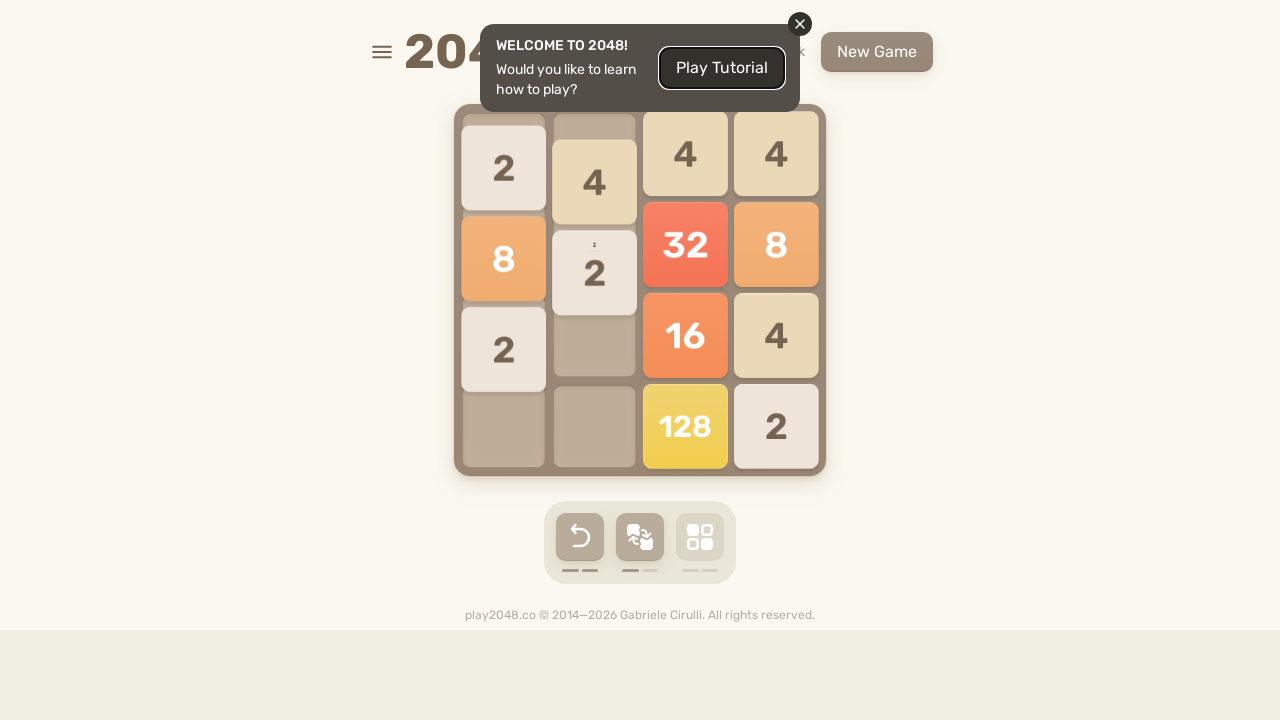

Pressed ArrowUp (move 112/500) on html
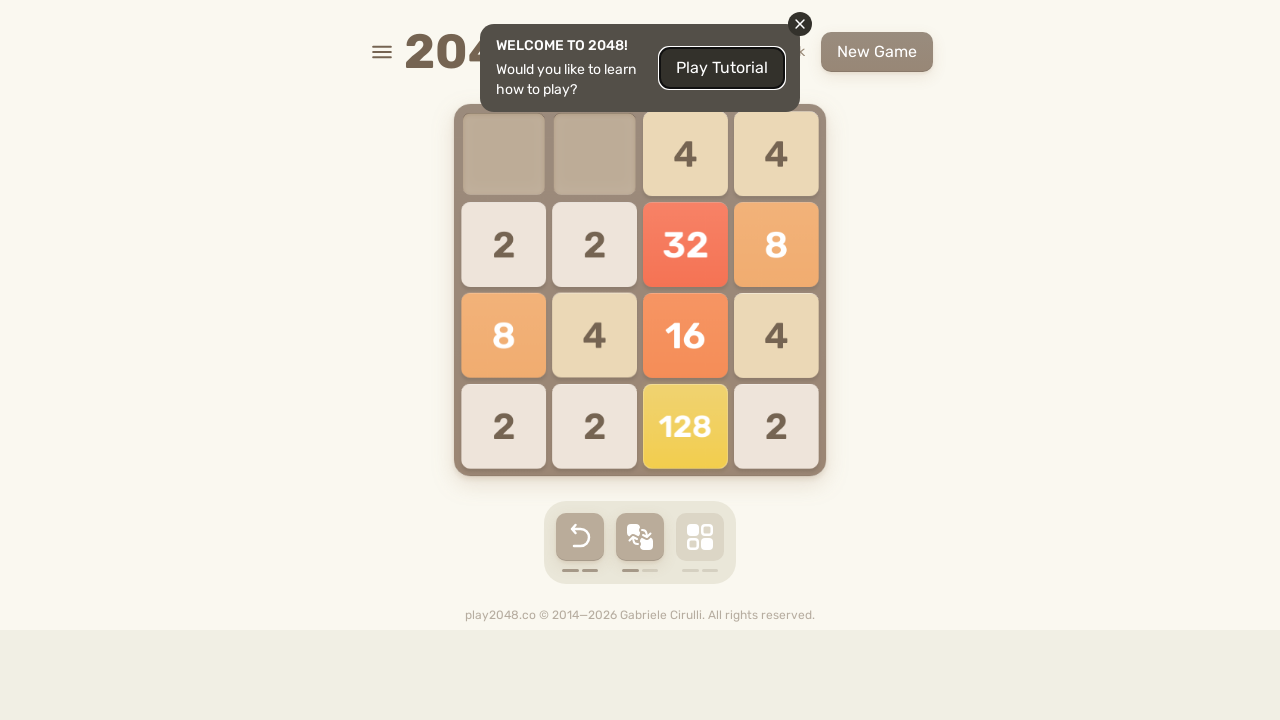

Pressed ArrowRight (move 113/500) on html
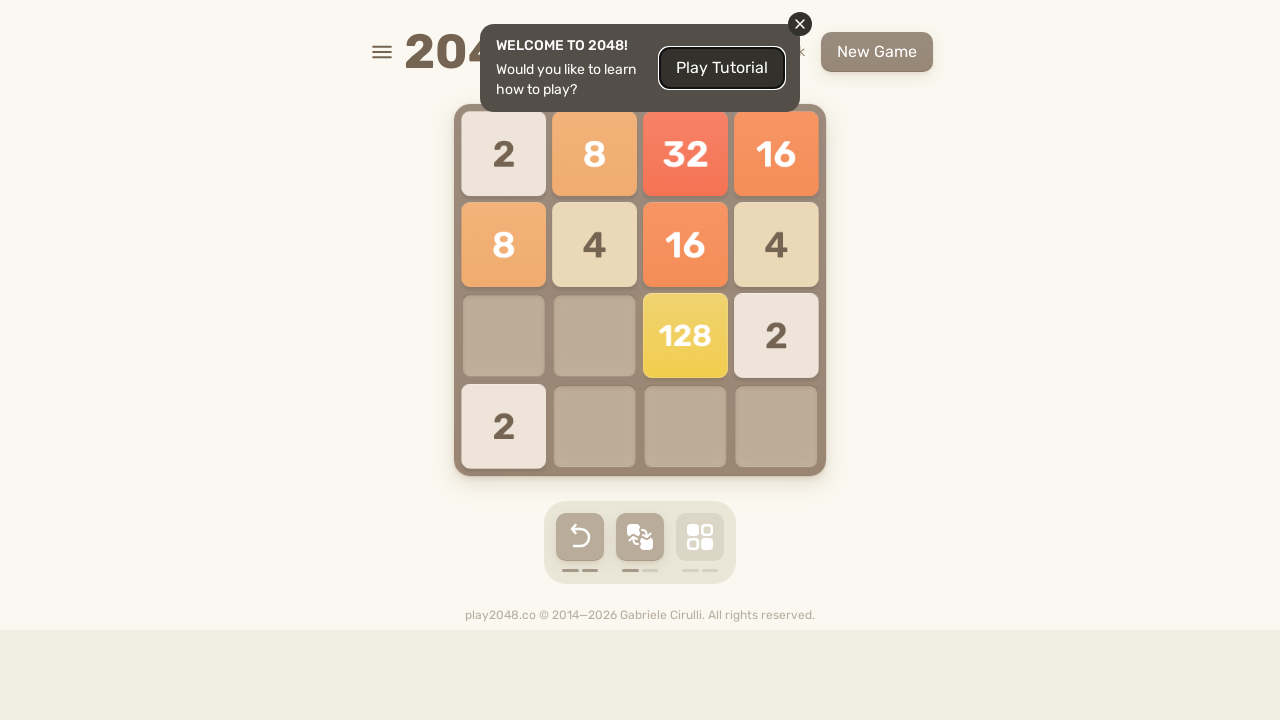

Pressed ArrowRight (move 114/500) on html
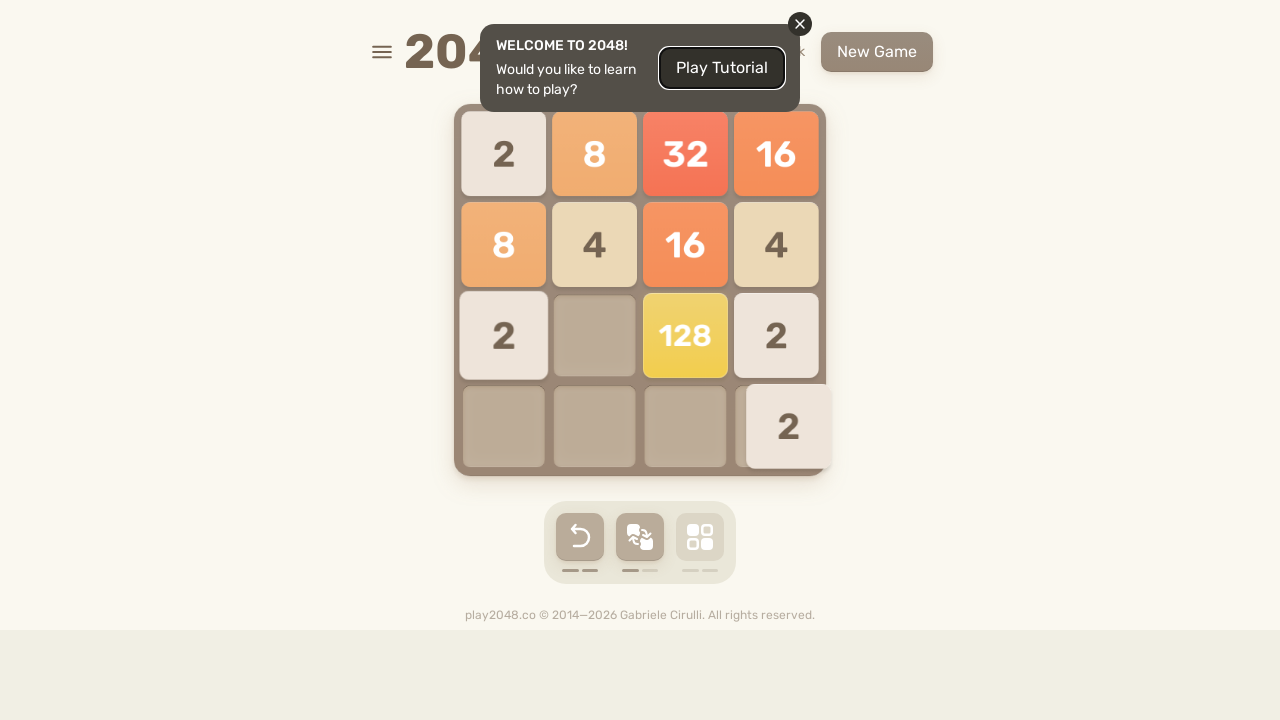

Pressed ArrowUp (move 115/500) on html
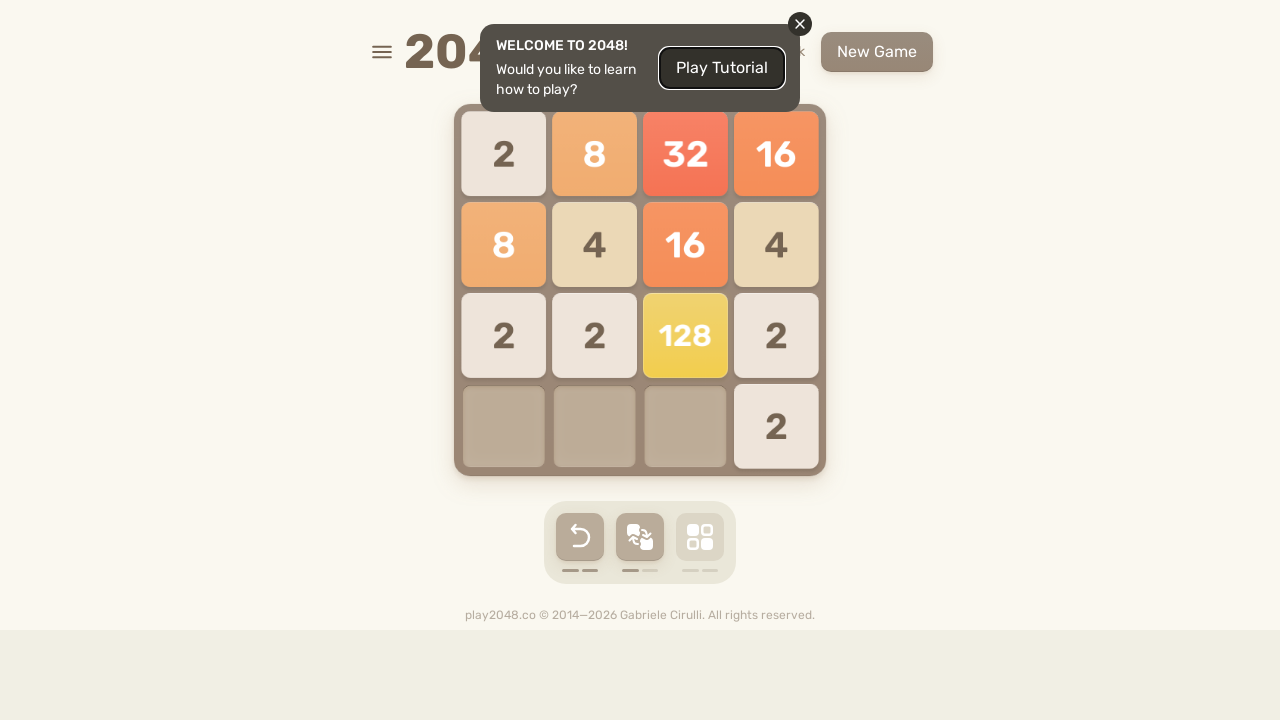

Pressed ArrowDown (move 116/500) on html
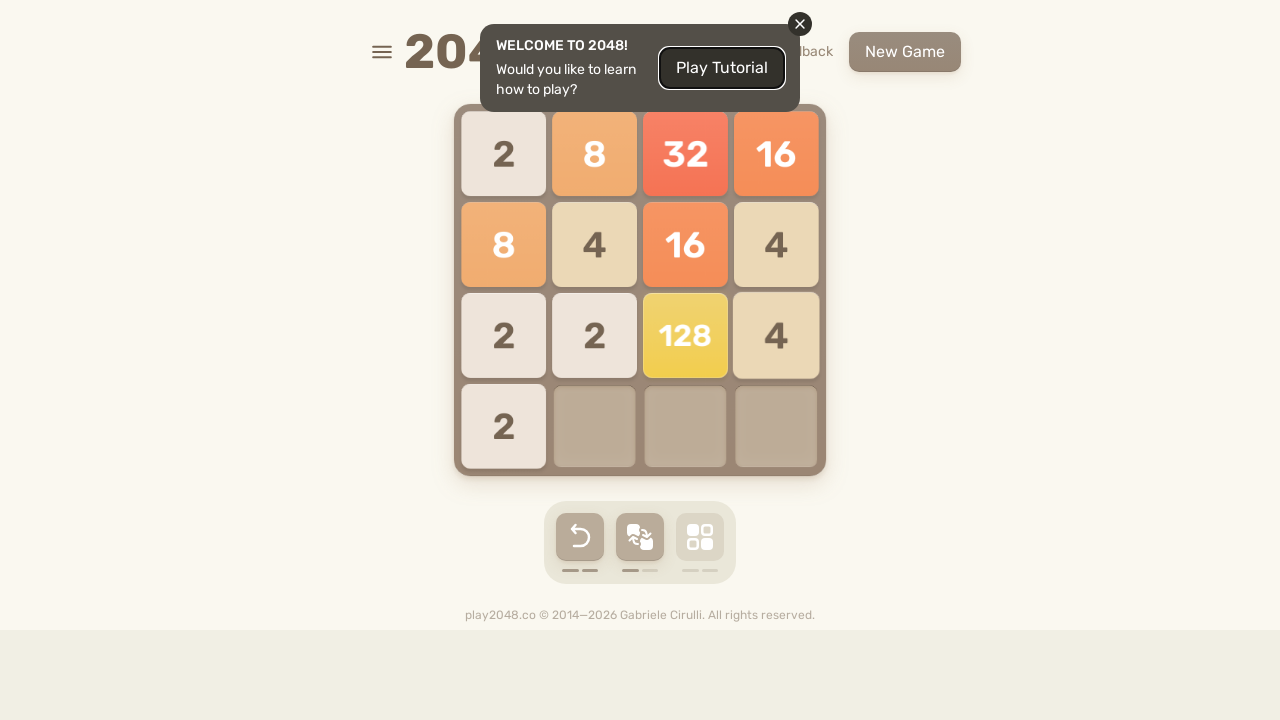

Pressed ArrowLeft (move 117/500) on html
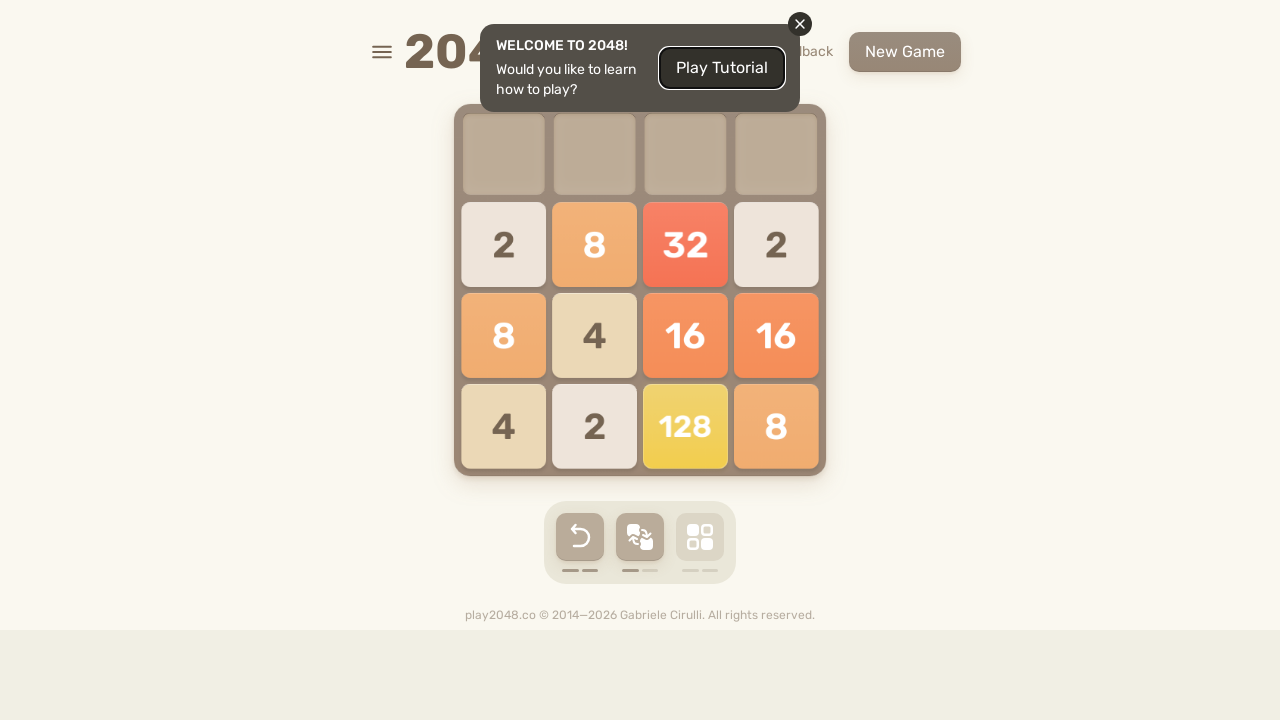

Pressed ArrowRight (move 118/500) on html
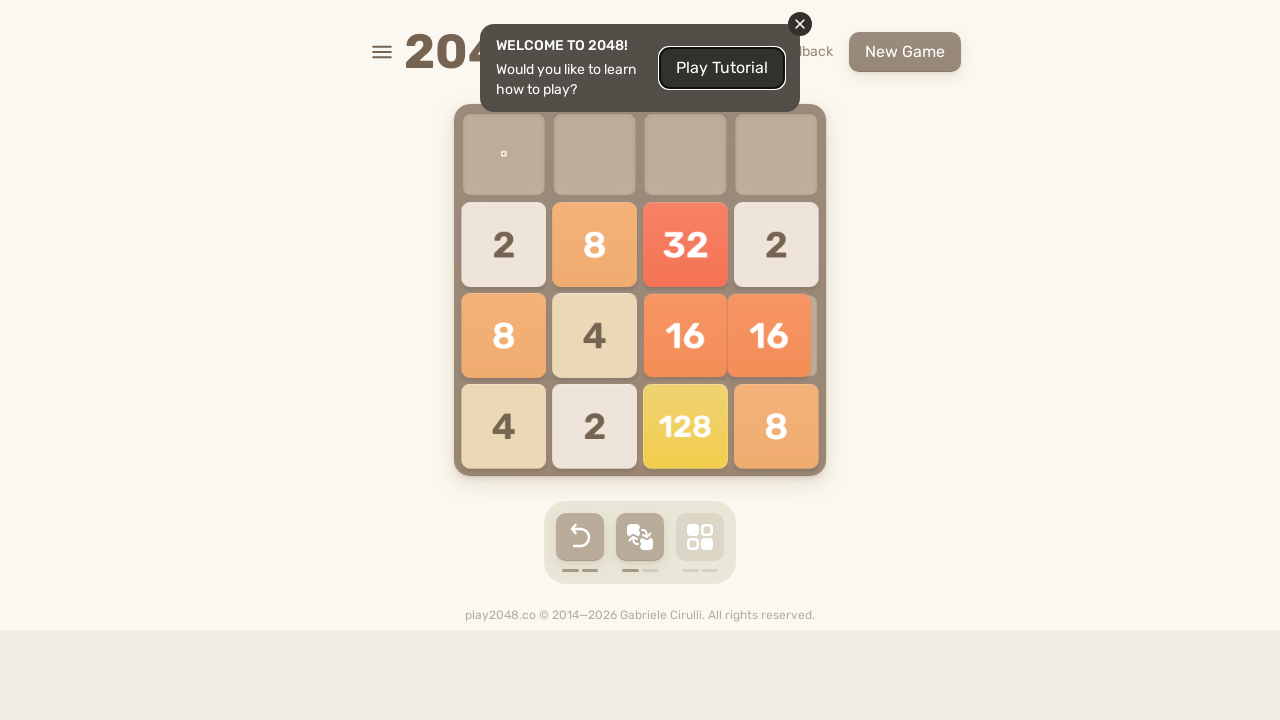

Pressed ArrowRight (move 119/500) on html
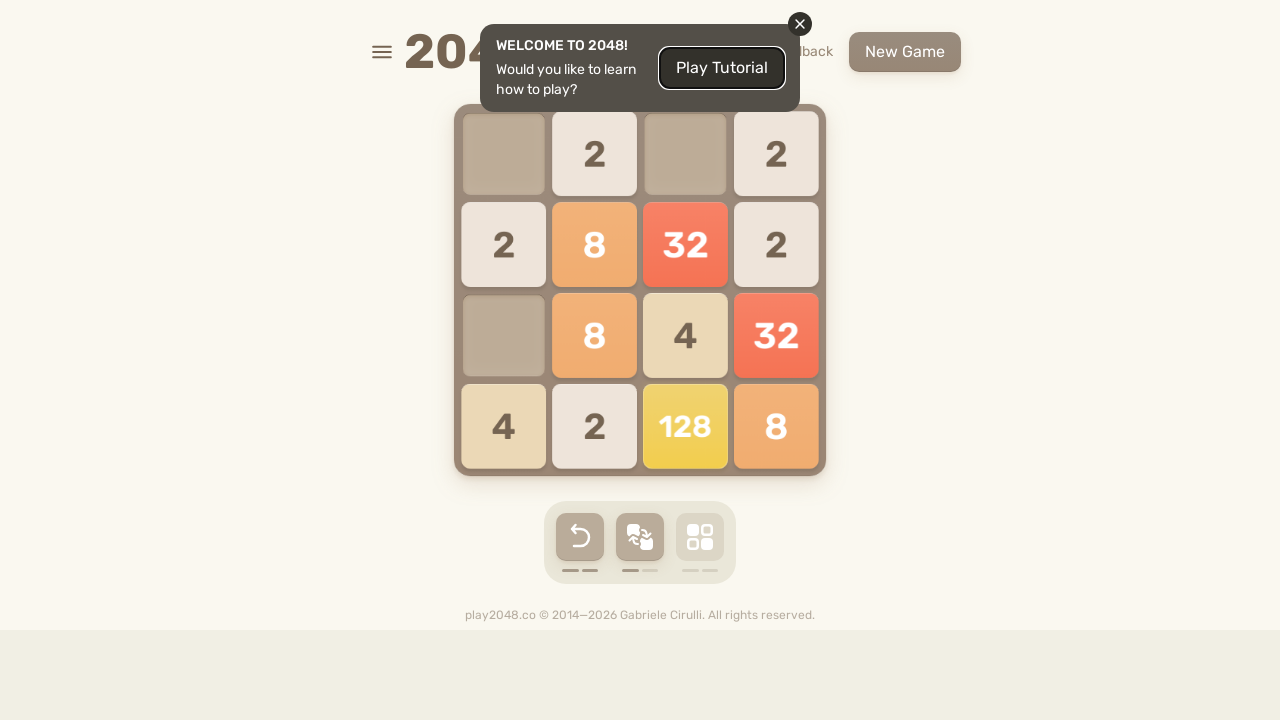

Pressed ArrowUp (move 120/500) on html
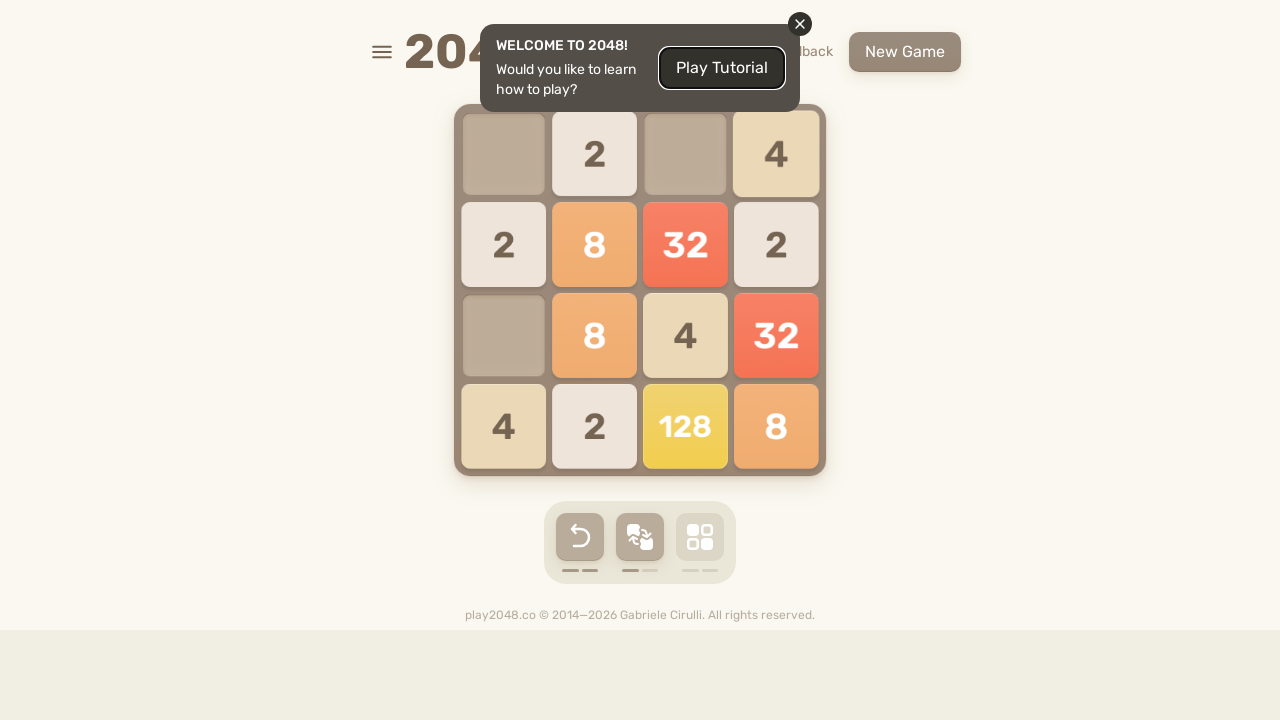

Pressed ArrowRight (move 121/500) on html
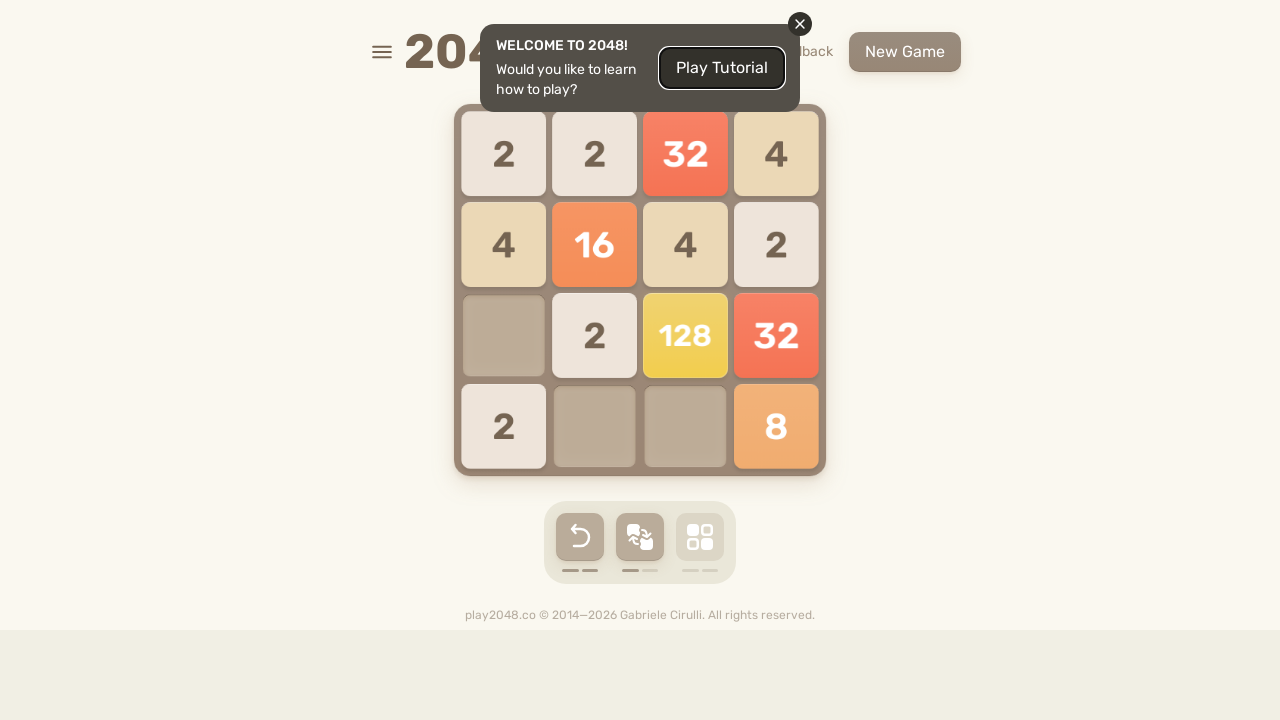

Pressed ArrowUp (move 122/500) on html
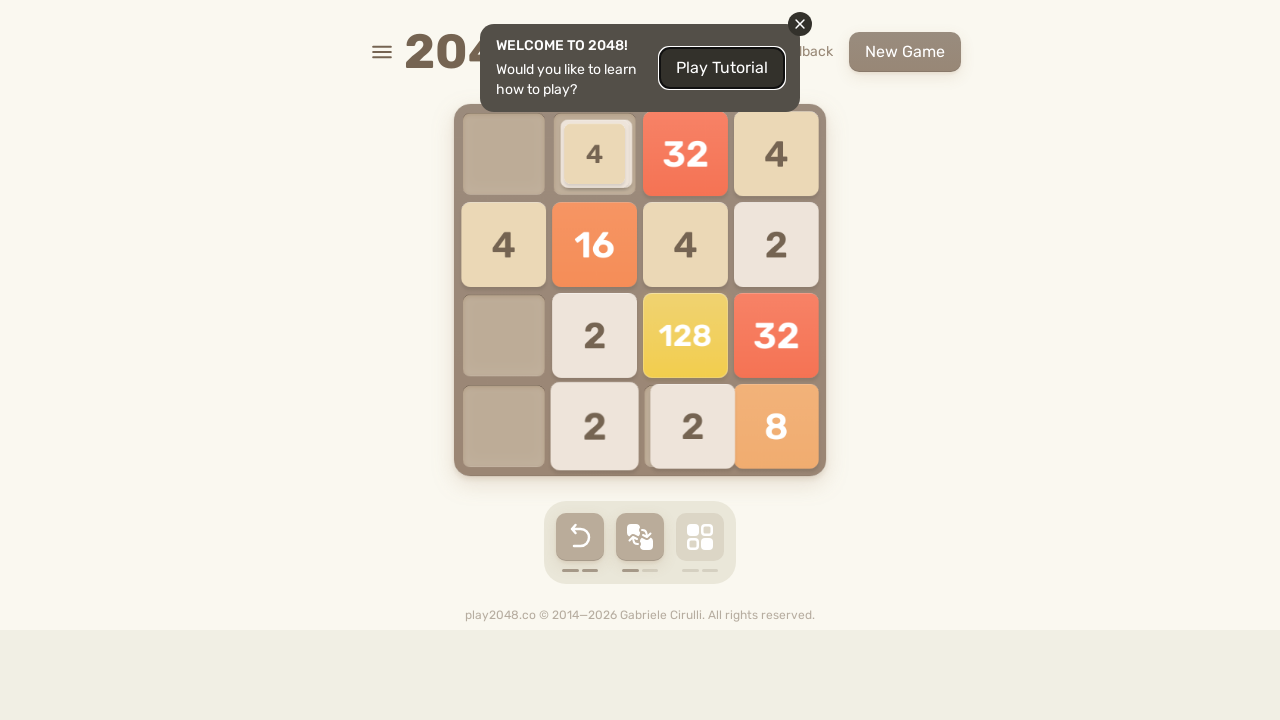

Pressed ArrowDown (move 123/500) on html
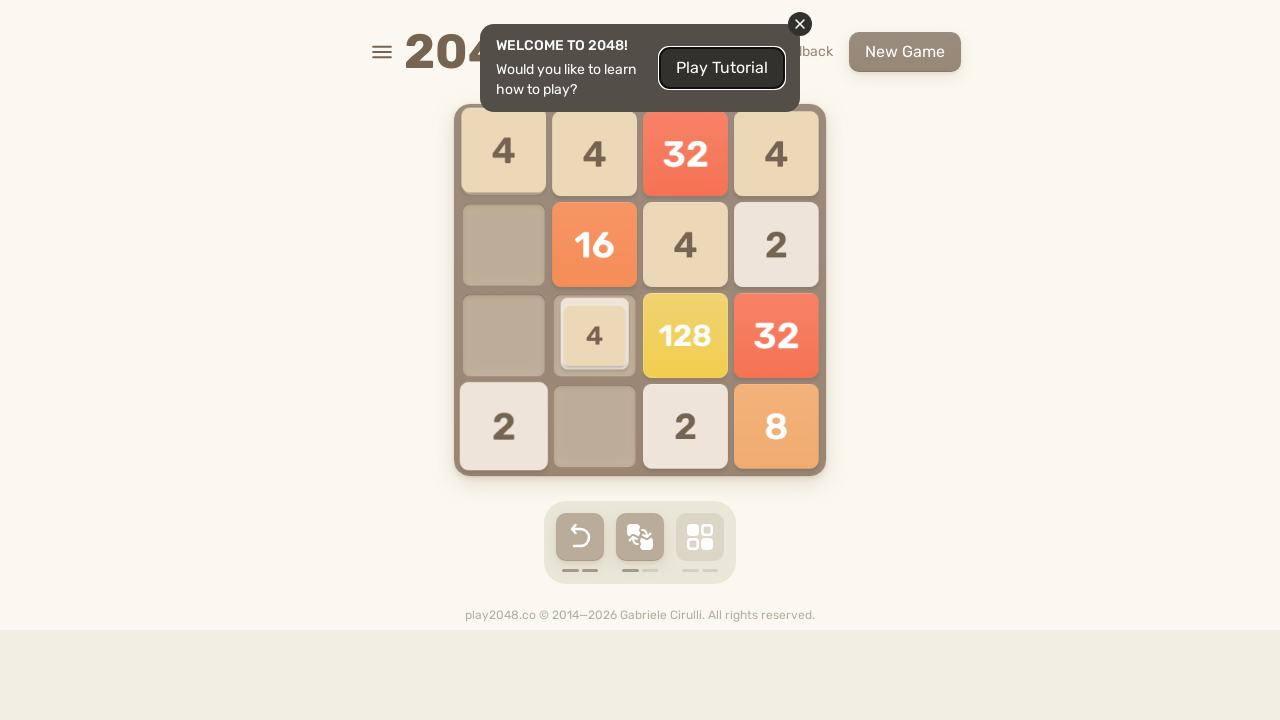

Pressed ArrowUp (move 124/500) on html
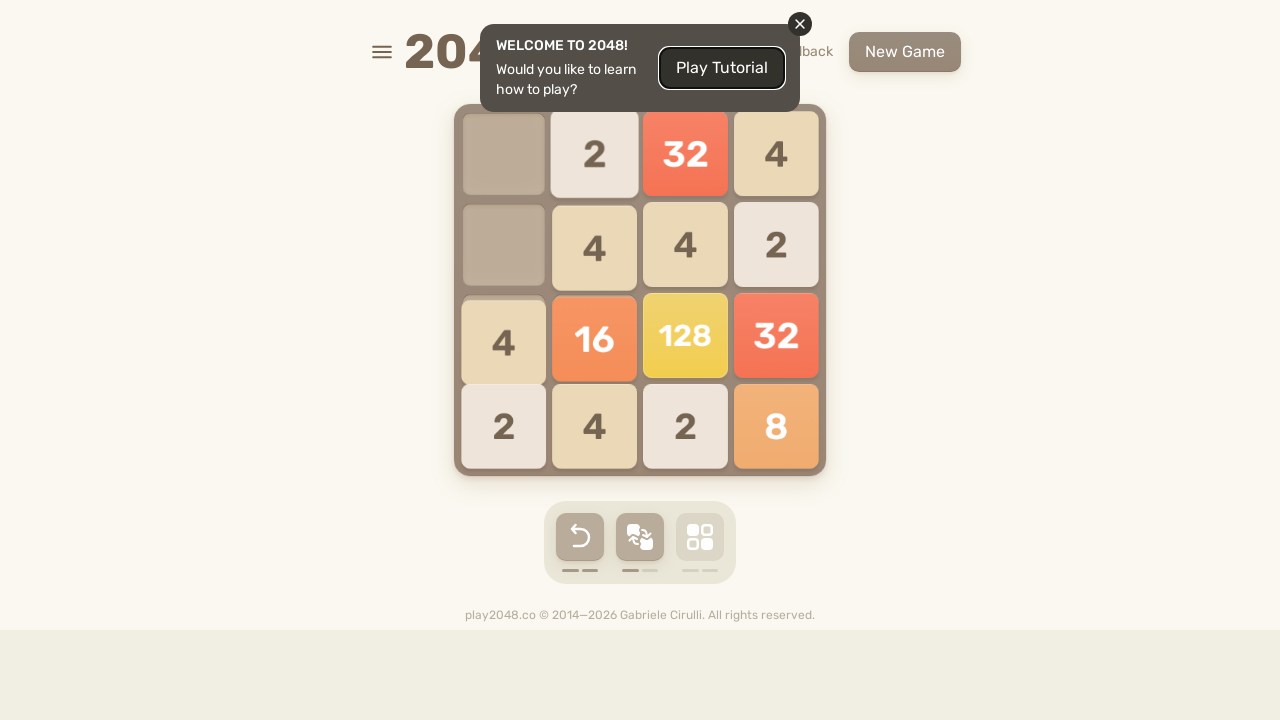

Pressed ArrowUp (move 125/500) on html
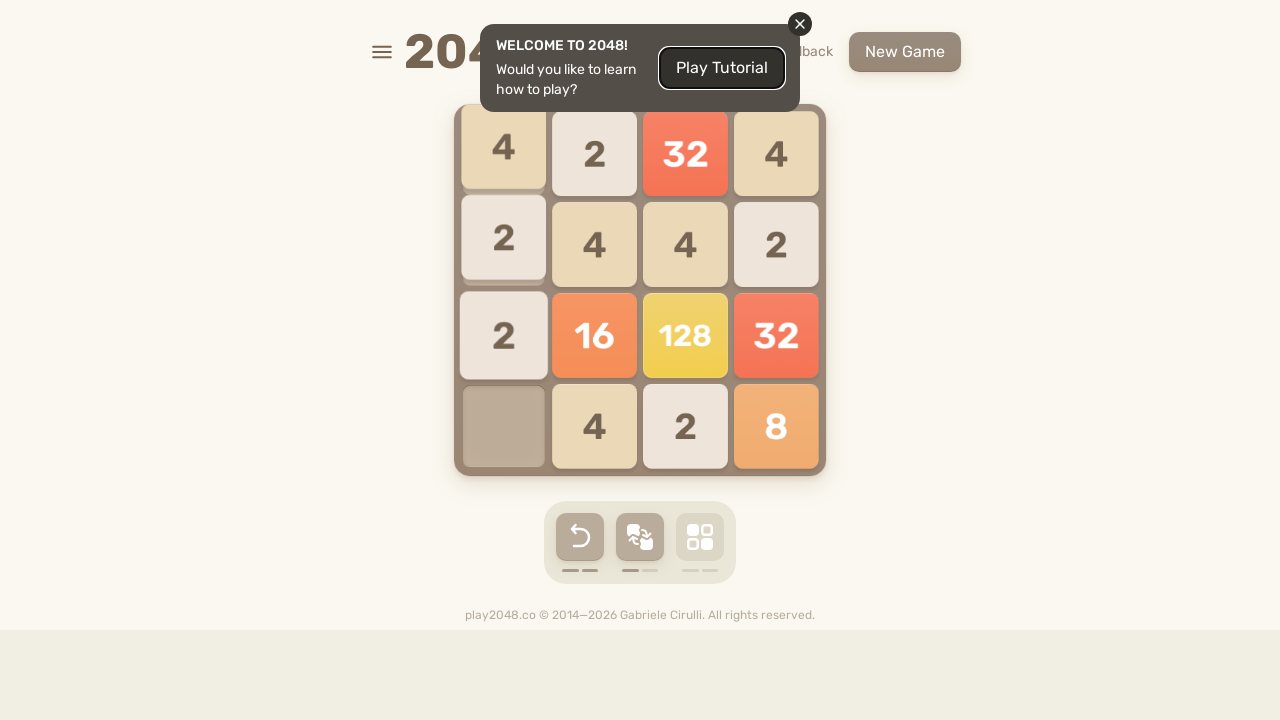

Pressed ArrowLeft (move 126/500) on html
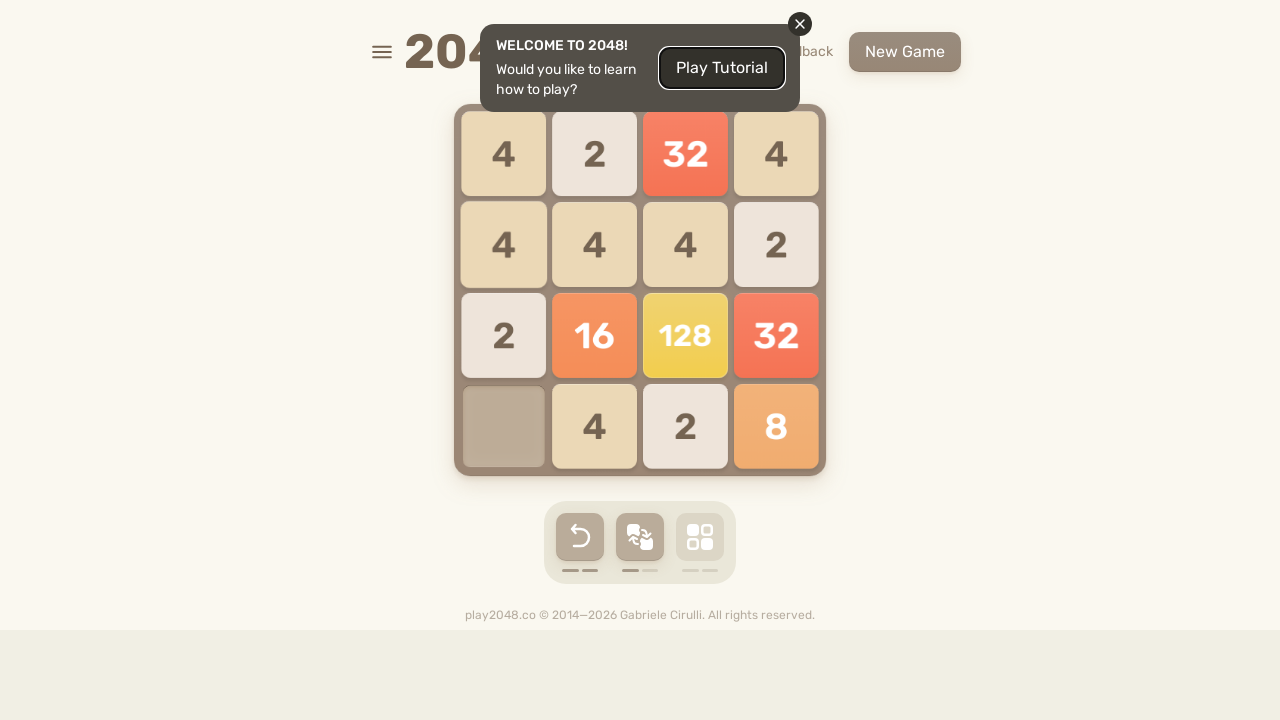

Pressed ArrowRight (move 127/500) on html
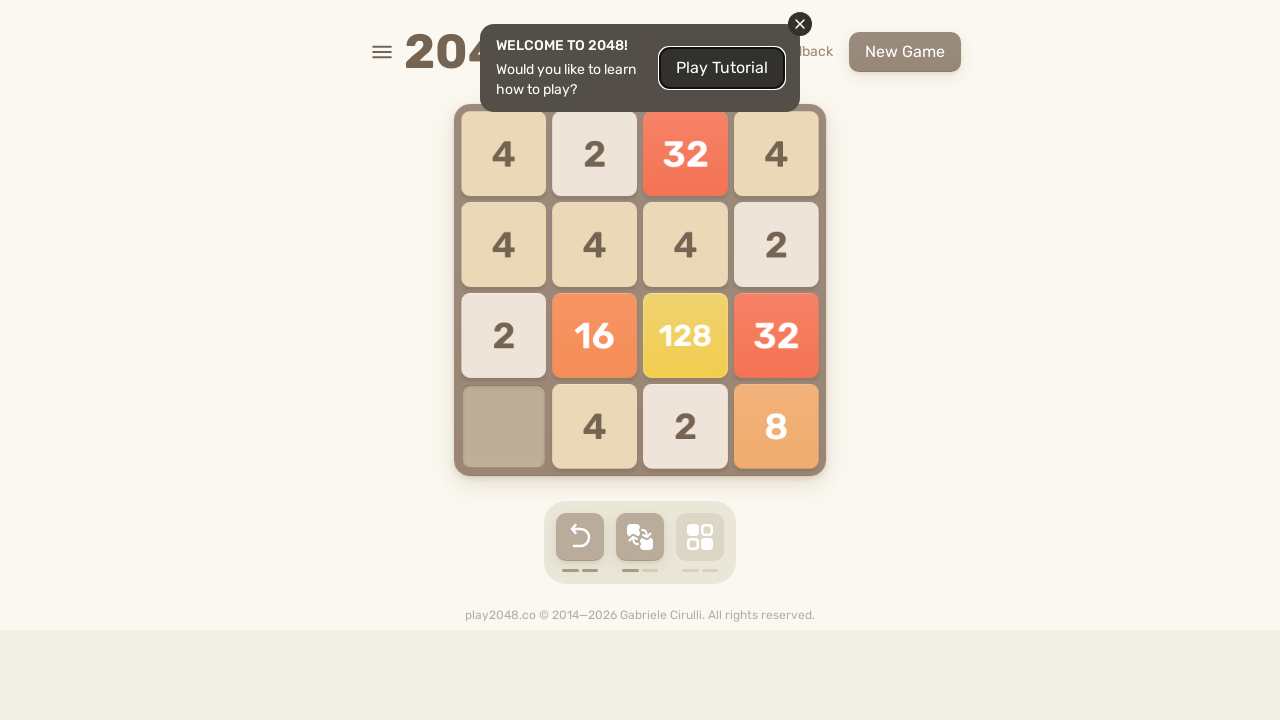

Pressed ArrowLeft (move 128/500) on html
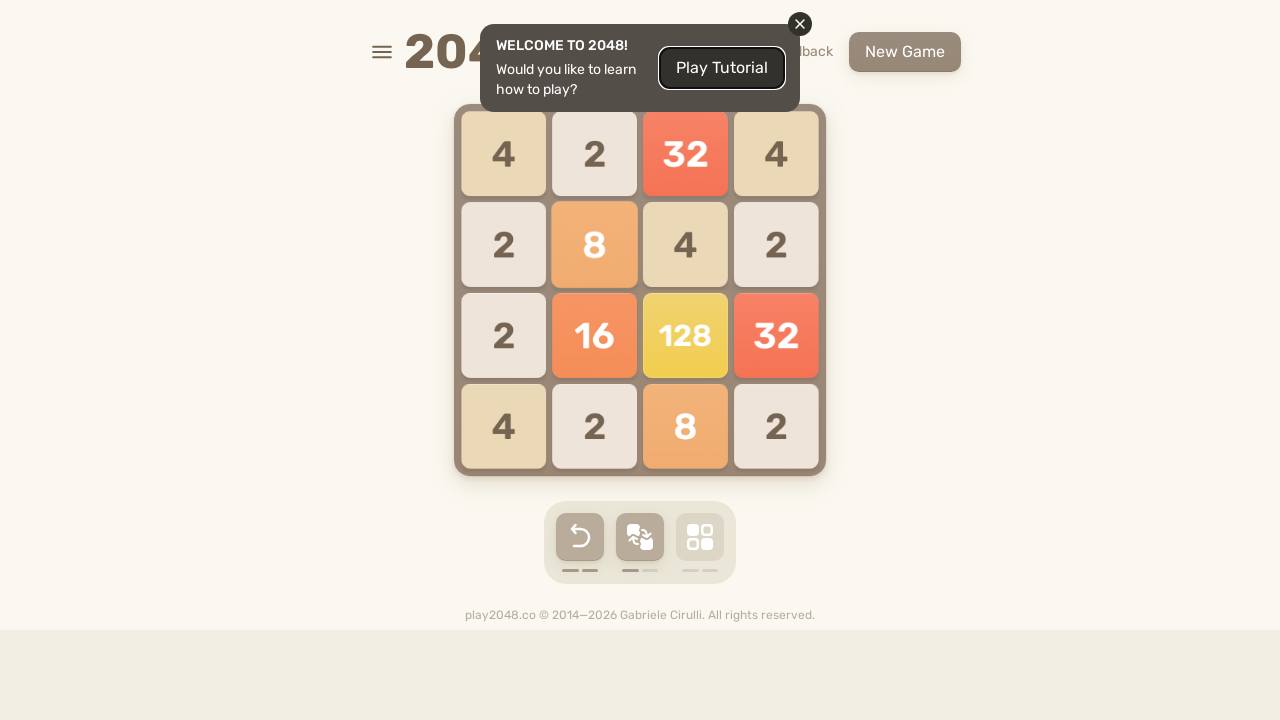

Pressed ArrowRight (move 129/500) on html
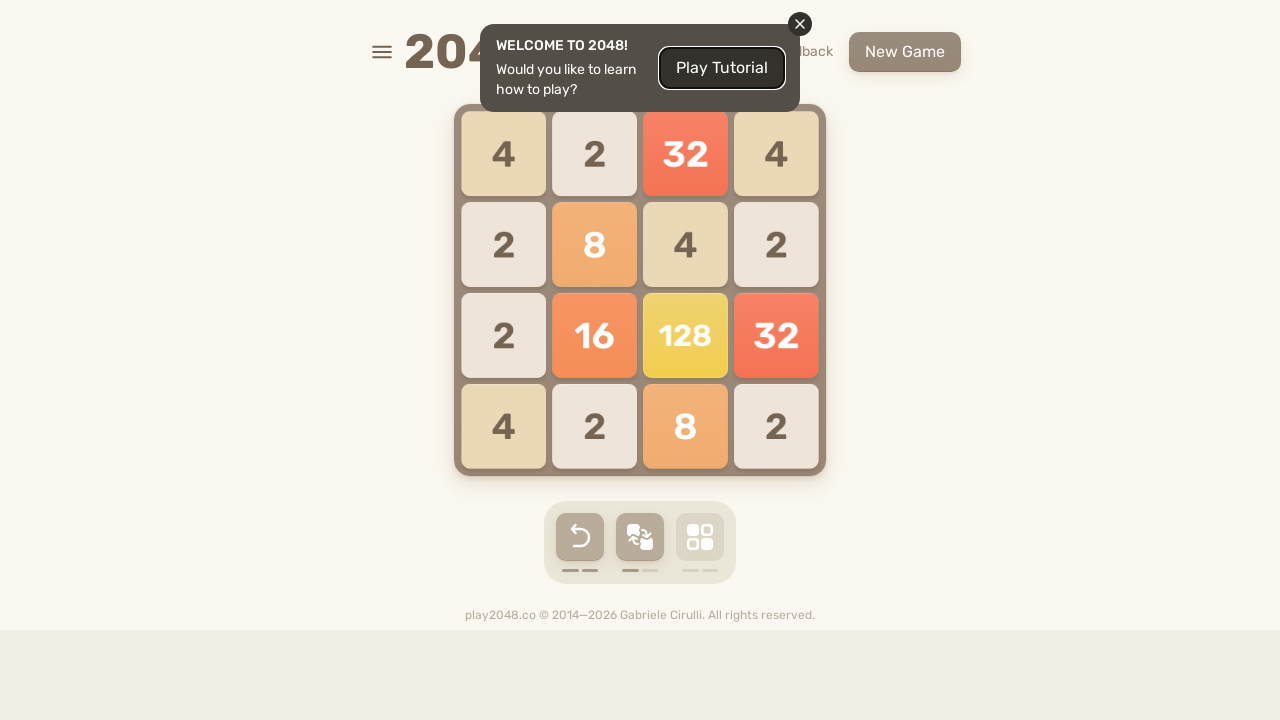

Pressed ArrowDown (move 130/500) on html
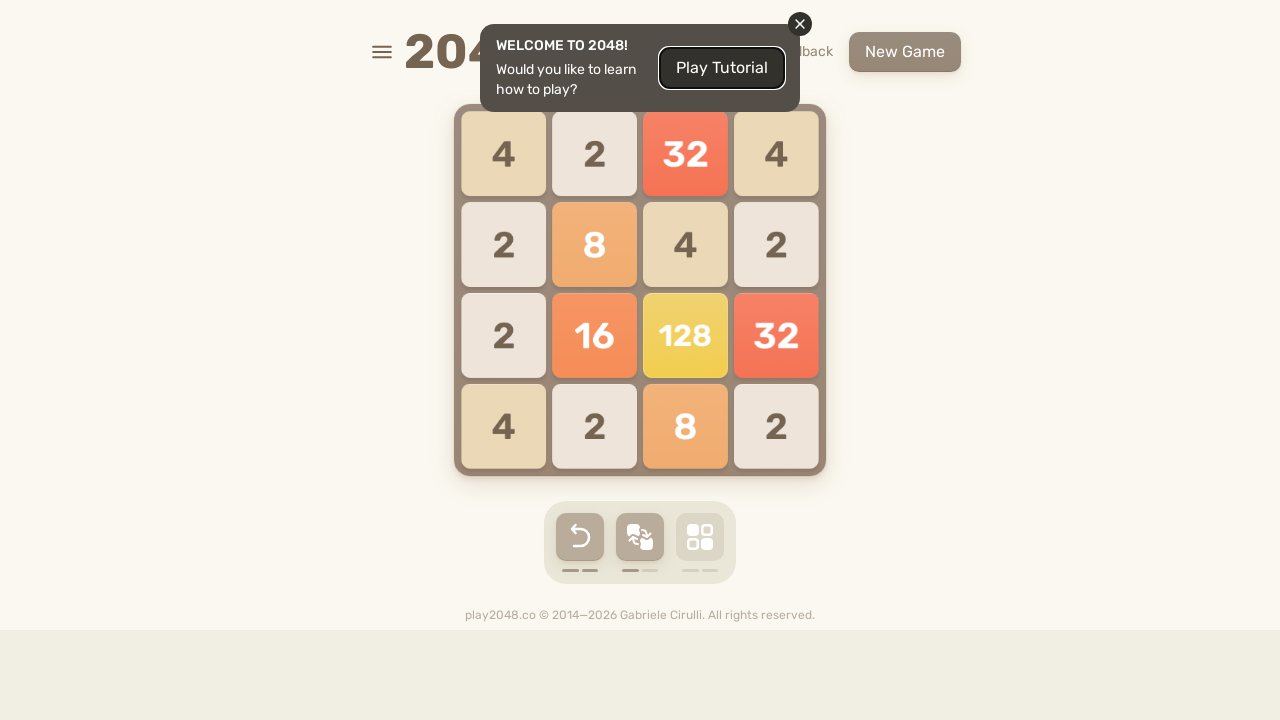

Pressed ArrowUp (move 131/500) on html
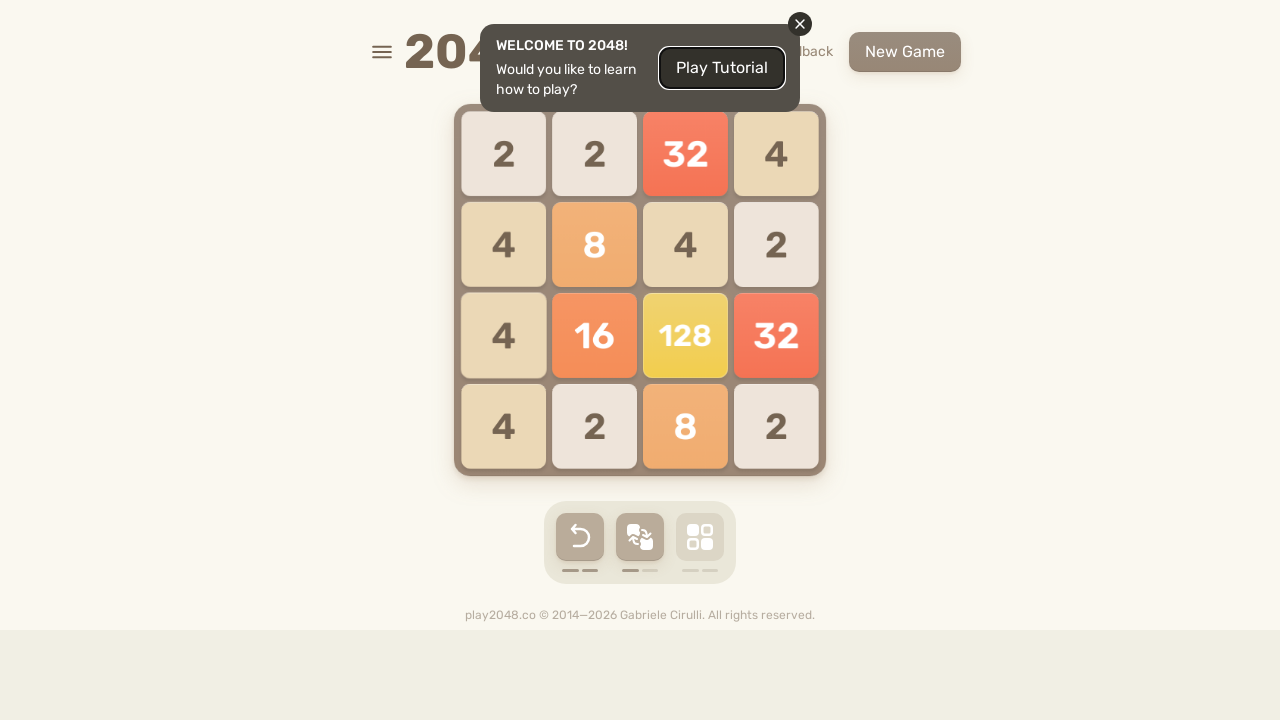

Pressed ArrowDown (move 132/500) on html
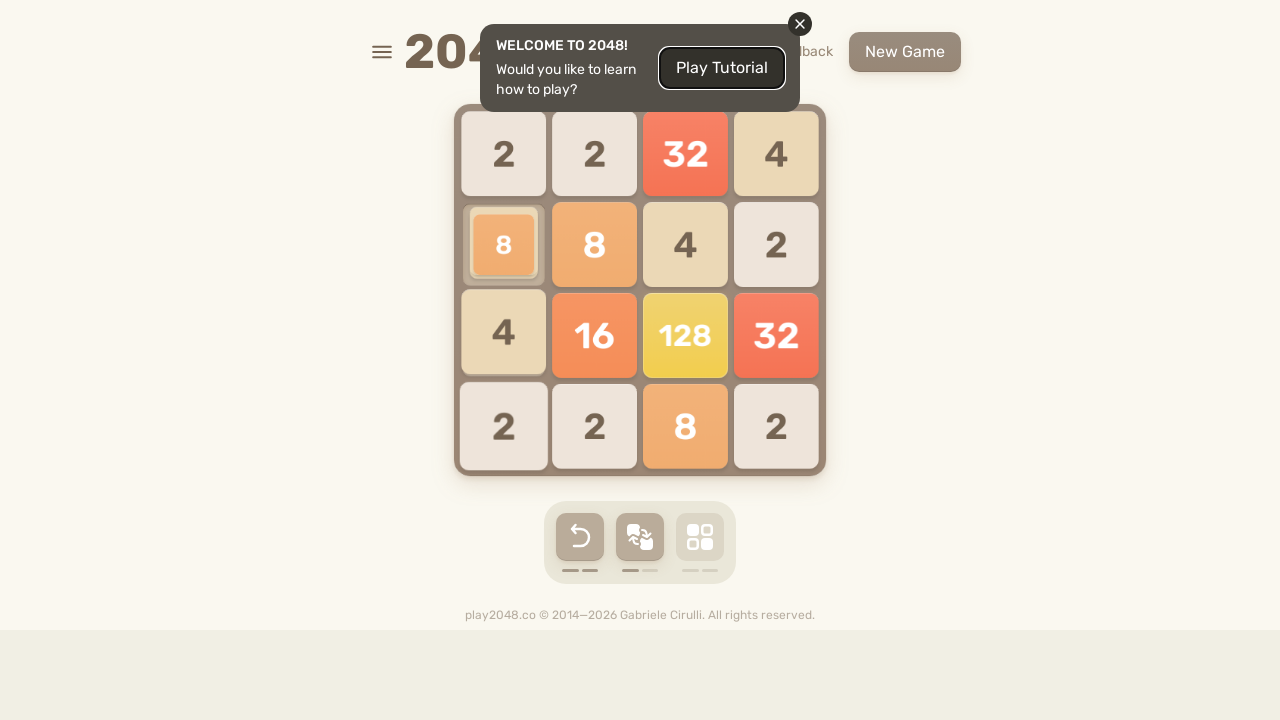

Pressed ArrowUp (move 133/500) on html
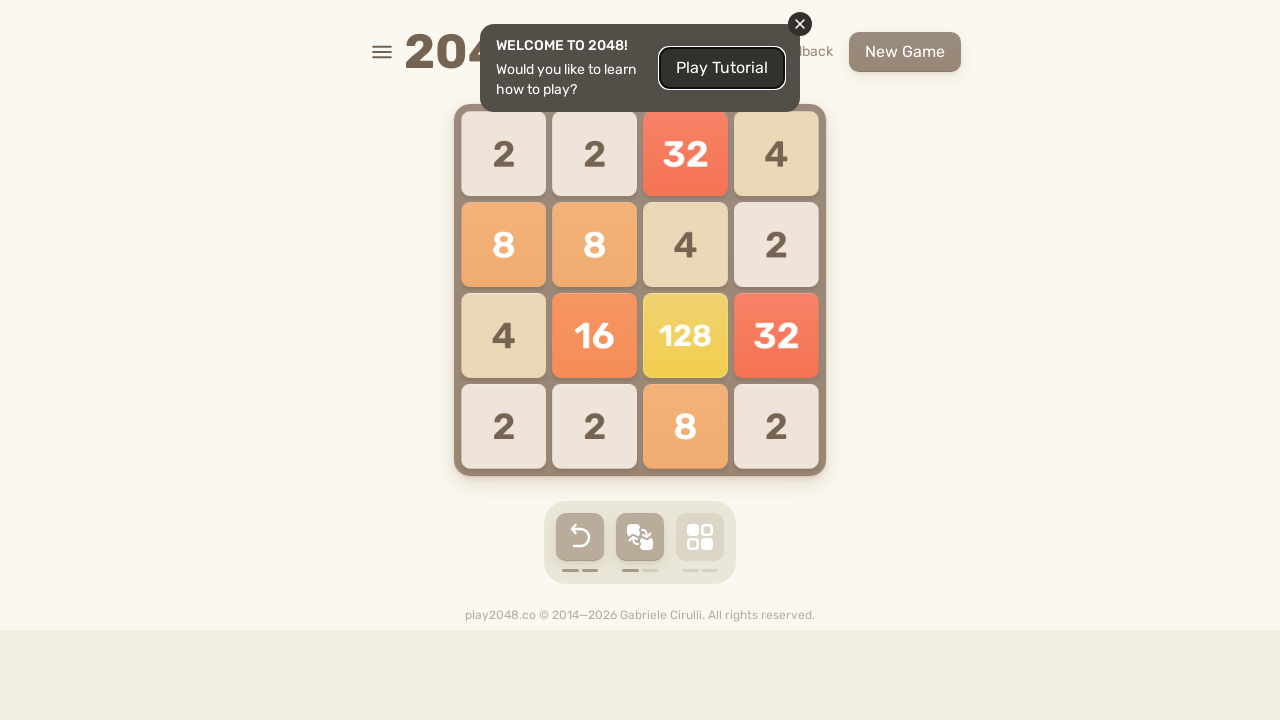

Pressed ArrowLeft (move 134/500) on html
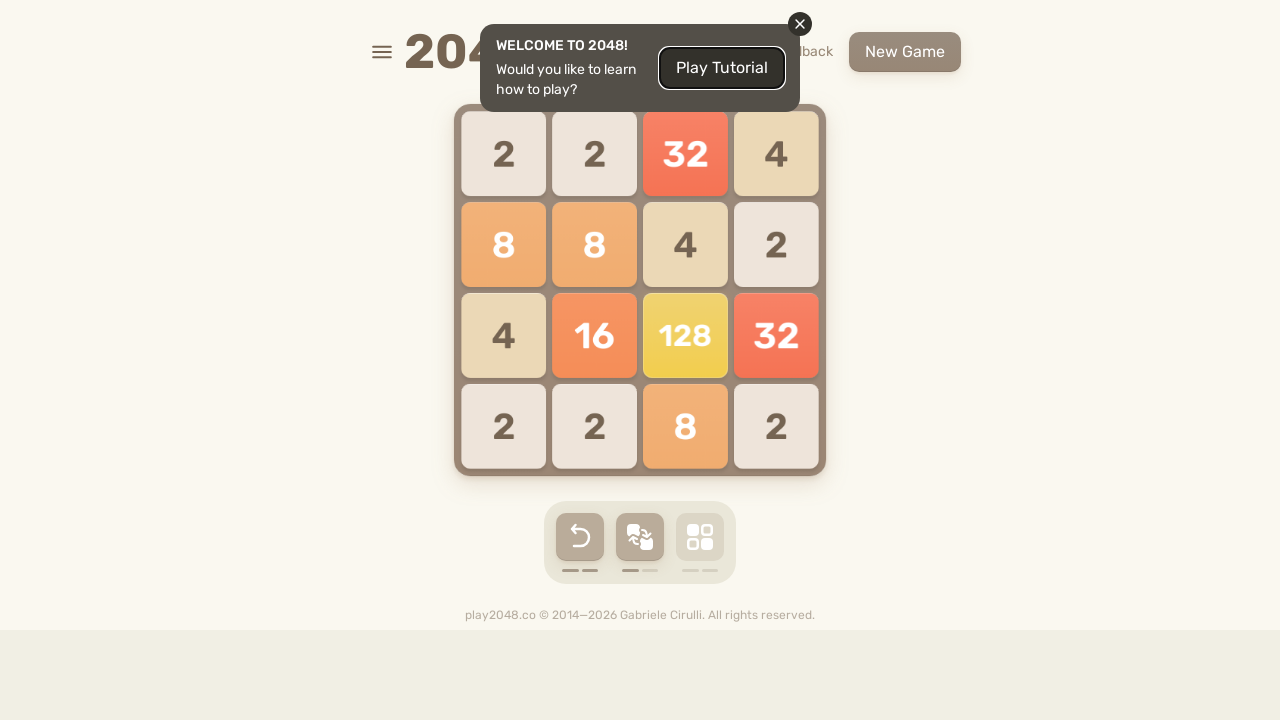

Pressed ArrowRight (move 135/500) on html
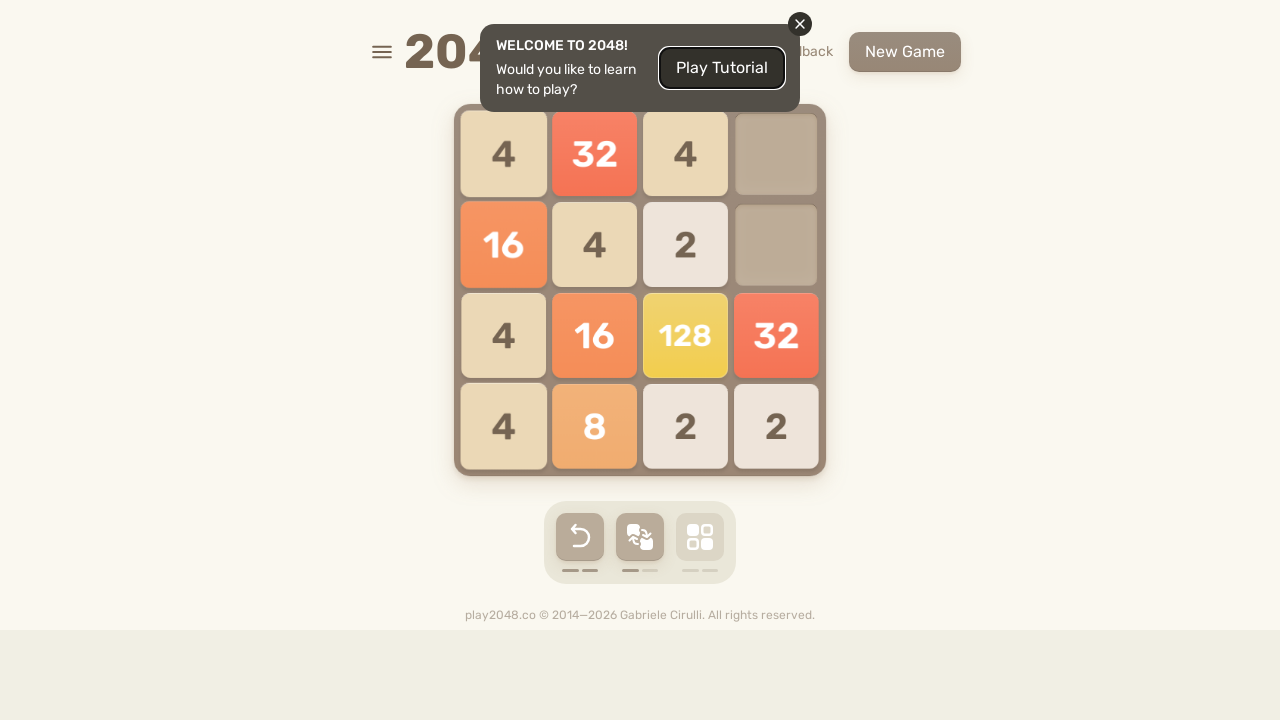

Pressed ArrowUp (move 136/500) on html
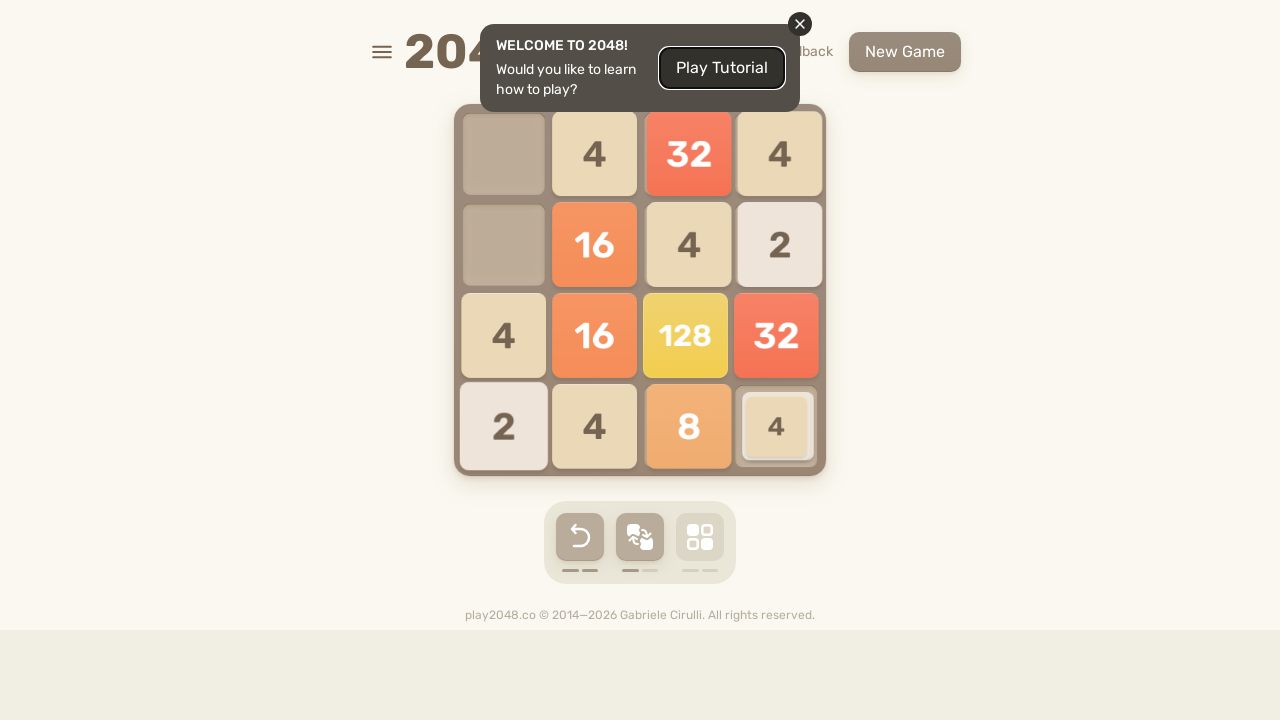

Pressed ArrowUp (move 137/500) on html
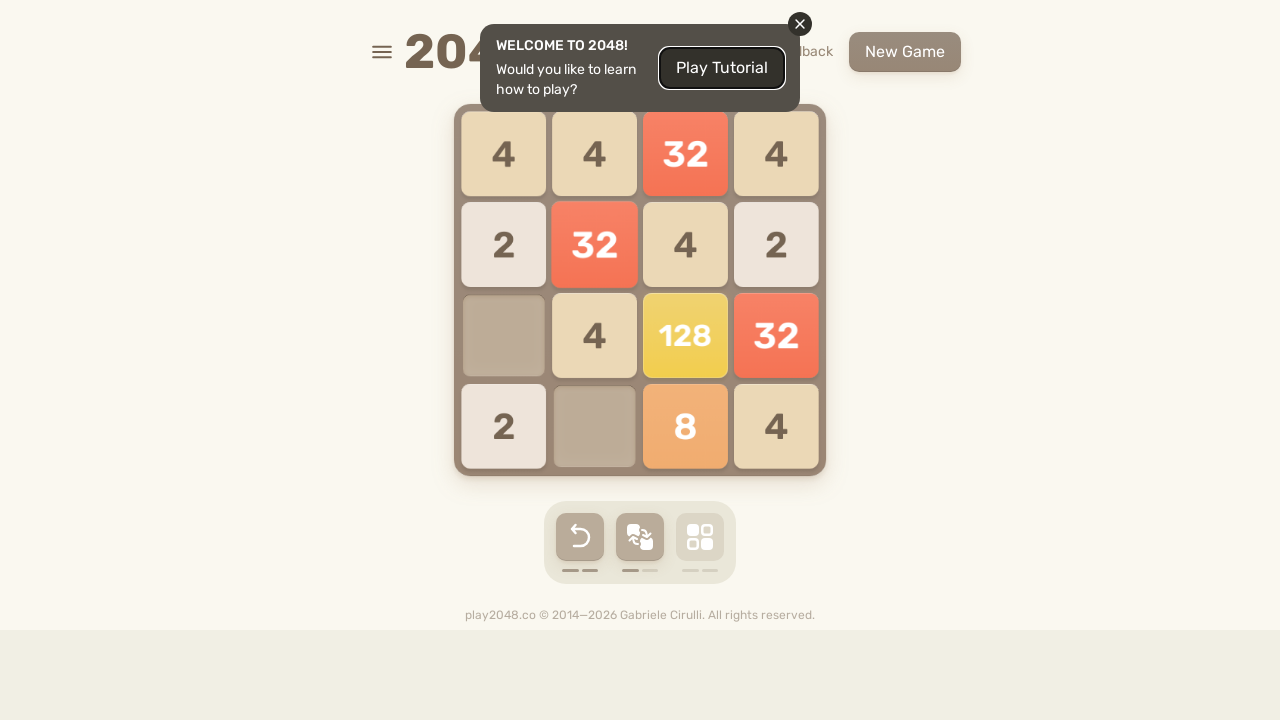

Pressed ArrowDown (move 138/500) on html
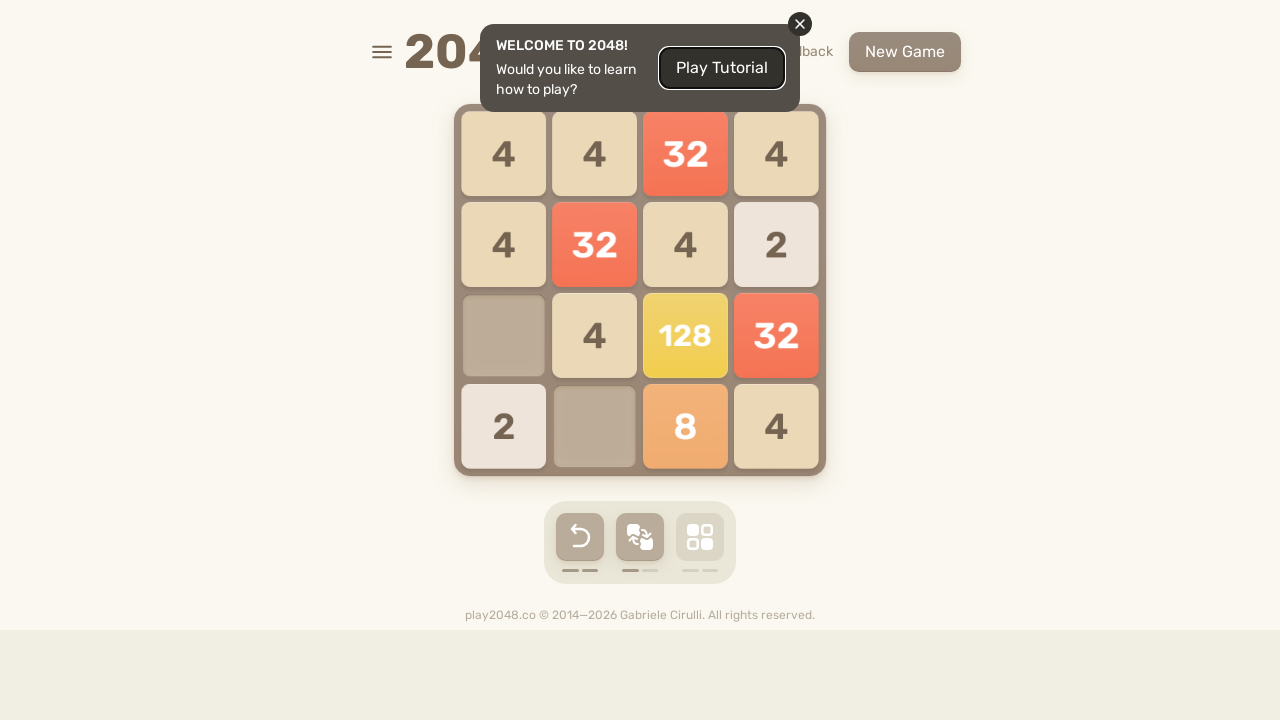

Pressed ArrowLeft (move 139/500) on html
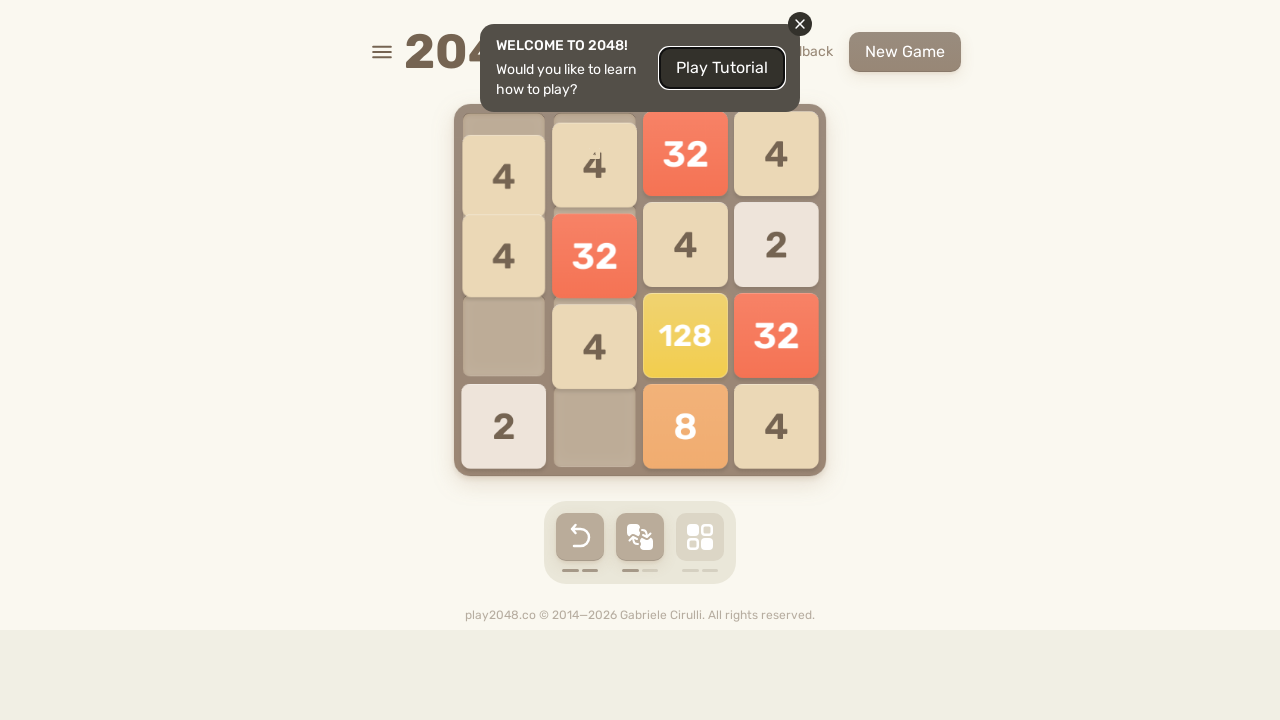

Pressed ArrowRight (move 140/500) on html
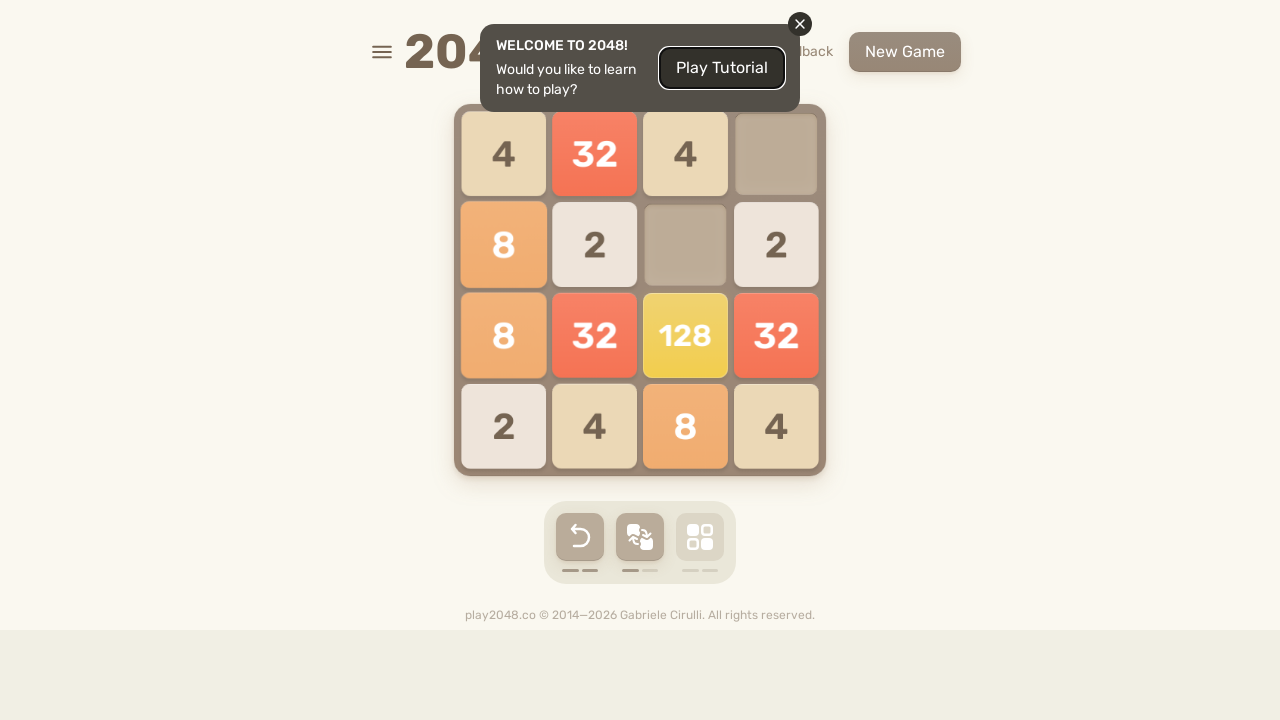

Pressed ArrowRight (move 141/500) on html
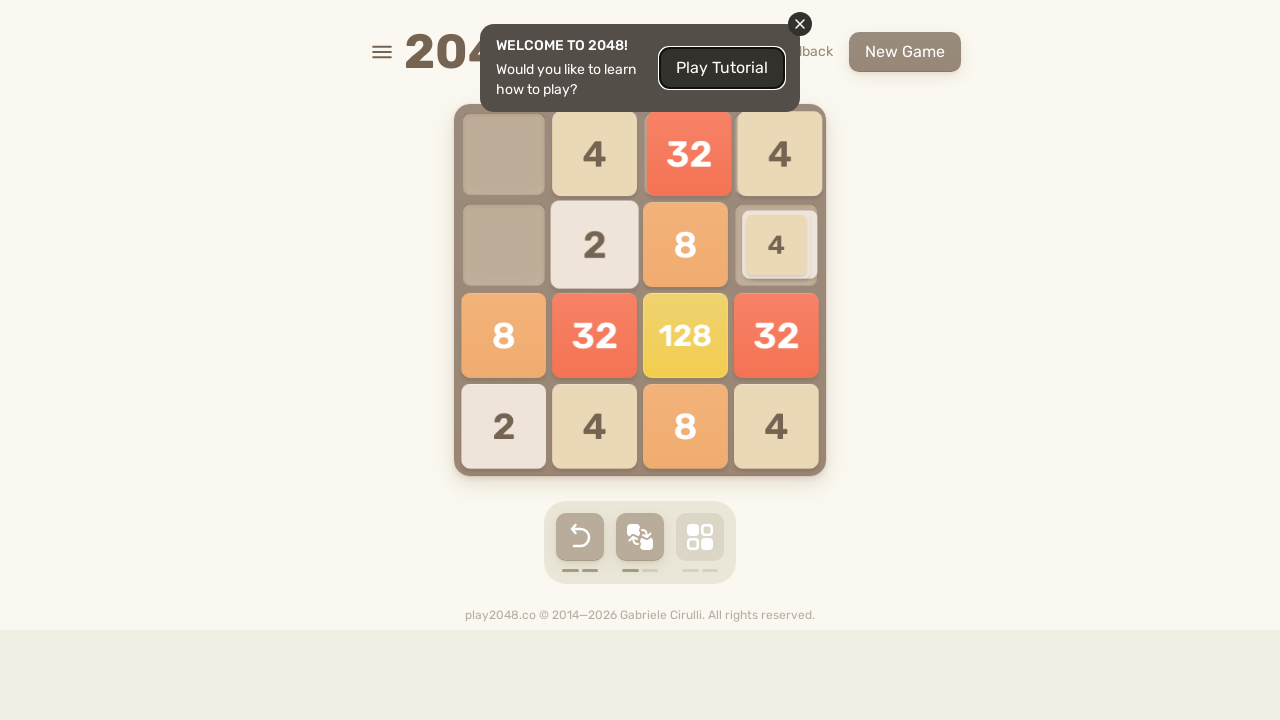

Pressed ArrowDown (move 142/500) on html
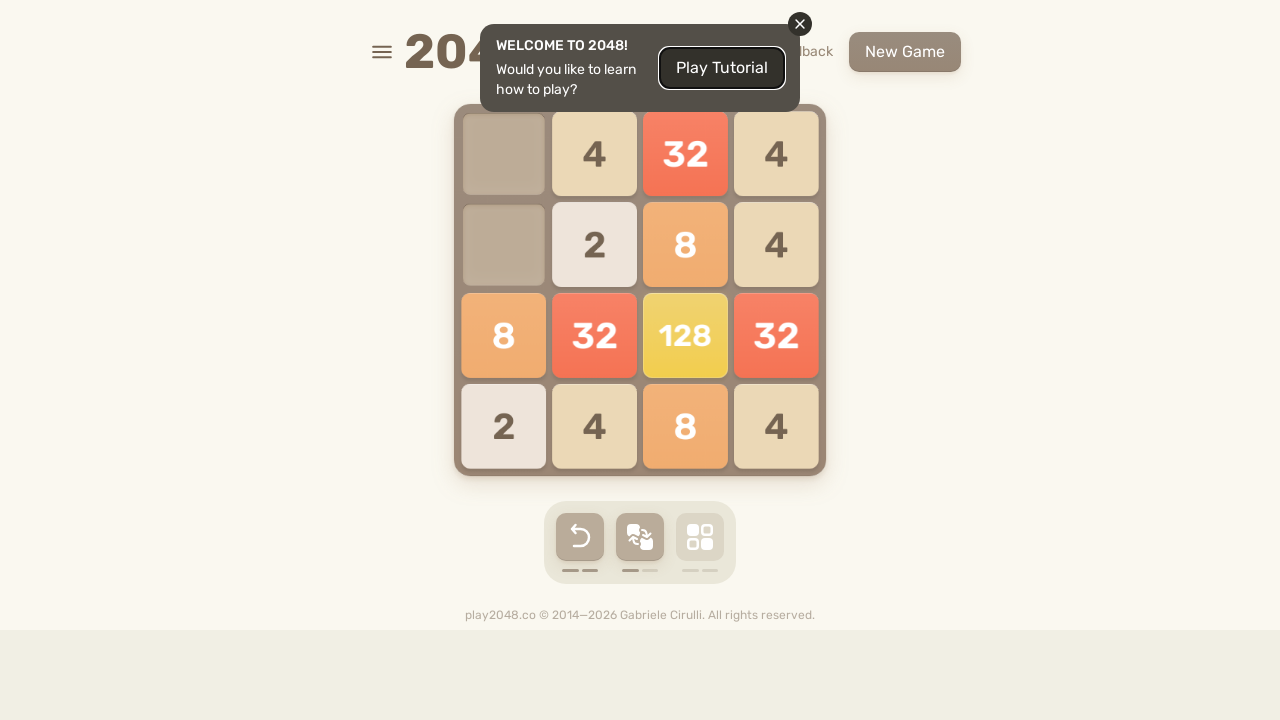

Pressed ArrowLeft (move 143/500) on html
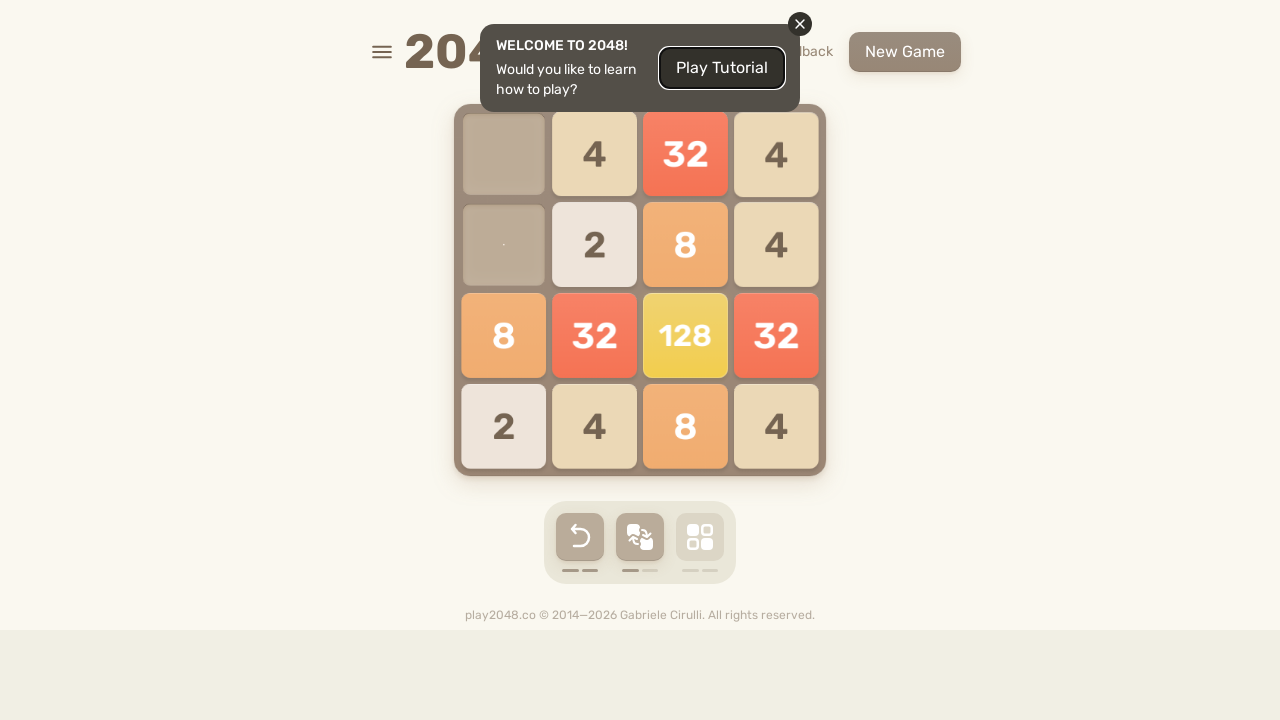

Pressed ArrowUp (move 144/500) on html
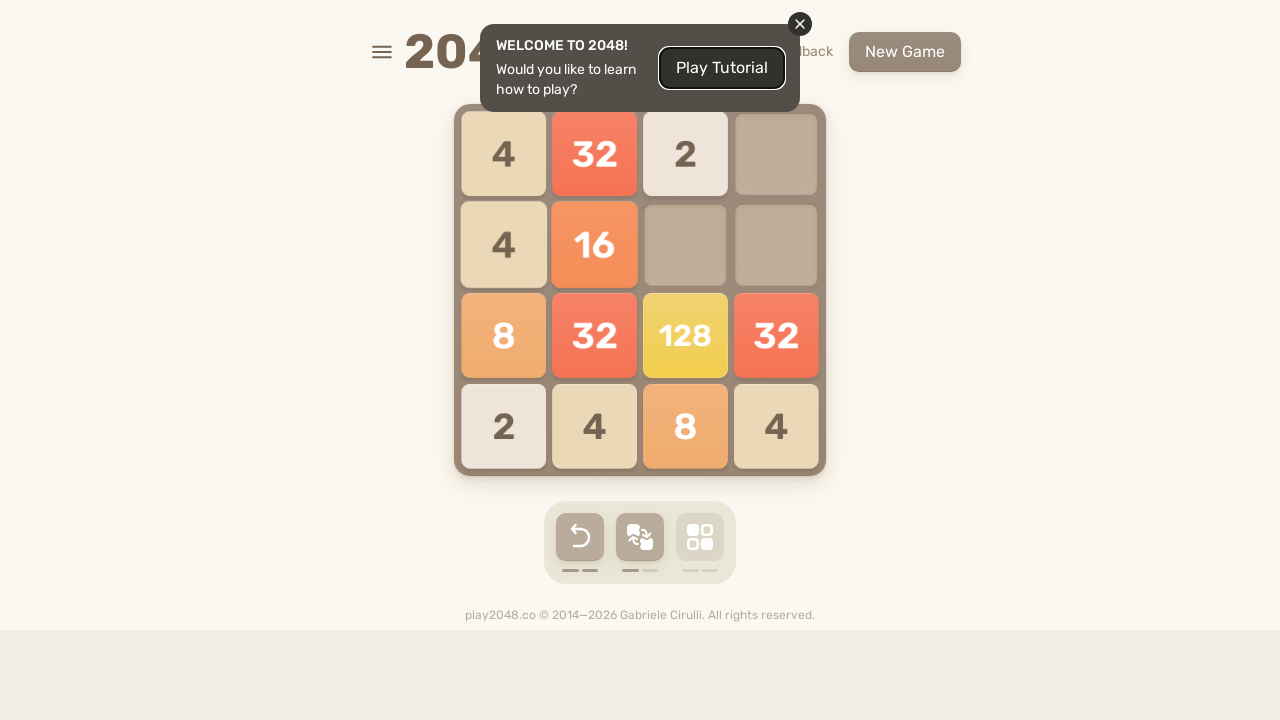

Pressed ArrowLeft (move 145/500) on html
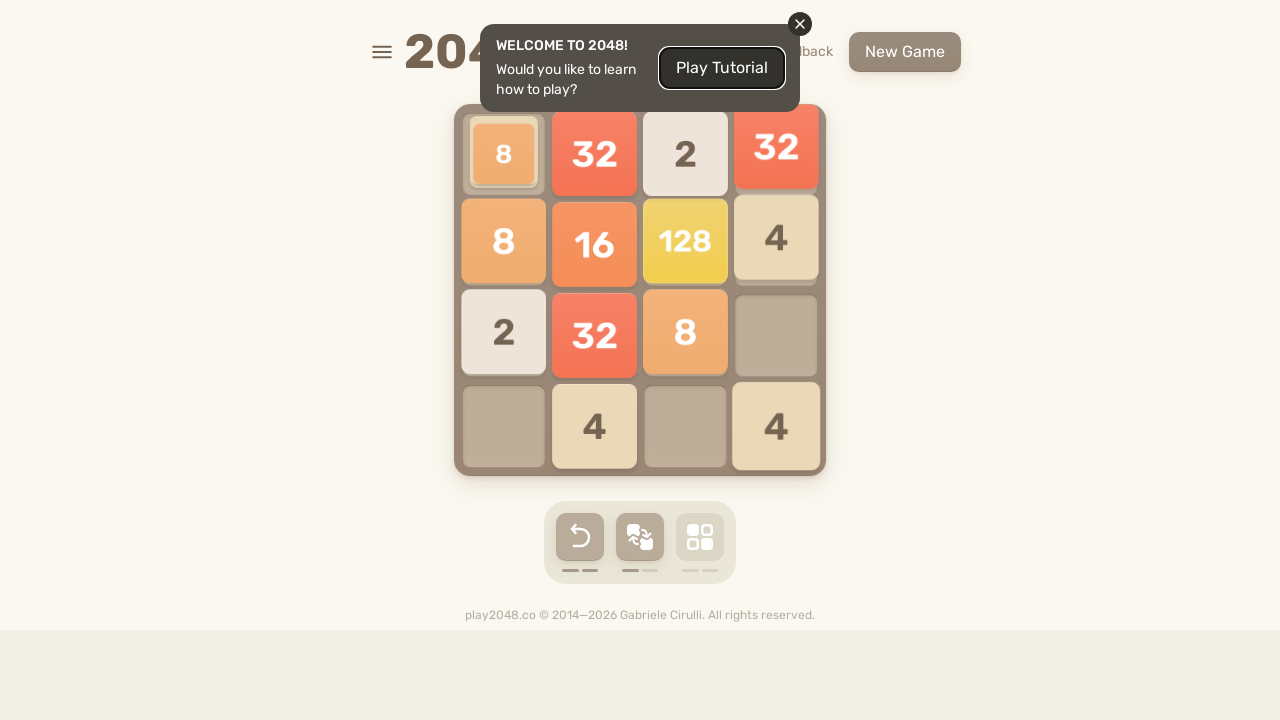

Pressed ArrowLeft (move 146/500) on html
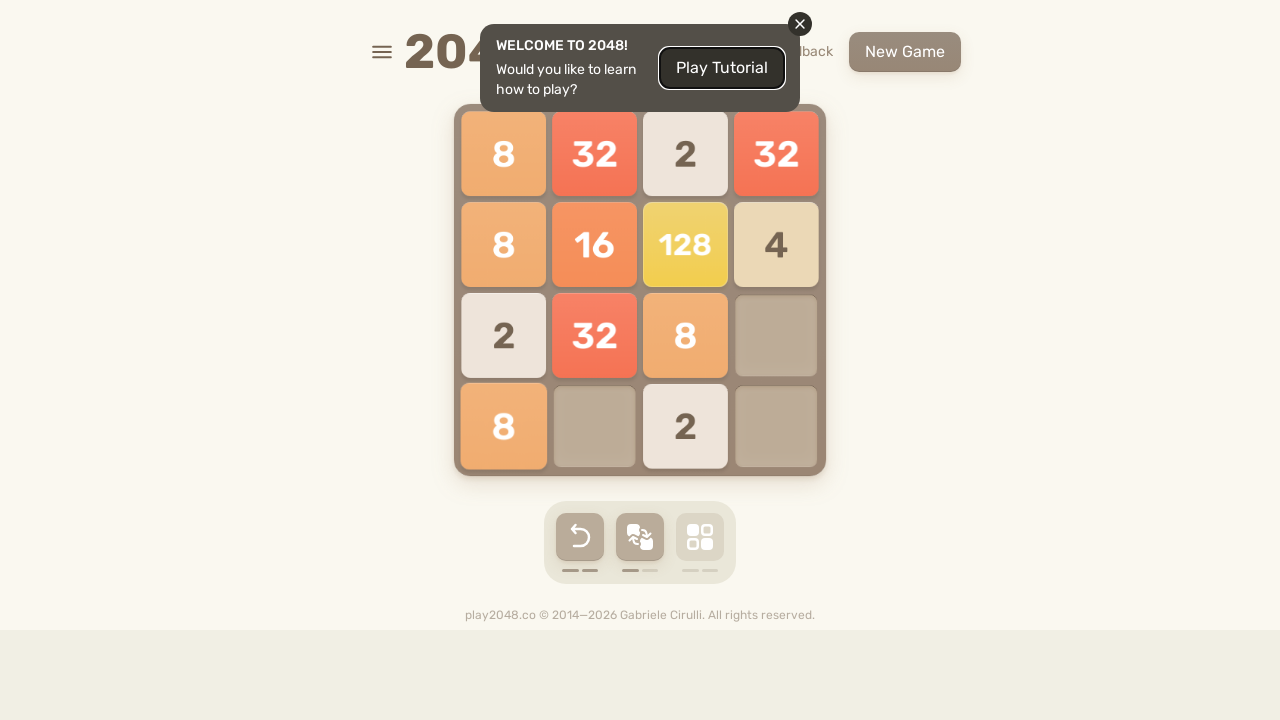

Pressed ArrowRight (move 147/500) on html
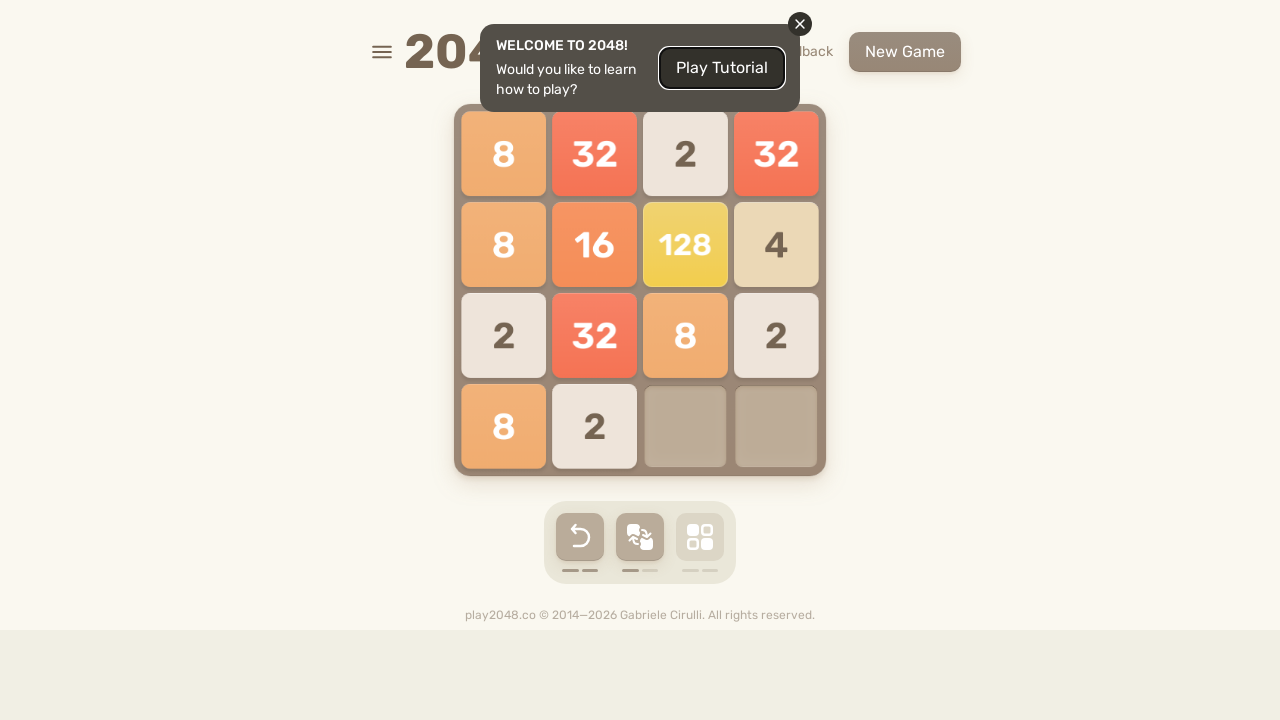

Pressed ArrowLeft (move 148/500) on html
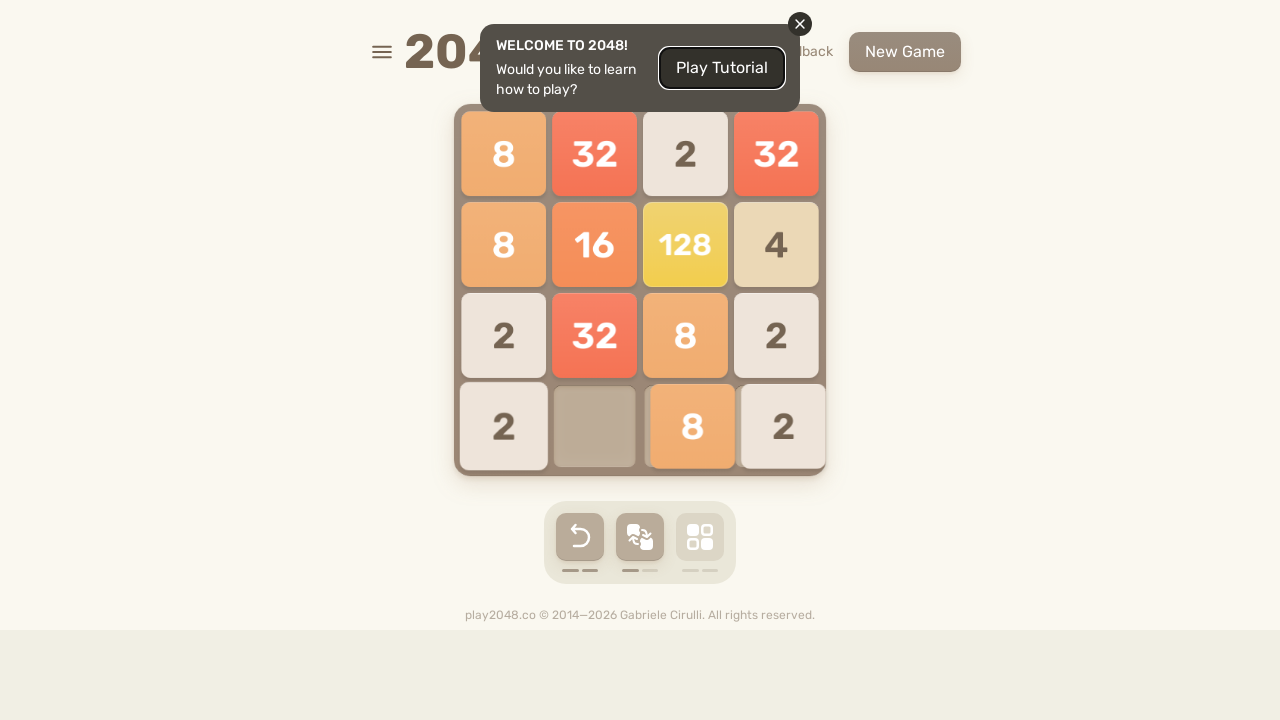

Pressed ArrowDown (move 149/500) on html
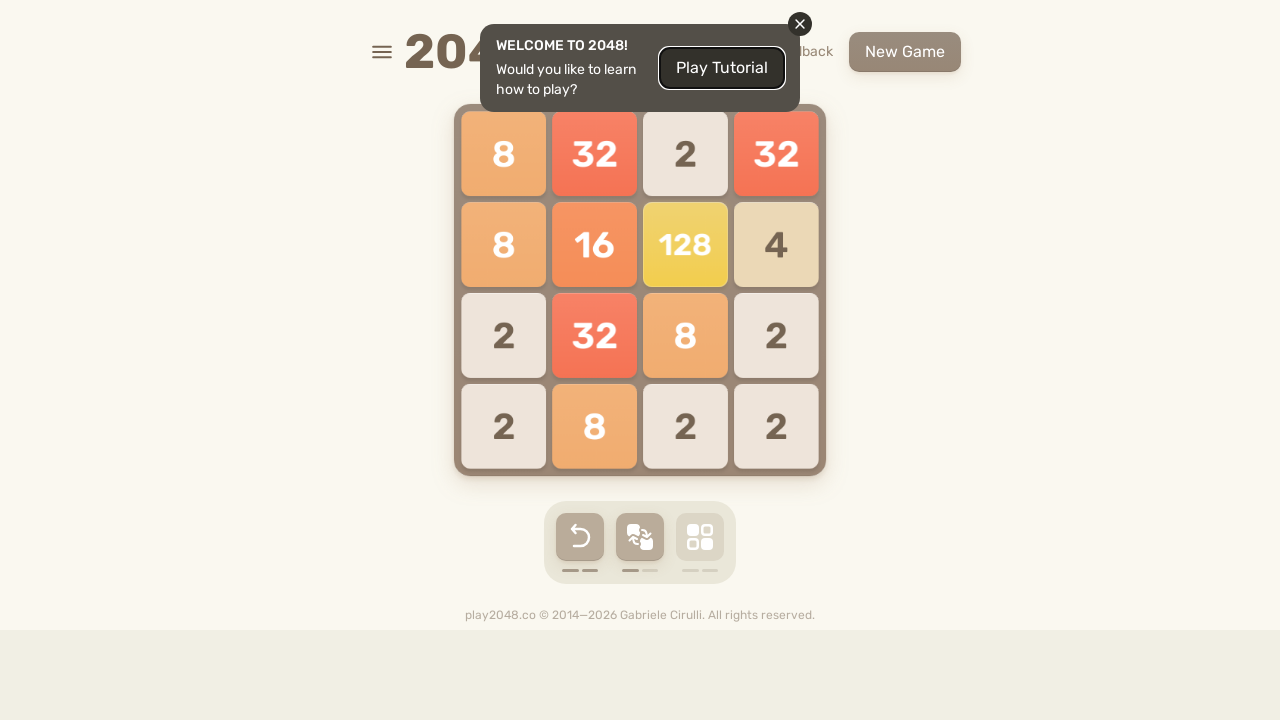

Pressed ArrowRight (move 150/500) on html
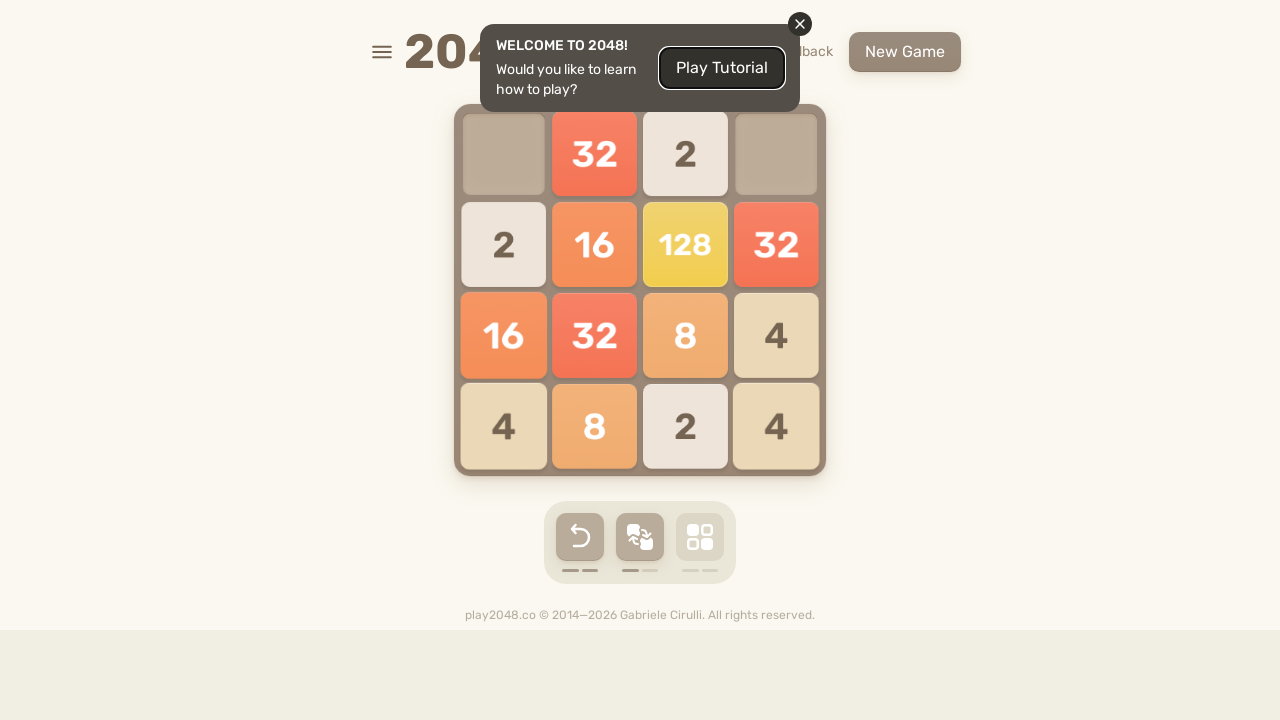

Pressed ArrowUp (move 151/500) on html
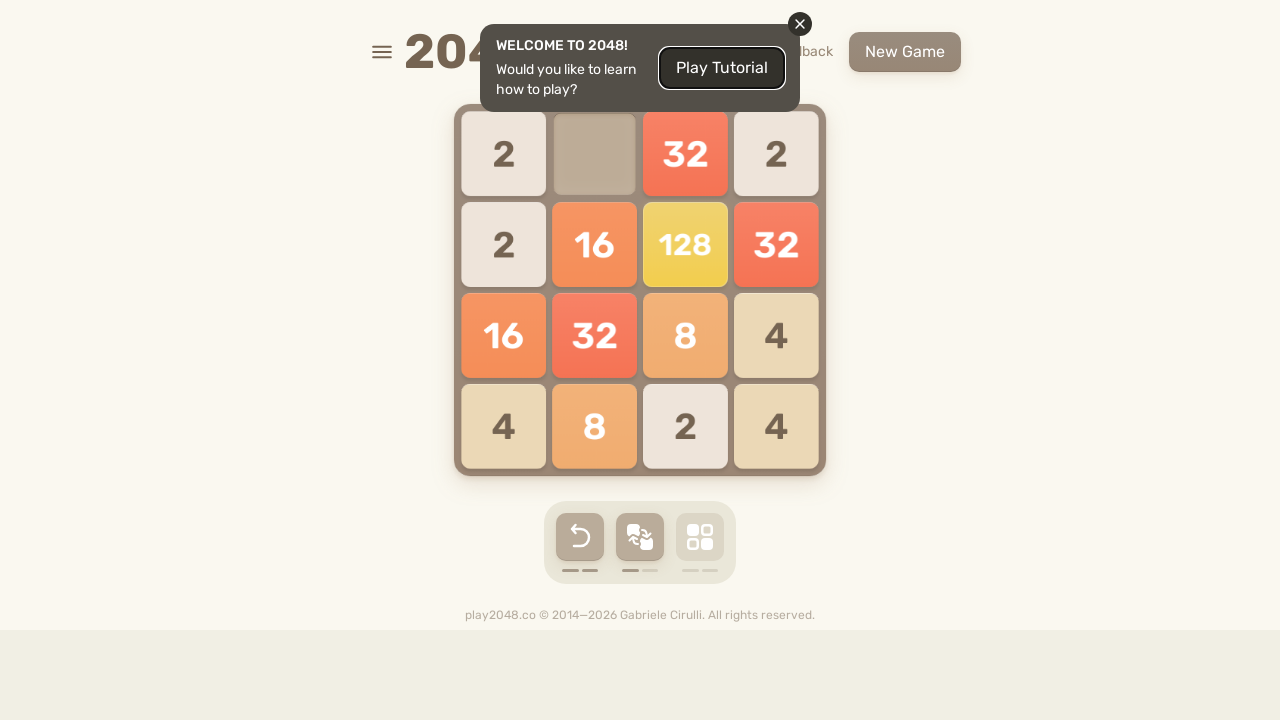

Pressed ArrowLeft (move 152/500) on html
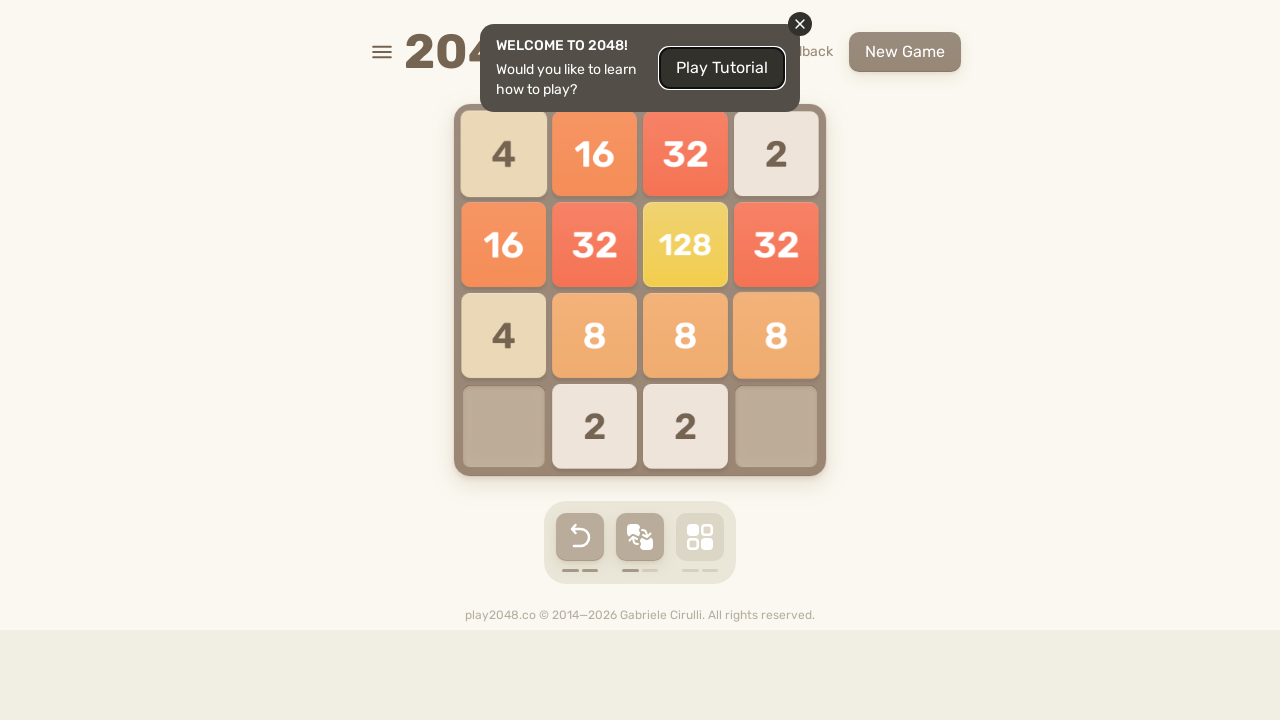

Pressed ArrowUp (move 153/500) on html
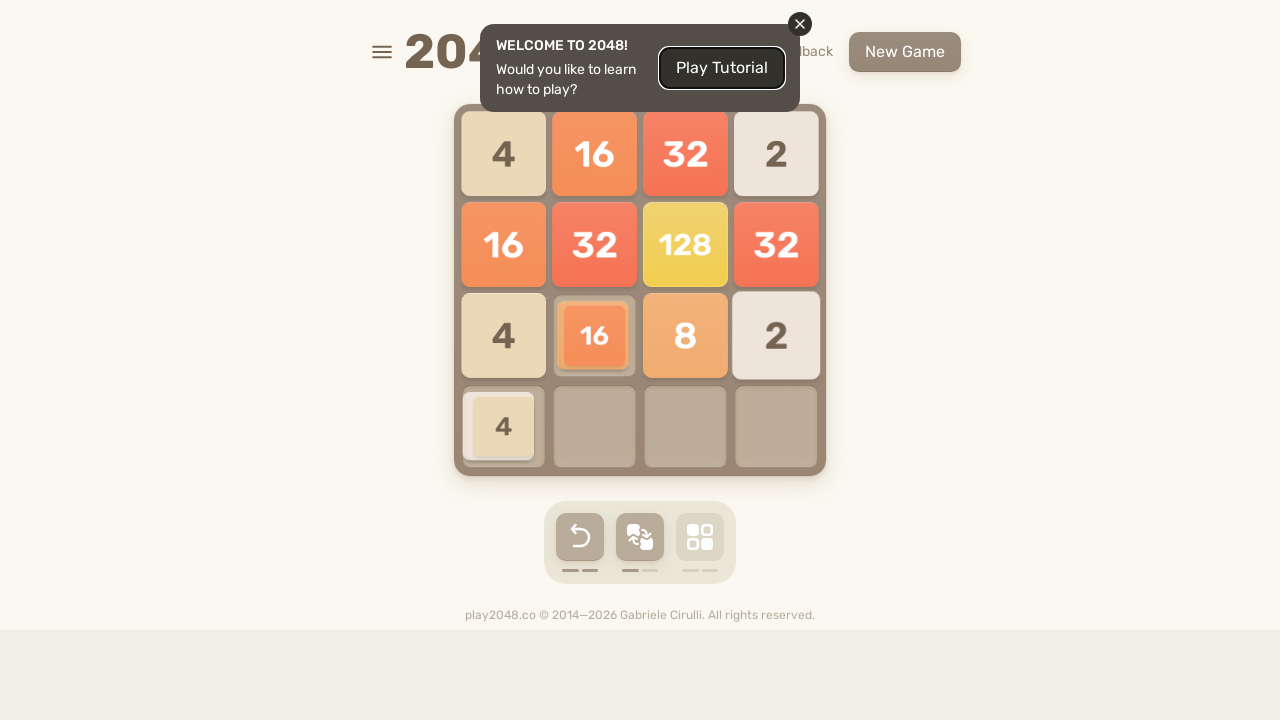

Pressed ArrowRight (move 154/500) on html
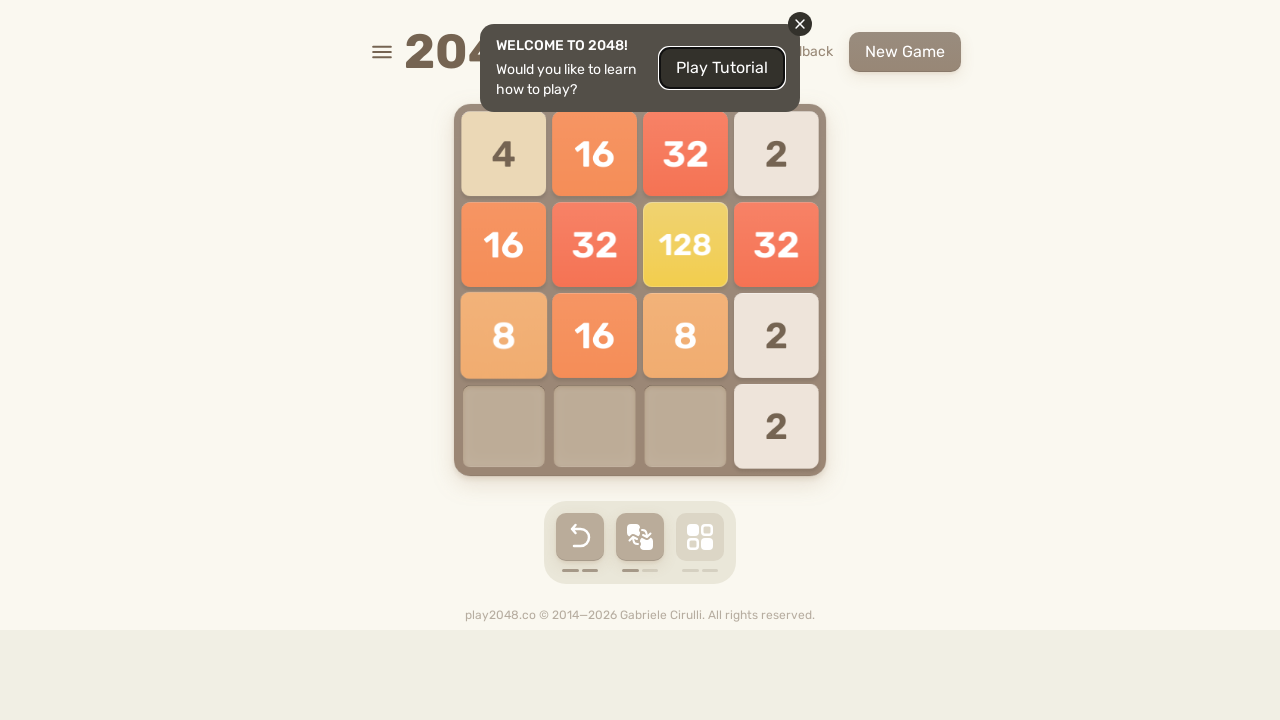

Pressed ArrowRight (move 155/500) on html
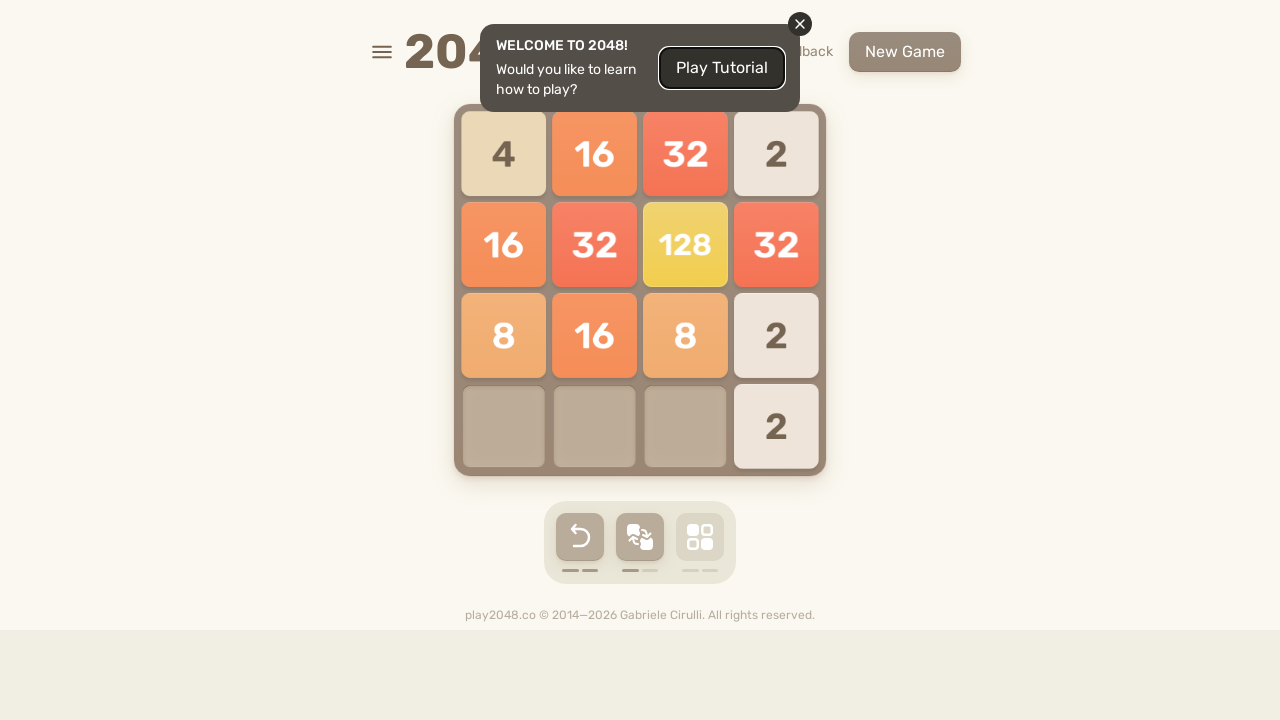

Pressed ArrowRight (move 156/500) on html
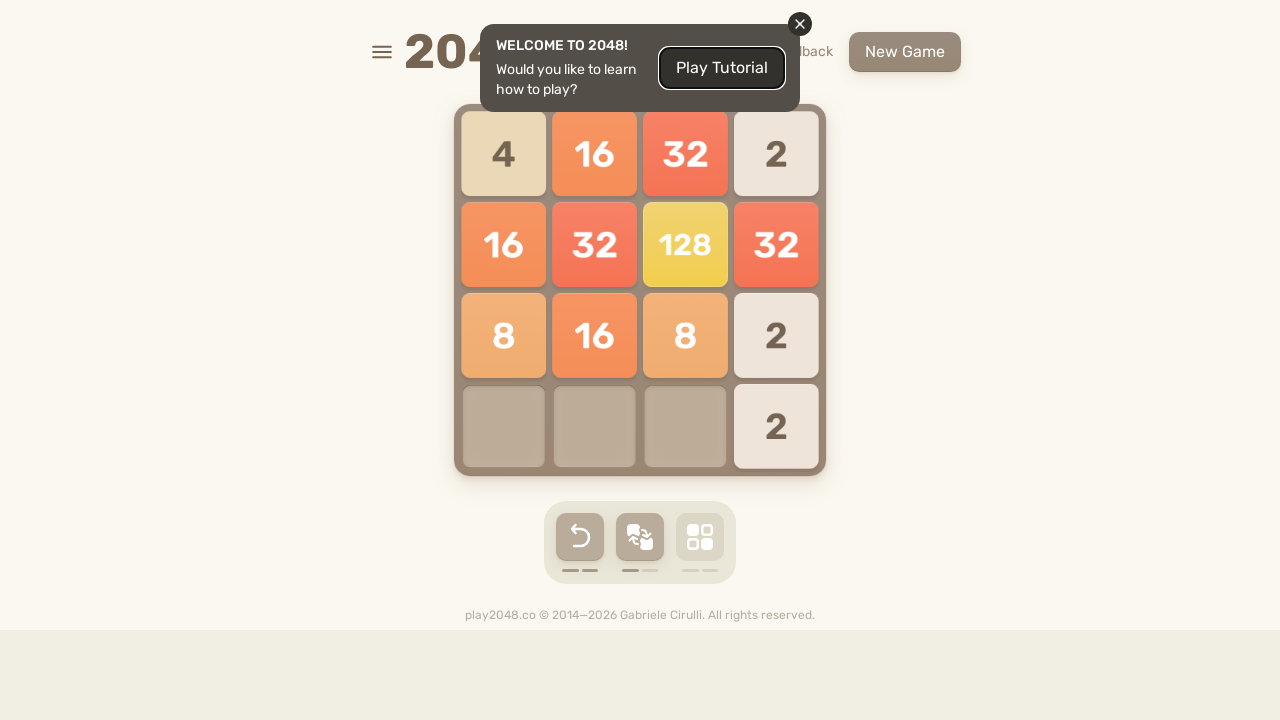

Pressed ArrowUp (move 157/500) on html
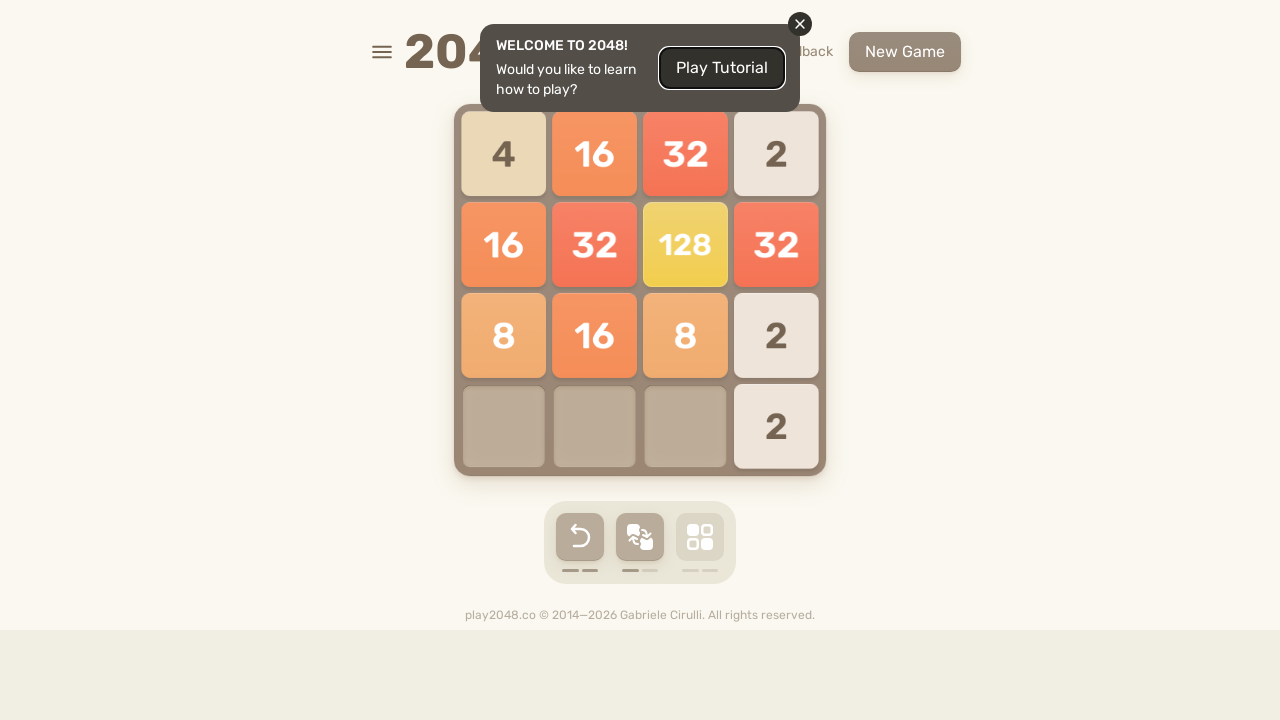

Pressed ArrowRight (move 158/500) on html
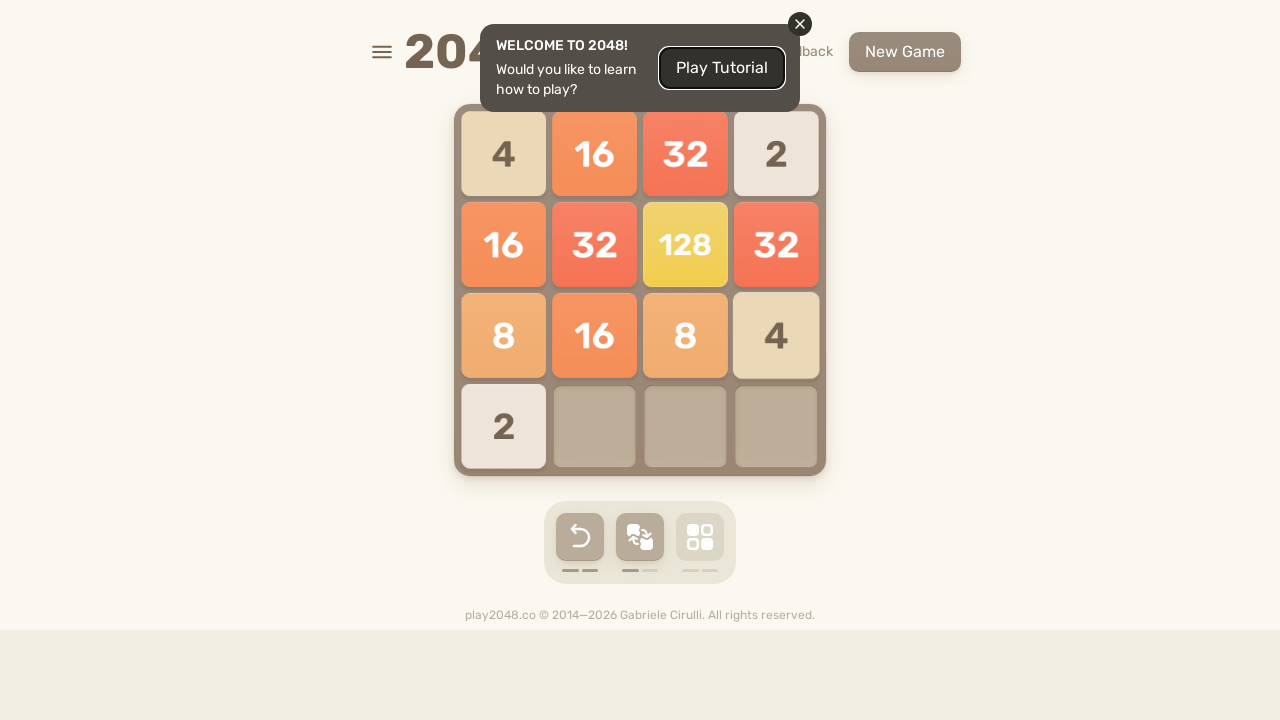

Pressed ArrowLeft (move 159/500) on html
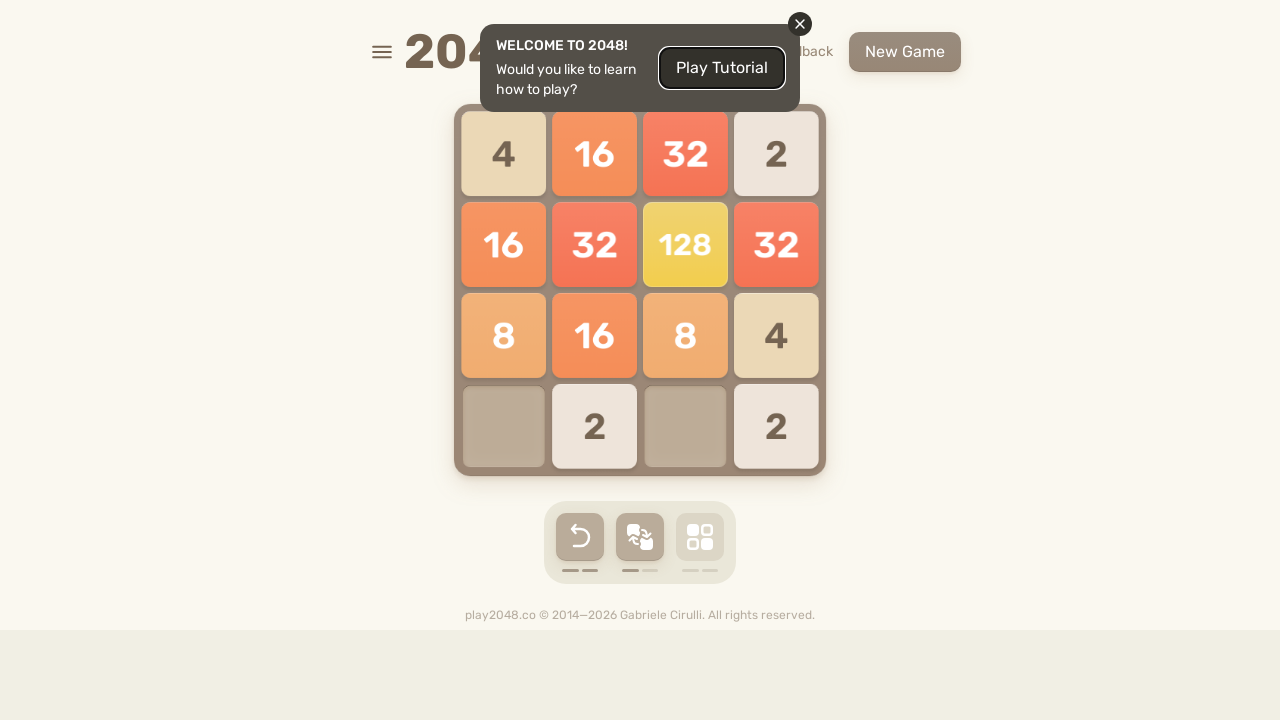

Pressed ArrowUp (move 160/500) on html
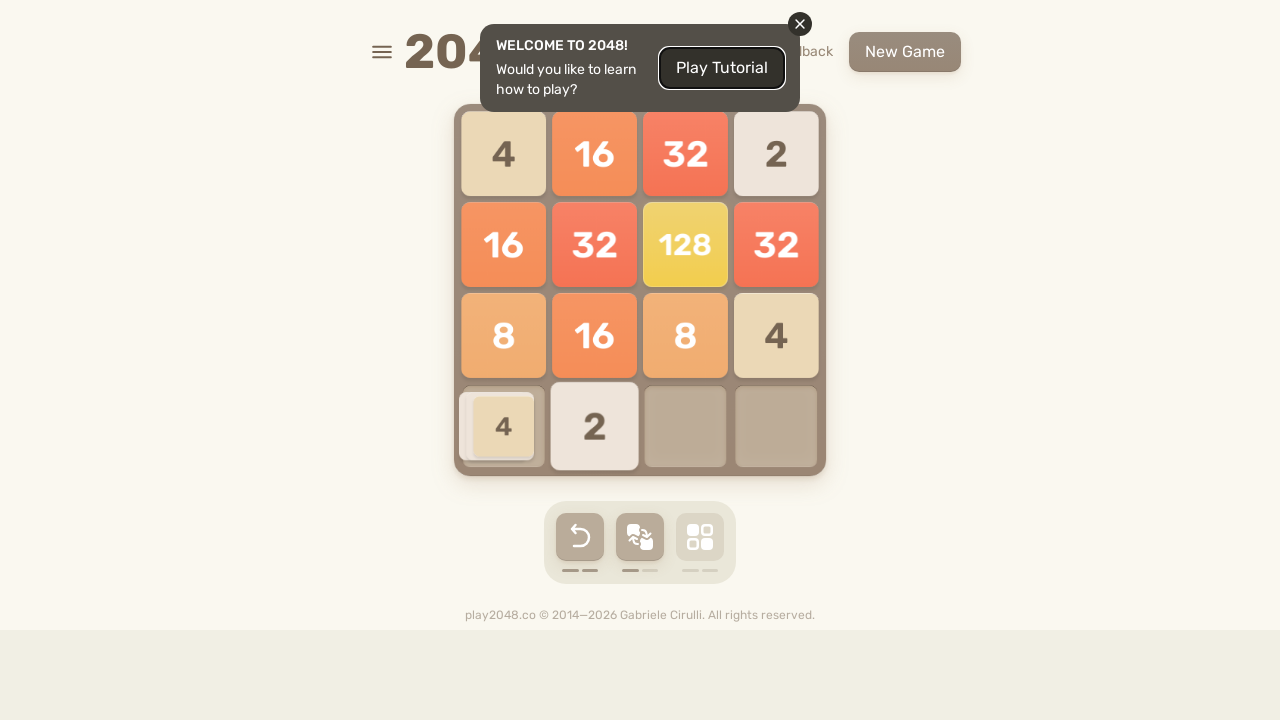

Pressed ArrowUp (move 161/500) on html
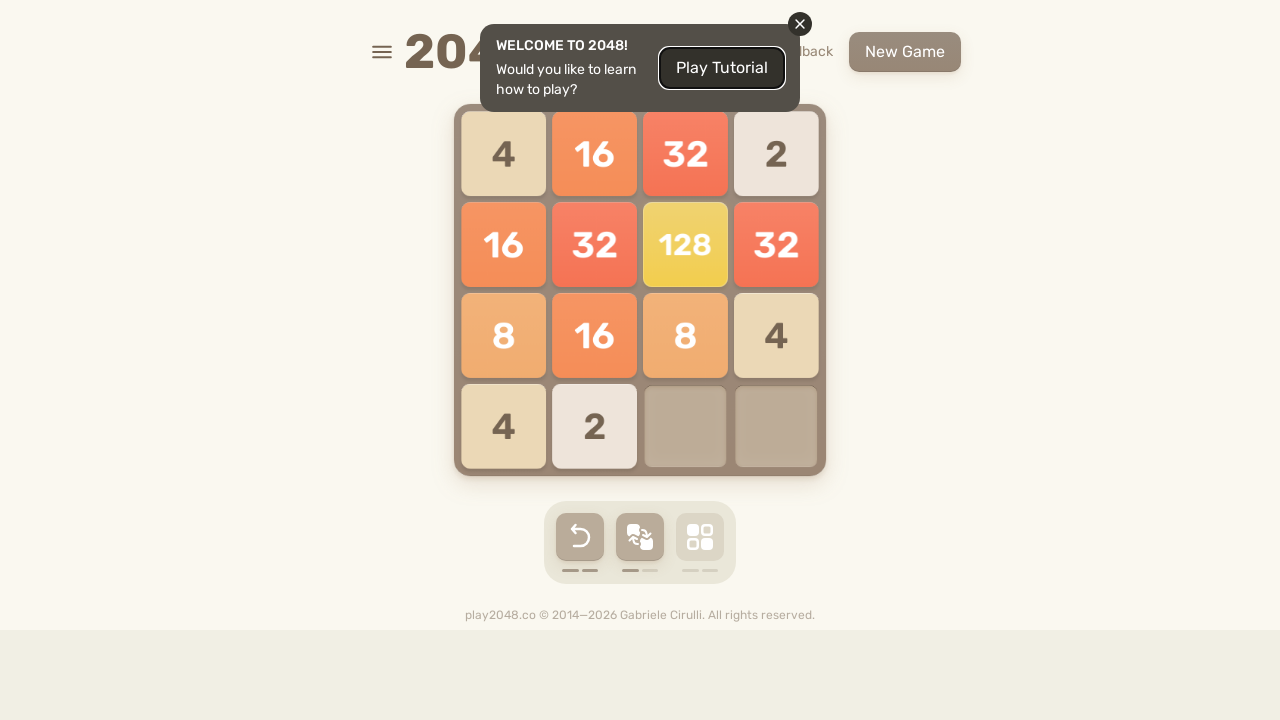

Pressed ArrowUp (move 162/500) on html
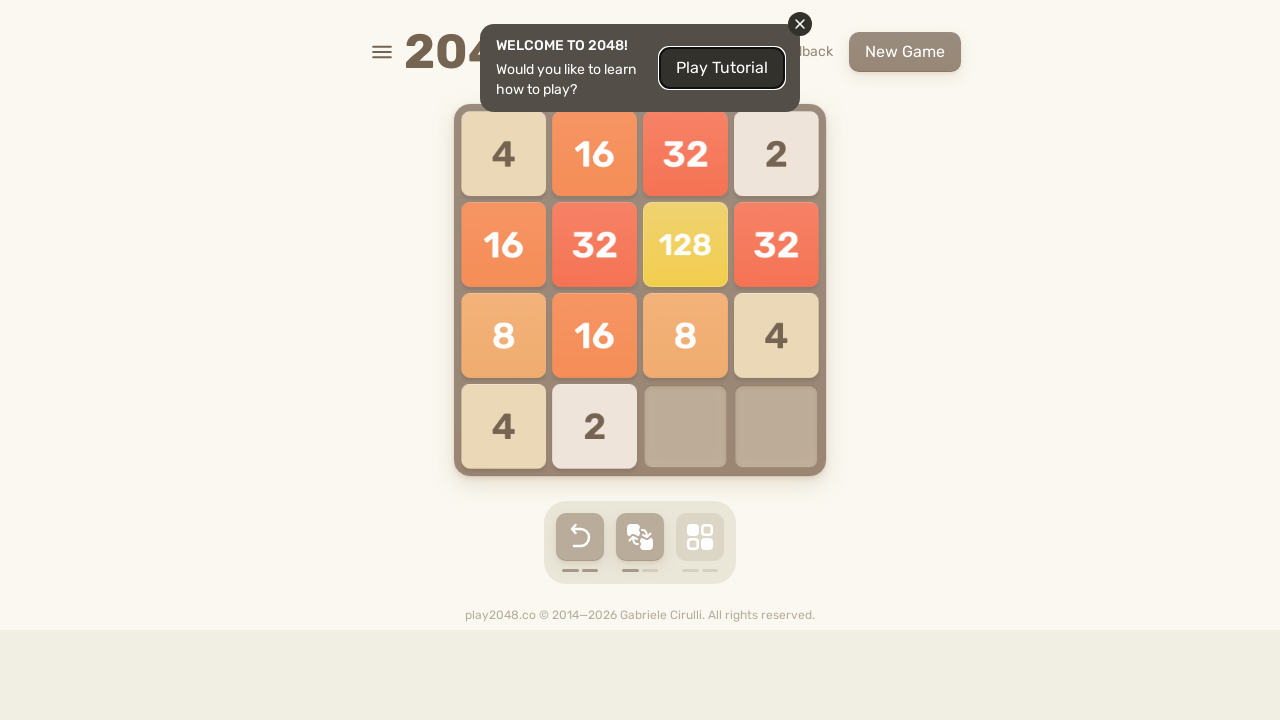

Pressed ArrowDown (move 163/500) on html
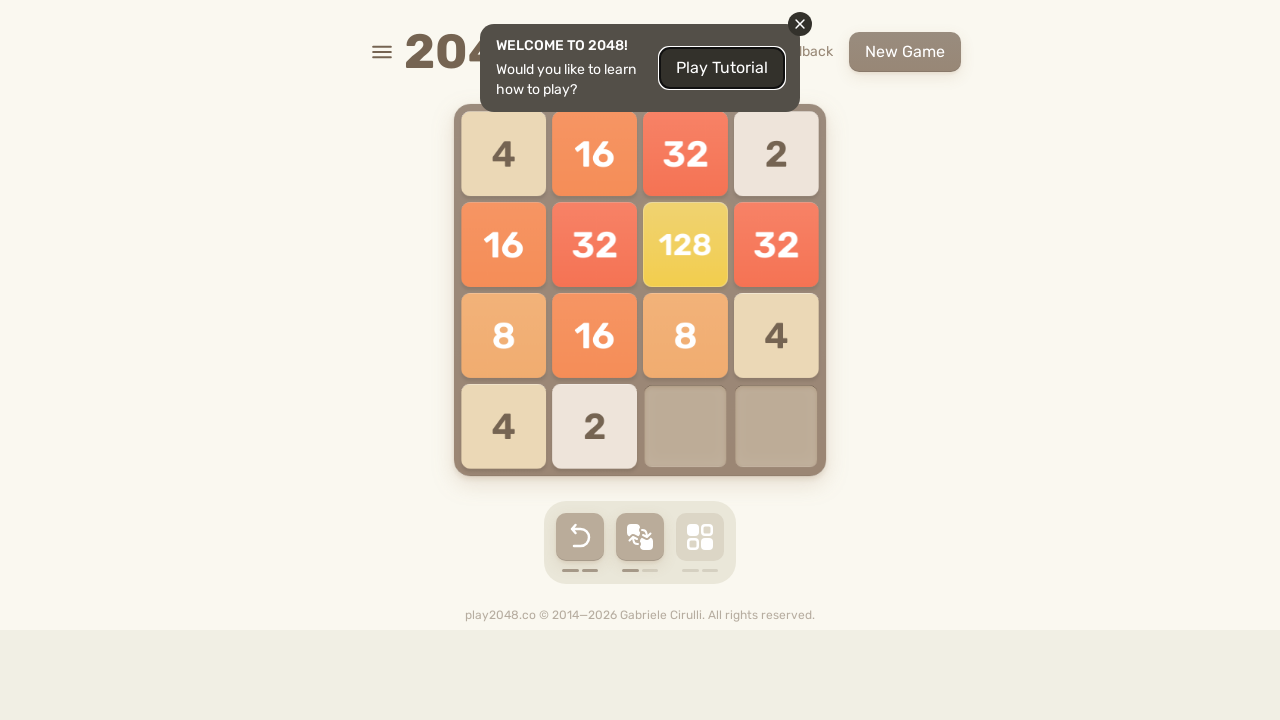

Pressed ArrowRight (move 164/500) on html
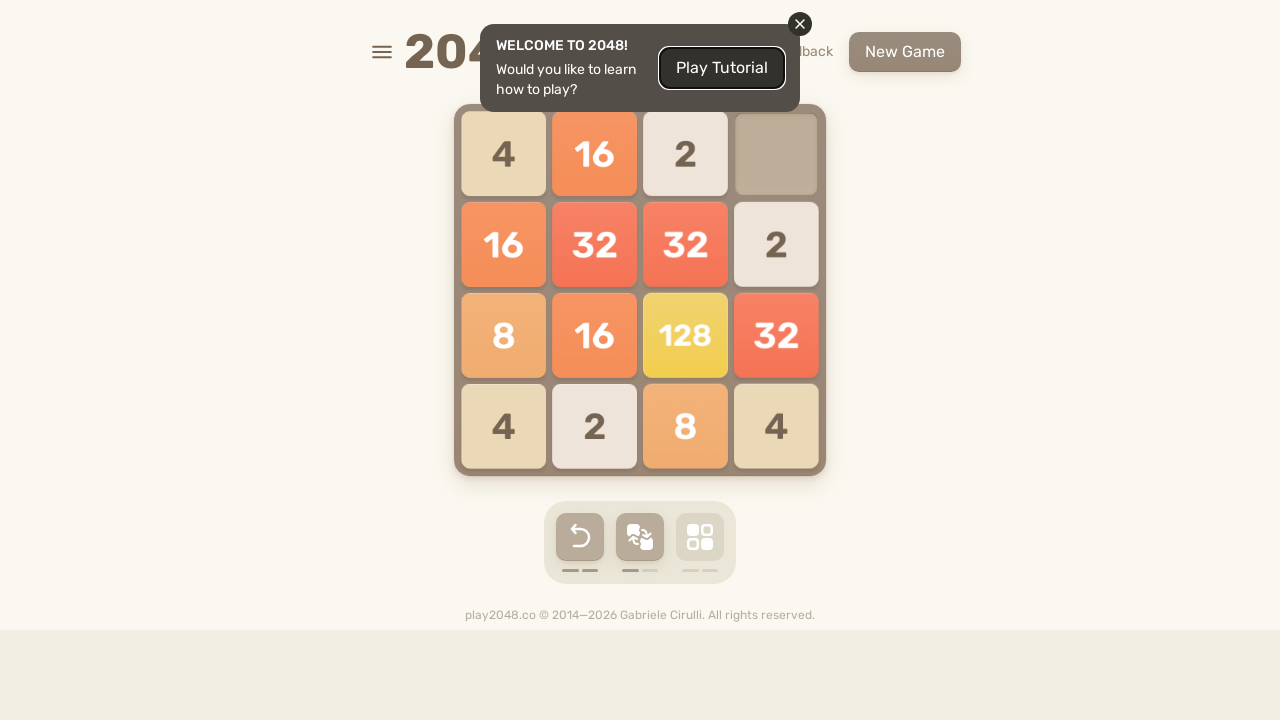

Pressed ArrowDown (move 165/500) on html
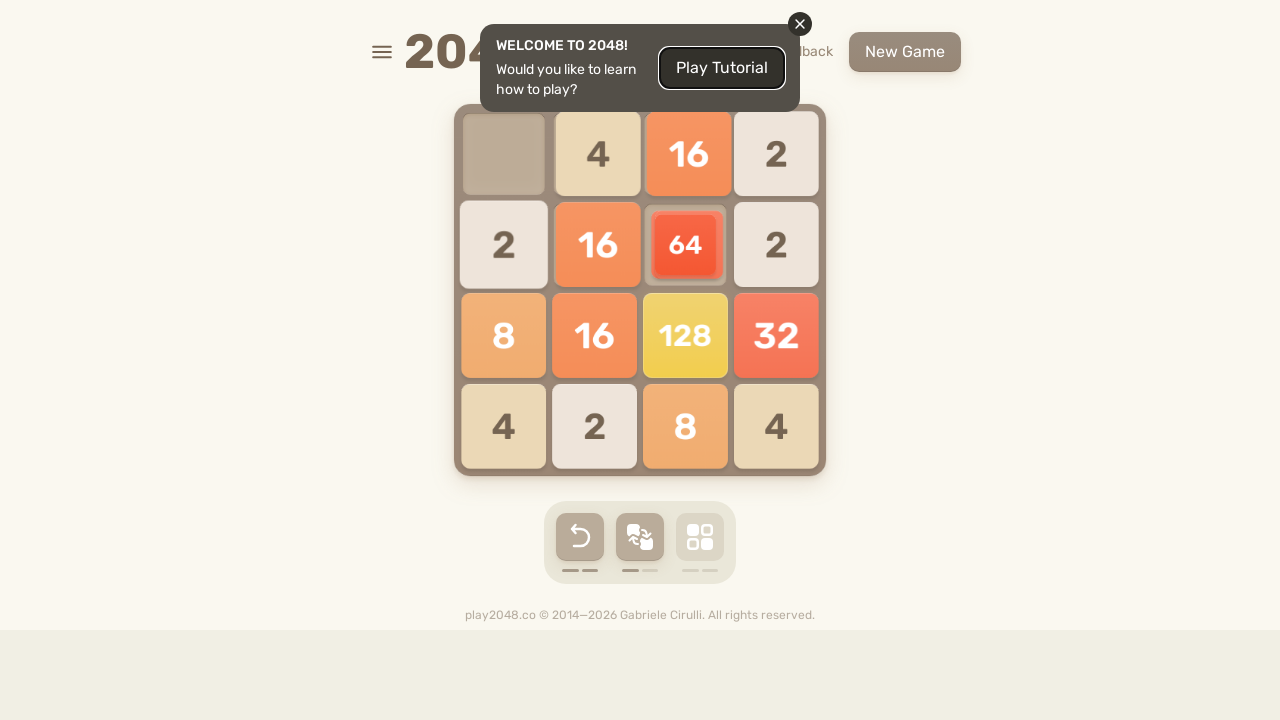

Pressed ArrowUp (move 166/500) on html
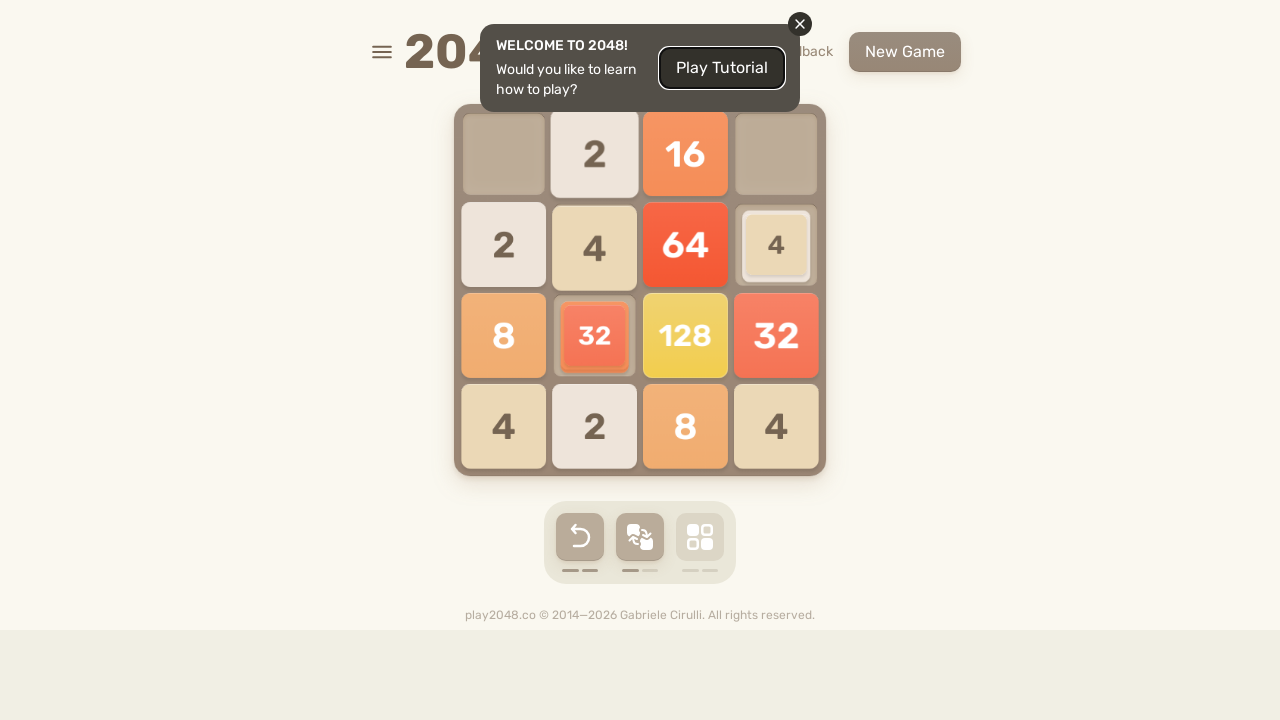

Pressed ArrowDown (move 167/500) on html
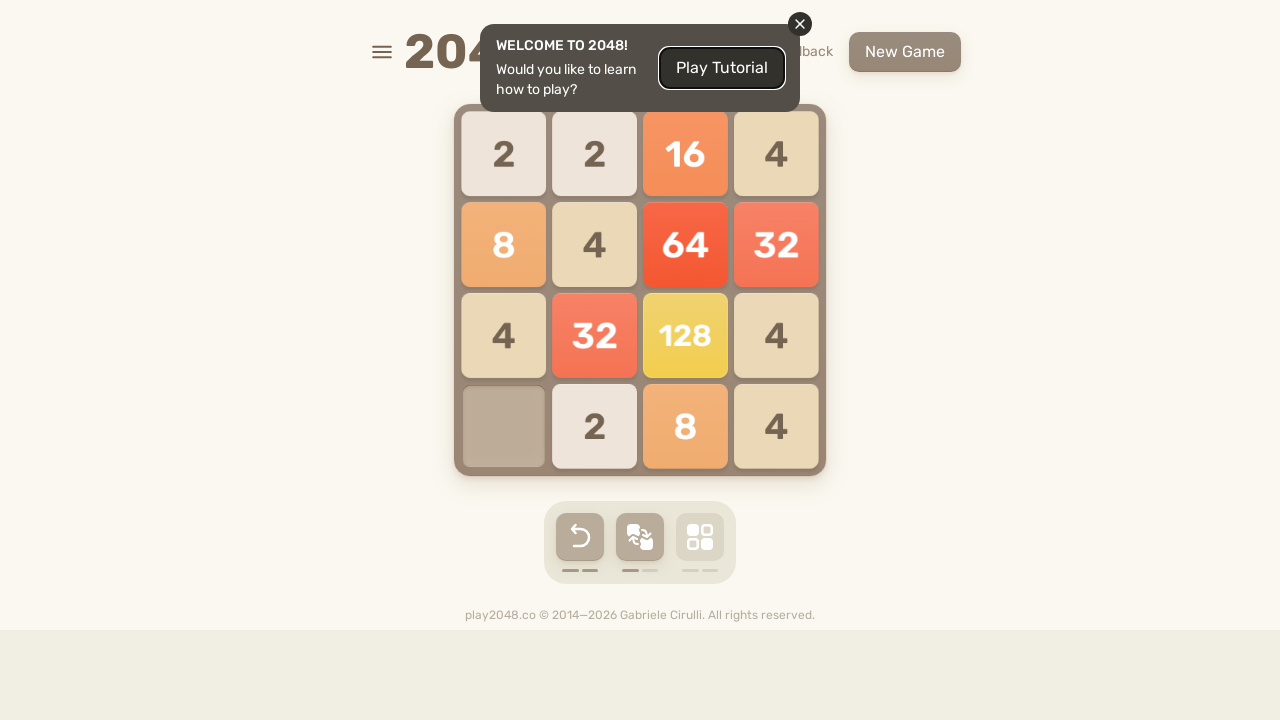

Pressed ArrowUp (move 168/500) on html
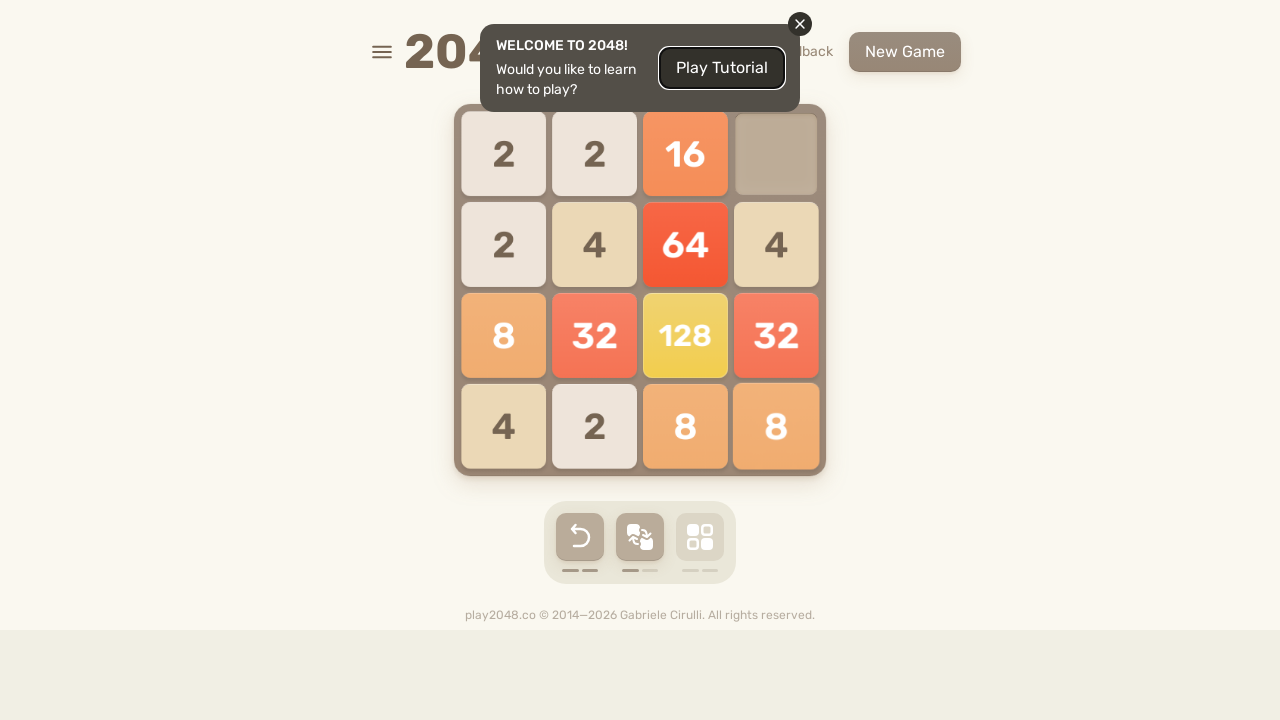

Pressed ArrowUp (move 169/500) on html
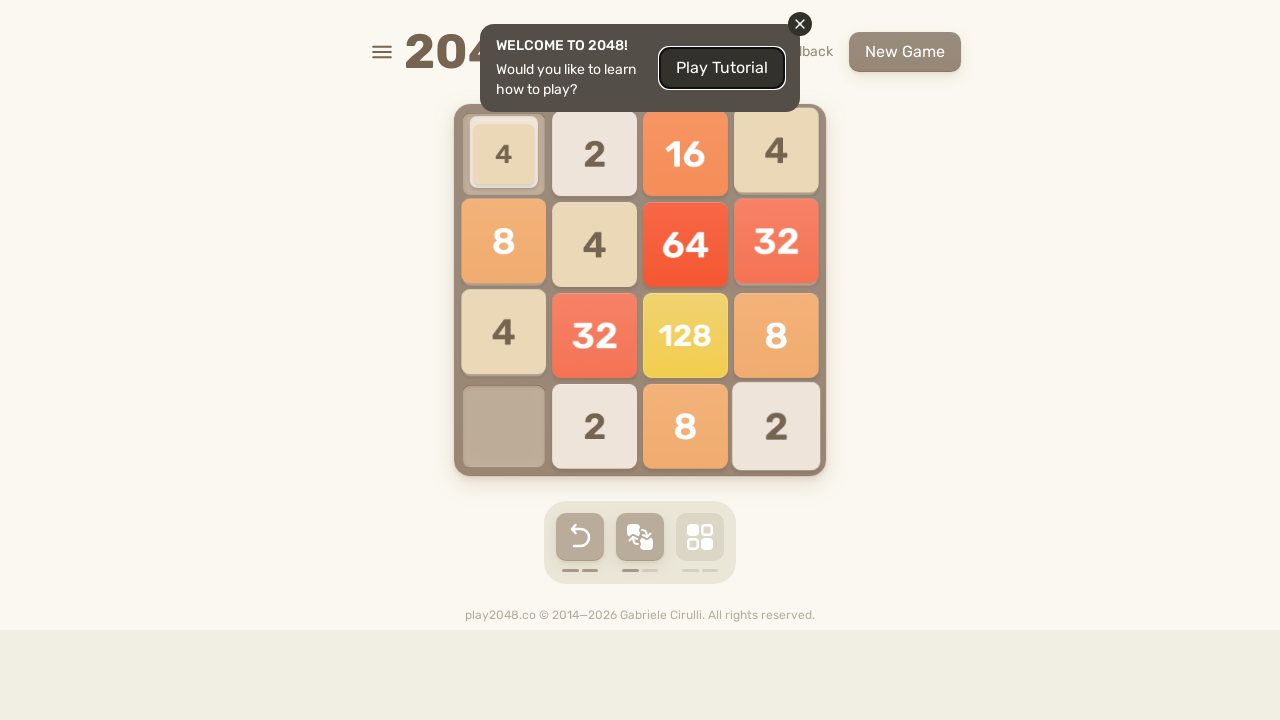

Pressed ArrowUp (move 170/500) on html
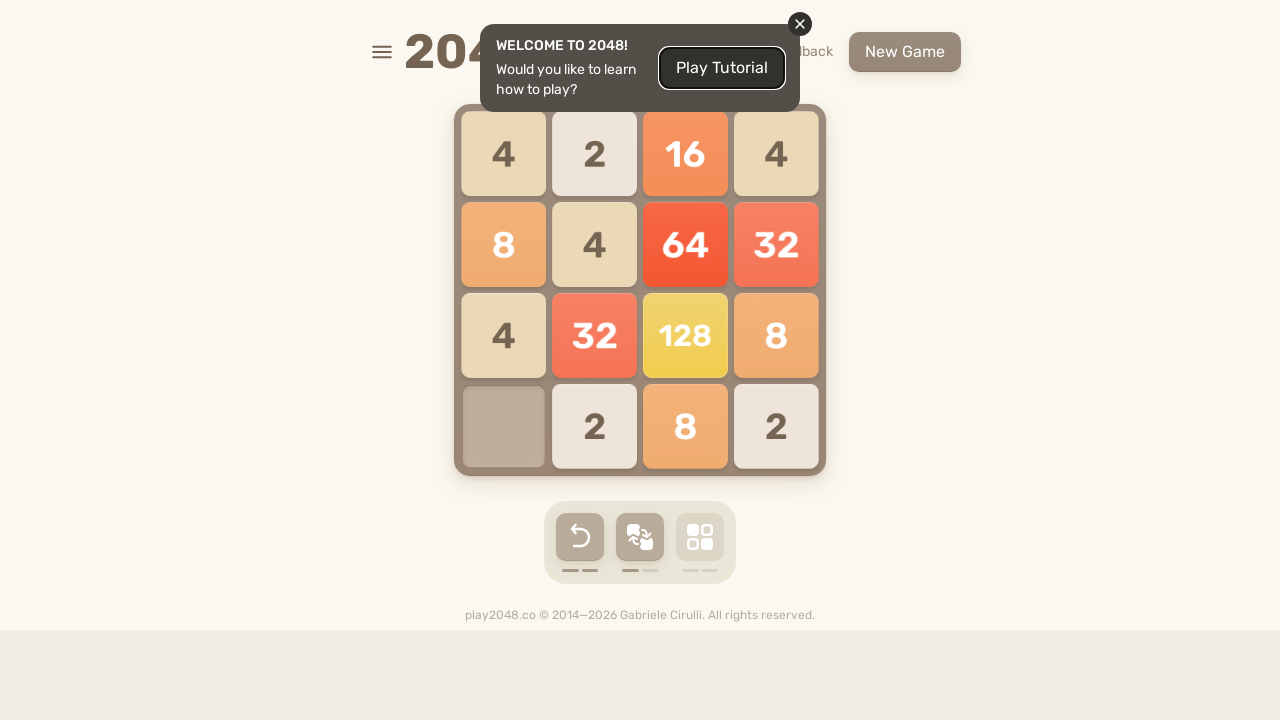

Pressed ArrowRight (move 171/500) on html
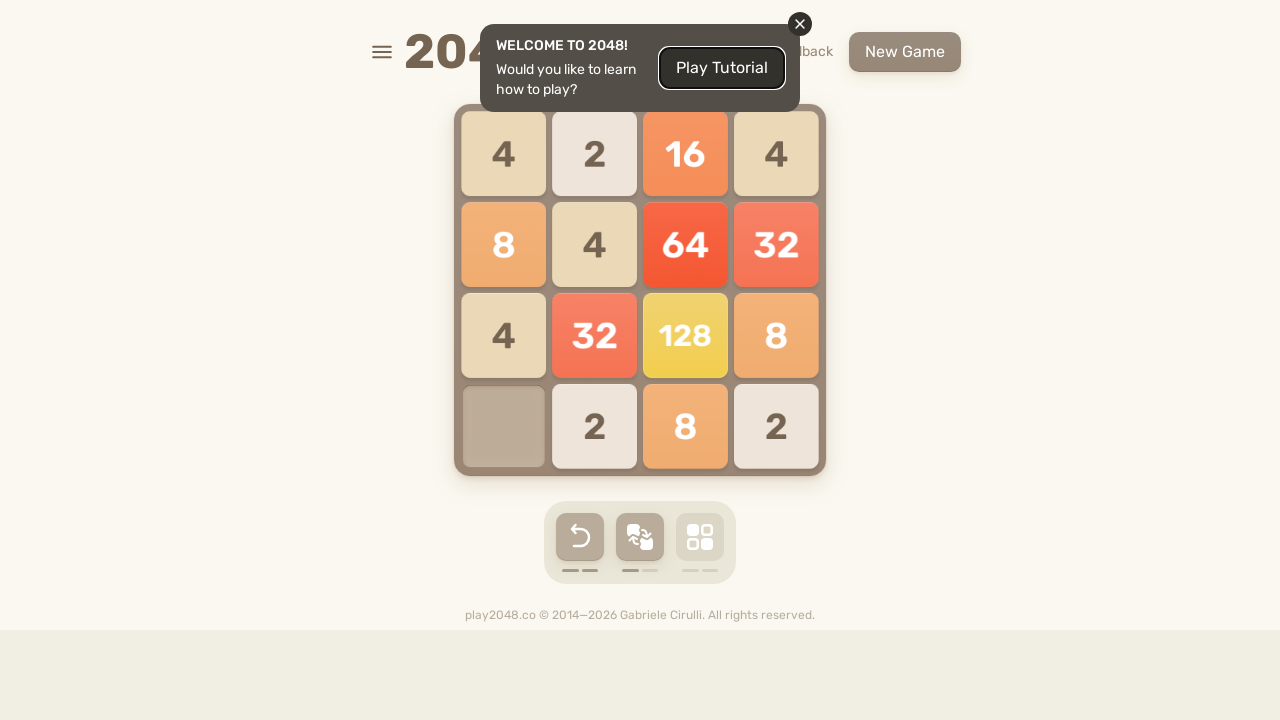

Pressed ArrowUp (move 172/500) on html
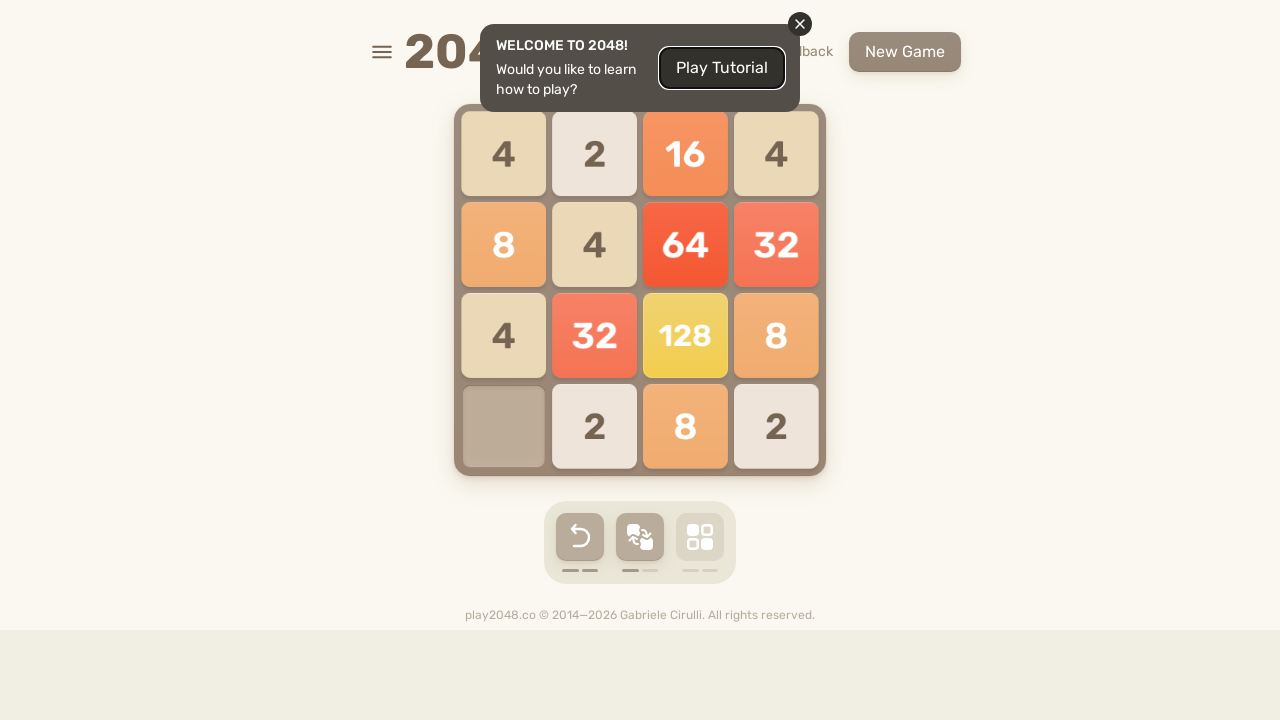

Pressed ArrowRight (move 173/500) on html
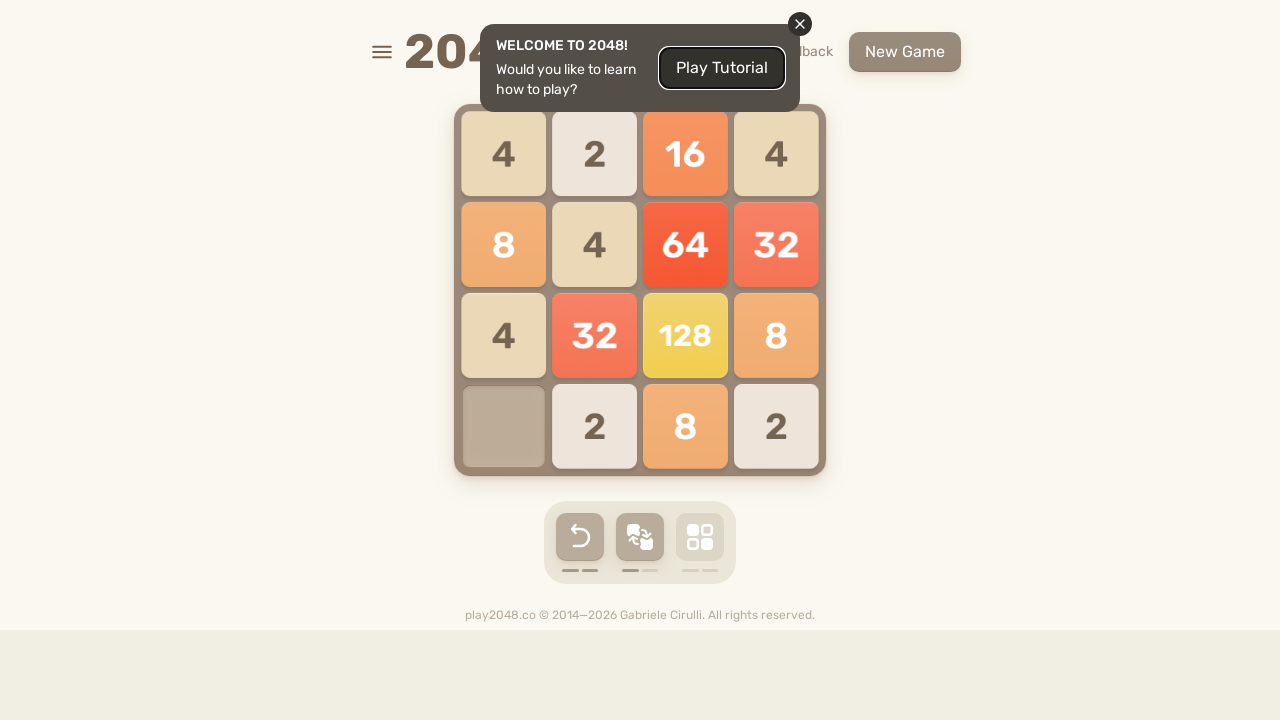

Pressed ArrowUp (move 174/500) on html
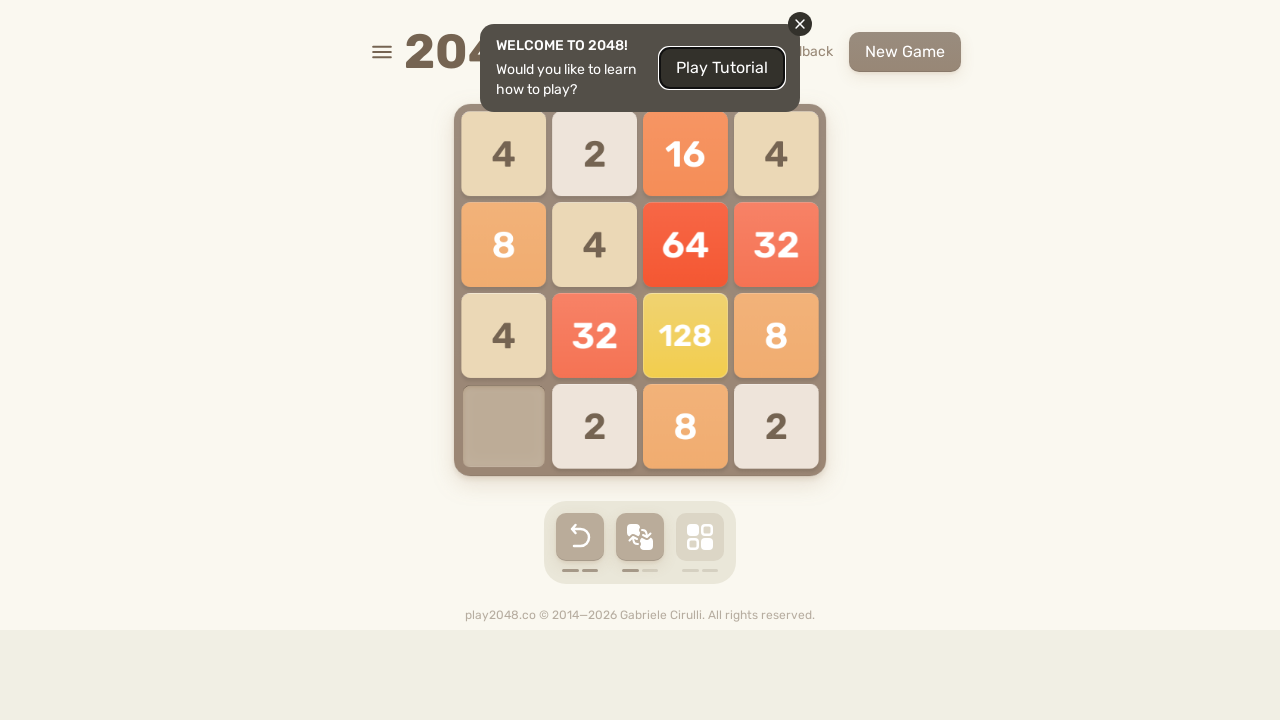

Pressed ArrowDown (move 175/500) on html
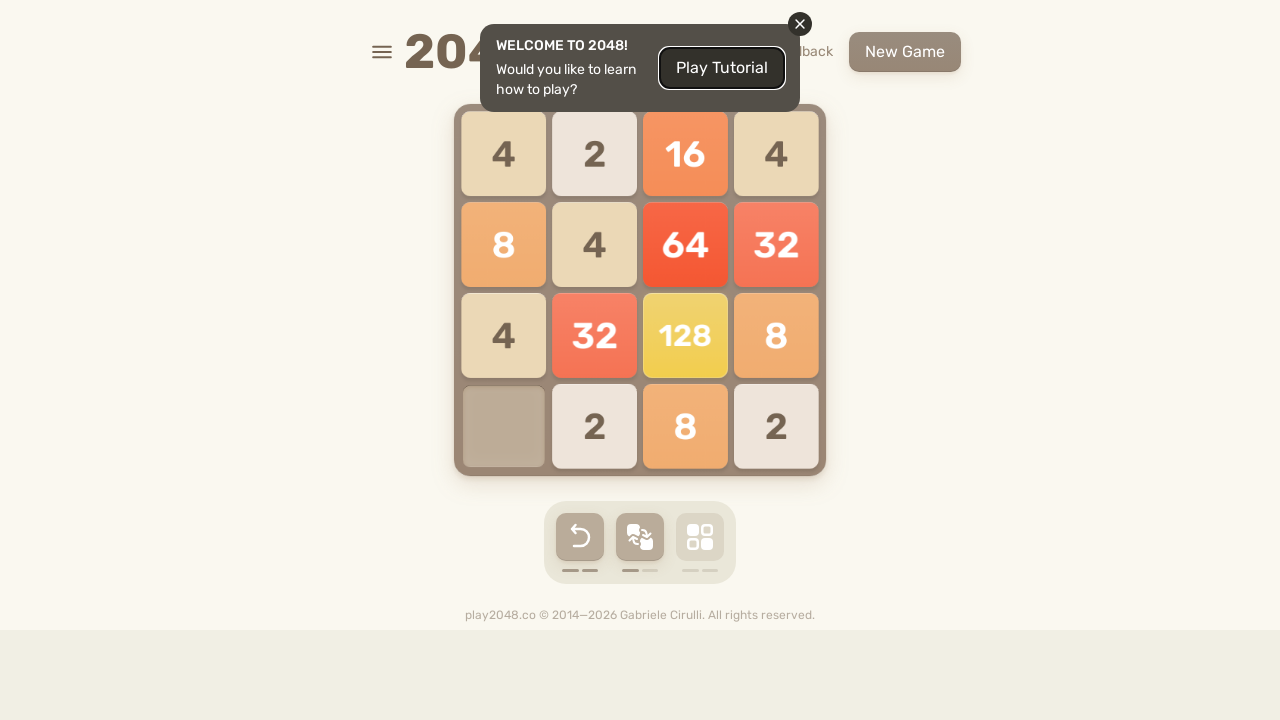

Pressed ArrowRight (move 176/500) on html
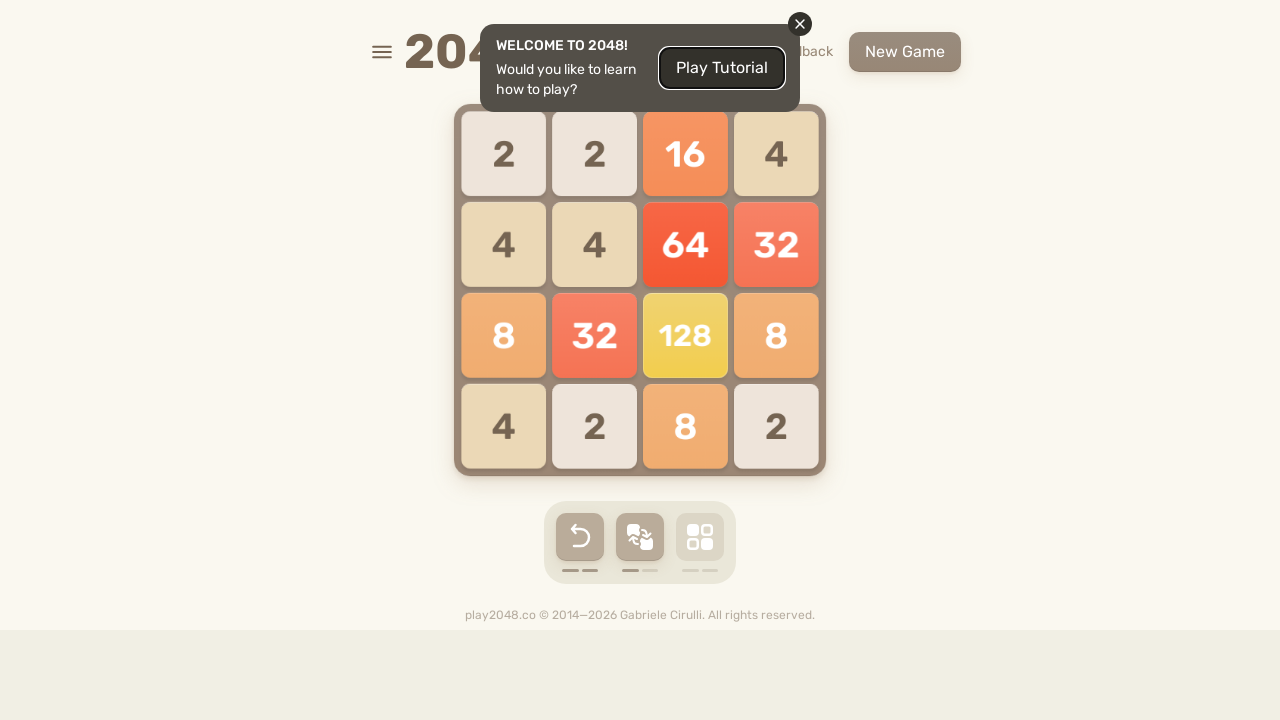

Pressed ArrowDown (move 177/500) on html
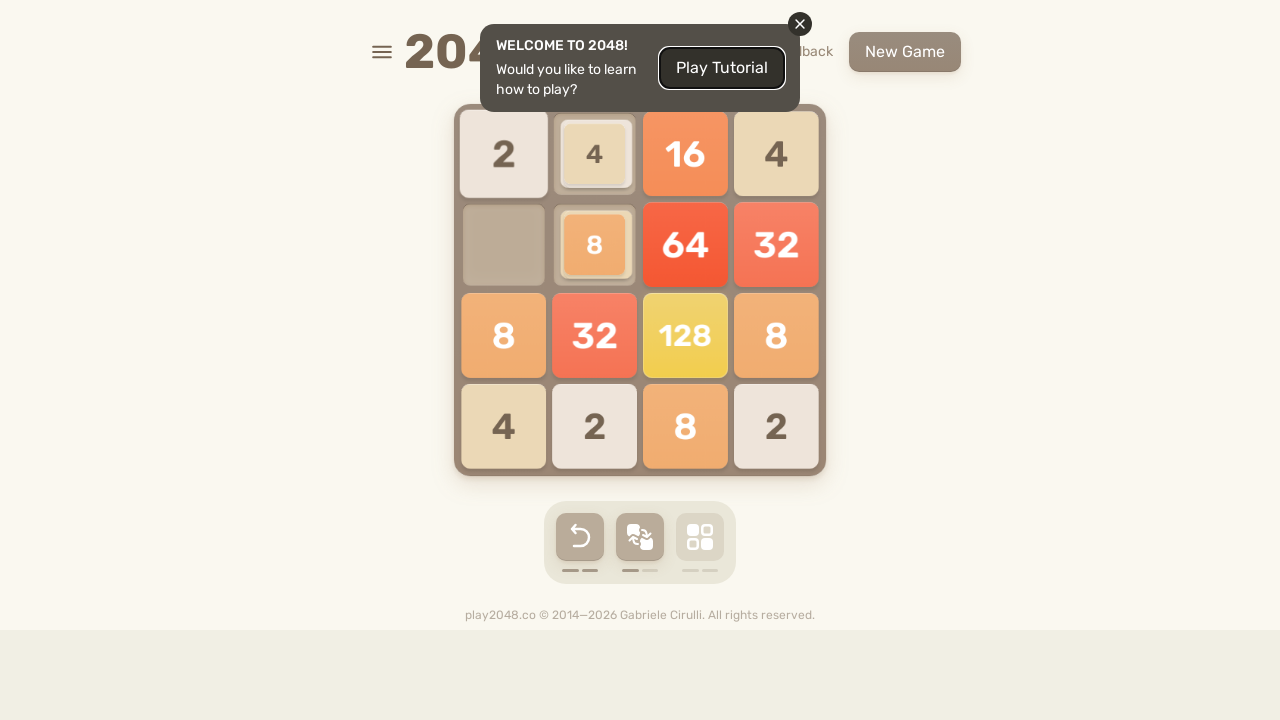

Pressed ArrowUp (move 178/500) on html
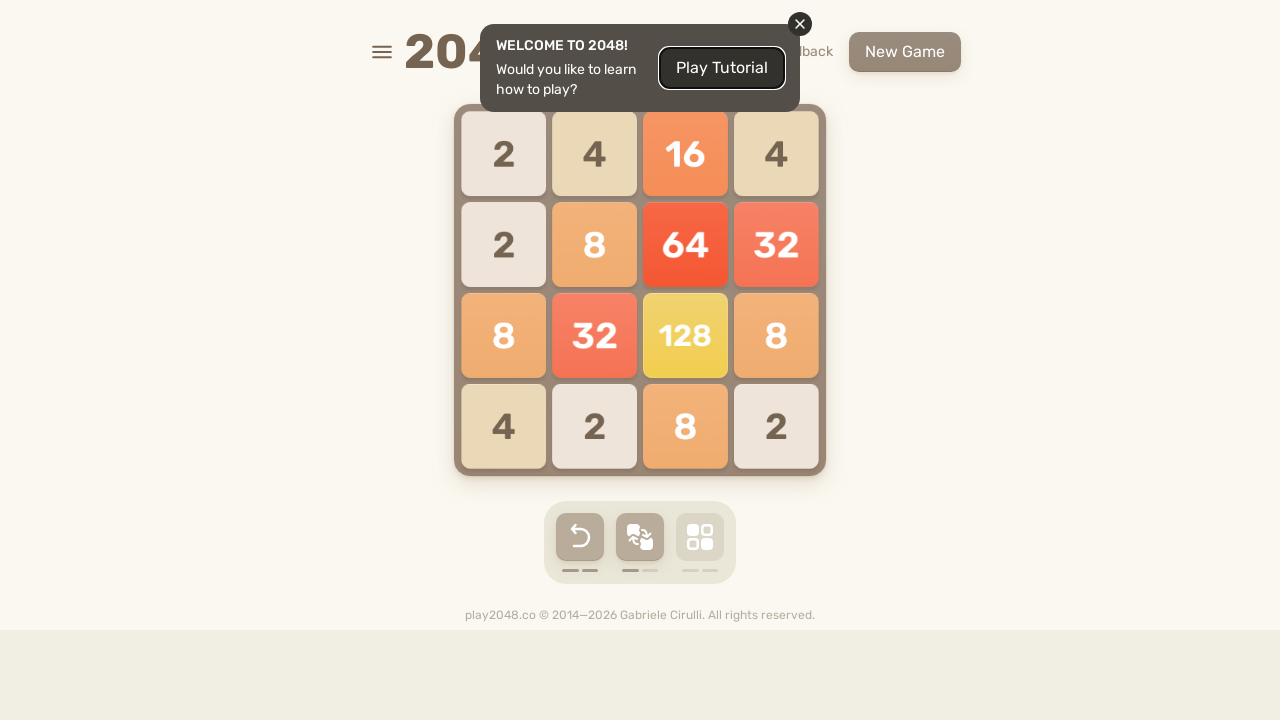

Pressed ArrowUp (move 179/500) on html
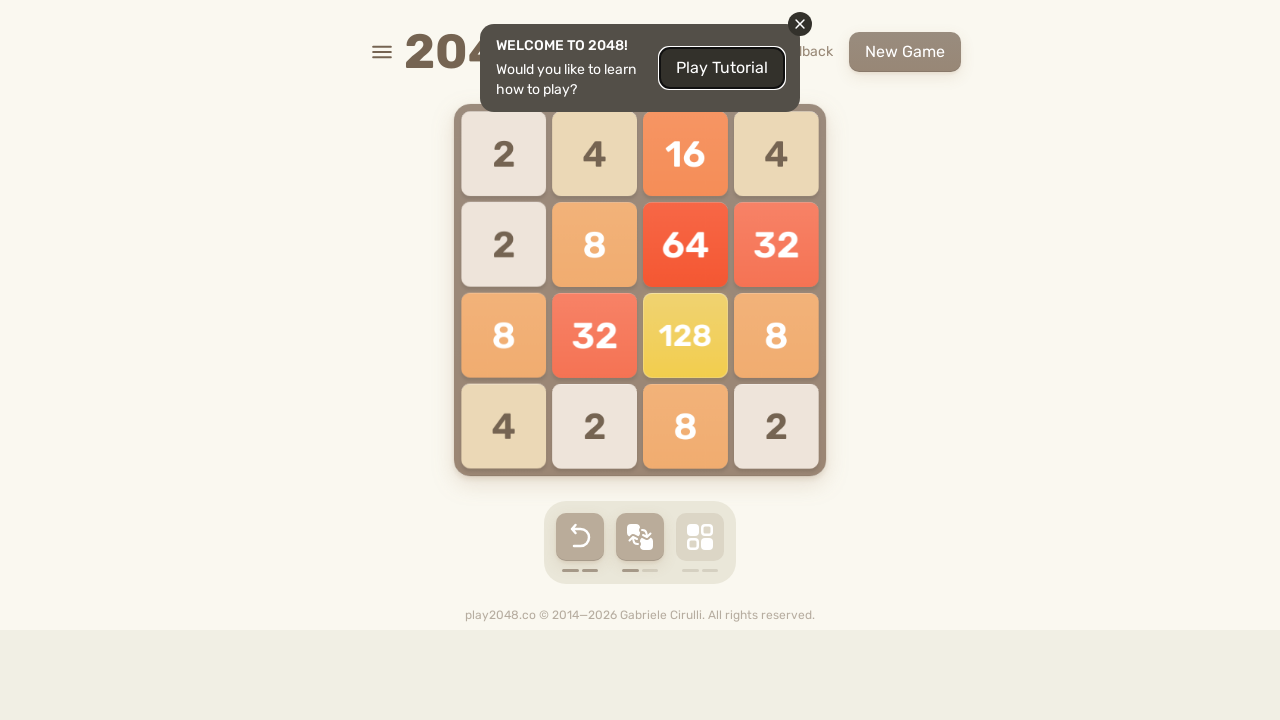

Pressed ArrowRight (move 180/500) on html
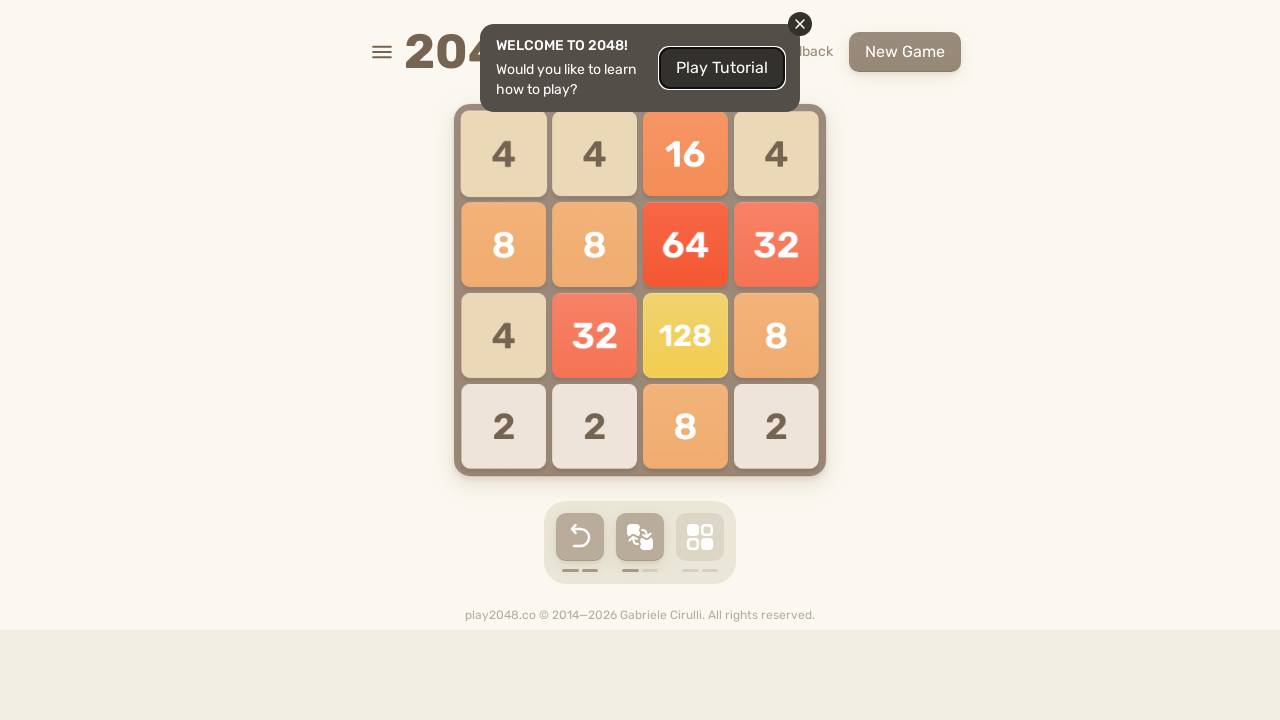

Pressed ArrowRight (move 181/500) on html
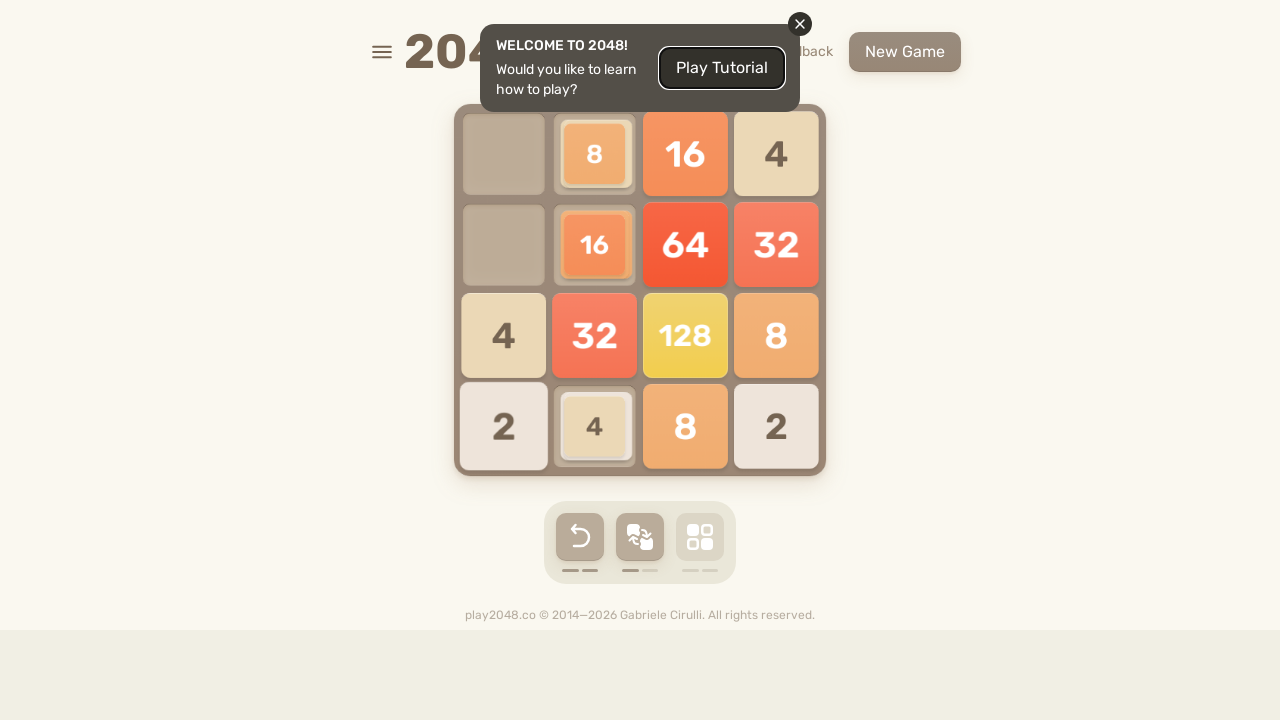

Pressed ArrowLeft (move 182/500) on html
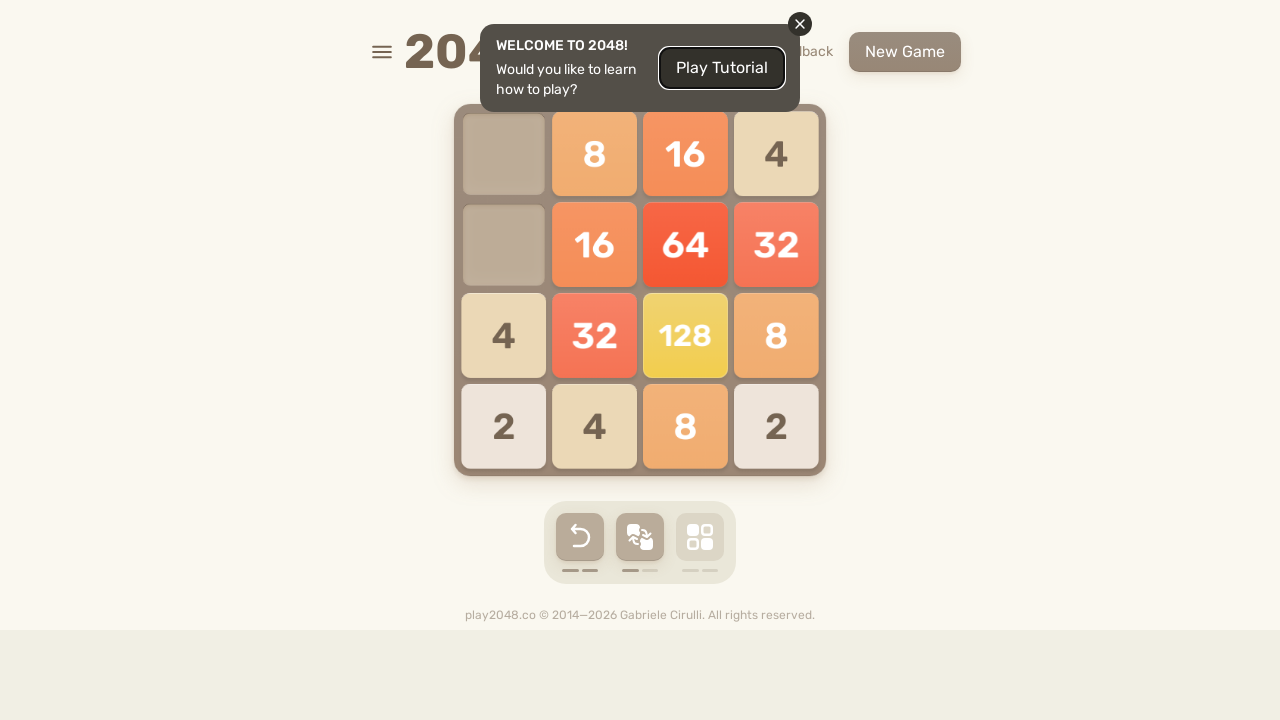

Pressed ArrowUp (move 183/500) on html
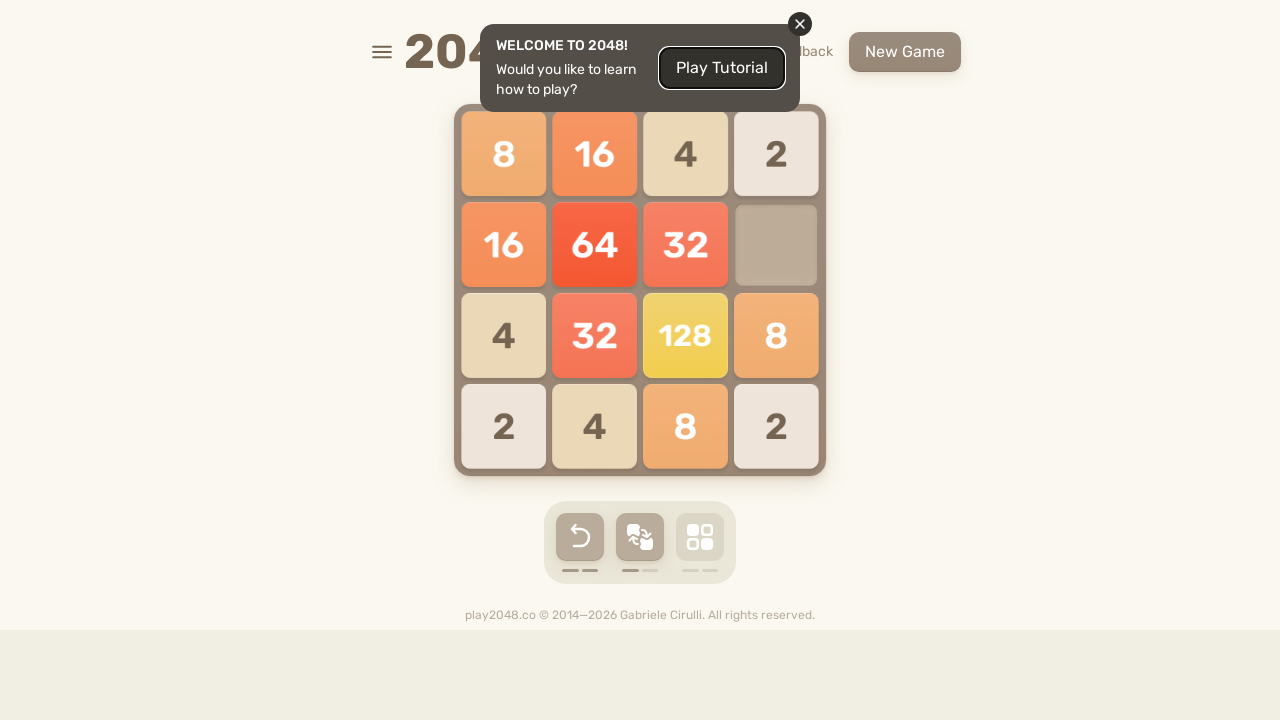

Pressed ArrowRight (move 184/500) on html
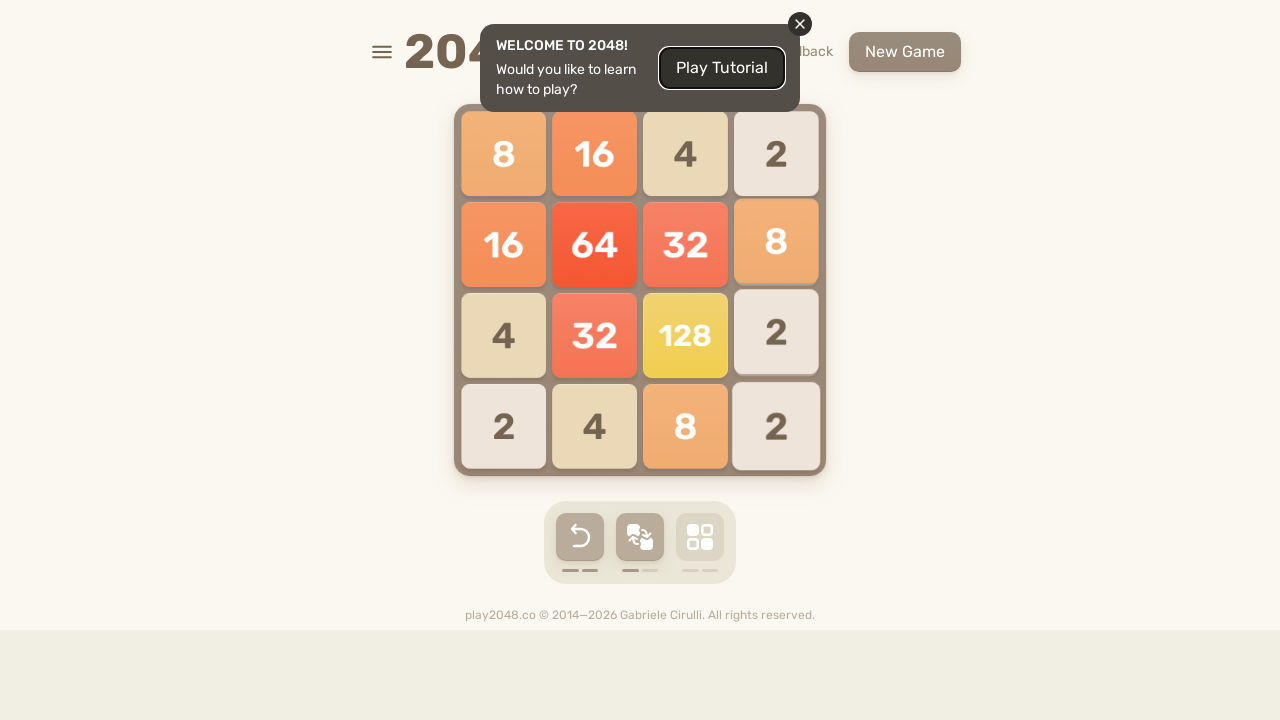

Pressed ArrowRight (move 185/500) on html
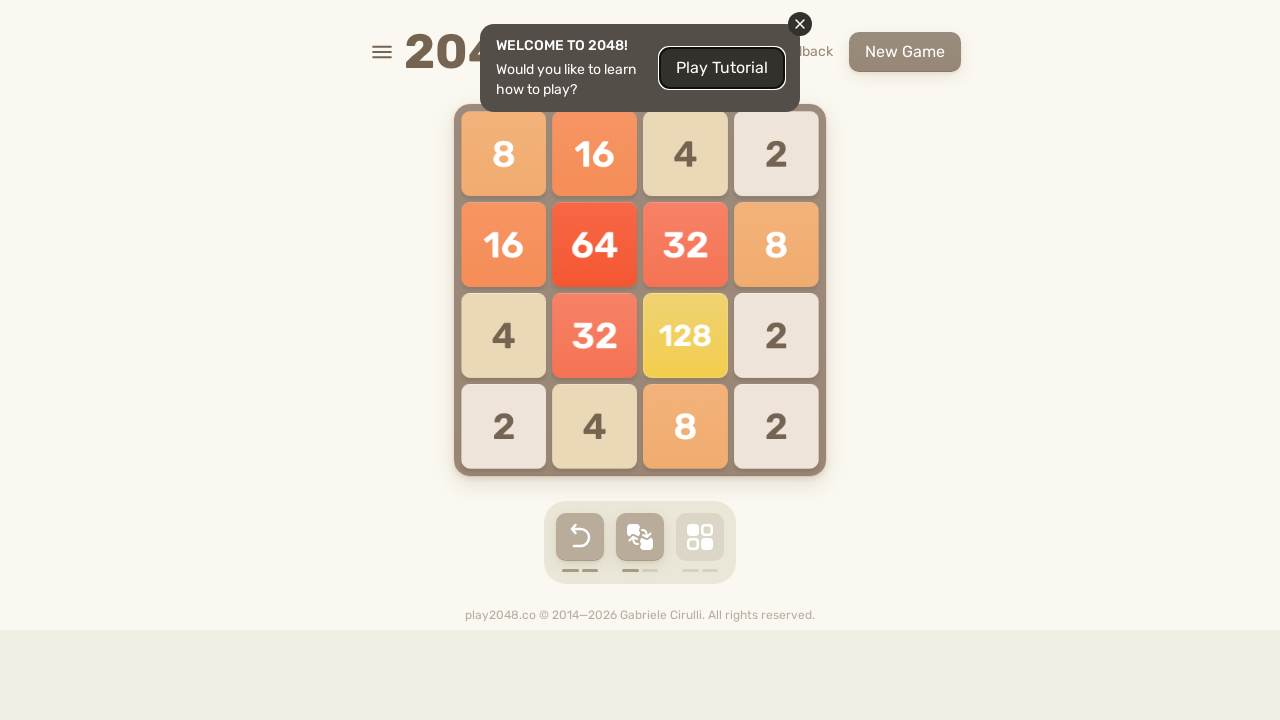

Pressed ArrowDown (move 186/500) on html
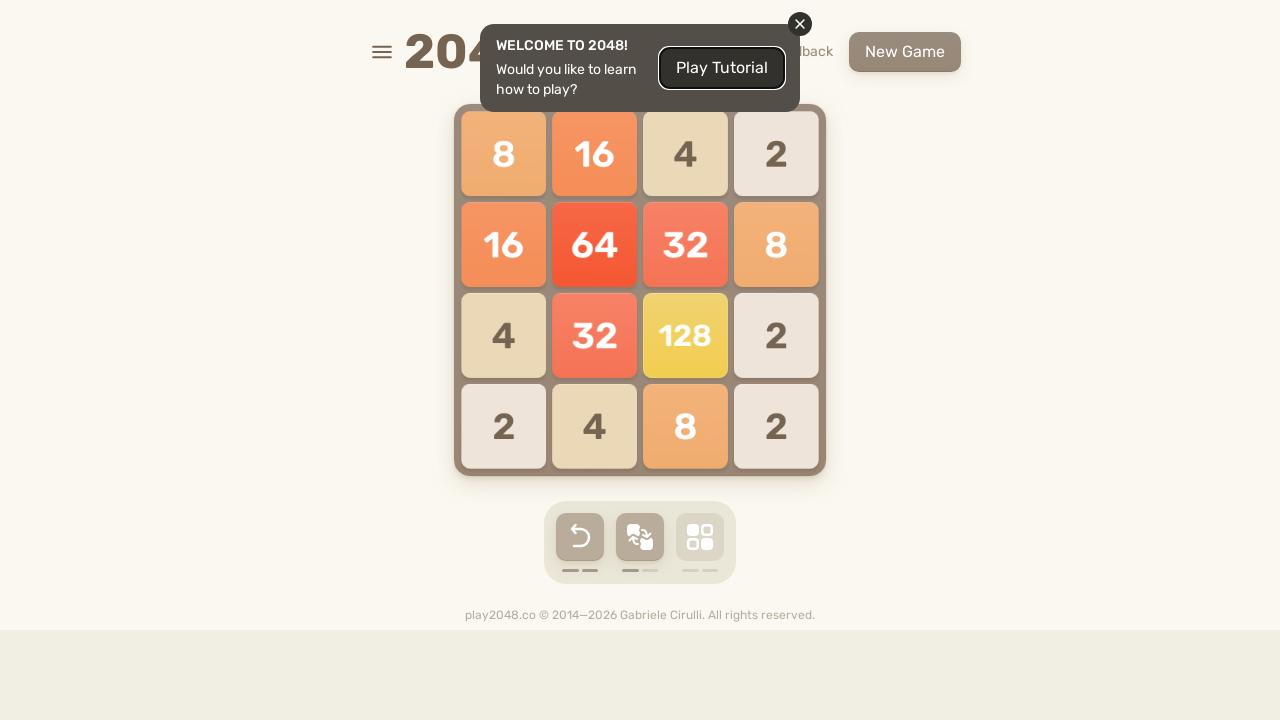

Pressed ArrowLeft (move 187/500) on html
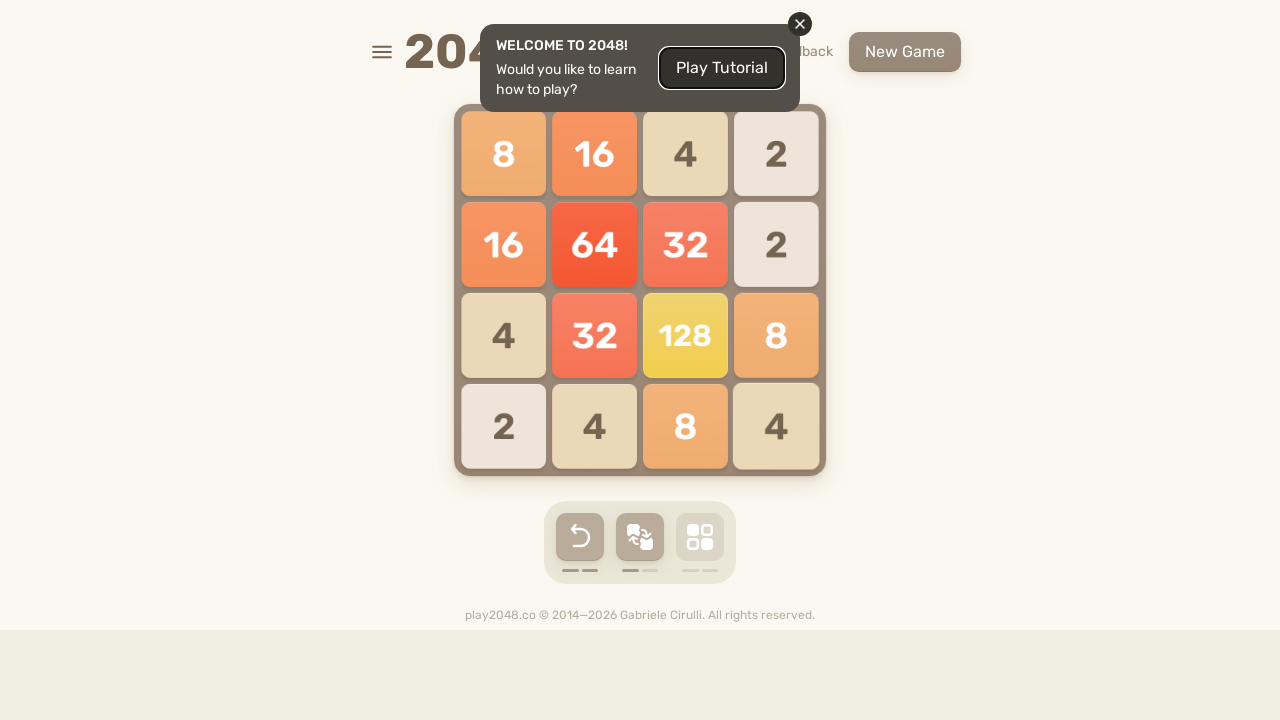

Pressed ArrowUp (move 188/500) on html
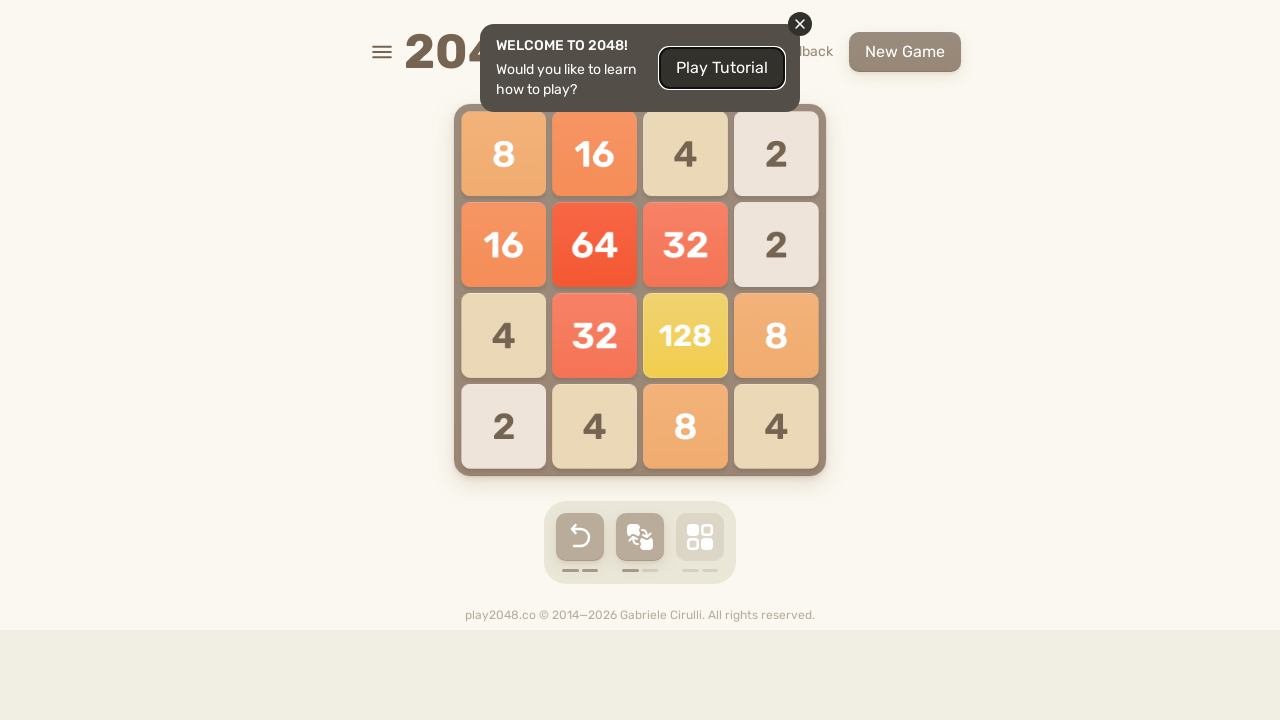

Pressed ArrowRight (move 189/500) on html
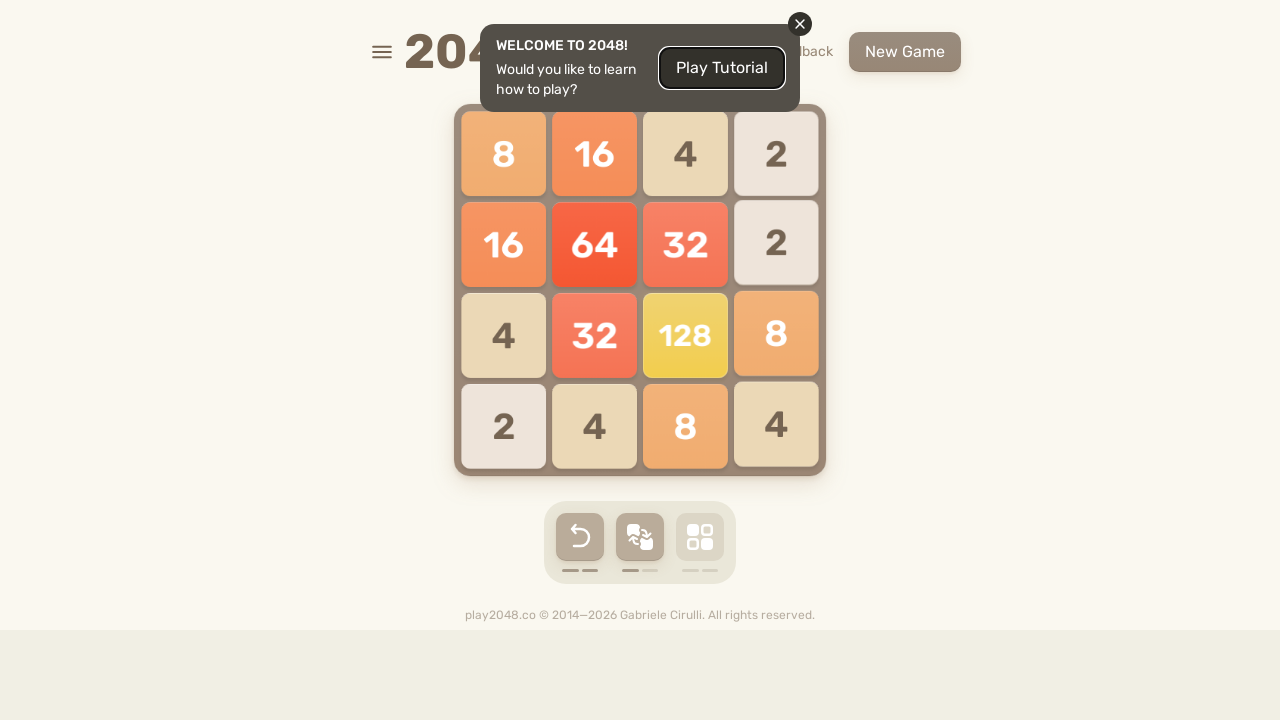

Pressed ArrowRight (move 190/500) on html
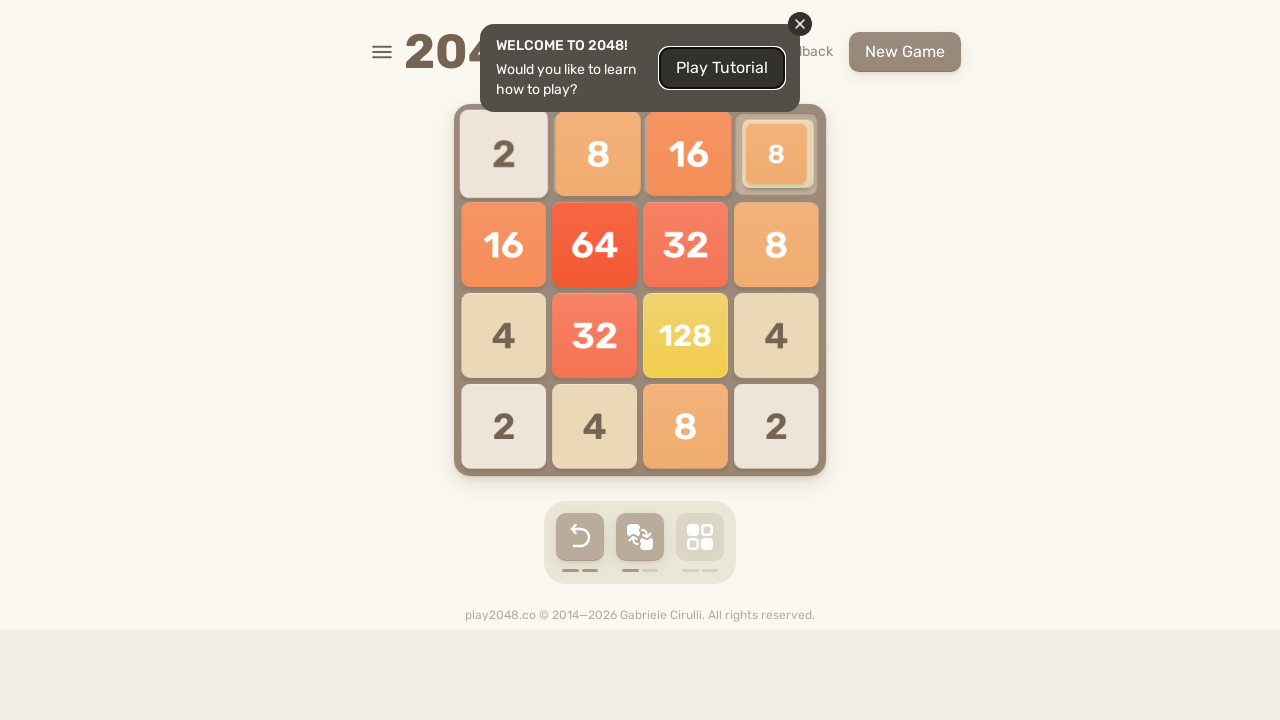

Pressed ArrowLeft (move 191/500) on html
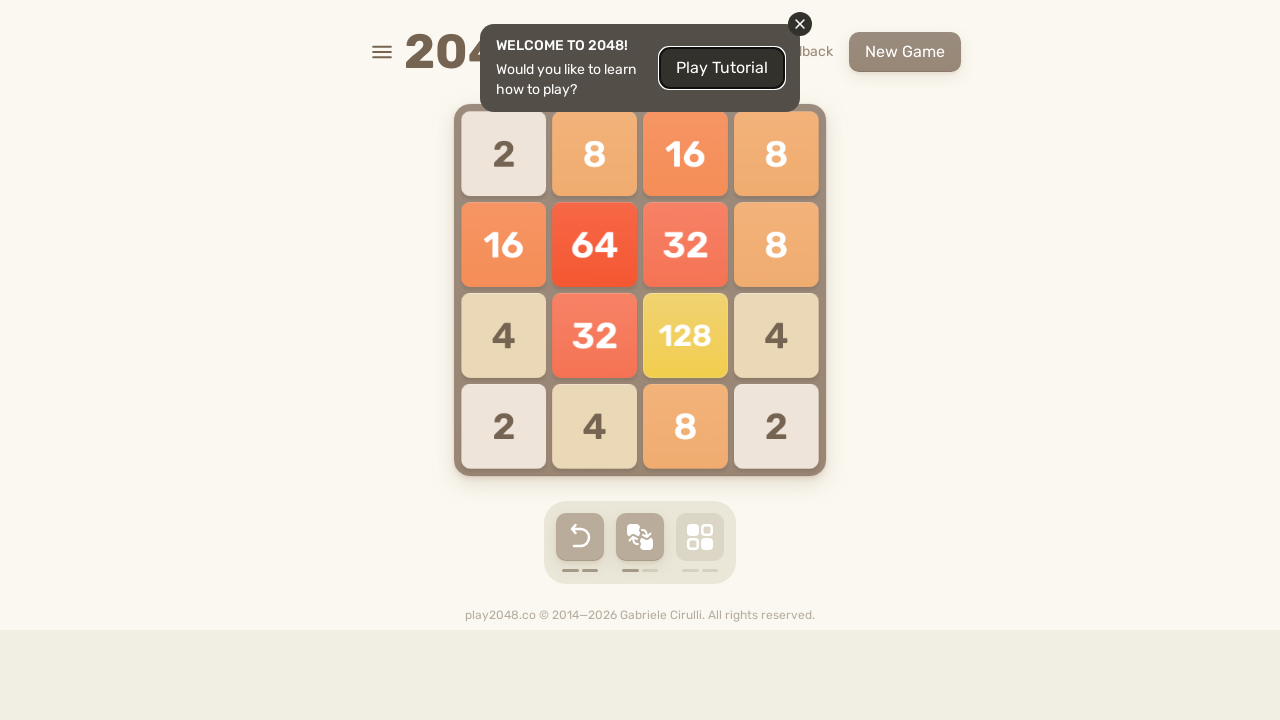

Pressed ArrowUp (move 192/500) on html
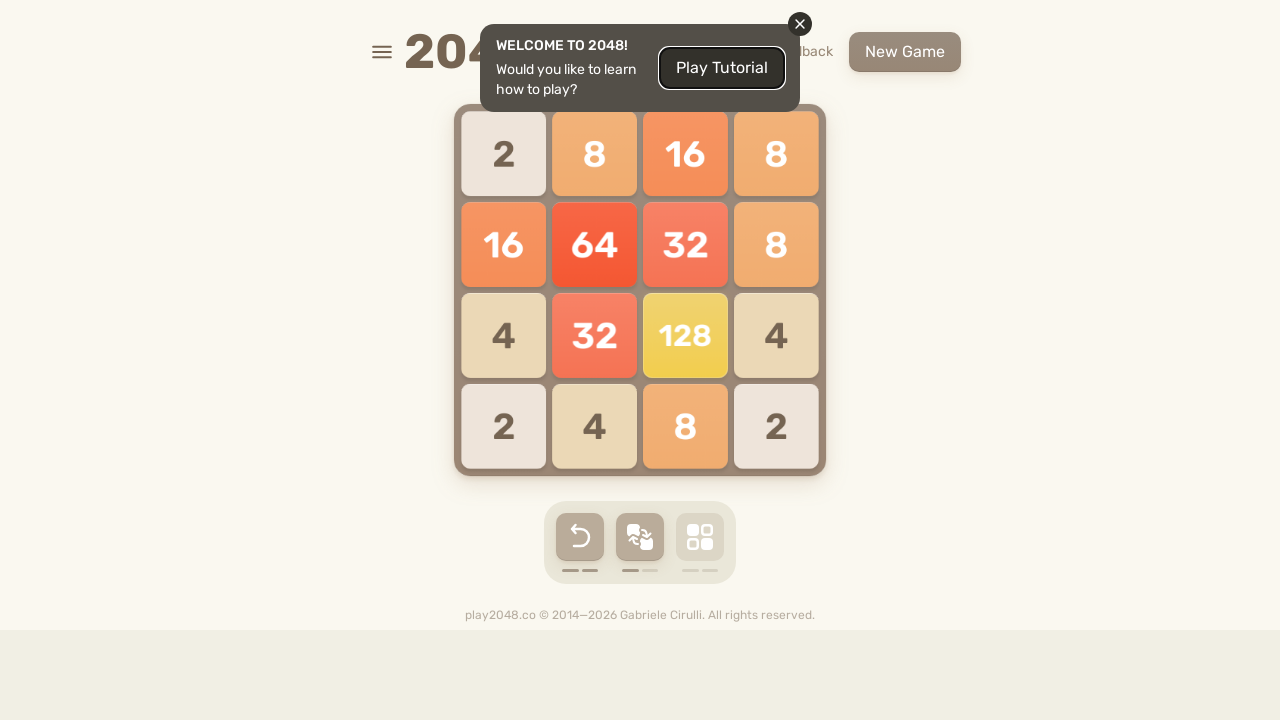

Pressed ArrowDown (move 193/500) on html
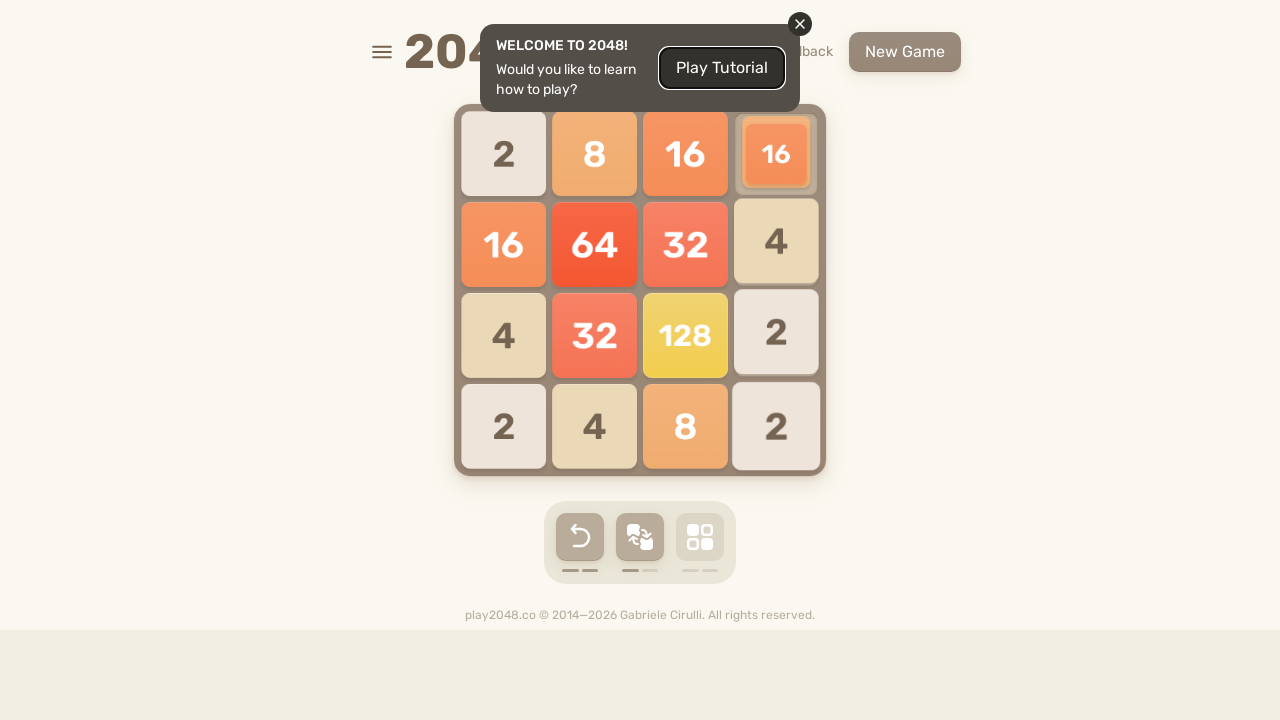

Pressed ArrowLeft (move 194/500) on html
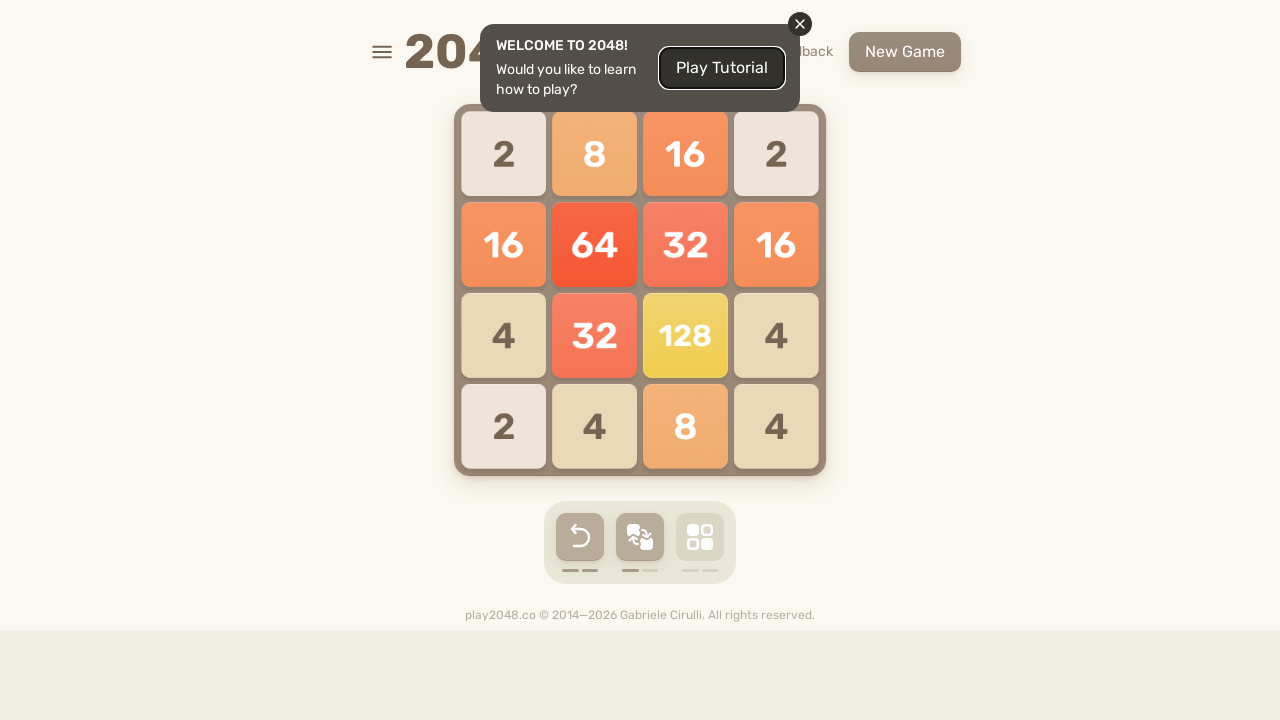

Pressed ArrowUp (move 195/500) on html
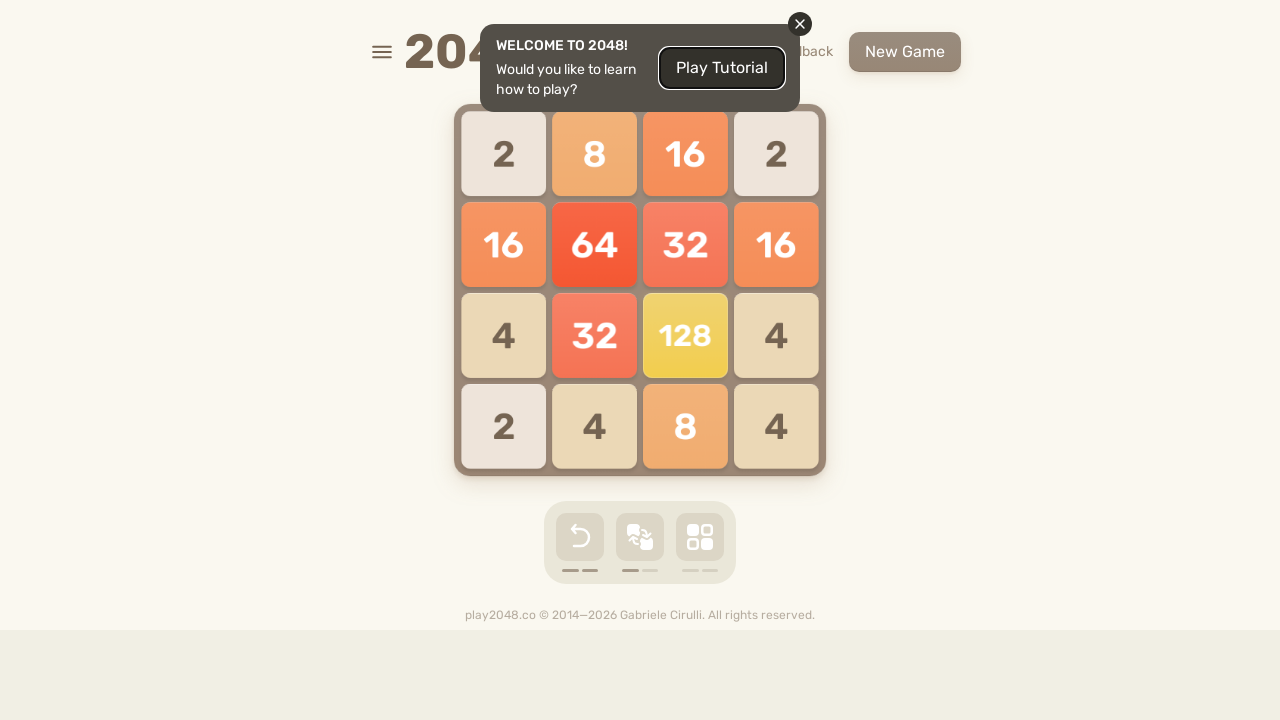

Pressed ArrowUp (move 196/500) on html
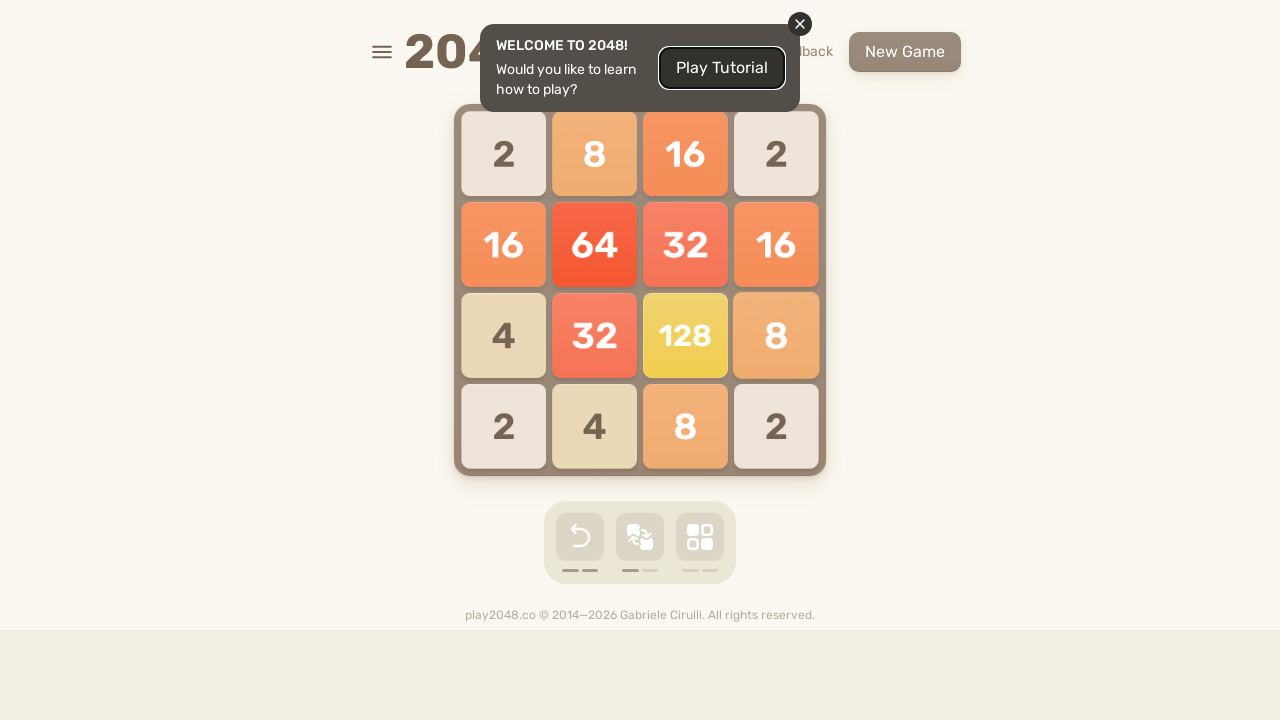

Pressed ArrowUp (move 197/500) on html
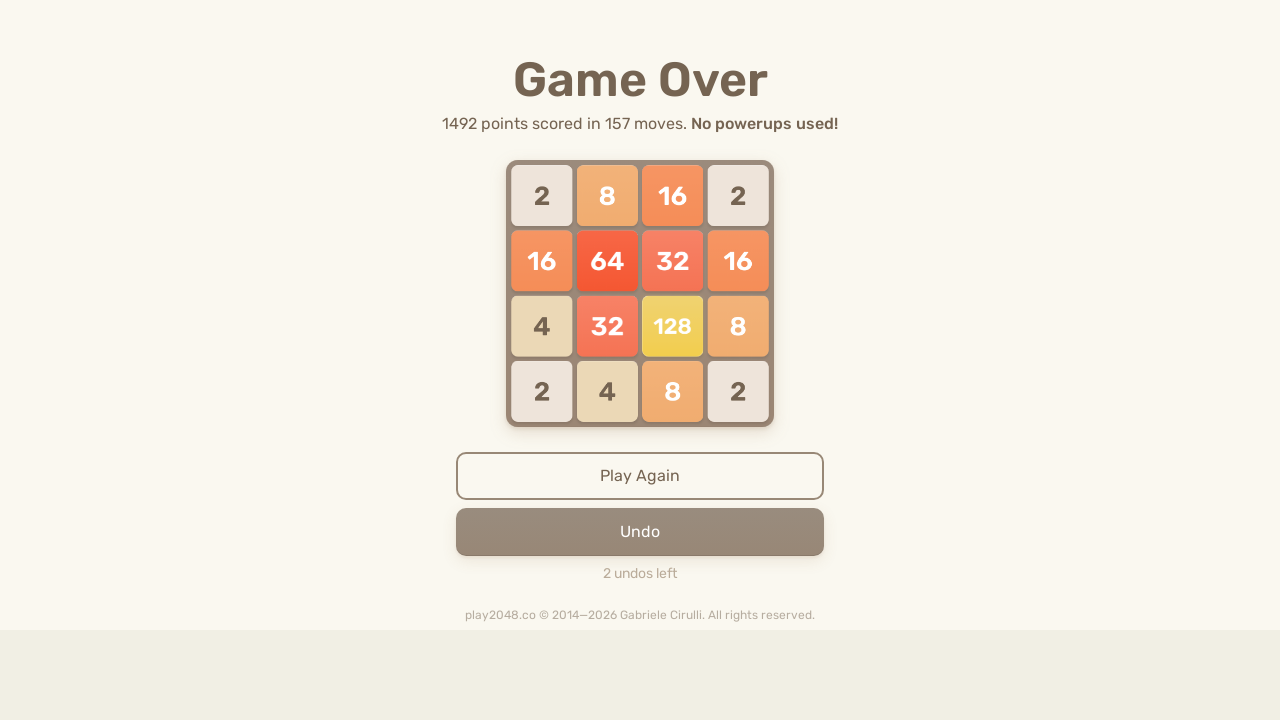

Pressed ArrowDown (move 198/500) on html
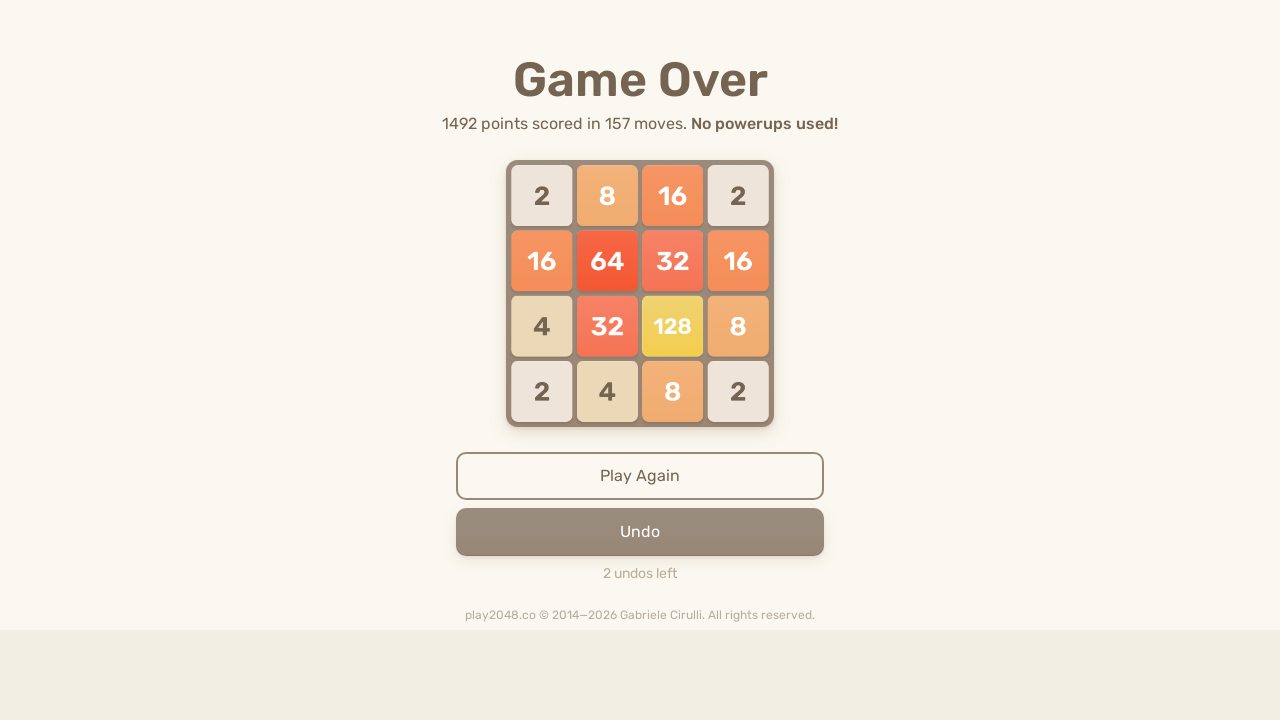

Pressed ArrowDown (move 199/500) on html
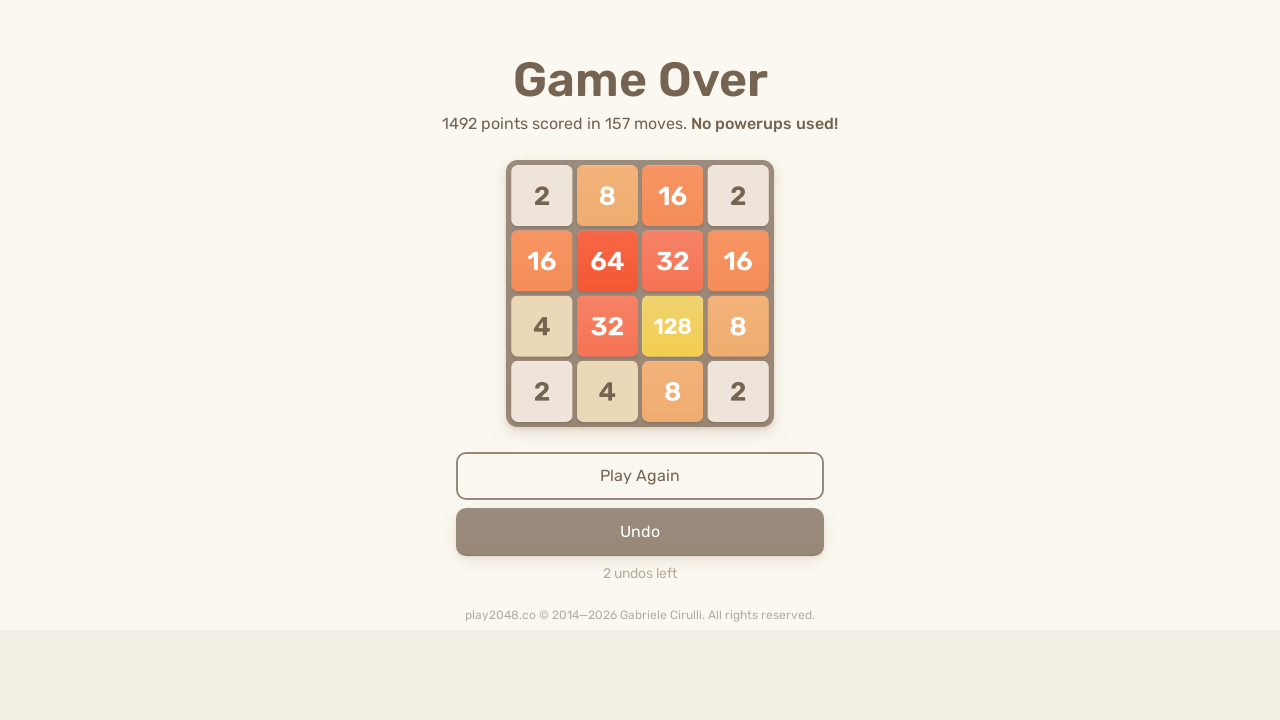

Pressed ArrowDown (move 200/500) on html
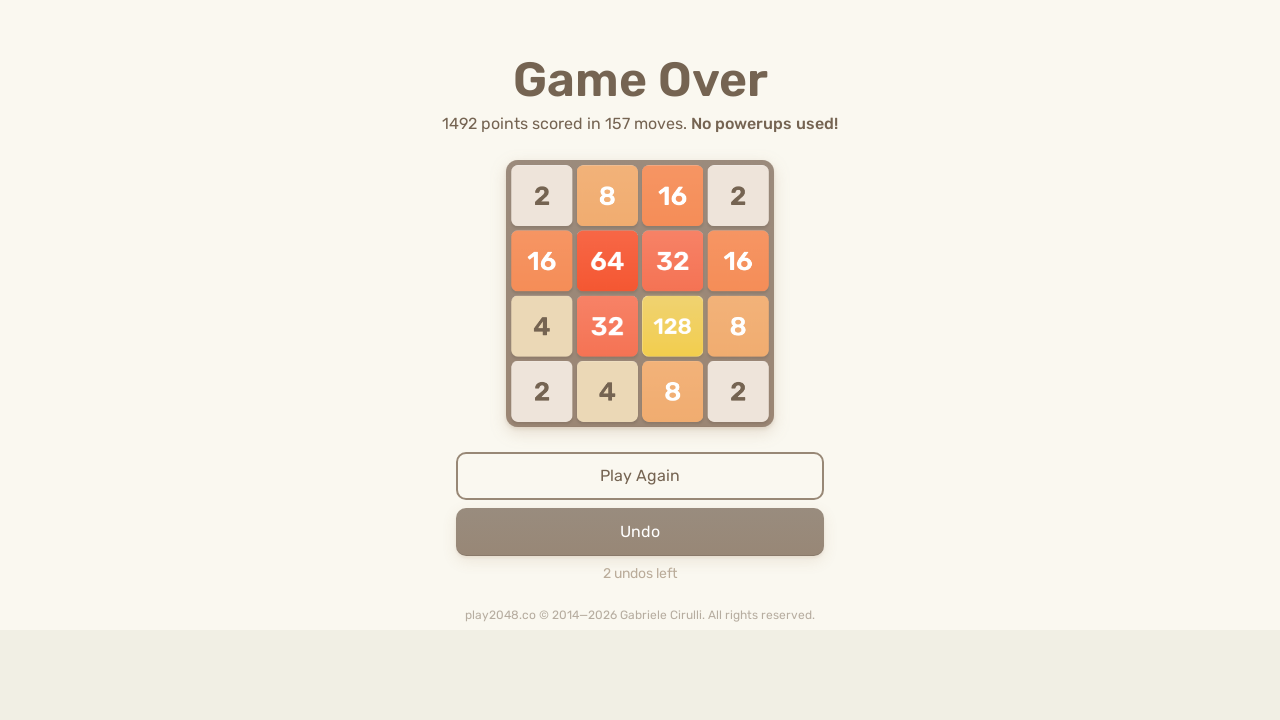

Pressed ArrowUp (move 201/500) on html
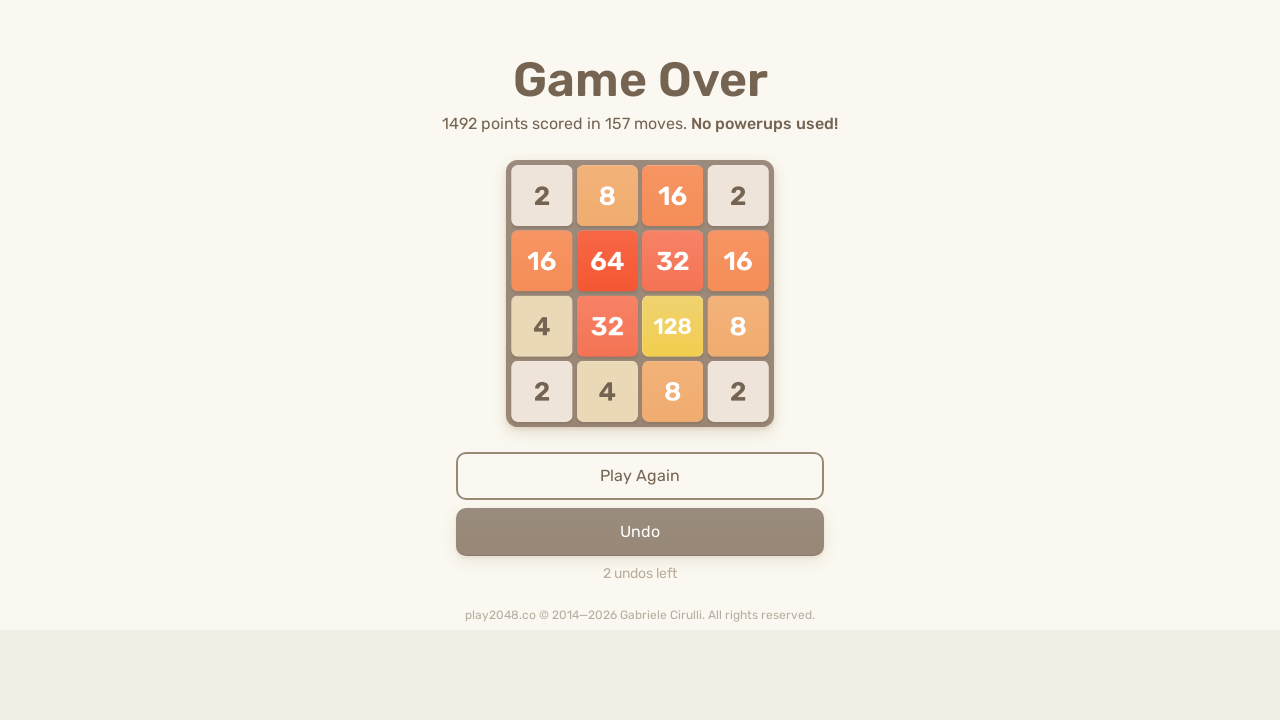

Pressed ArrowRight (move 202/500) on html
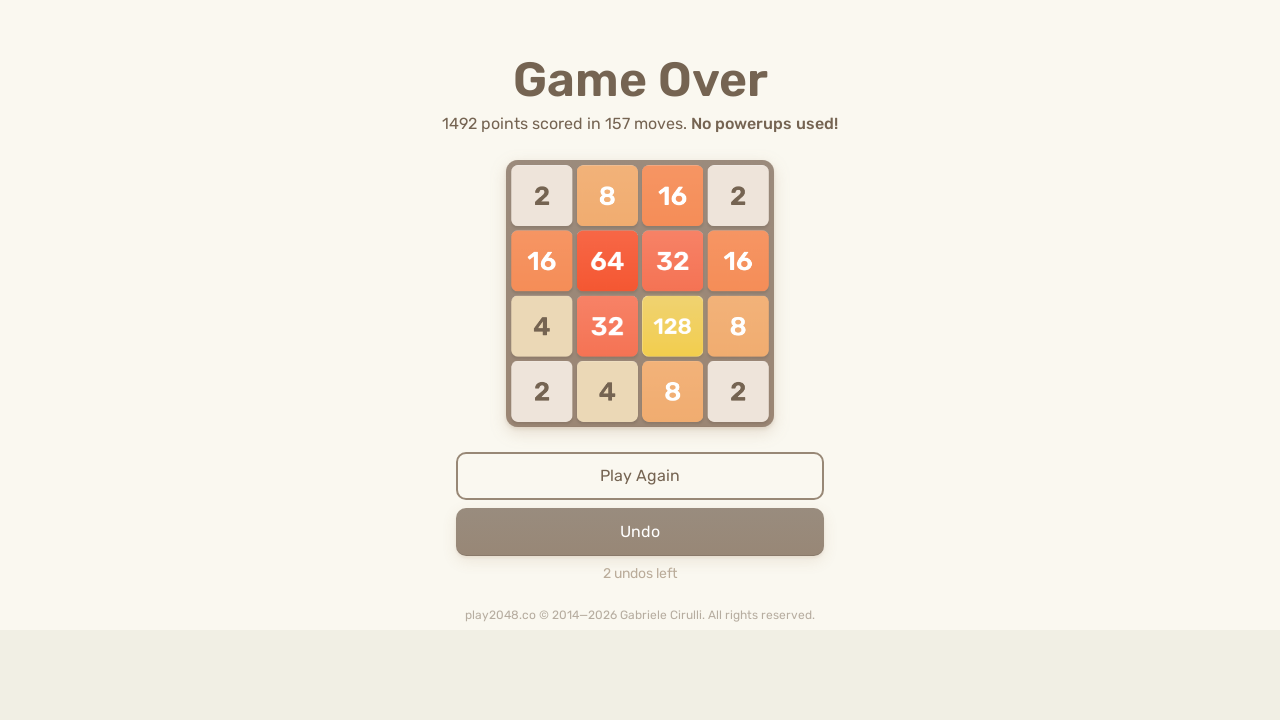

Pressed ArrowUp (move 203/500) on html
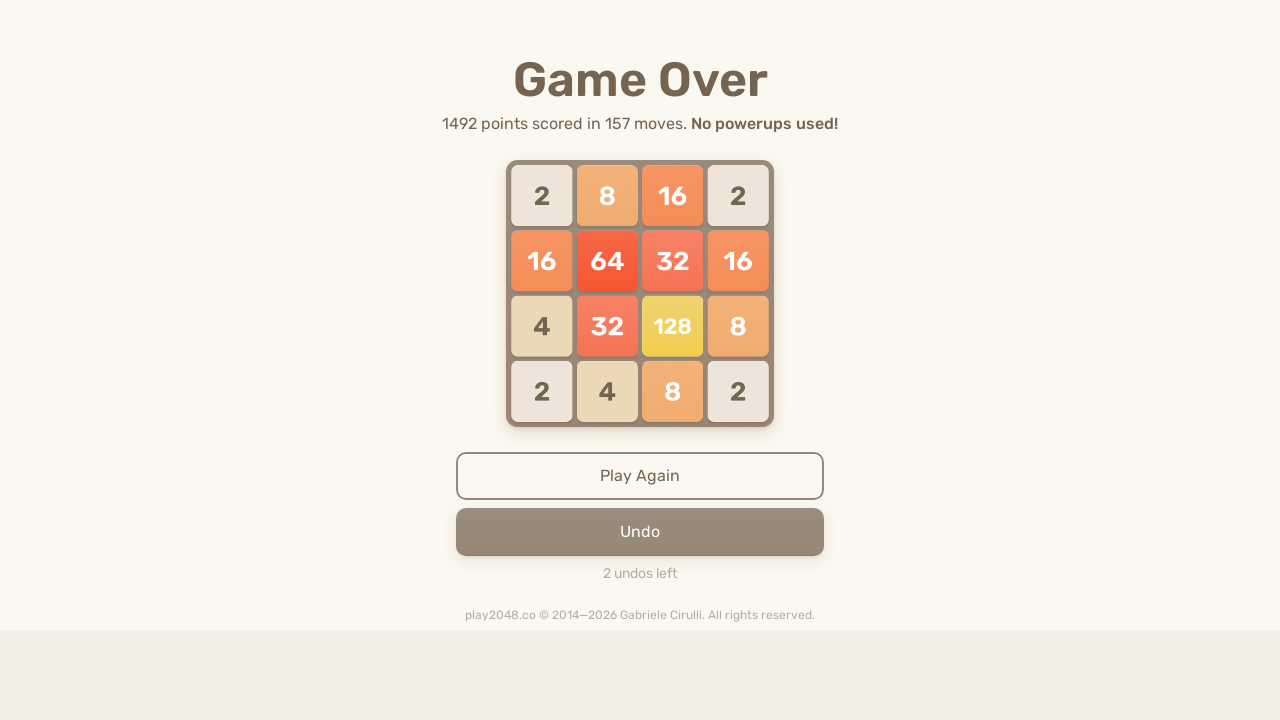

Pressed ArrowUp (move 204/500) on html
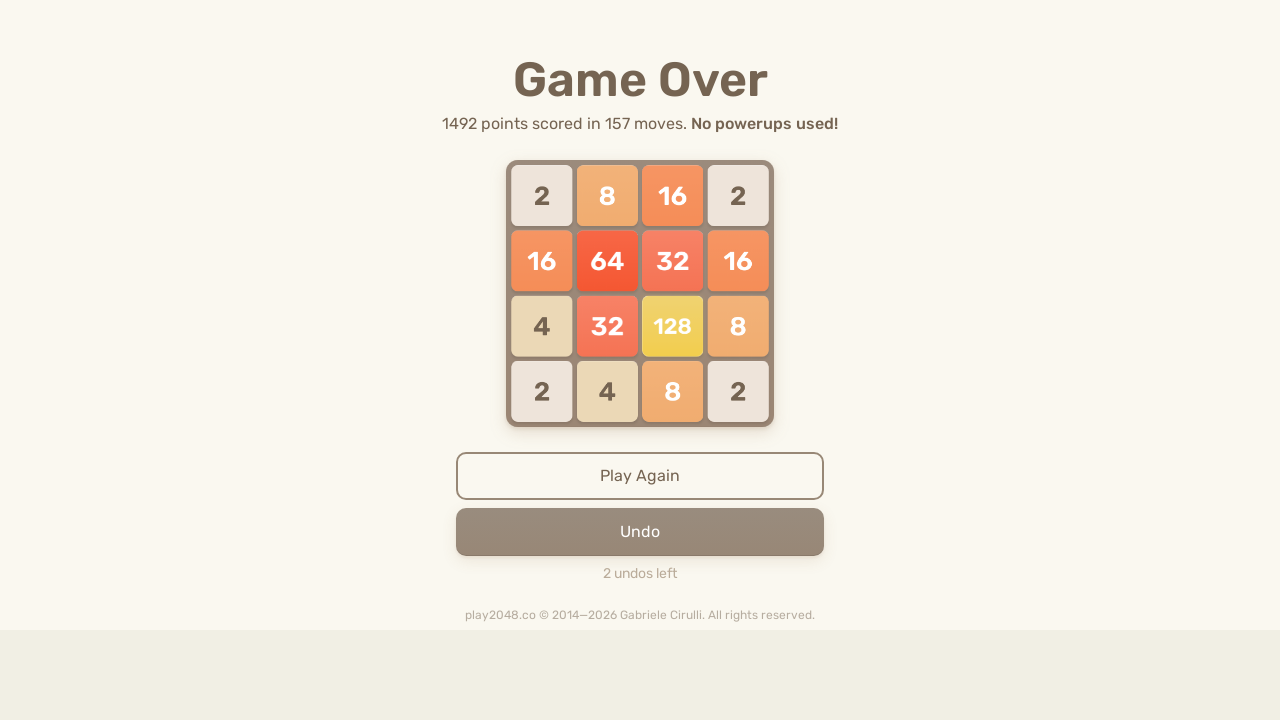

Pressed ArrowDown (move 205/500) on html
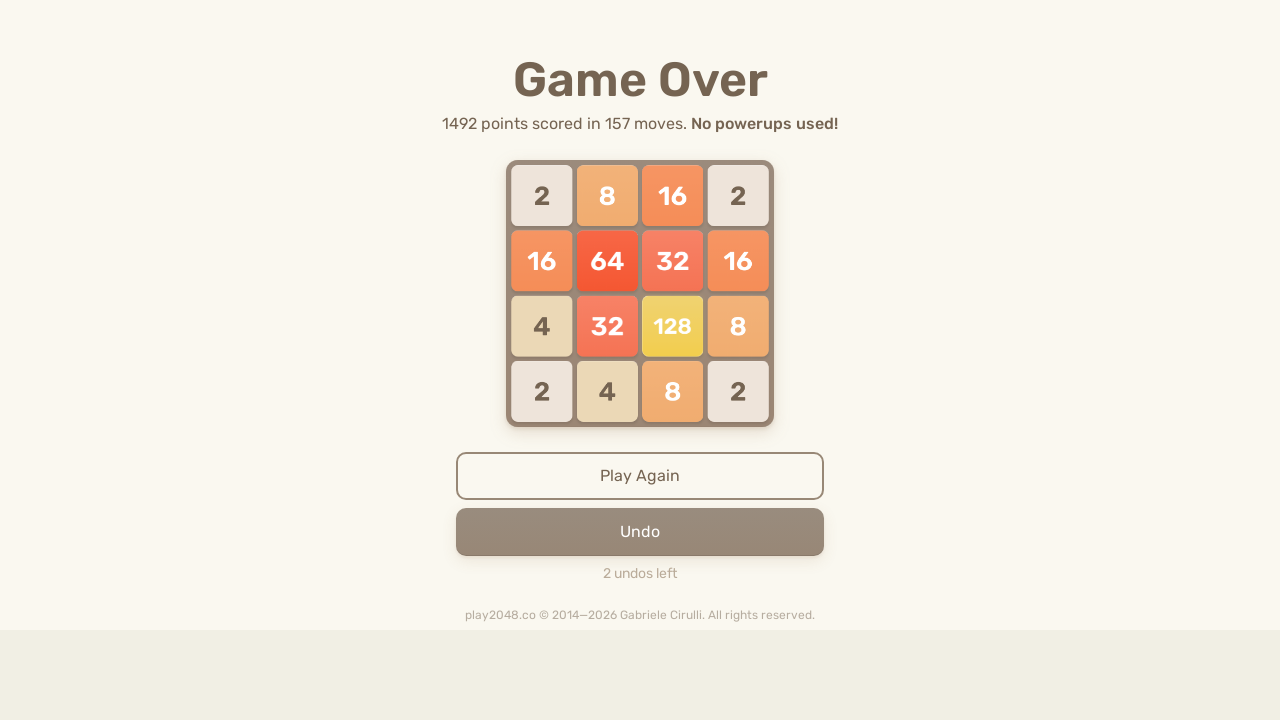

Pressed ArrowRight (move 206/500) on html
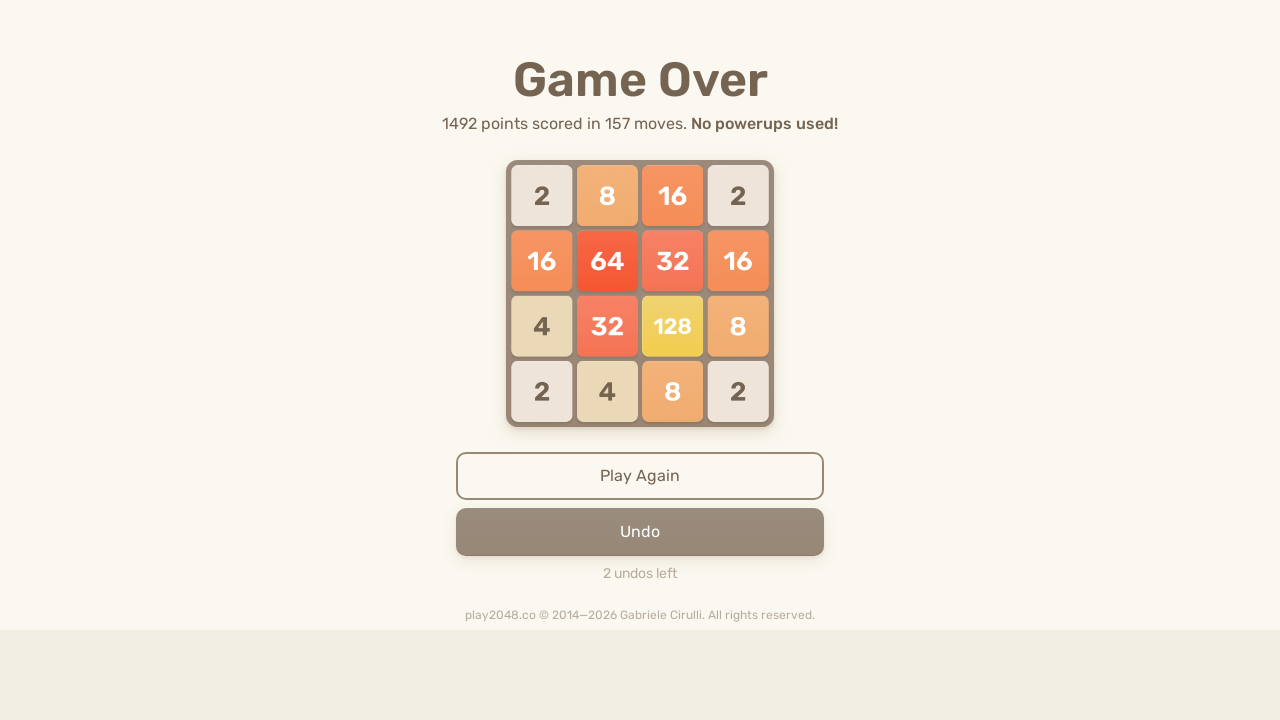

Pressed ArrowUp (move 207/500) on html
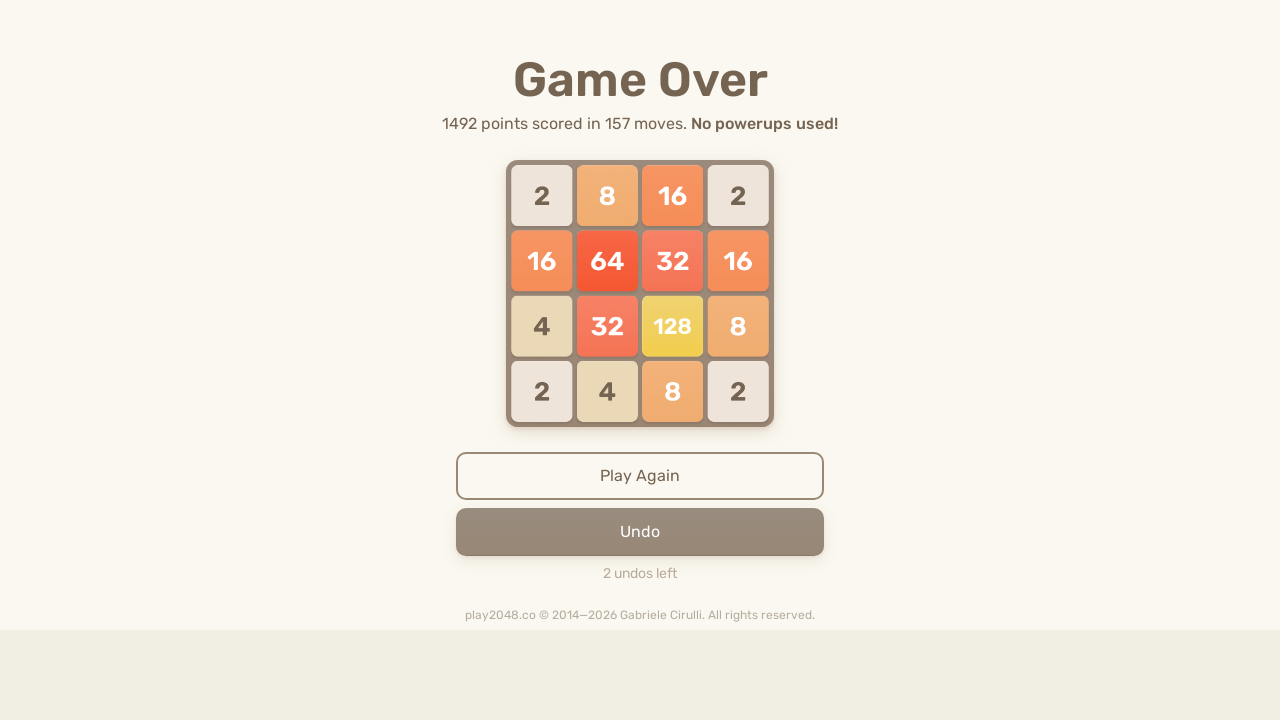

Pressed ArrowUp (move 208/500) on html
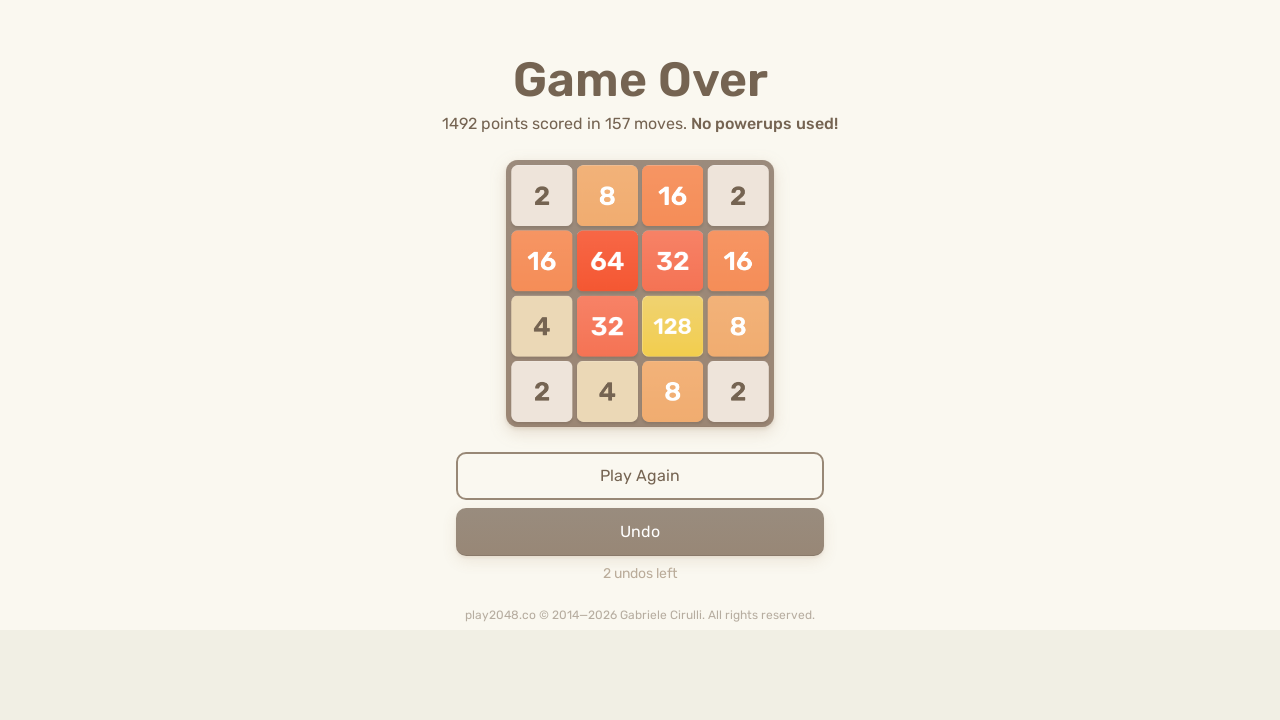

Pressed ArrowUp (move 209/500) on html
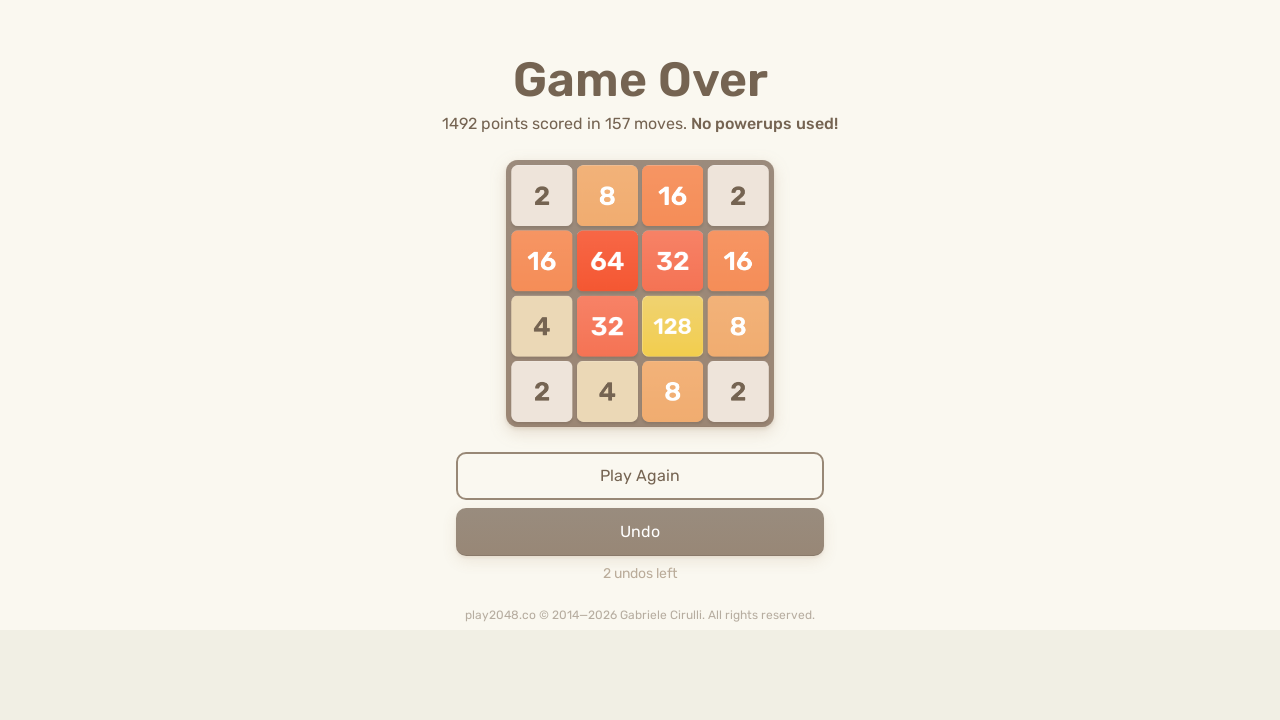

Pressed ArrowLeft (move 210/500) on html
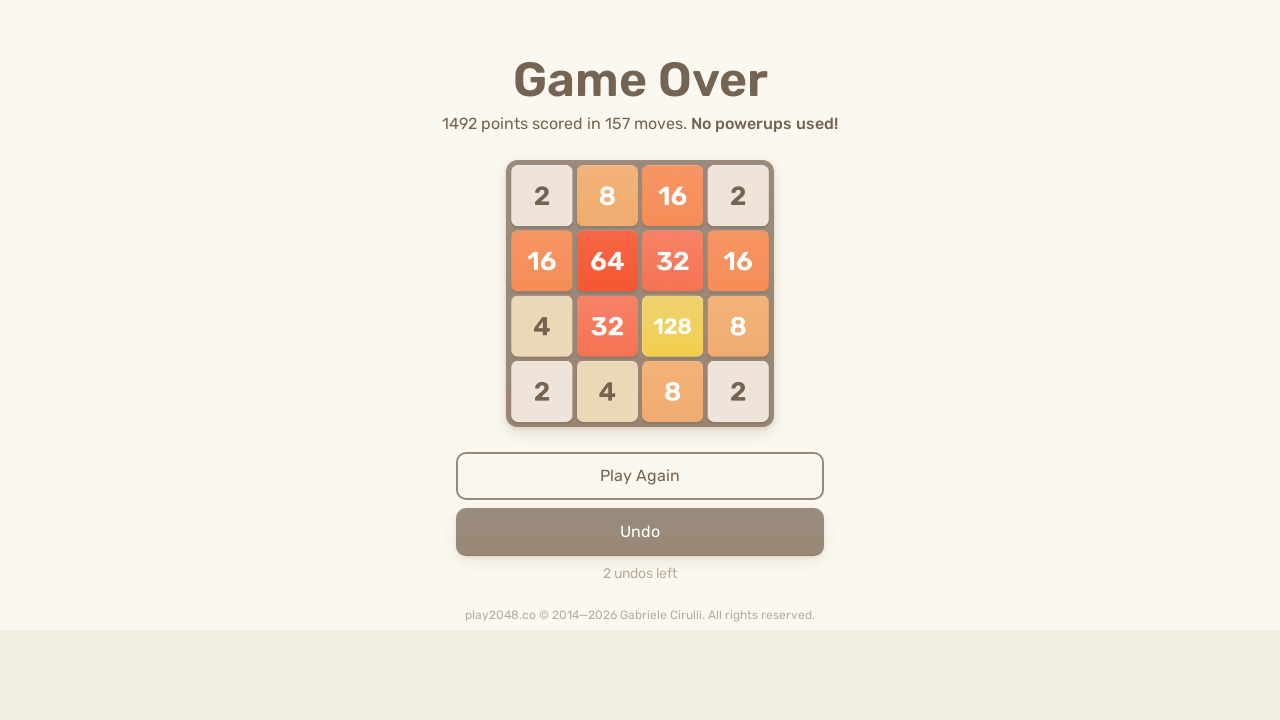

Pressed ArrowRight (move 211/500) on html
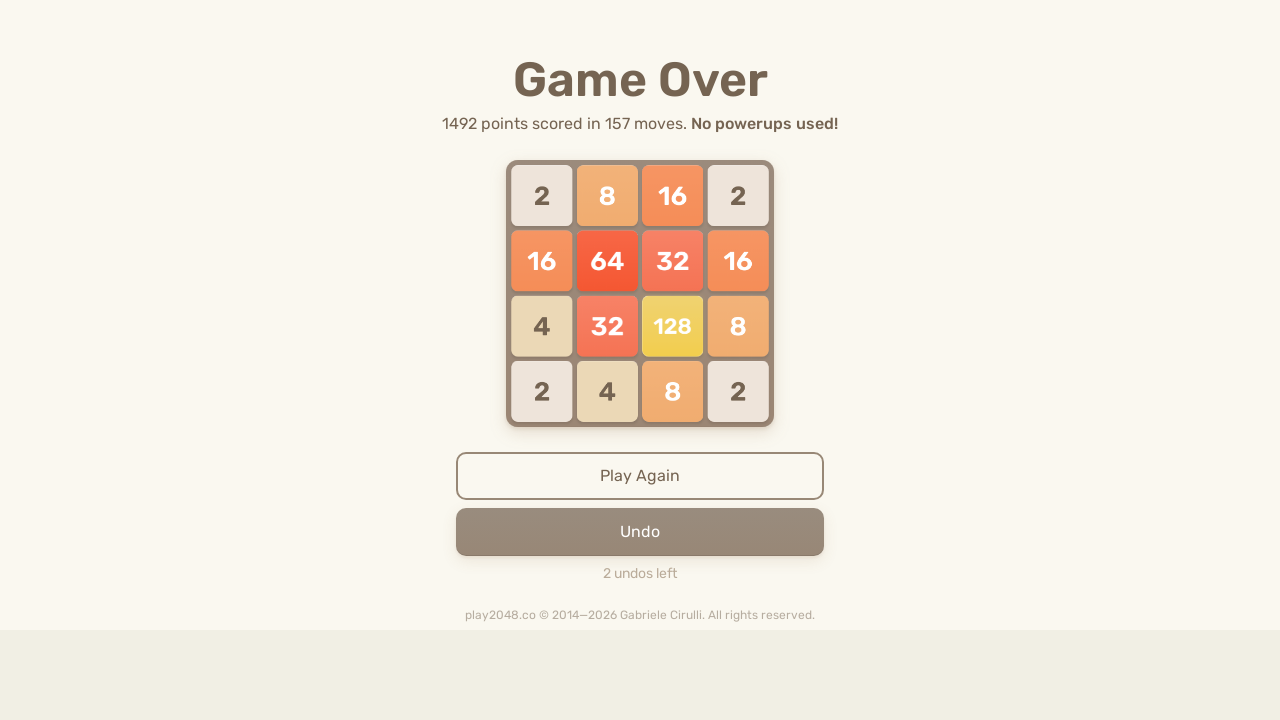

Pressed ArrowDown (move 212/500) on html
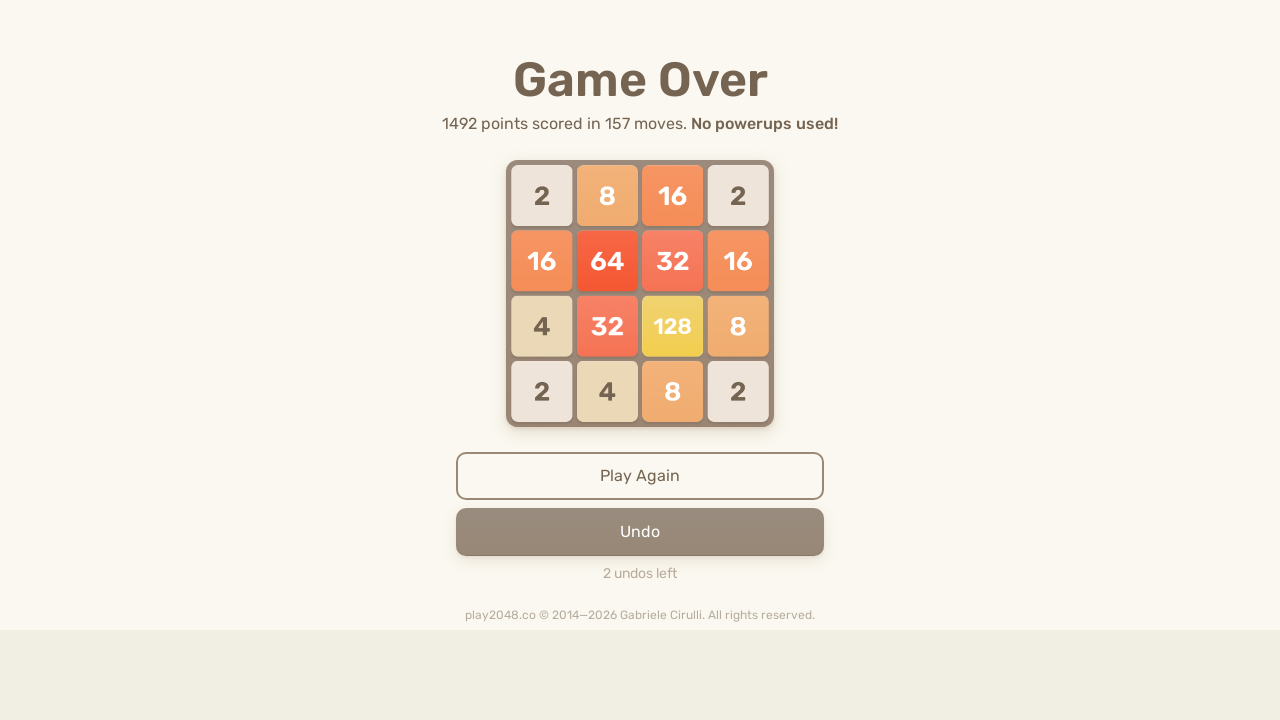

Pressed ArrowDown (move 213/500) on html
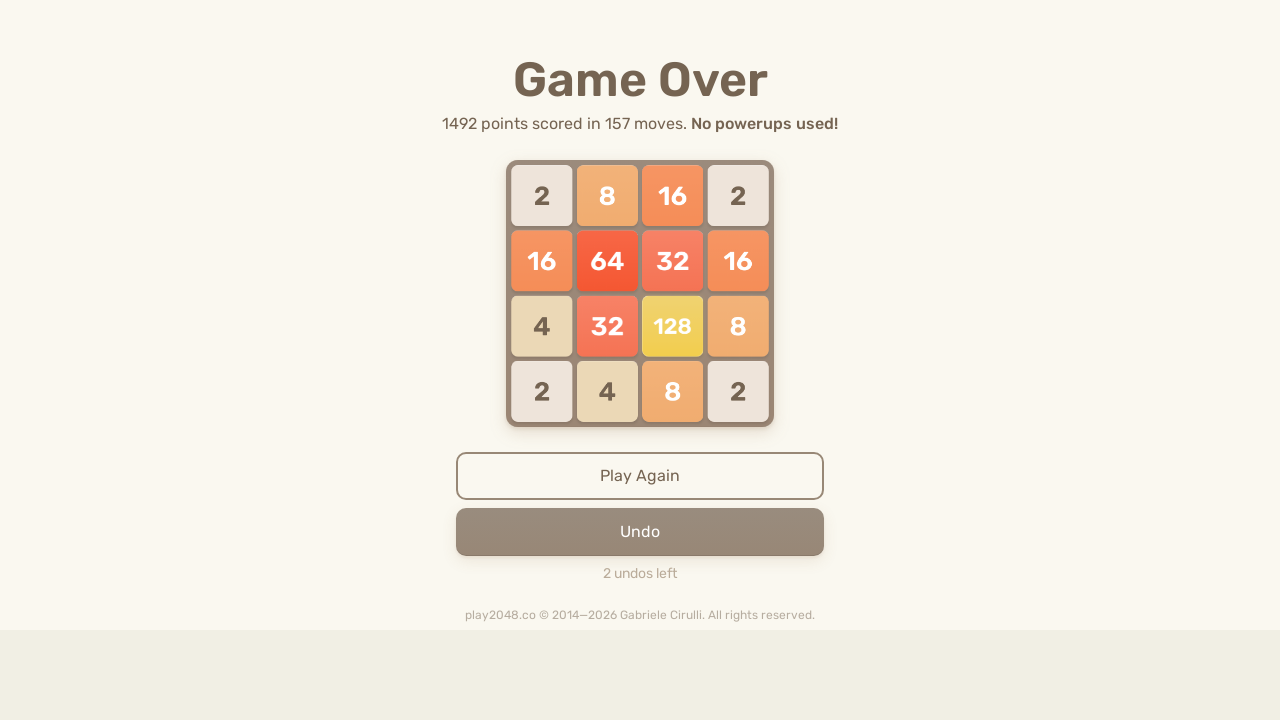

Pressed ArrowRight (move 214/500) on html
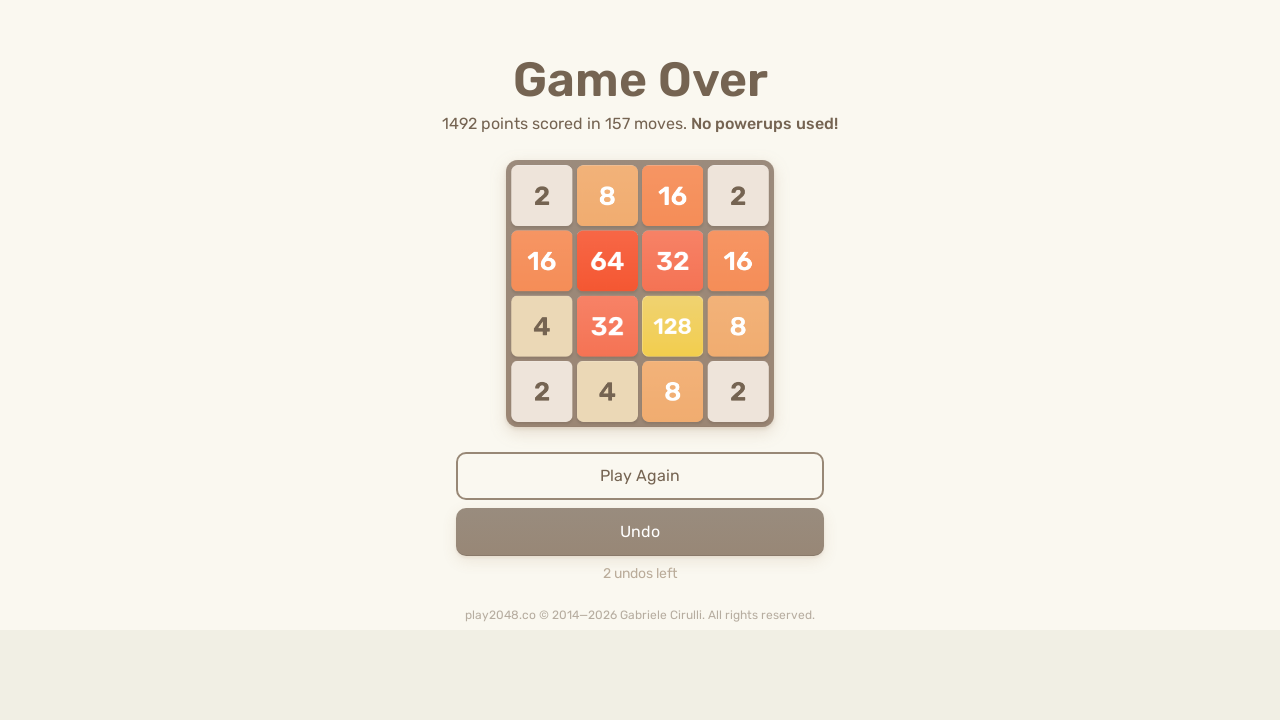

Pressed ArrowLeft (move 215/500) on html
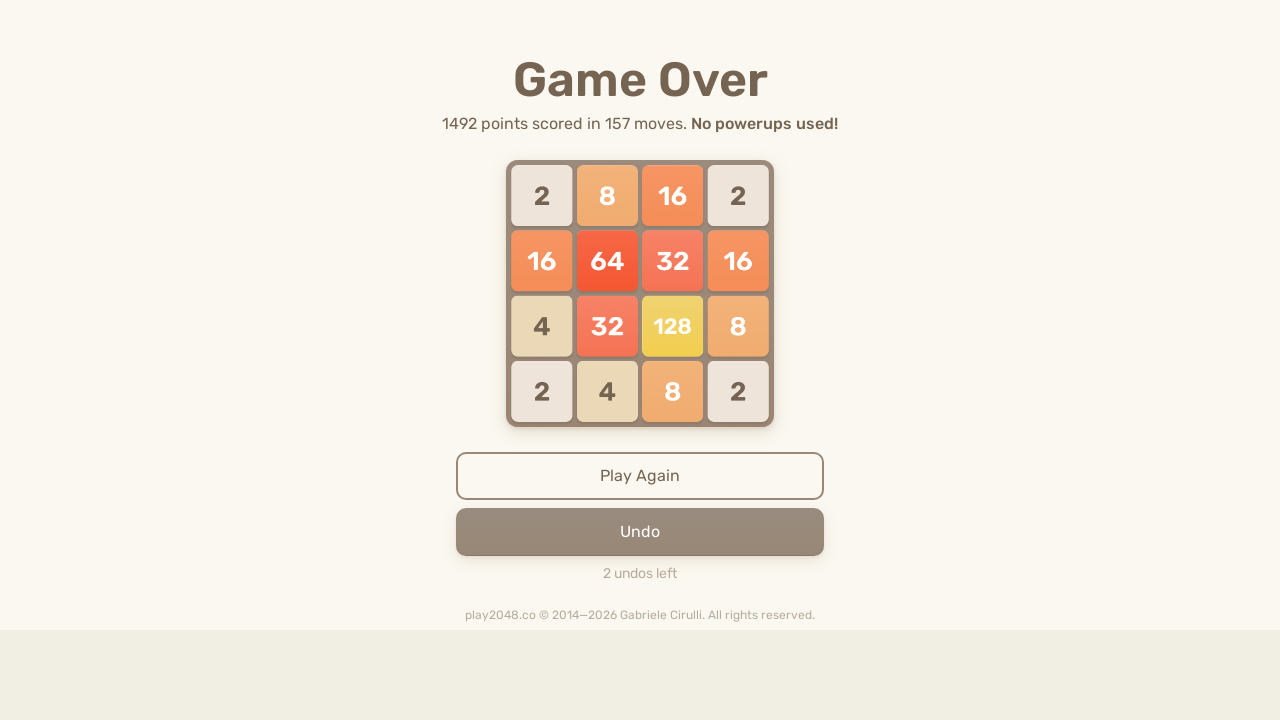

Pressed ArrowDown (move 216/500) on html
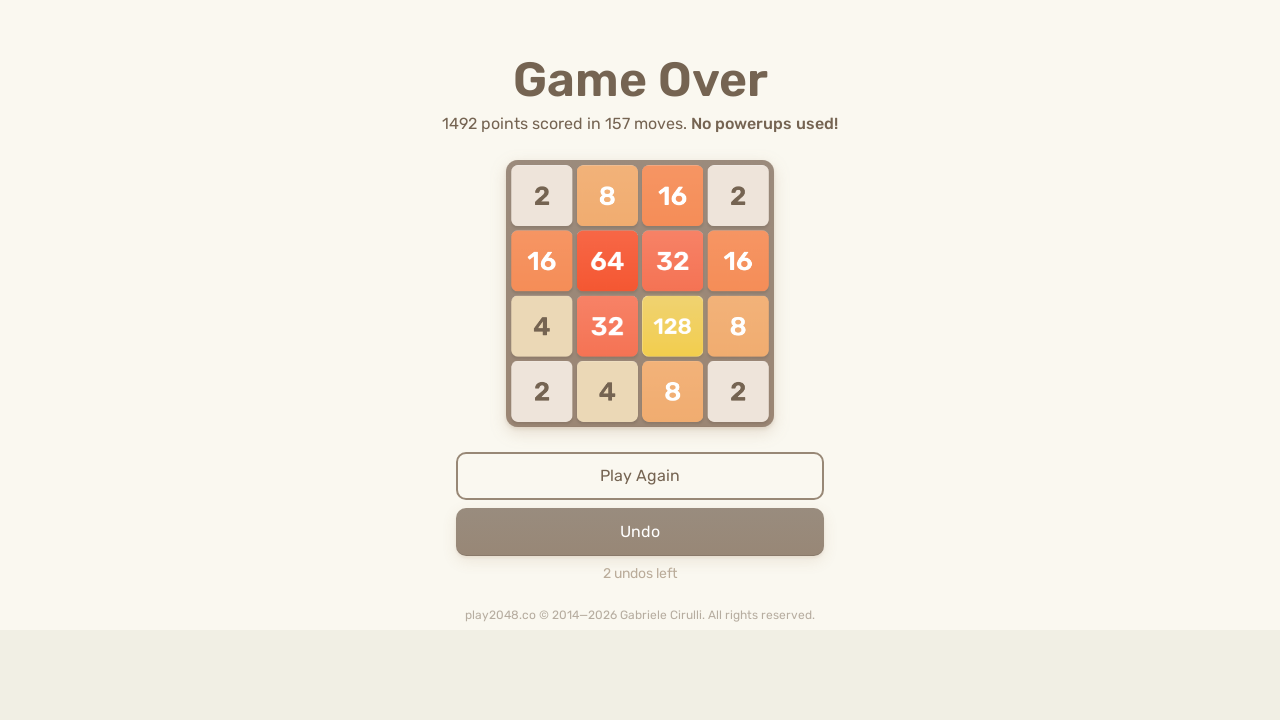

Pressed ArrowLeft (move 217/500) on html
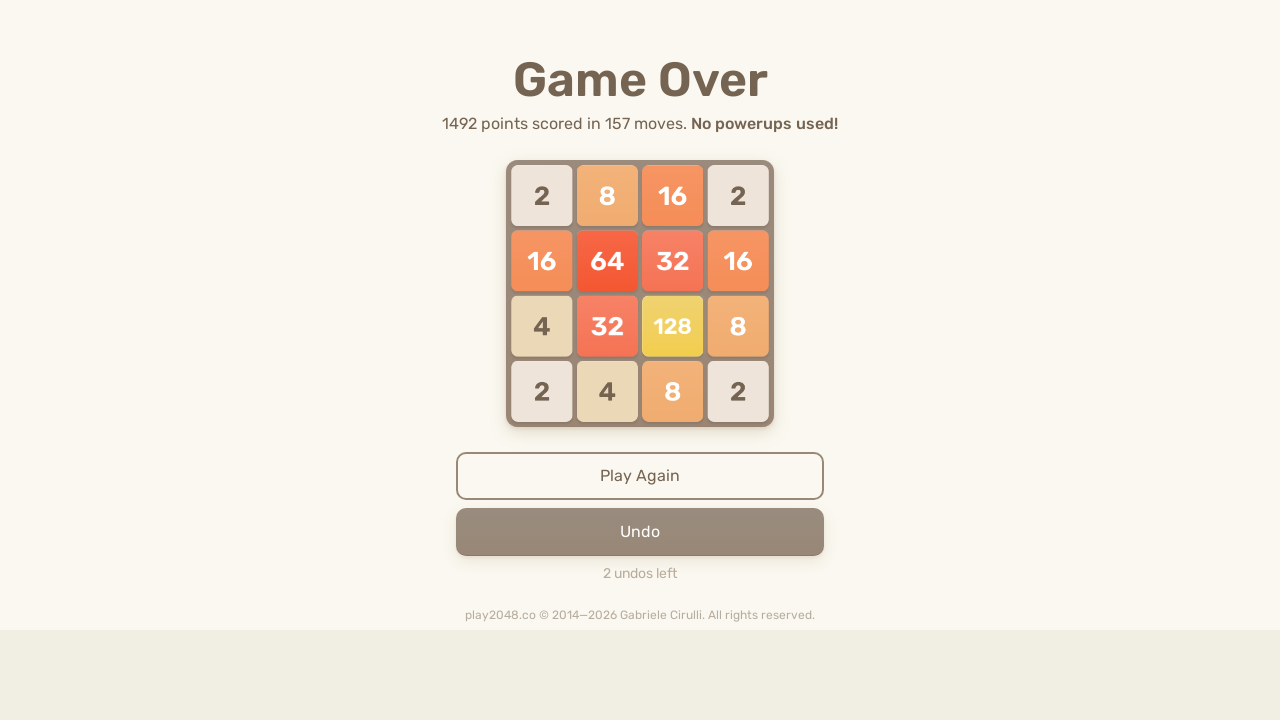

Pressed ArrowLeft (move 218/500) on html
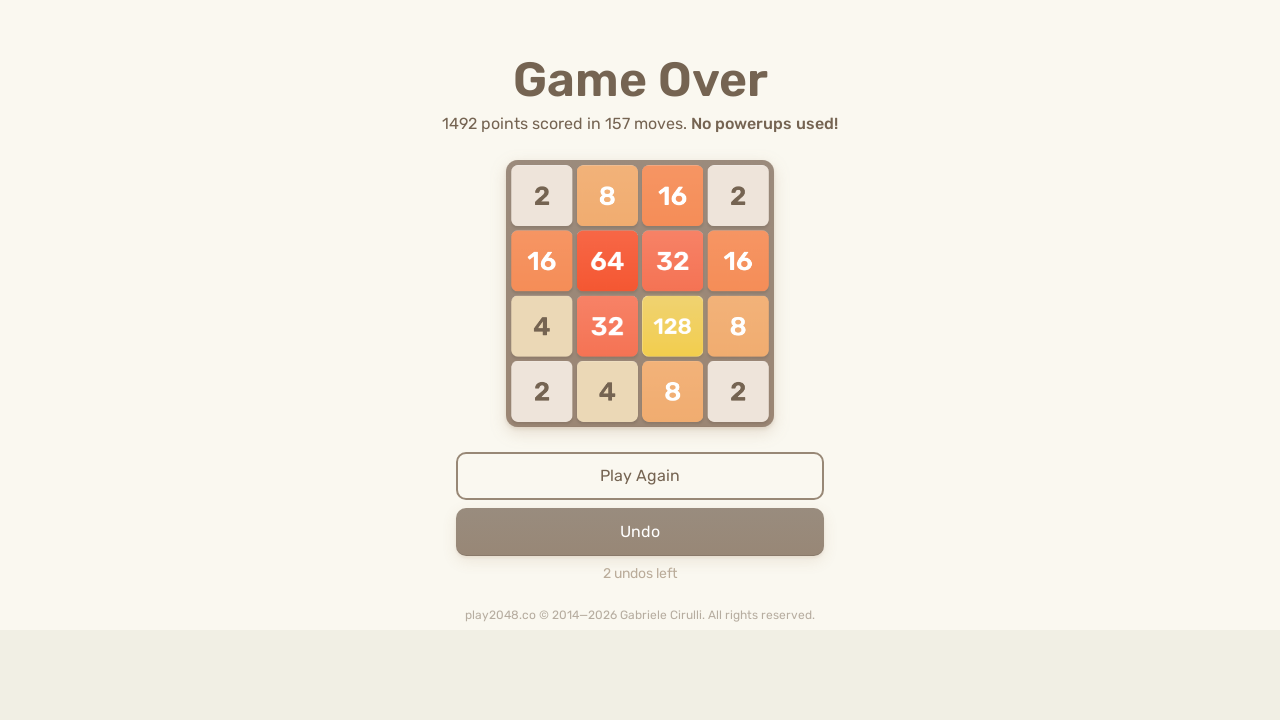

Pressed ArrowLeft (move 219/500) on html
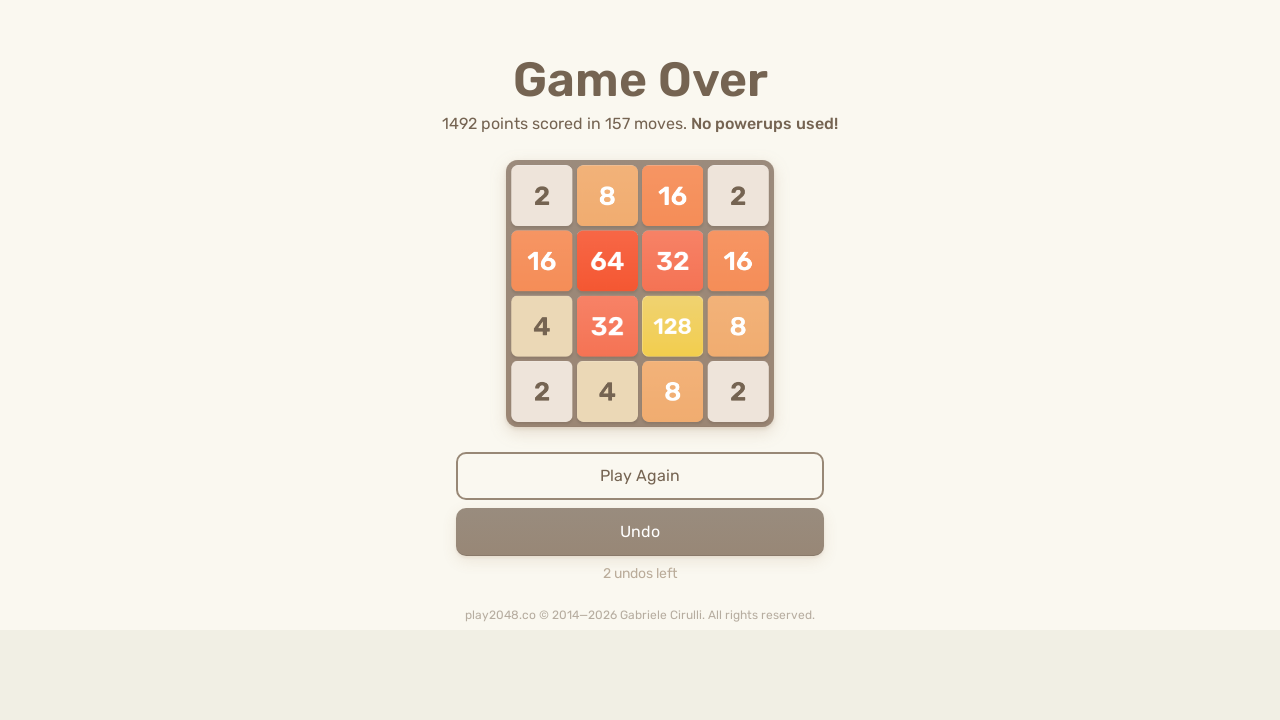

Pressed ArrowLeft (move 220/500) on html
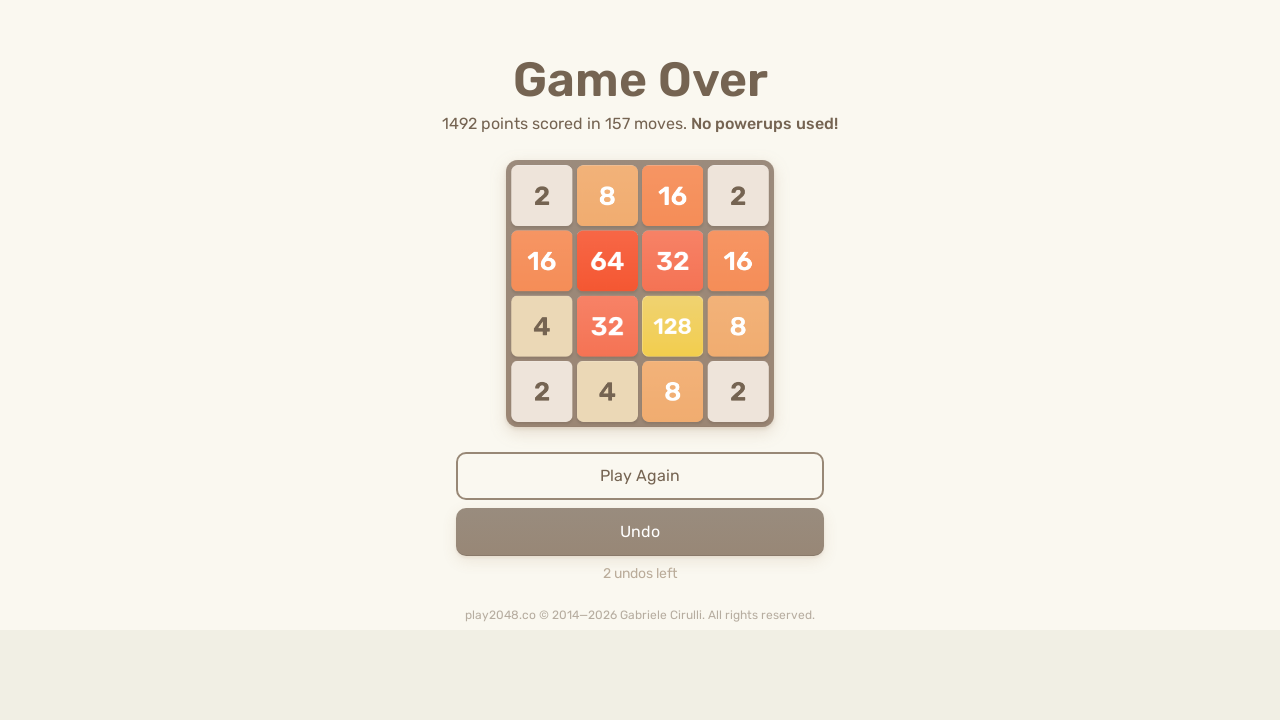

Pressed ArrowDown (move 221/500) on html
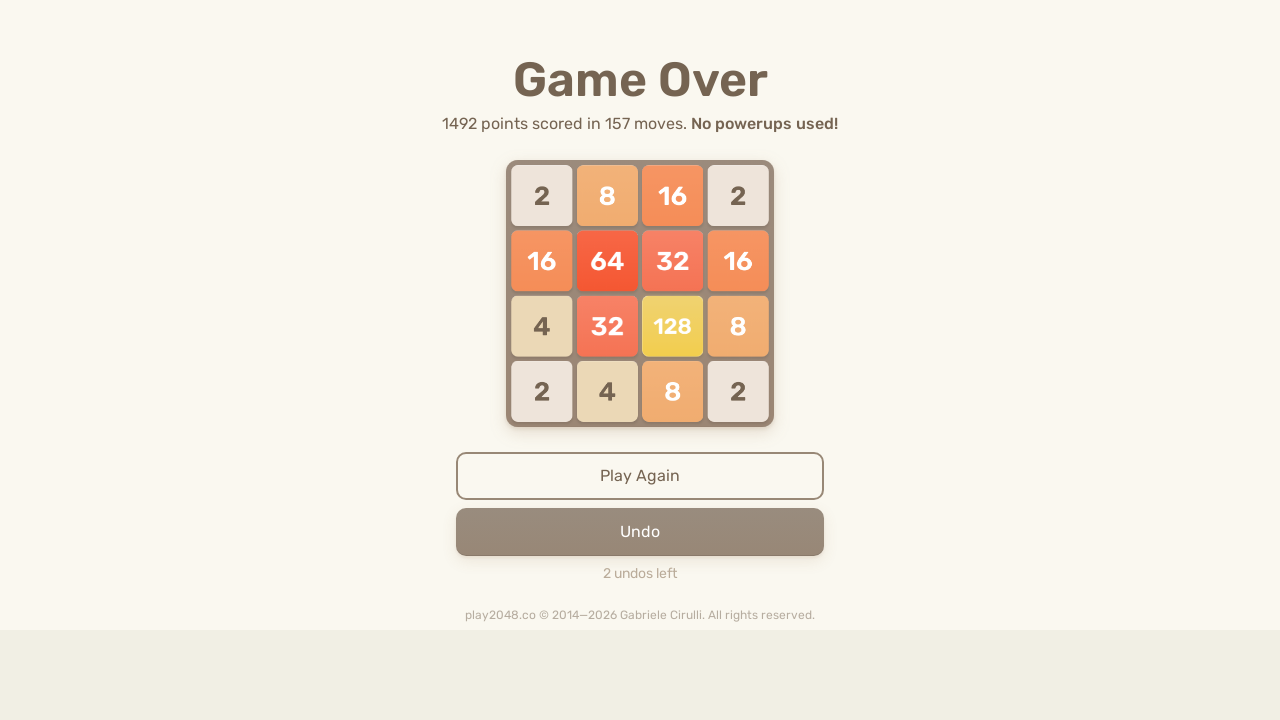

Pressed ArrowRight (move 222/500) on html
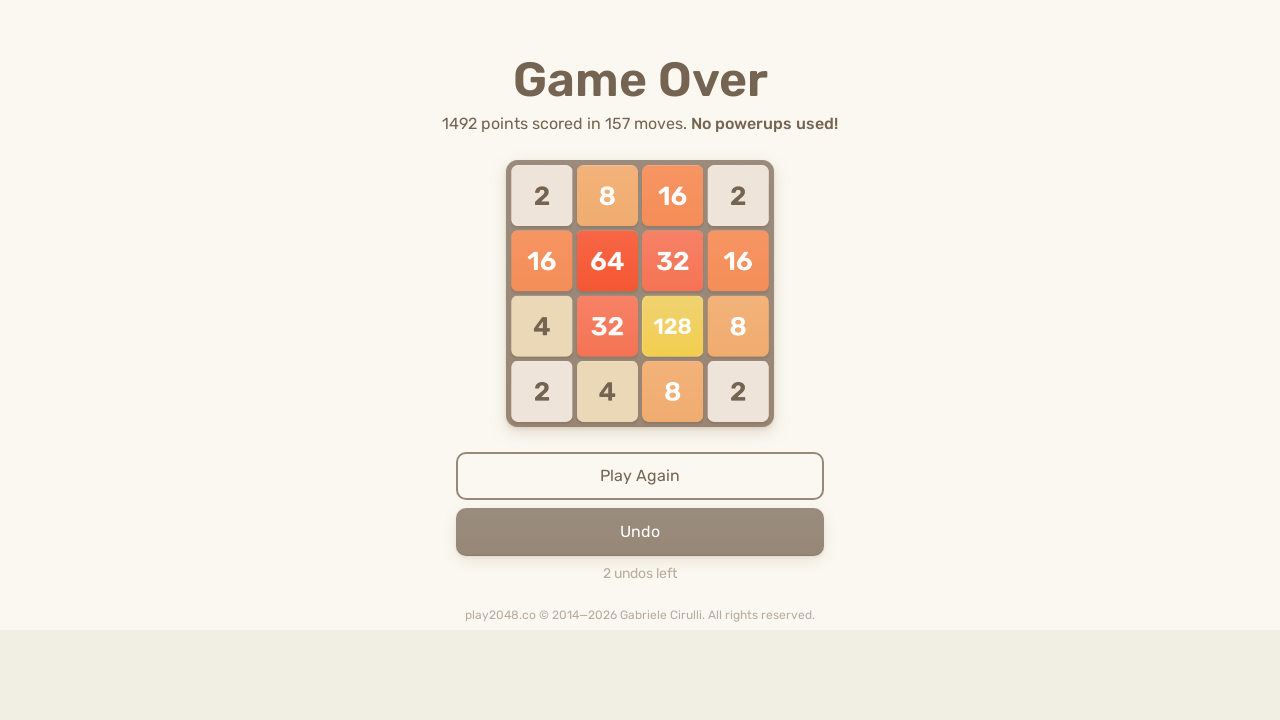

Pressed ArrowLeft (move 223/500) on html
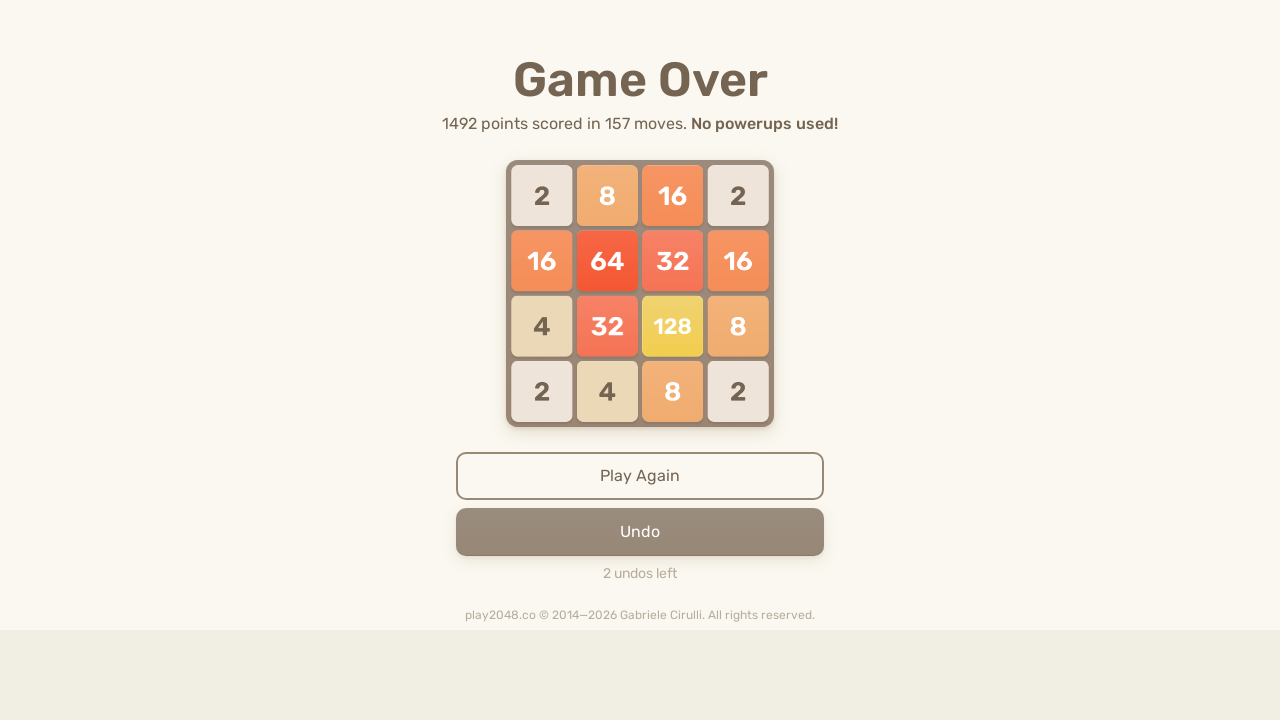

Pressed ArrowUp (move 224/500) on html
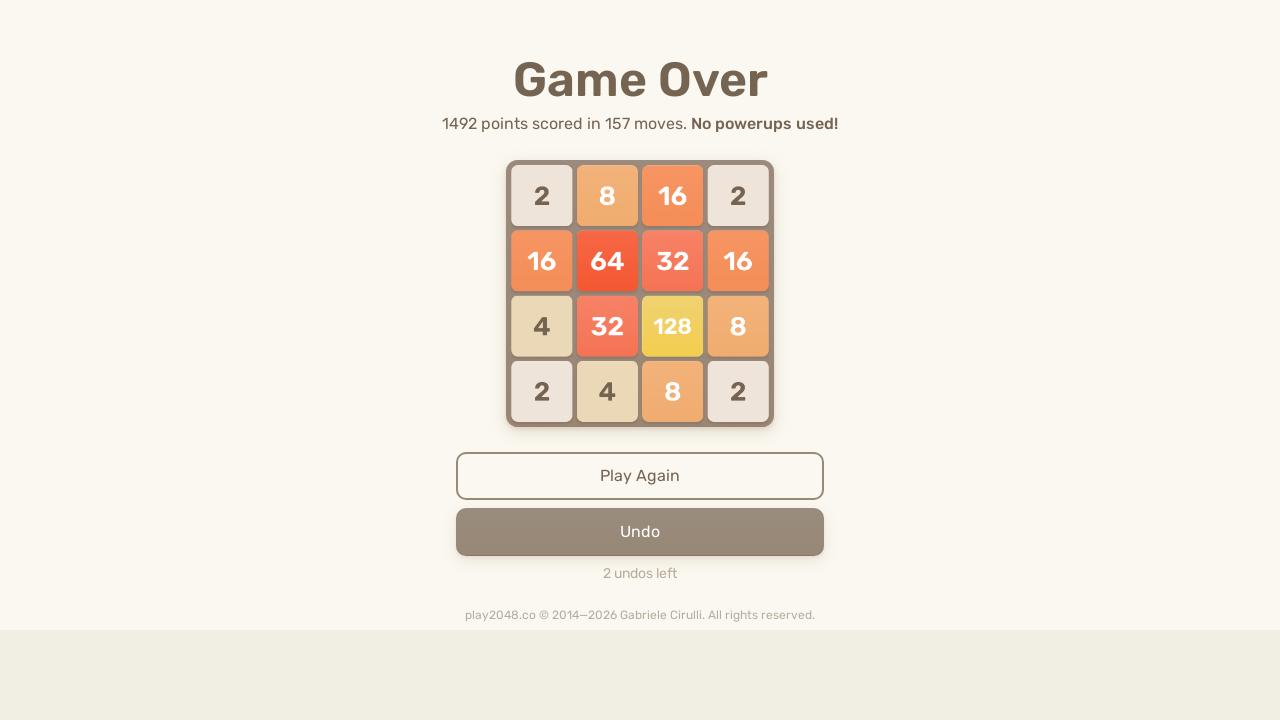

Pressed ArrowDown (move 225/500) on html
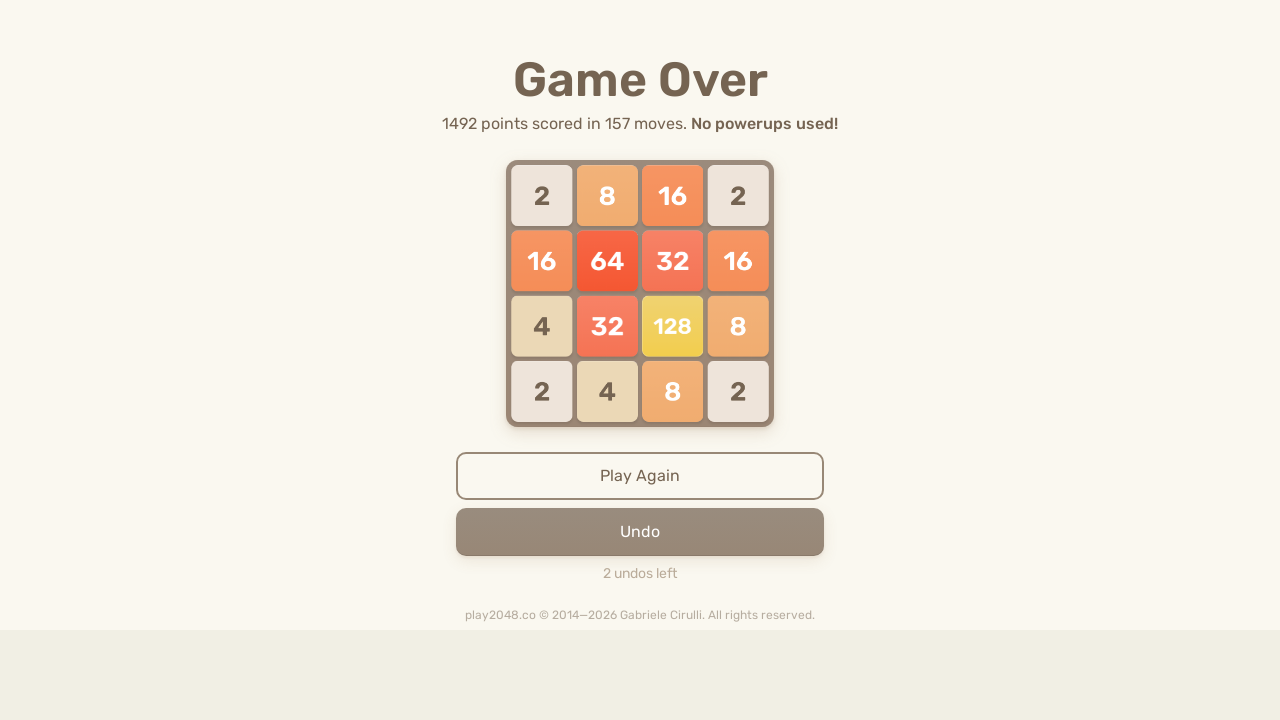

Pressed ArrowUp (move 226/500) on html
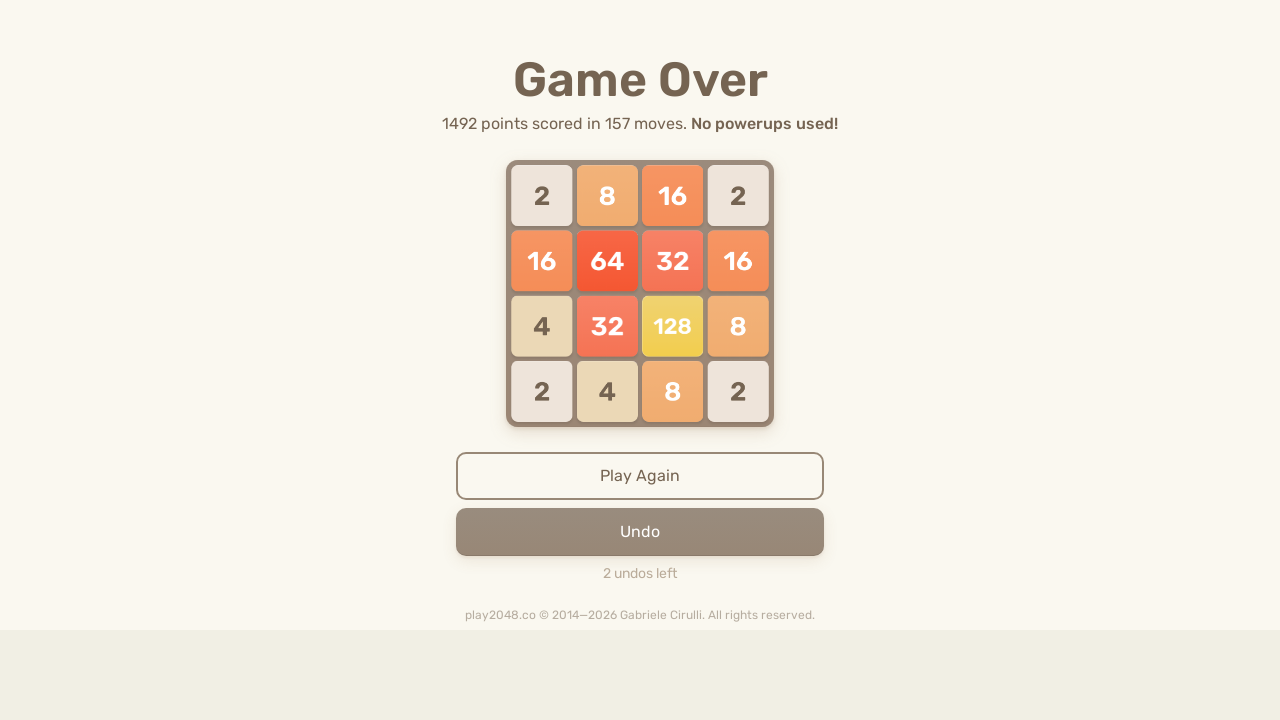

Pressed ArrowLeft (move 227/500) on html
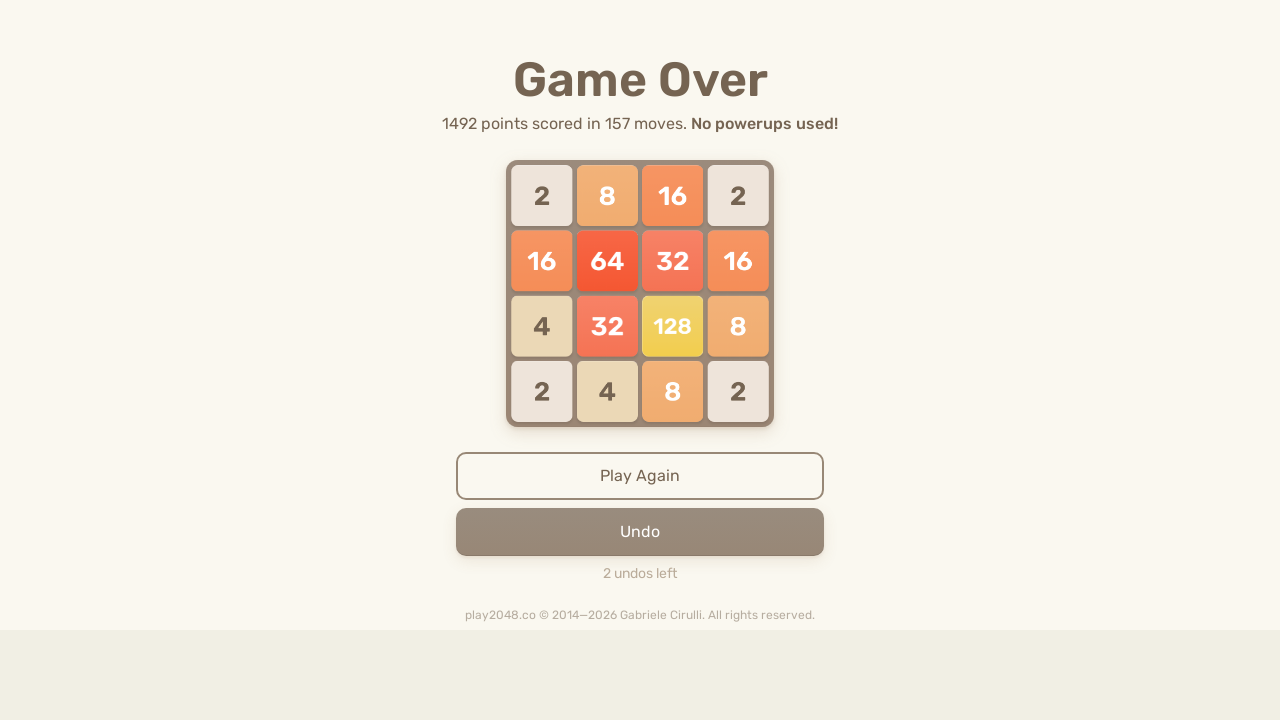

Pressed ArrowDown (move 228/500) on html
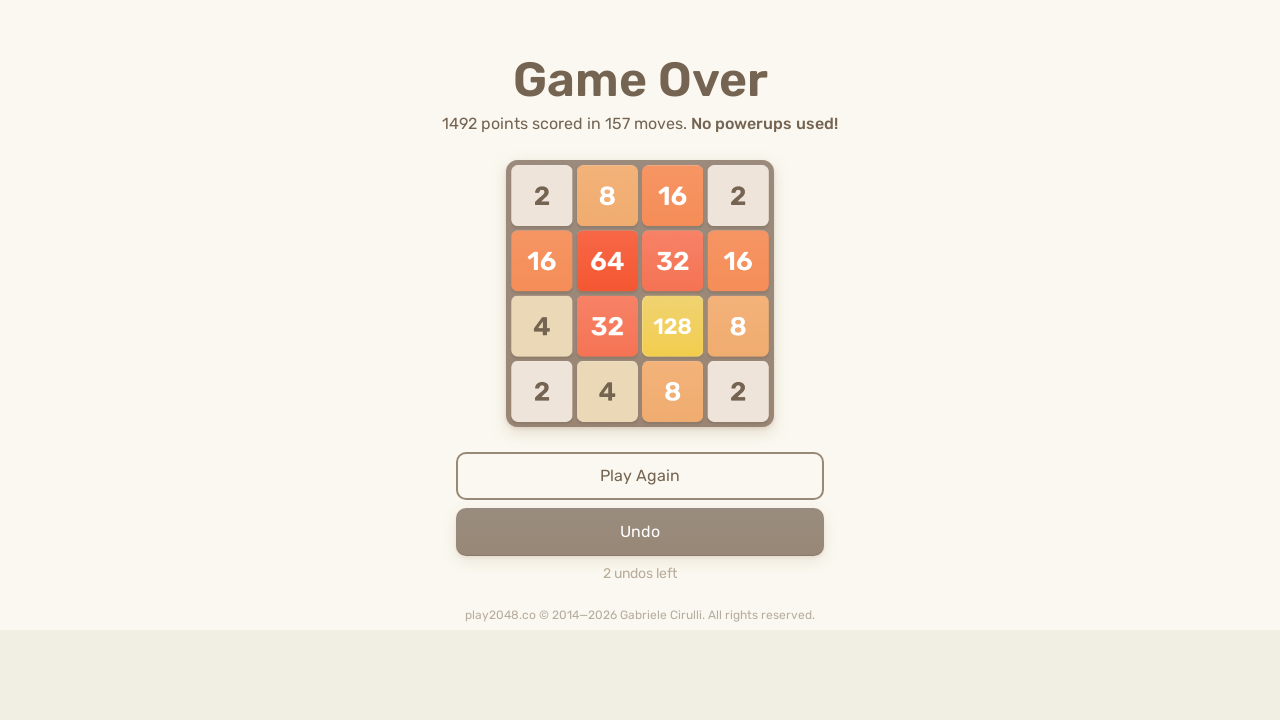

Pressed ArrowDown (move 229/500) on html
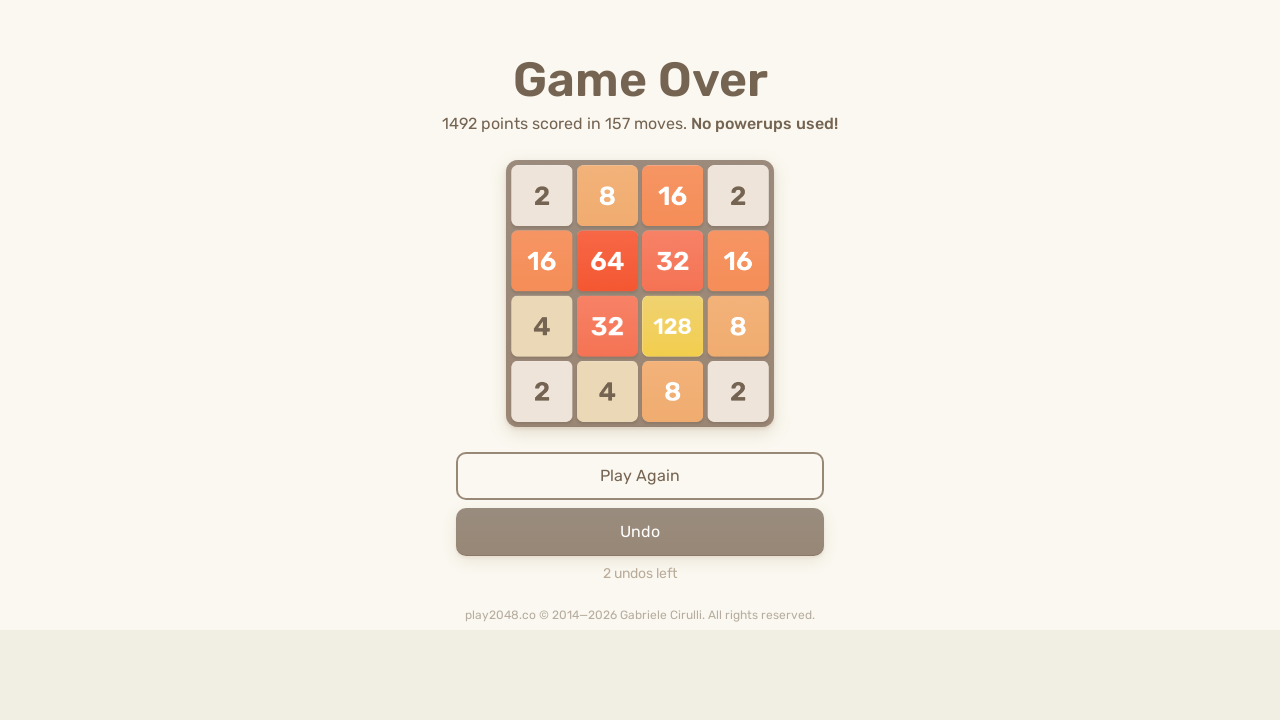

Pressed ArrowLeft (move 230/500) on html
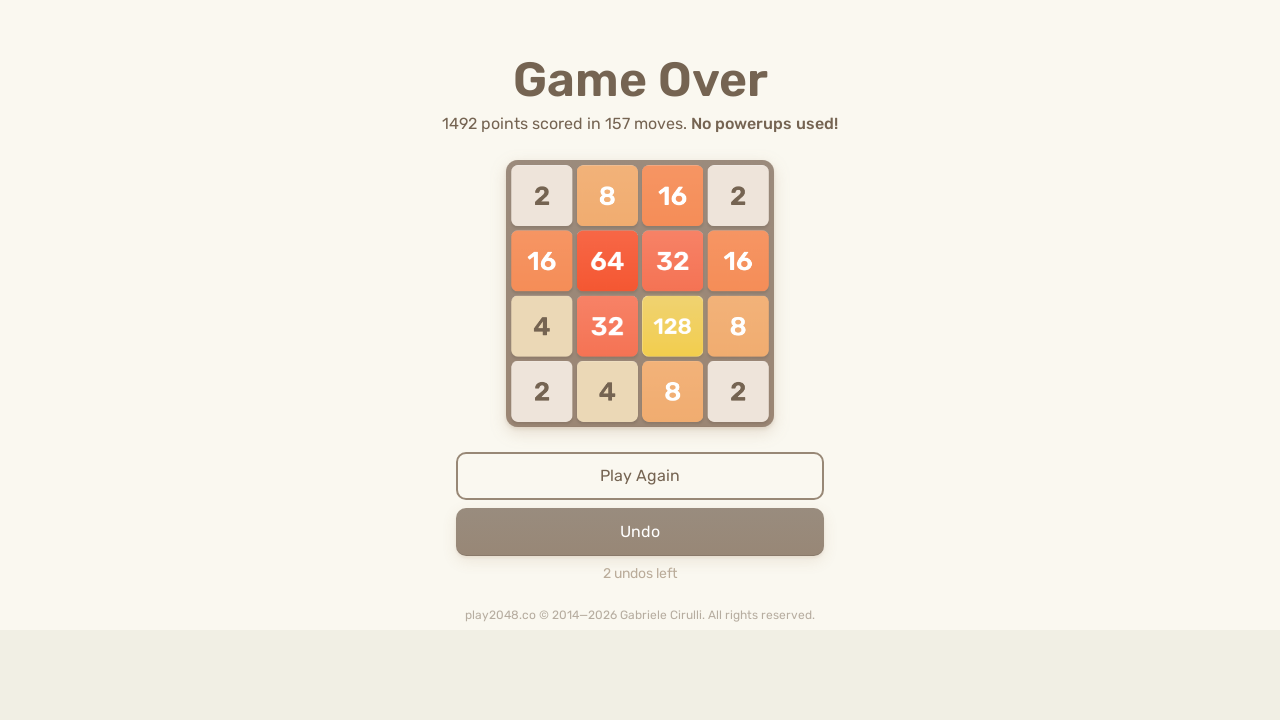

Pressed ArrowLeft (move 231/500) on html
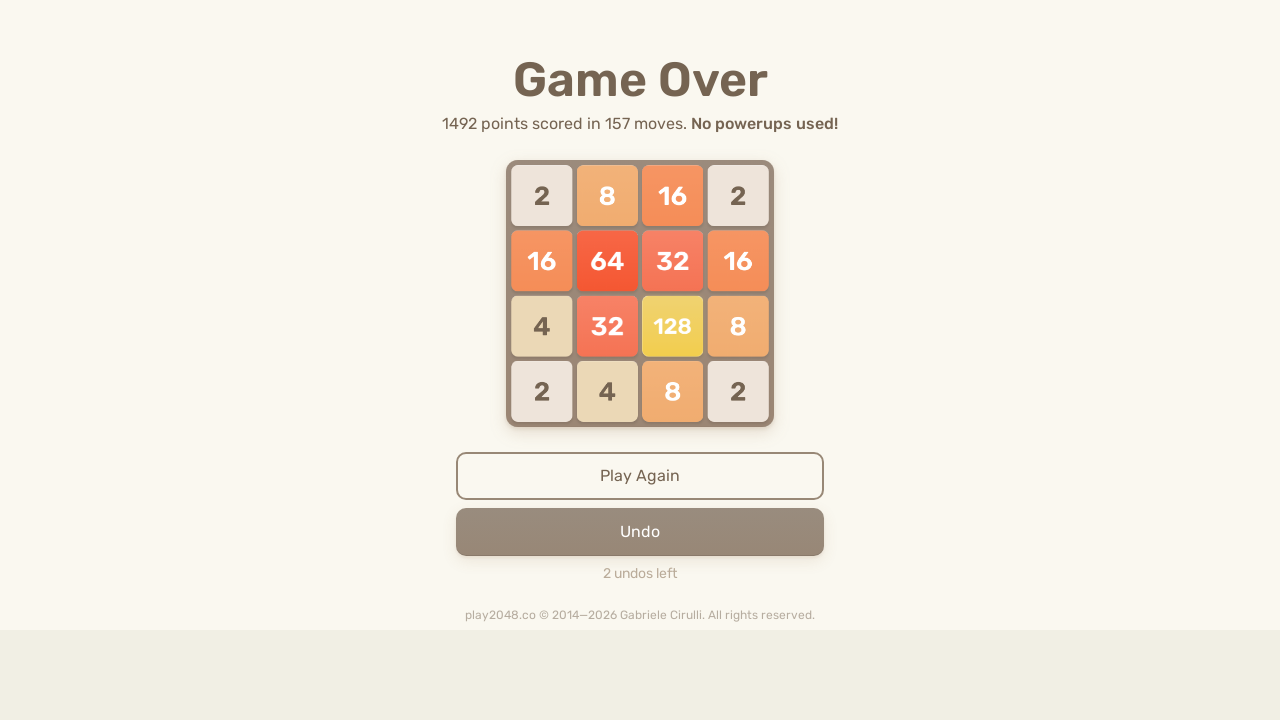

Pressed ArrowUp (move 232/500) on html
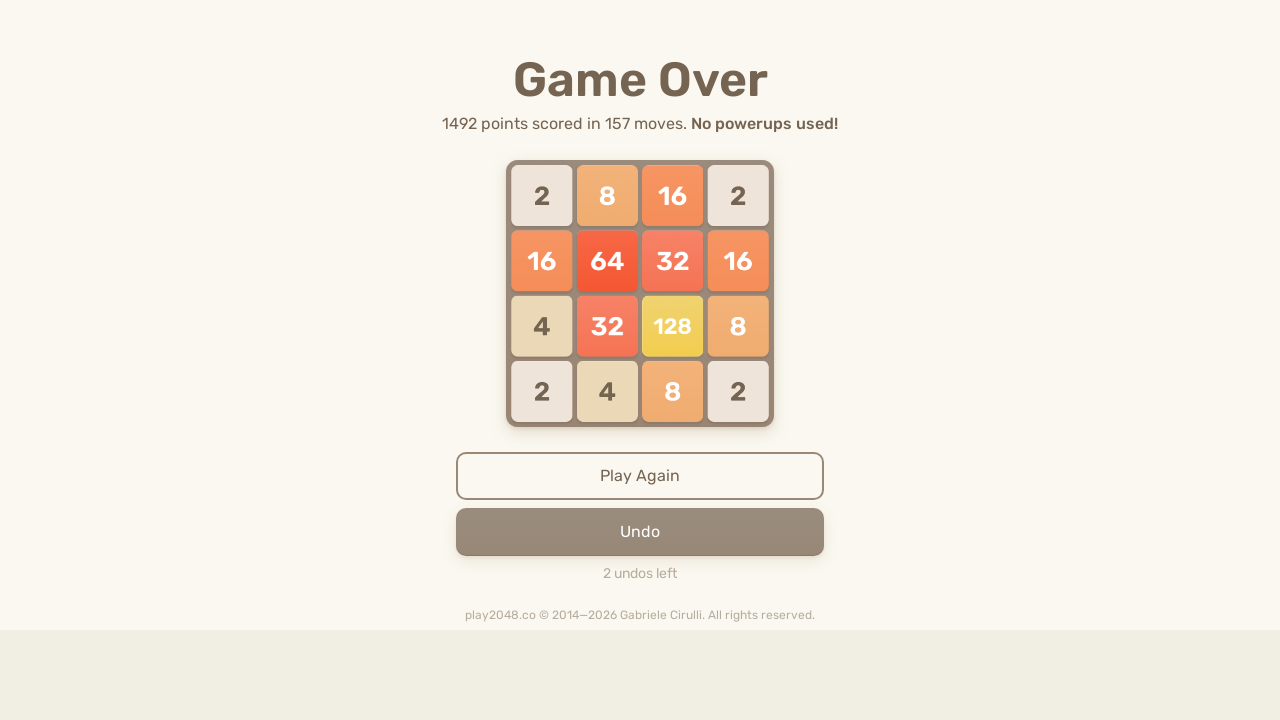

Pressed ArrowRight (move 233/500) on html
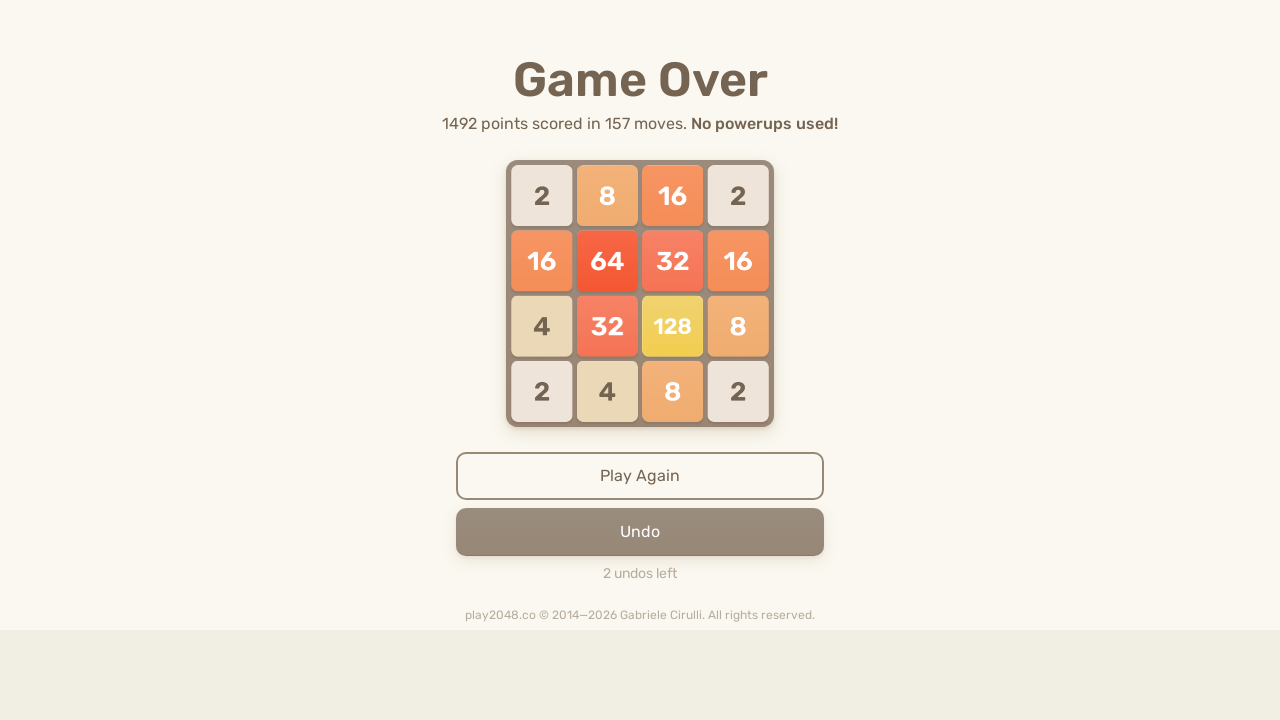

Pressed ArrowLeft (move 234/500) on html
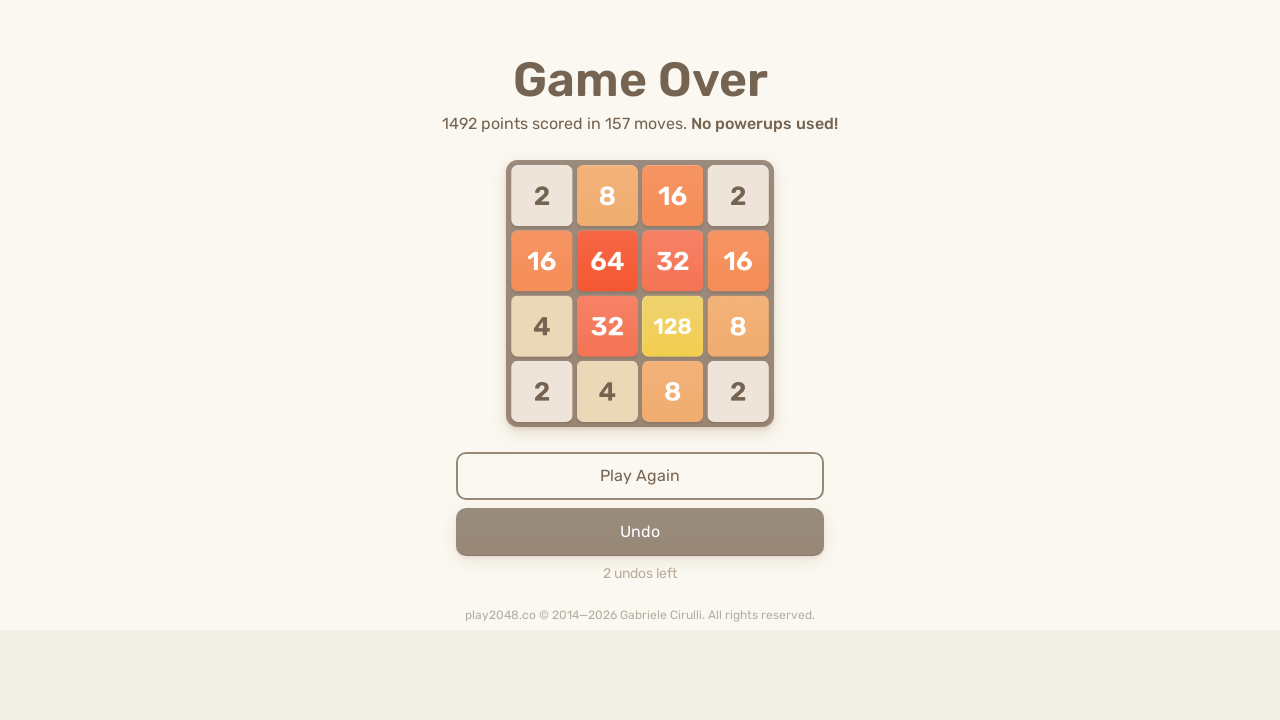

Pressed ArrowRight (move 235/500) on html
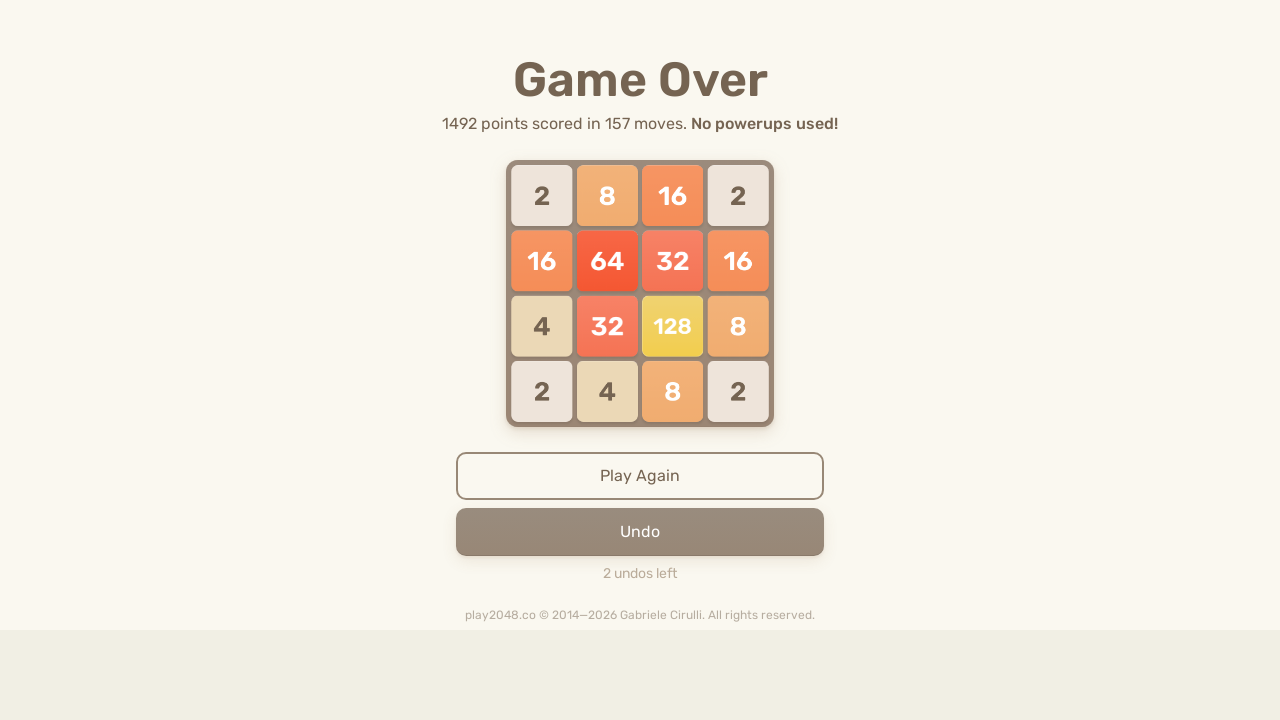

Pressed ArrowUp (move 236/500) on html
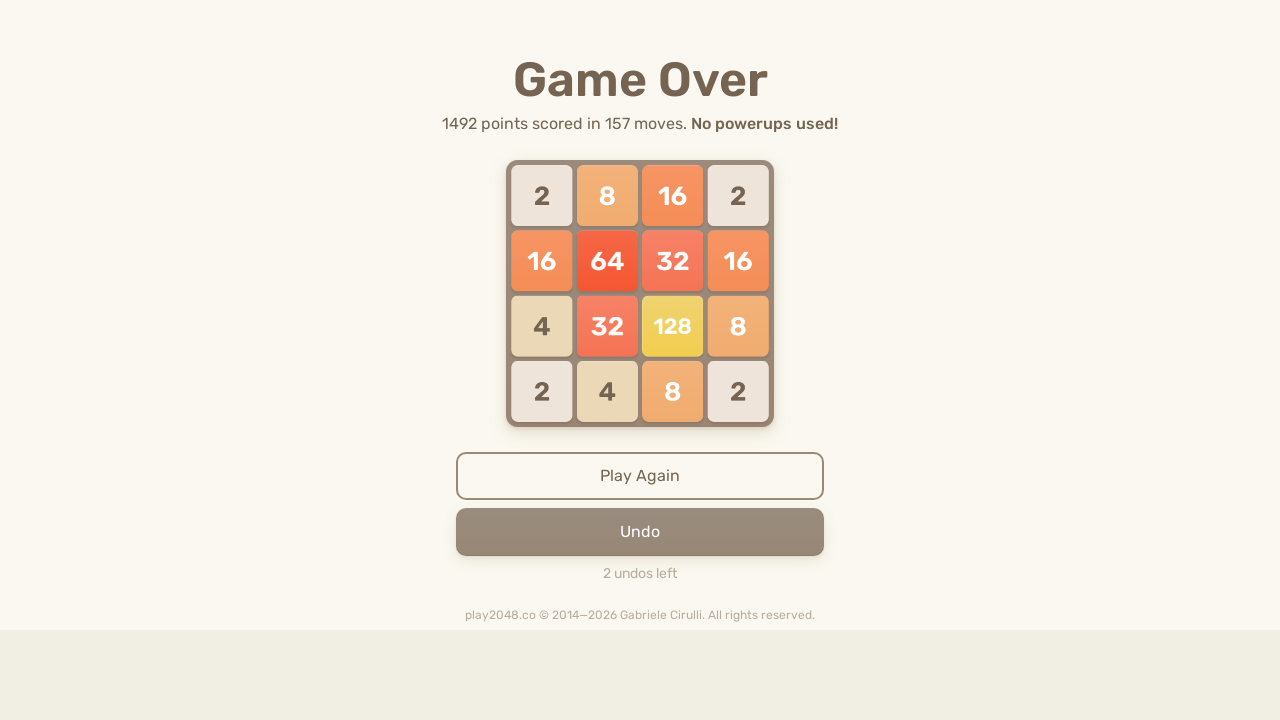

Pressed ArrowDown (move 237/500) on html
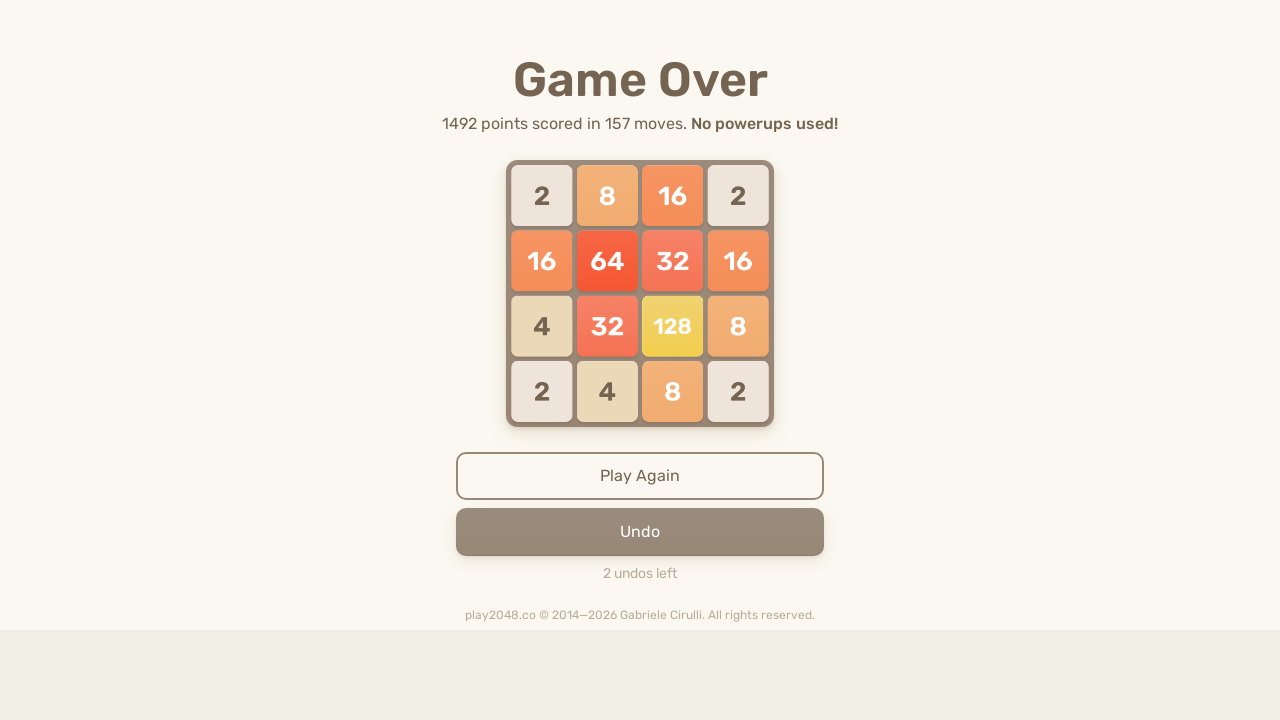

Pressed ArrowUp (move 238/500) on html
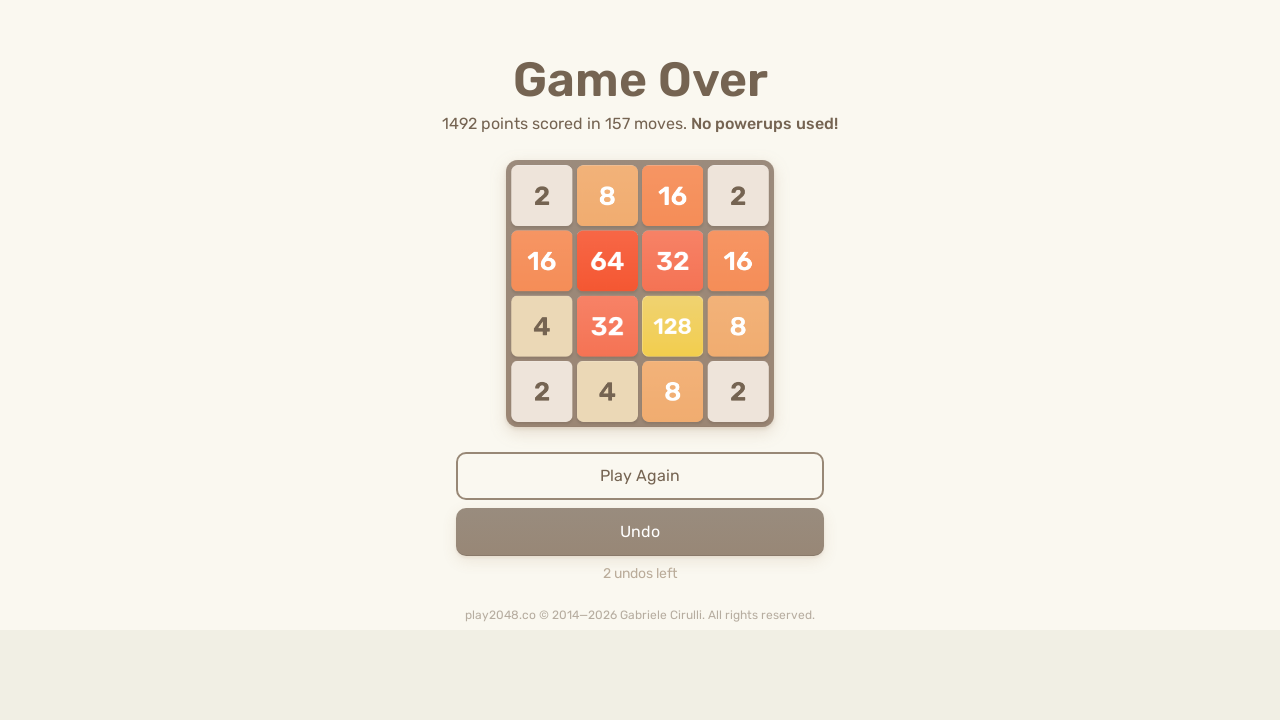

Pressed ArrowUp (move 239/500) on html
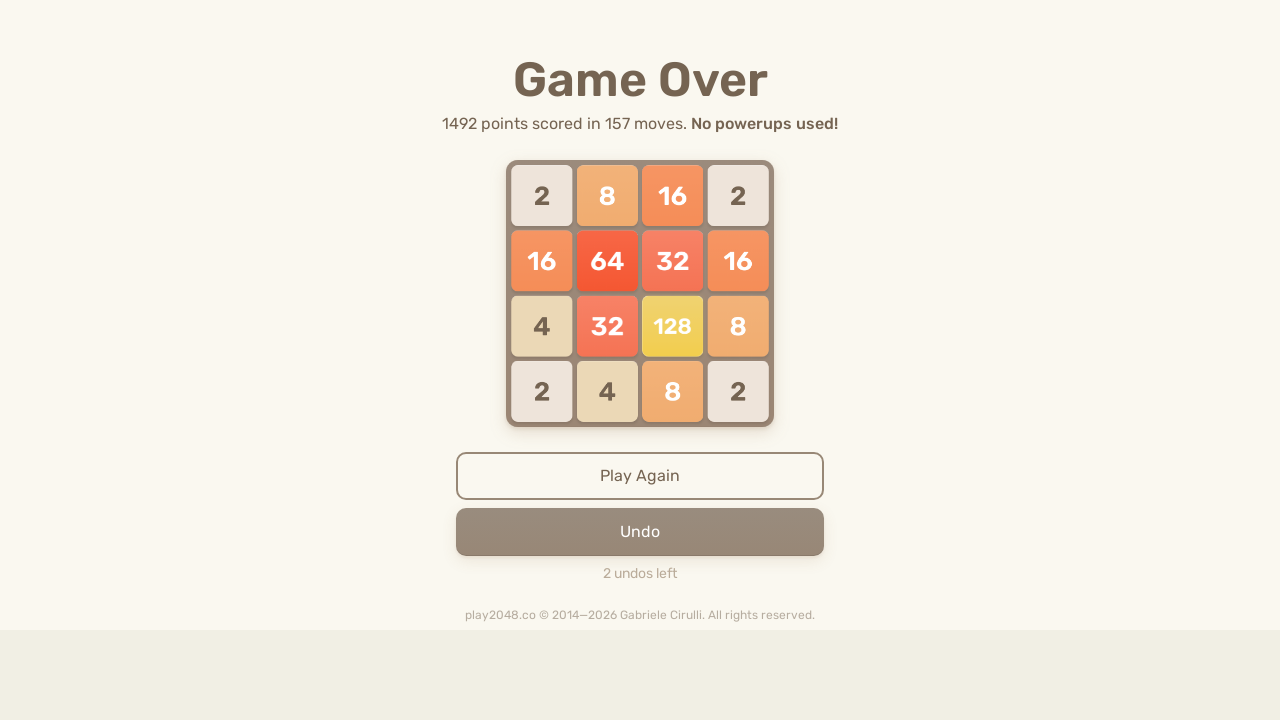

Pressed ArrowRight (move 240/500) on html
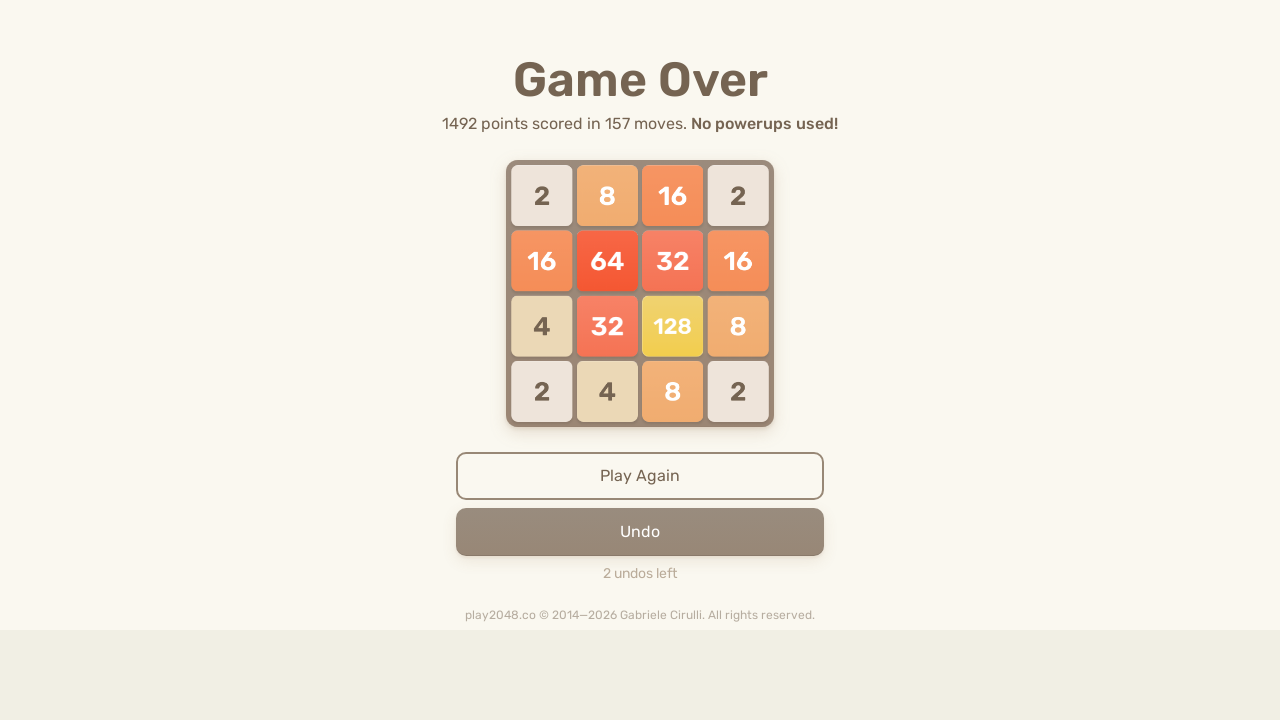

Pressed ArrowLeft (move 241/500) on html
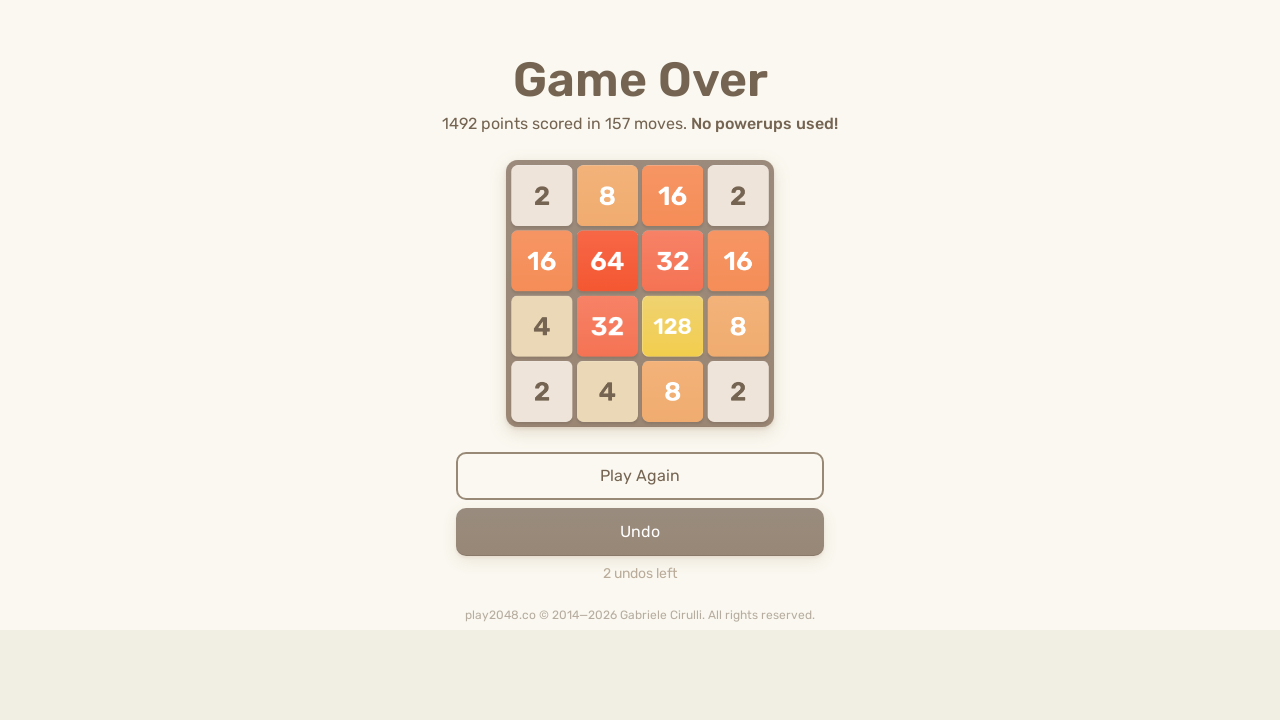

Pressed ArrowDown (move 242/500) on html
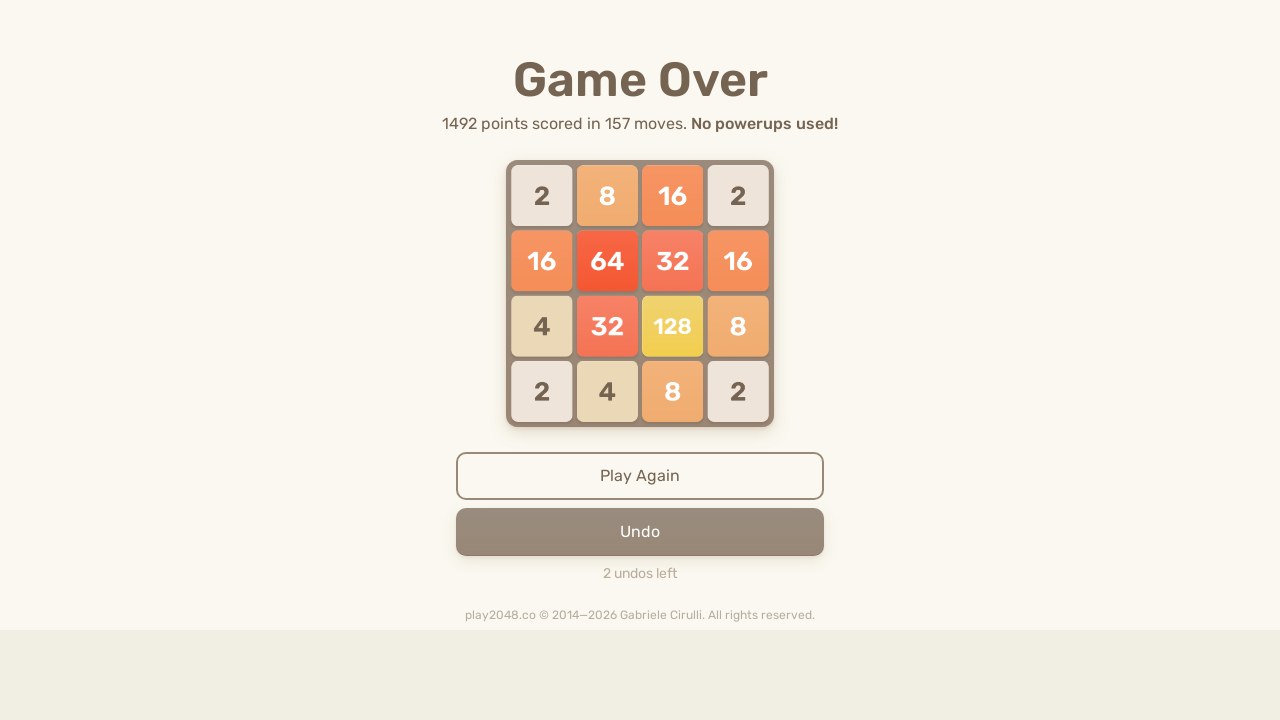

Pressed ArrowDown (move 243/500) on html
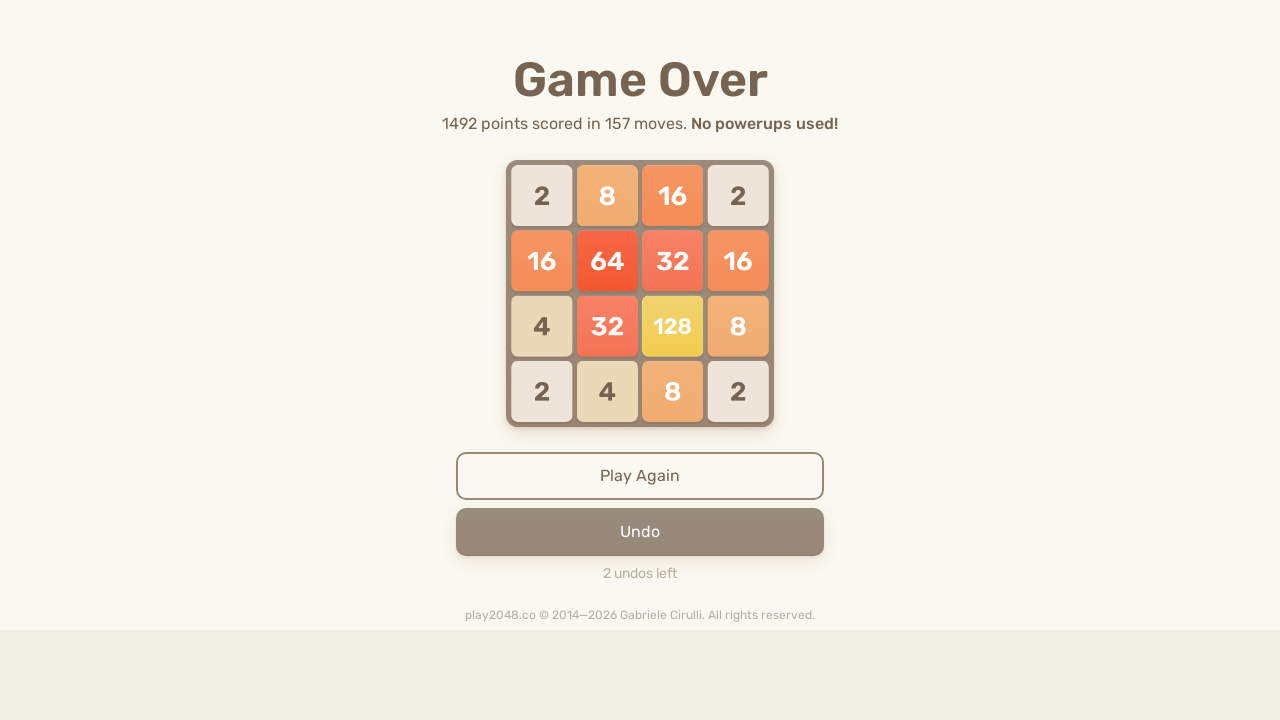

Pressed ArrowDown (move 244/500) on html
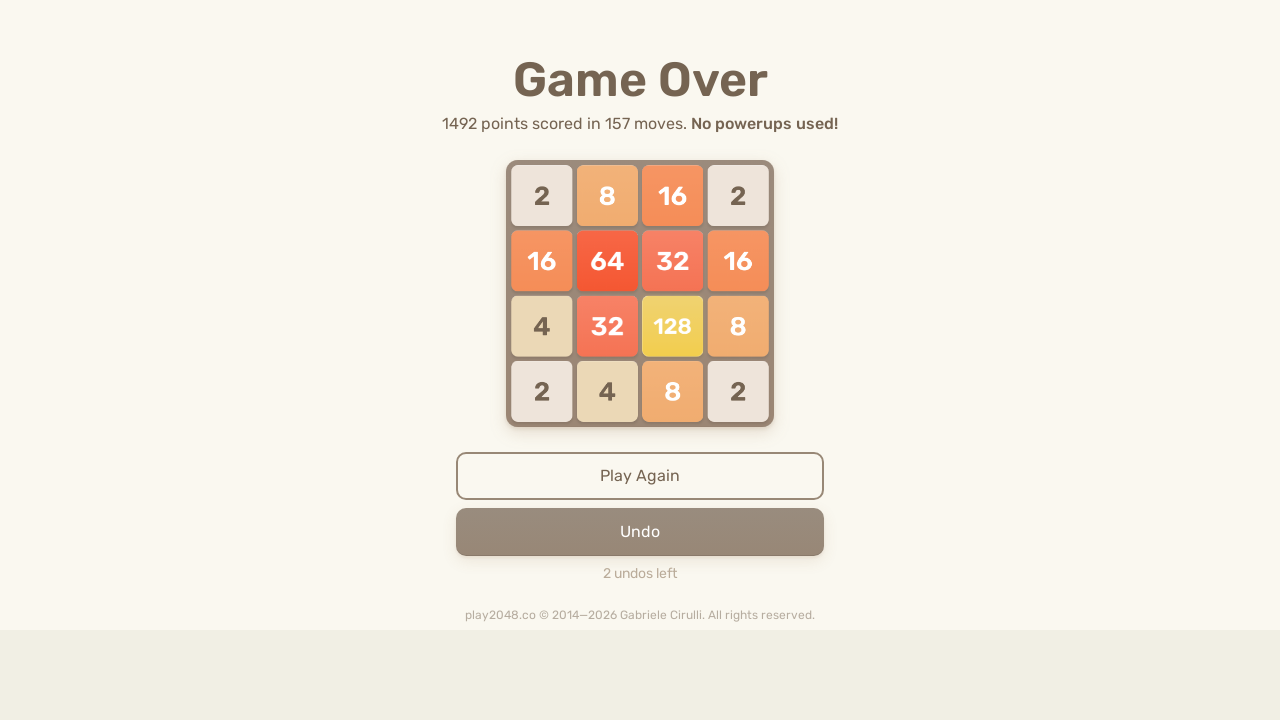

Pressed ArrowUp (move 245/500) on html
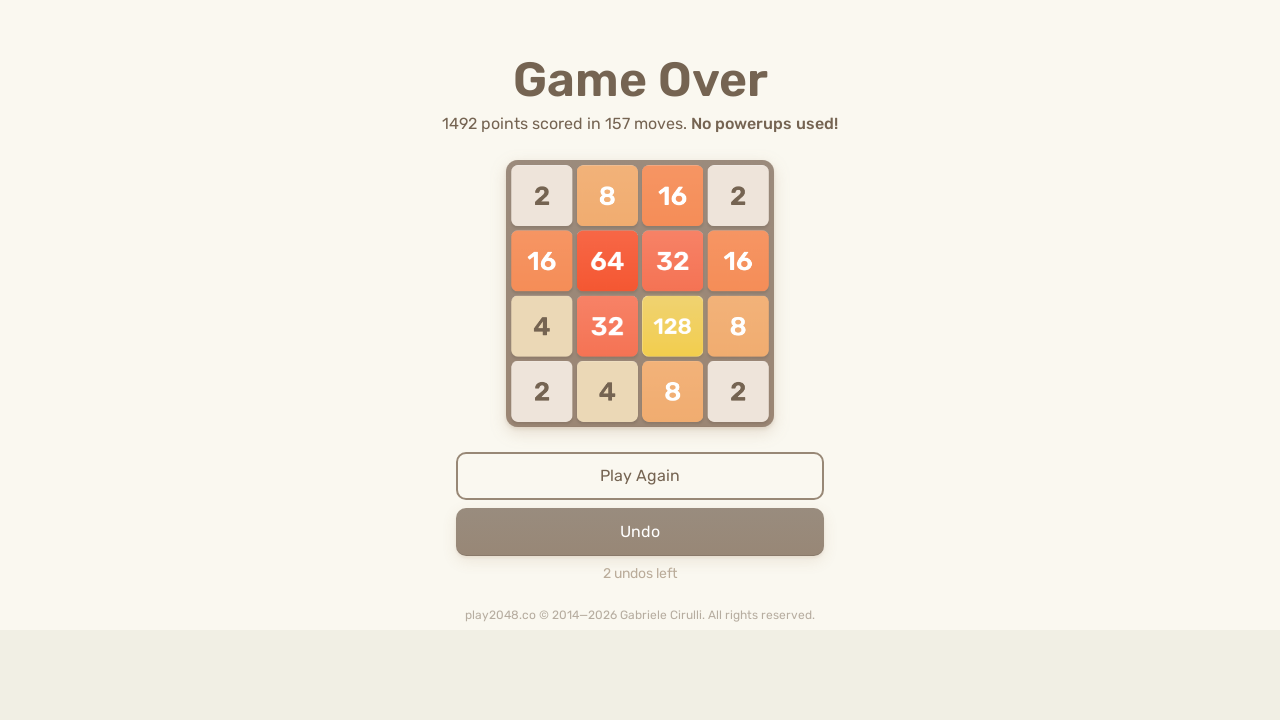

Pressed ArrowLeft (move 246/500) on html
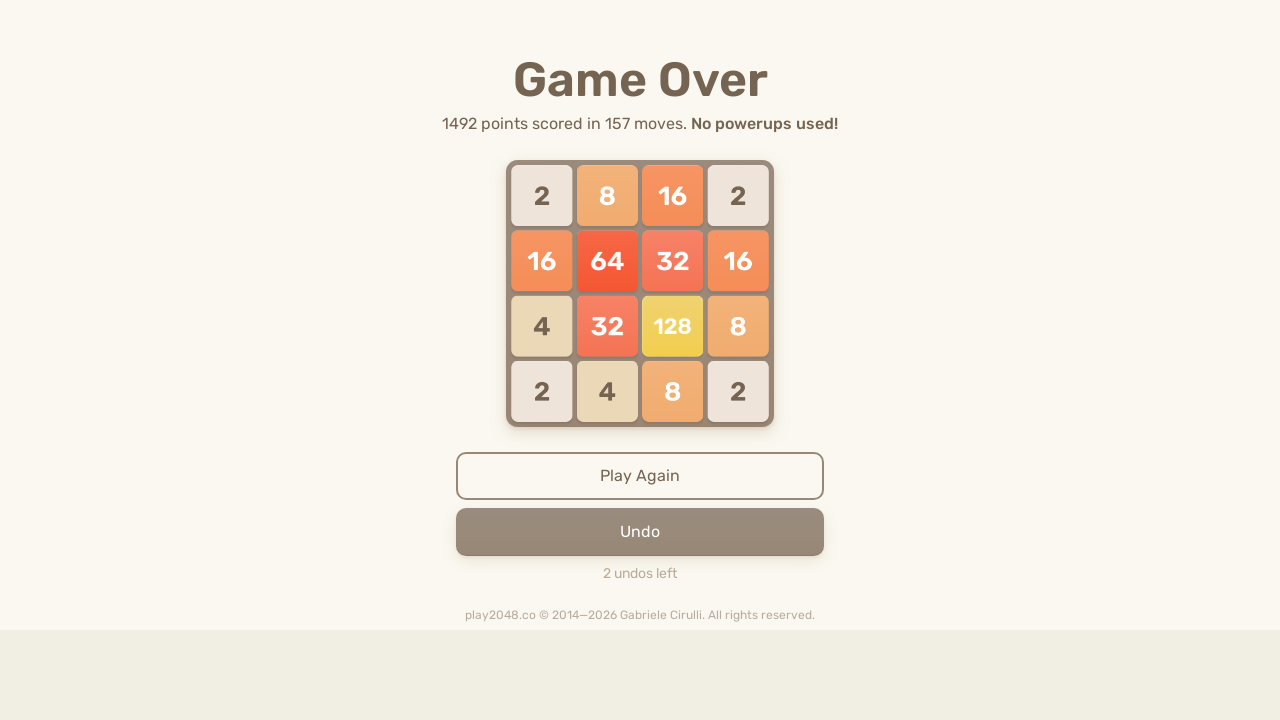

Pressed ArrowRight (move 247/500) on html
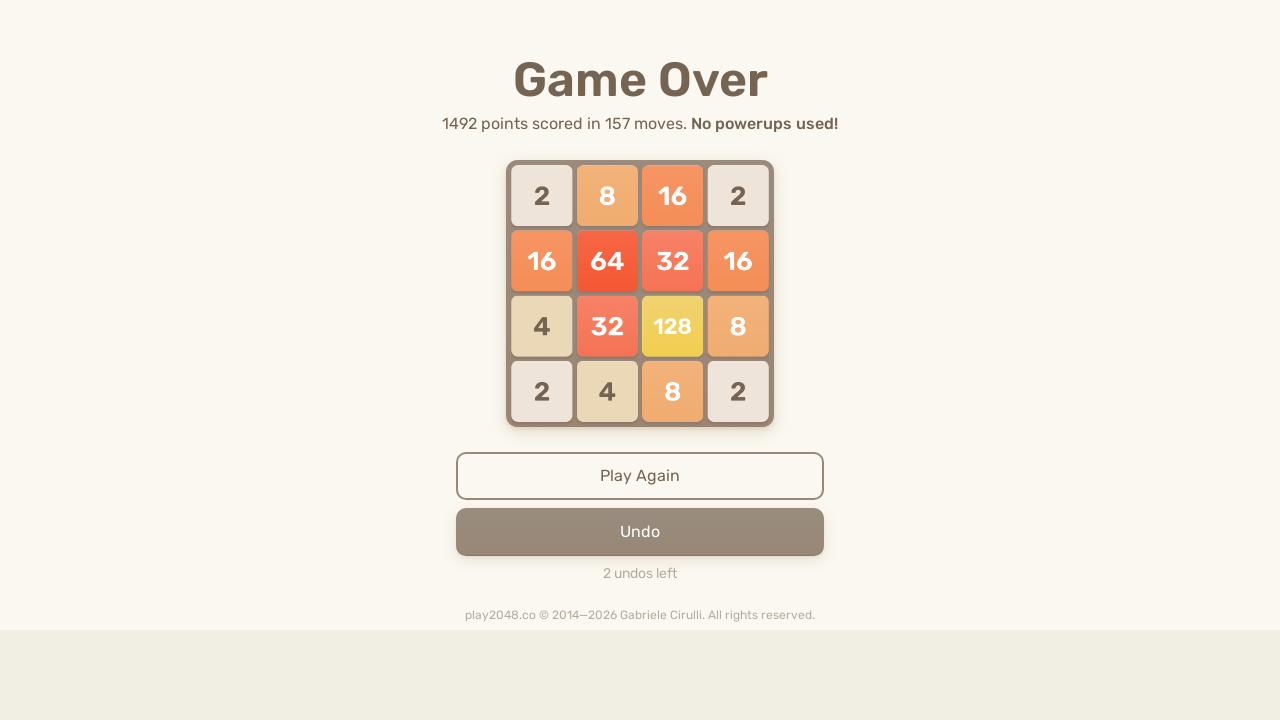

Pressed ArrowRight (move 248/500) on html
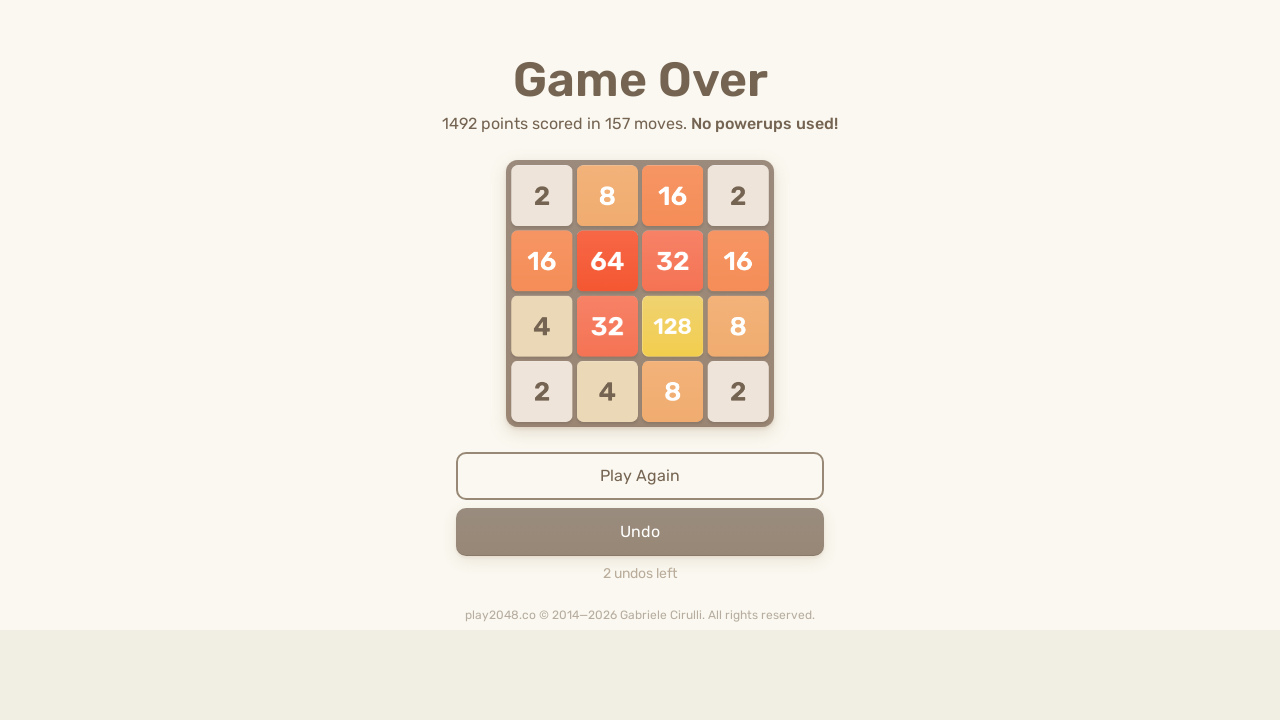

Pressed ArrowDown (move 249/500) on html
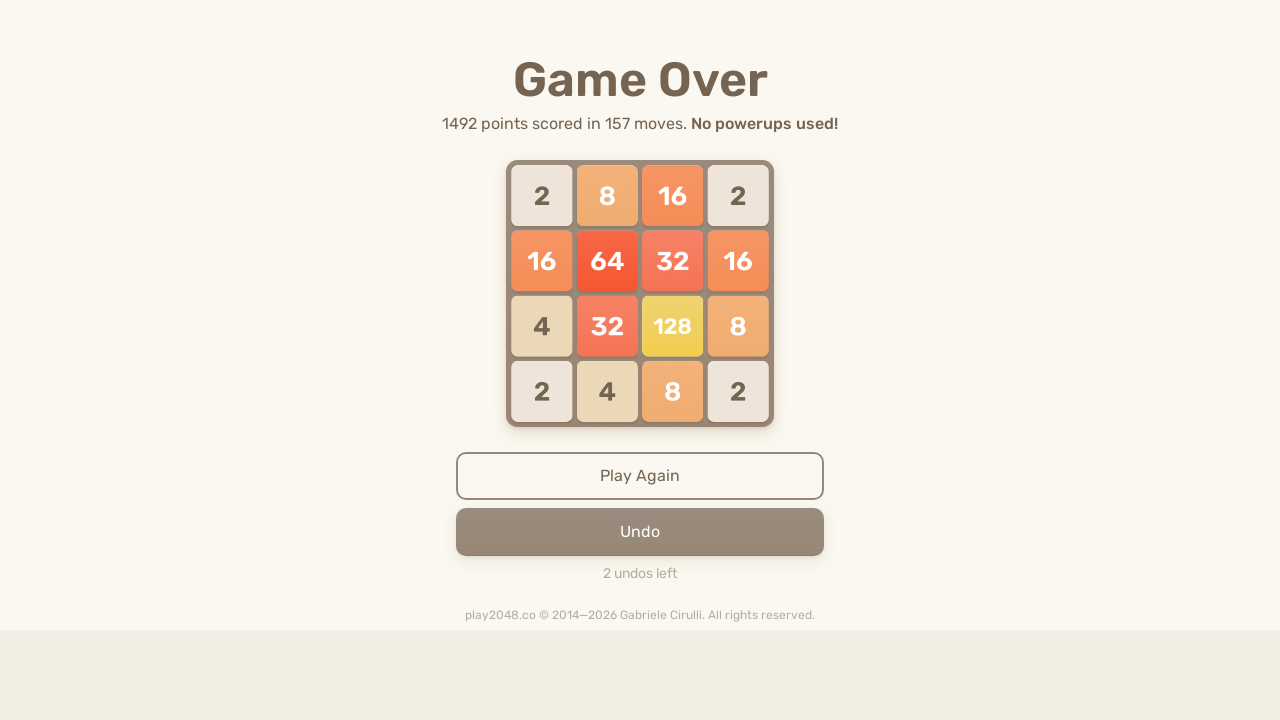

Pressed ArrowLeft (move 250/500) on html
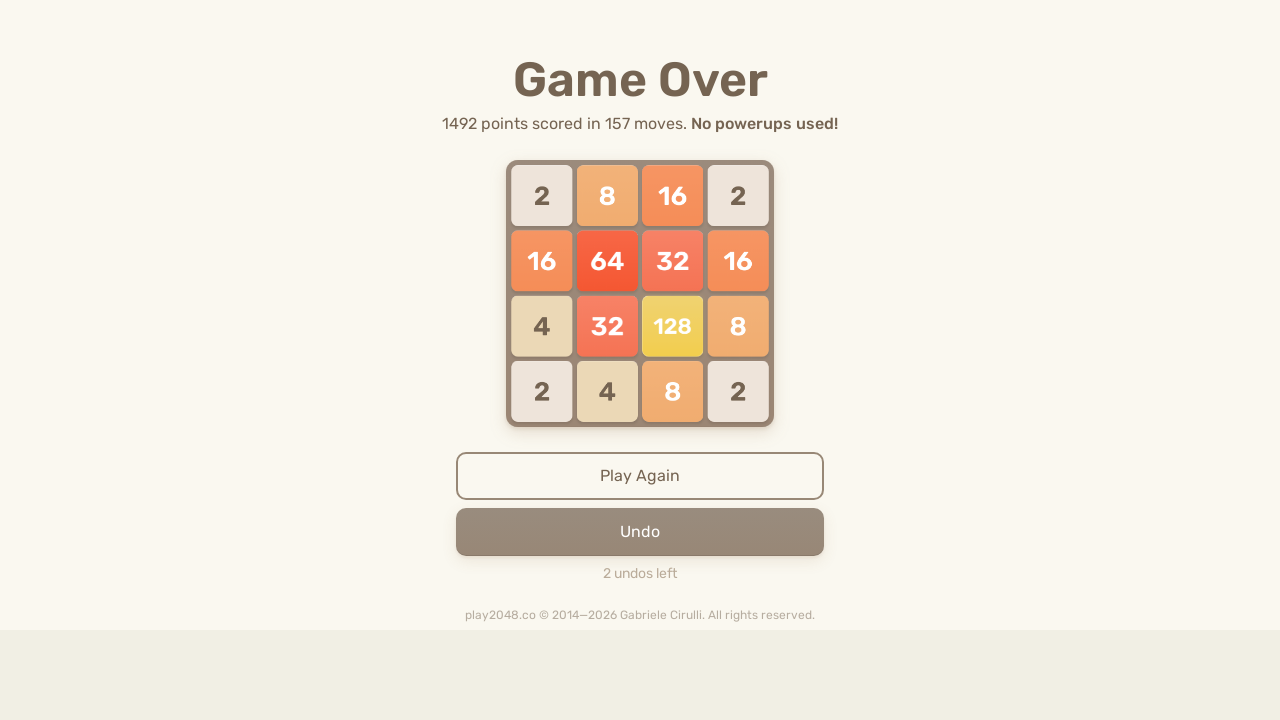

Pressed ArrowRight (move 251/500) on html
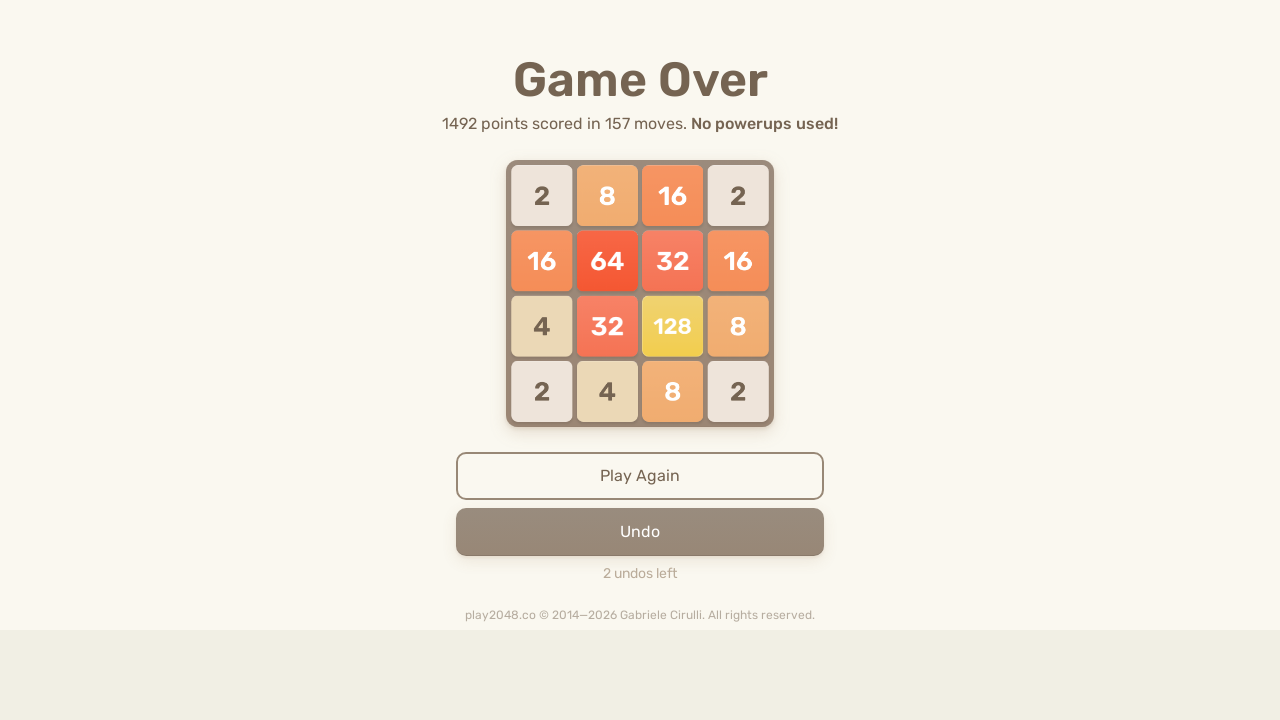

Pressed ArrowDown (move 252/500) on html
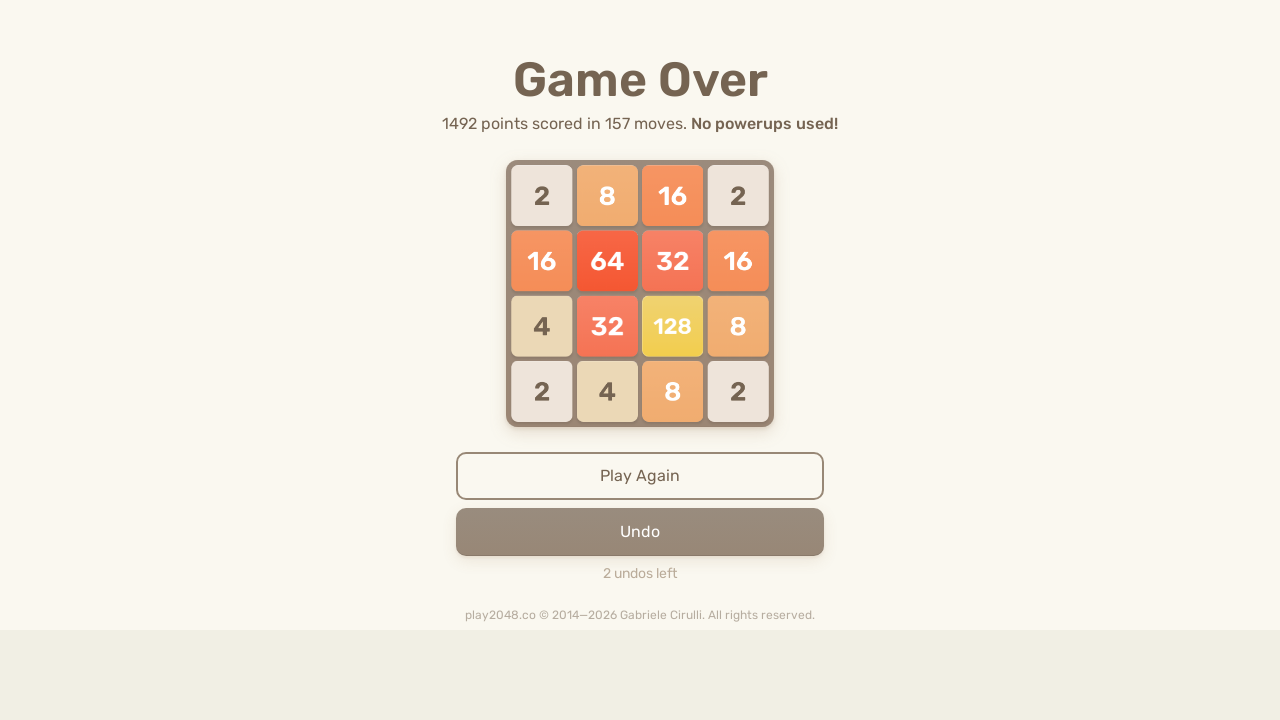

Pressed ArrowDown (move 253/500) on html
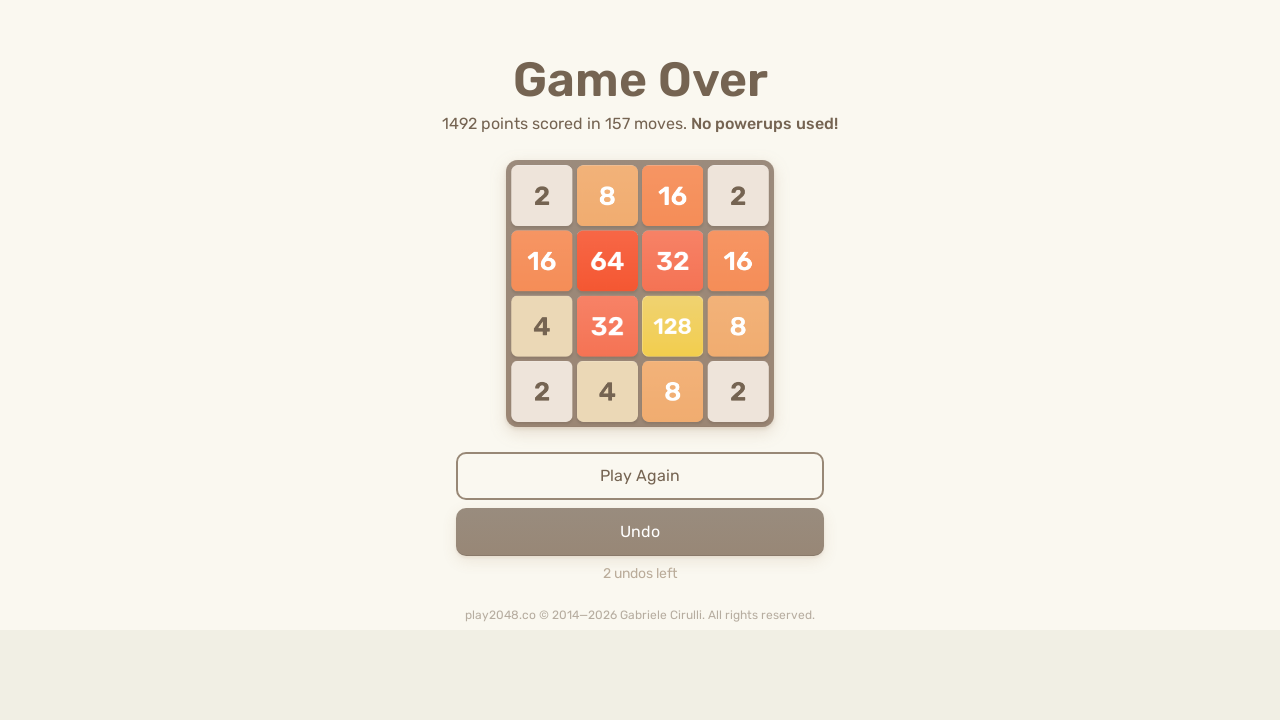

Pressed ArrowLeft (move 254/500) on html
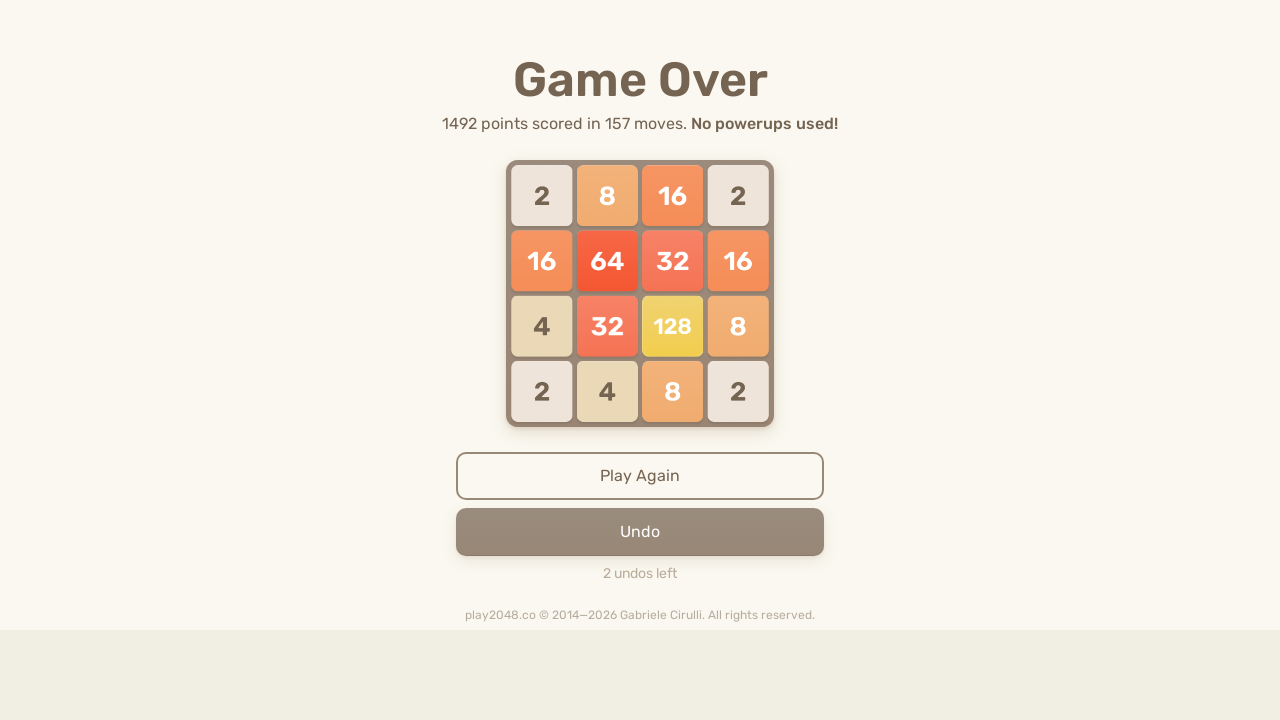

Pressed ArrowLeft (move 255/500) on html
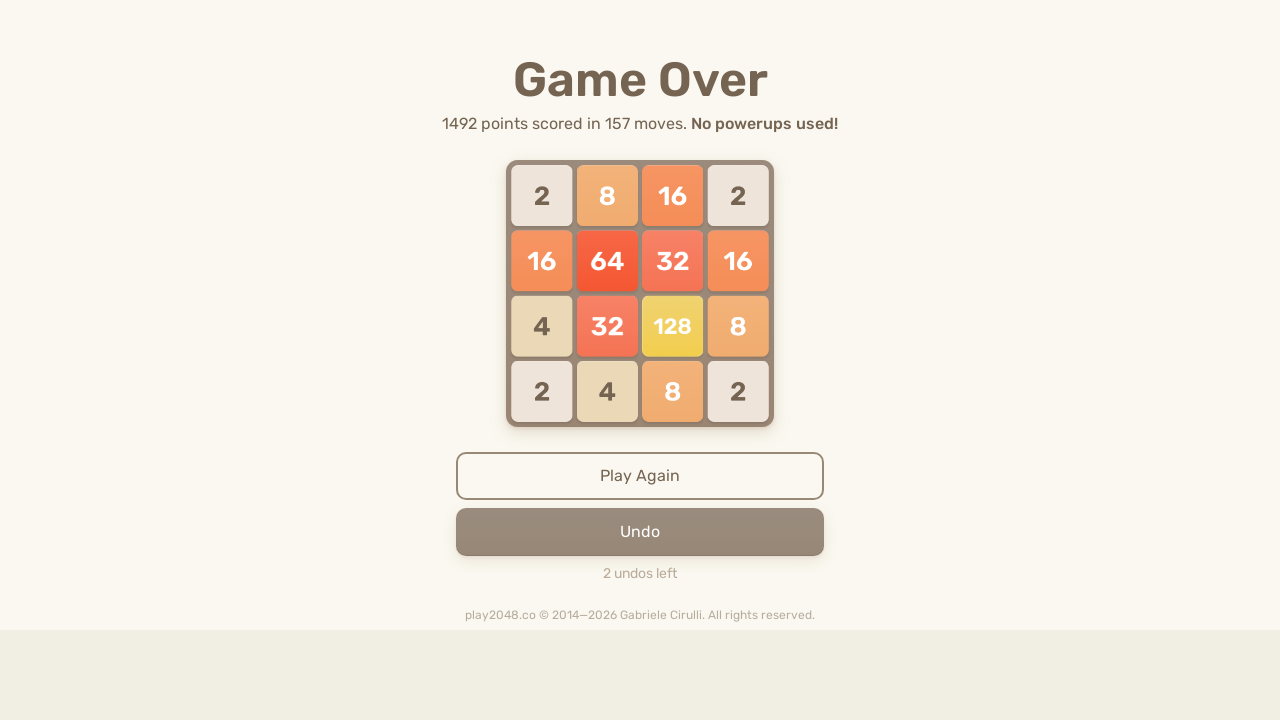

Pressed ArrowLeft (move 256/500) on html
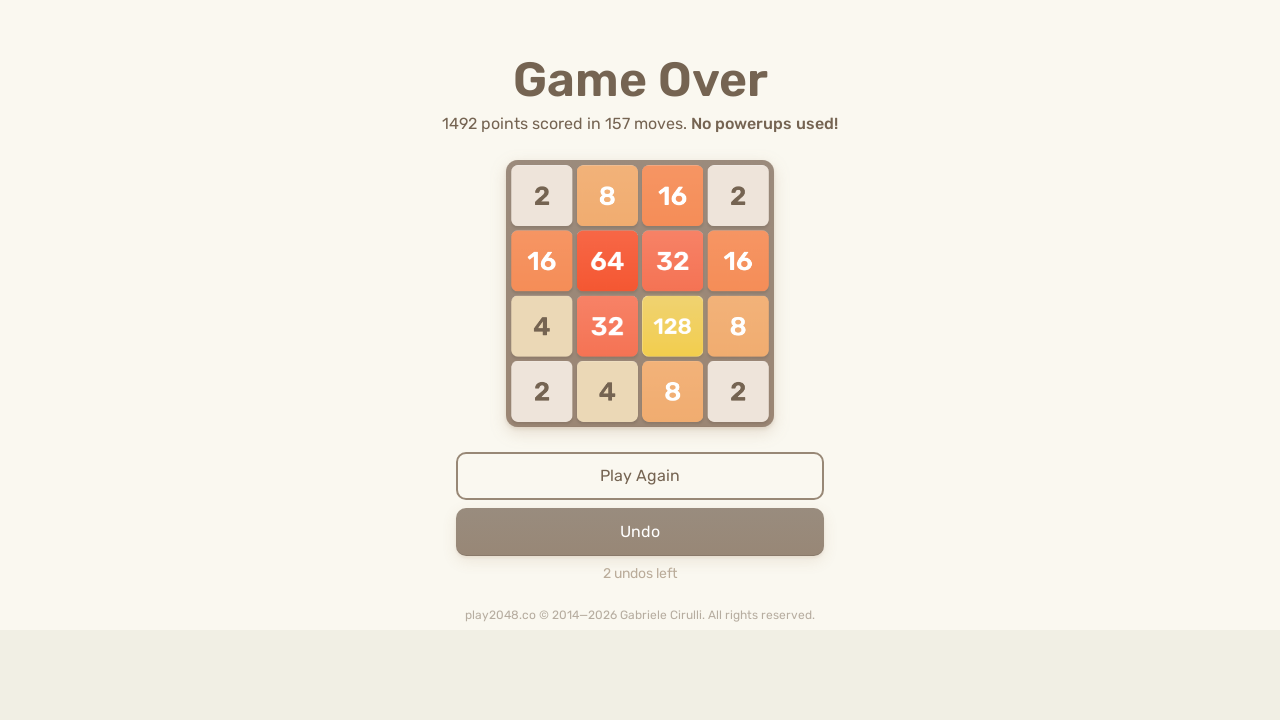

Pressed ArrowLeft (move 257/500) on html
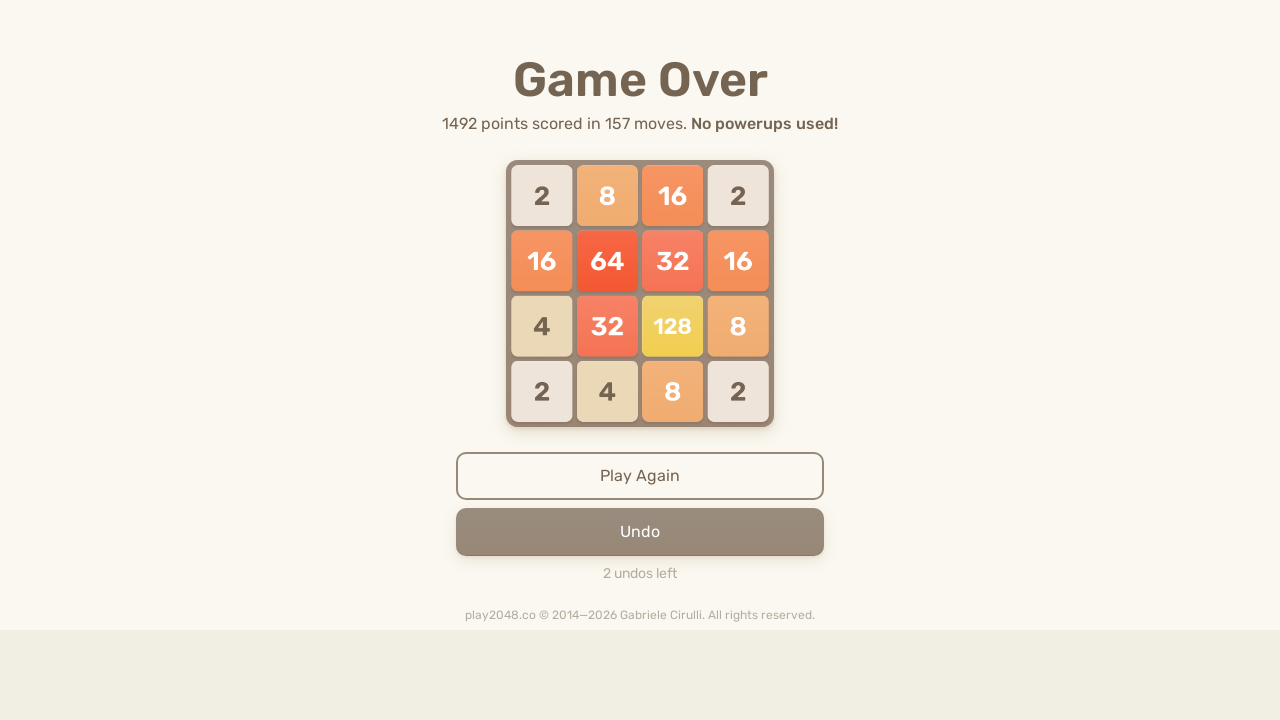

Pressed ArrowLeft (move 258/500) on html
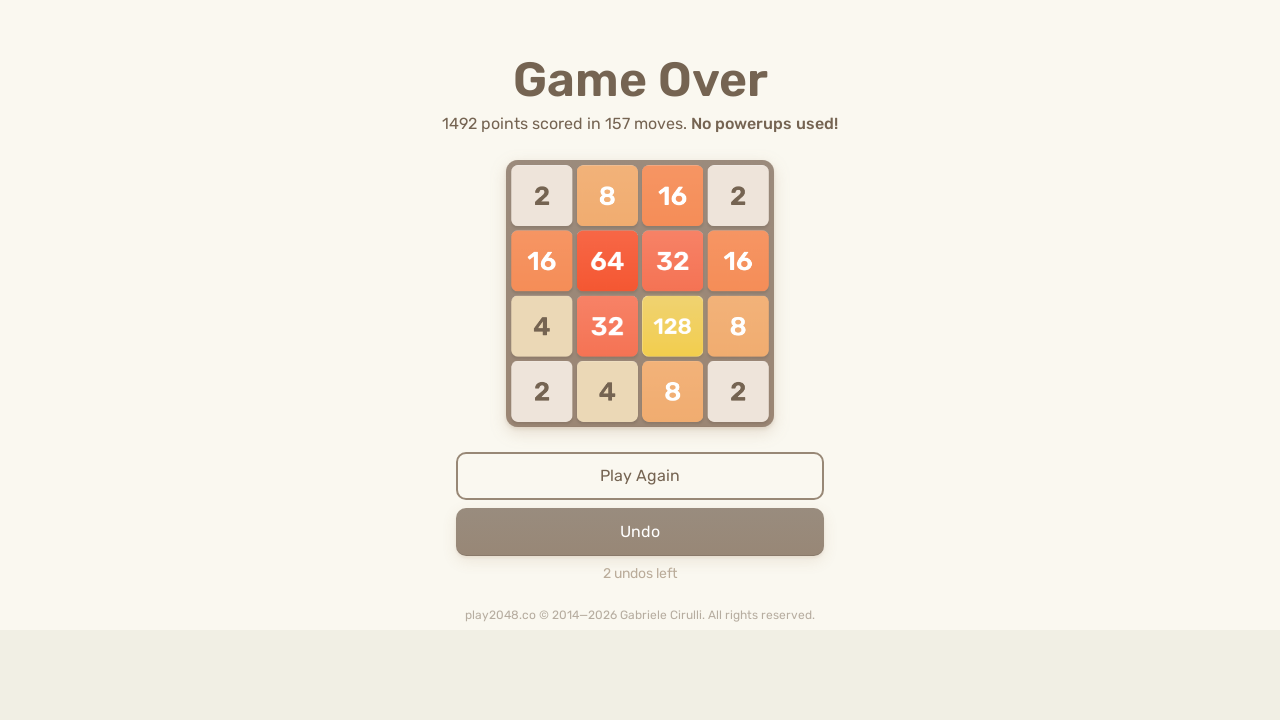

Pressed ArrowUp (move 259/500) on html
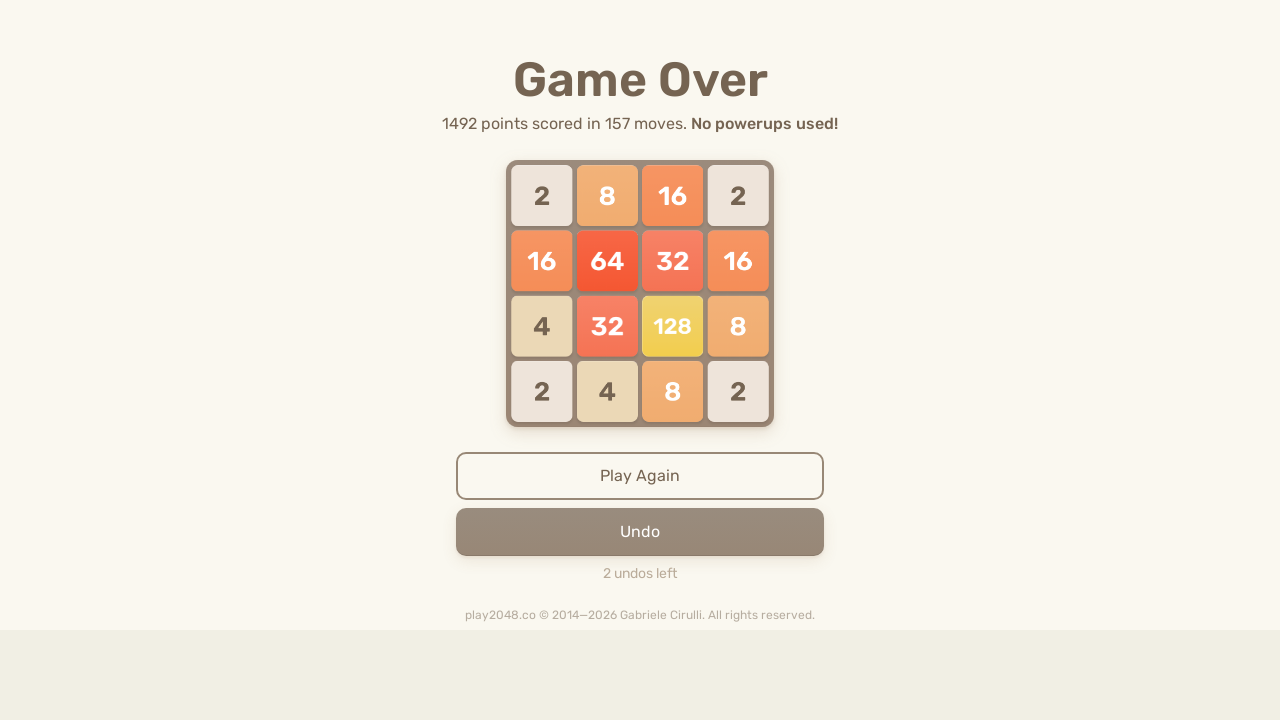

Pressed ArrowRight (move 260/500) on html
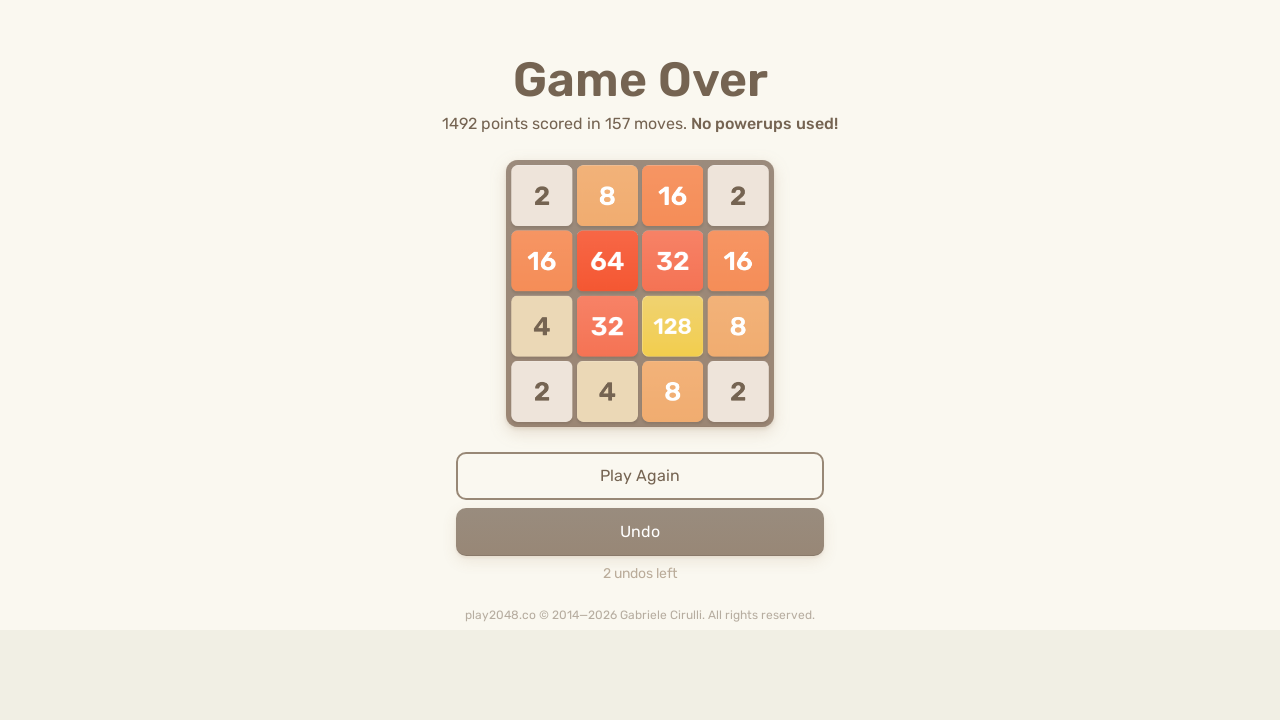

Pressed ArrowRight (move 261/500) on html
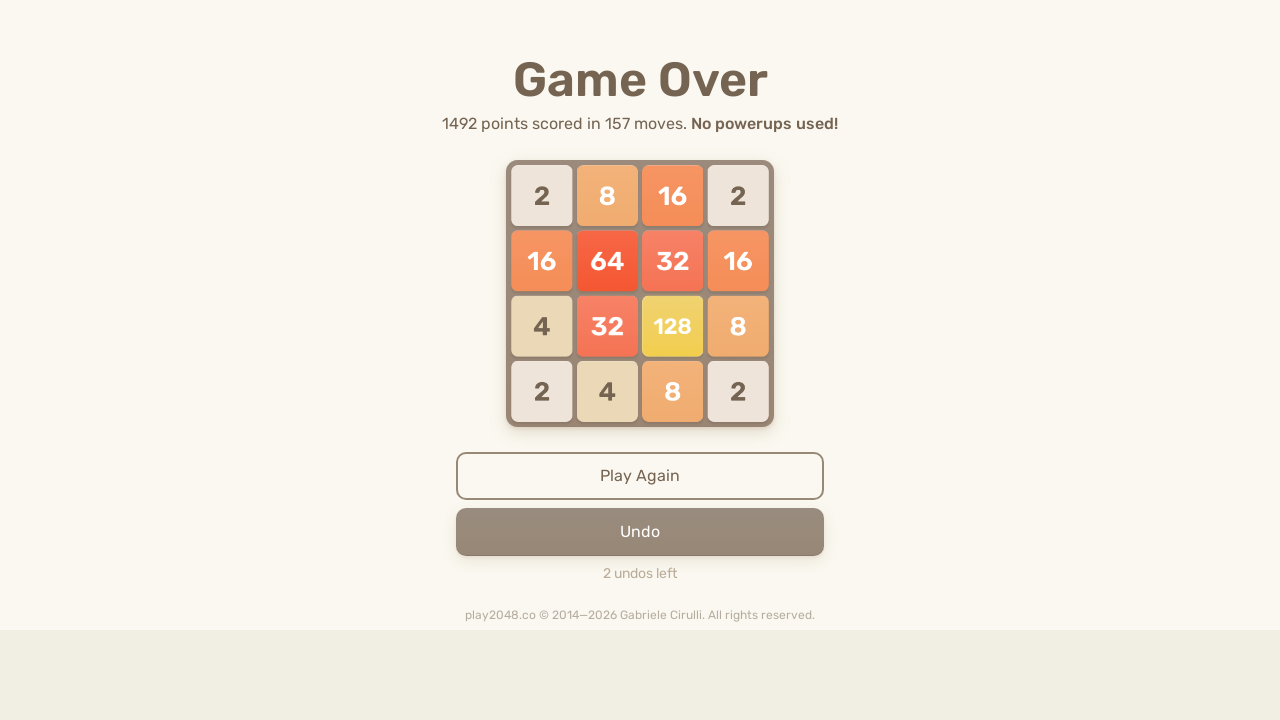

Pressed ArrowDown (move 262/500) on html
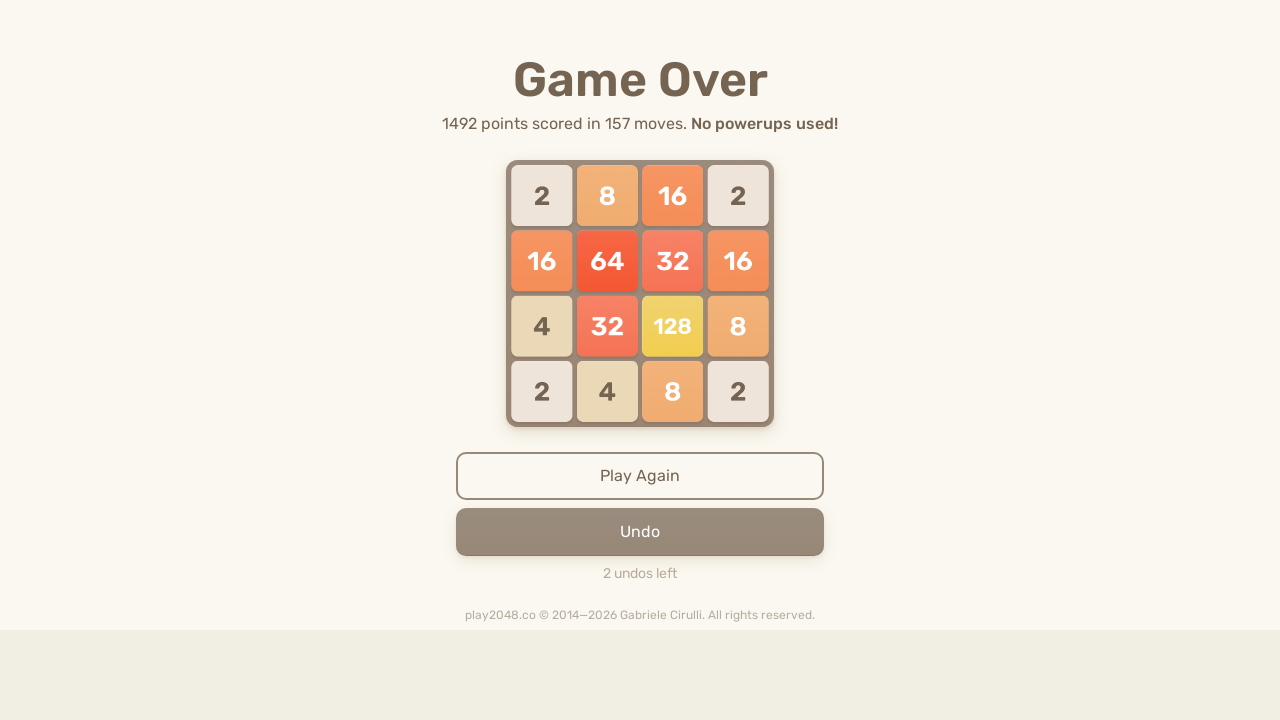

Pressed ArrowRight (move 263/500) on html
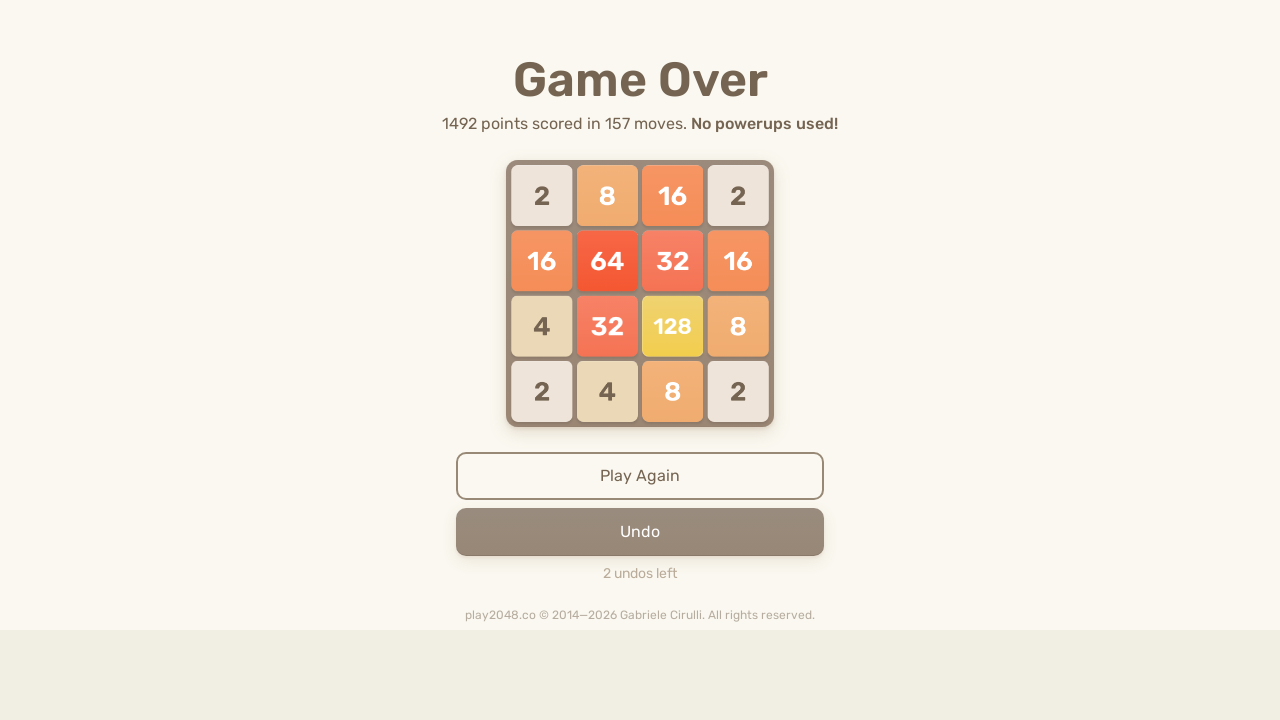

Pressed ArrowLeft (move 264/500) on html
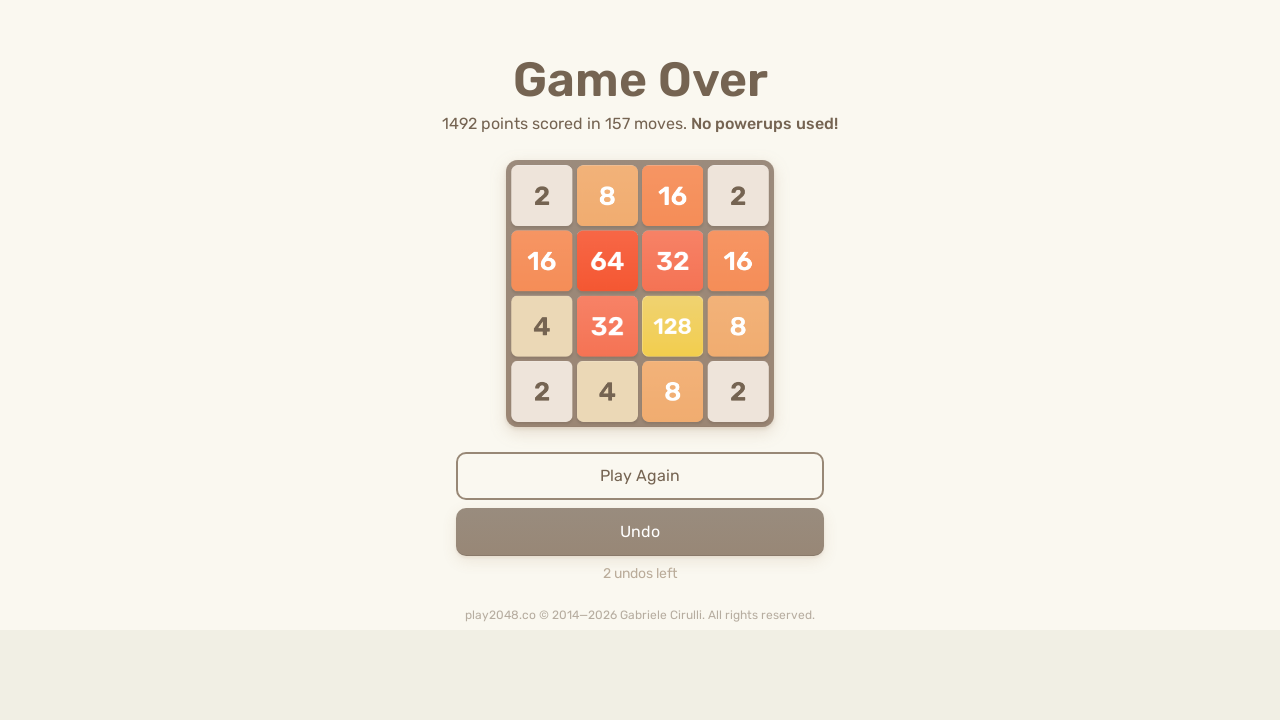

Pressed ArrowLeft (move 265/500) on html
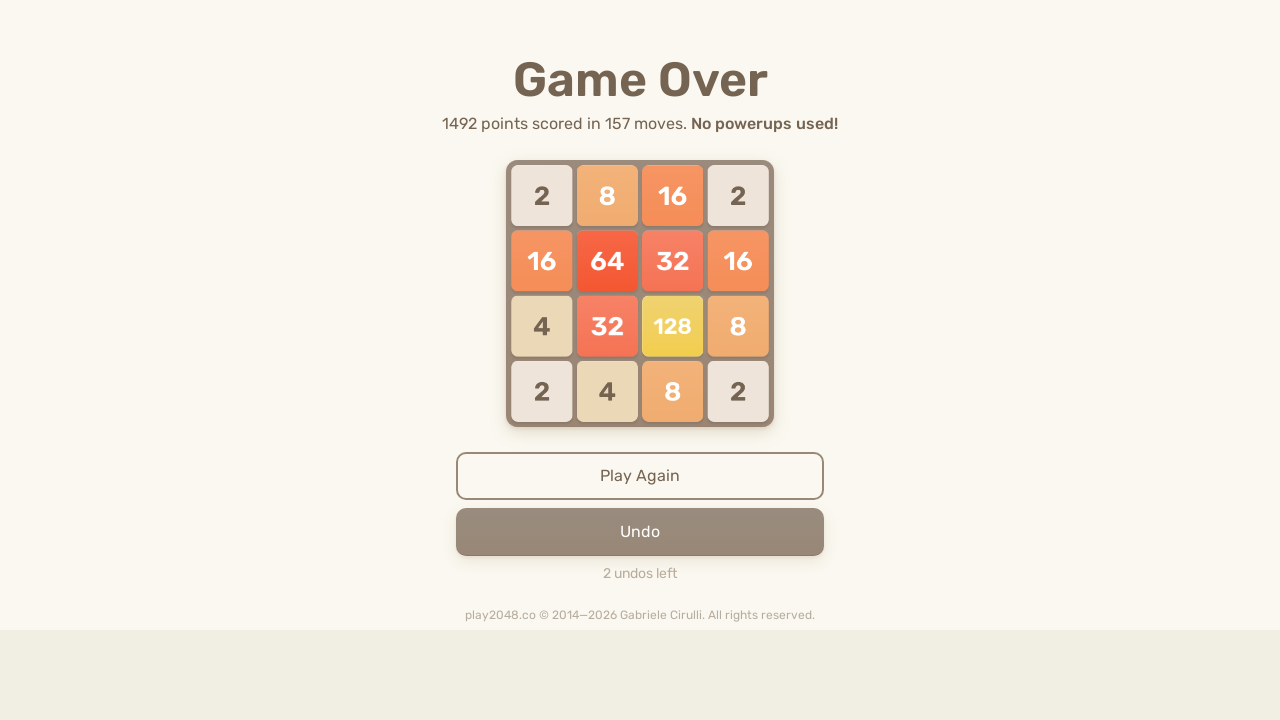

Pressed ArrowDown (move 266/500) on html
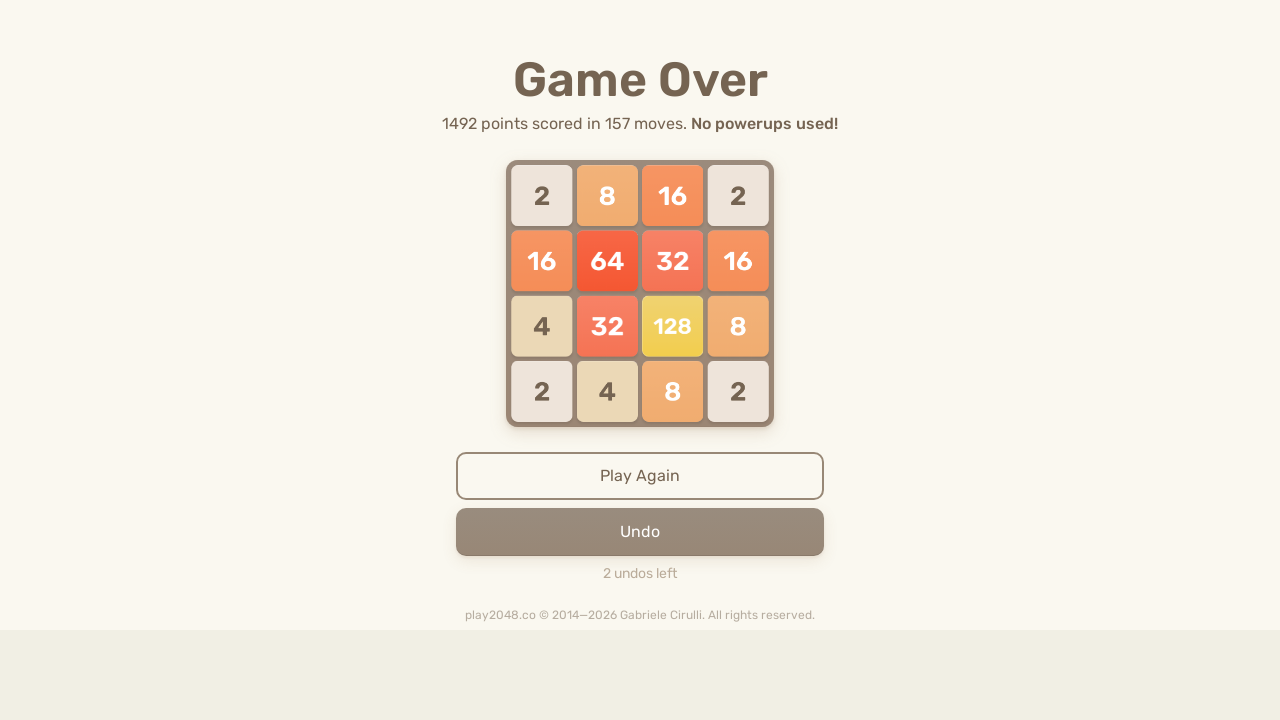

Pressed ArrowRight (move 267/500) on html
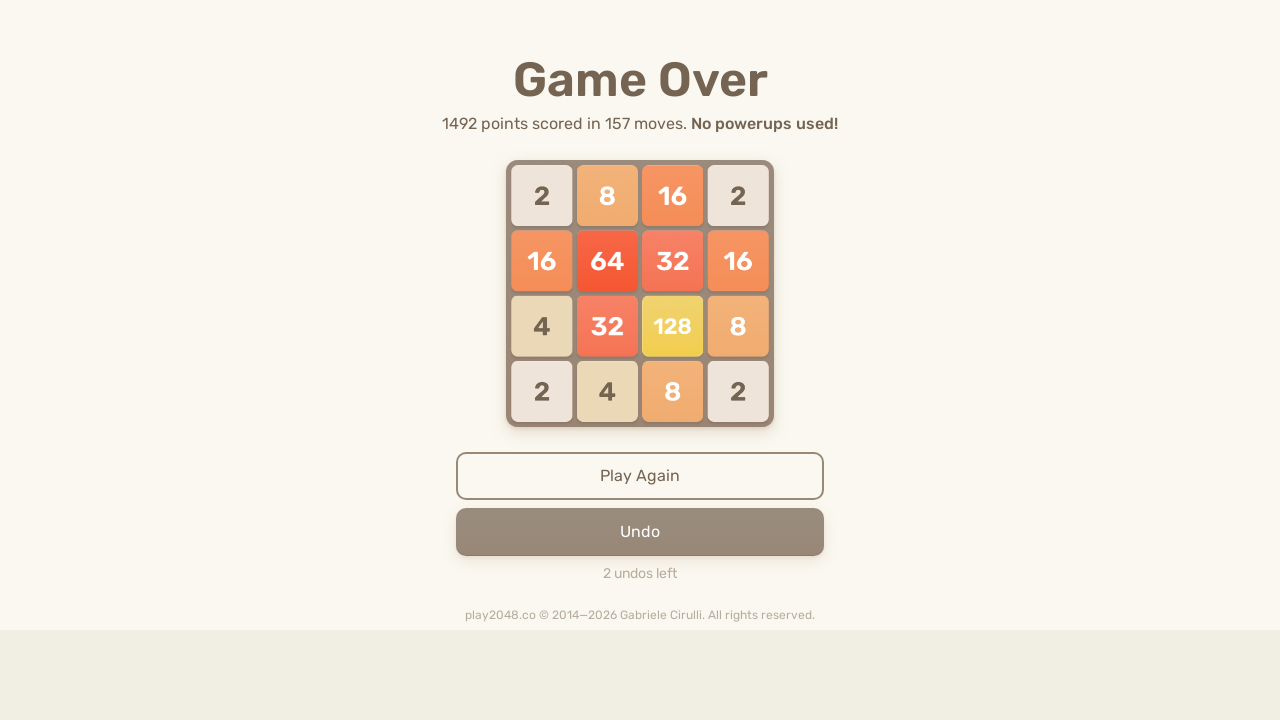

Pressed ArrowRight (move 268/500) on html
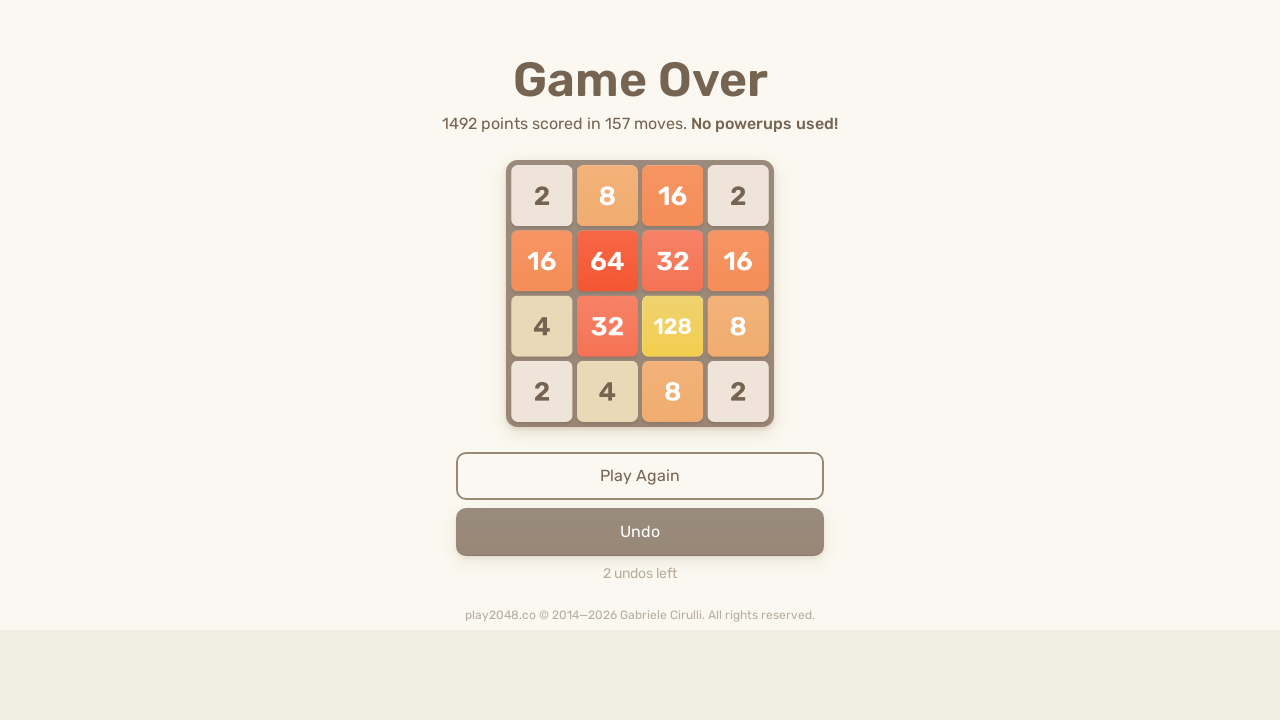

Pressed ArrowUp (move 269/500) on html
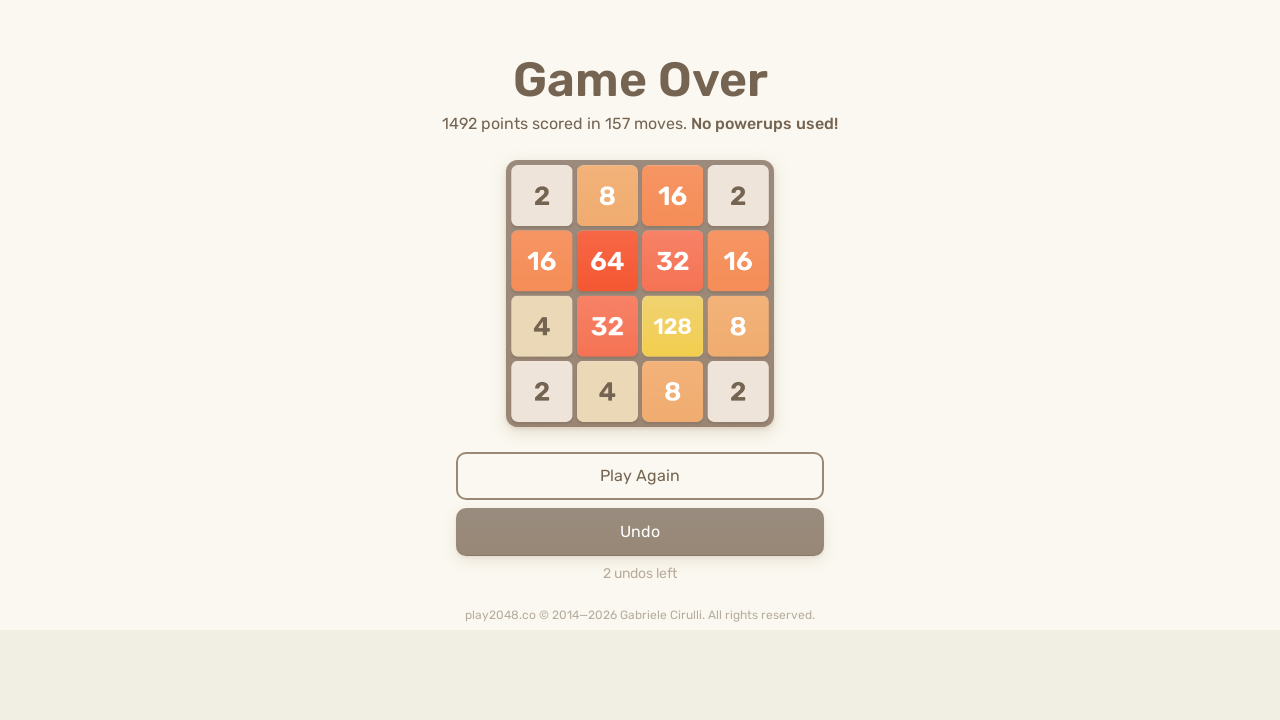

Pressed ArrowUp (move 270/500) on html
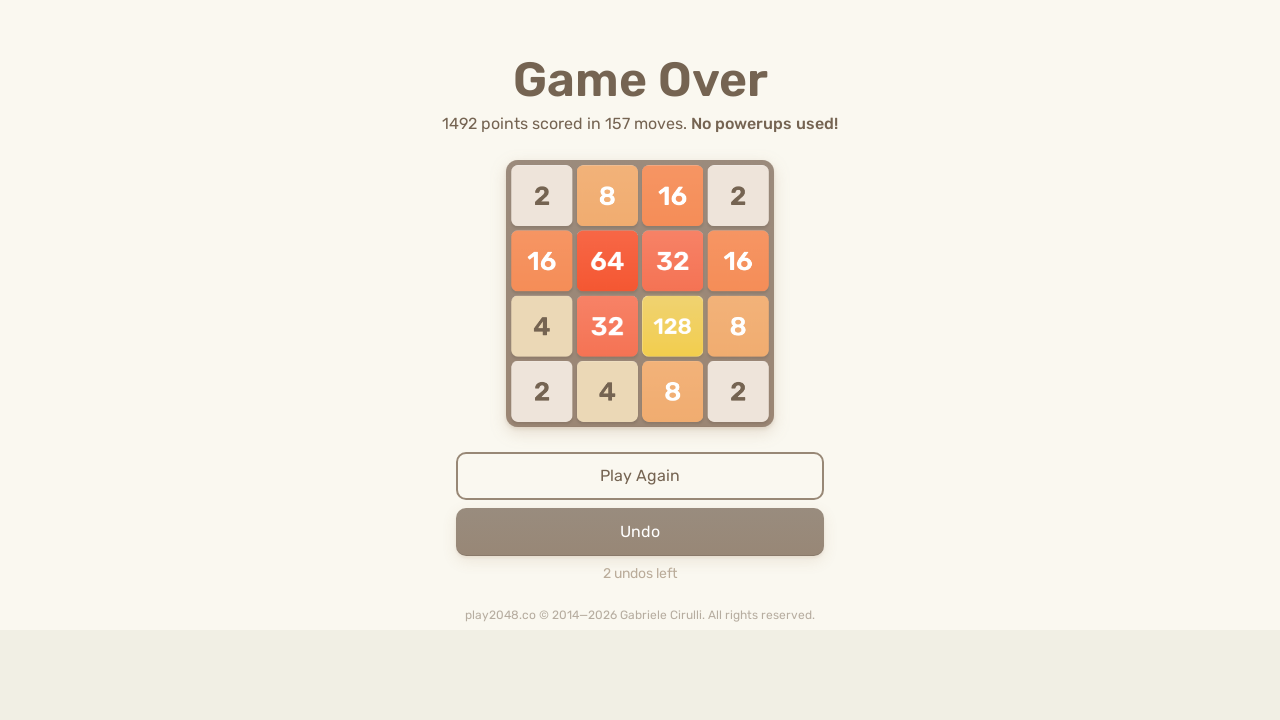

Pressed ArrowDown (move 271/500) on html
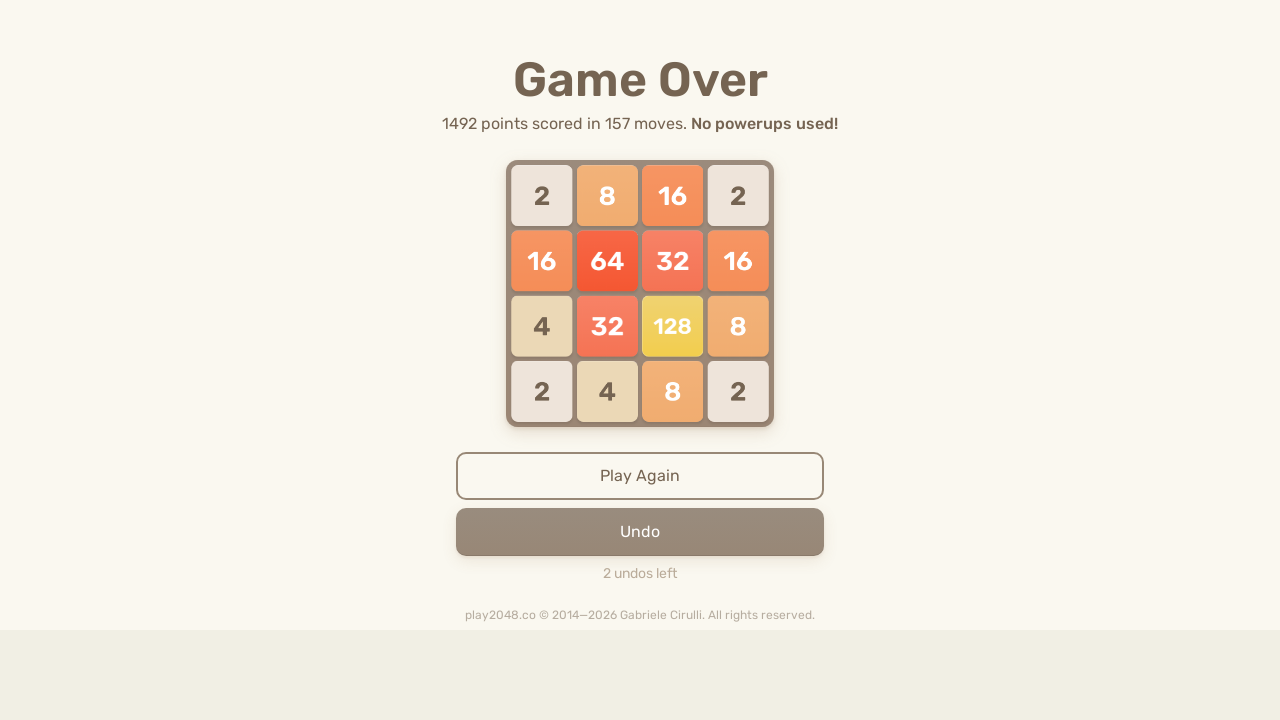

Pressed ArrowDown (move 272/500) on html
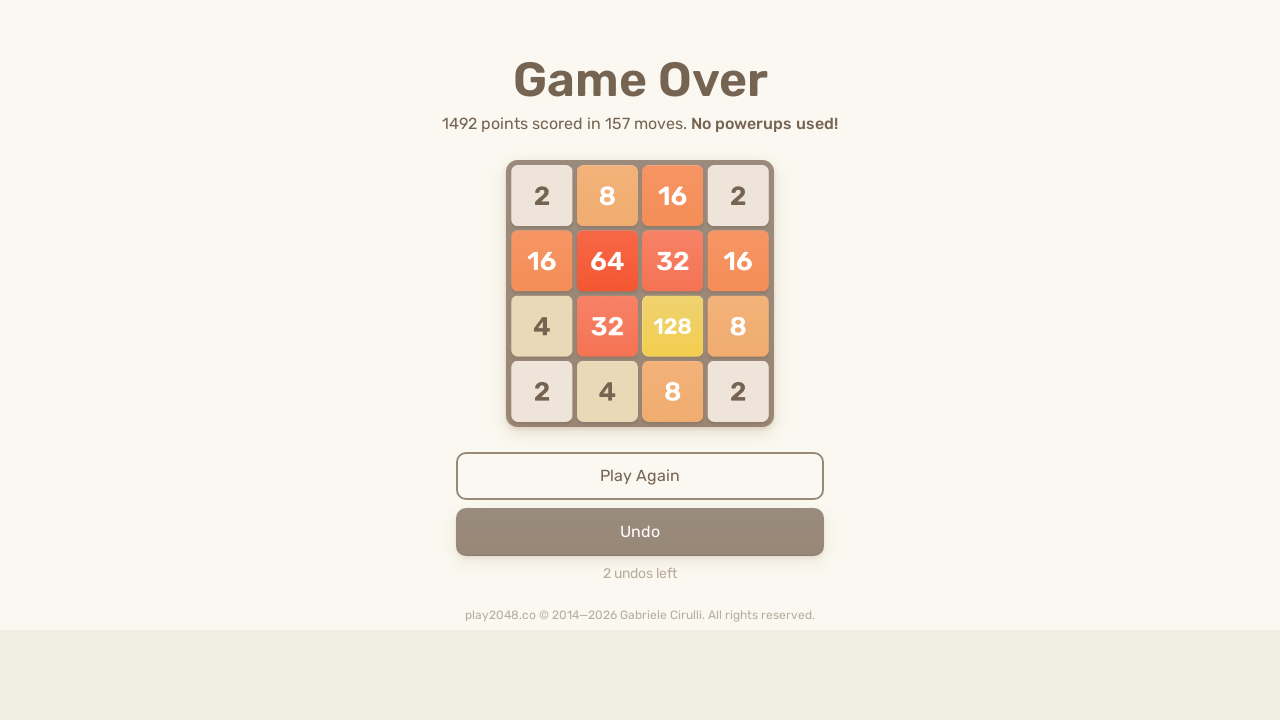

Pressed ArrowUp (move 273/500) on html
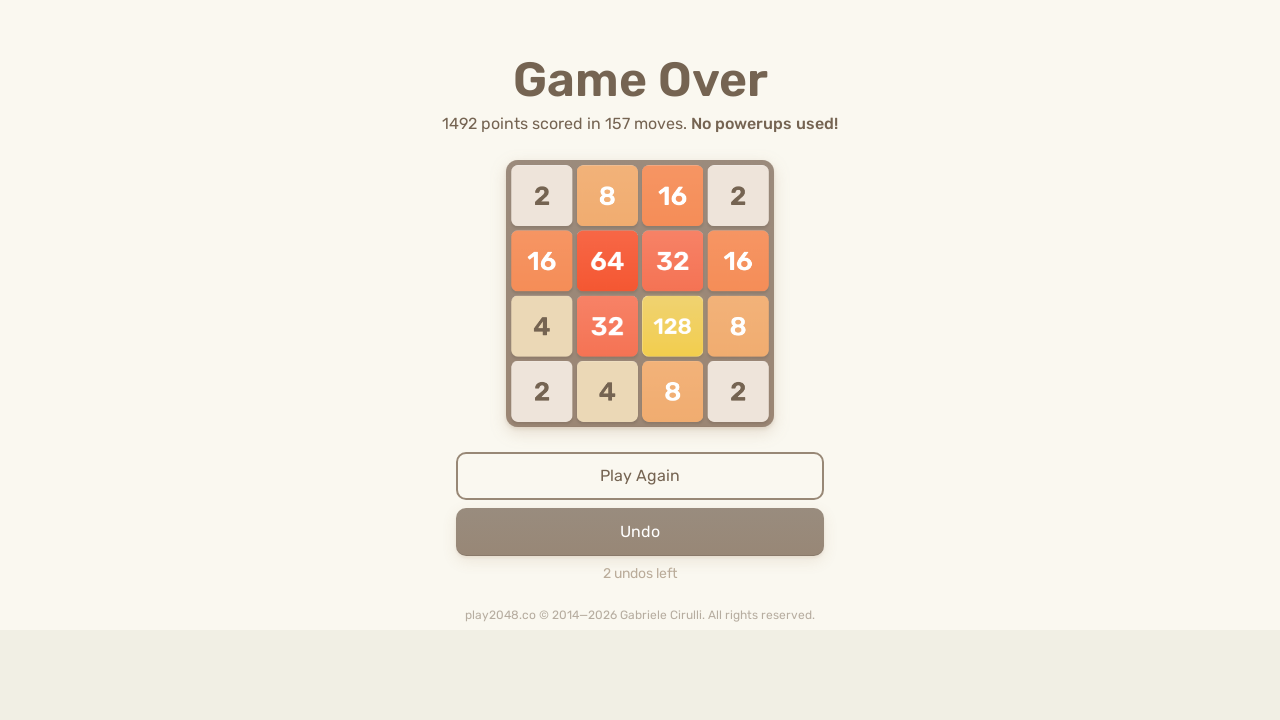

Pressed ArrowDown (move 274/500) on html
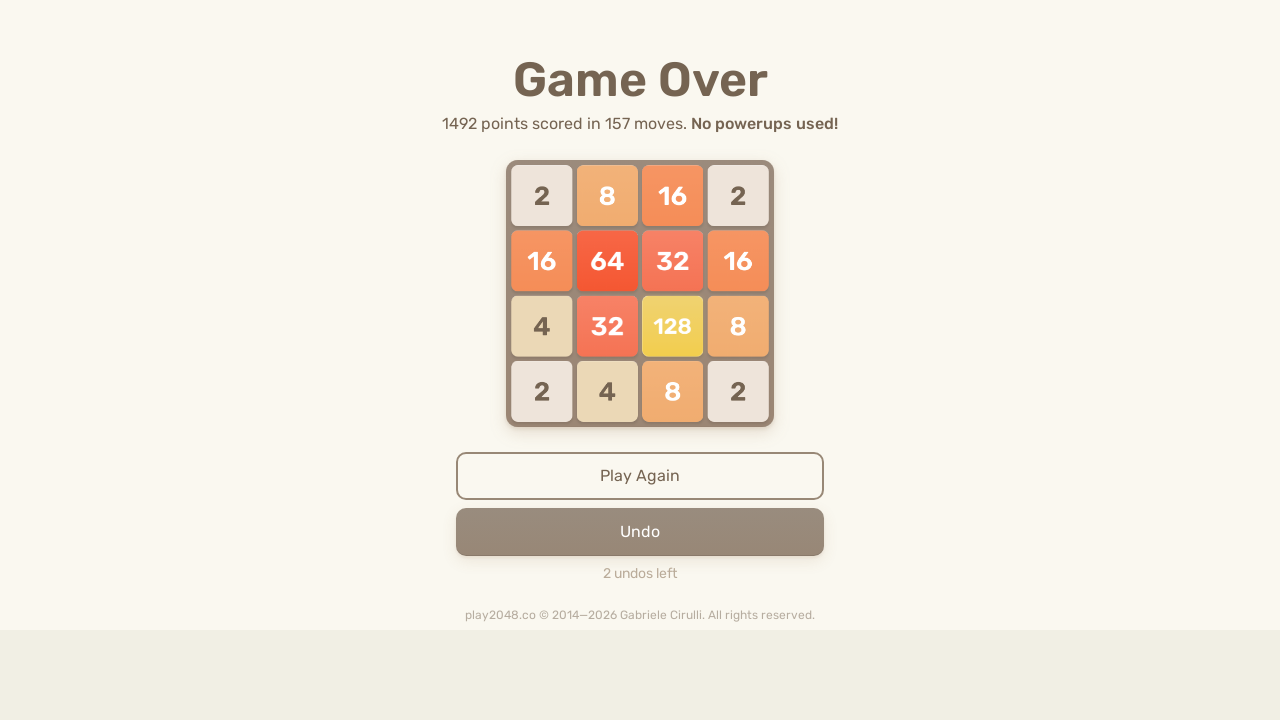

Pressed ArrowUp (move 275/500) on html
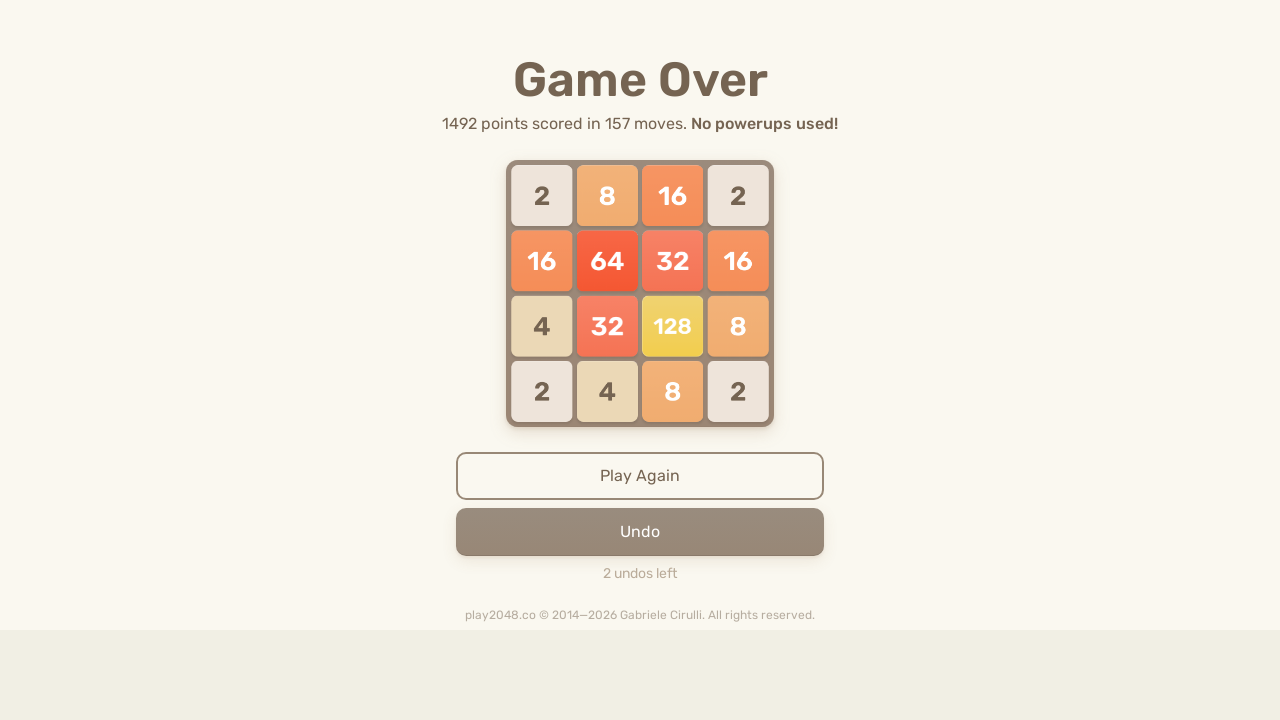

Pressed ArrowLeft (move 276/500) on html
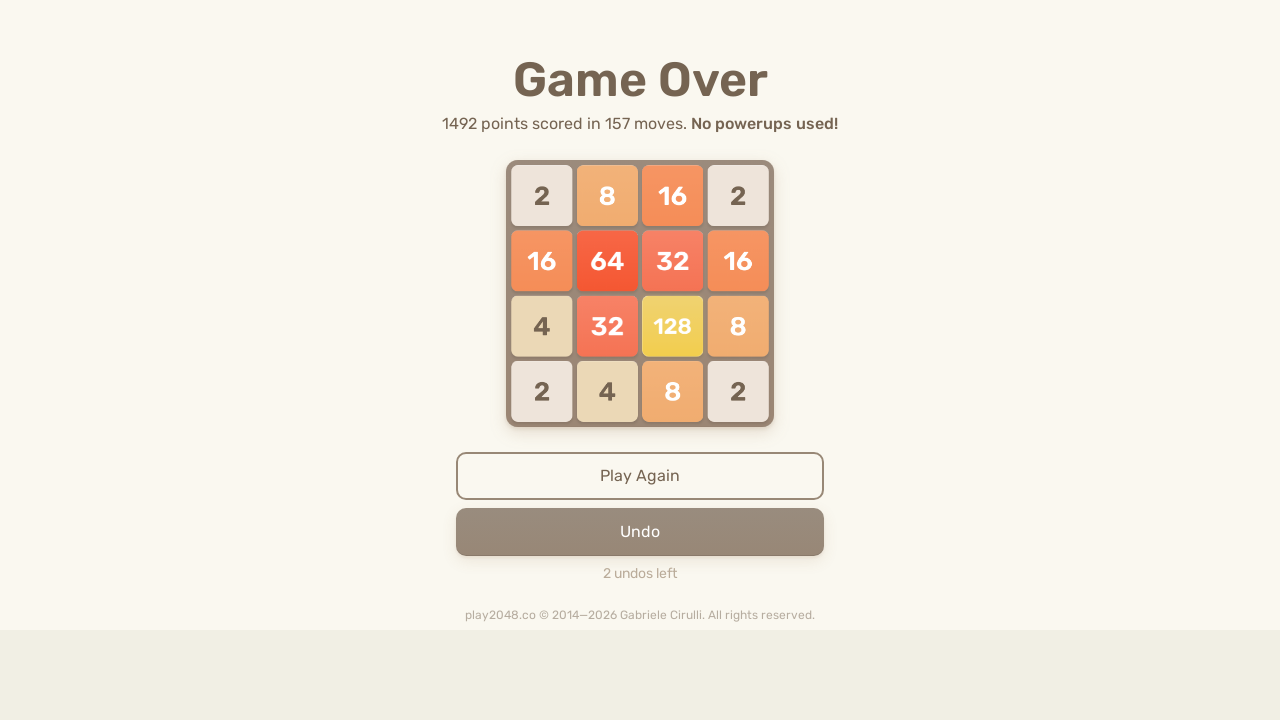

Pressed ArrowLeft (move 277/500) on html
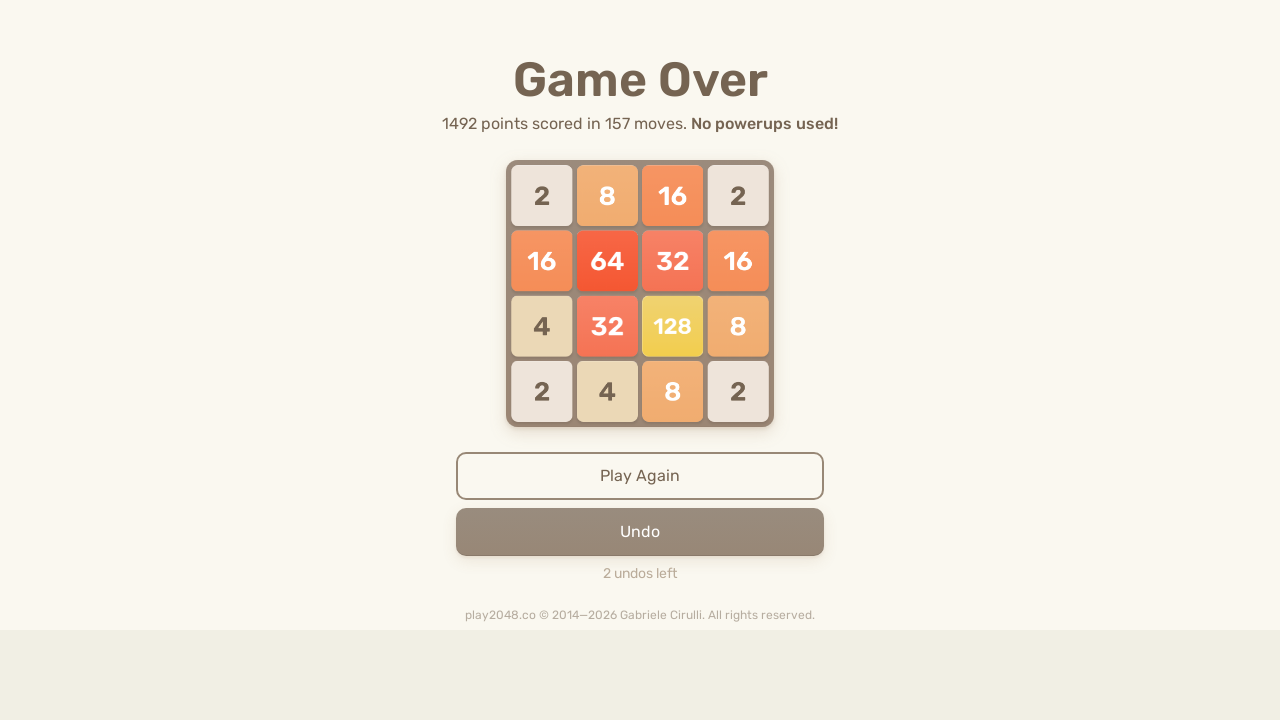

Pressed ArrowUp (move 278/500) on html
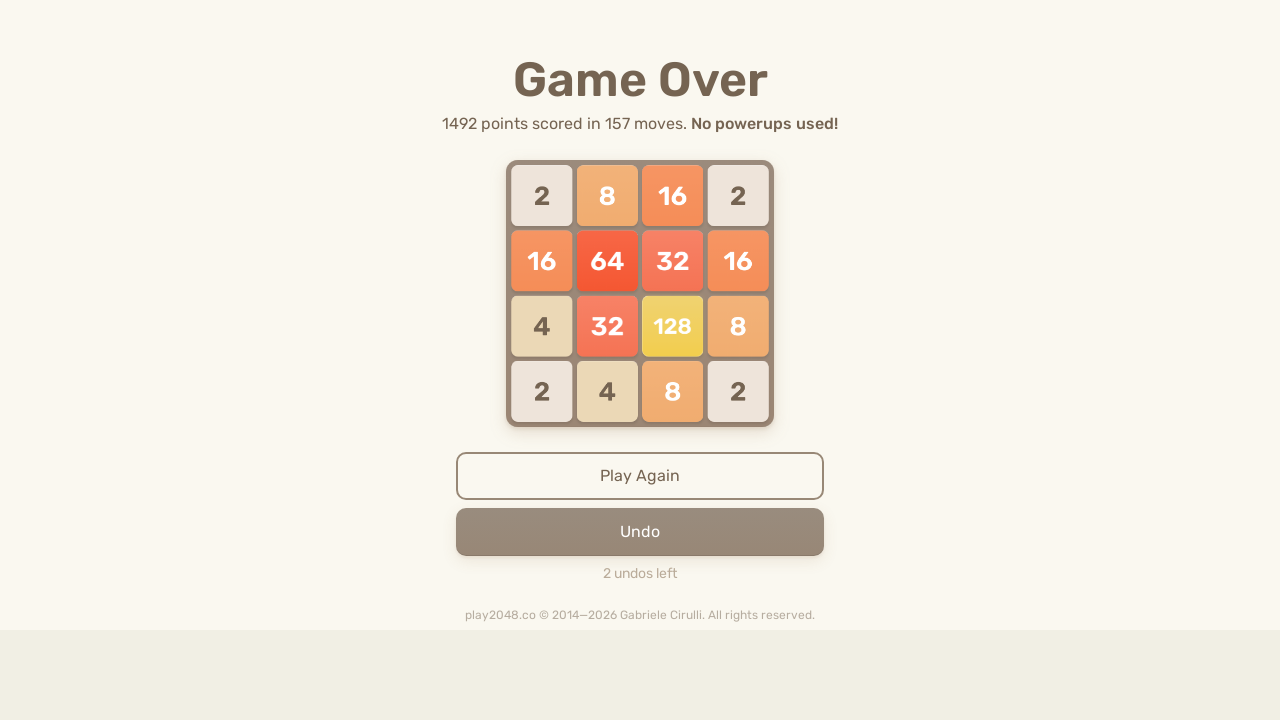

Pressed ArrowUp (move 279/500) on html
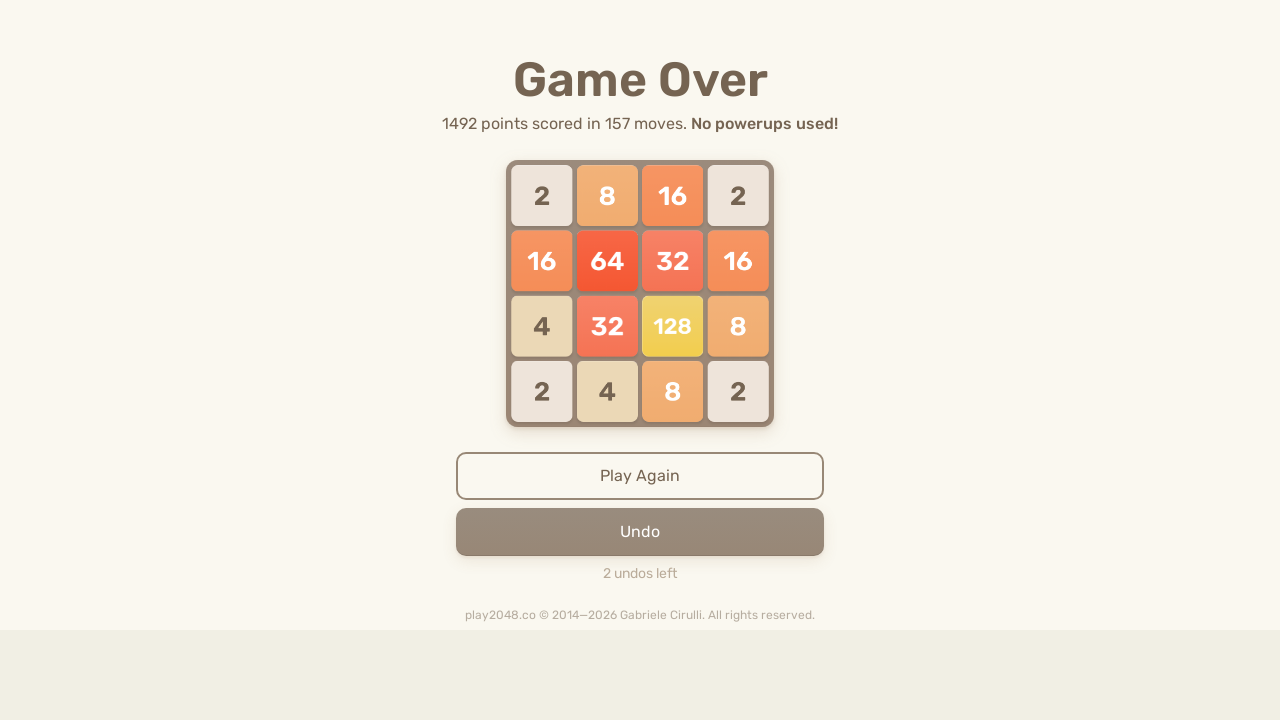

Pressed ArrowLeft (move 280/500) on html
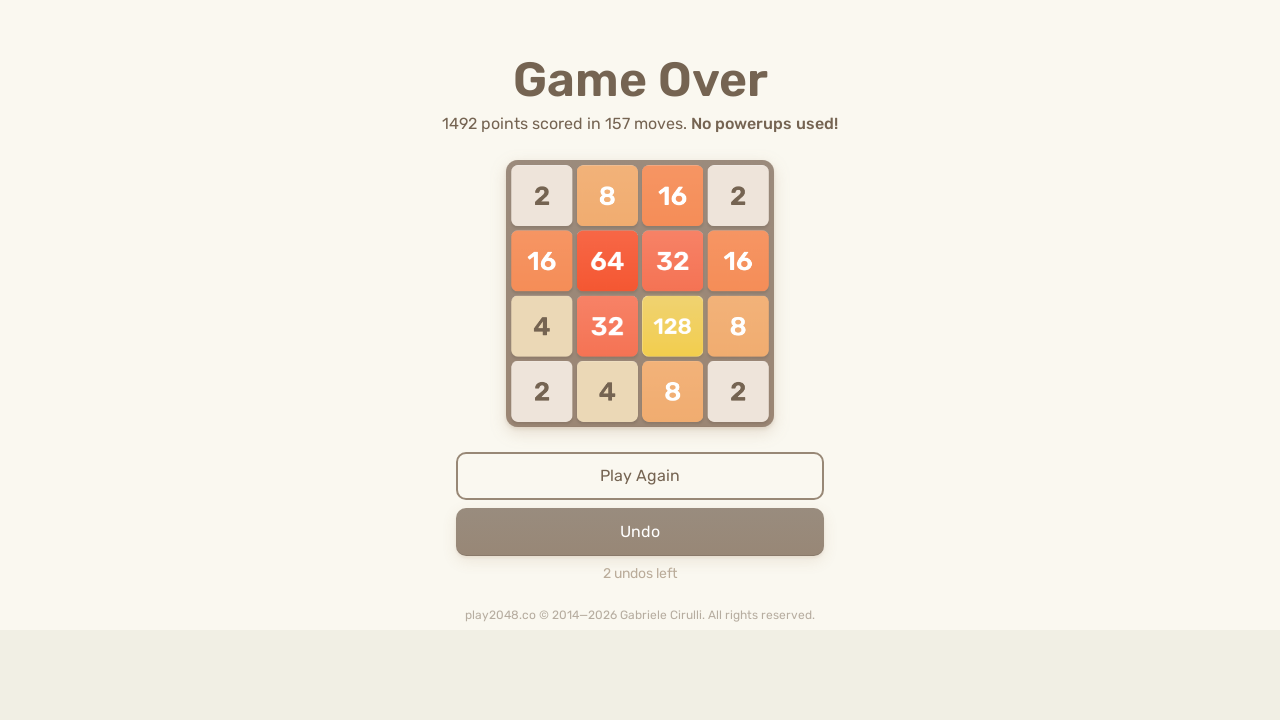

Pressed ArrowRight (move 281/500) on html
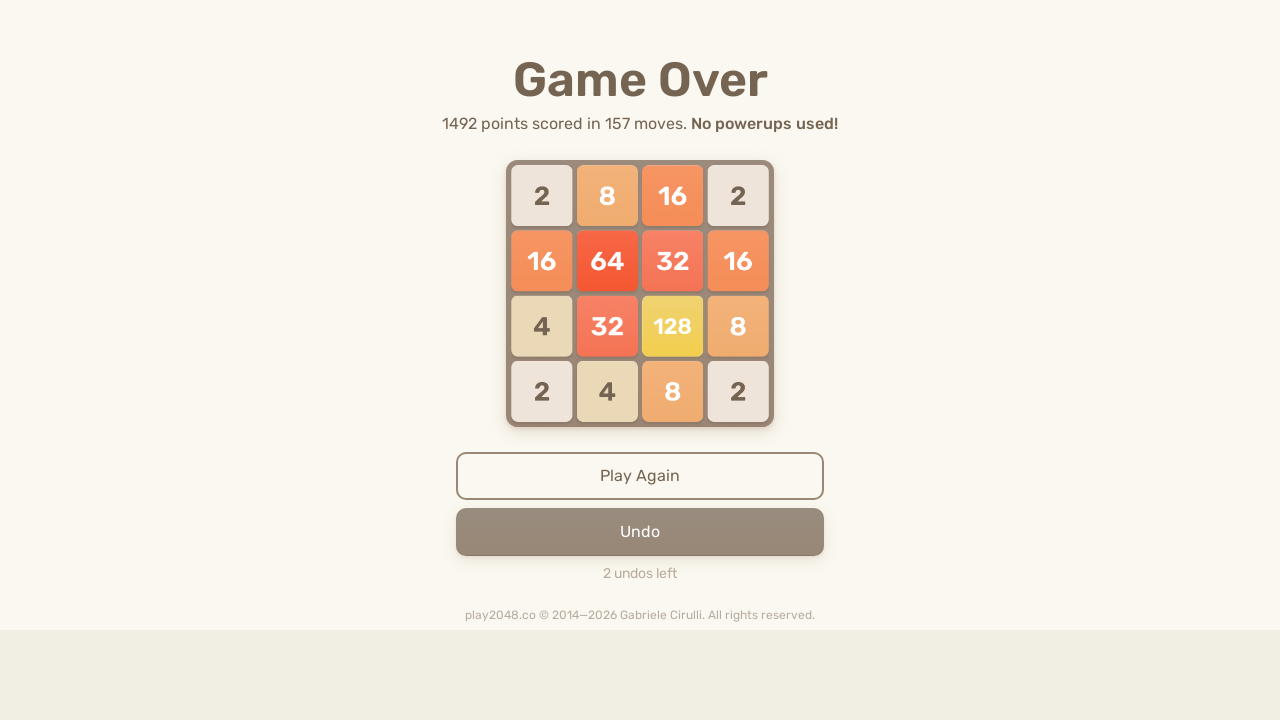

Pressed ArrowUp (move 282/500) on html
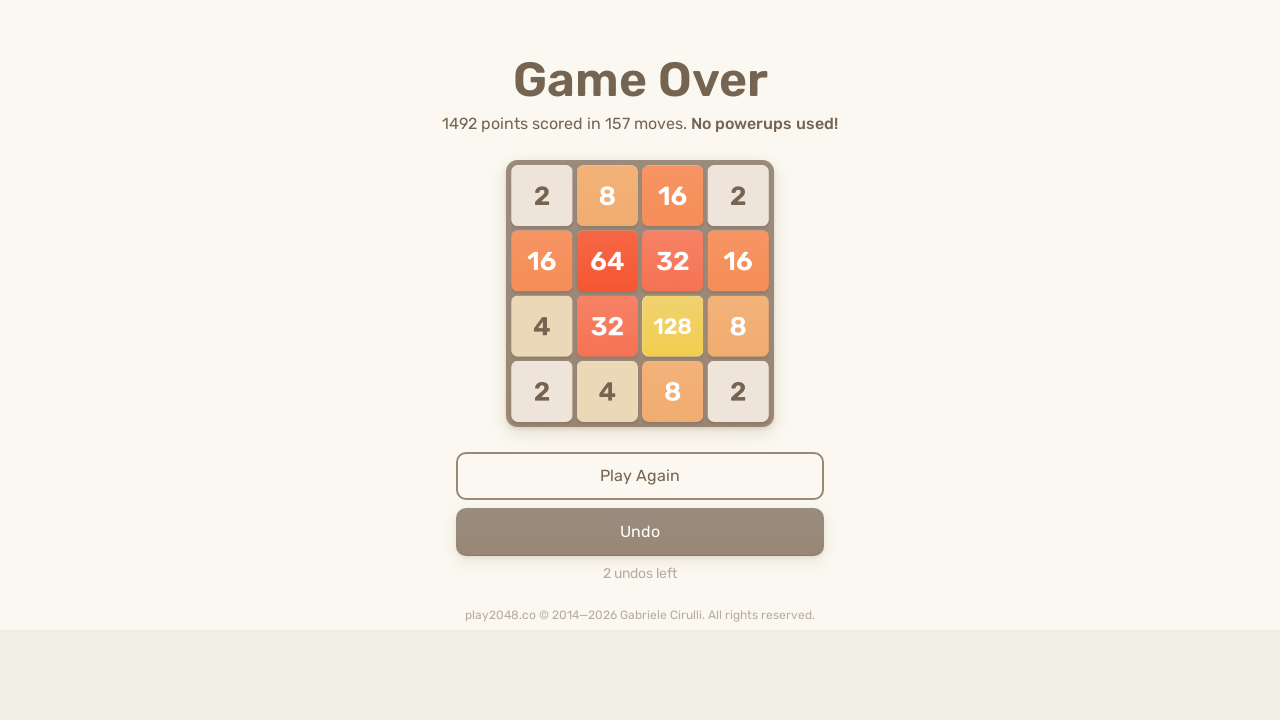

Pressed ArrowDown (move 283/500) on html
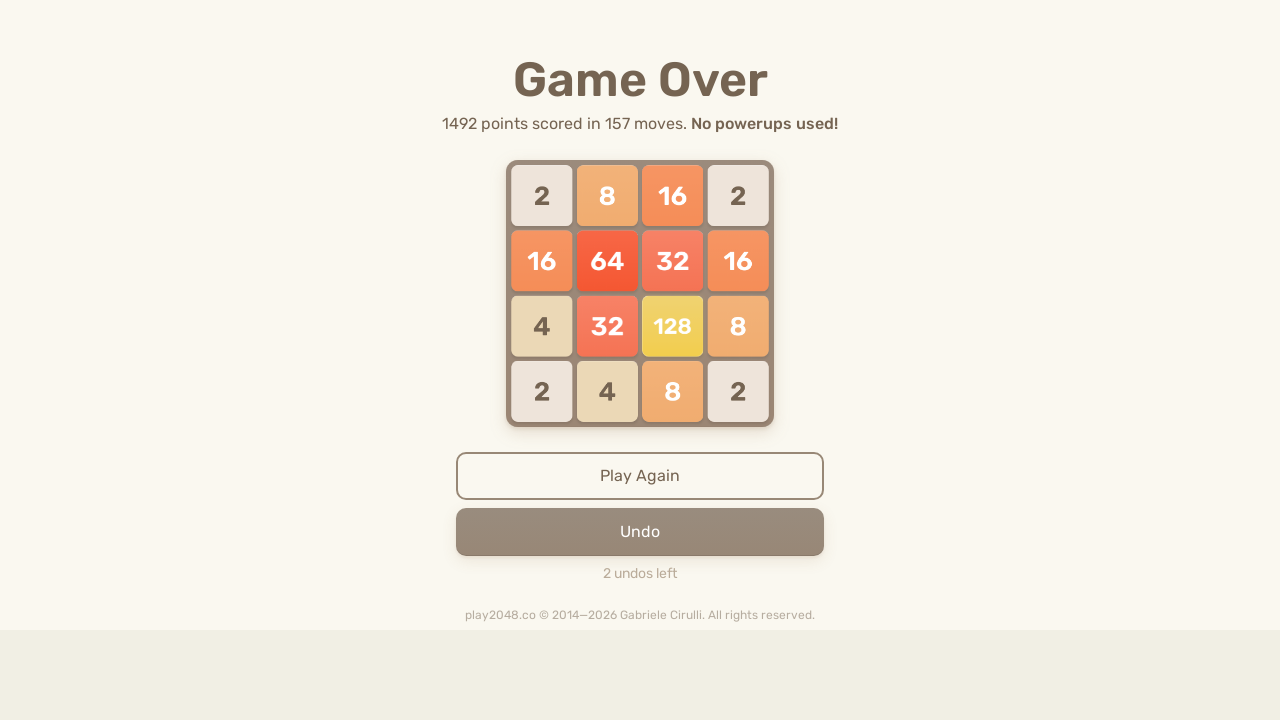

Pressed ArrowLeft (move 284/500) on html
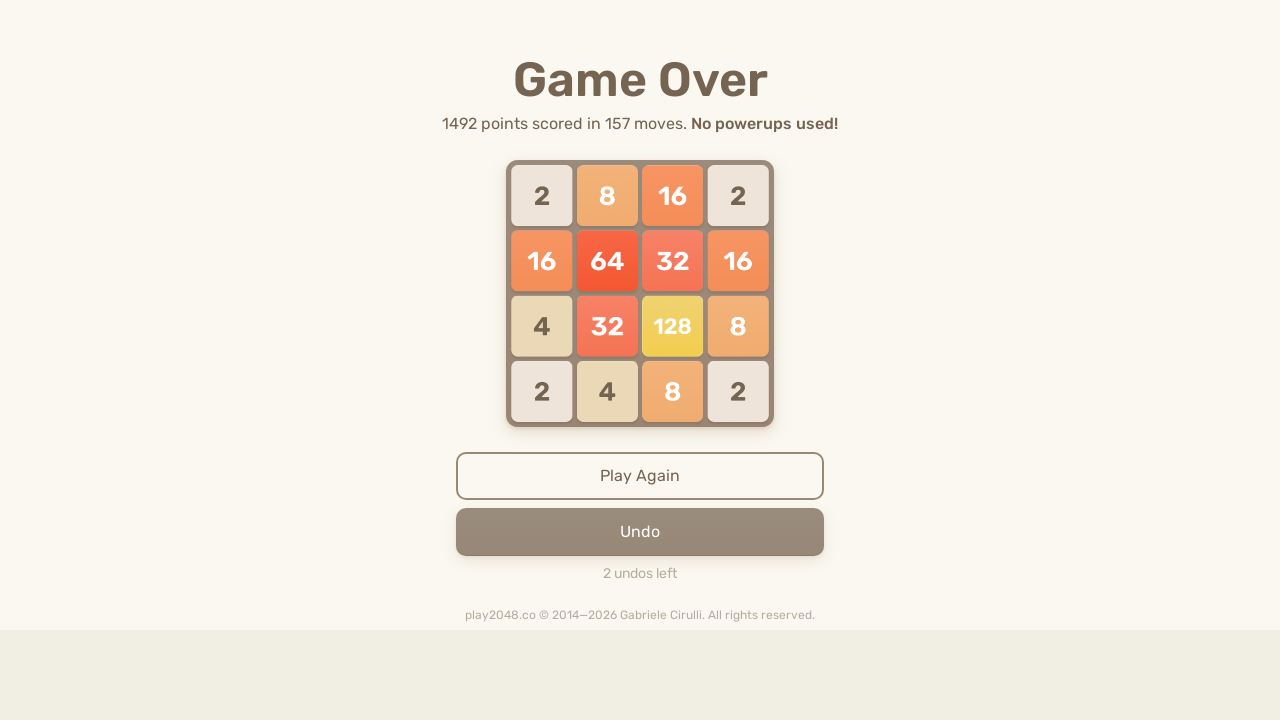

Pressed ArrowRight (move 285/500) on html
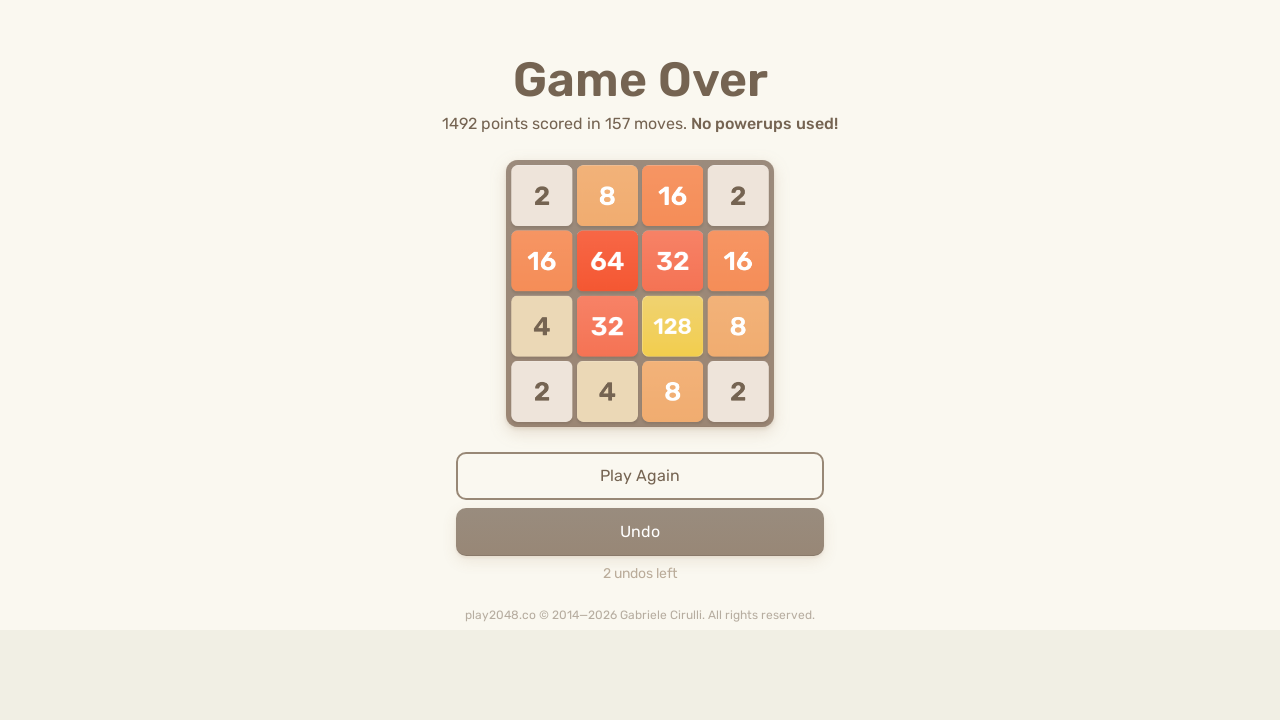

Pressed ArrowRight (move 286/500) on html
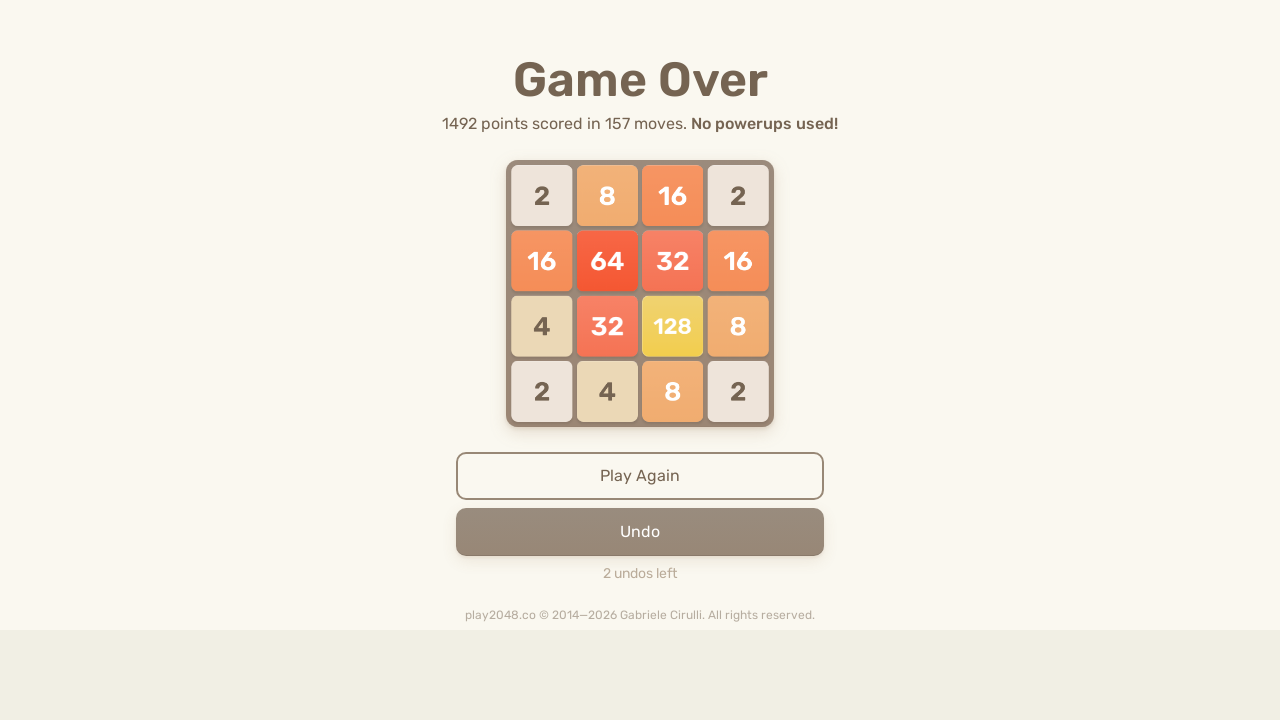

Pressed ArrowDown (move 287/500) on html
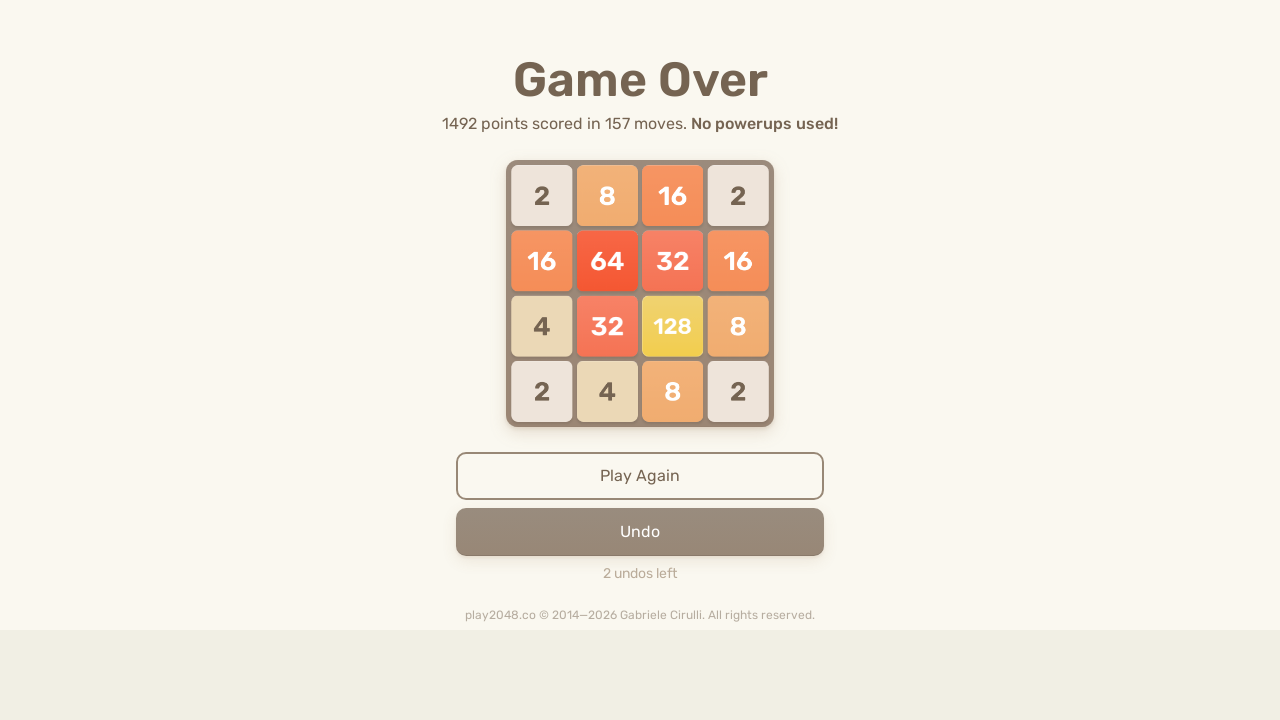

Pressed ArrowUp (move 288/500) on html
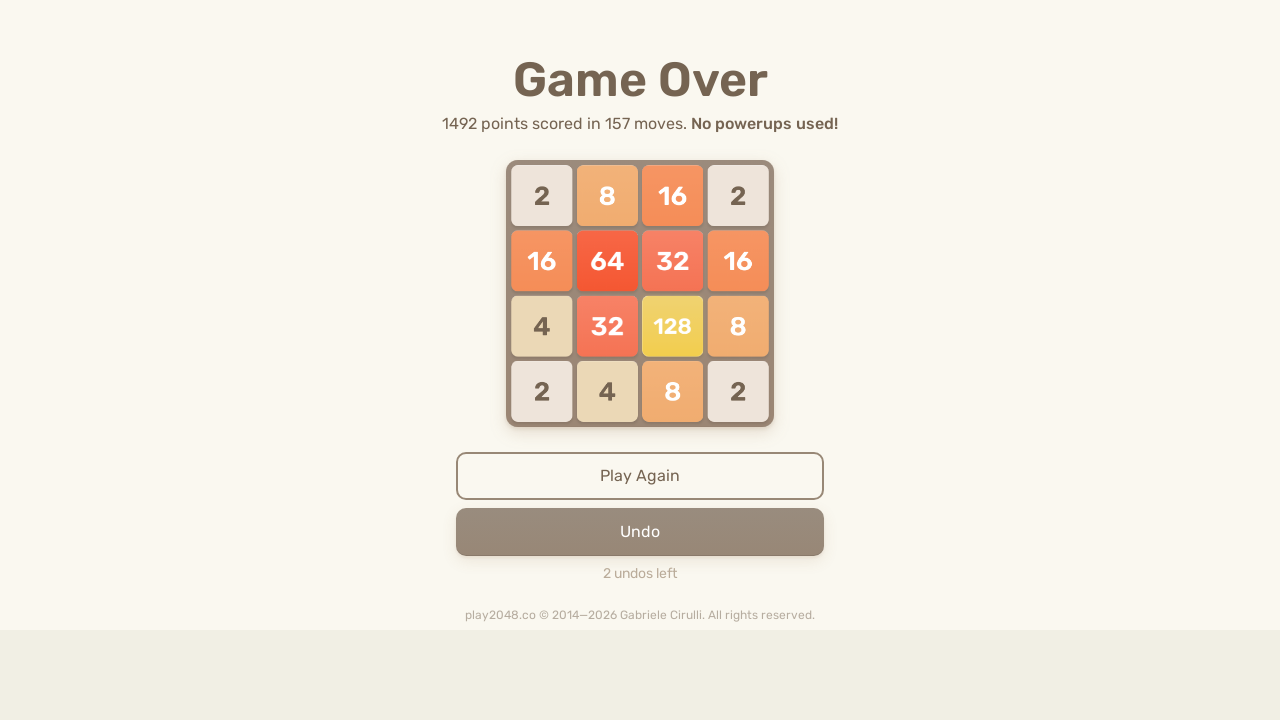

Pressed ArrowDown (move 289/500) on html
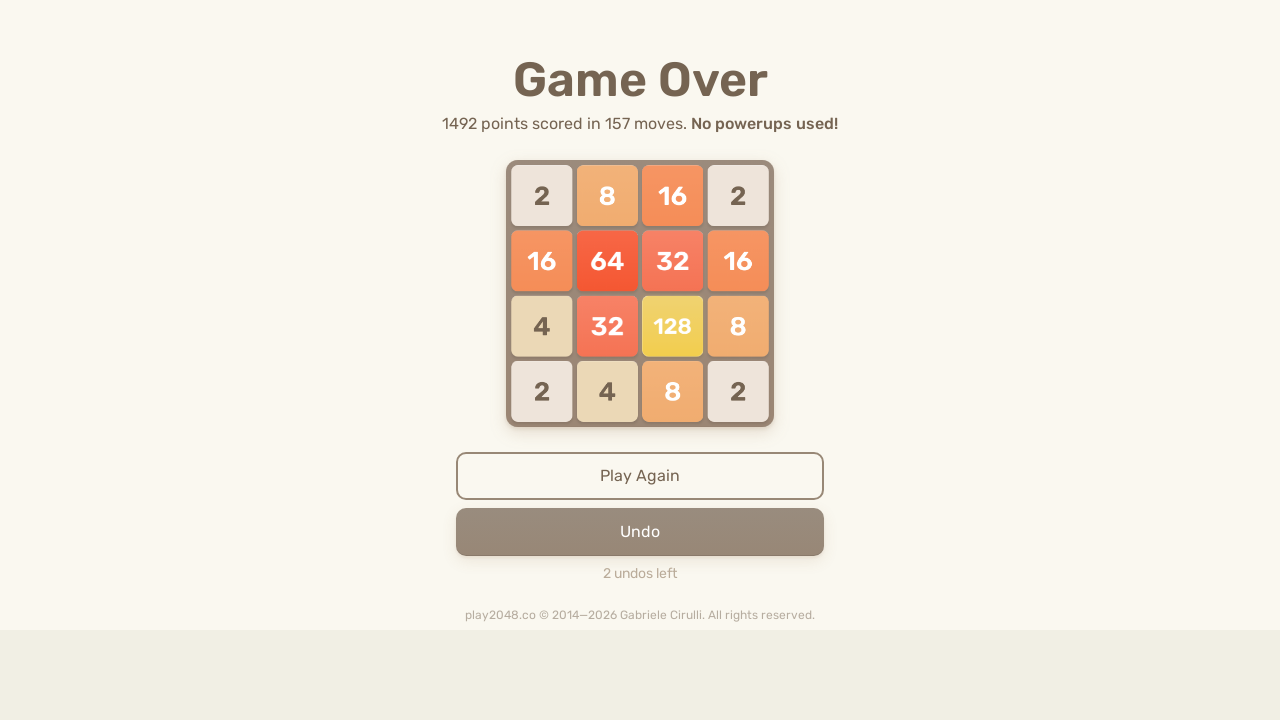

Pressed ArrowRight (move 290/500) on html
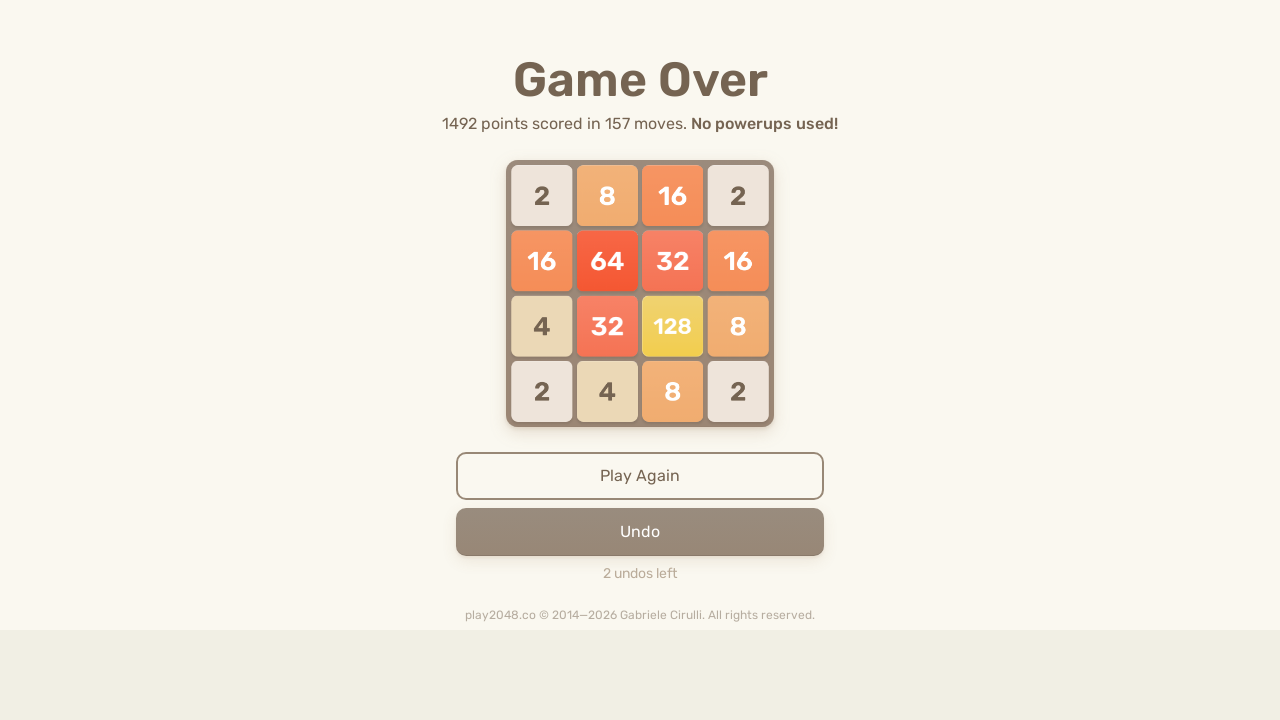

Pressed ArrowDown (move 291/500) on html
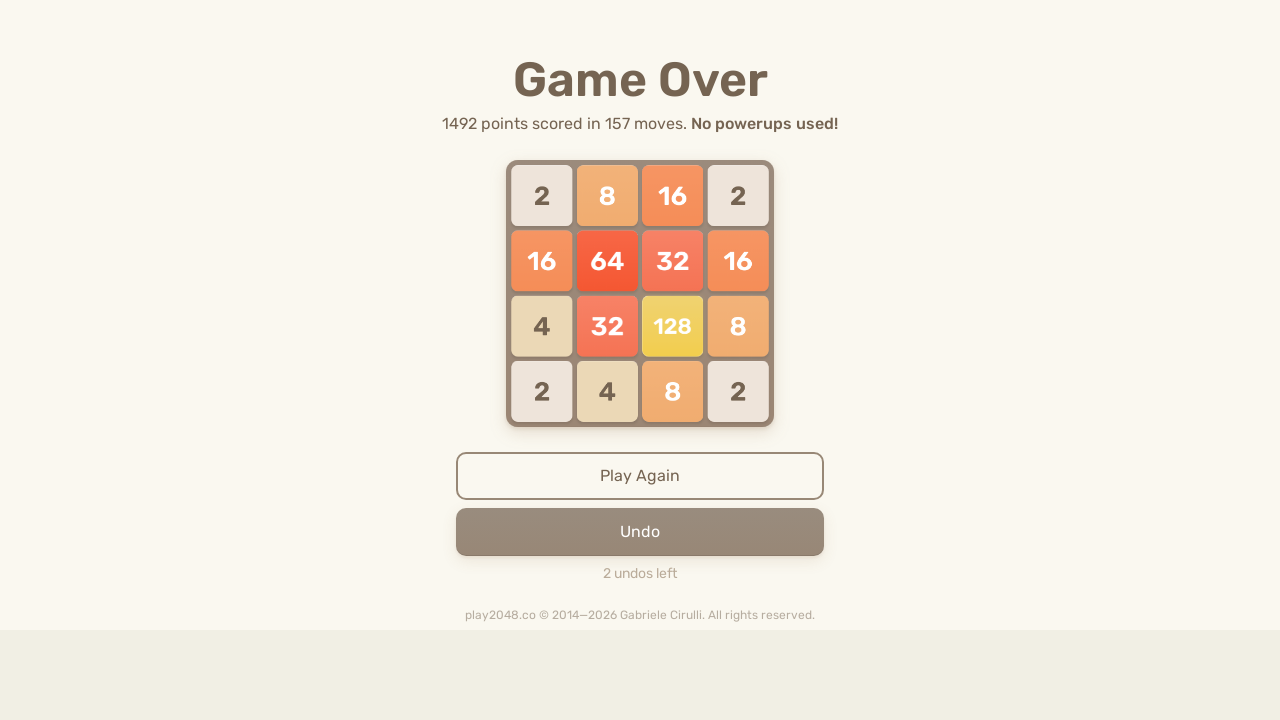

Pressed ArrowUp (move 292/500) on html
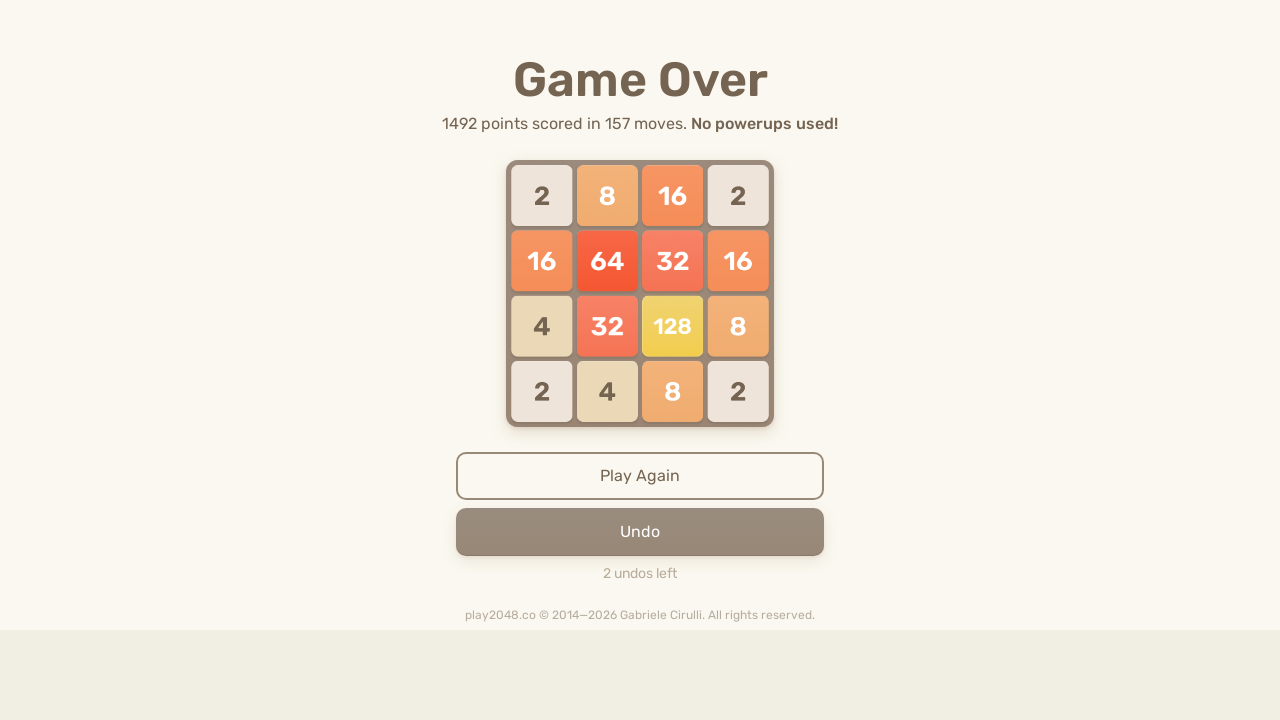

Pressed ArrowUp (move 293/500) on html
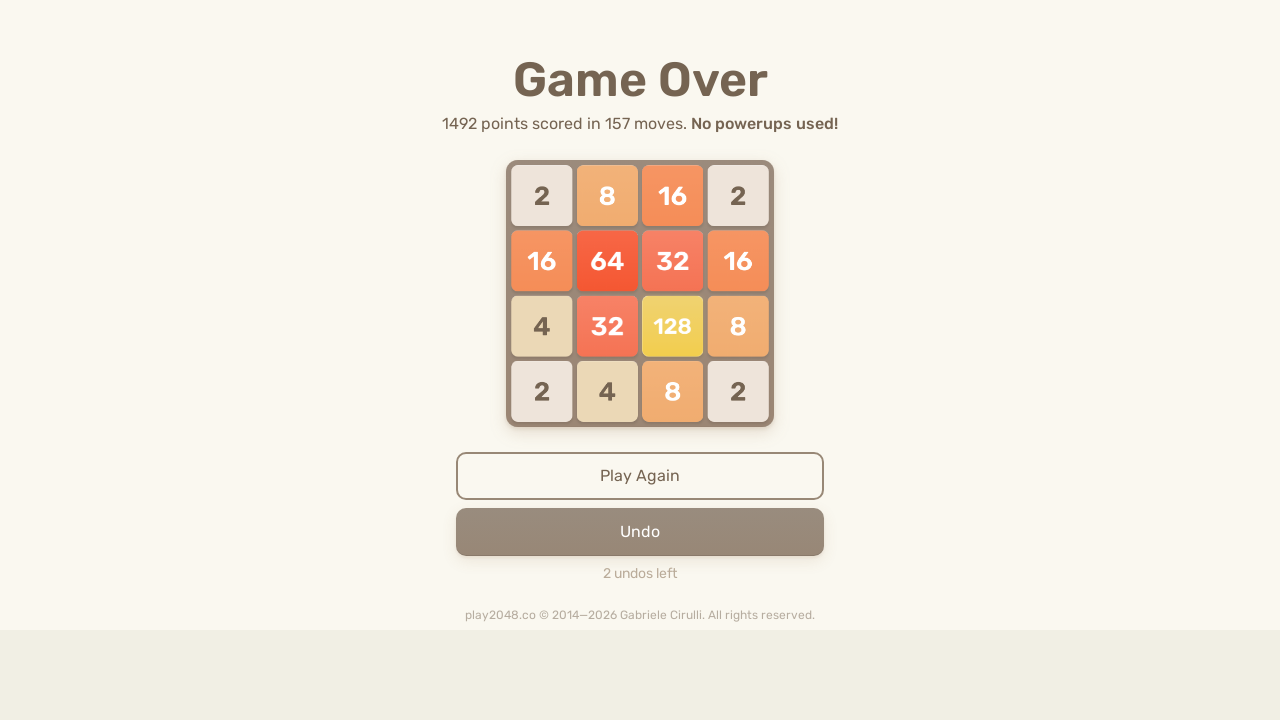

Pressed ArrowDown (move 294/500) on html
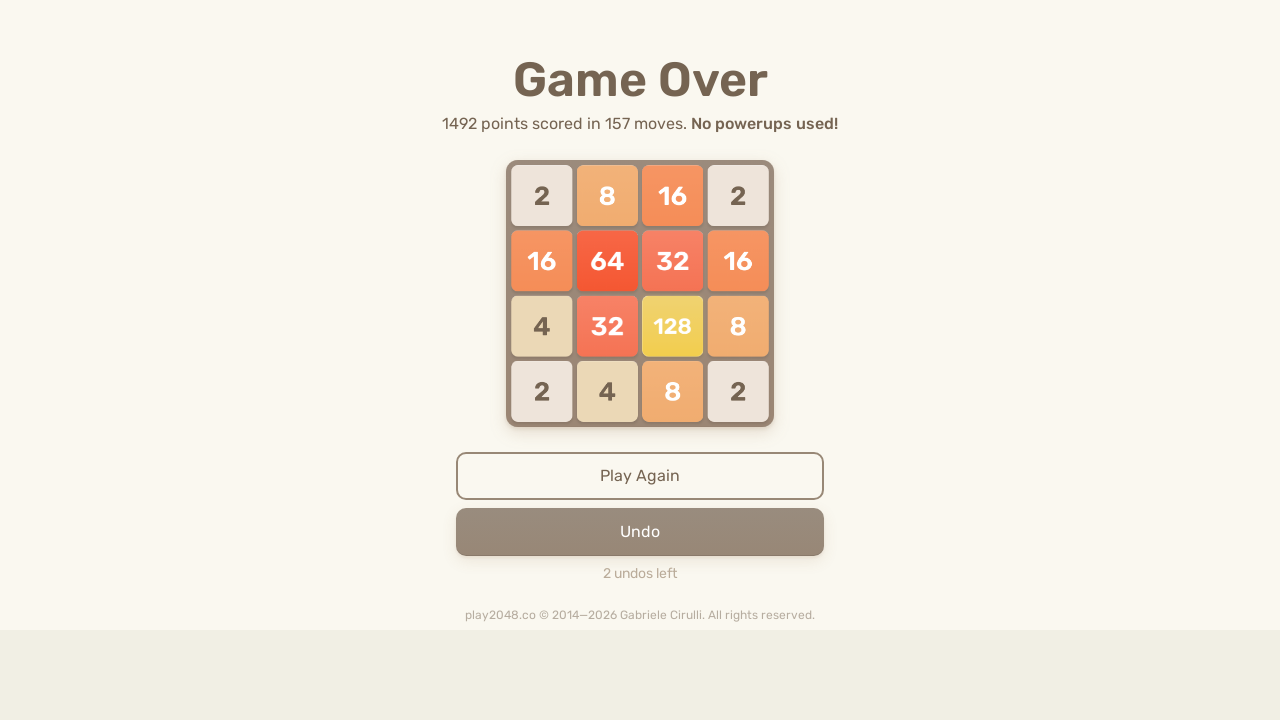

Pressed ArrowRight (move 295/500) on html
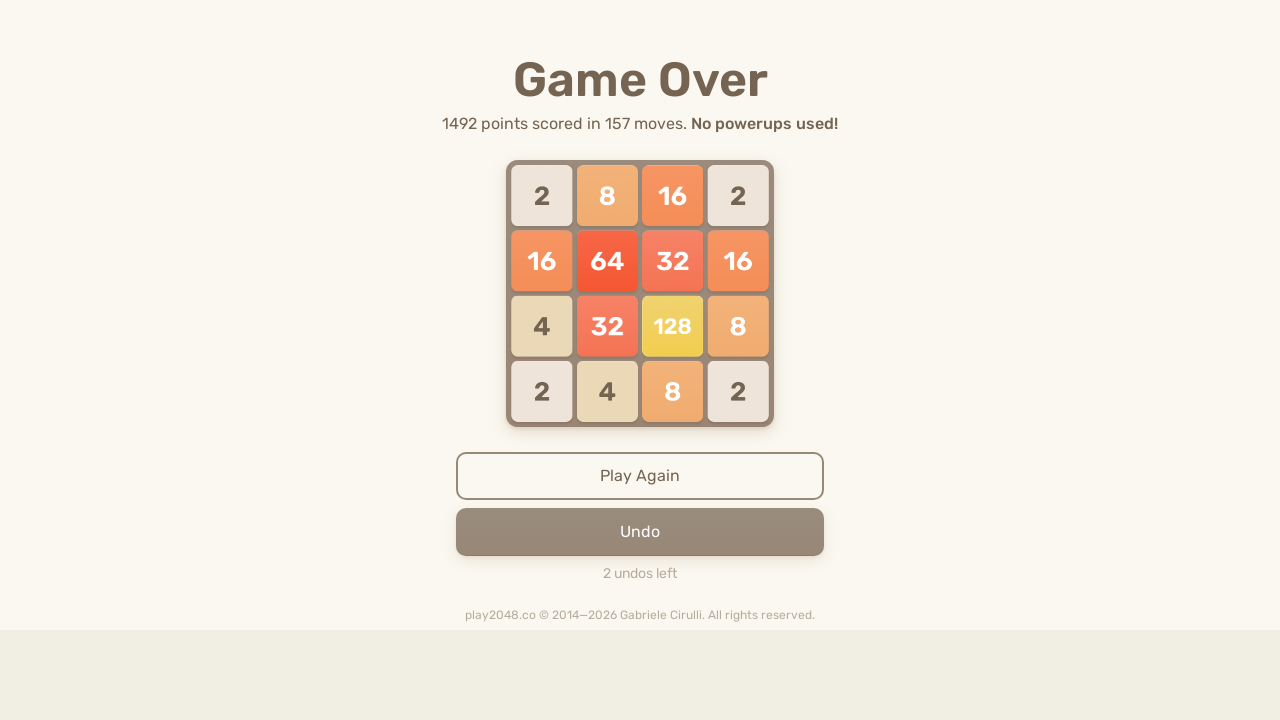

Pressed ArrowUp (move 296/500) on html
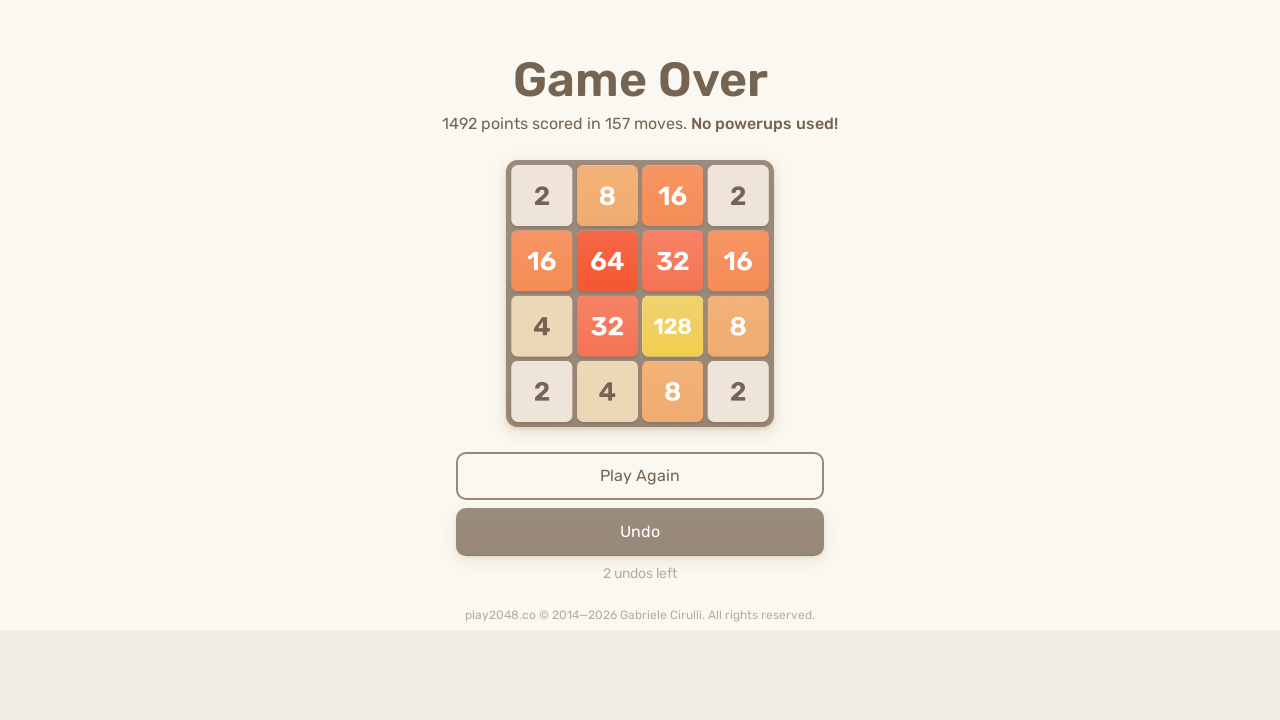

Pressed ArrowRight (move 297/500) on html
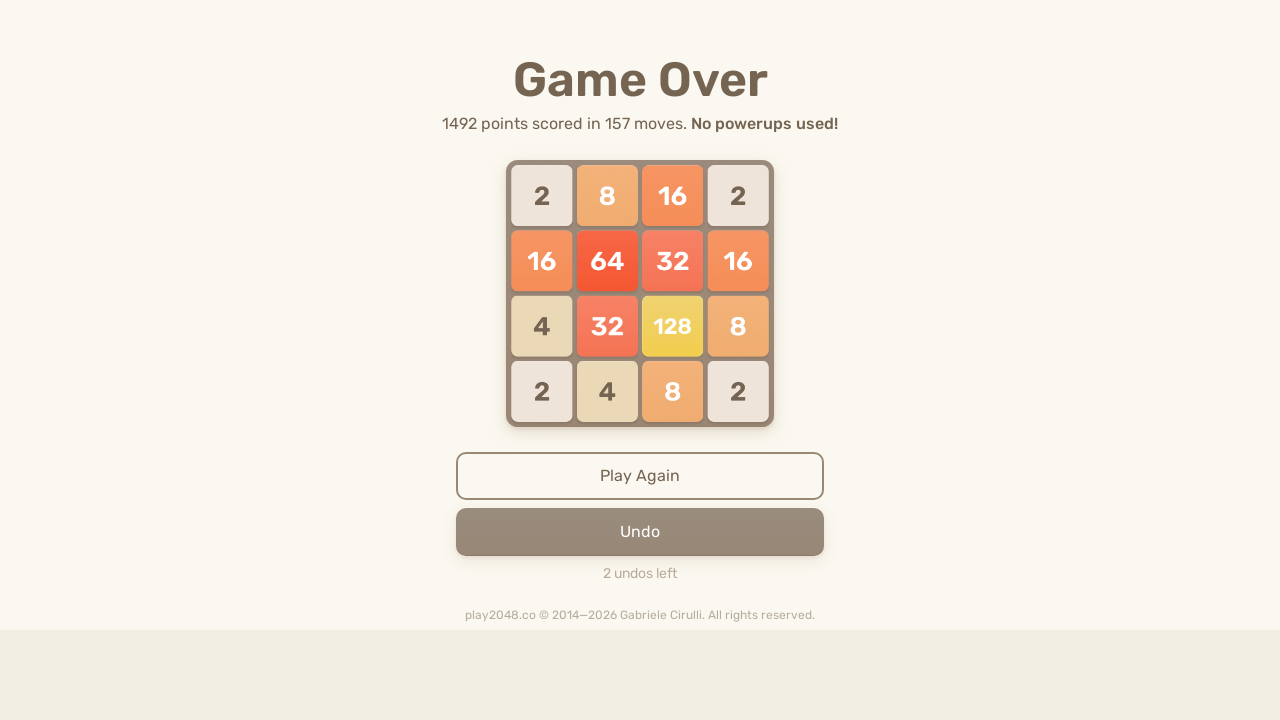

Pressed ArrowLeft (move 298/500) on html
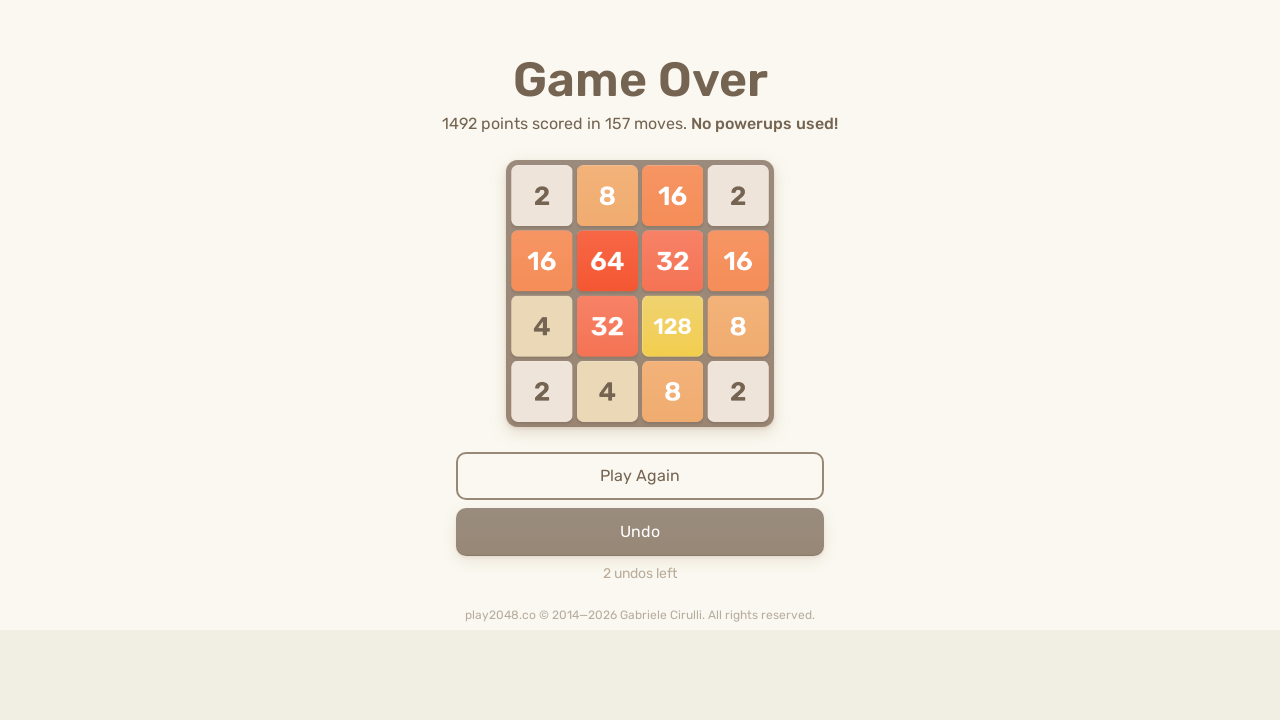

Pressed ArrowLeft (move 299/500) on html
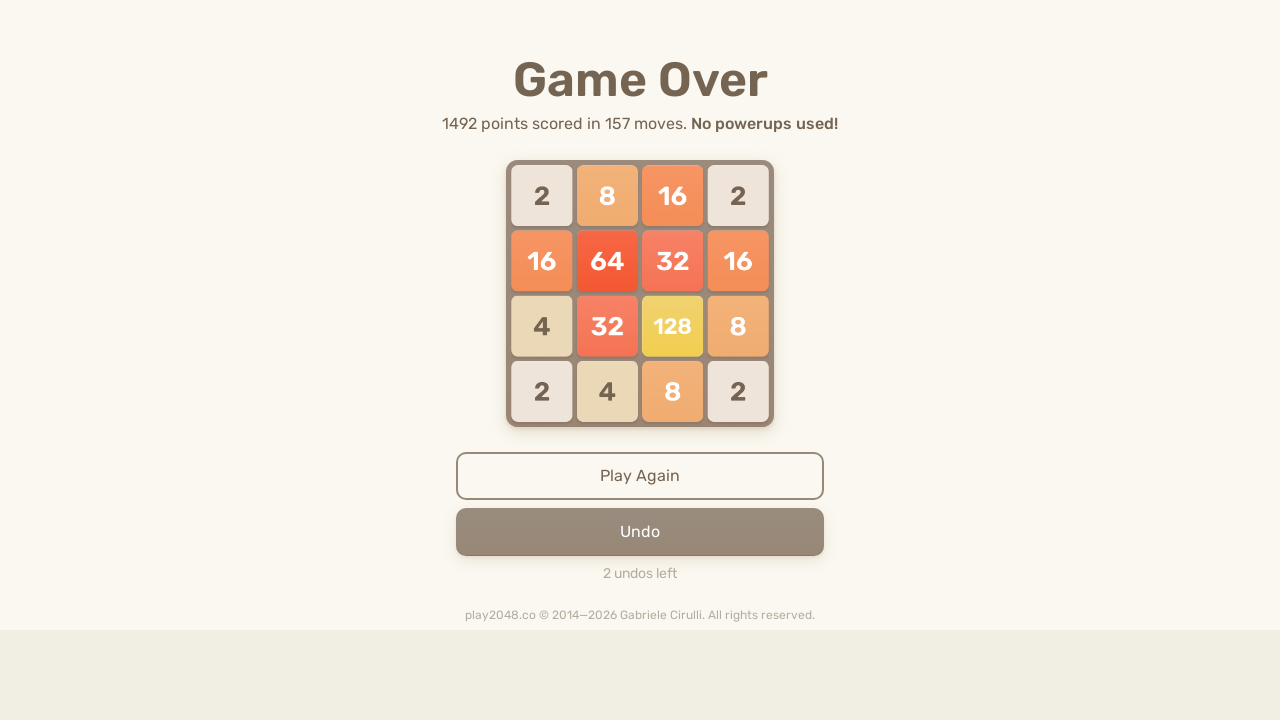

Pressed ArrowRight (move 300/500) on html
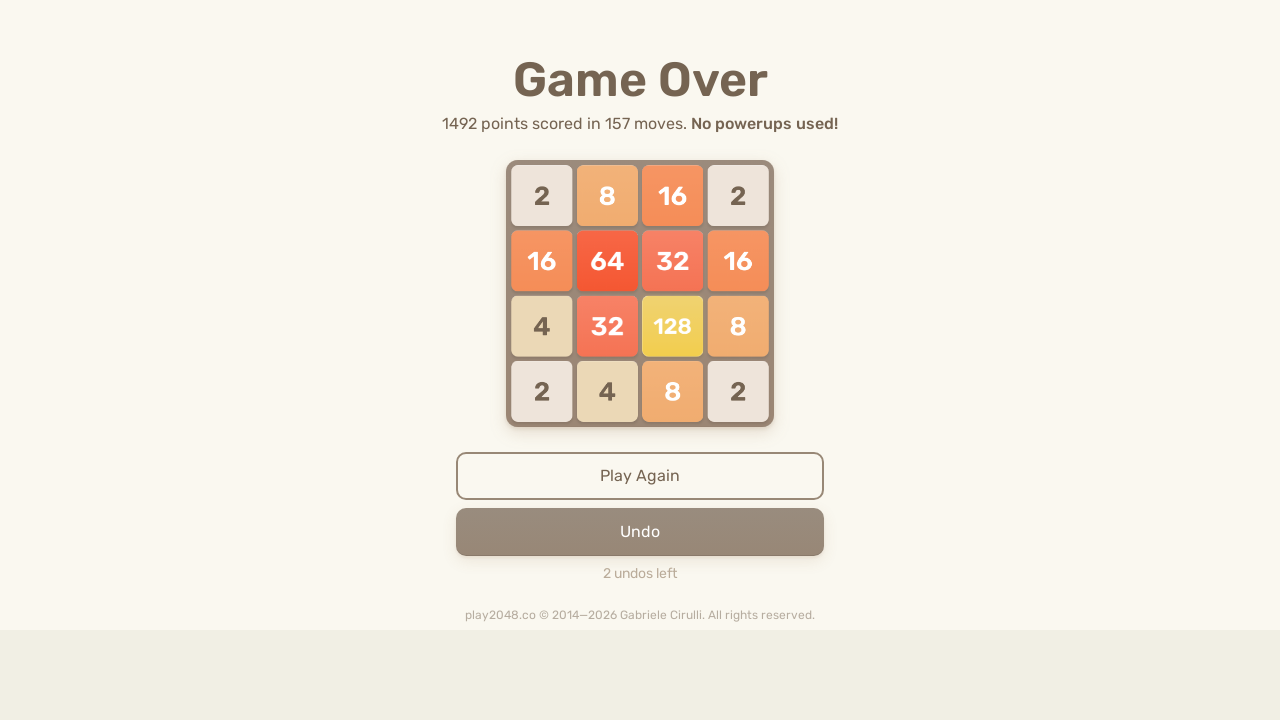

Pressed ArrowLeft (move 301/500) on html
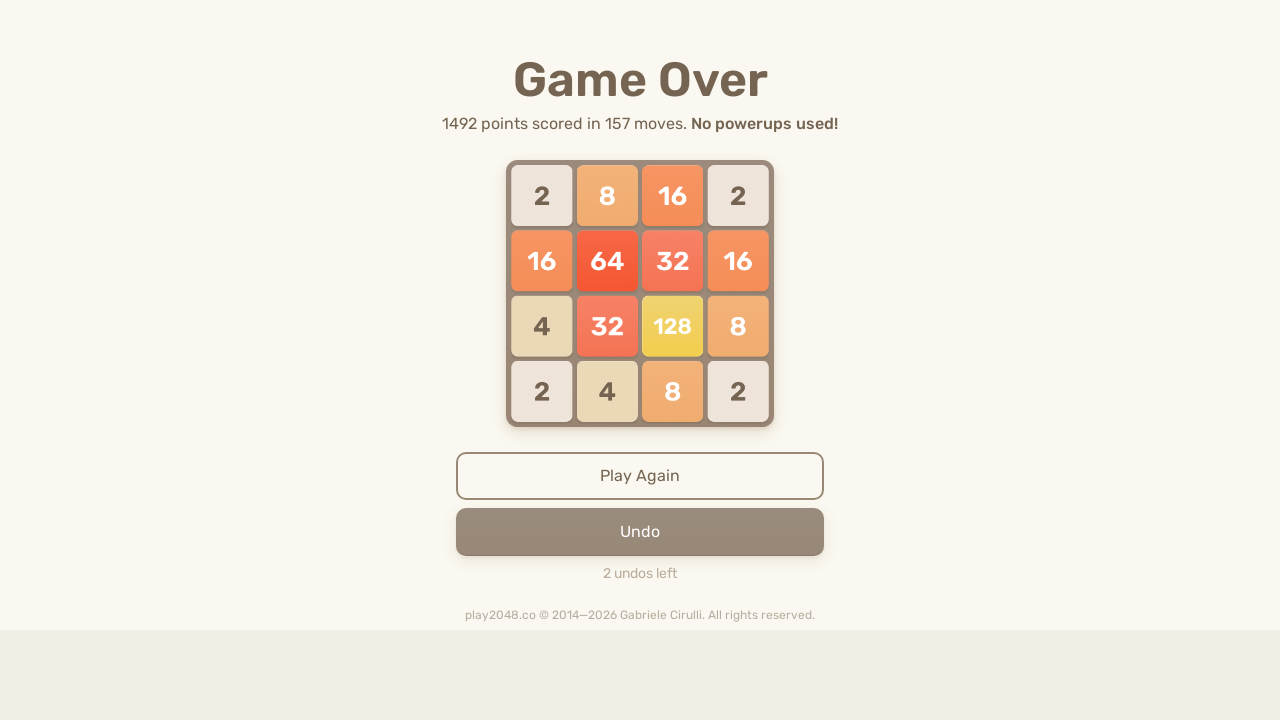

Pressed ArrowLeft (move 302/500) on html
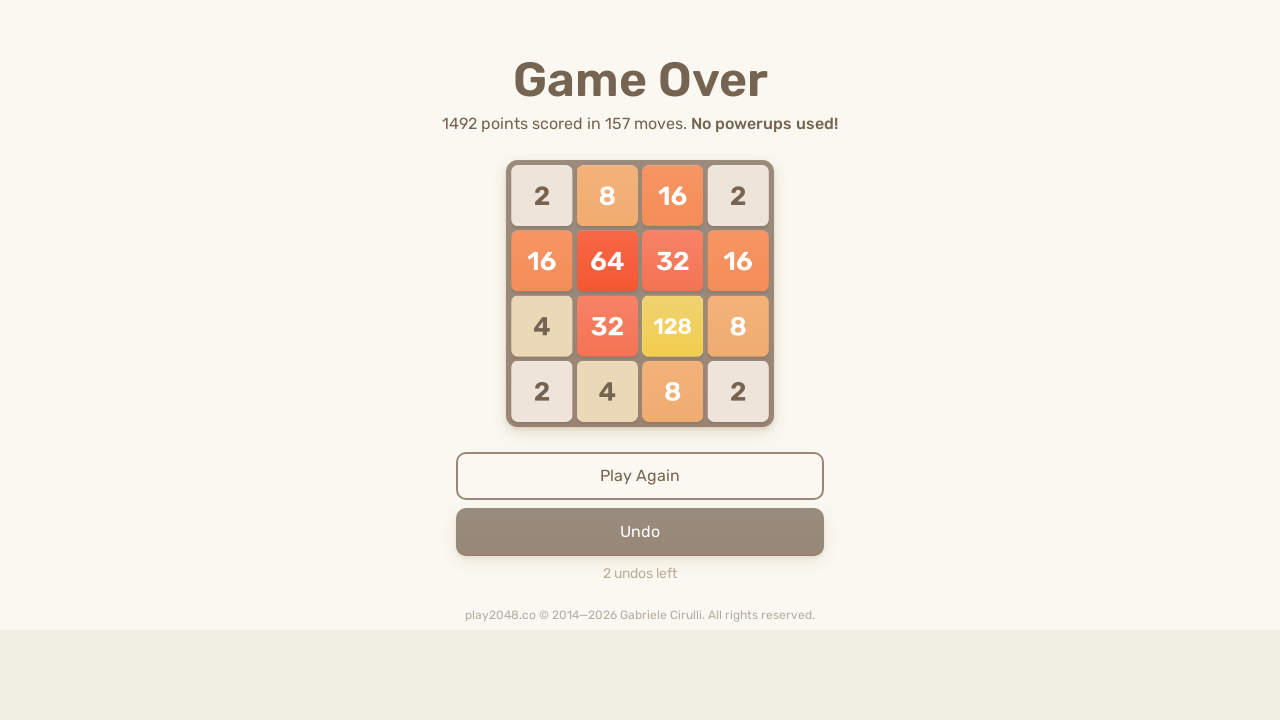

Pressed ArrowUp (move 303/500) on html
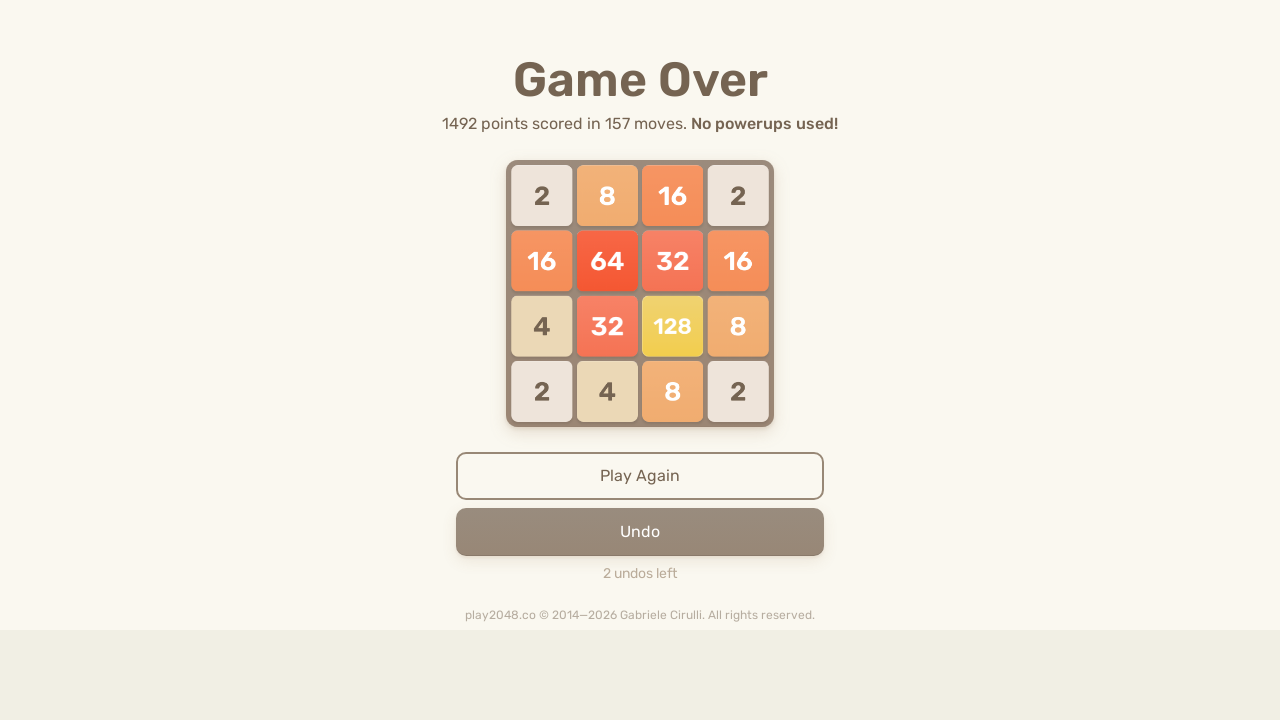

Pressed ArrowUp (move 304/500) on html
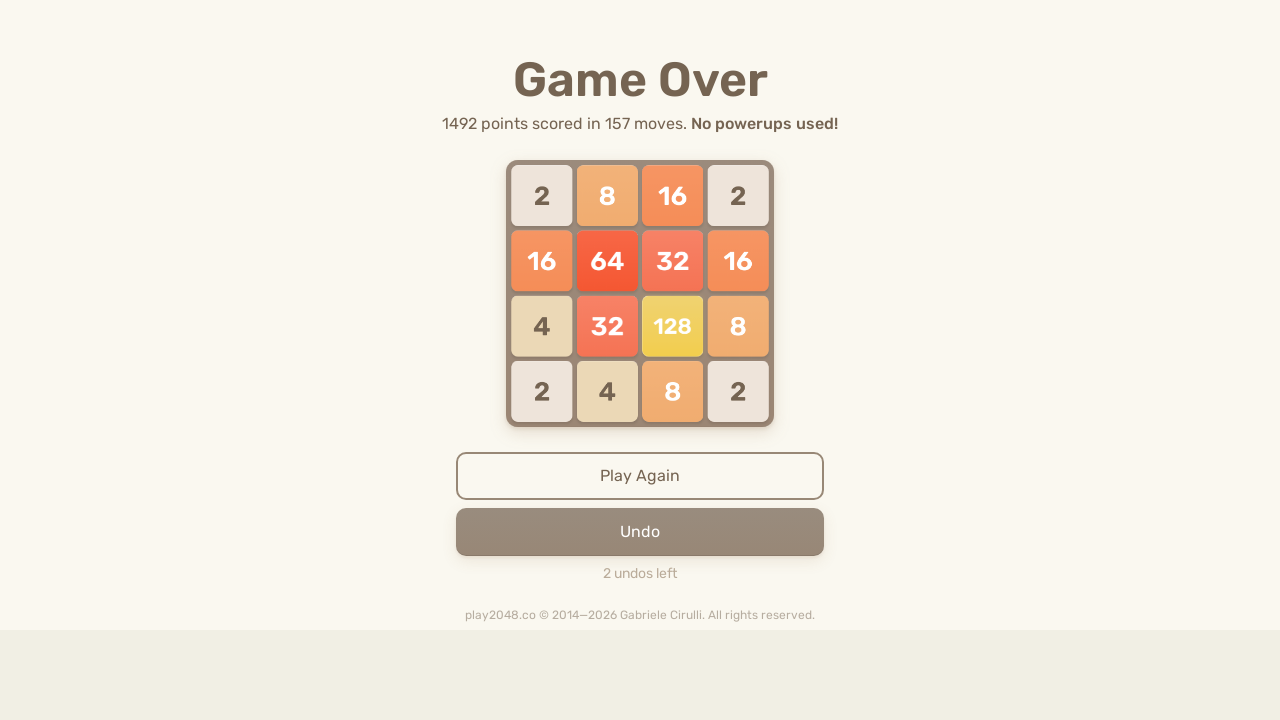

Pressed ArrowDown (move 305/500) on html
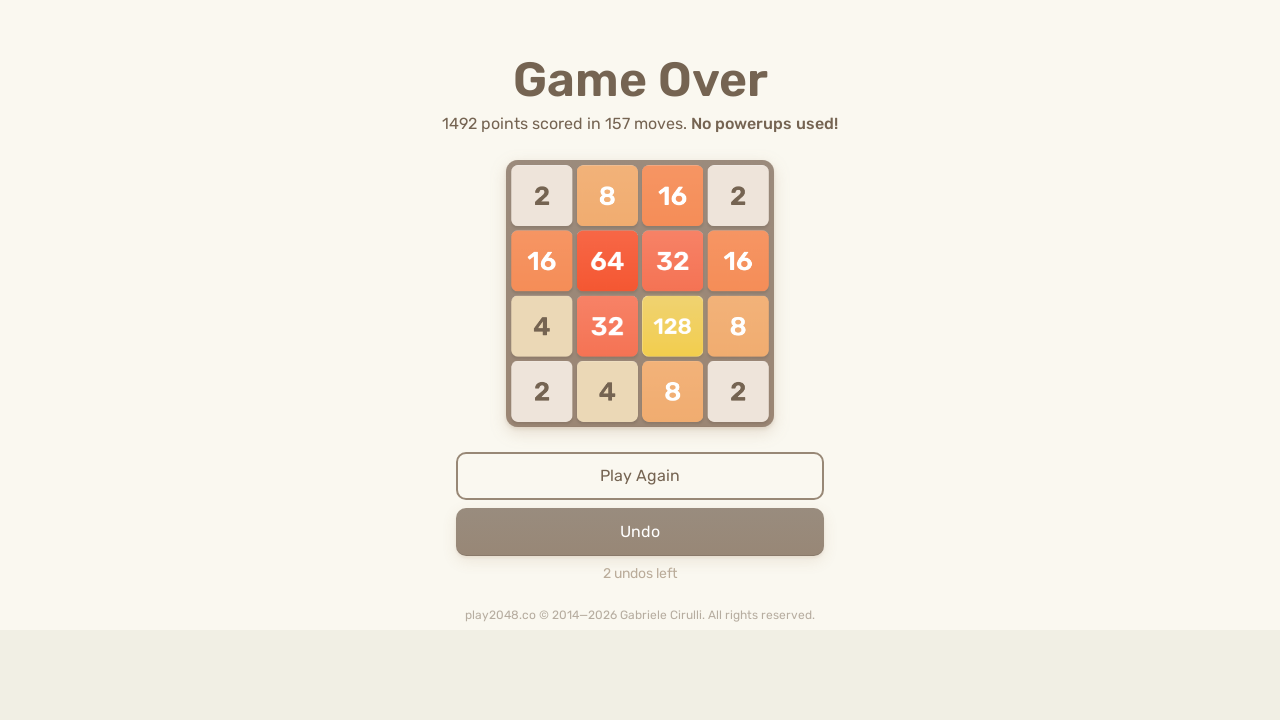

Pressed ArrowRight (move 306/500) on html
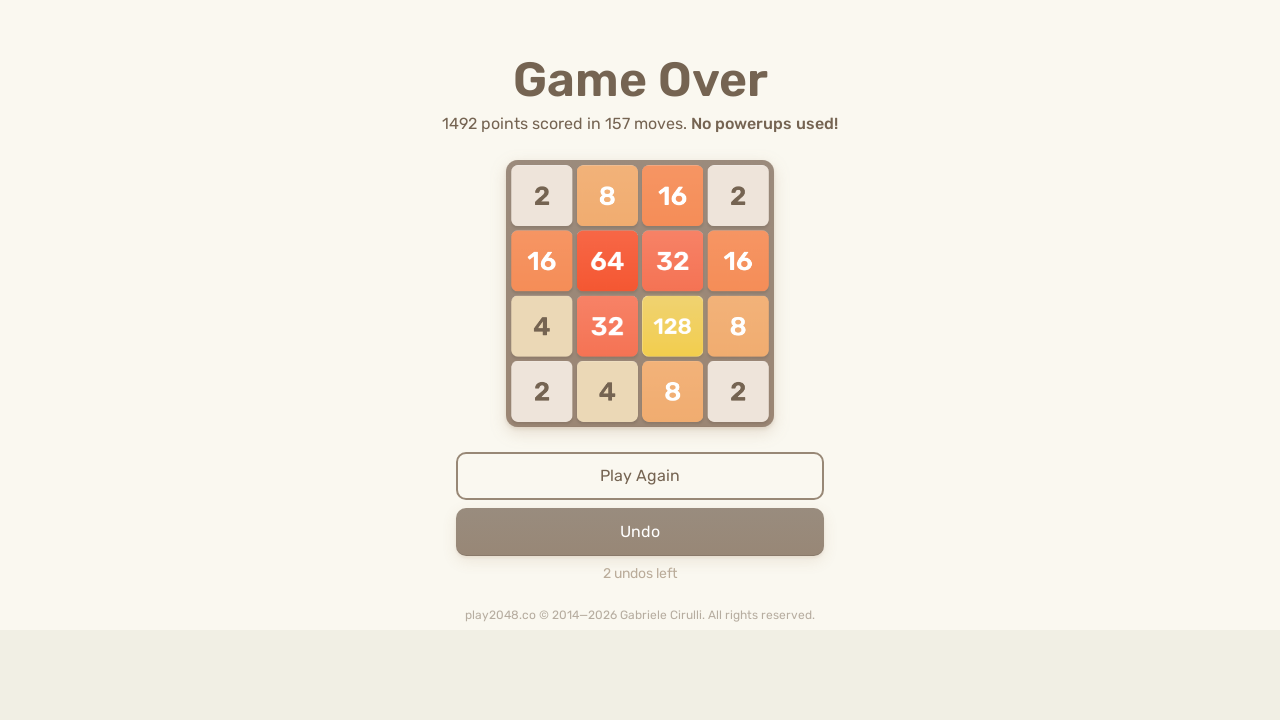

Pressed ArrowUp (move 307/500) on html
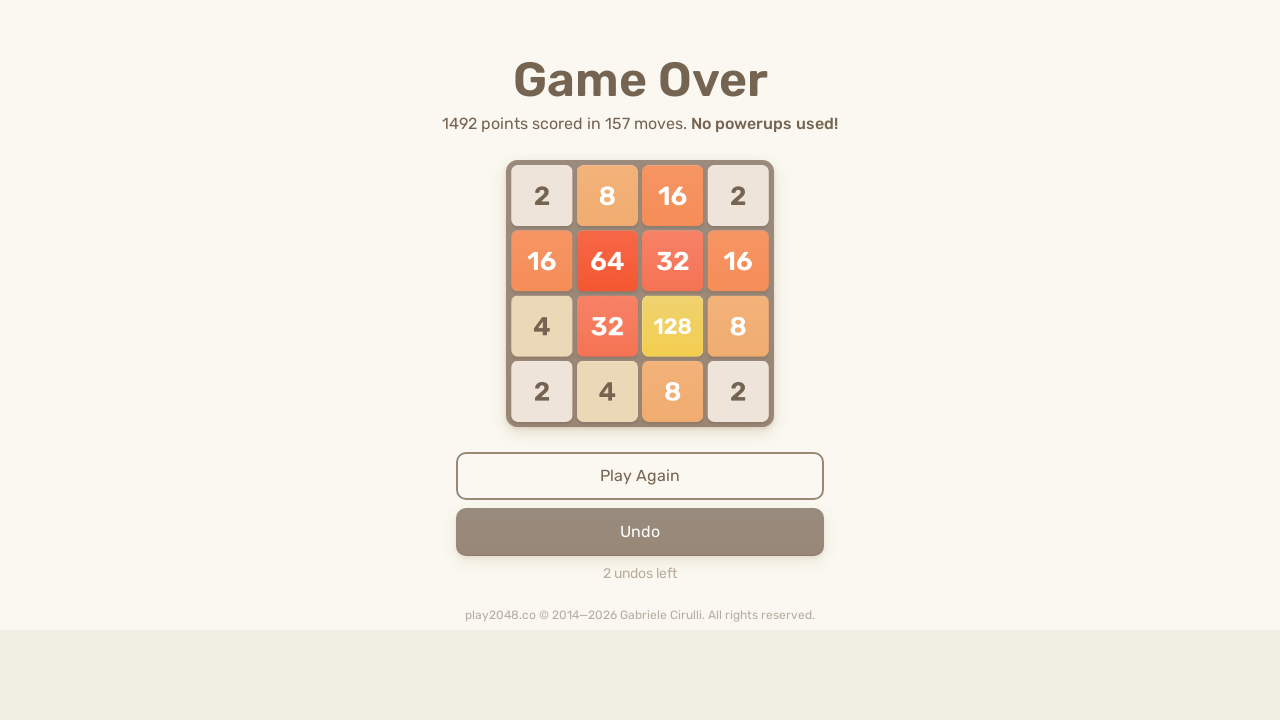

Pressed ArrowLeft (move 308/500) on html
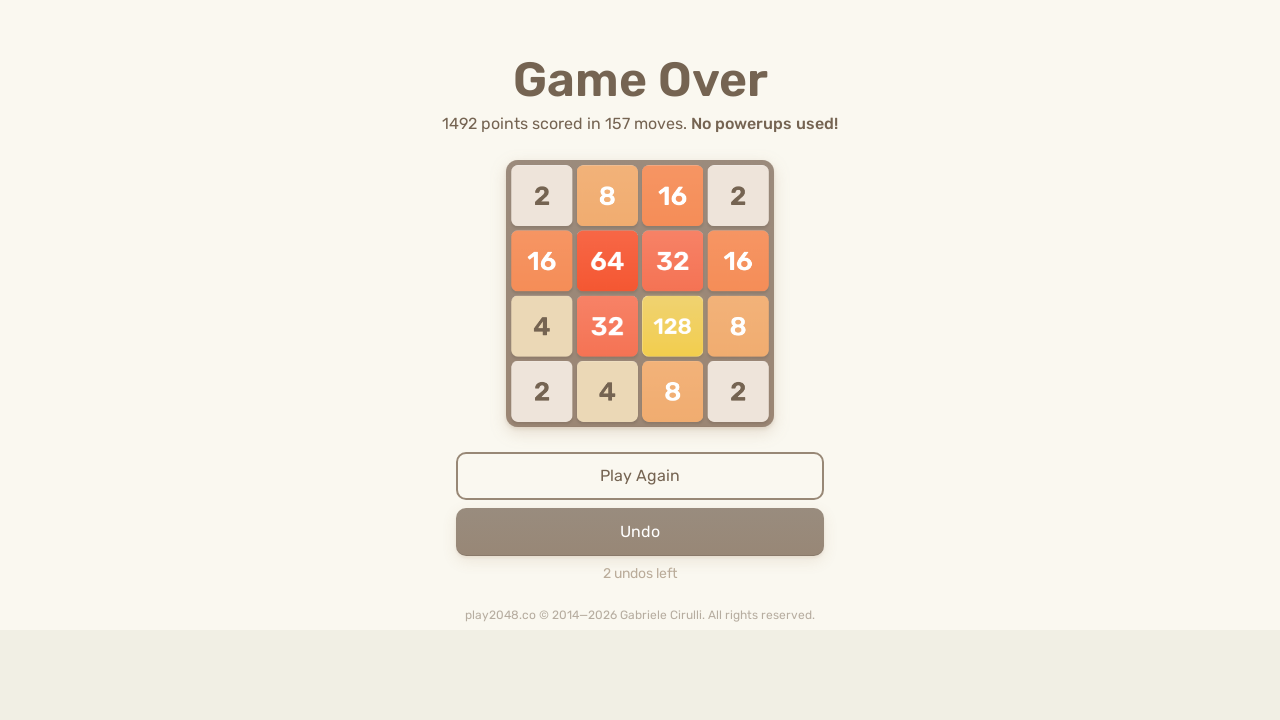

Pressed ArrowLeft (move 309/500) on html
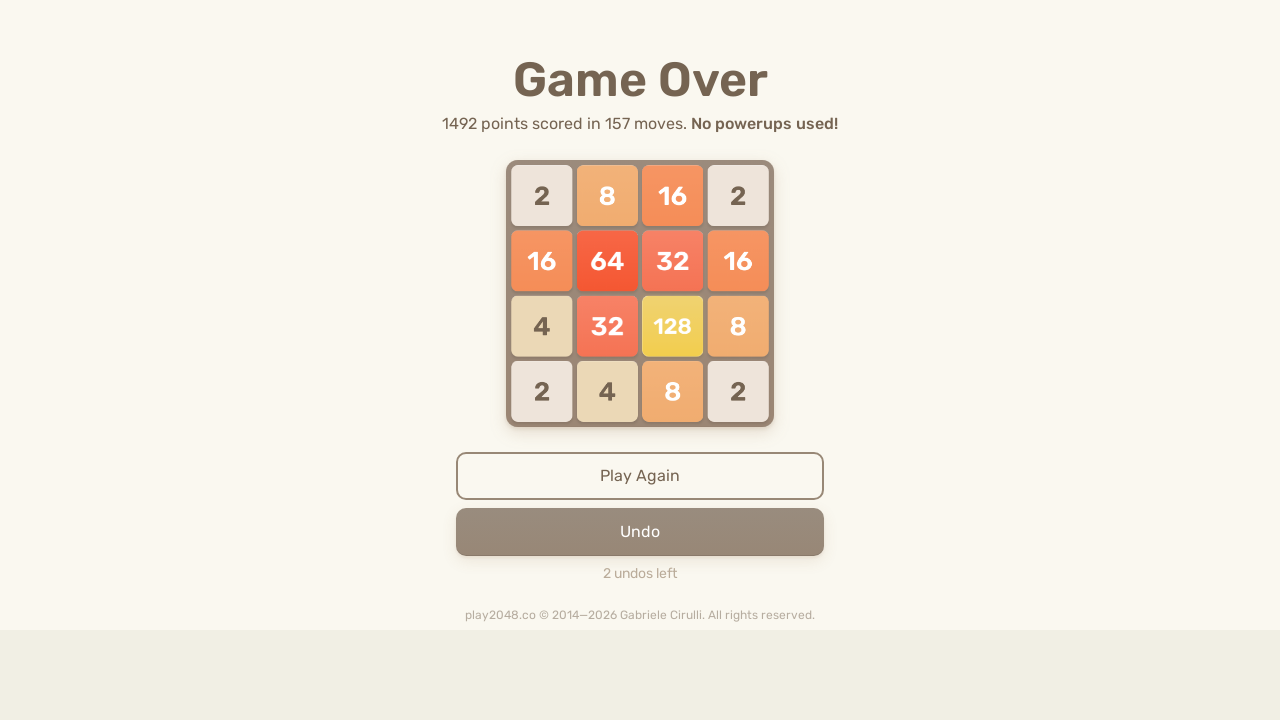

Pressed ArrowLeft (move 310/500) on html
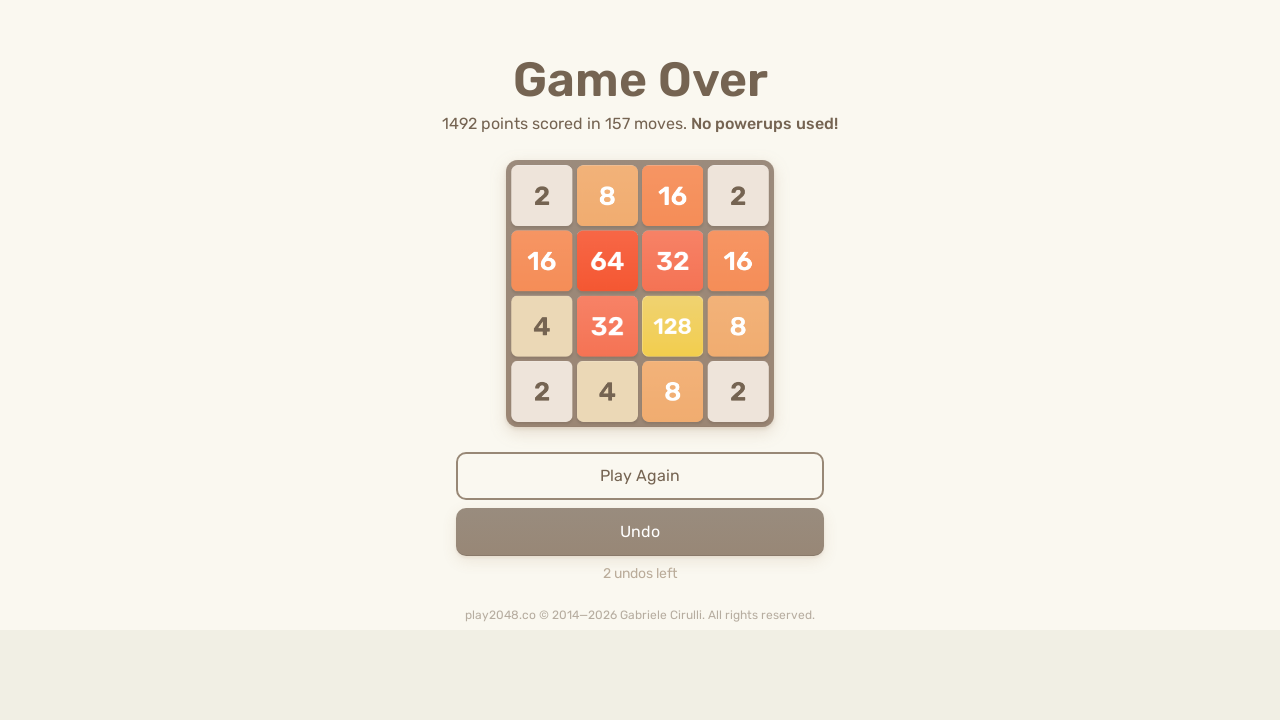

Pressed ArrowDown (move 311/500) on html
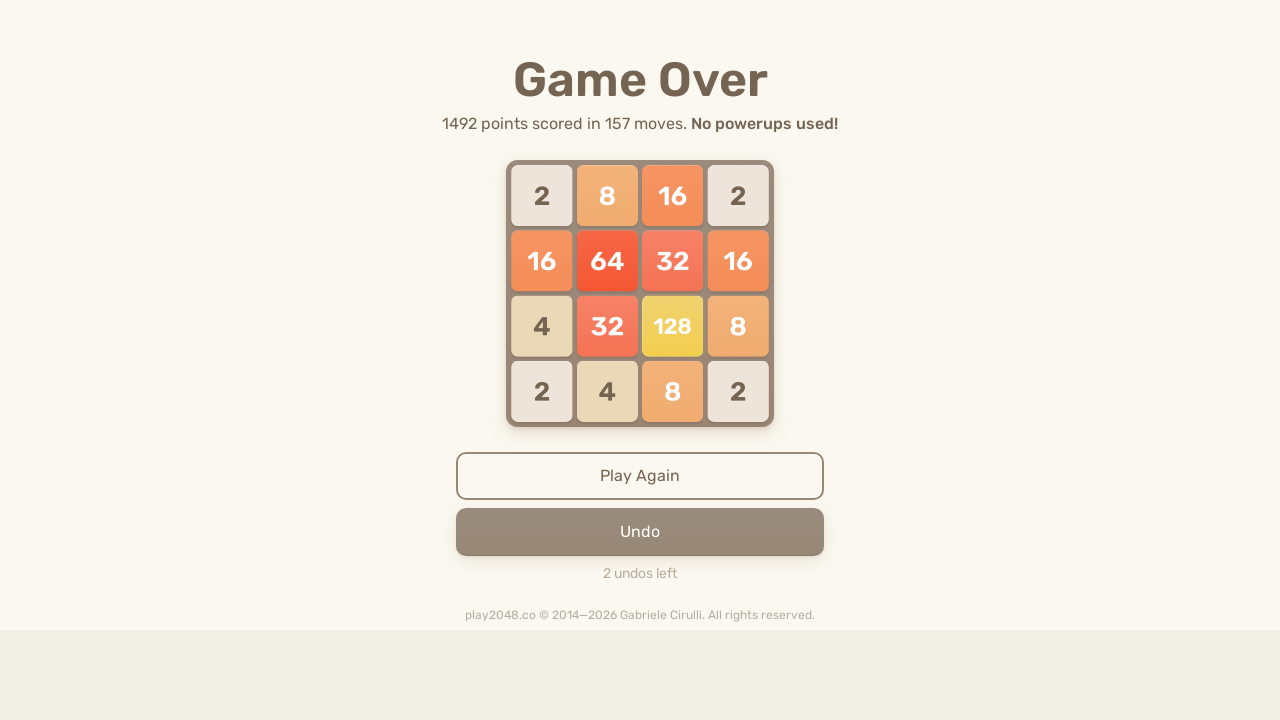

Pressed ArrowRight (move 312/500) on html
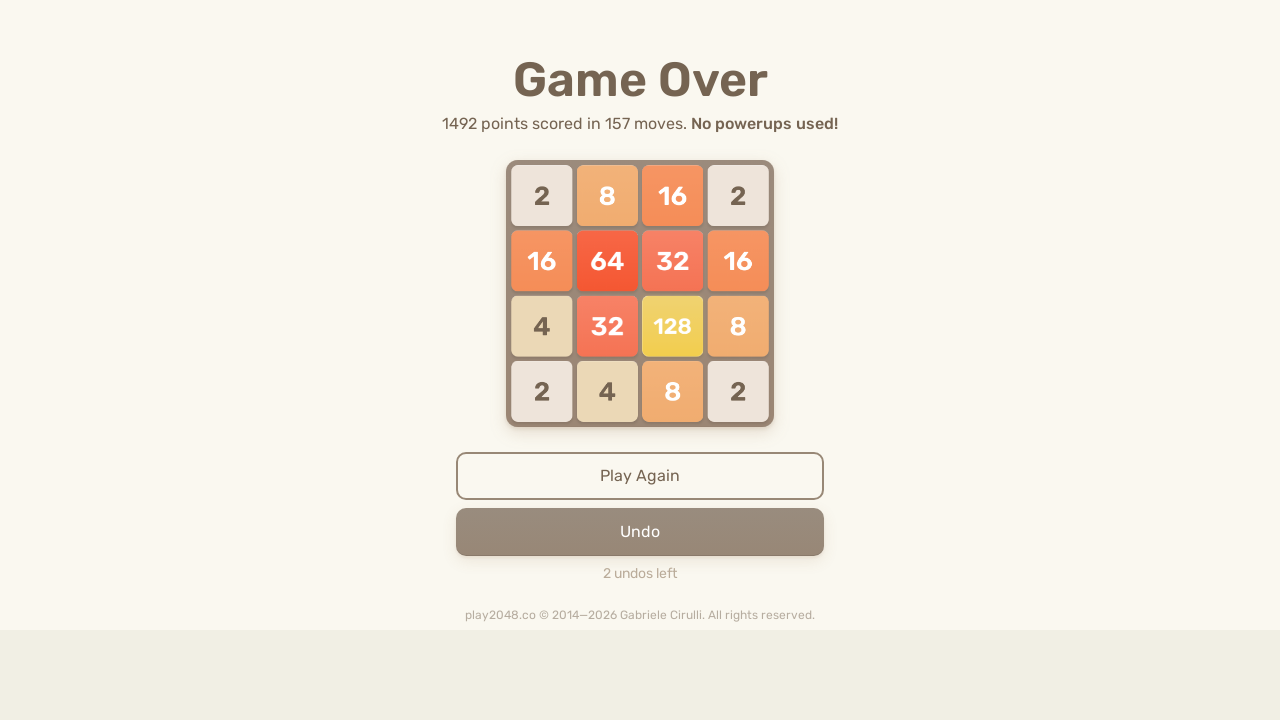

Pressed ArrowUp (move 313/500) on html
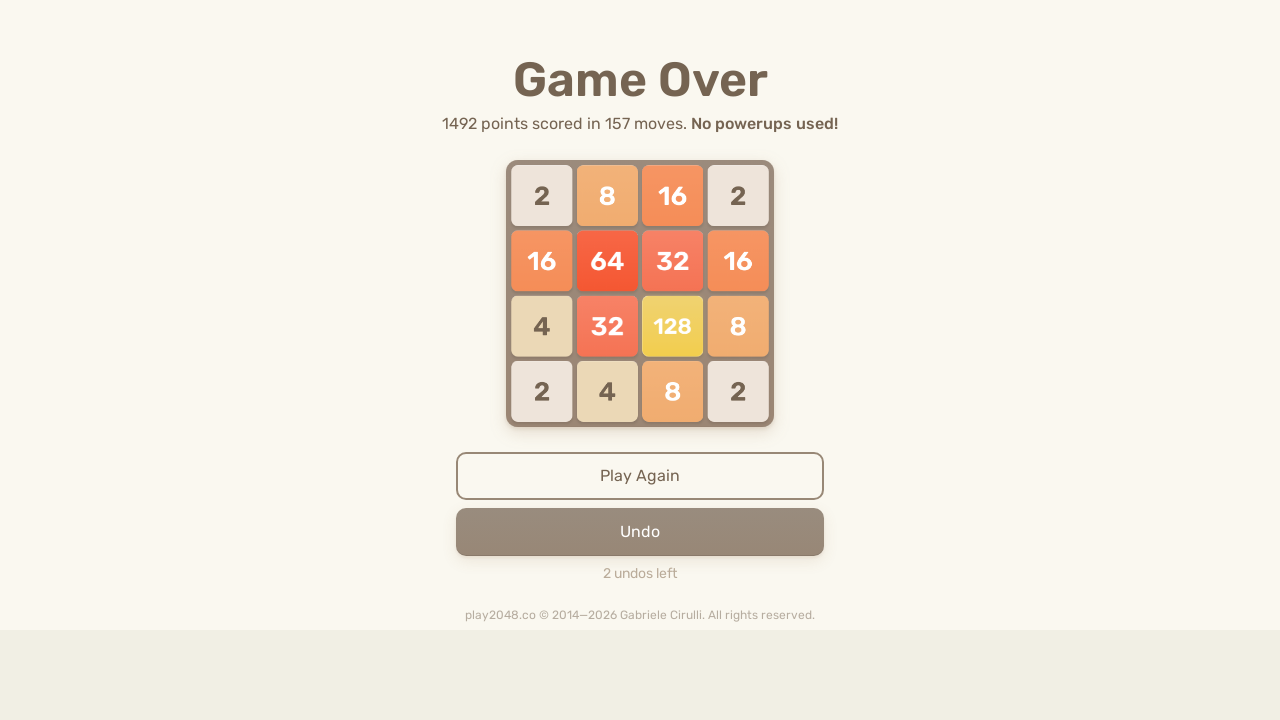

Pressed ArrowUp (move 314/500) on html
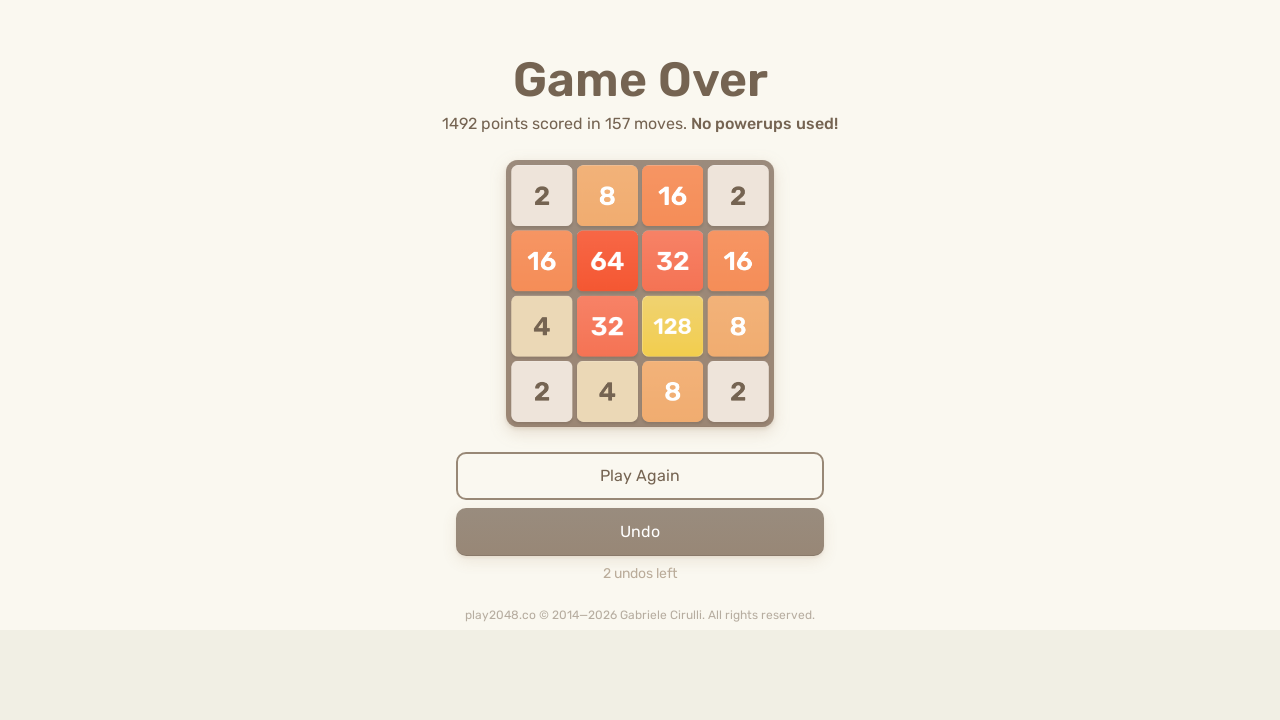

Pressed ArrowRight (move 315/500) on html
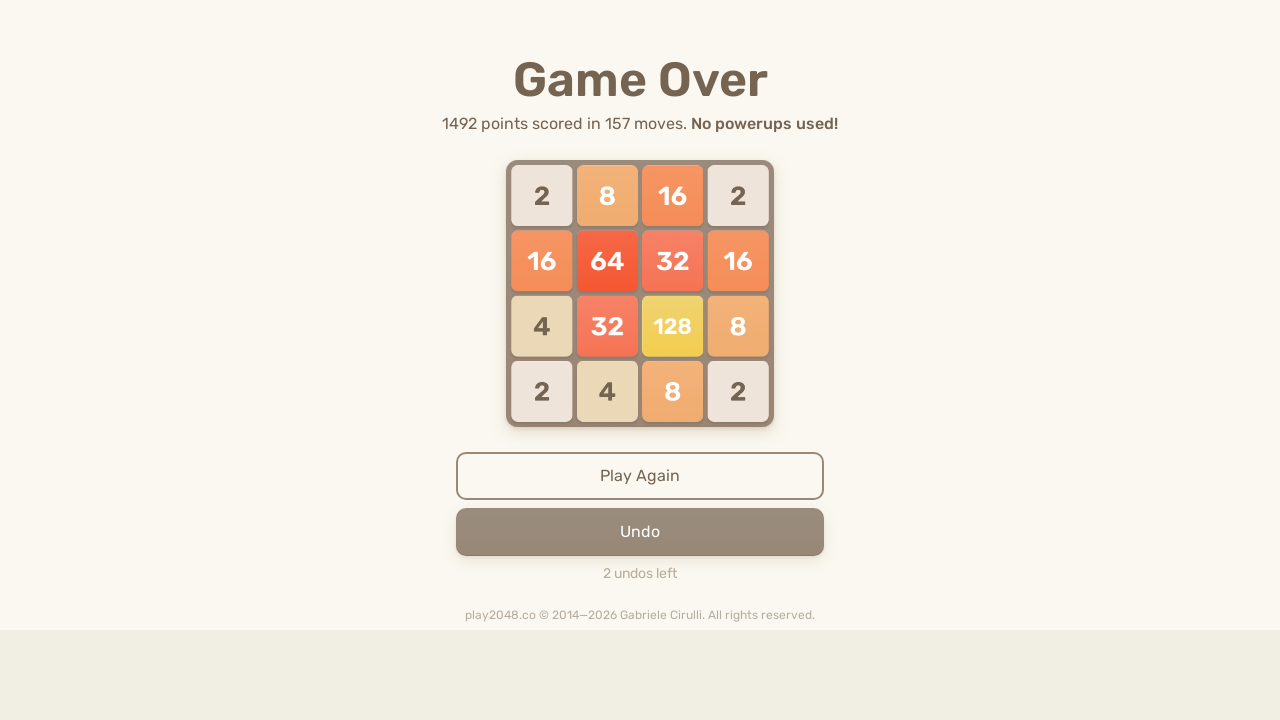

Pressed ArrowDown (move 316/500) on html
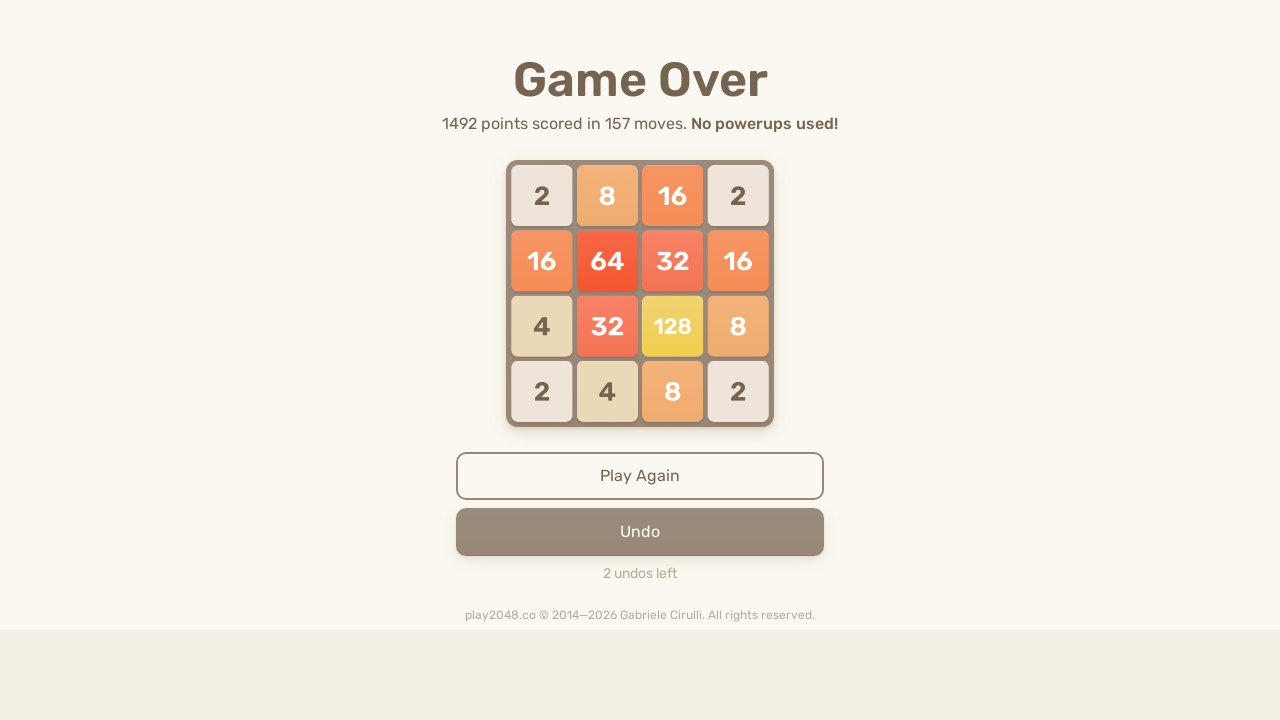

Pressed ArrowUp (move 317/500) on html
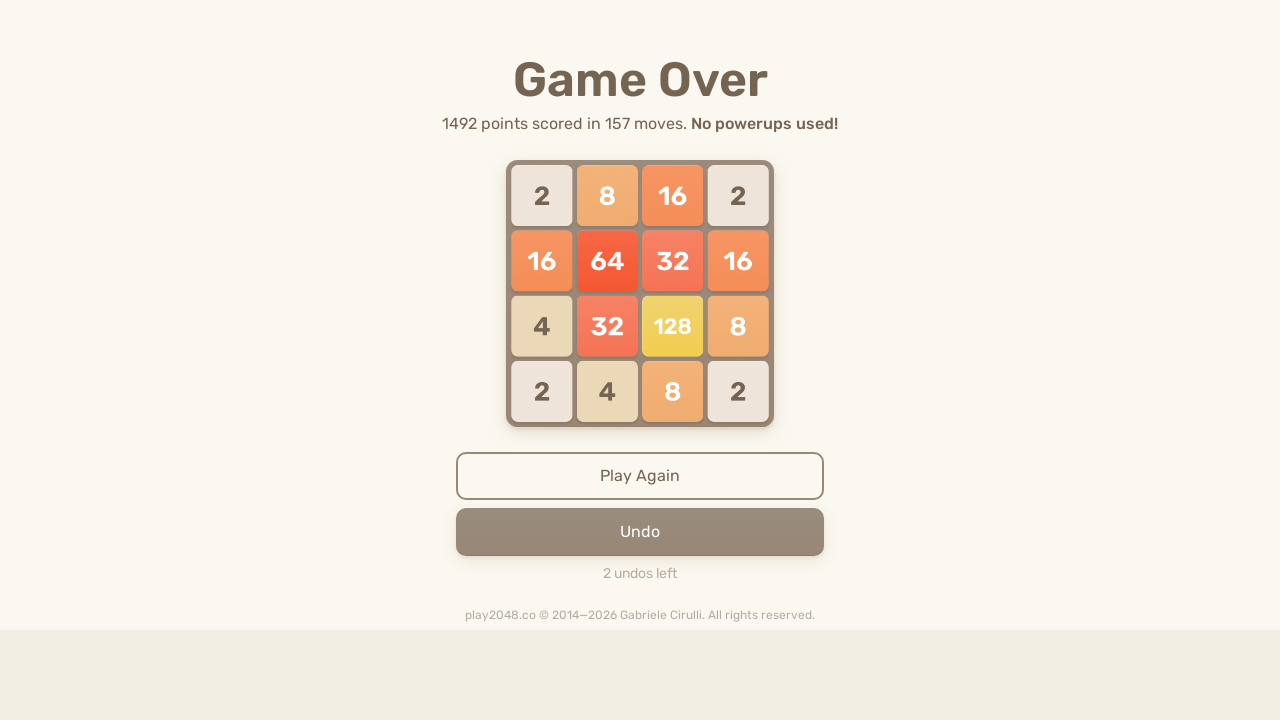

Pressed ArrowUp (move 318/500) on html
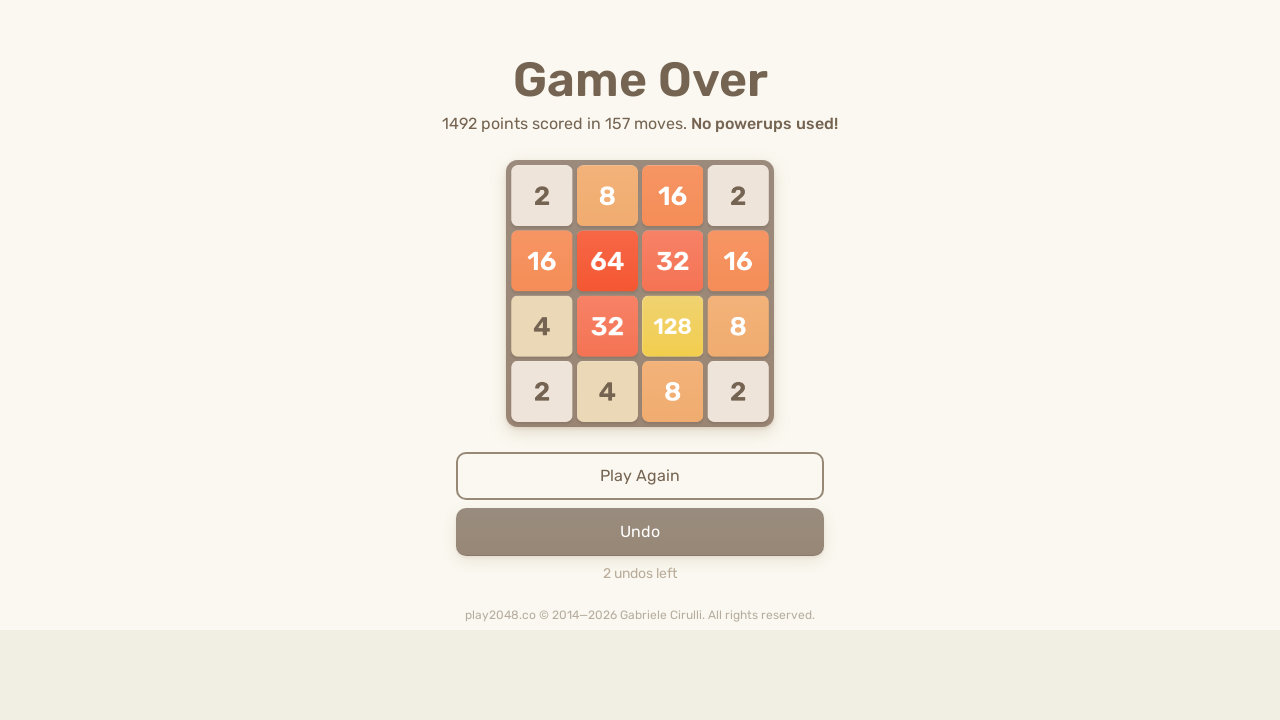

Pressed ArrowUp (move 319/500) on html
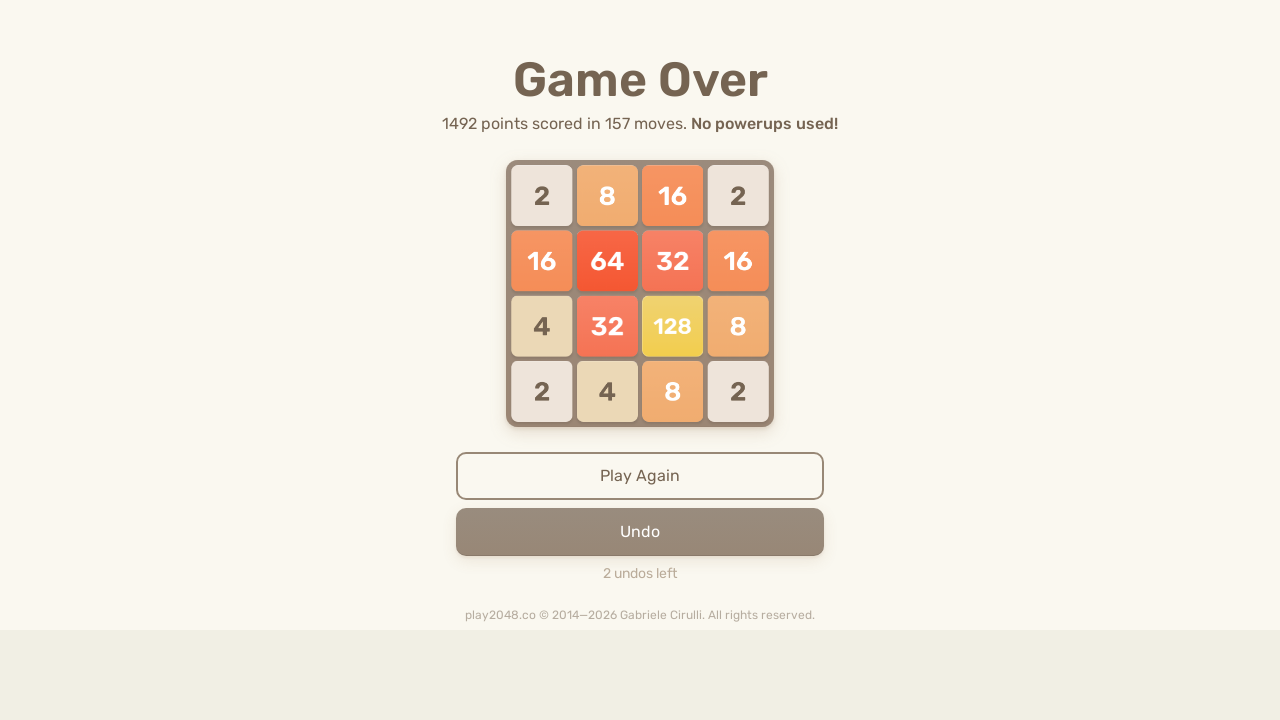

Pressed ArrowRight (move 320/500) on html
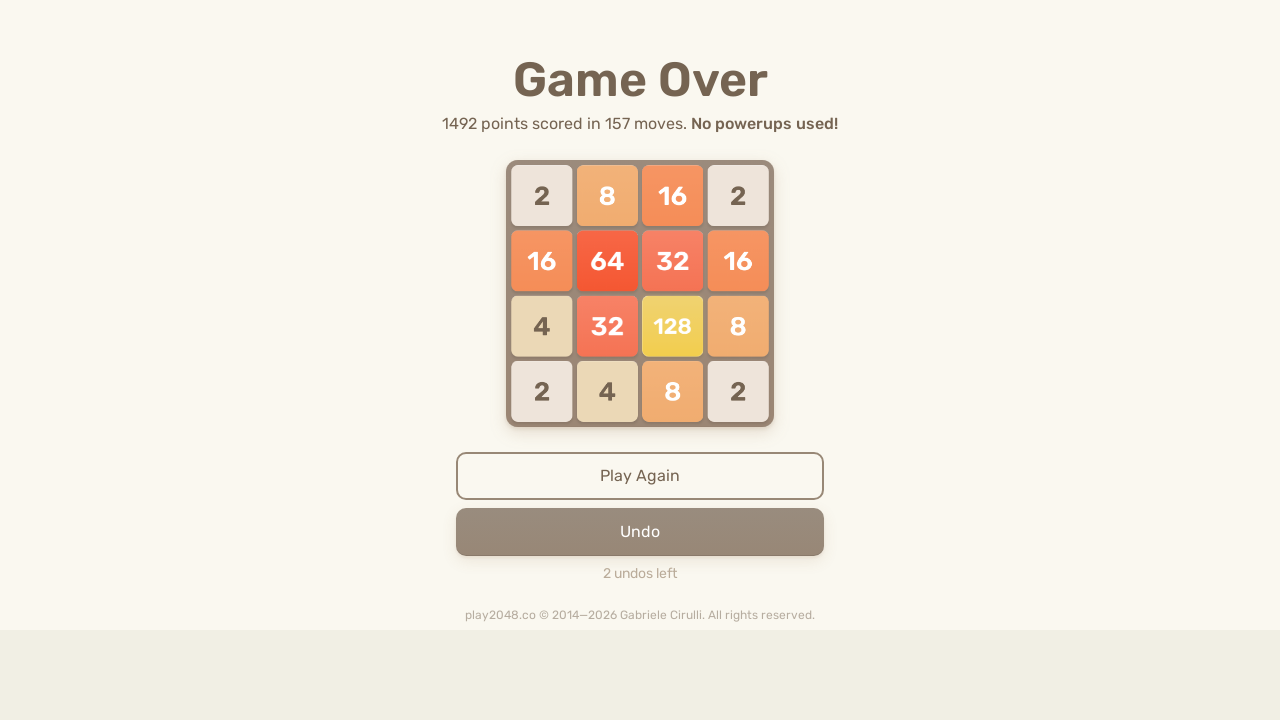

Pressed ArrowUp (move 321/500) on html
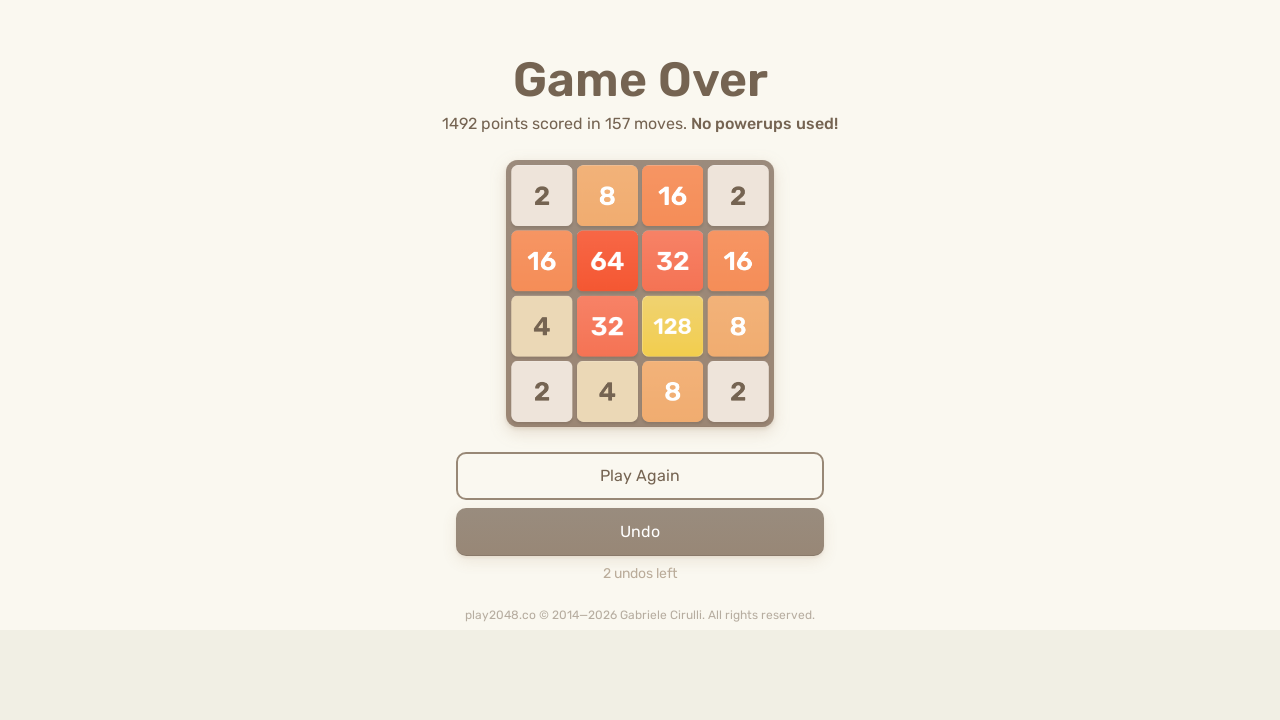

Pressed ArrowDown (move 322/500) on html
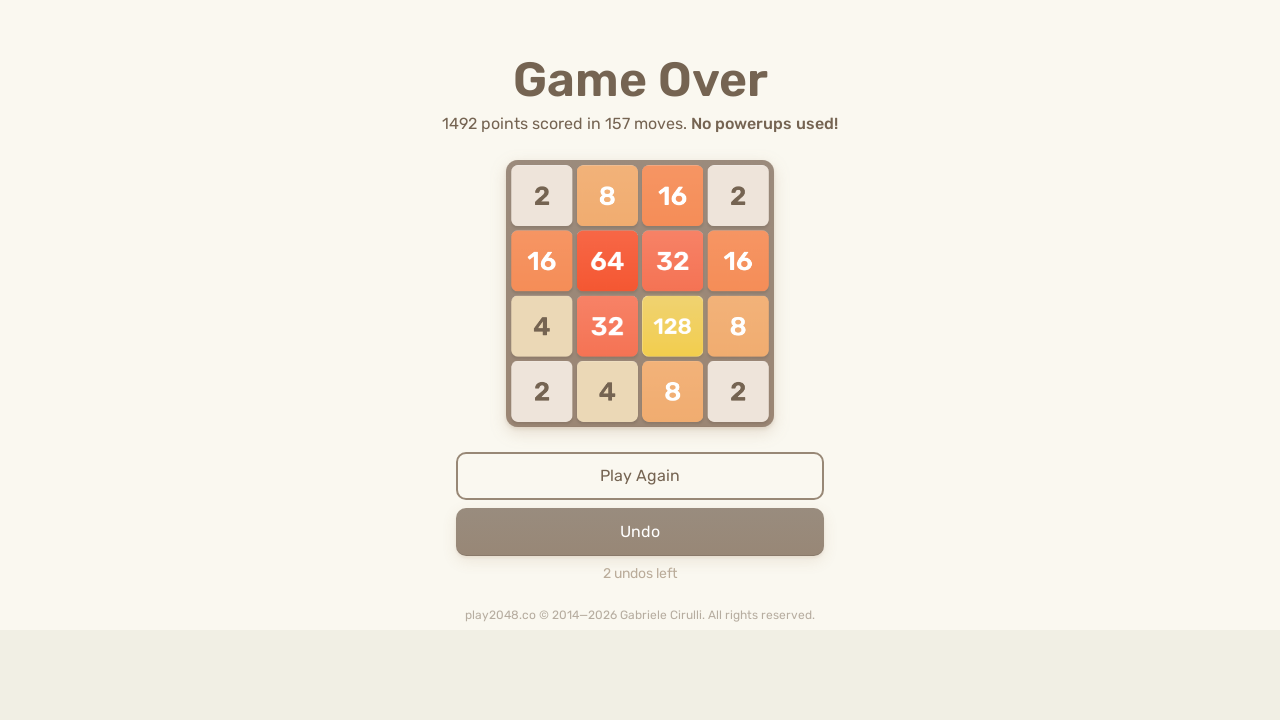

Pressed ArrowDown (move 323/500) on html
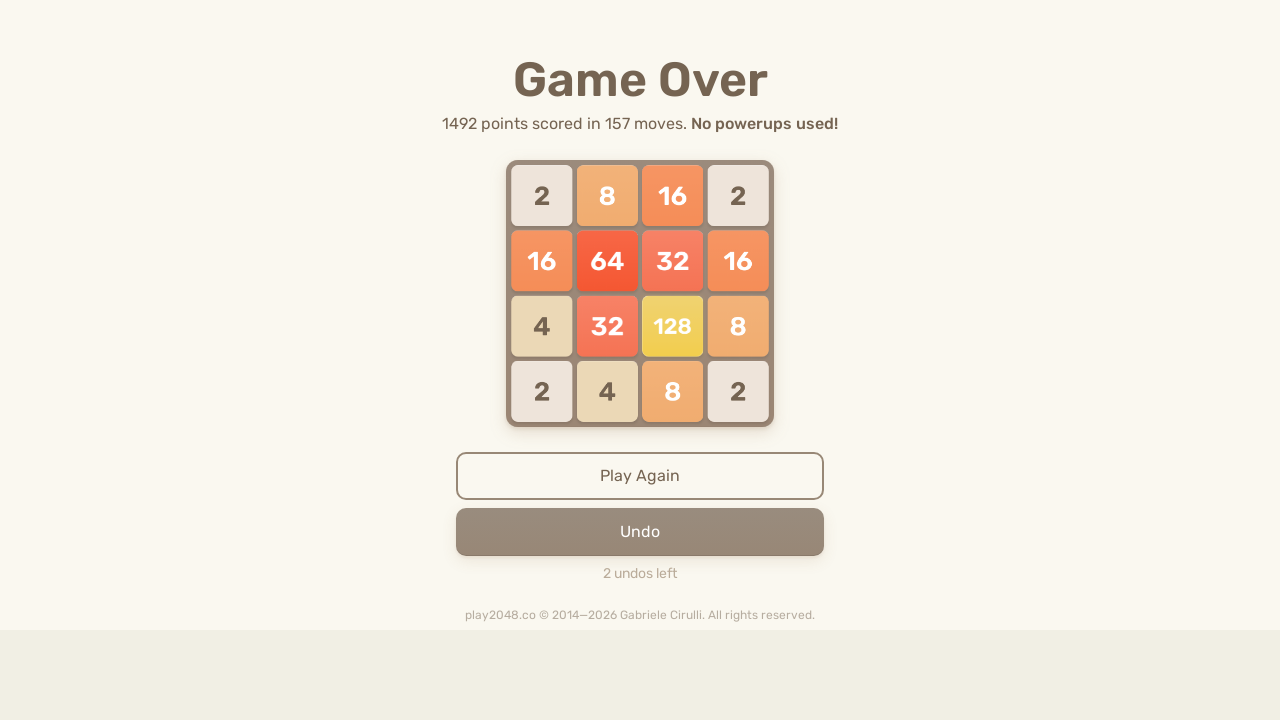

Pressed ArrowLeft (move 324/500) on html
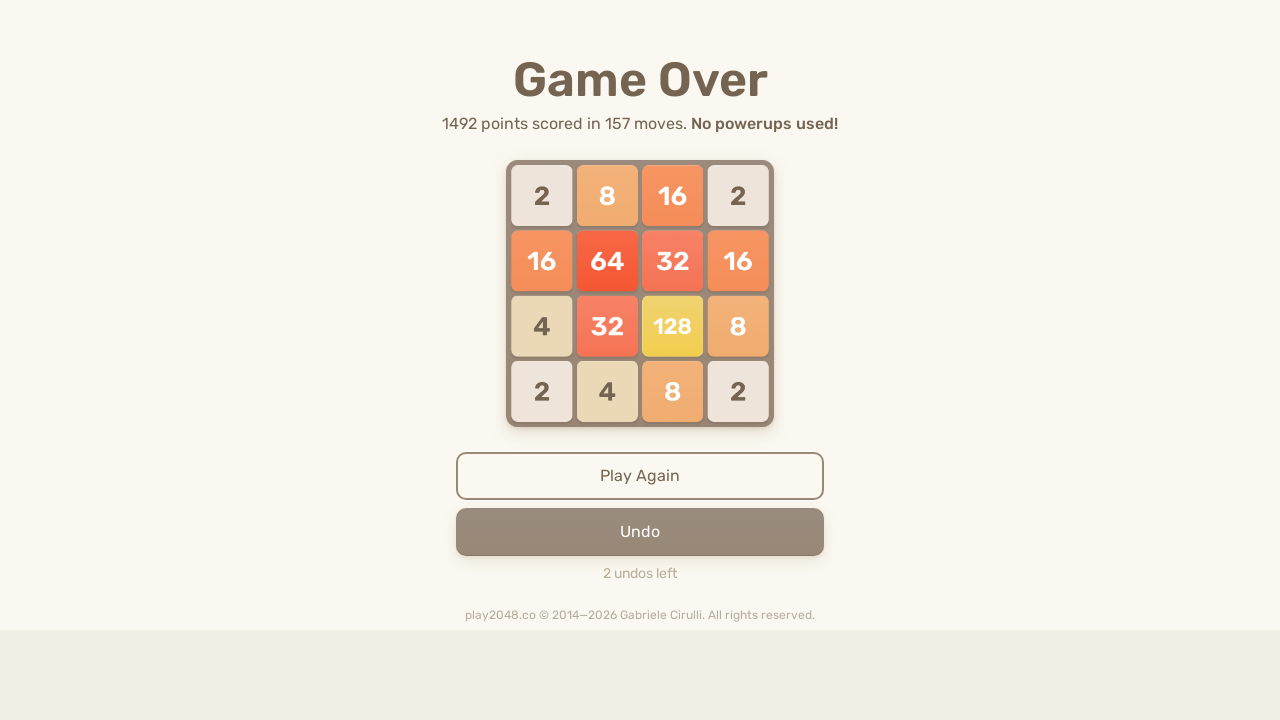

Pressed ArrowDown (move 325/500) on html
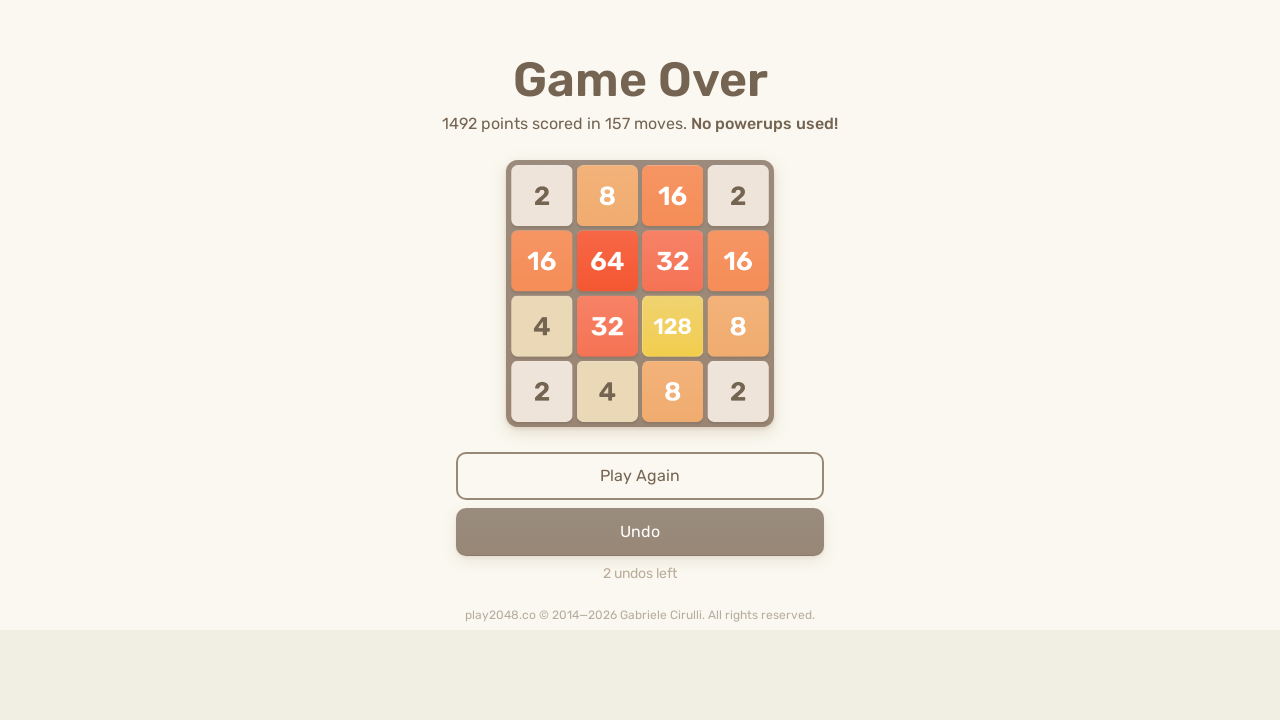

Pressed ArrowDown (move 326/500) on html
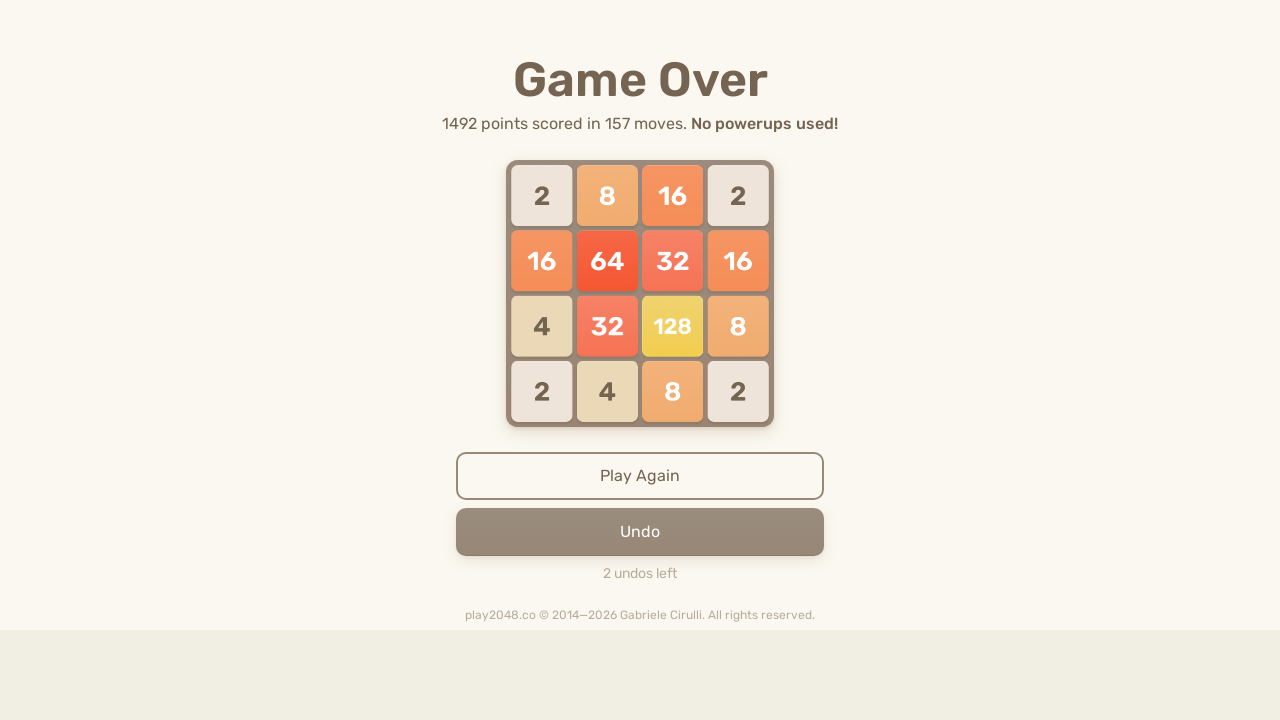

Pressed ArrowRight (move 327/500) on html
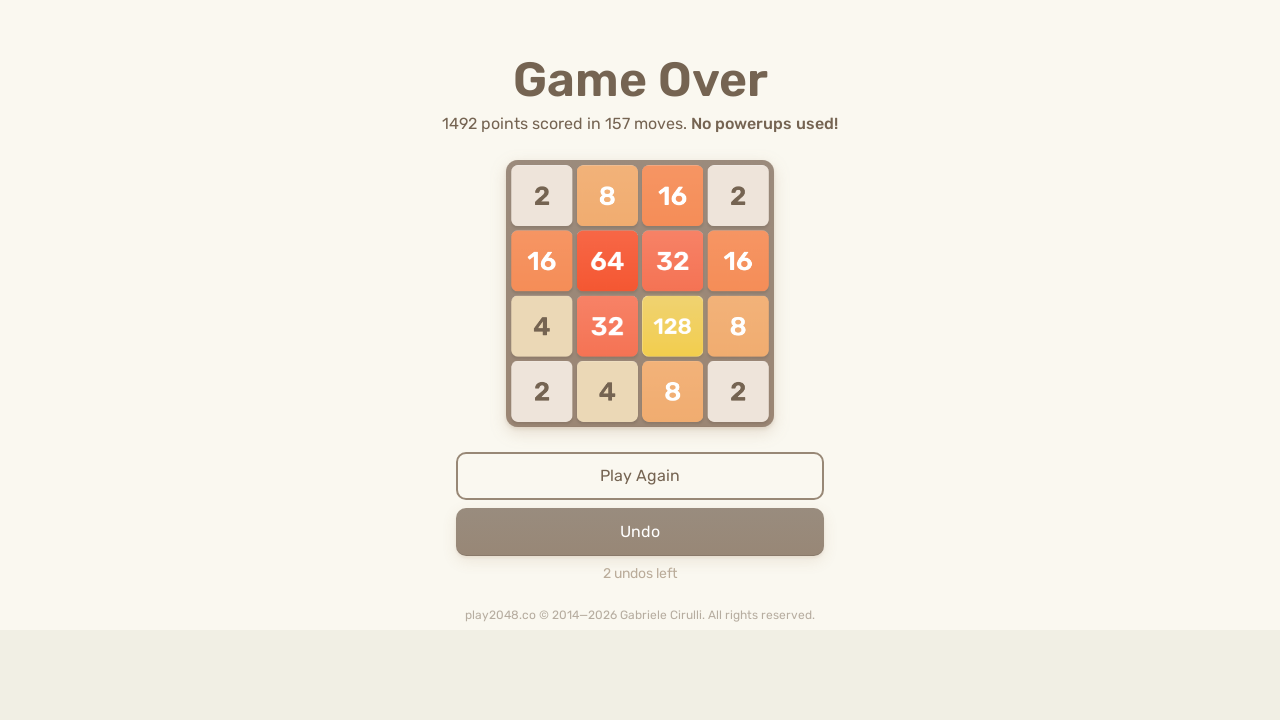

Pressed ArrowUp (move 328/500) on html
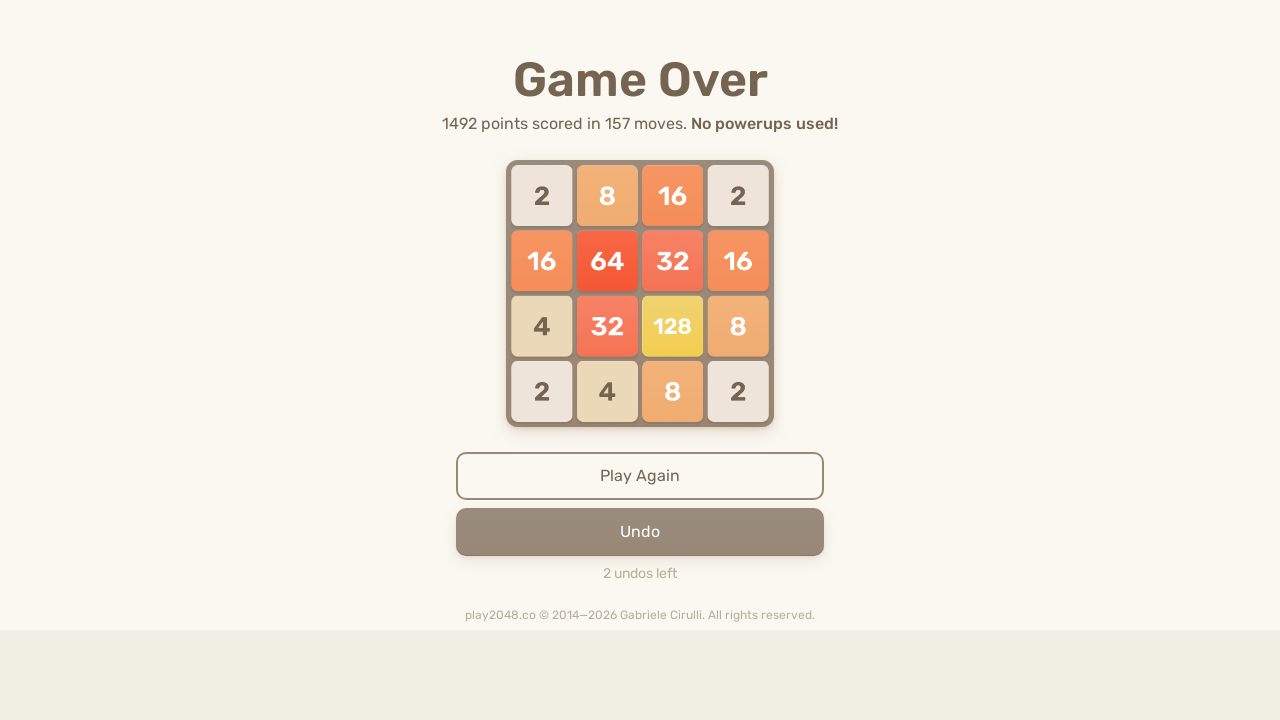

Pressed ArrowDown (move 329/500) on html
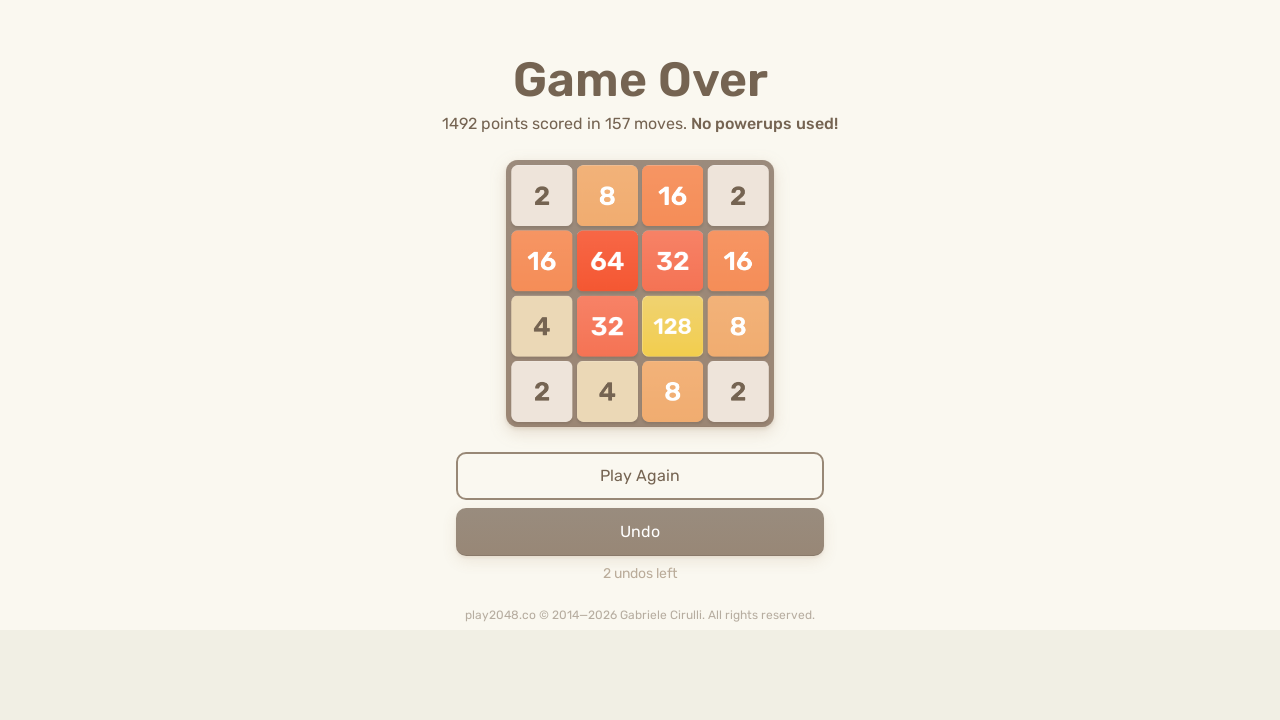

Pressed ArrowUp (move 330/500) on html
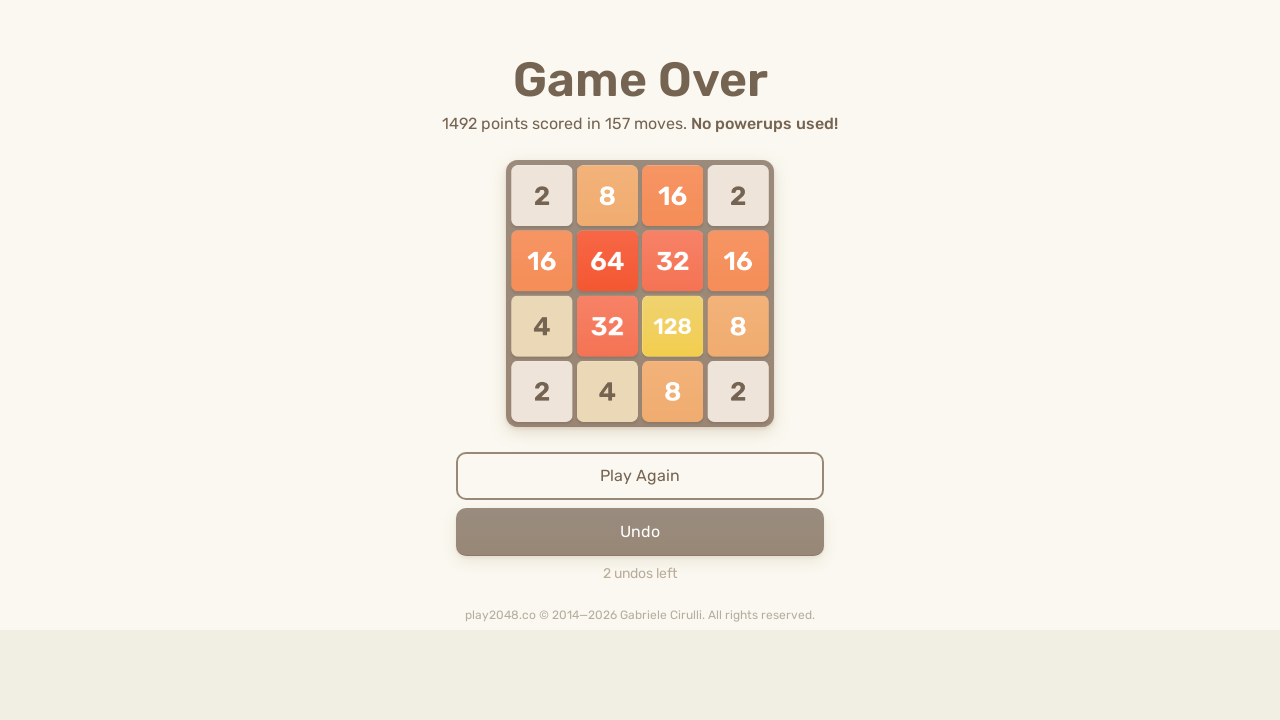

Pressed ArrowDown (move 331/500) on html
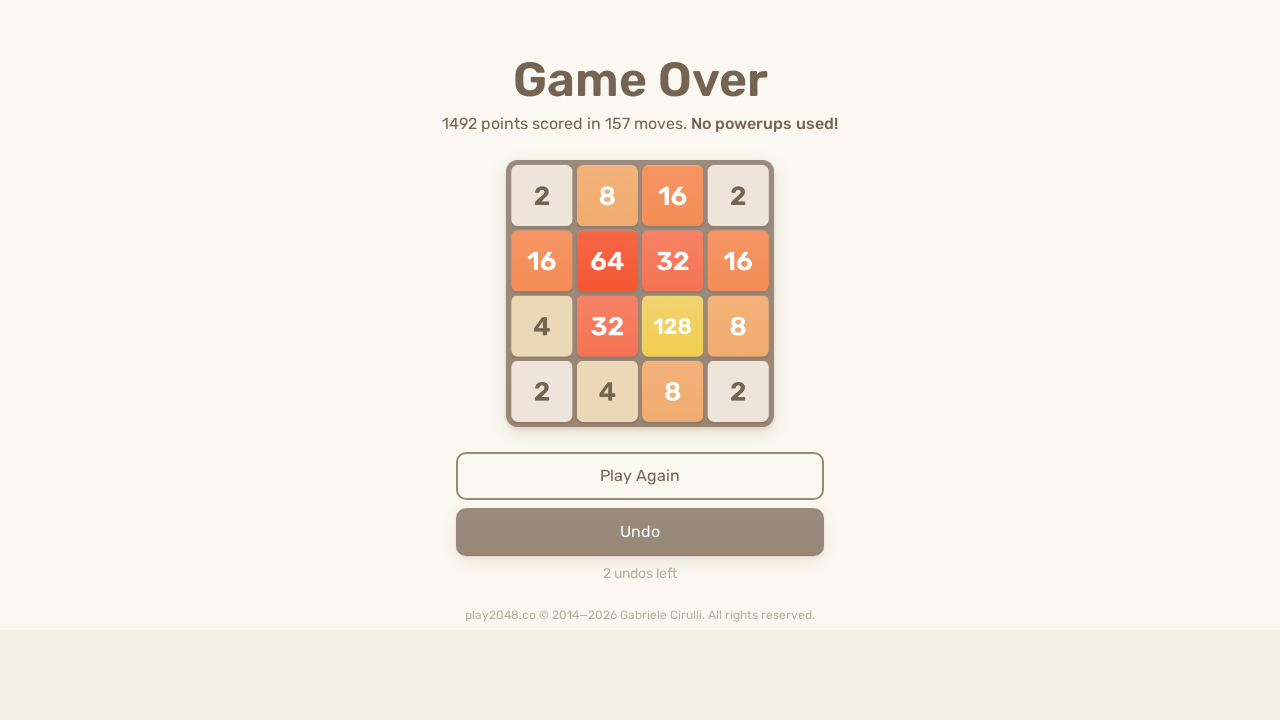

Pressed ArrowRight (move 332/500) on html
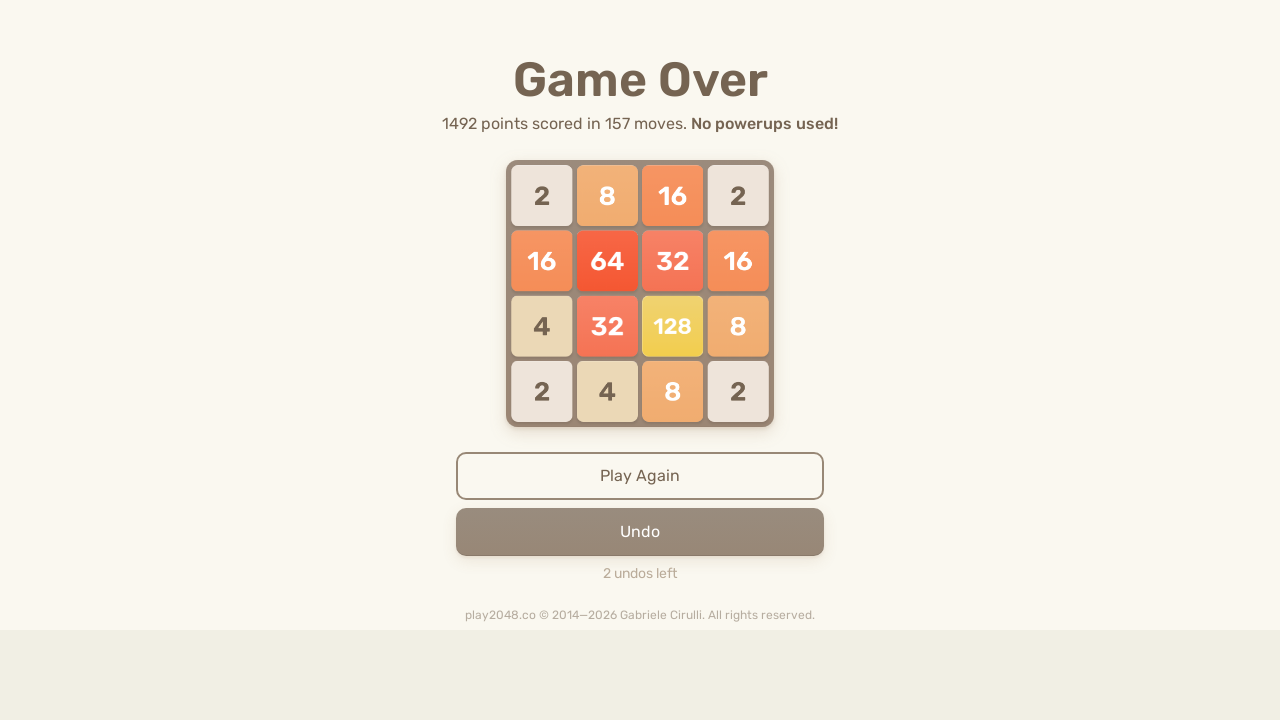

Pressed ArrowDown (move 333/500) on html
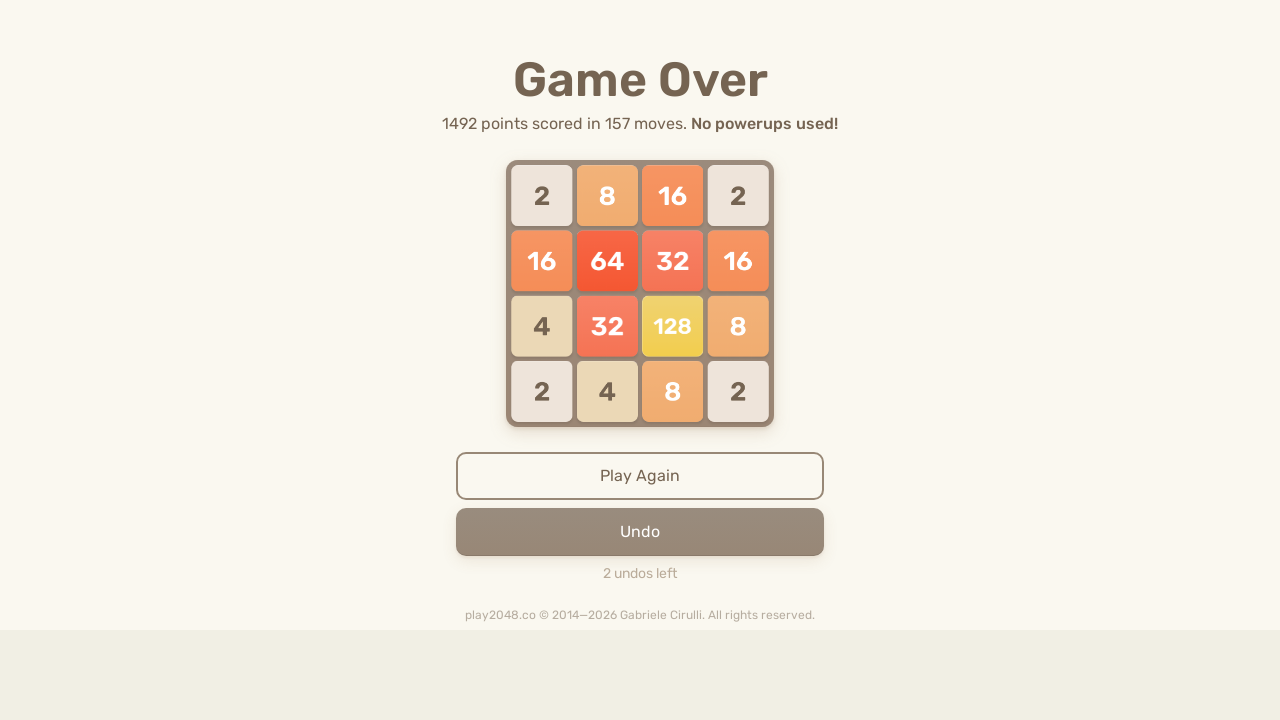

Pressed ArrowRight (move 334/500) on html
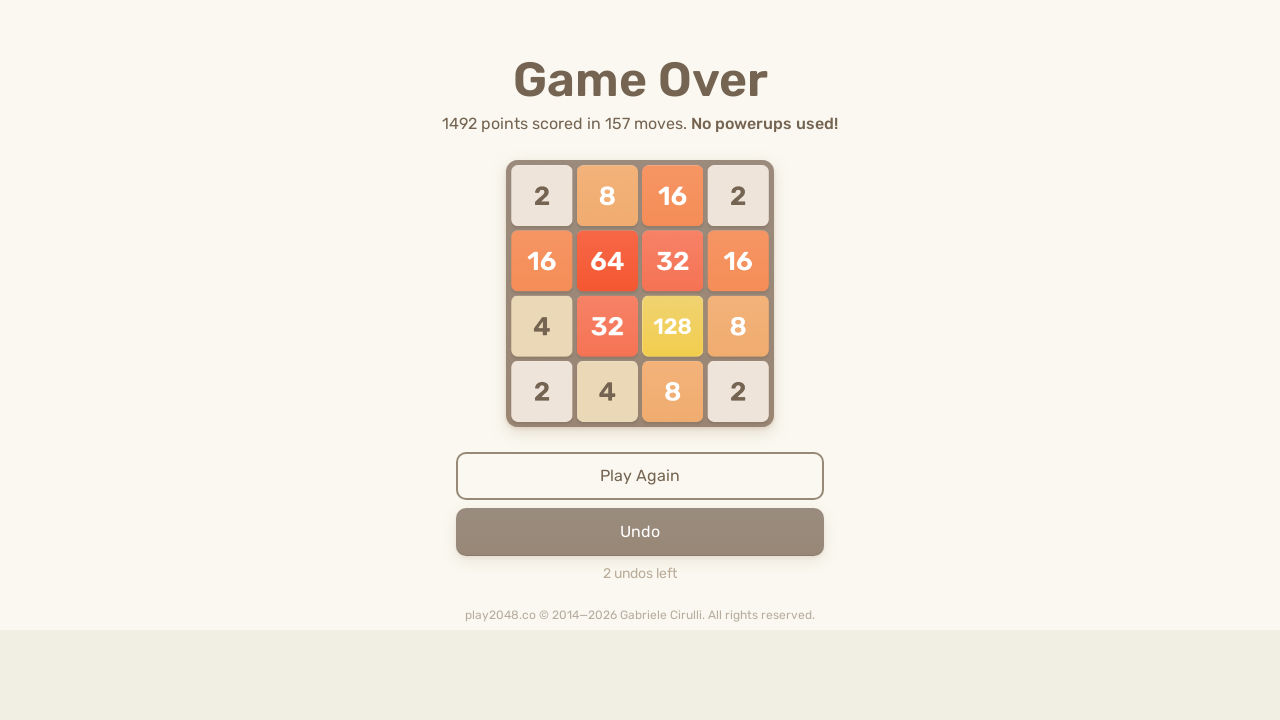

Pressed ArrowRight (move 335/500) on html
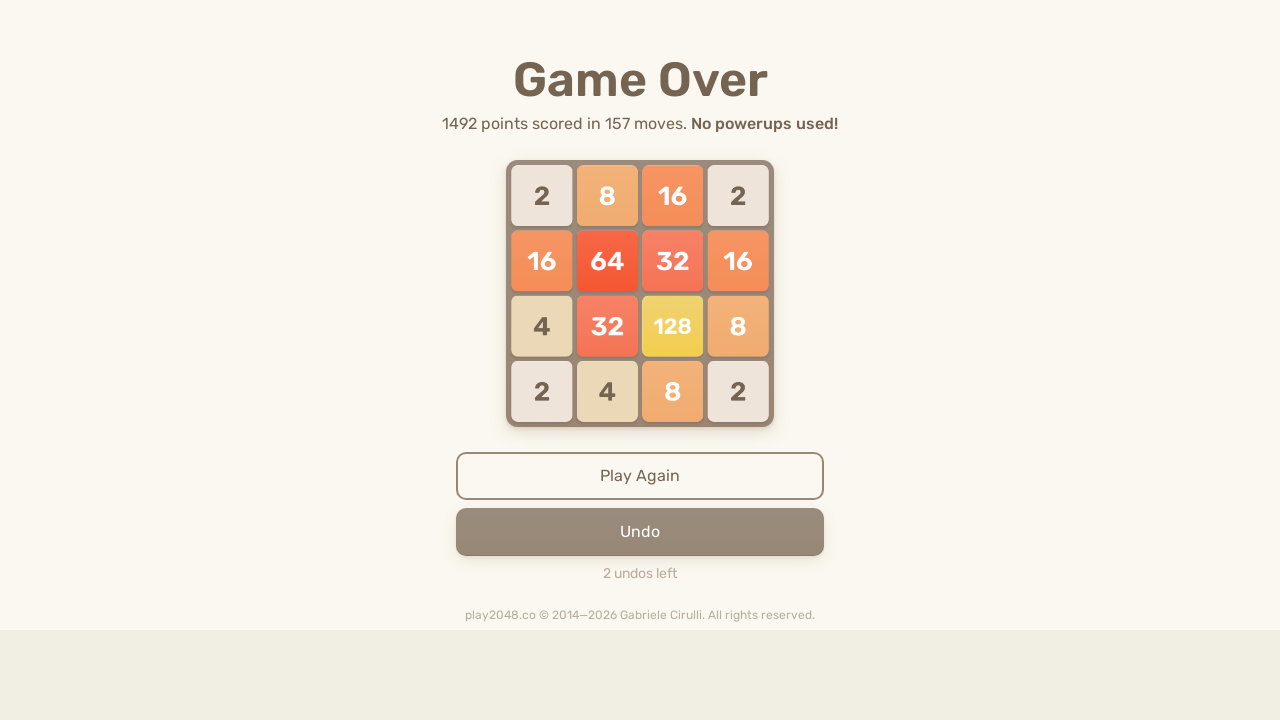

Pressed ArrowUp (move 336/500) on html
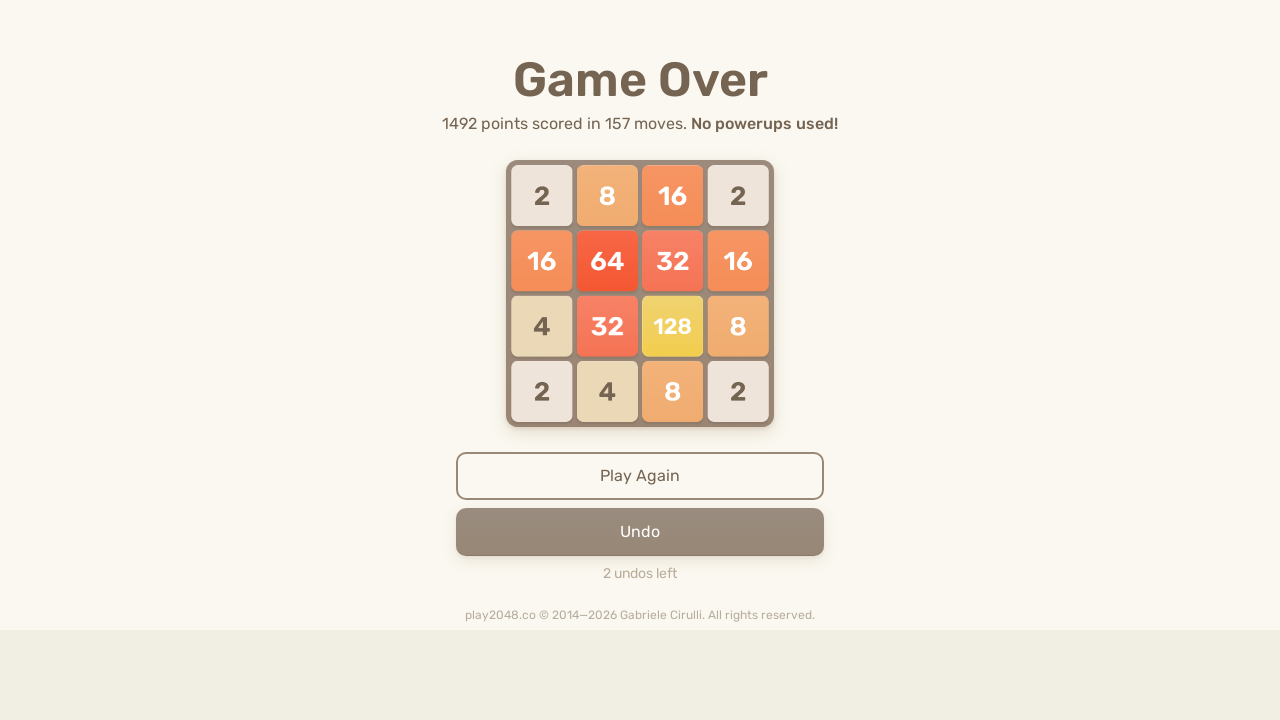

Pressed ArrowDown (move 337/500) on html
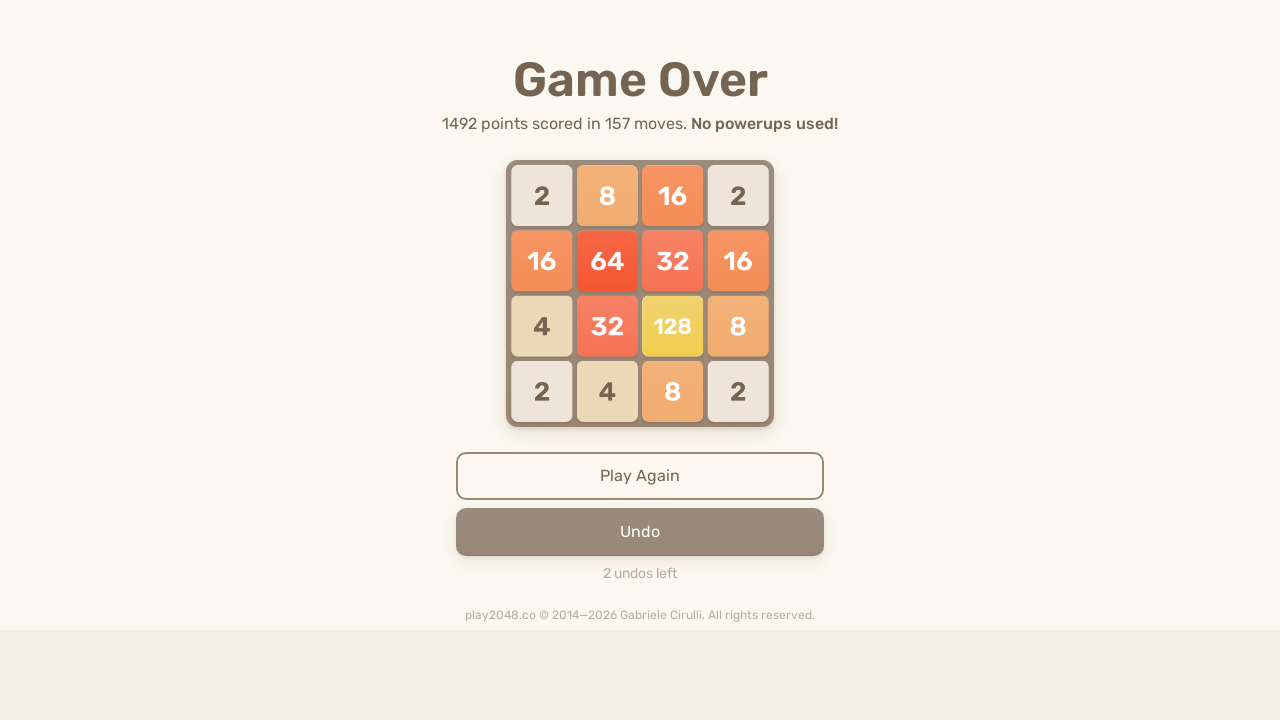

Pressed ArrowRight (move 338/500) on html
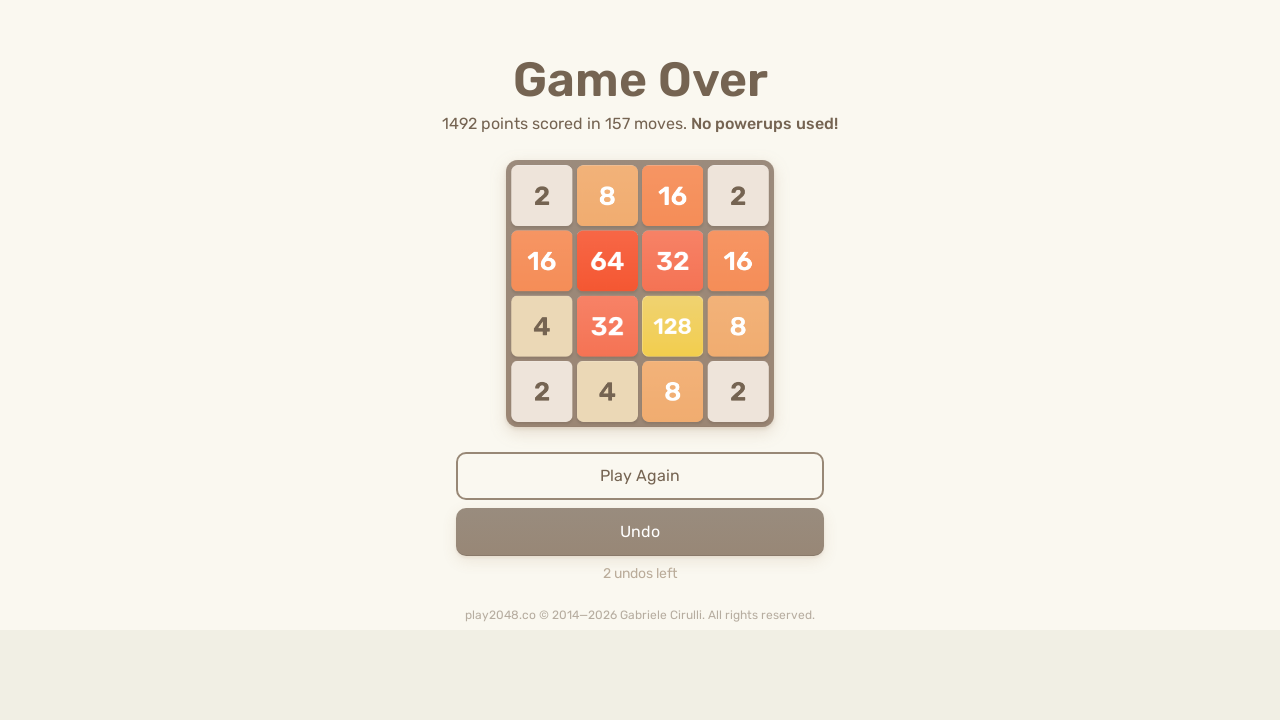

Pressed ArrowUp (move 339/500) on html
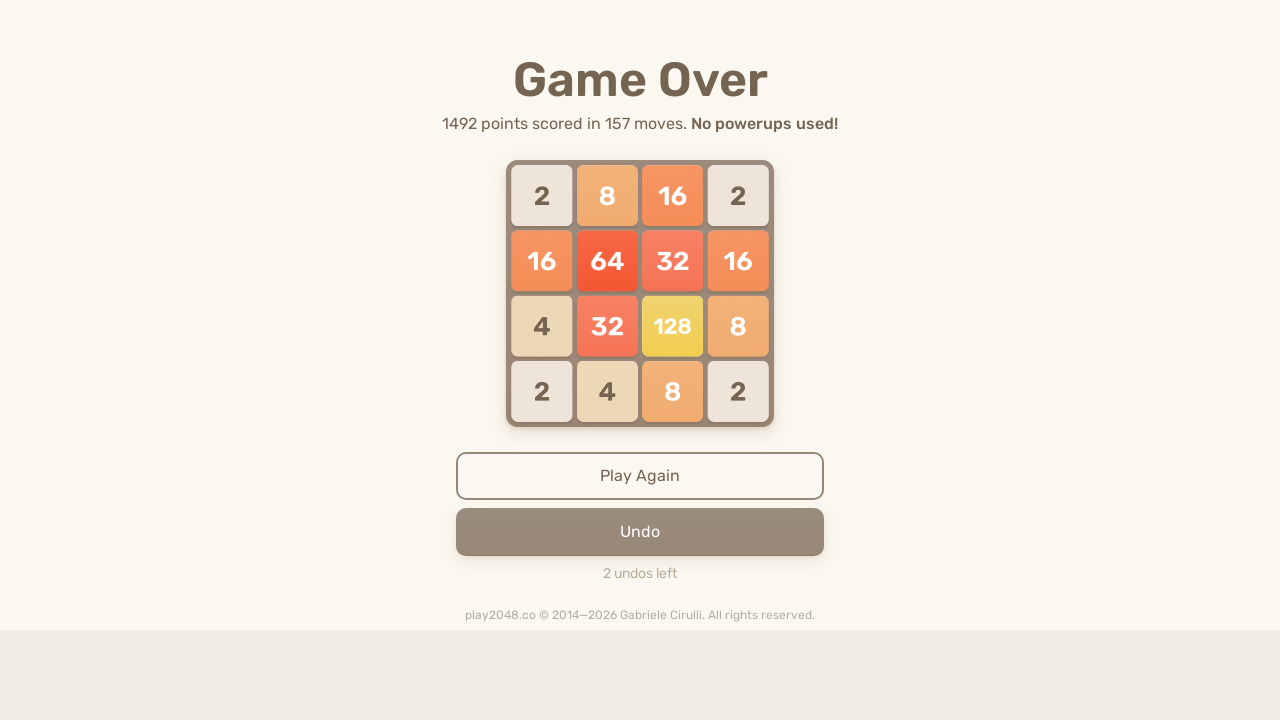

Pressed ArrowUp (move 340/500) on html
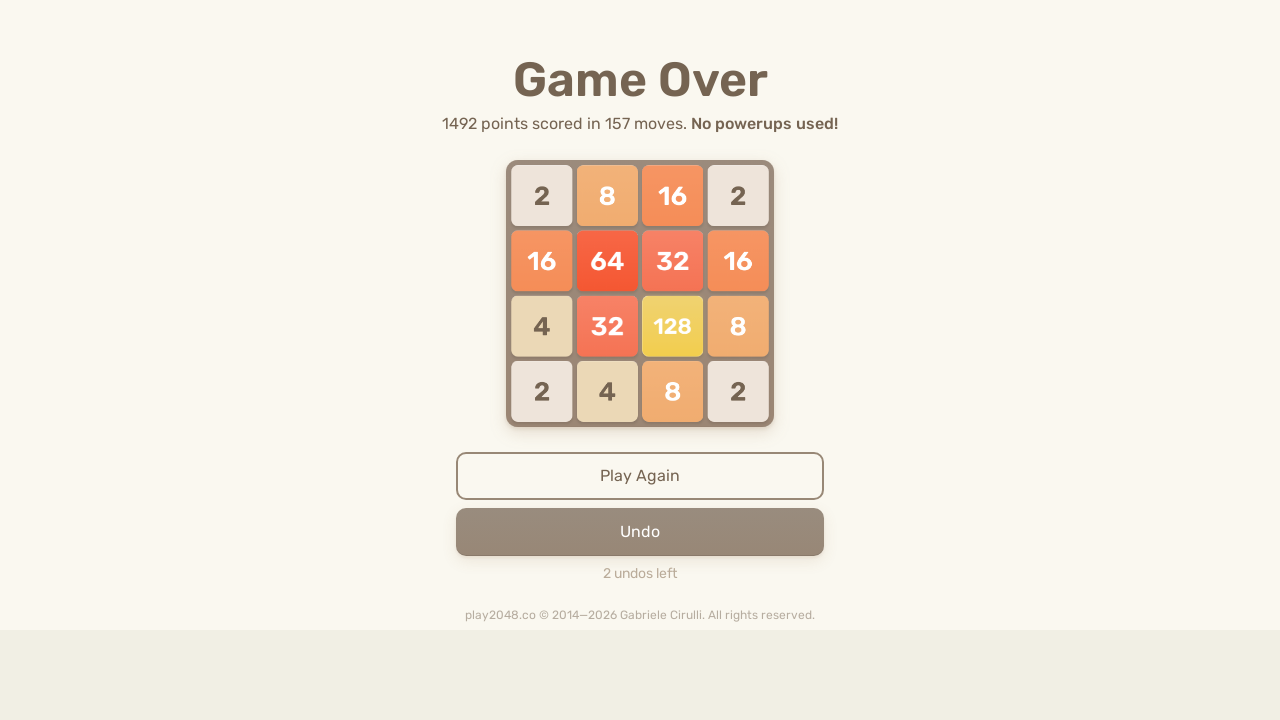

Pressed ArrowUp (move 341/500) on html
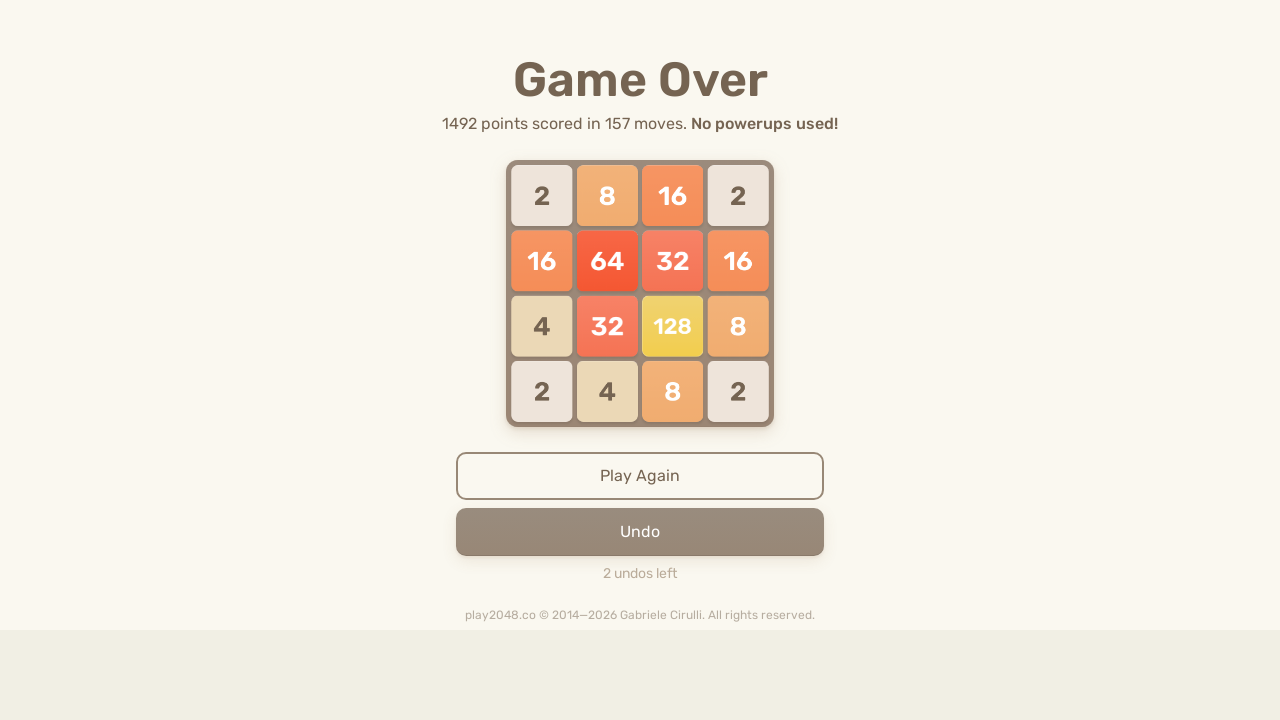

Pressed ArrowRight (move 342/500) on html
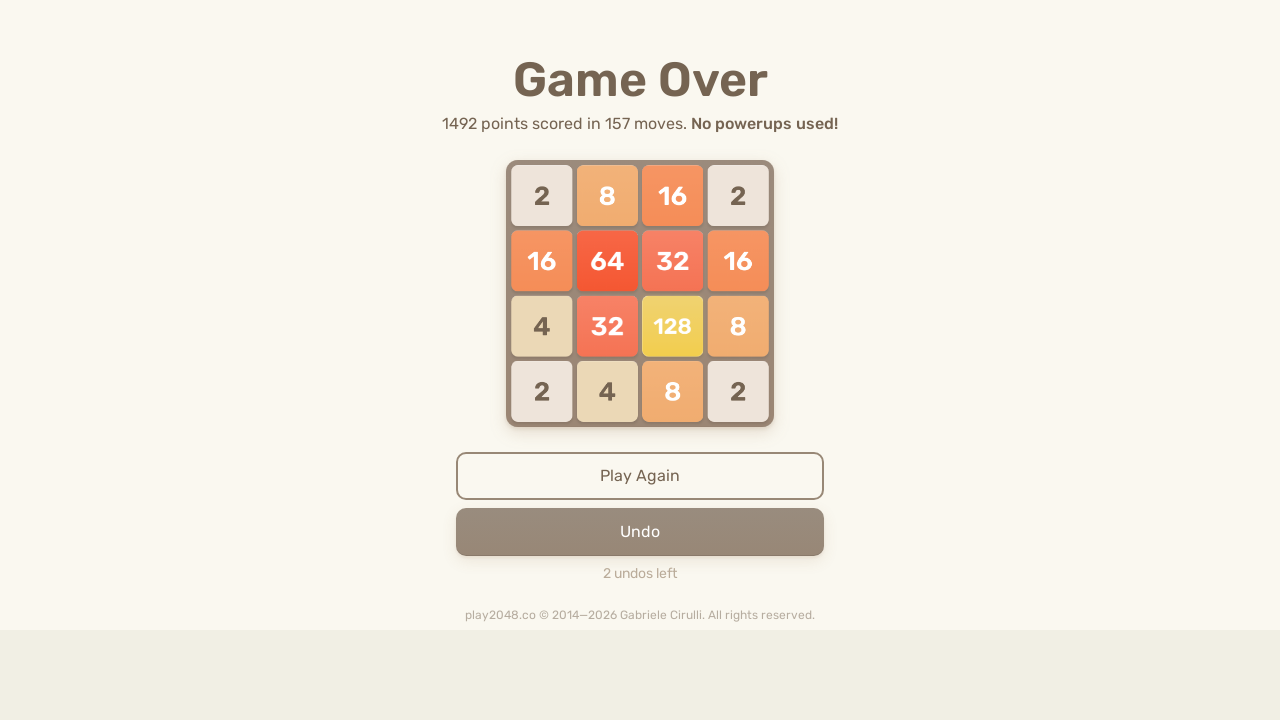

Pressed ArrowLeft (move 343/500) on html
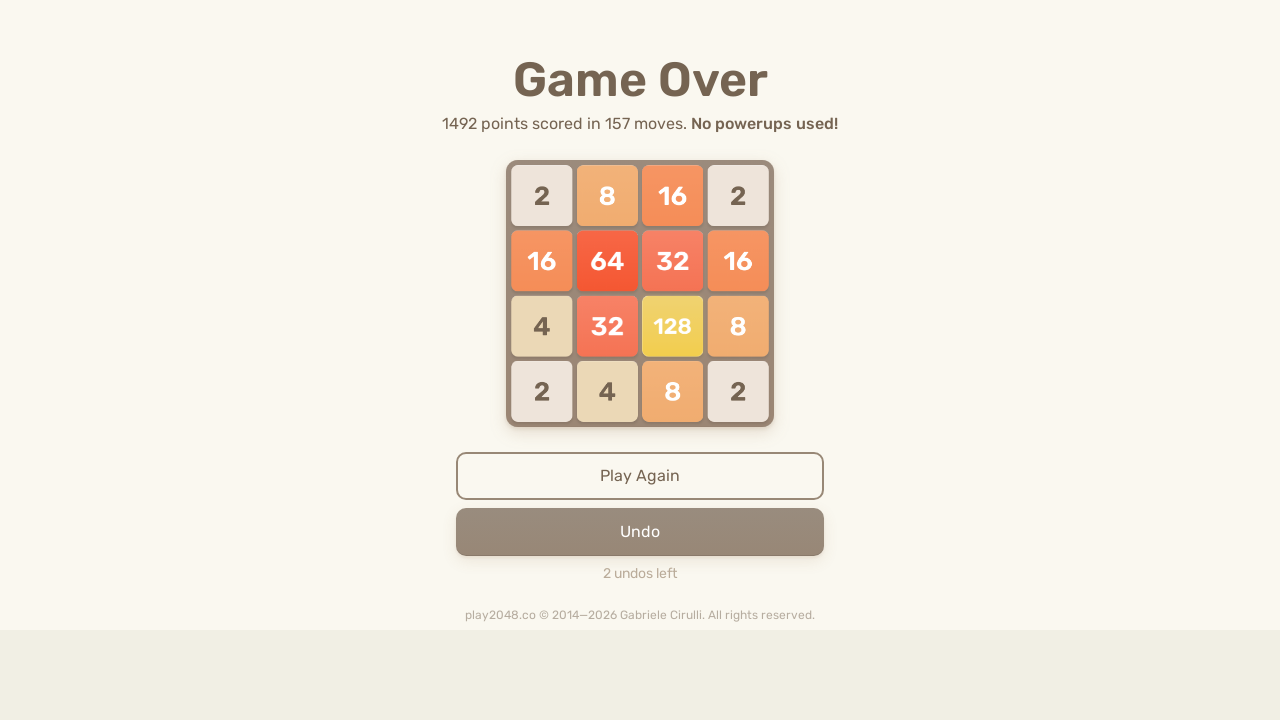

Pressed ArrowDown (move 344/500) on html
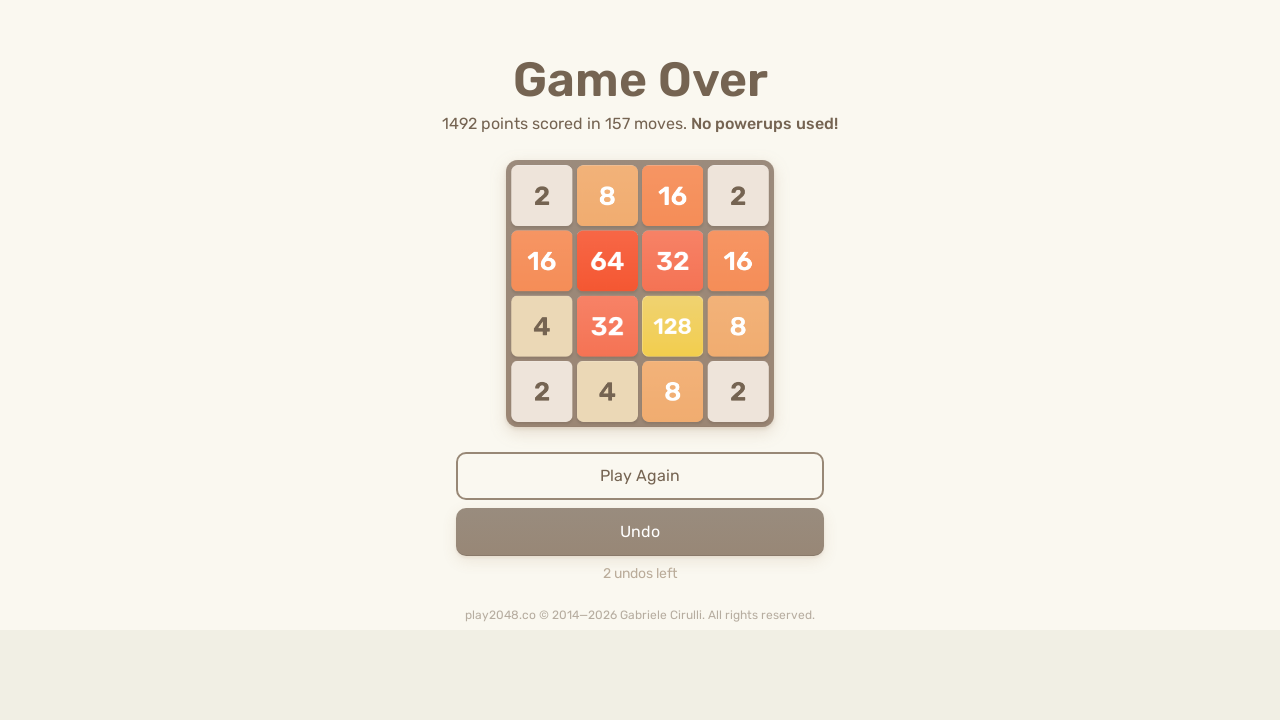

Pressed ArrowDown (move 345/500) on html
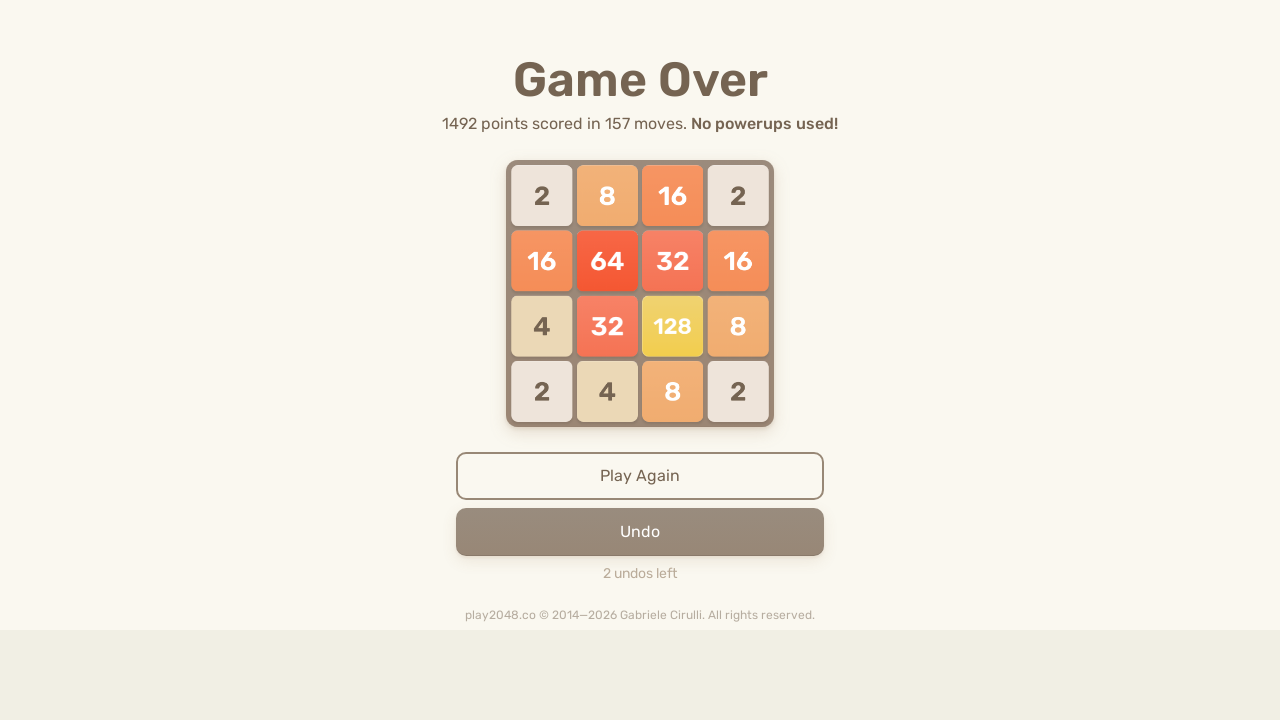

Pressed ArrowDown (move 346/500) on html
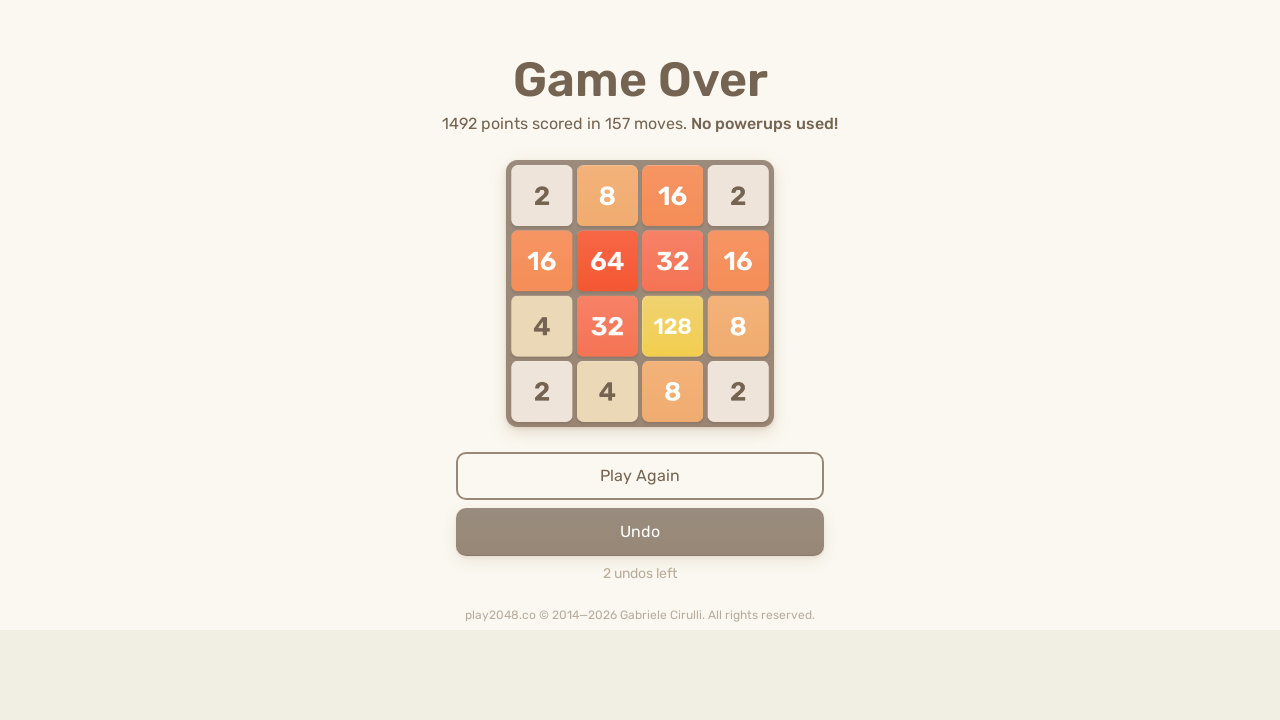

Pressed ArrowDown (move 347/500) on html
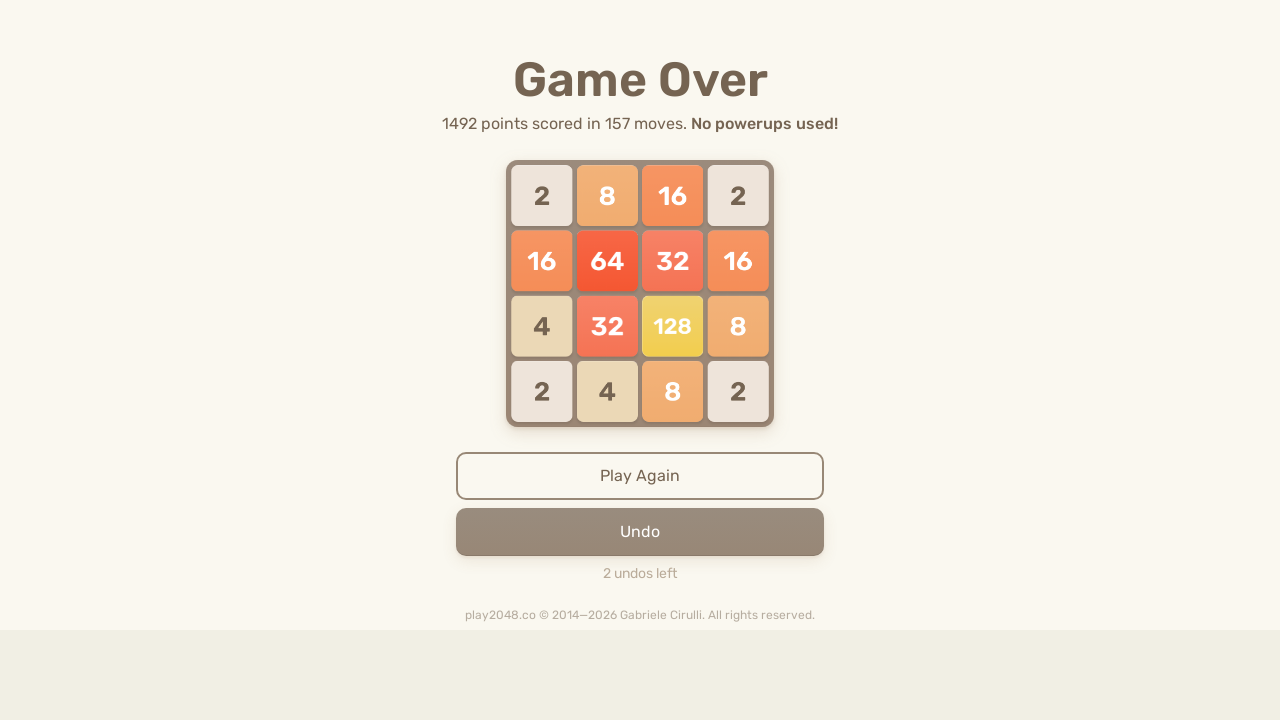

Pressed ArrowUp (move 348/500) on html
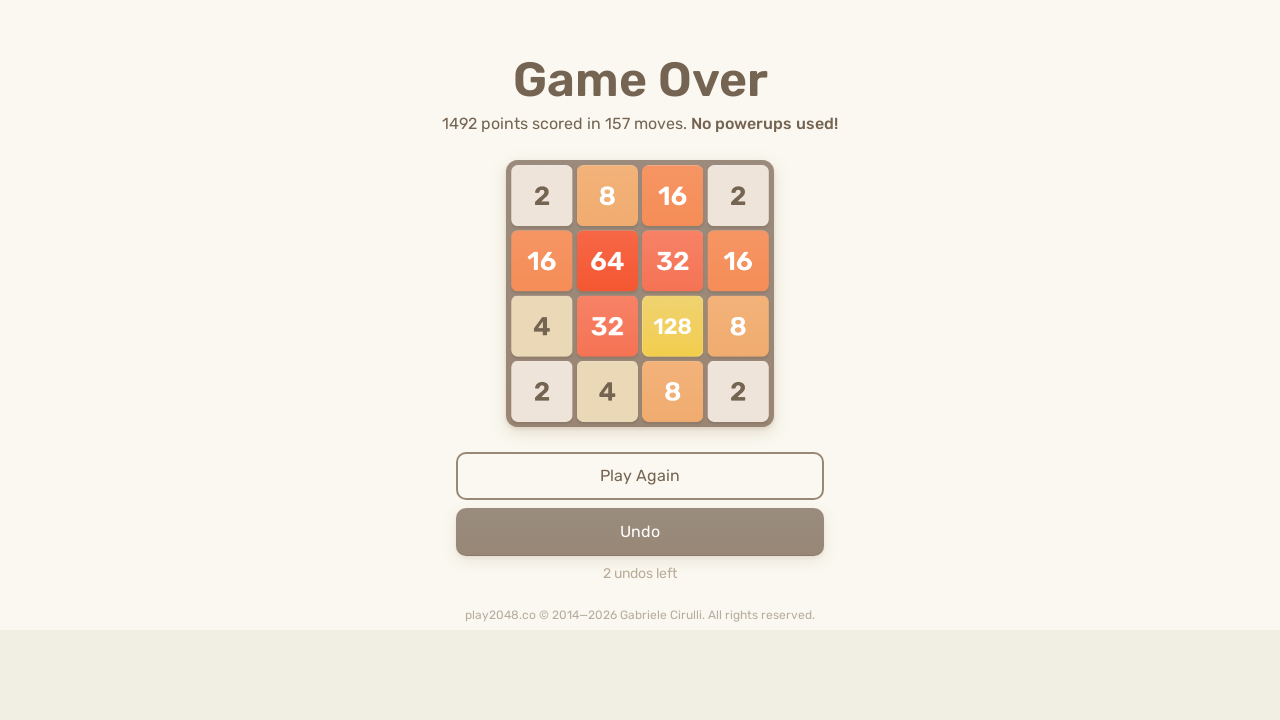

Pressed ArrowLeft (move 349/500) on html
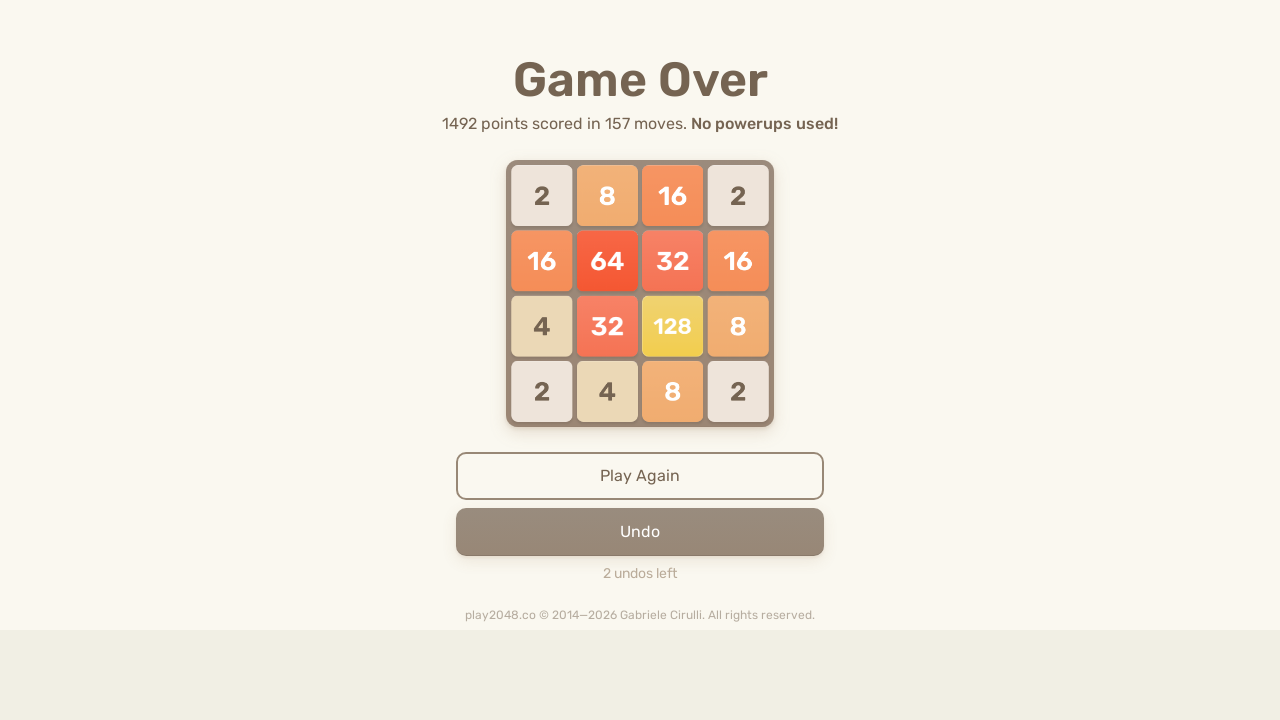

Pressed ArrowLeft (move 350/500) on html
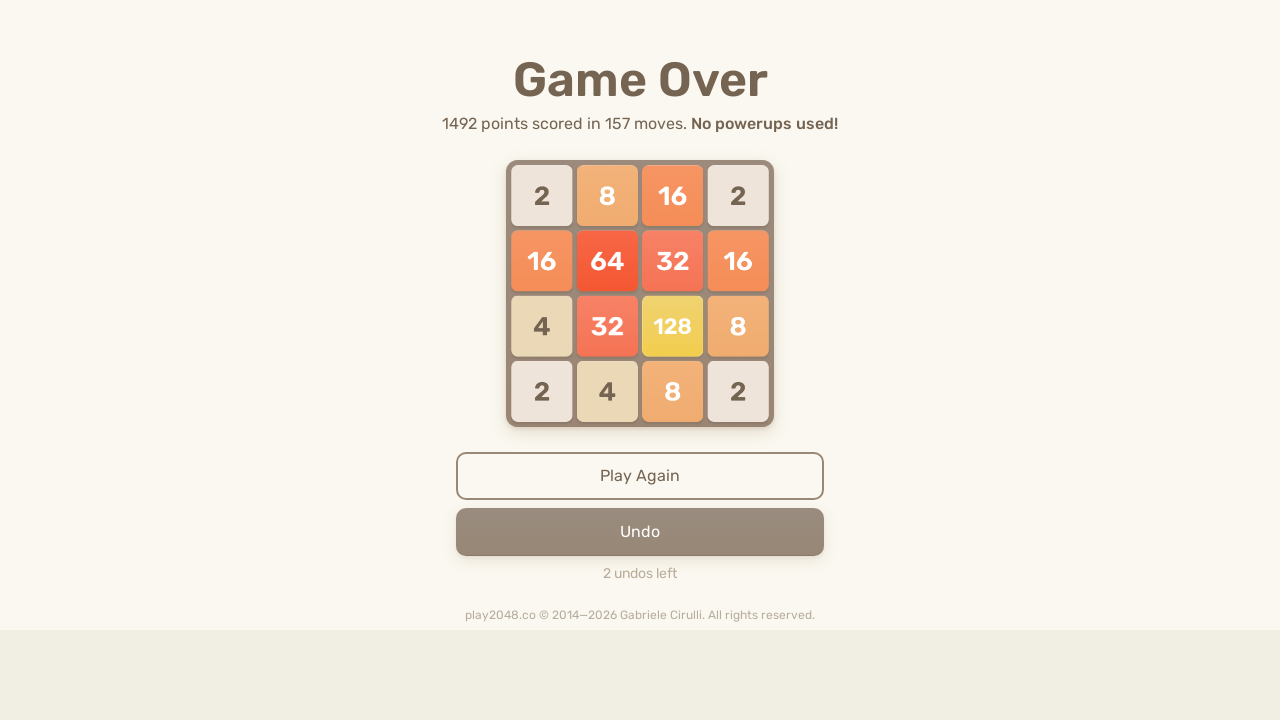

Pressed ArrowRight (move 351/500) on html
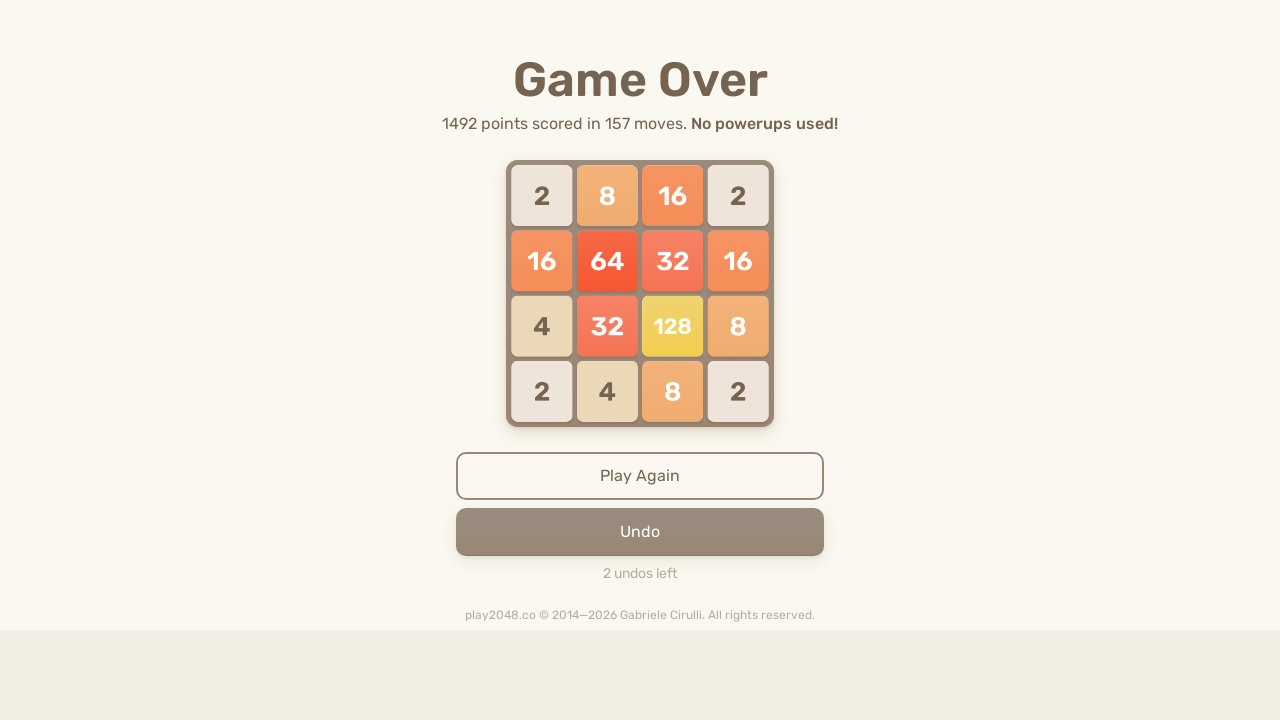

Pressed ArrowLeft (move 352/500) on html
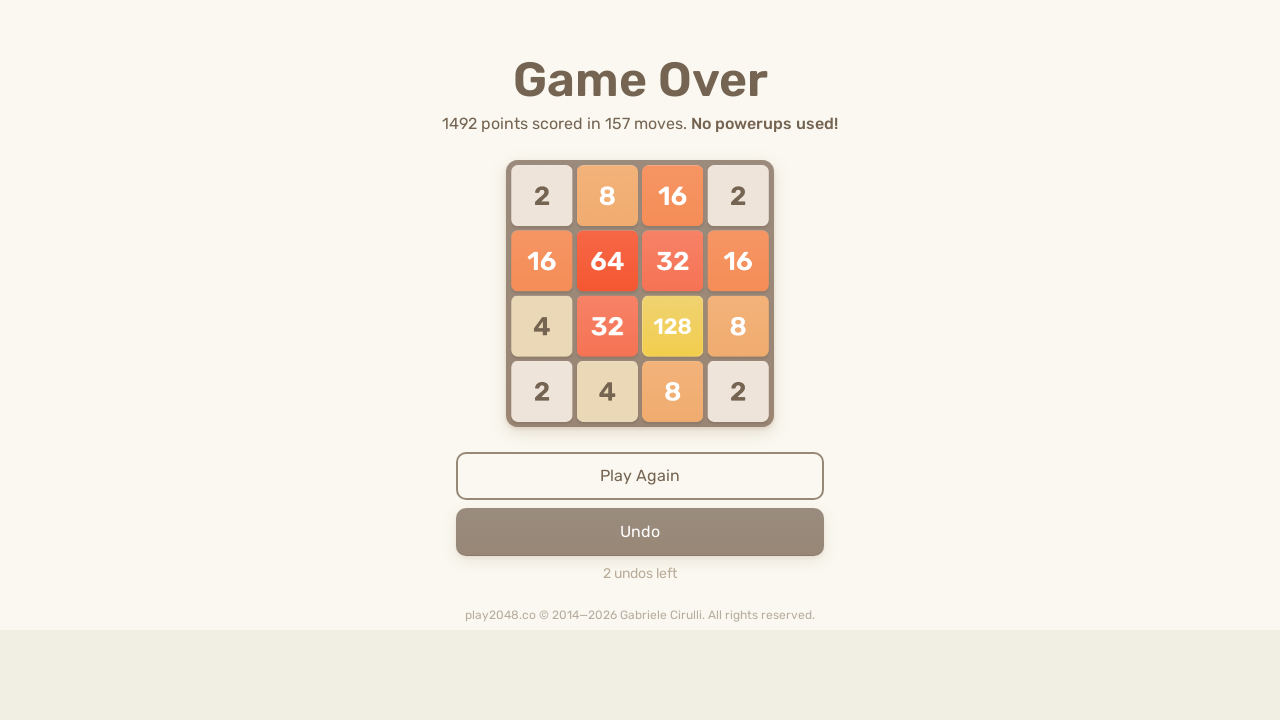

Pressed ArrowDown (move 353/500) on html
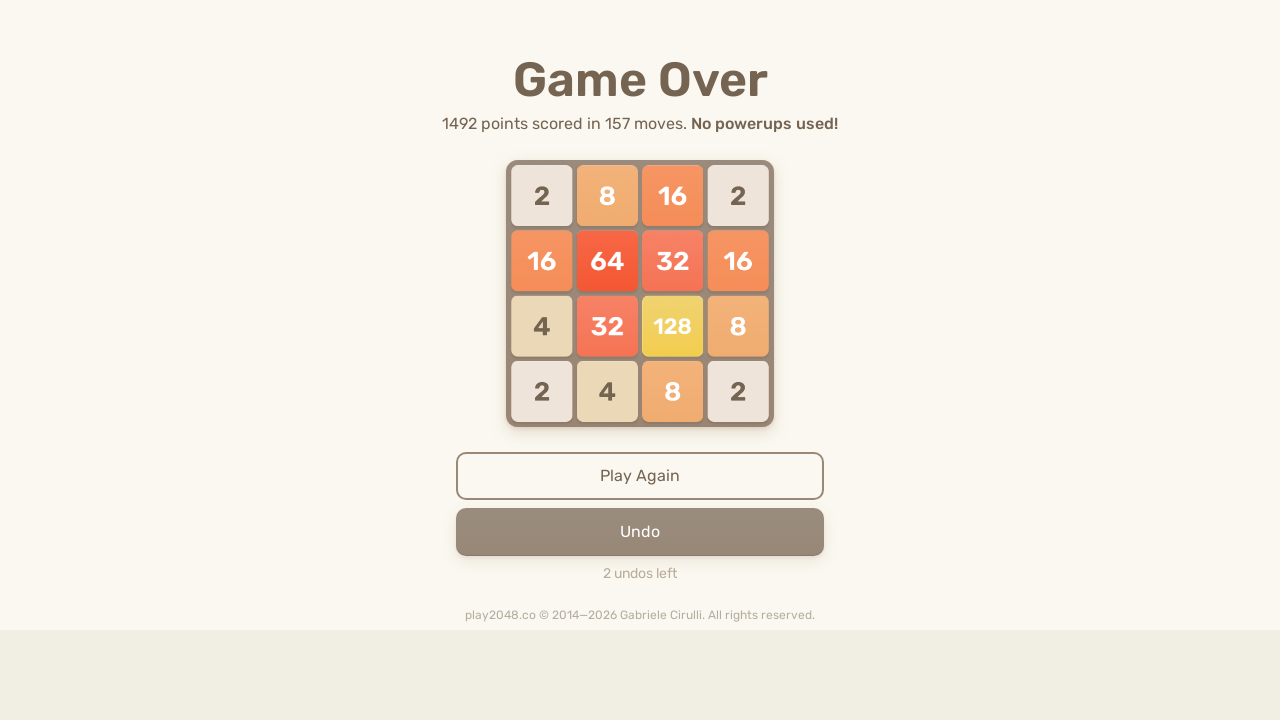

Pressed ArrowUp (move 354/500) on html
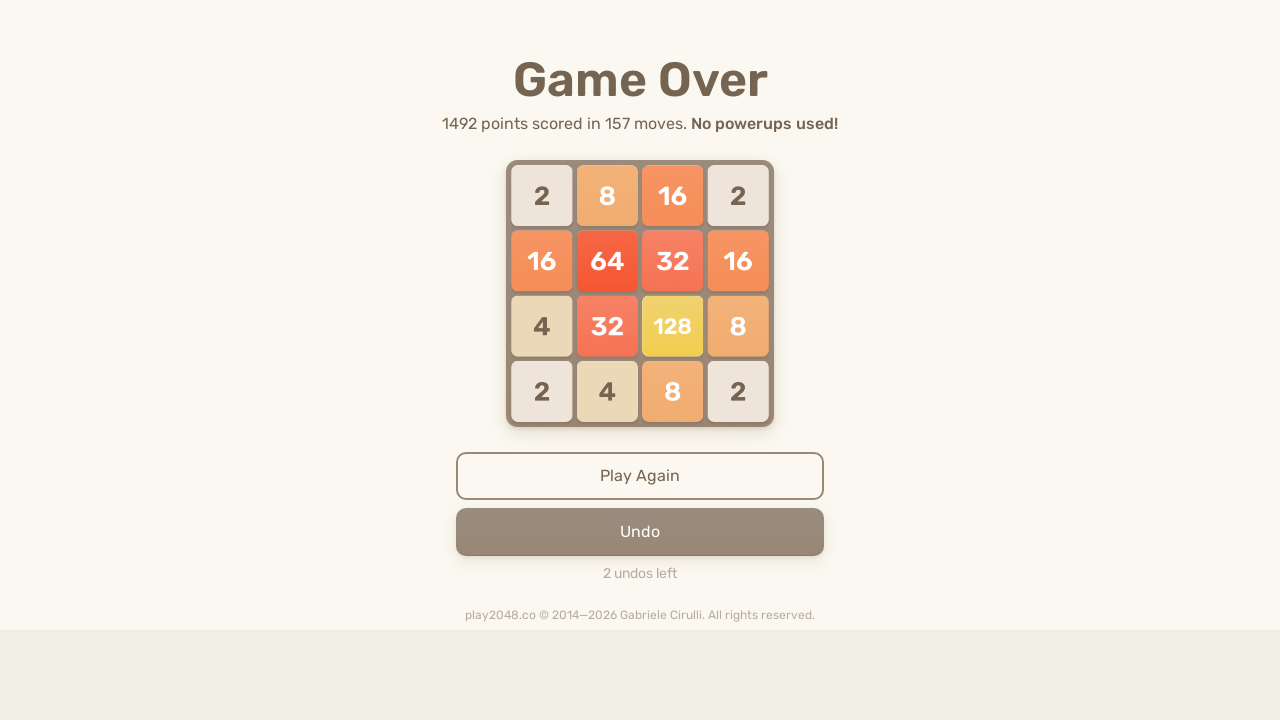

Pressed ArrowRight (move 355/500) on html
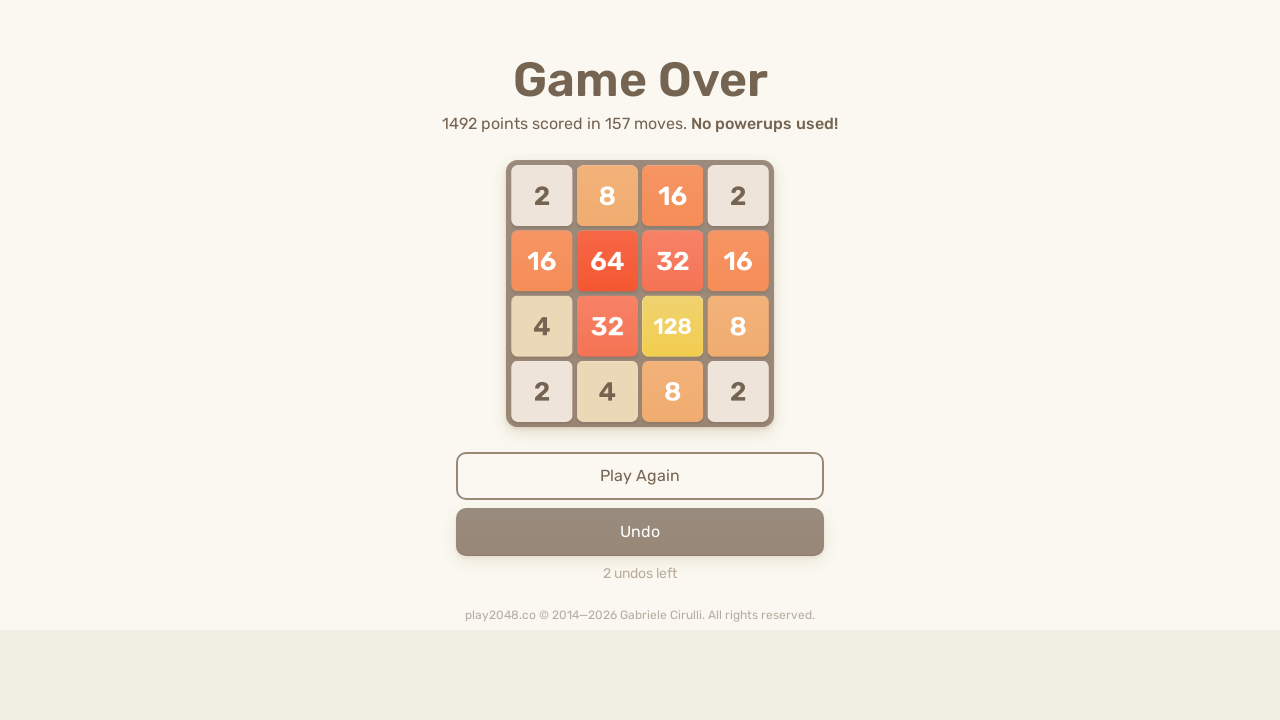

Pressed ArrowRight (move 356/500) on html
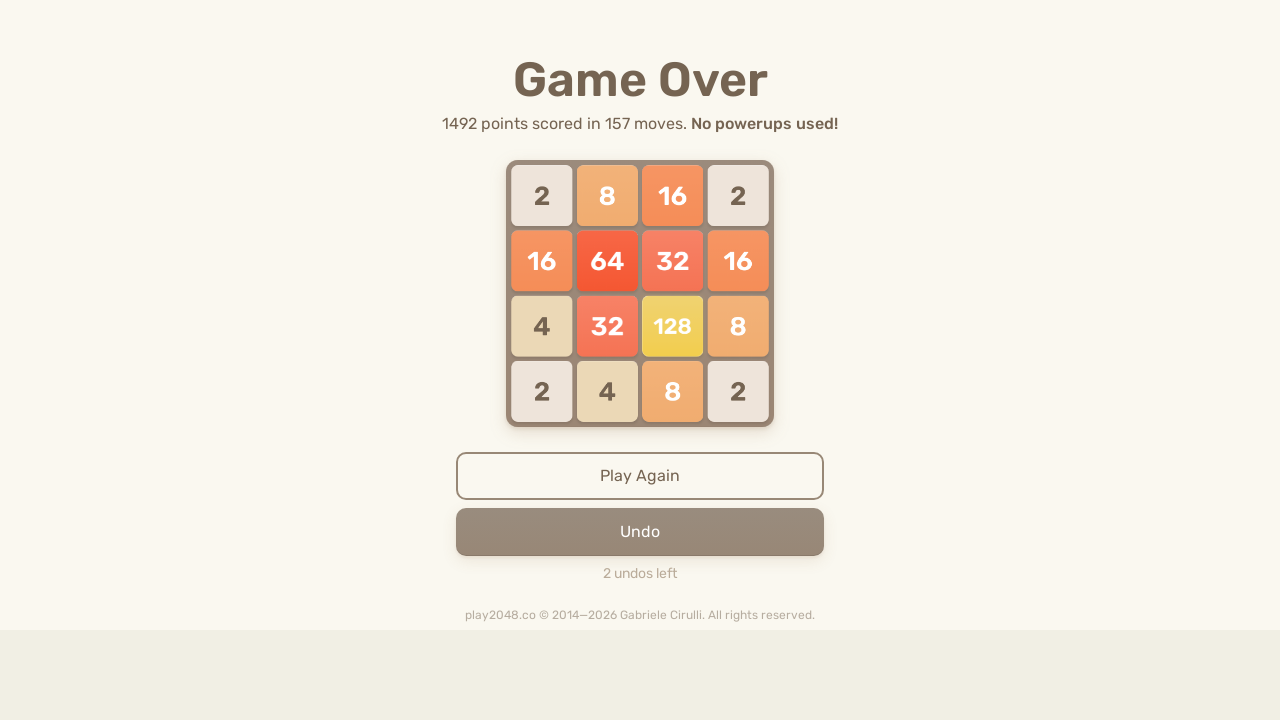

Pressed ArrowRight (move 357/500) on html
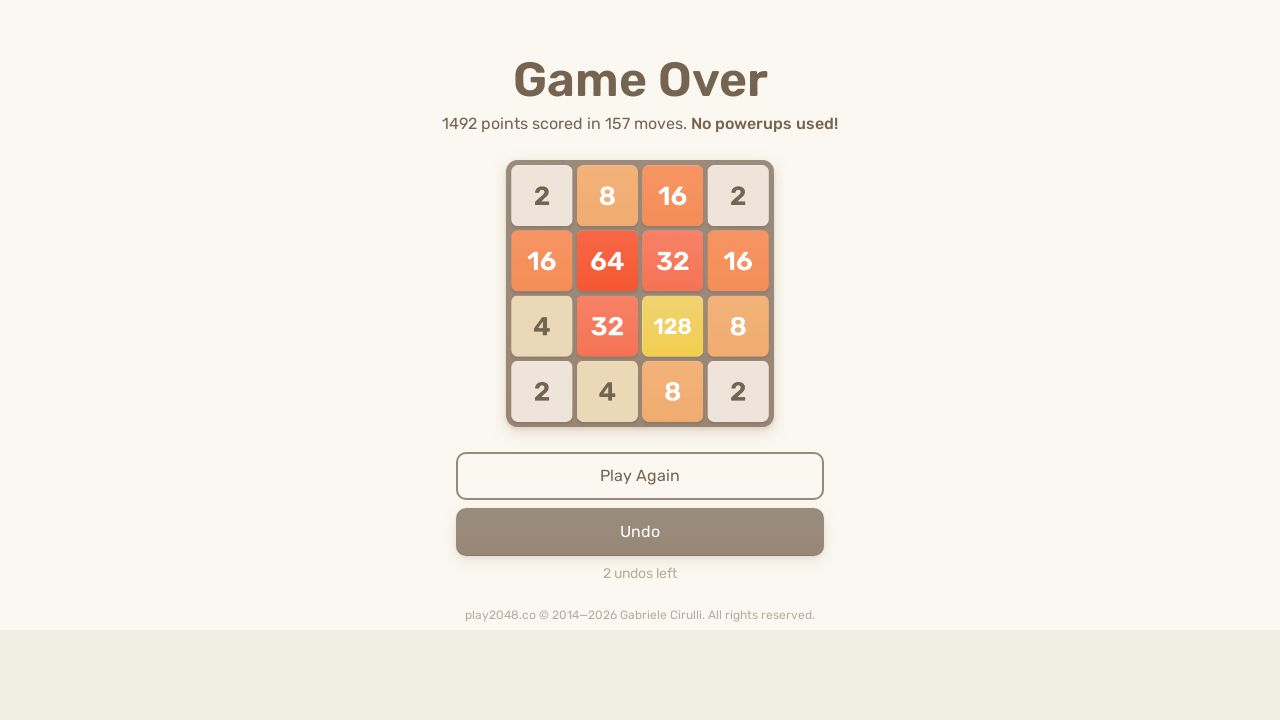

Pressed ArrowRight (move 358/500) on html
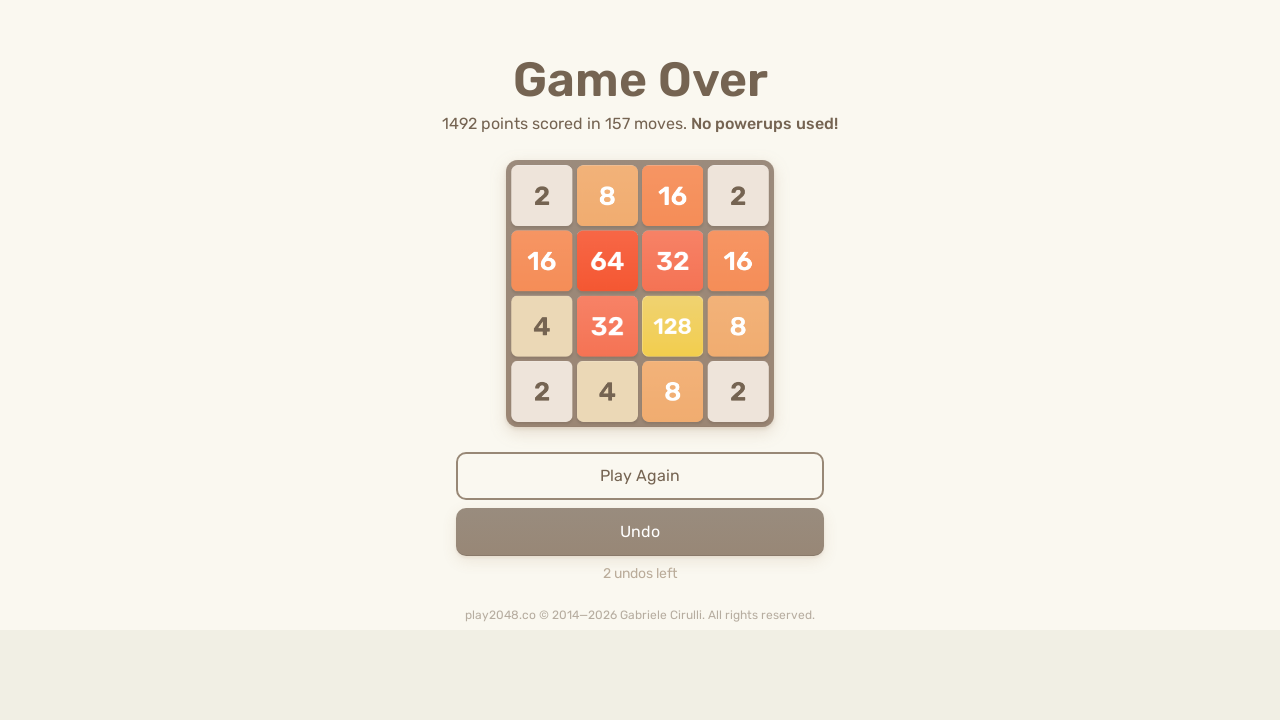

Pressed ArrowLeft (move 359/500) on html
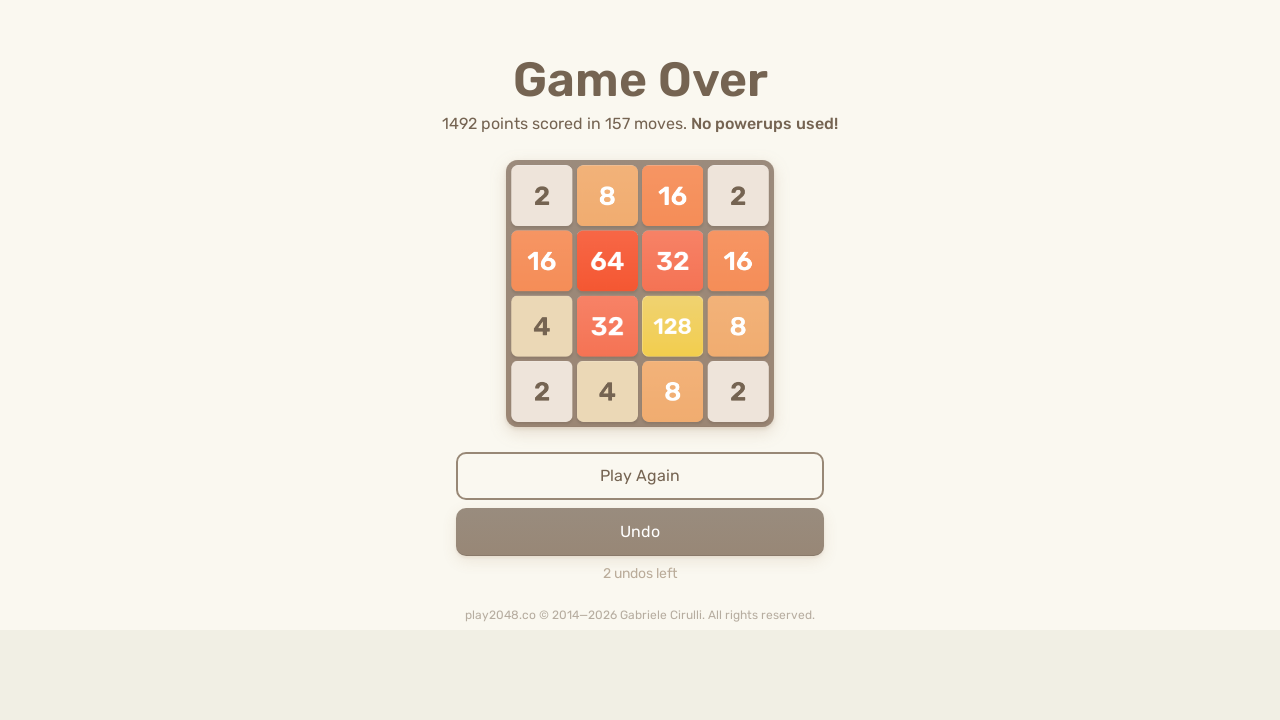

Pressed ArrowUp (move 360/500) on html
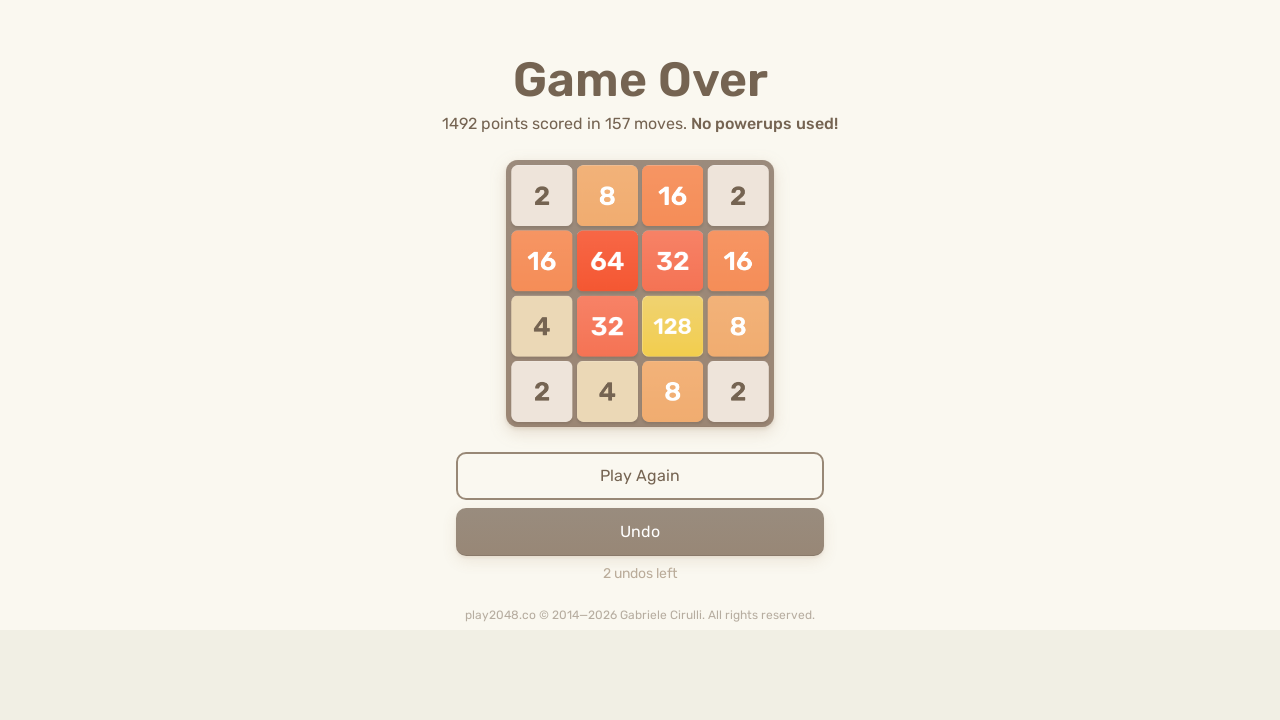

Pressed ArrowDown (move 361/500) on html
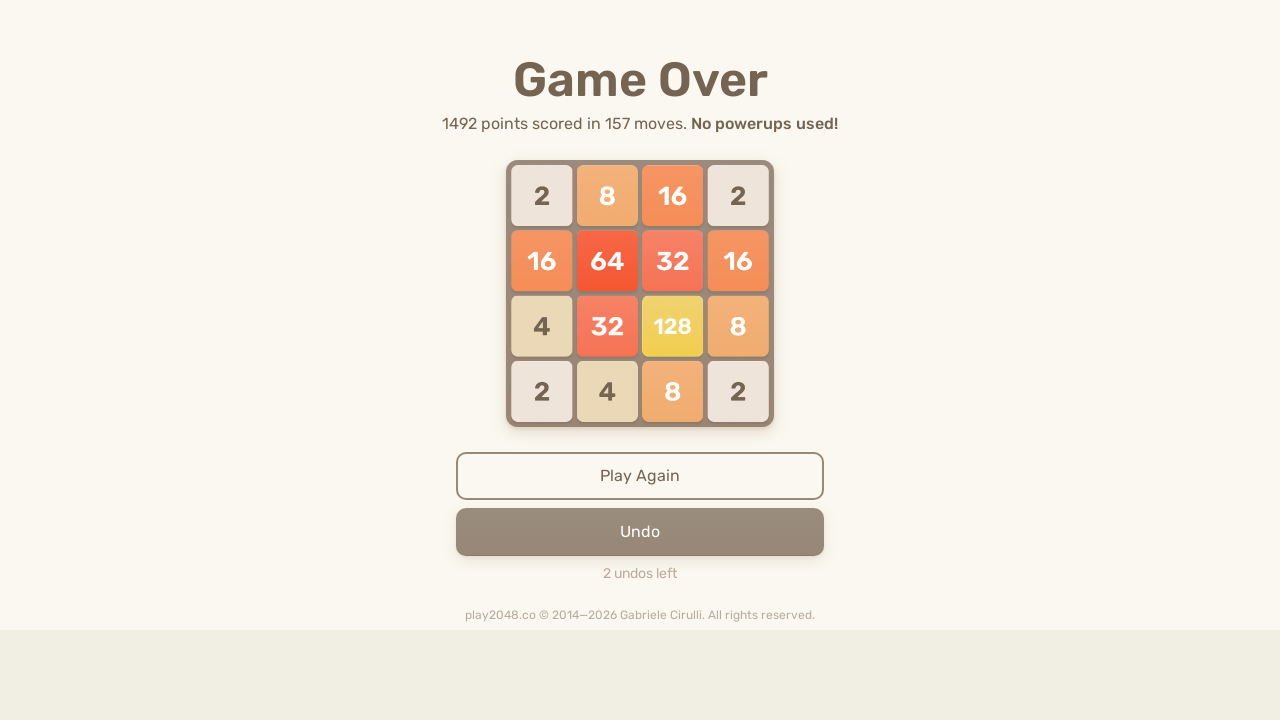

Pressed ArrowUp (move 362/500) on html
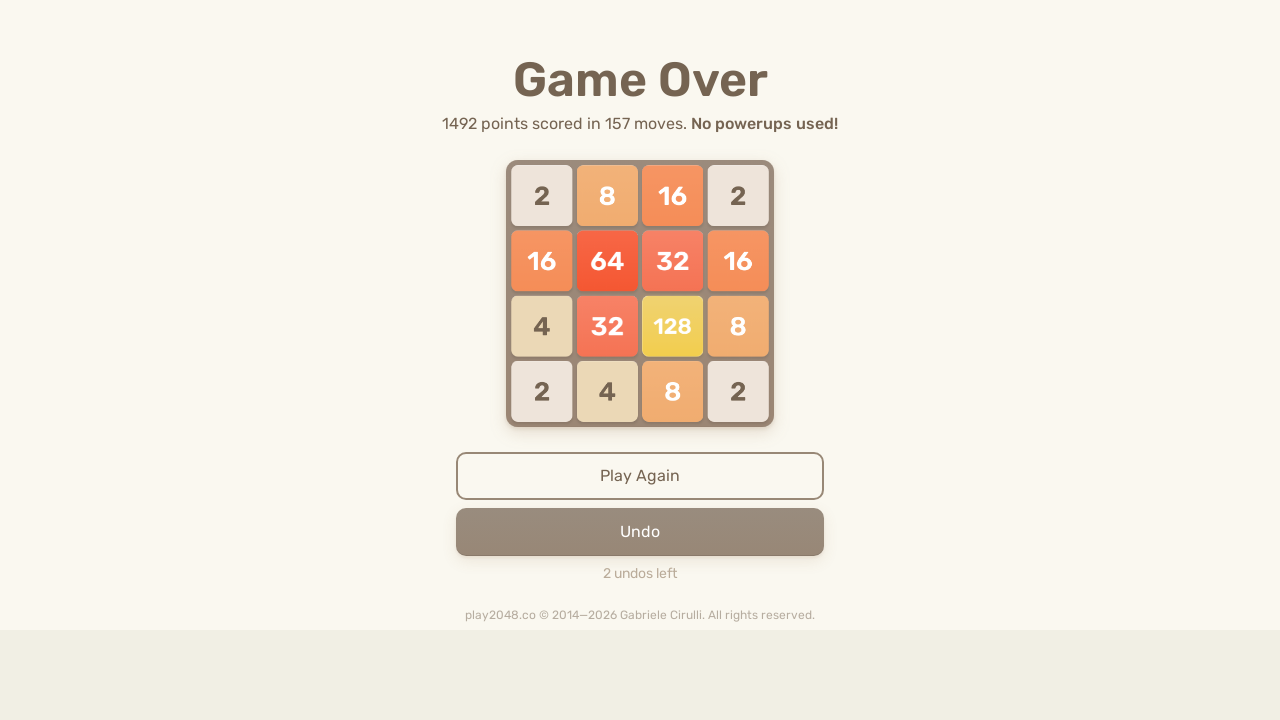

Pressed ArrowLeft (move 363/500) on html
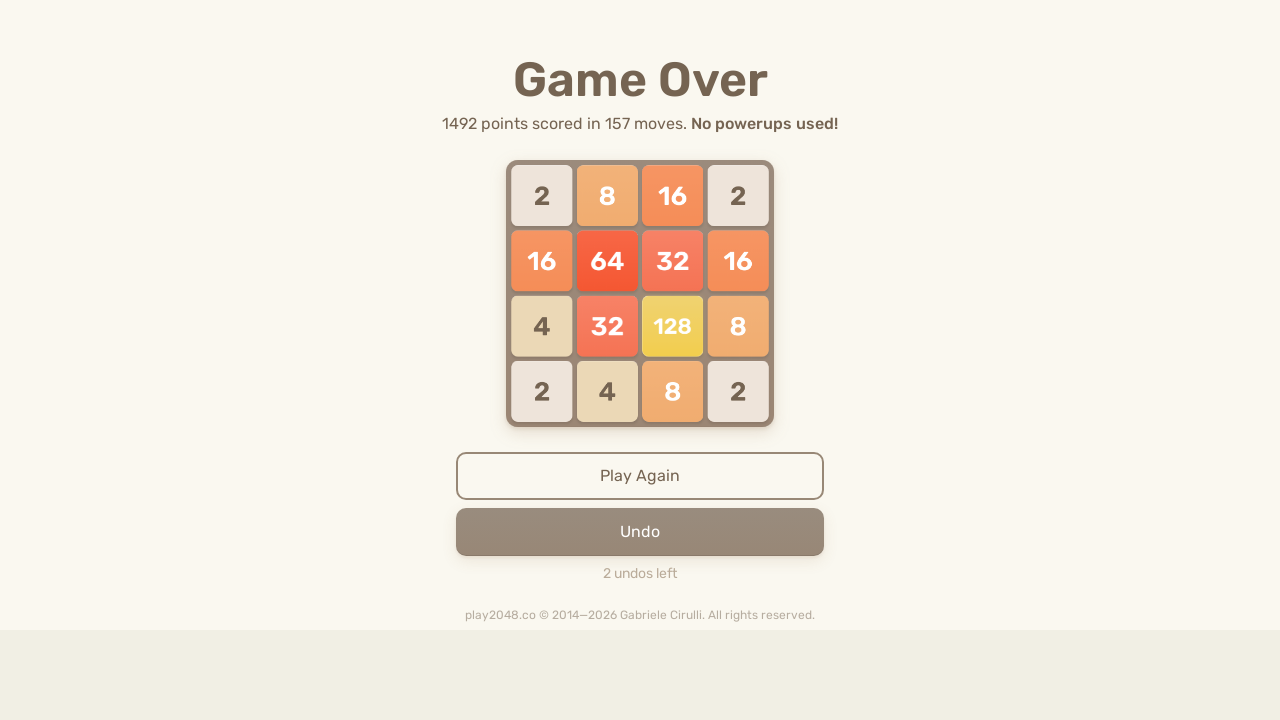

Pressed ArrowDown (move 364/500) on html
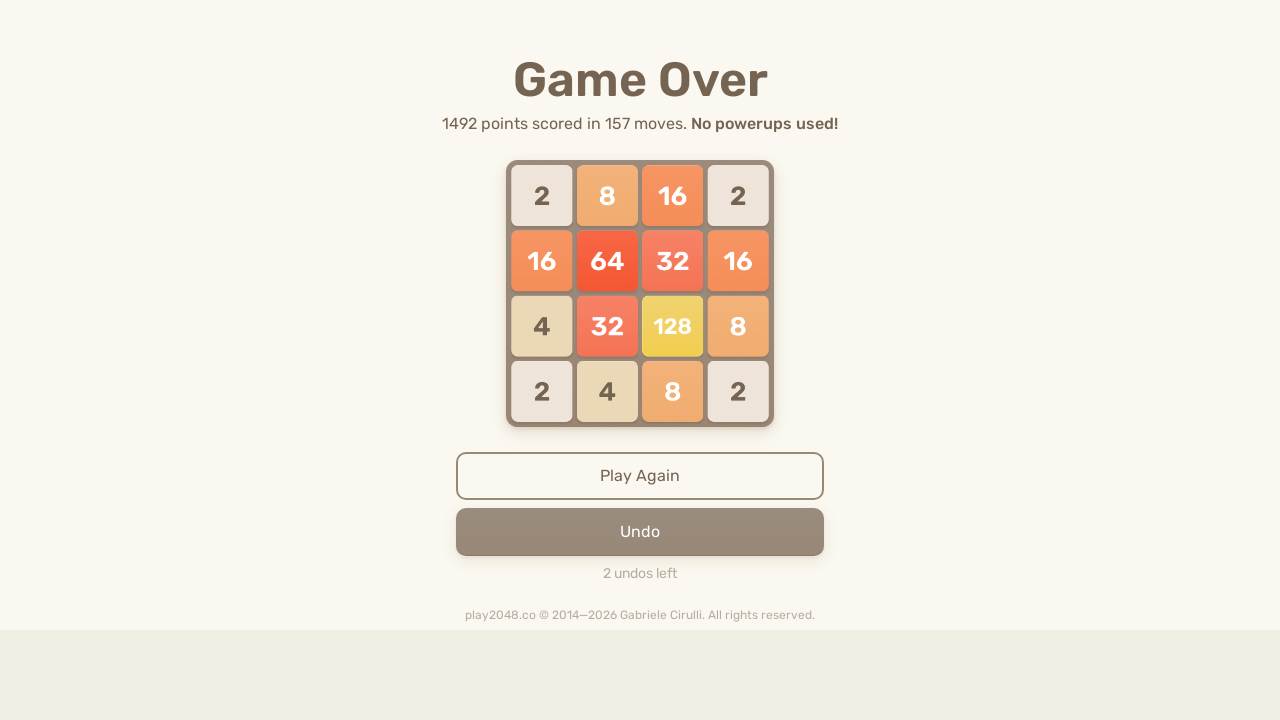

Pressed ArrowUp (move 365/500) on html
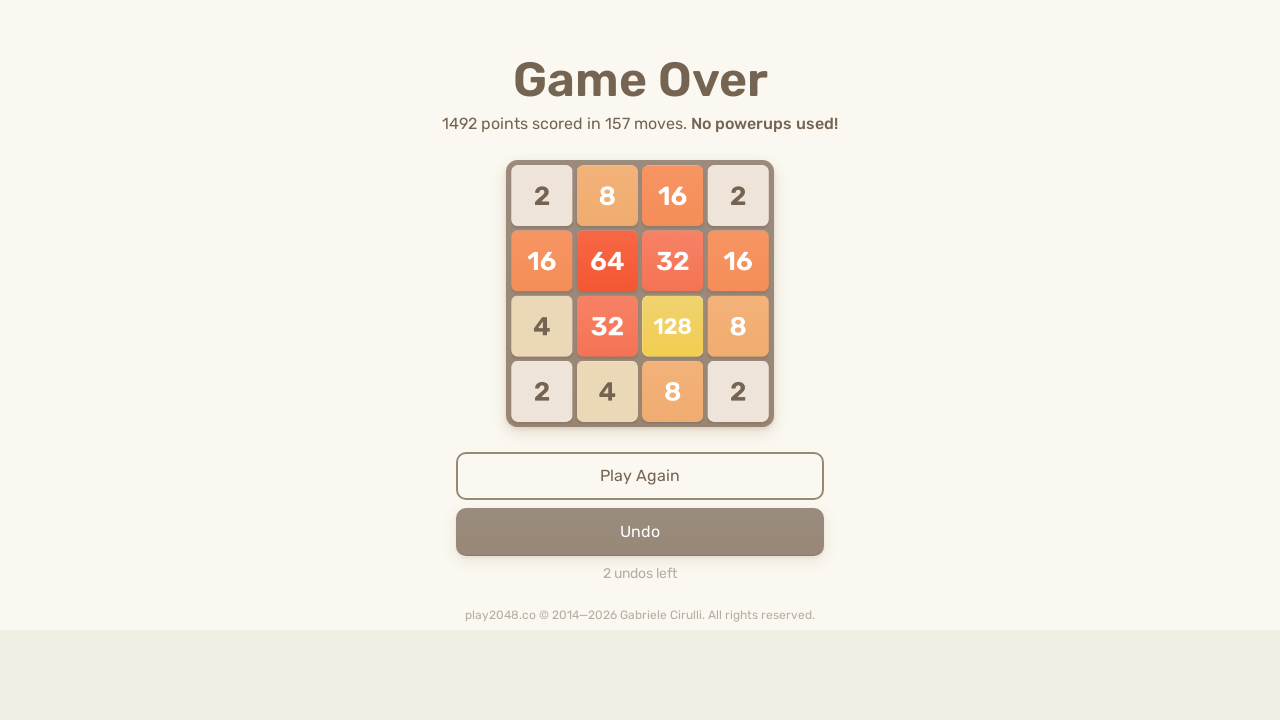

Pressed ArrowRight (move 366/500) on html
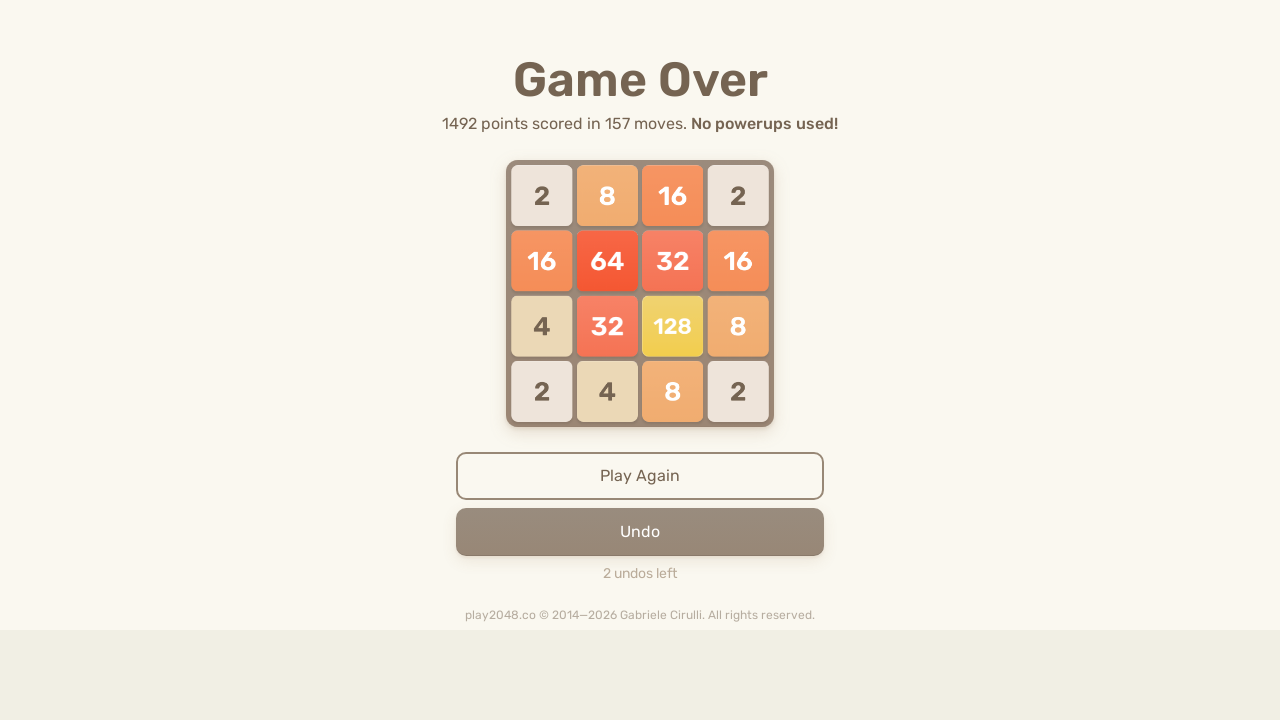

Pressed ArrowLeft (move 367/500) on html
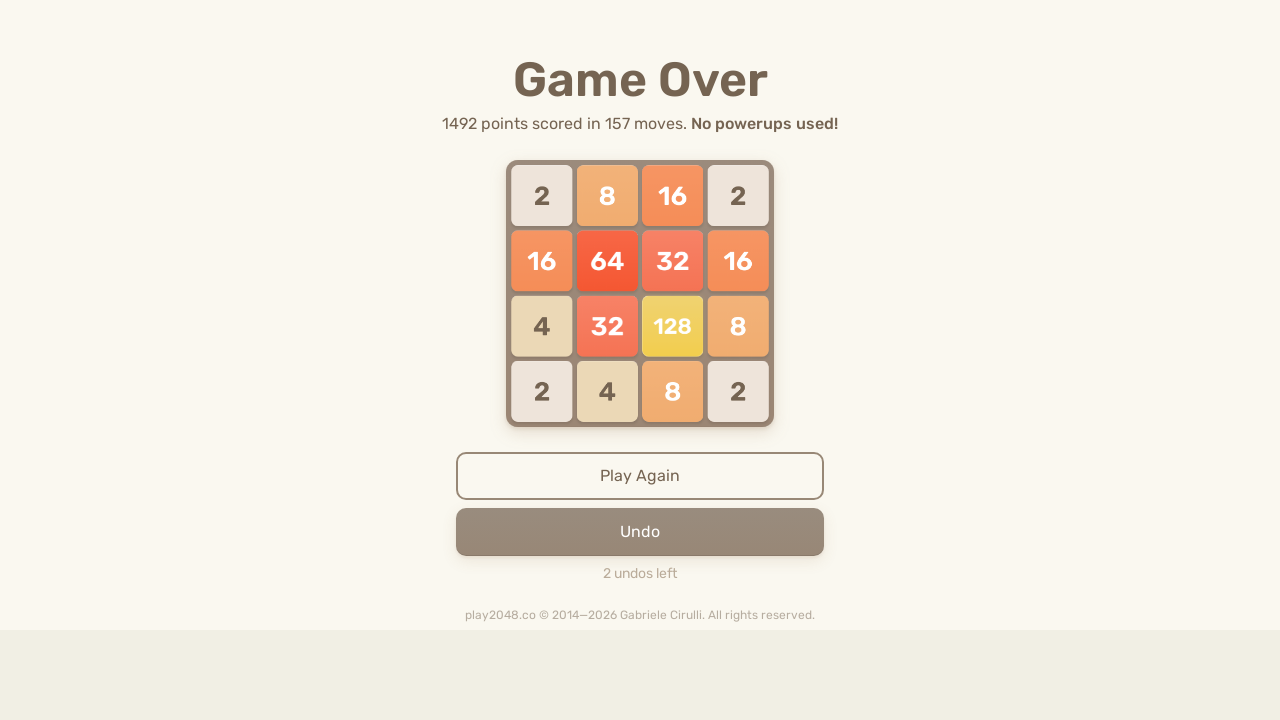

Pressed ArrowLeft (move 368/500) on html
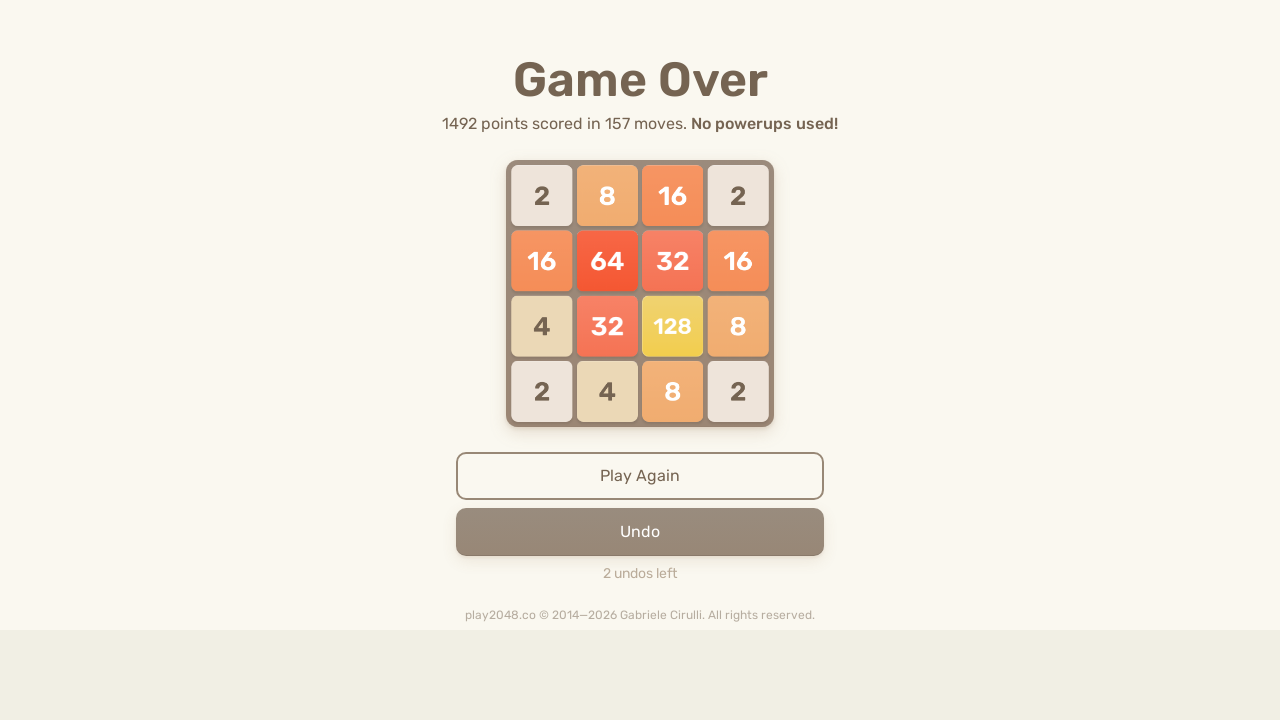

Pressed ArrowUp (move 369/500) on html
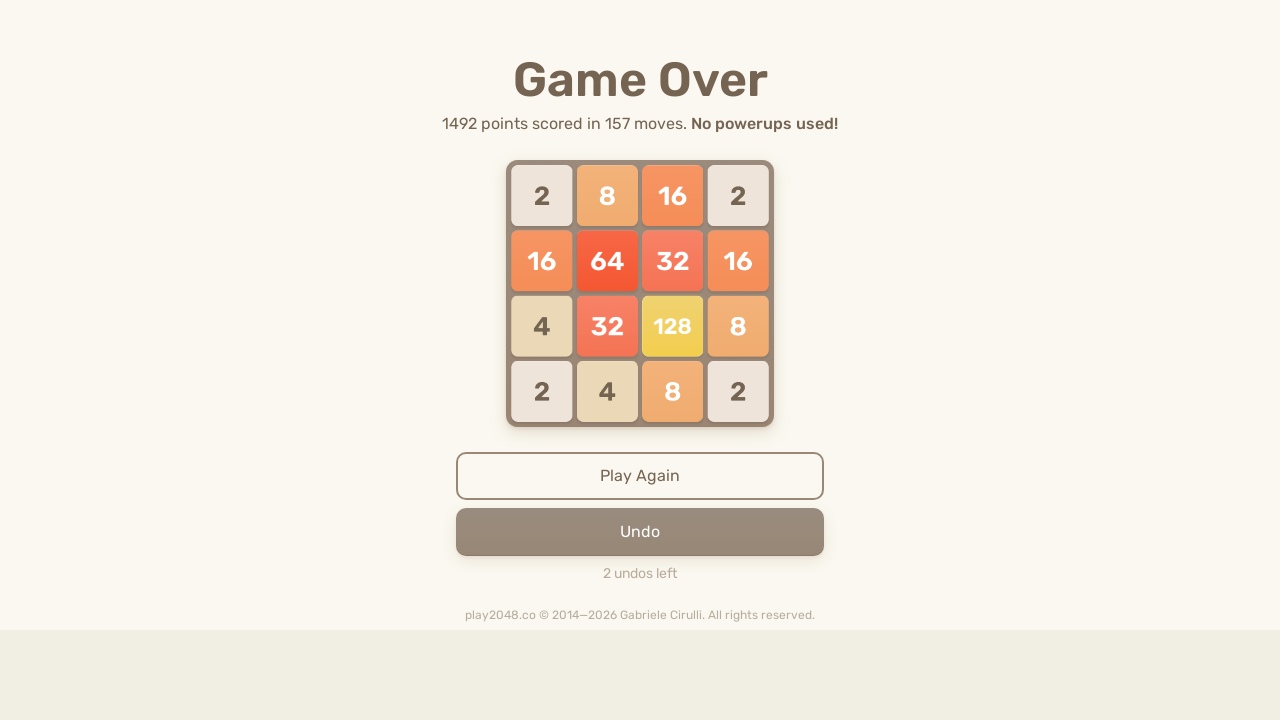

Pressed ArrowLeft (move 370/500) on html
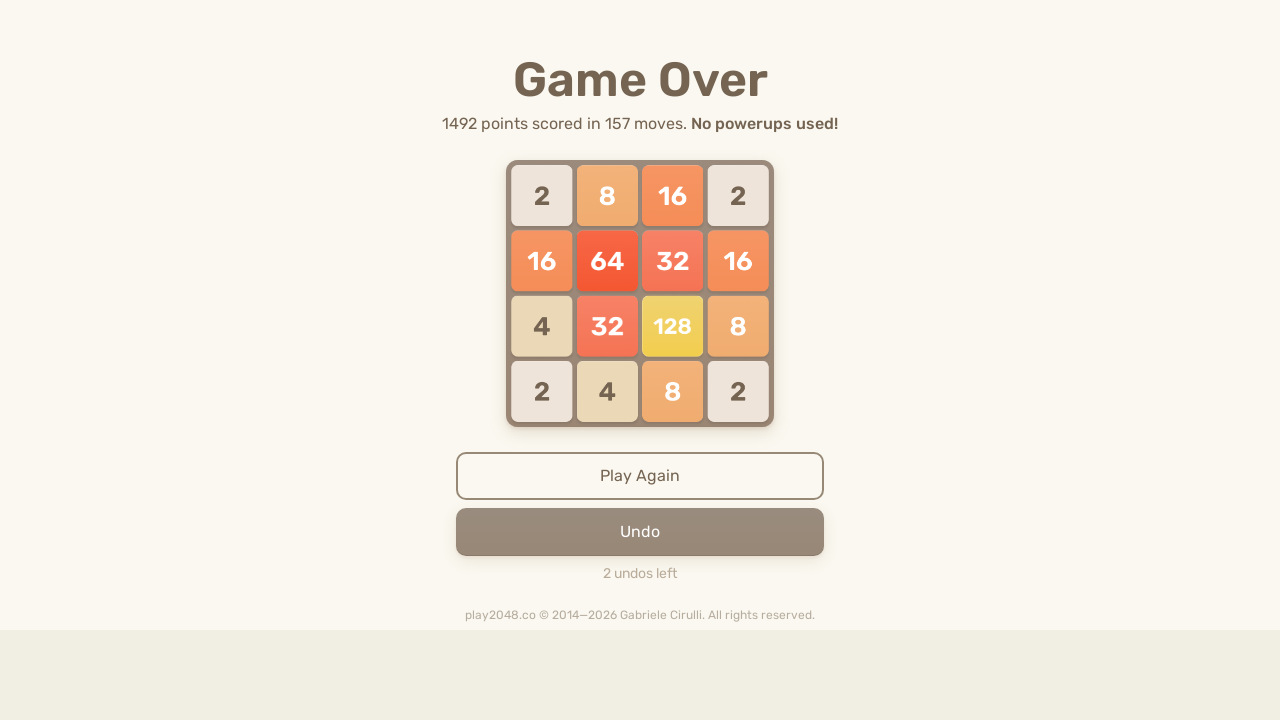

Pressed ArrowUp (move 371/500) on html
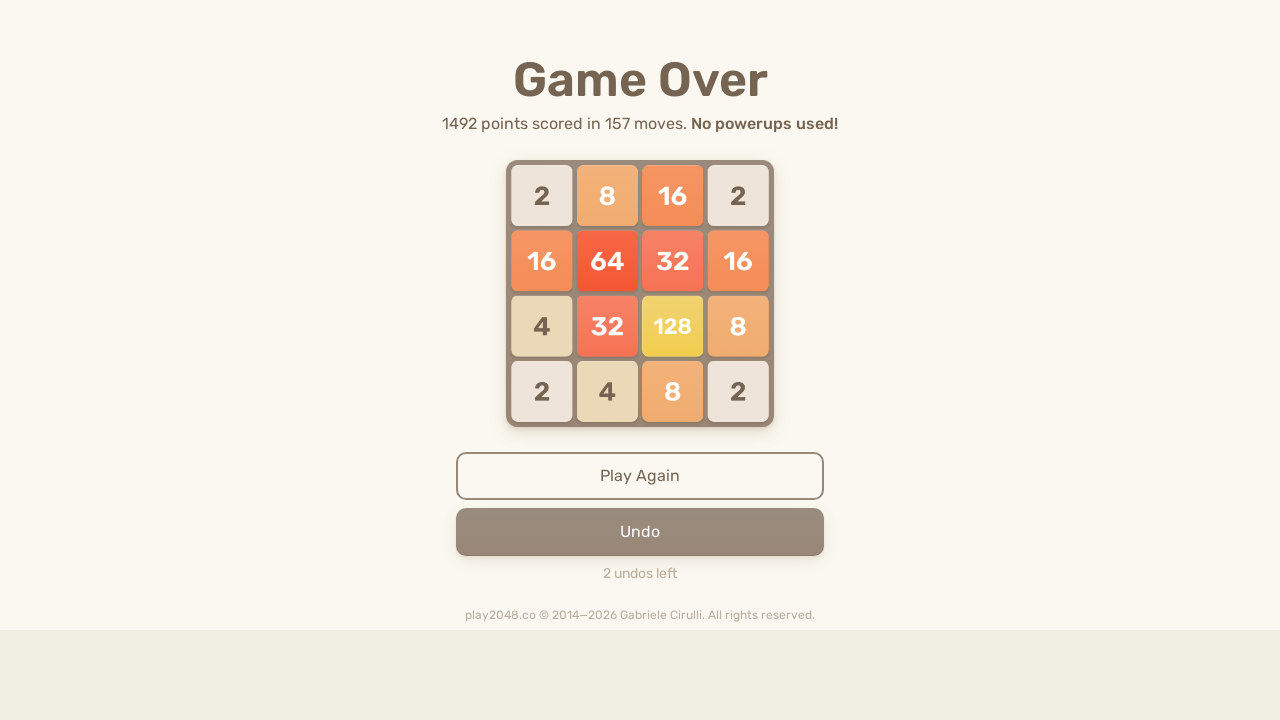

Pressed ArrowLeft (move 372/500) on html
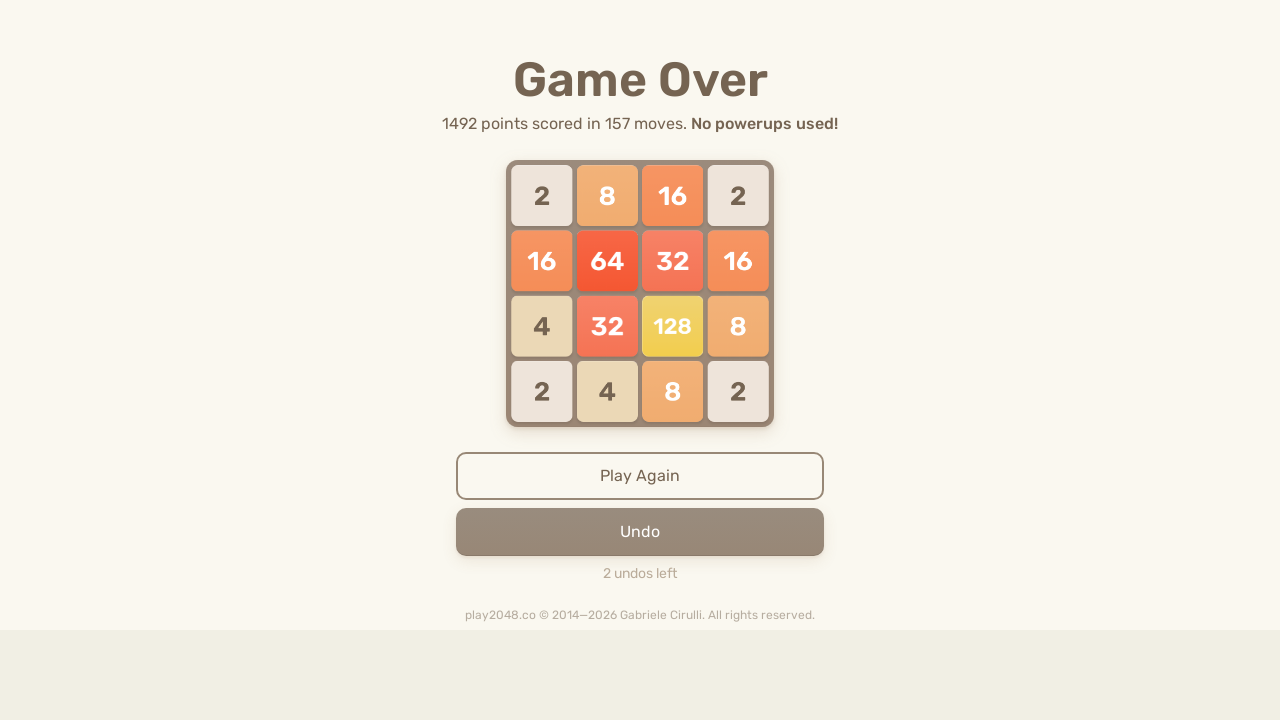

Pressed ArrowRight (move 373/500) on html
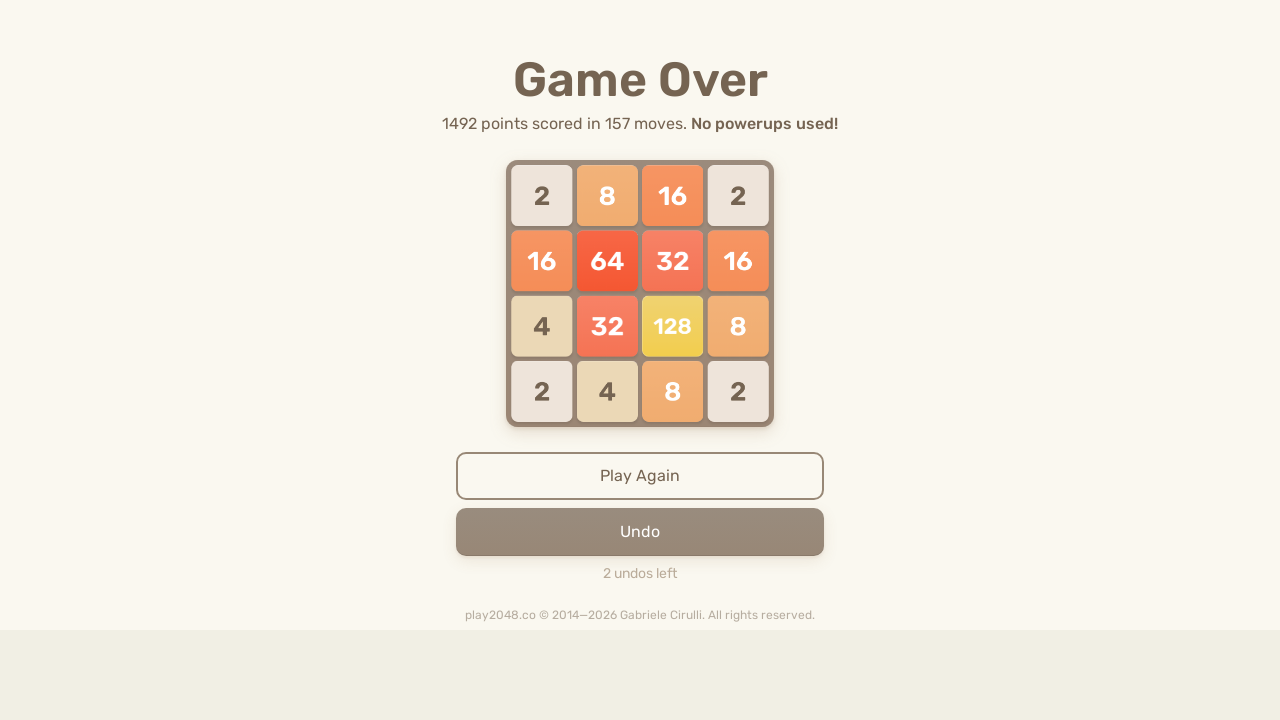

Pressed ArrowUp (move 374/500) on html
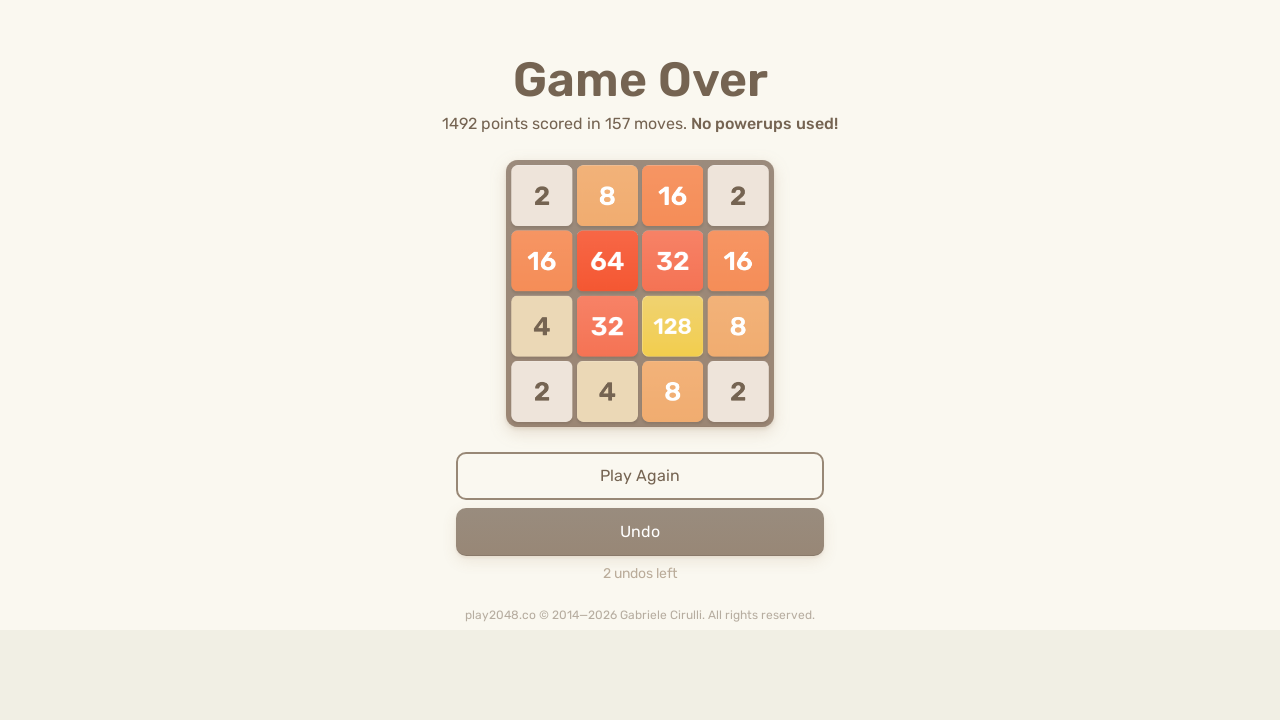

Pressed ArrowDown (move 375/500) on html
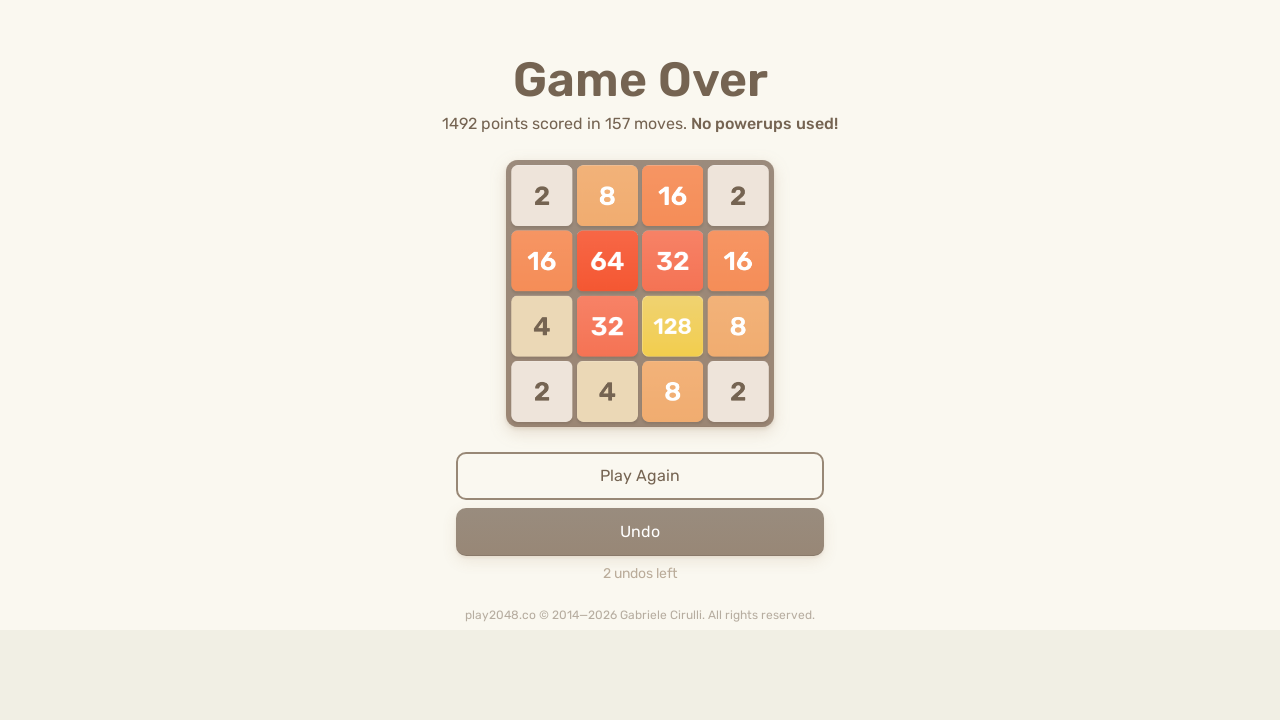

Pressed ArrowUp (move 376/500) on html
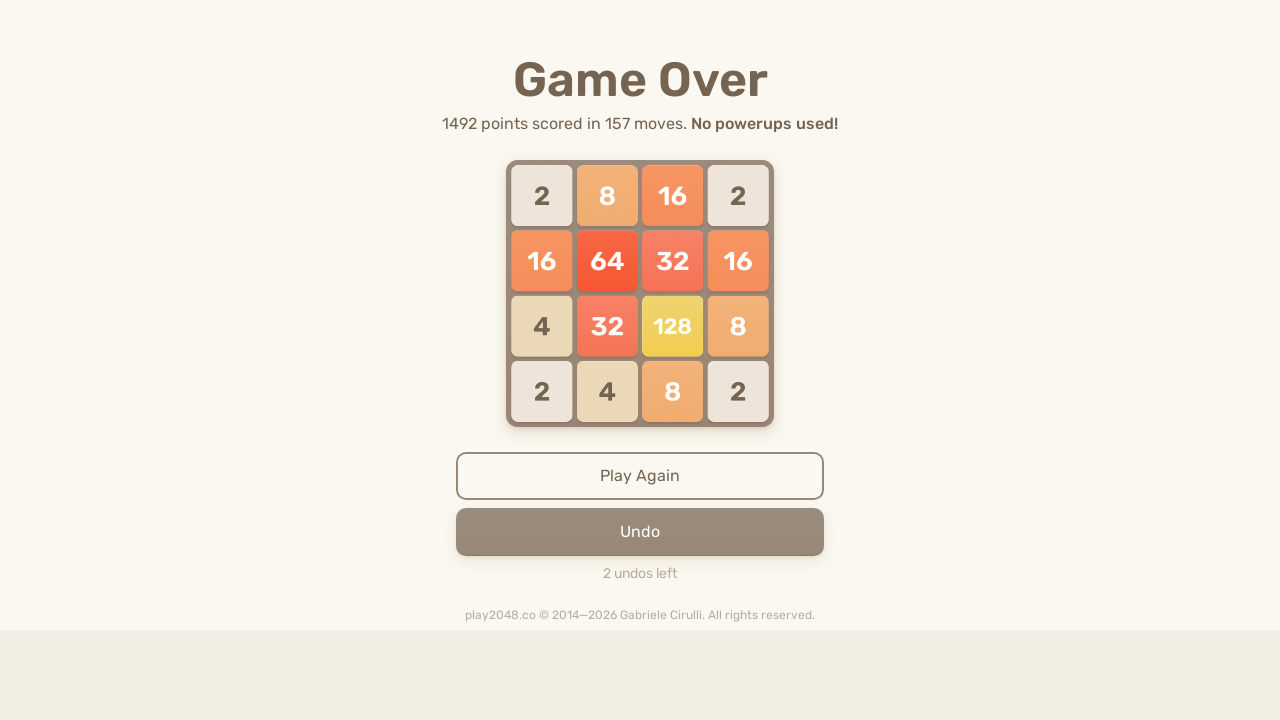

Pressed ArrowRight (move 377/500) on html
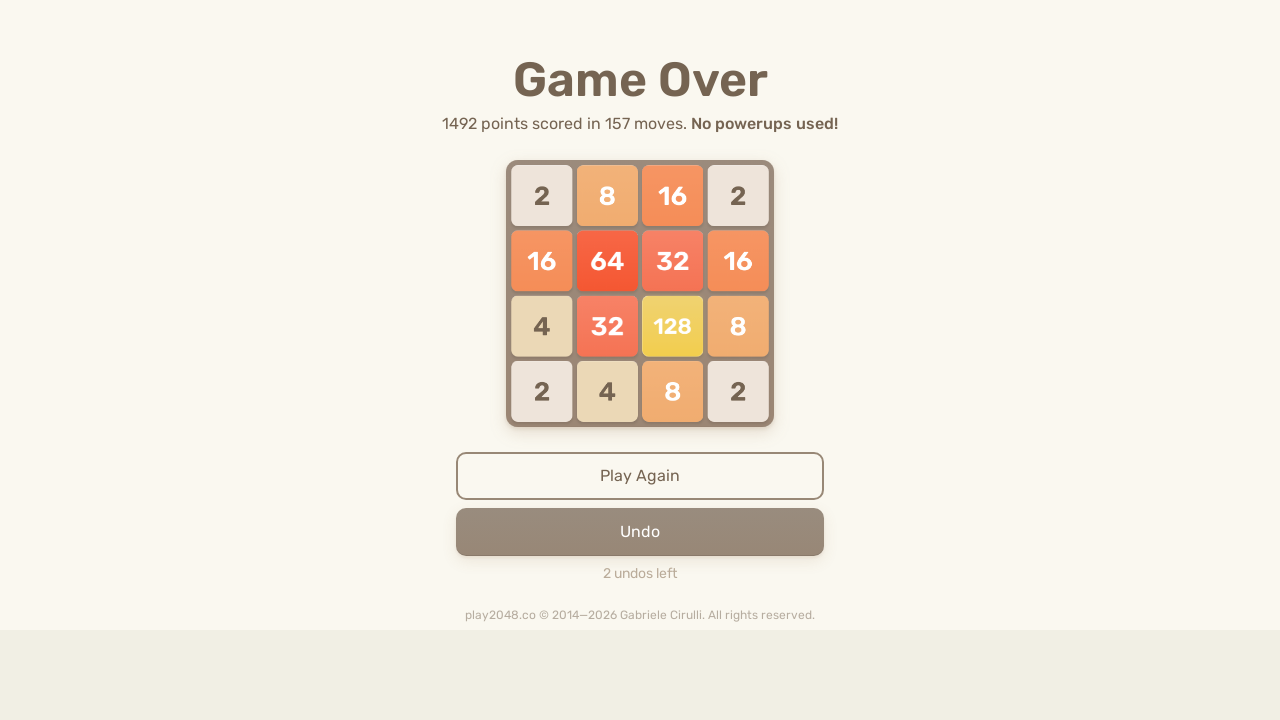

Pressed ArrowRight (move 378/500) on html
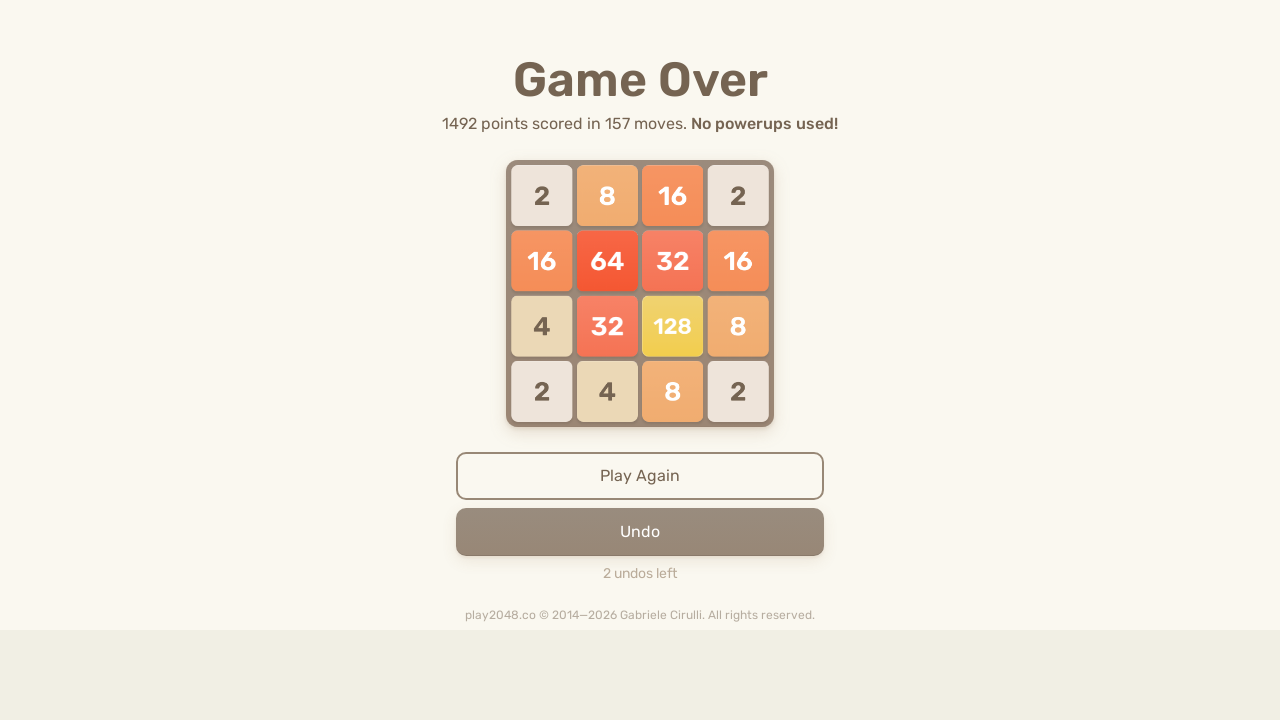

Pressed ArrowRight (move 379/500) on html
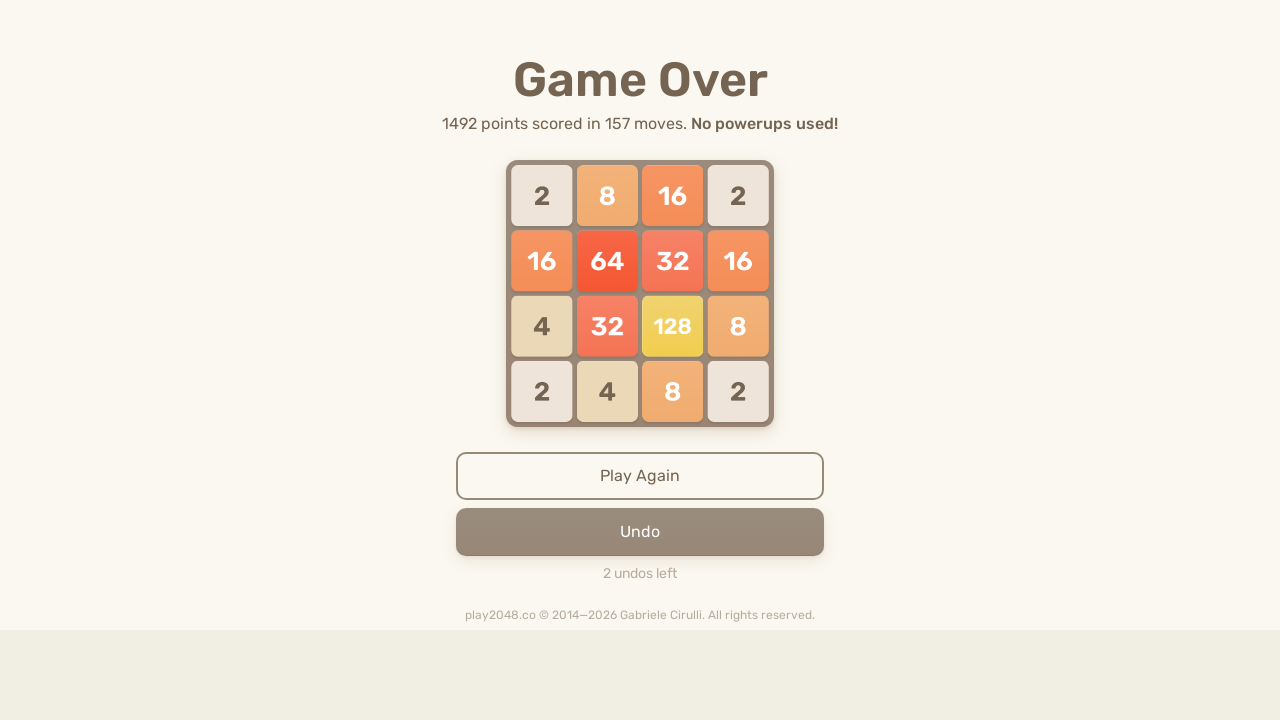

Pressed ArrowUp (move 380/500) on html
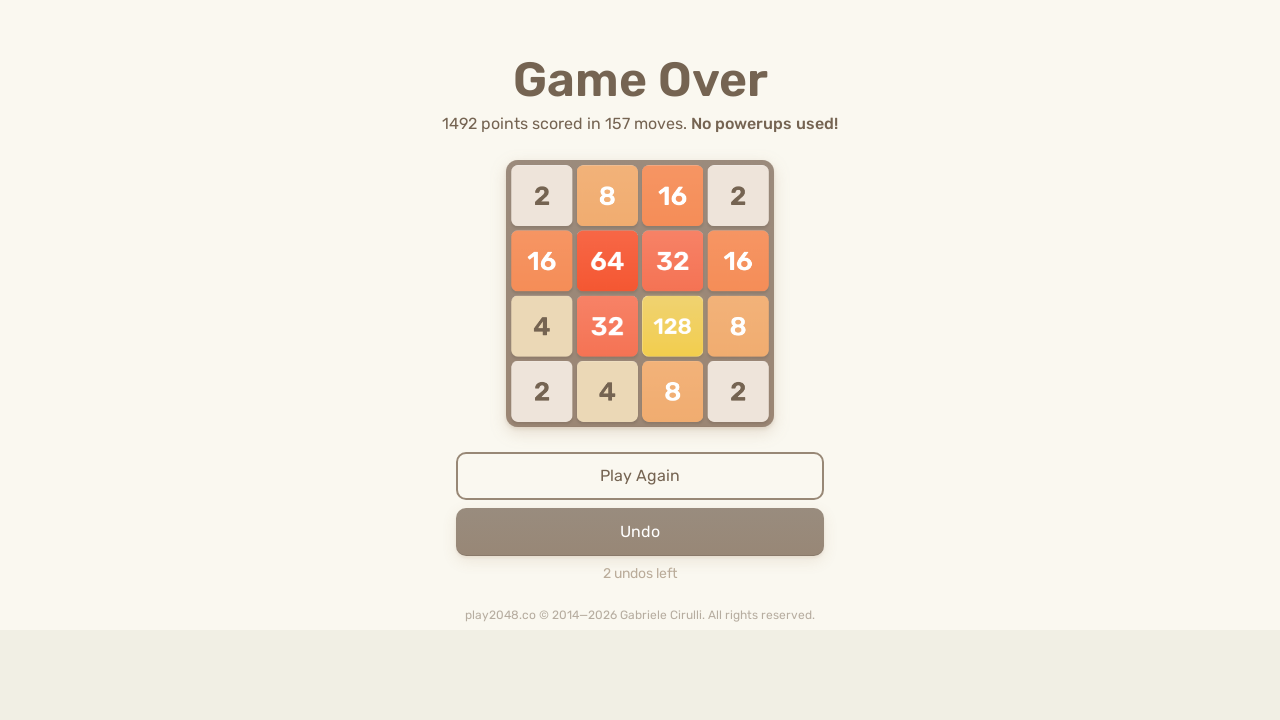

Pressed ArrowDown (move 381/500) on html
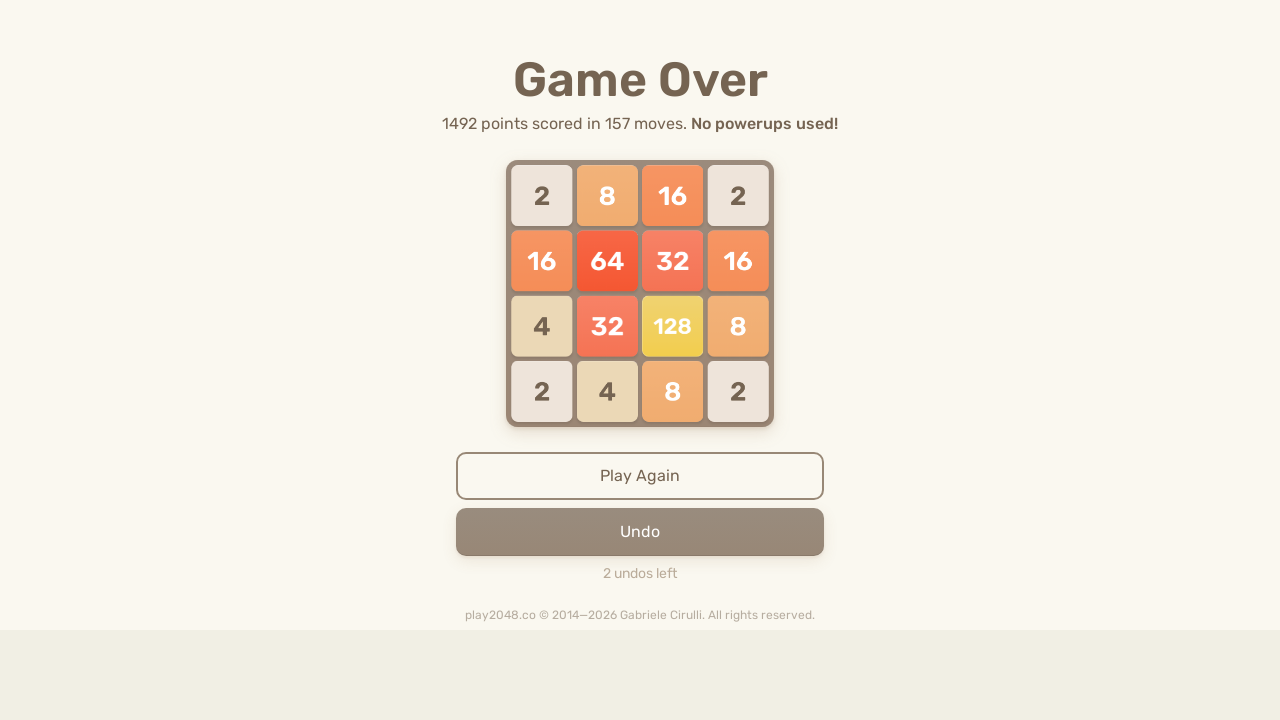

Pressed ArrowUp (move 382/500) on html
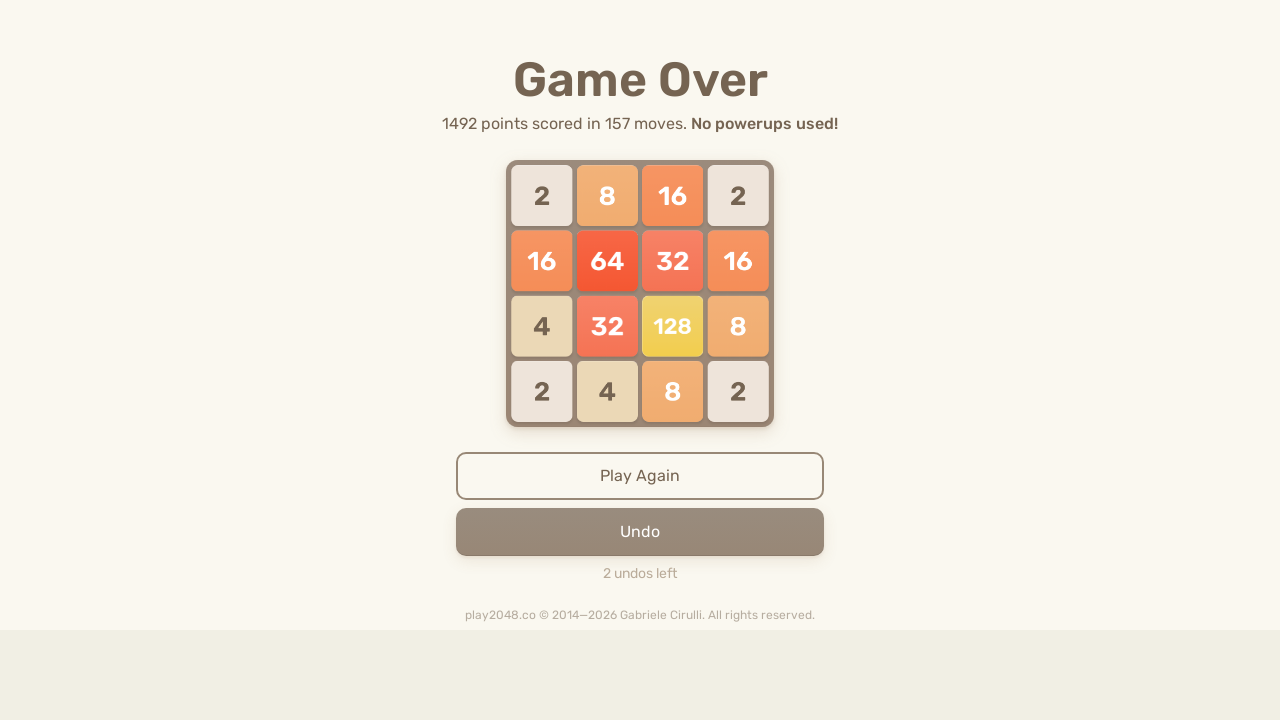

Pressed ArrowDown (move 383/500) on html
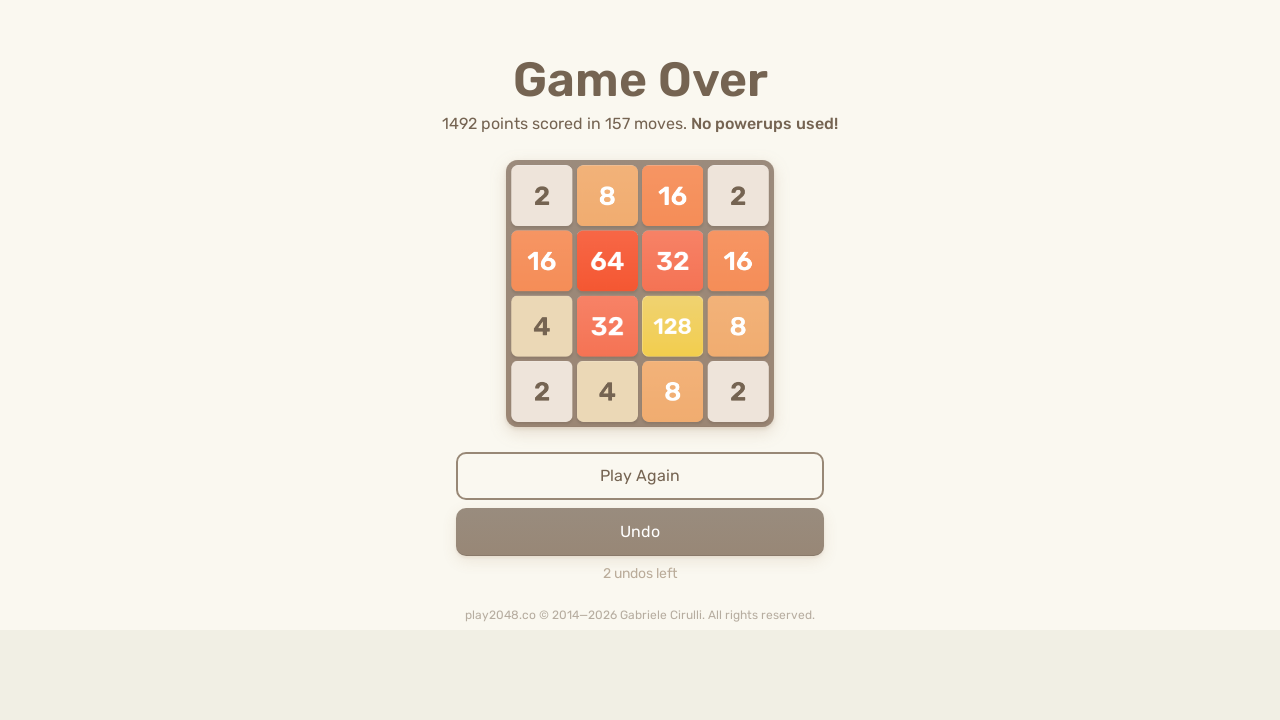

Pressed ArrowLeft (move 384/500) on html
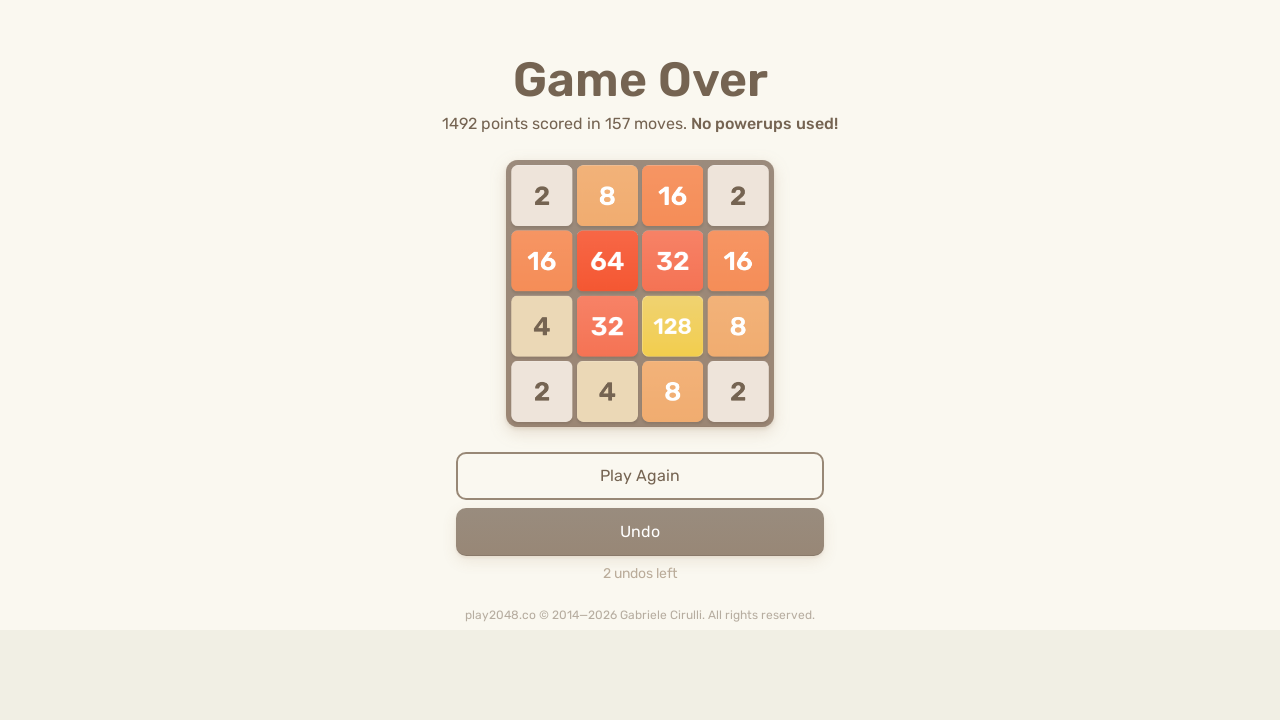

Pressed ArrowRight (move 385/500) on html
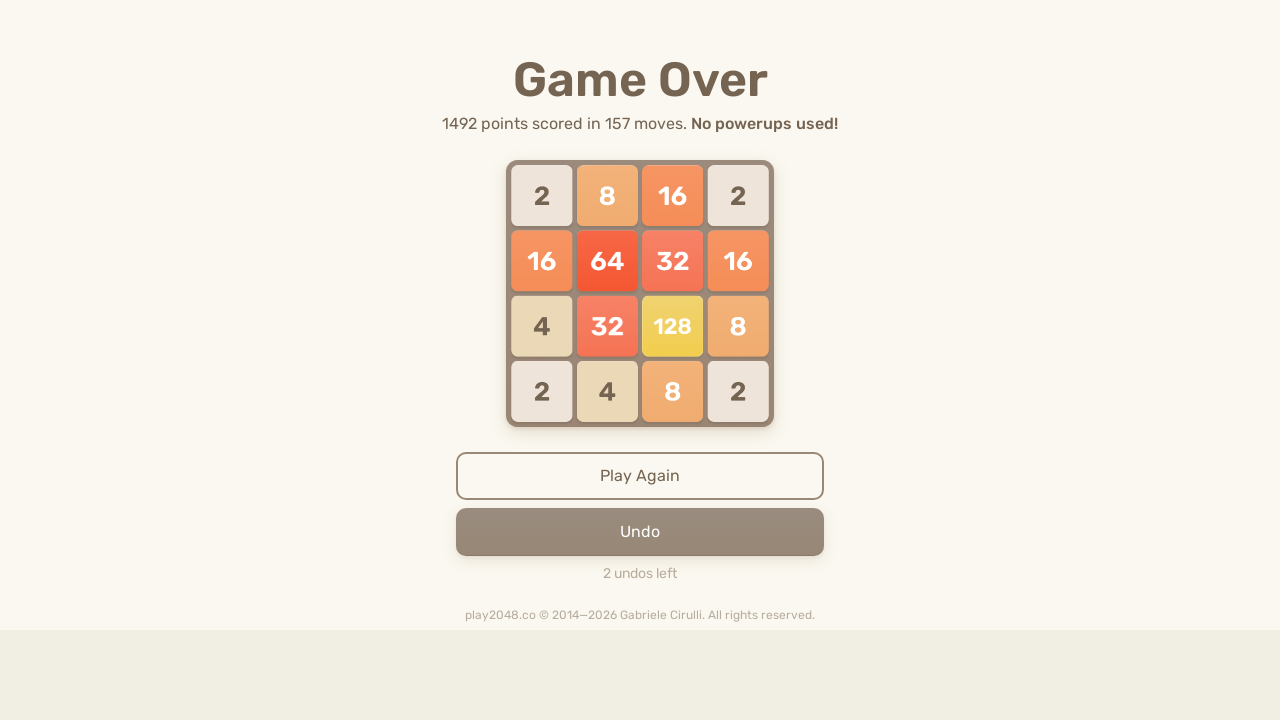

Pressed ArrowLeft (move 386/500) on html
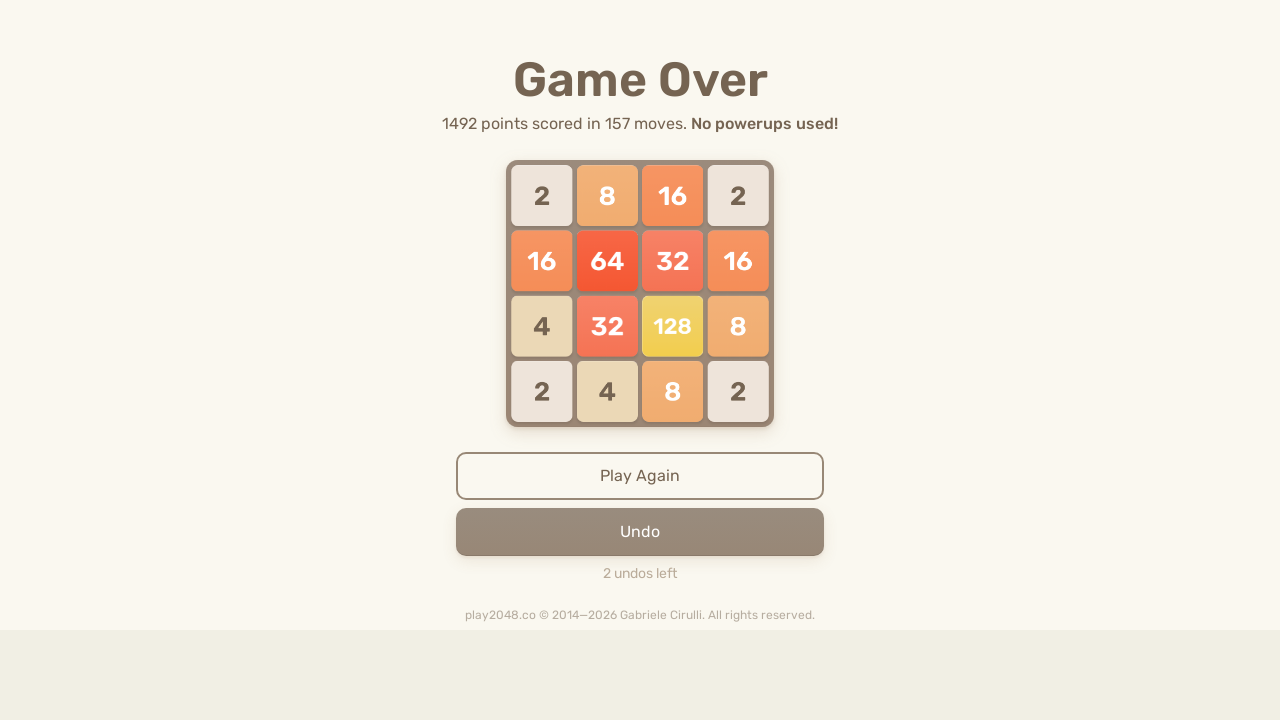

Pressed ArrowDown (move 387/500) on html
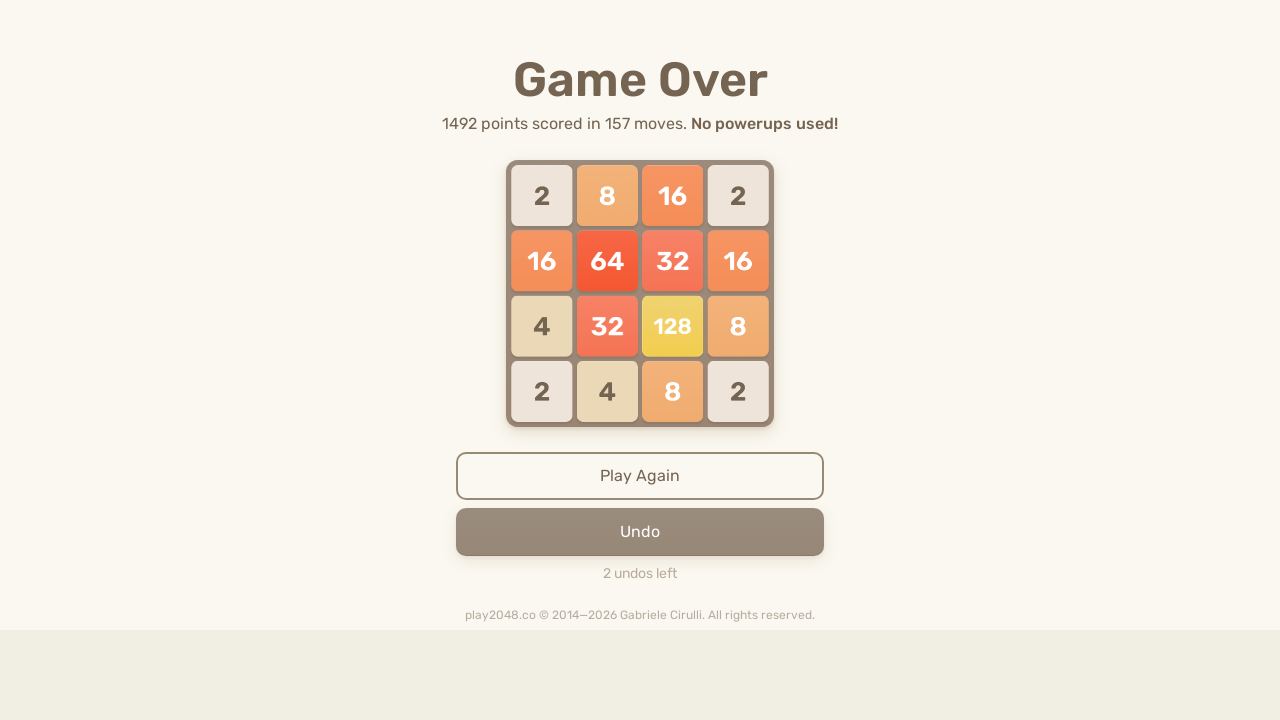

Pressed ArrowUp (move 388/500) on html
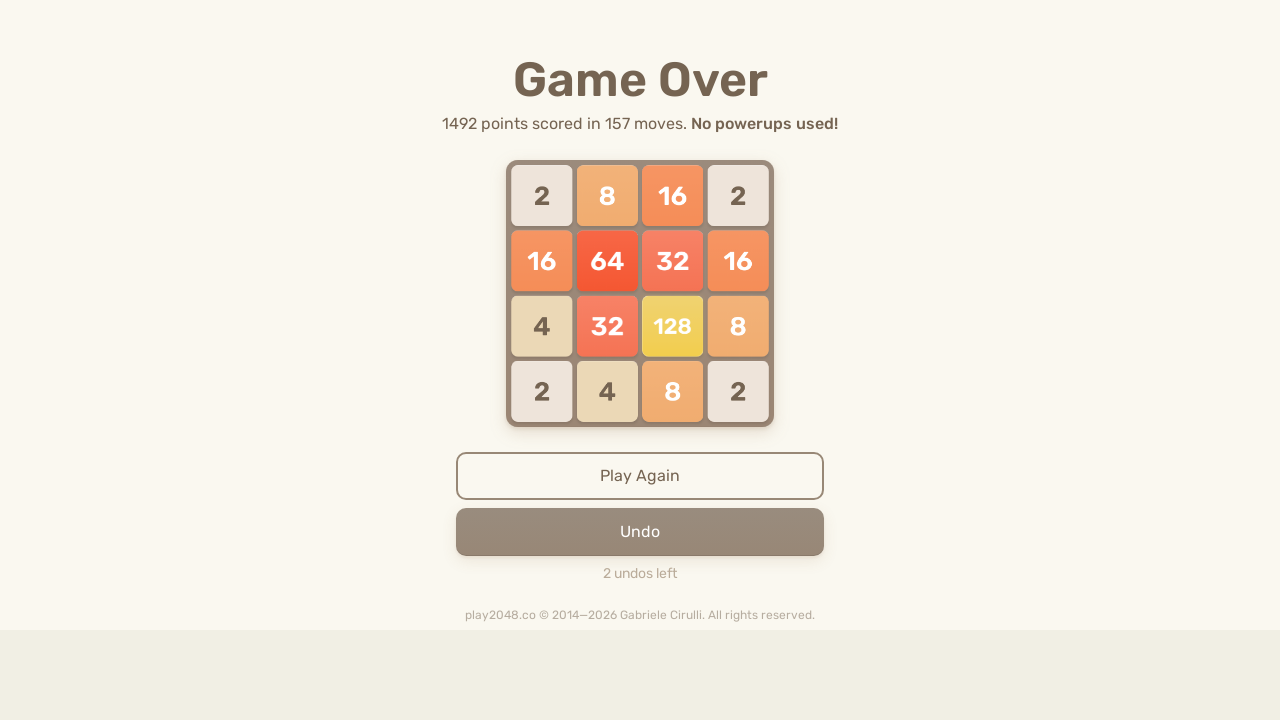

Pressed ArrowRight (move 389/500) on html
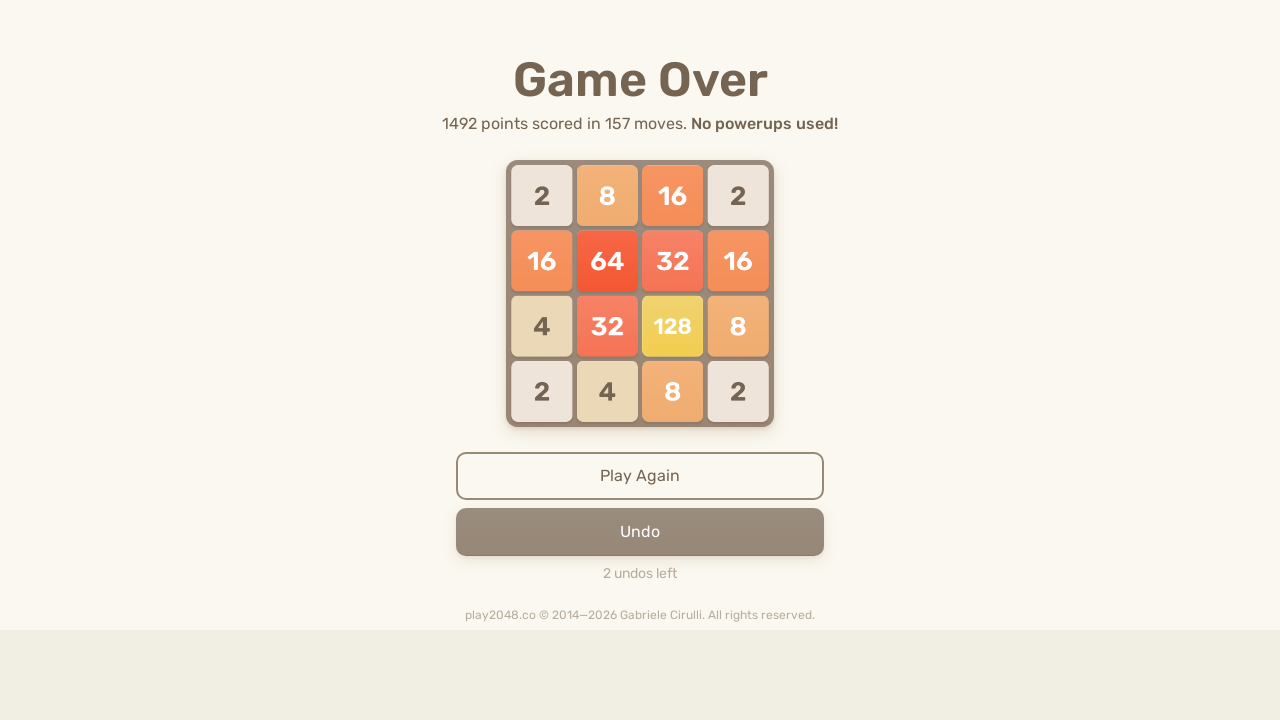

Pressed ArrowRight (move 390/500) on html
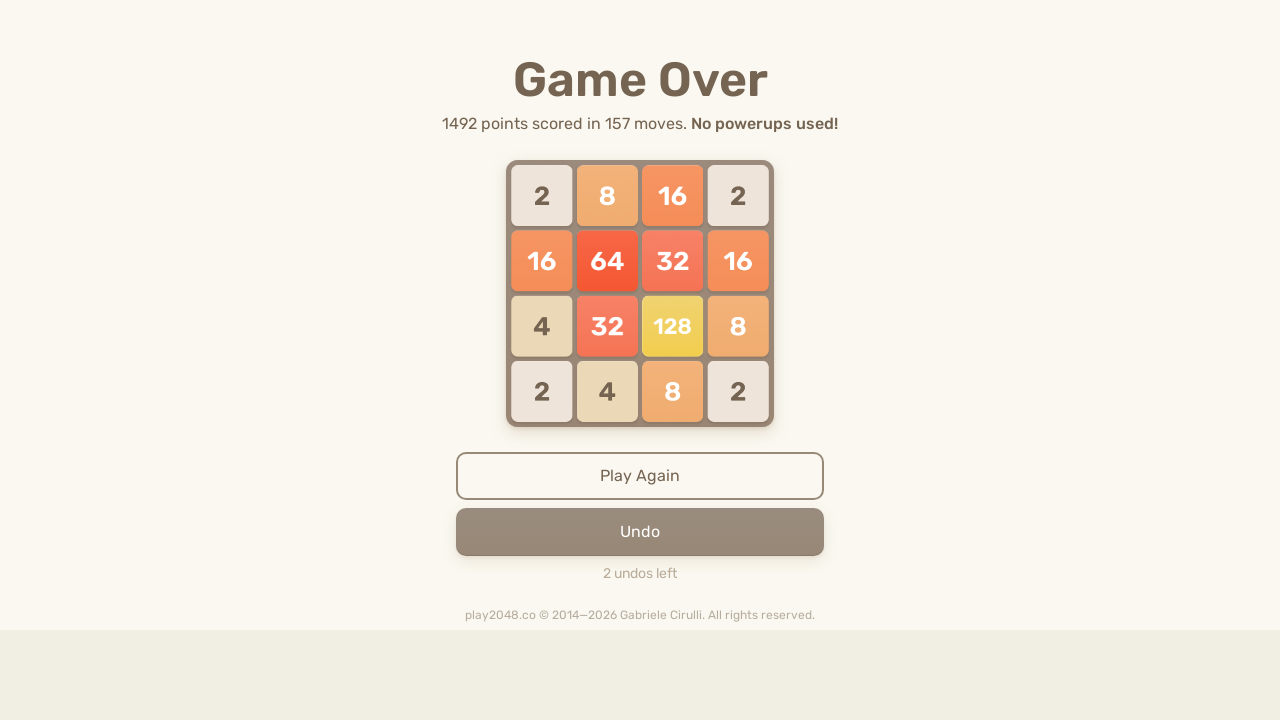

Pressed ArrowLeft (move 391/500) on html
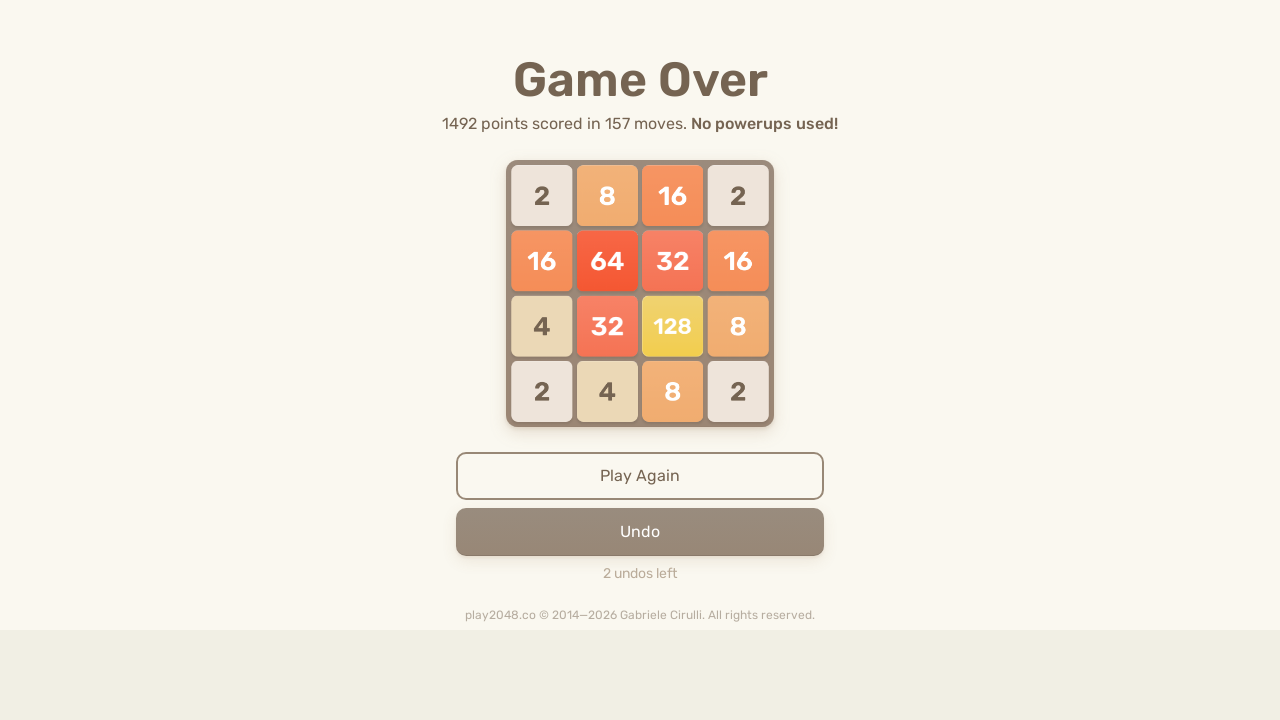

Pressed ArrowRight (move 392/500) on html
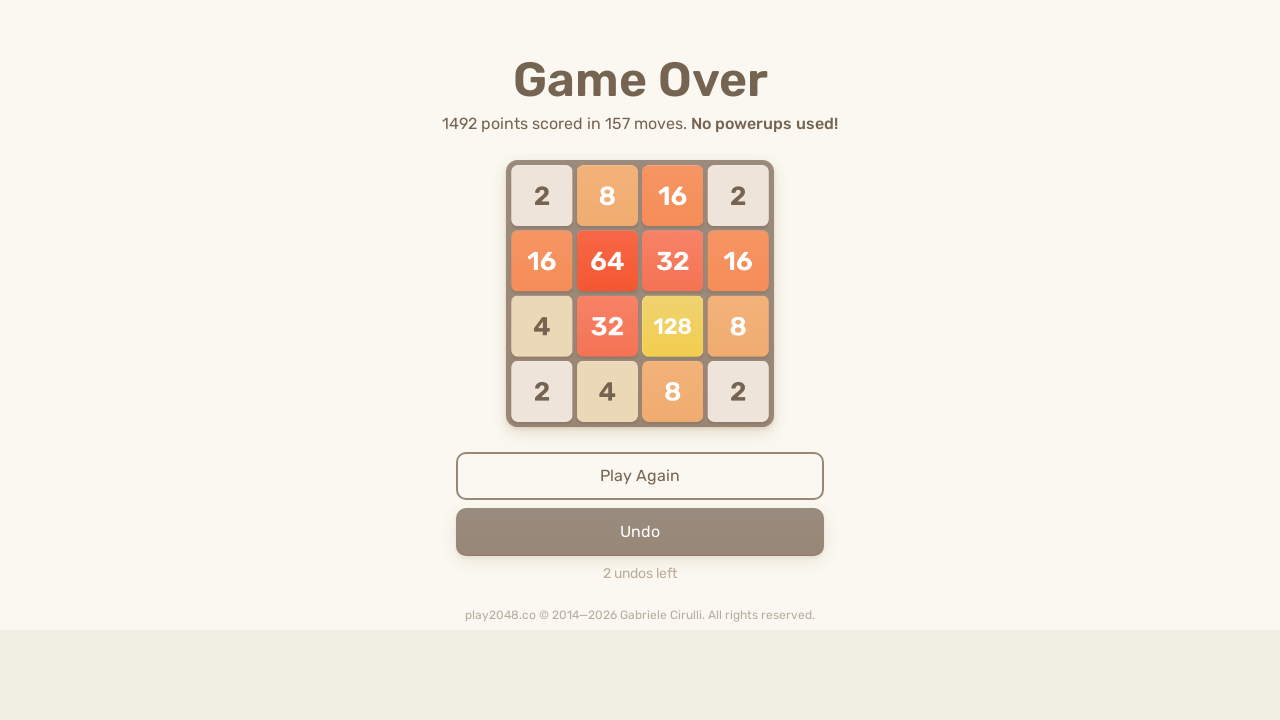

Pressed ArrowDown (move 393/500) on html
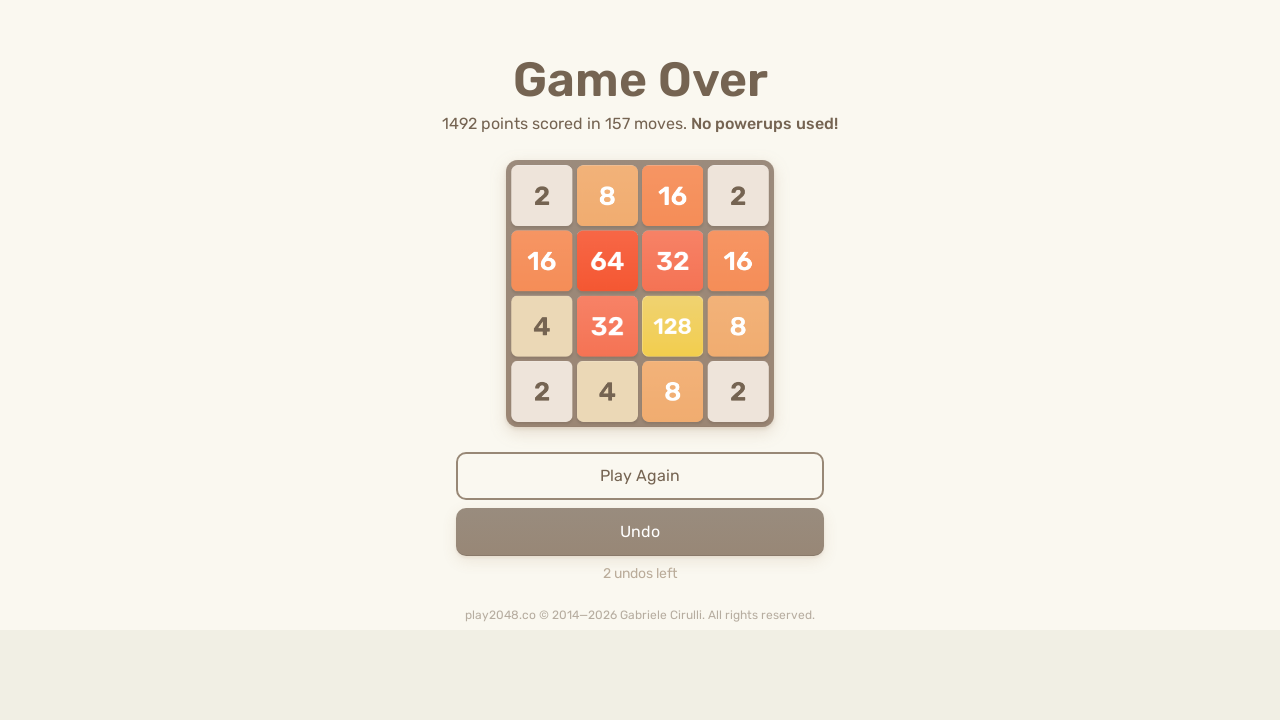

Pressed ArrowLeft (move 394/500) on html
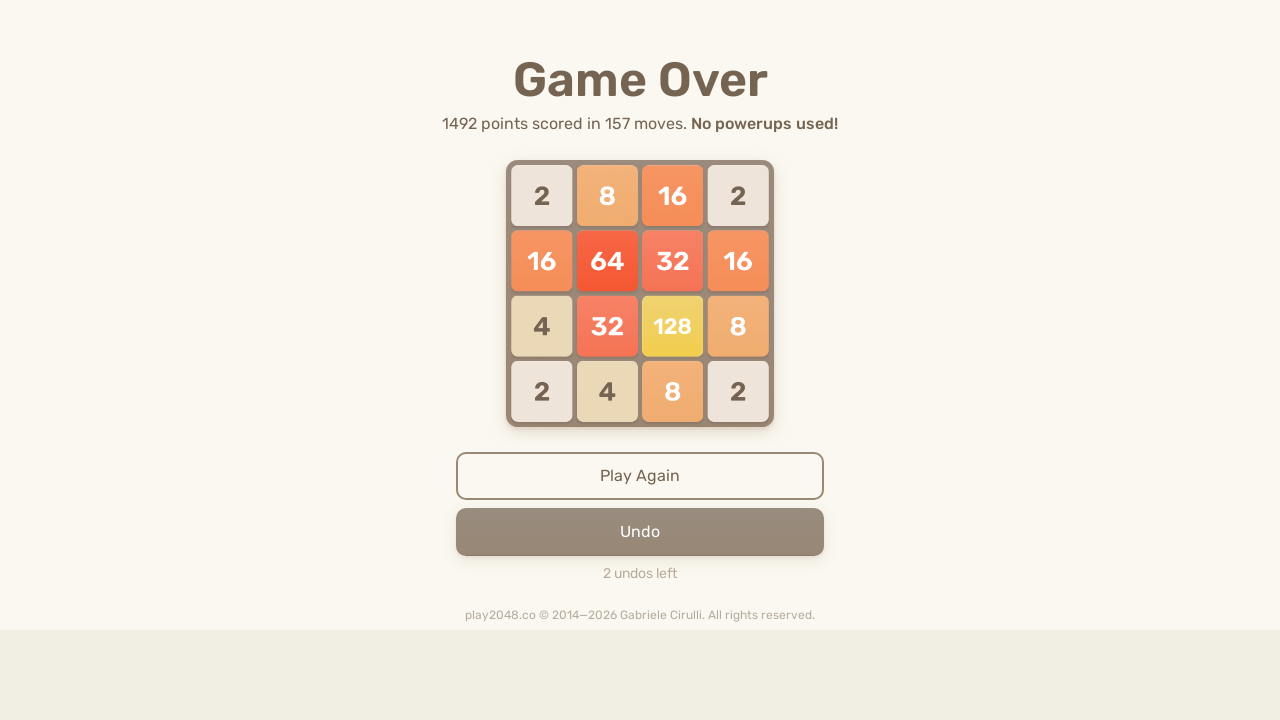

Pressed ArrowUp (move 395/500) on html
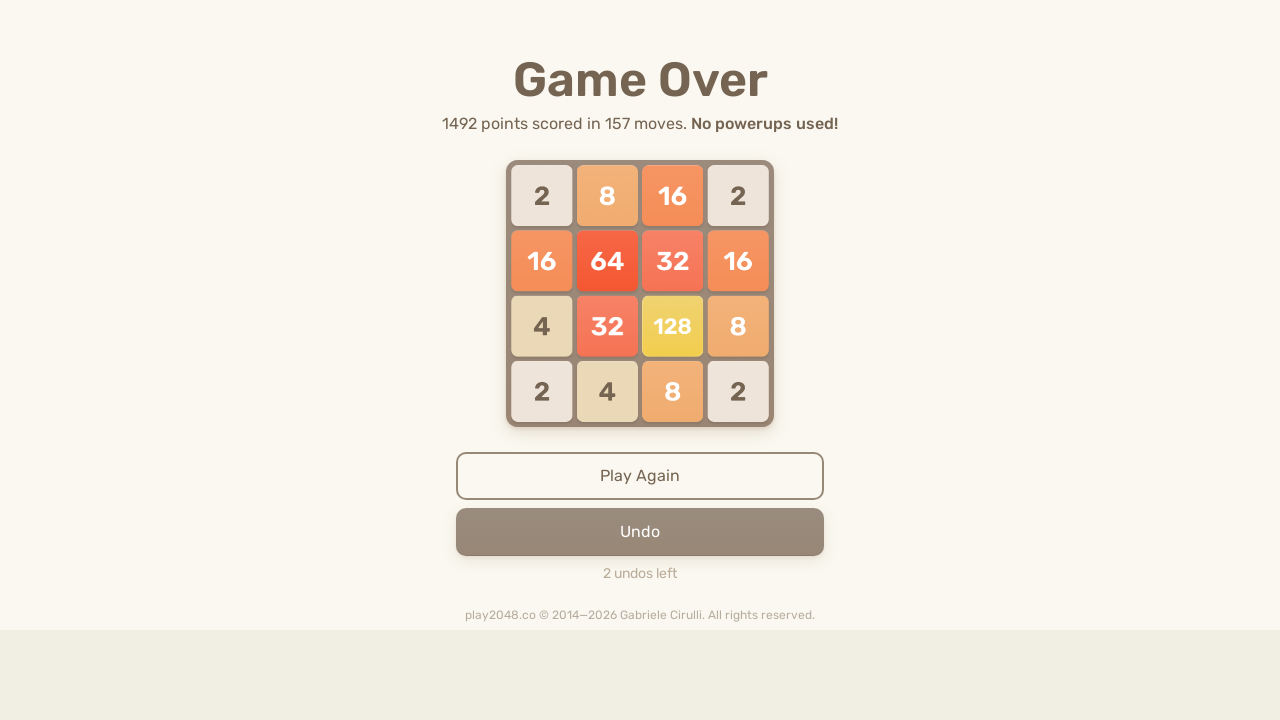

Pressed ArrowUp (move 396/500) on html
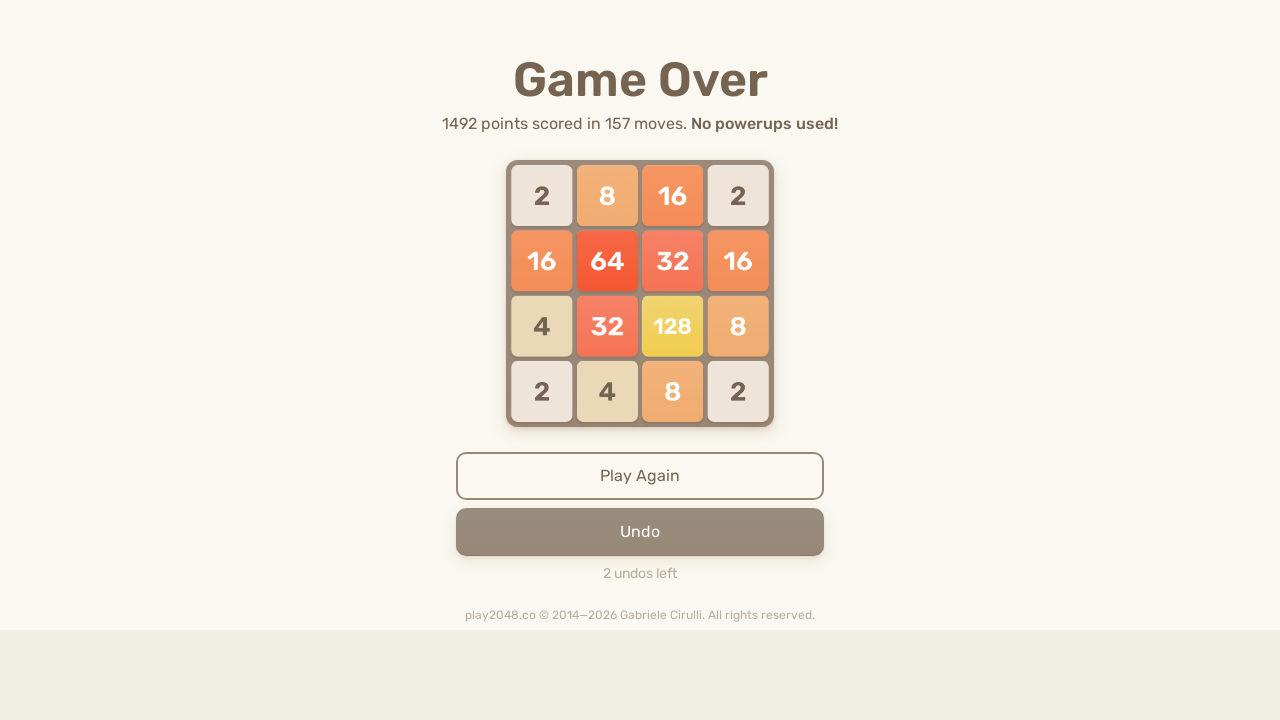

Pressed ArrowLeft (move 397/500) on html
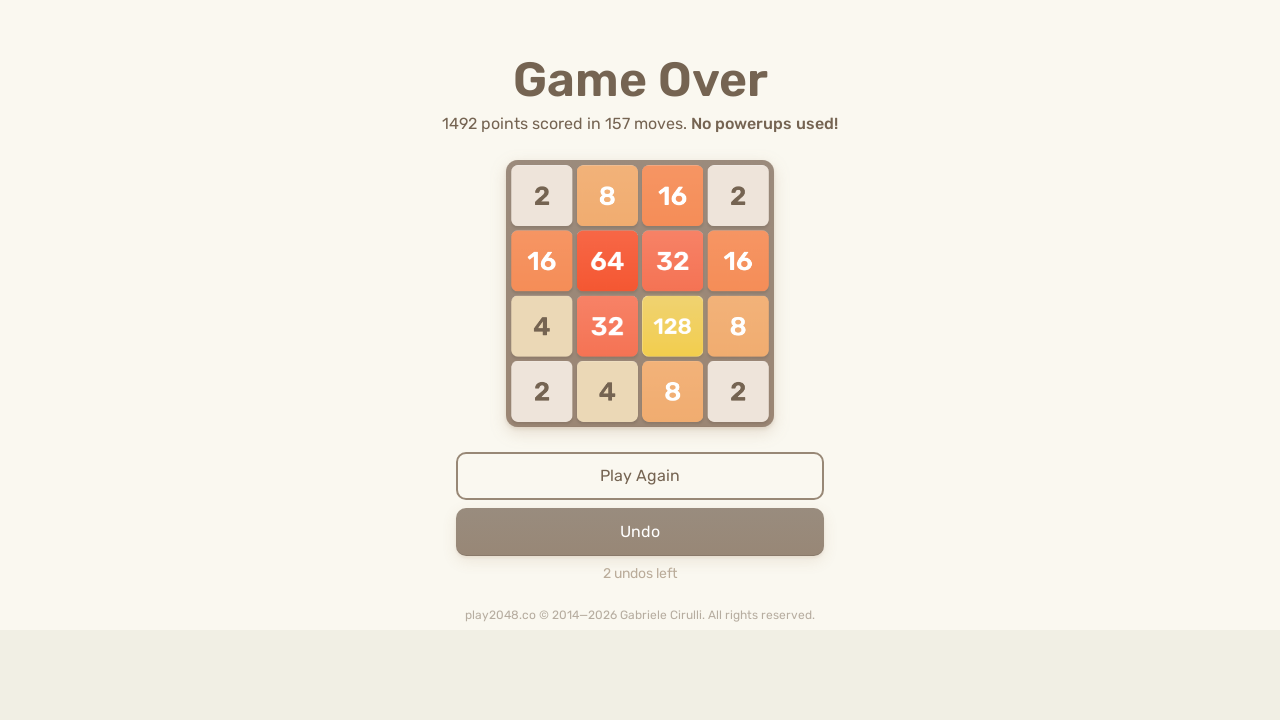

Pressed ArrowDown (move 398/500) on html
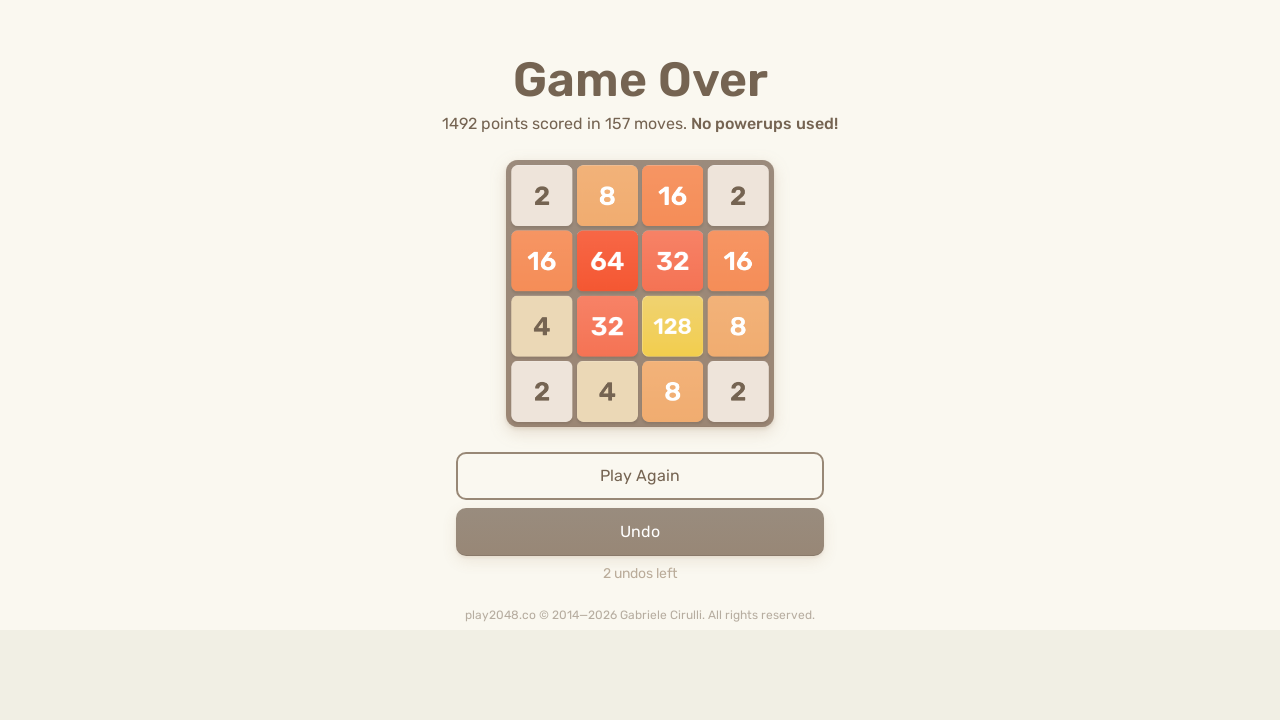

Pressed ArrowLeft (move 399/500) on html
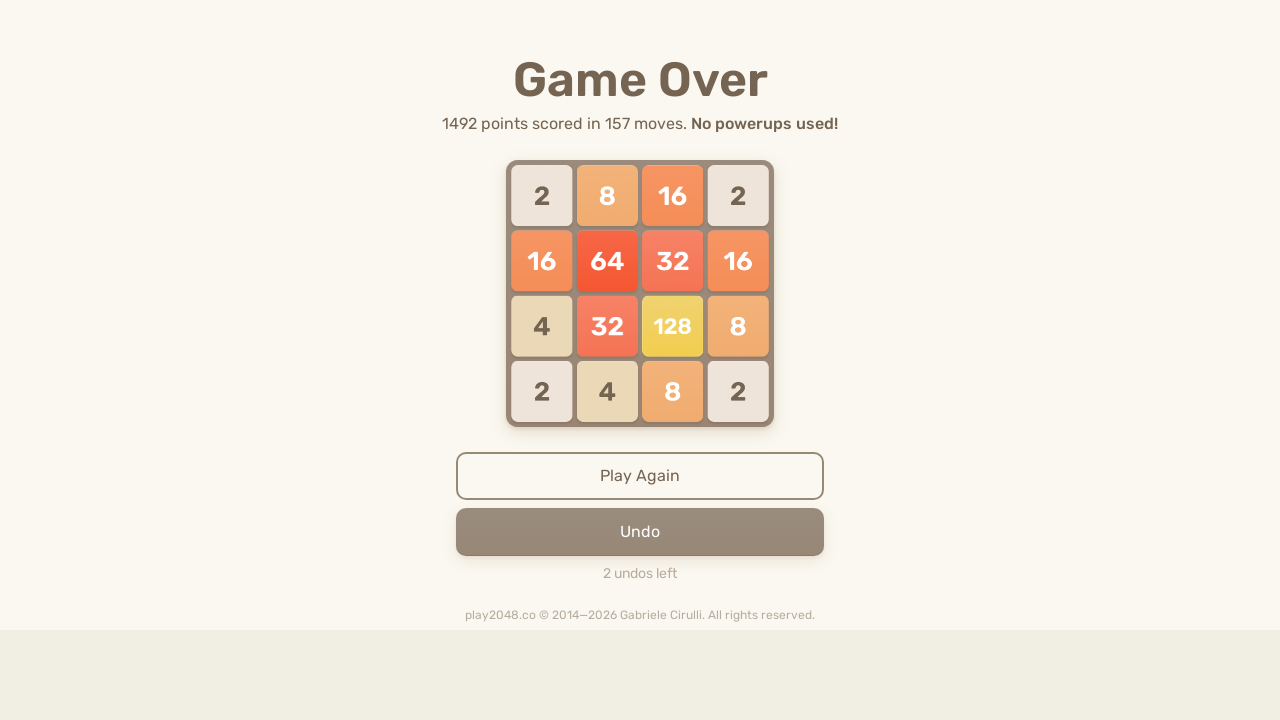

Pressed ArrowUp (move 400/500) on html
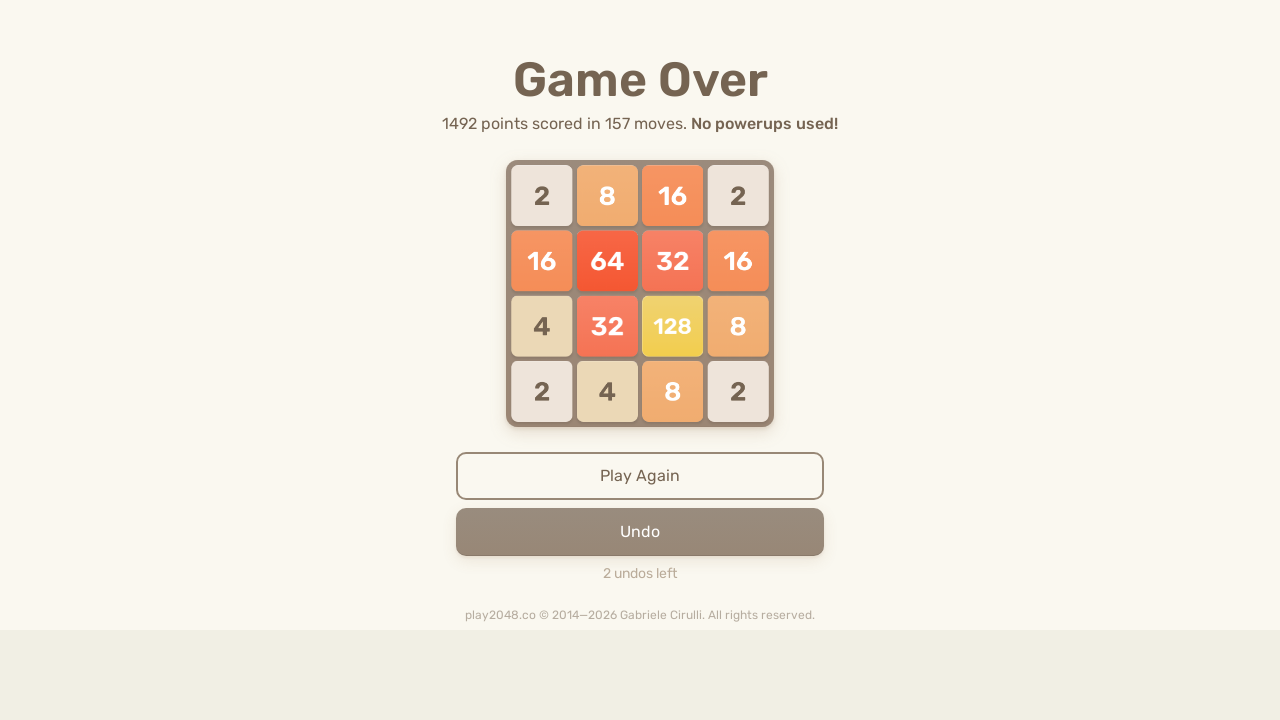

Pressed ArrowRight (move 401/500) on html
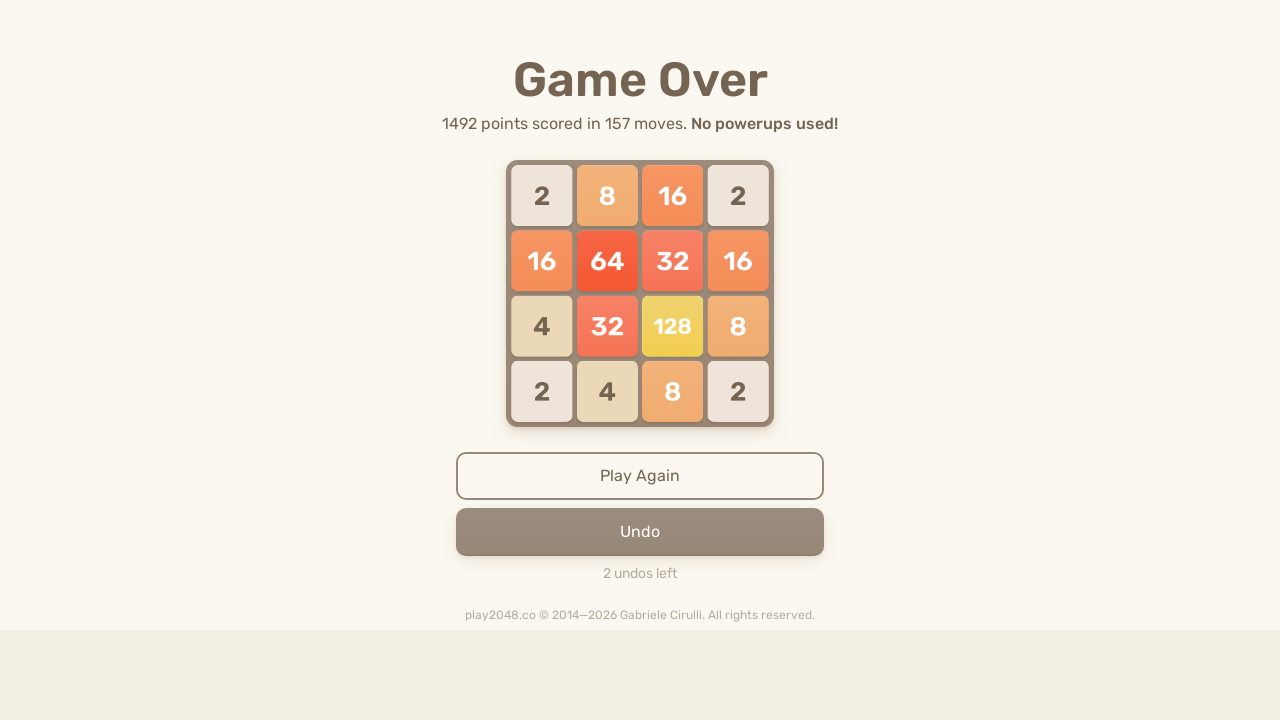

Pressed ArrowRight (move 402/500) on html
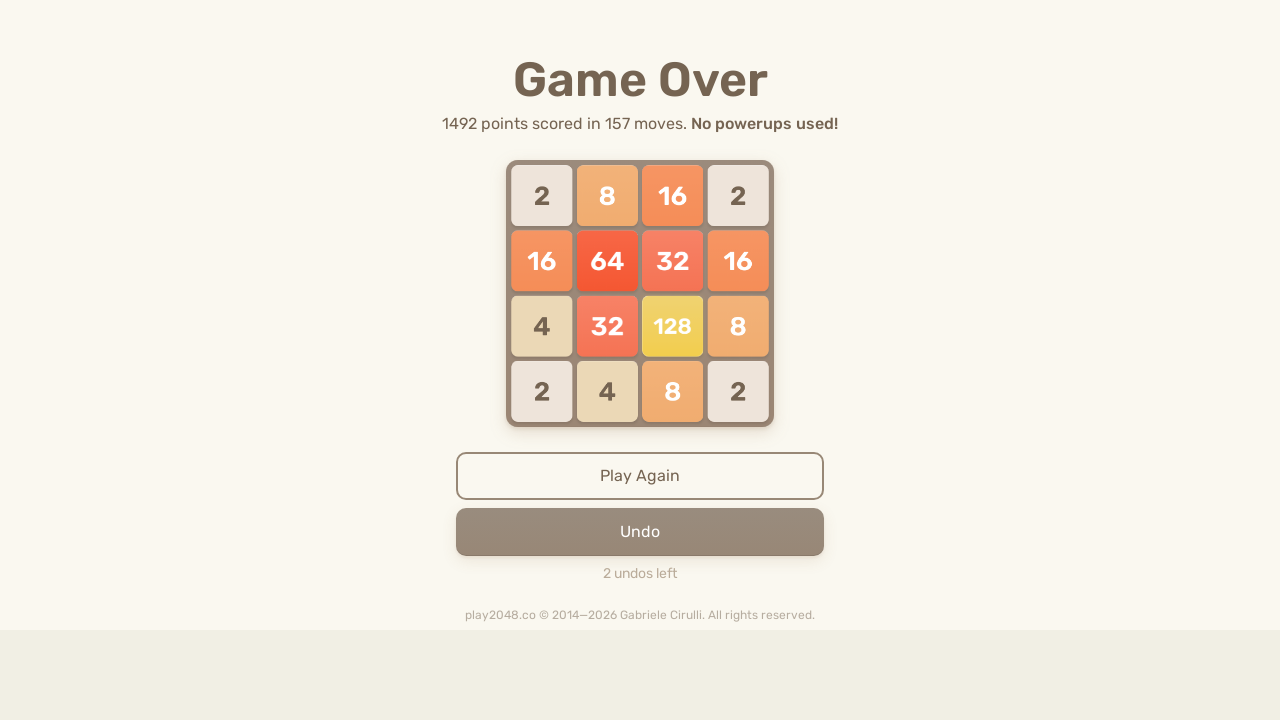

Pressed ArrowRight (move 403/500) on html
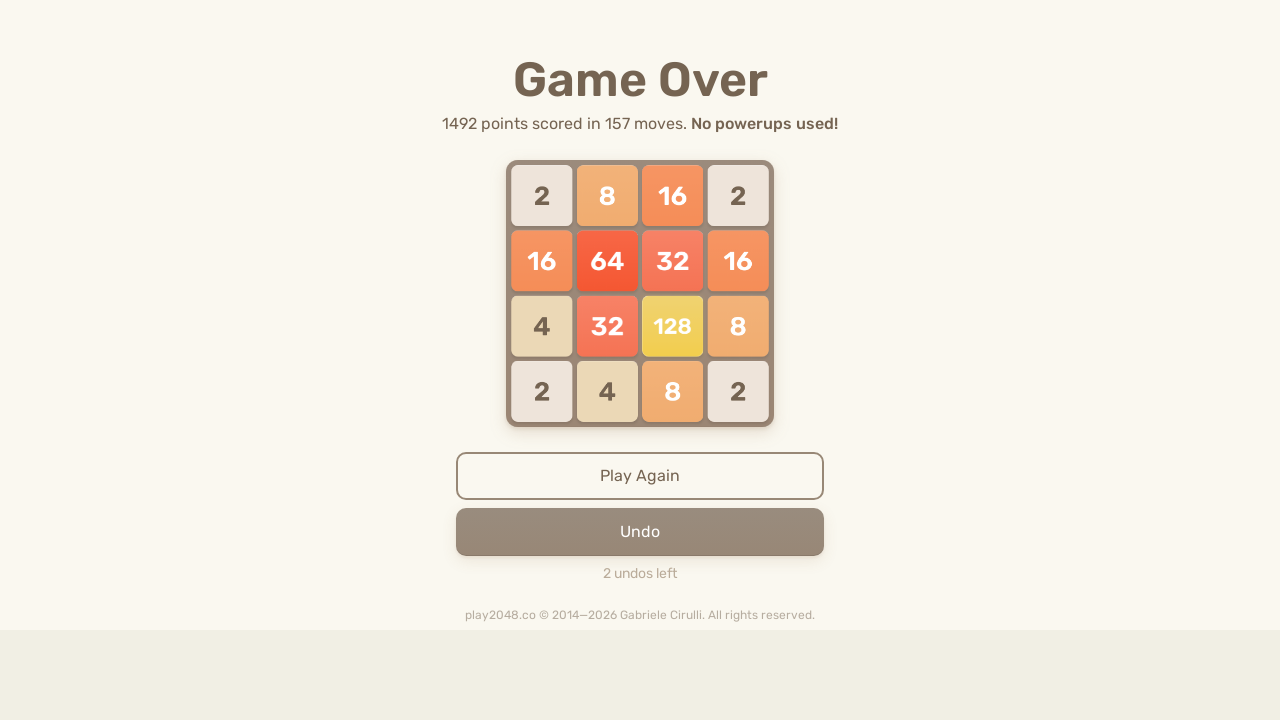

Pressed ArrowRight (move 404/500) on html
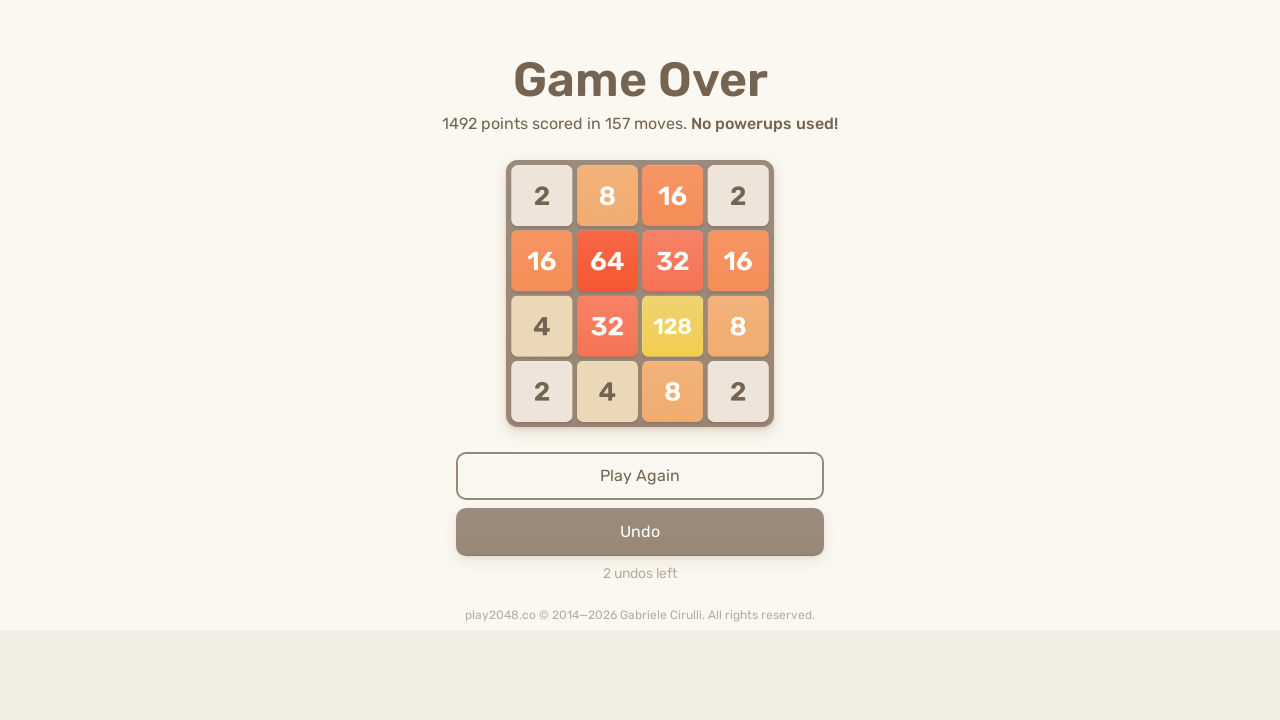

Pressed ArrowRight (move 405/500) on html
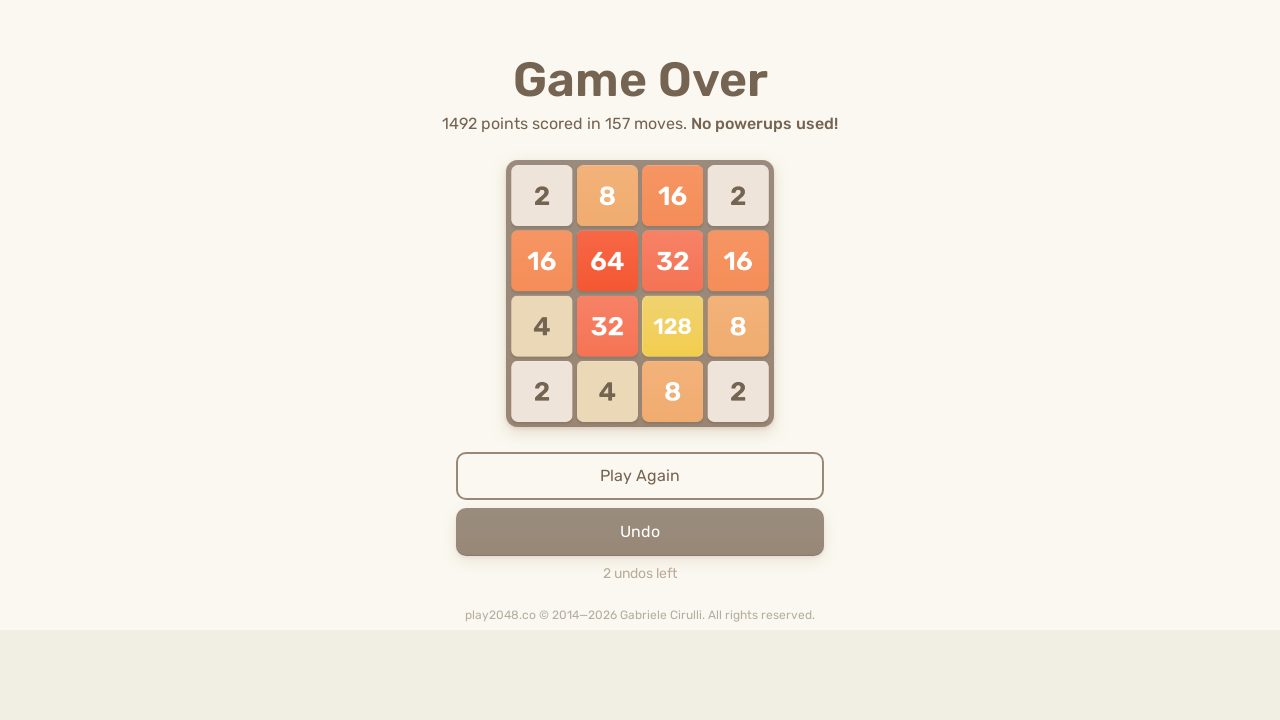

Pressed ArrowRight (move 406/500) on html
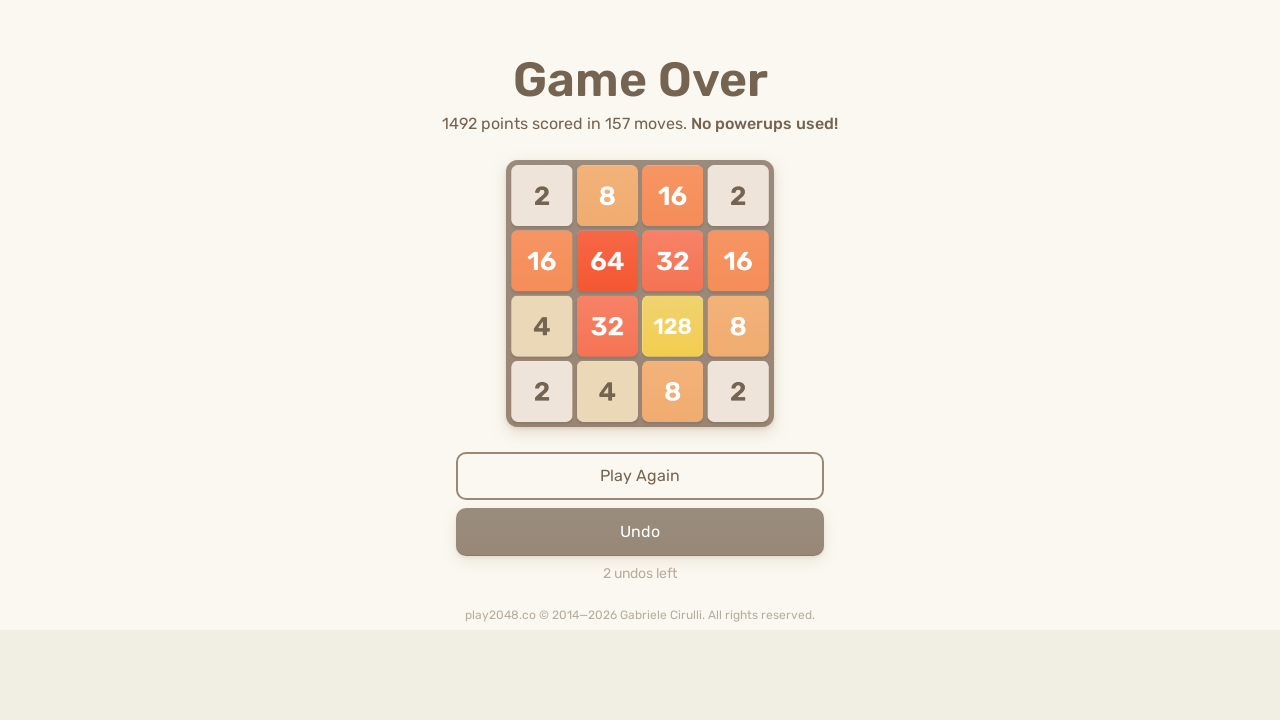

Pressed ArrowRight (move 407/500) on html
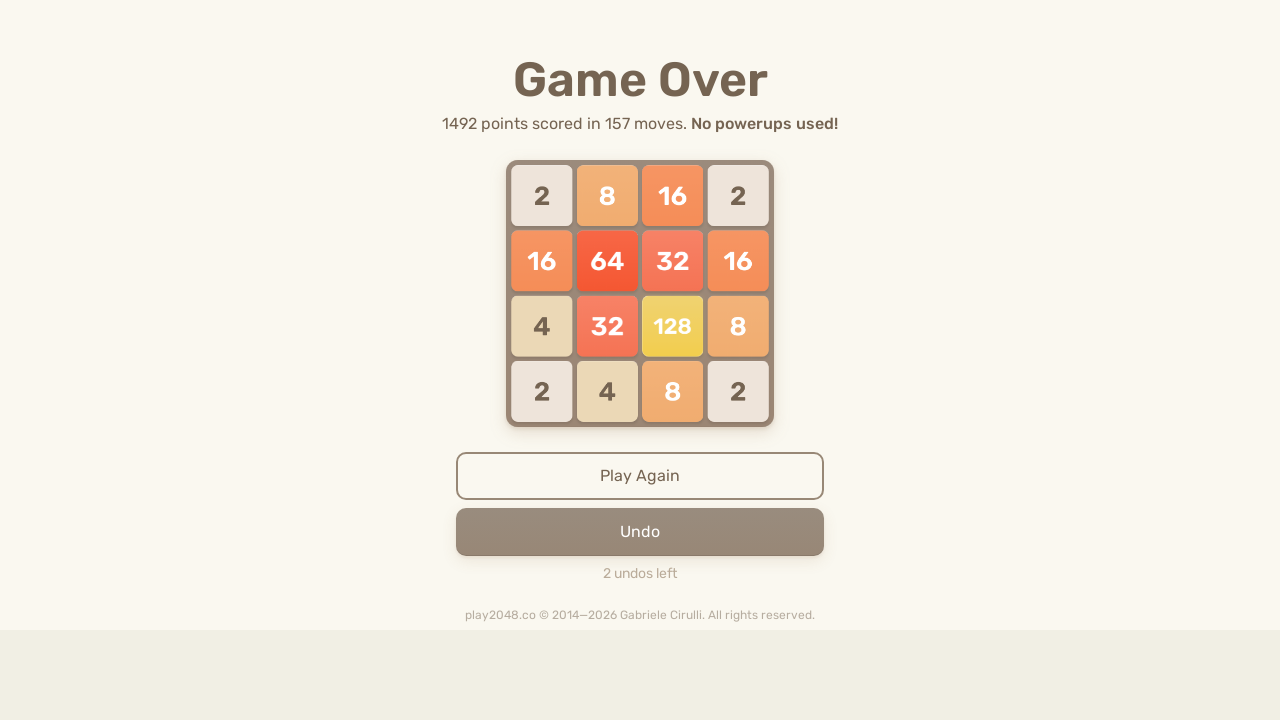

Pressed ArrowDown (move 408/500) on html
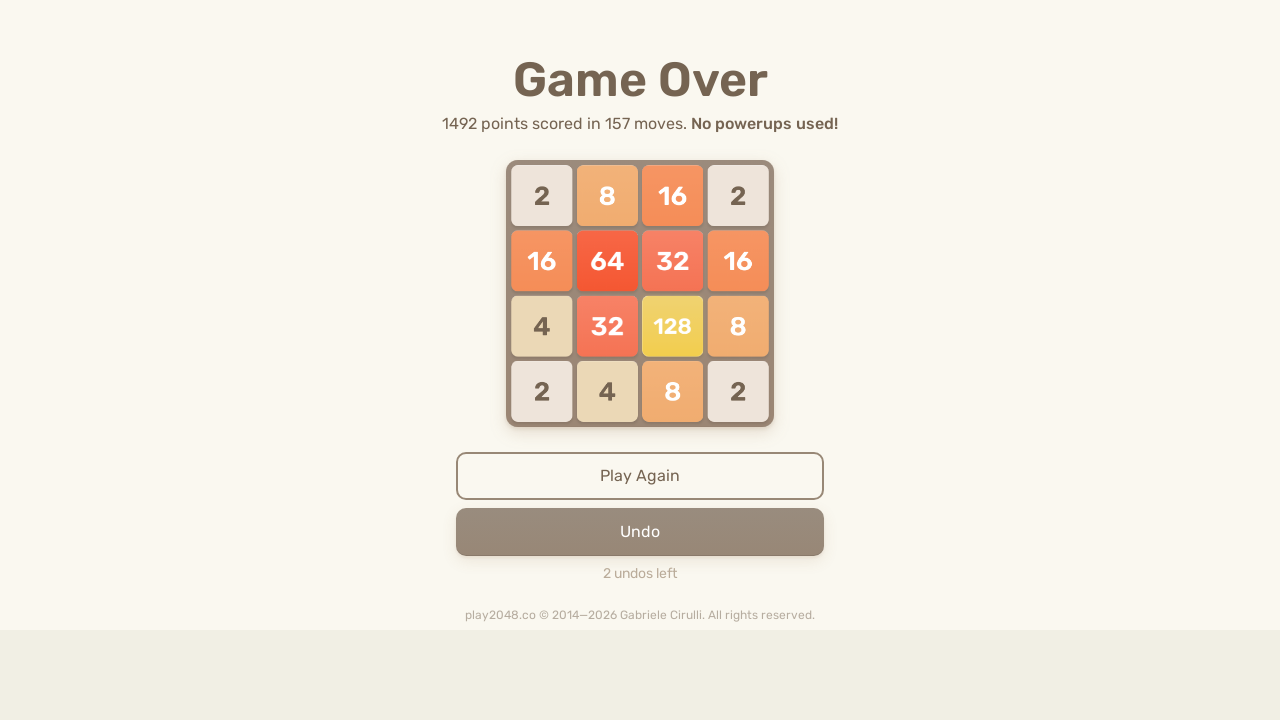

Pressed ArrowRight (move 409/500) on html
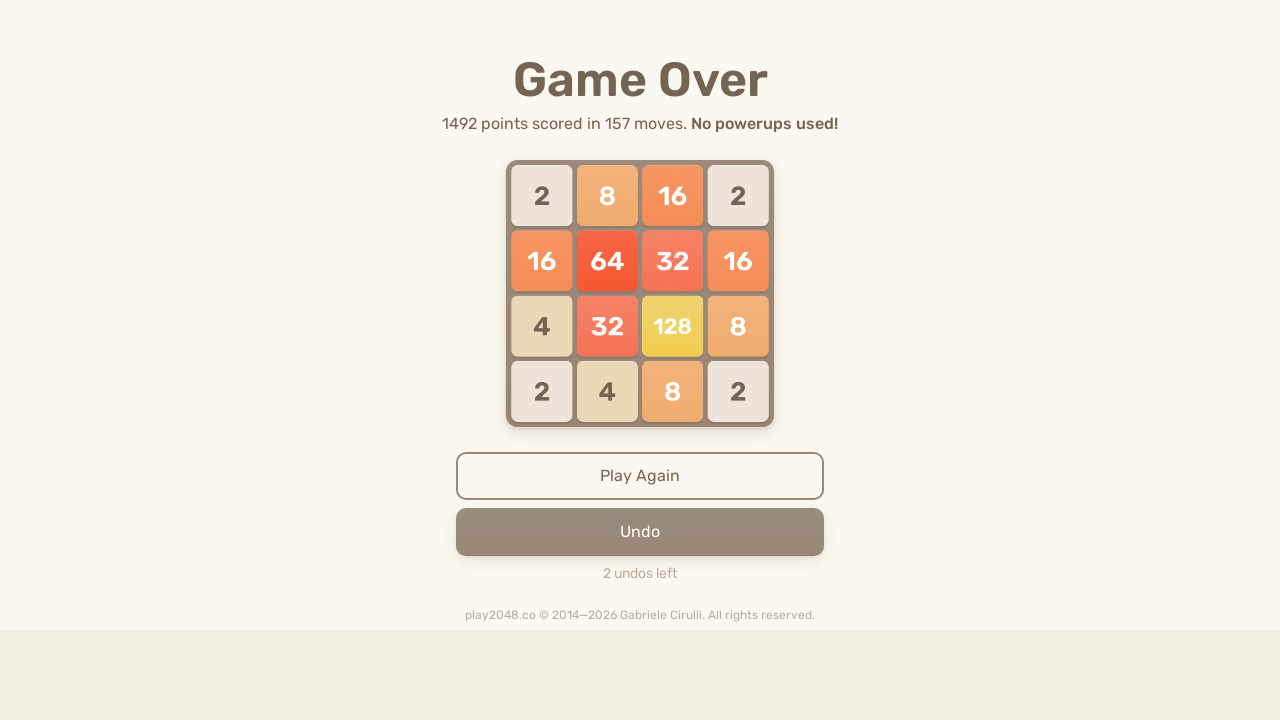

Pressed ArrowDown (move 410/500) on html
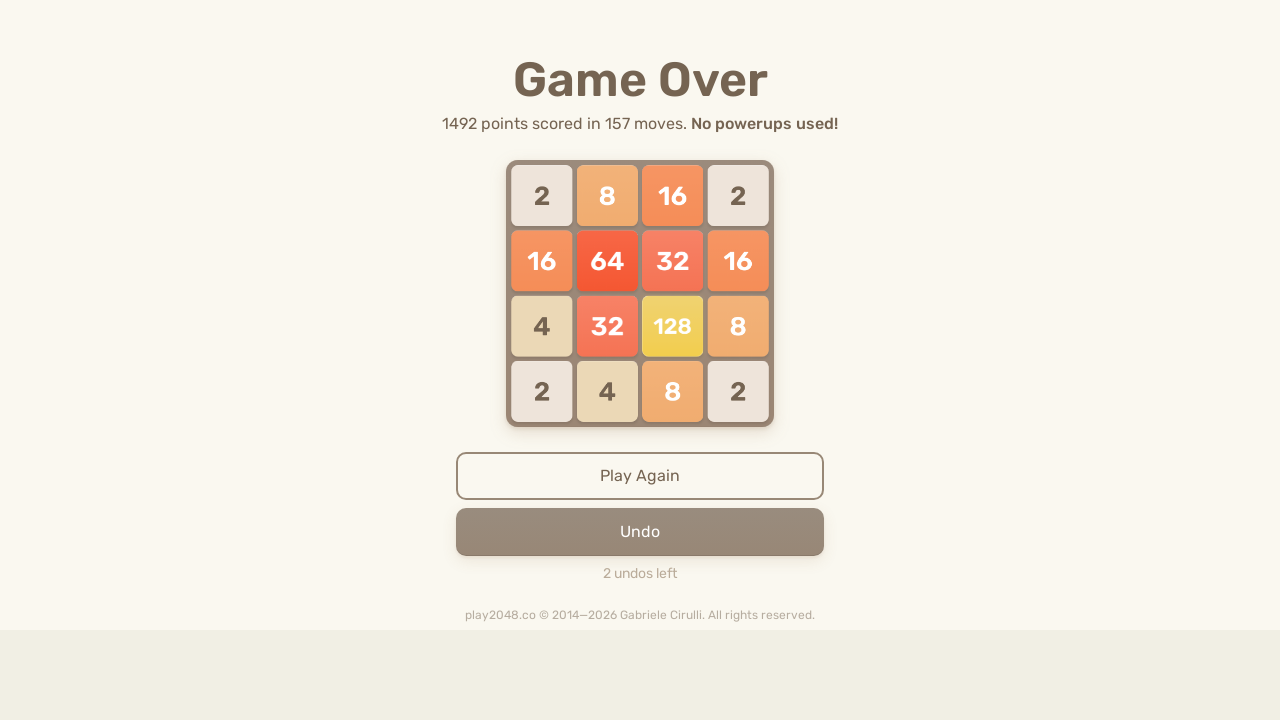

Pressed ArrowDown (move 411/500) on html
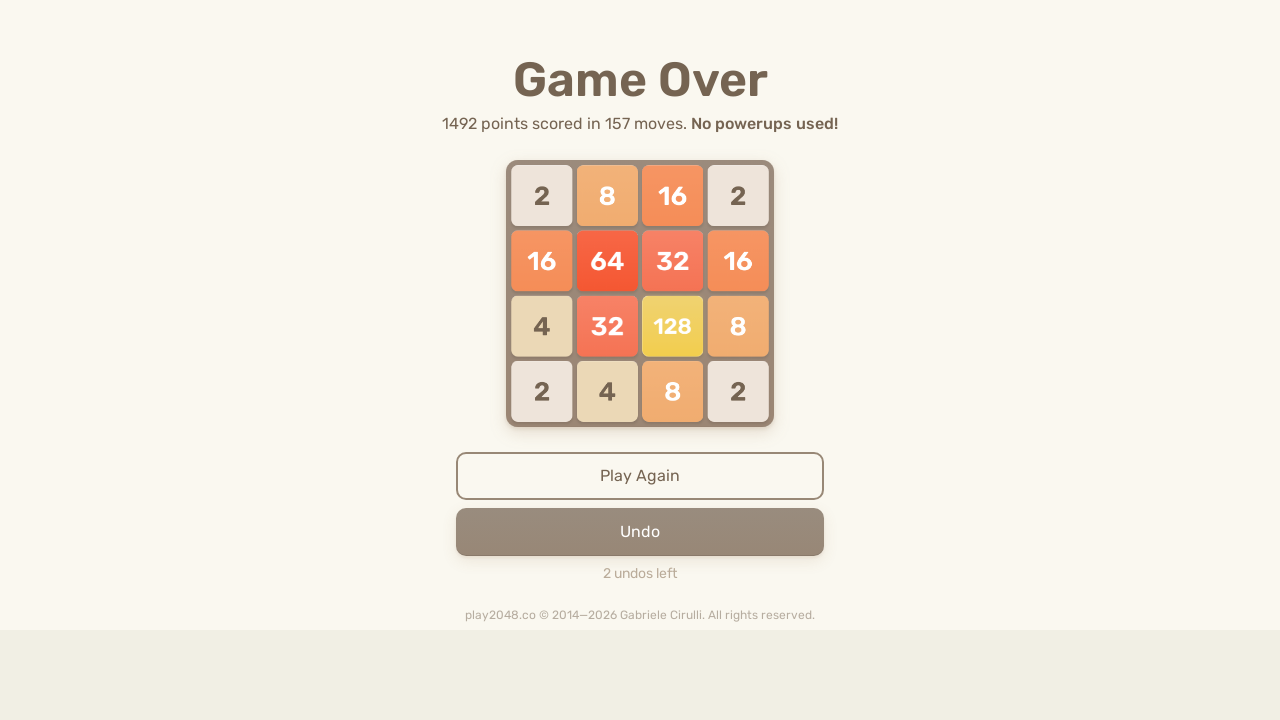

Pressed ArrowDown (move 412/500) on html
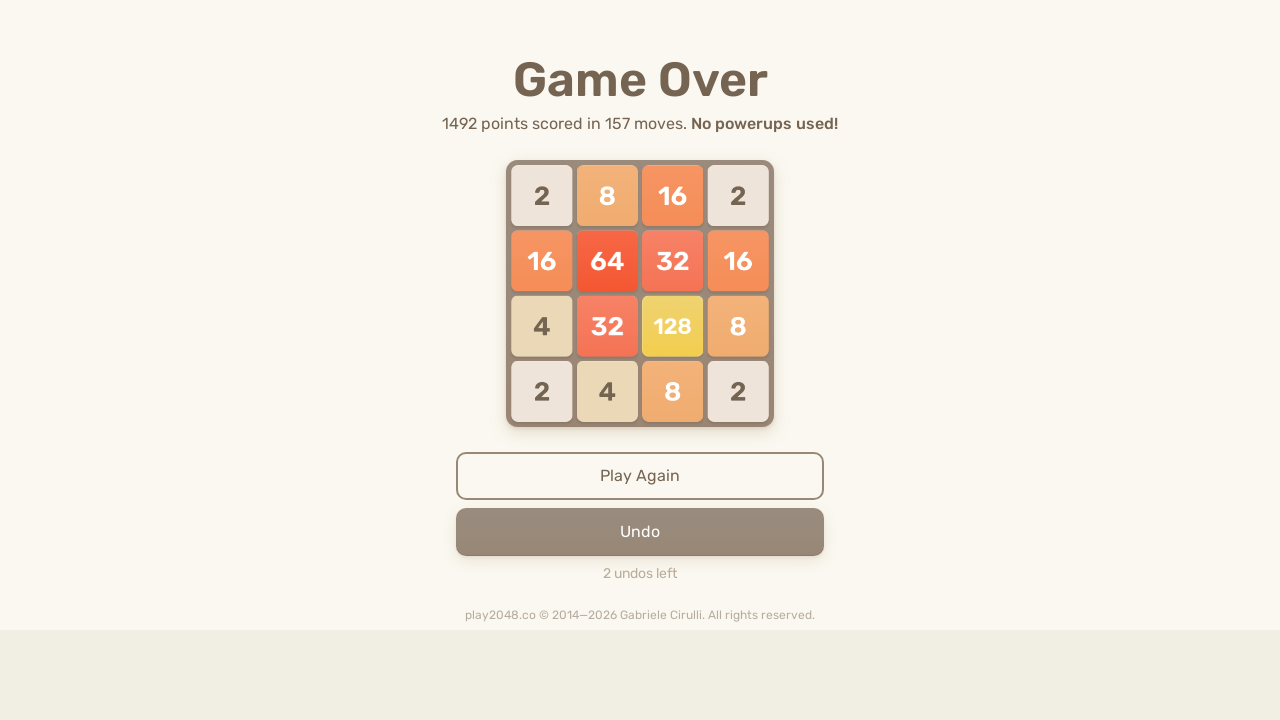

Pressed ArrowUp (move 413/500) on html
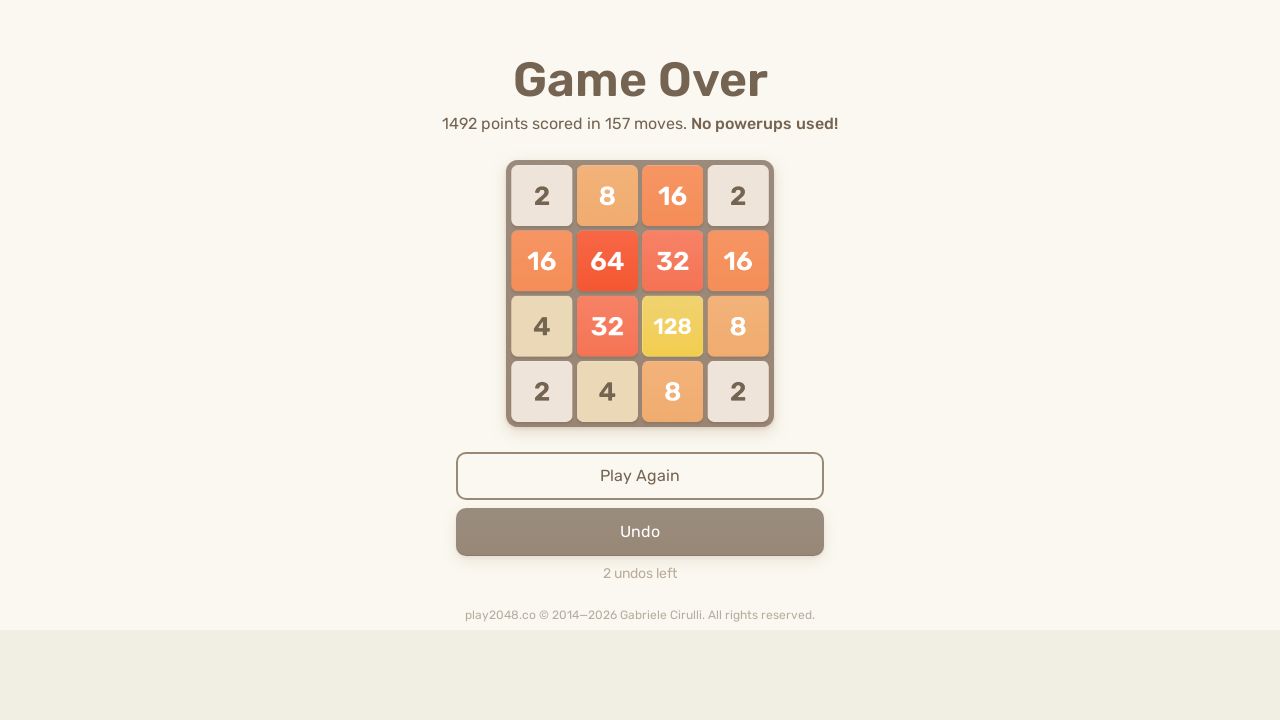

Pressed ArrowRight (move 414/500) on html
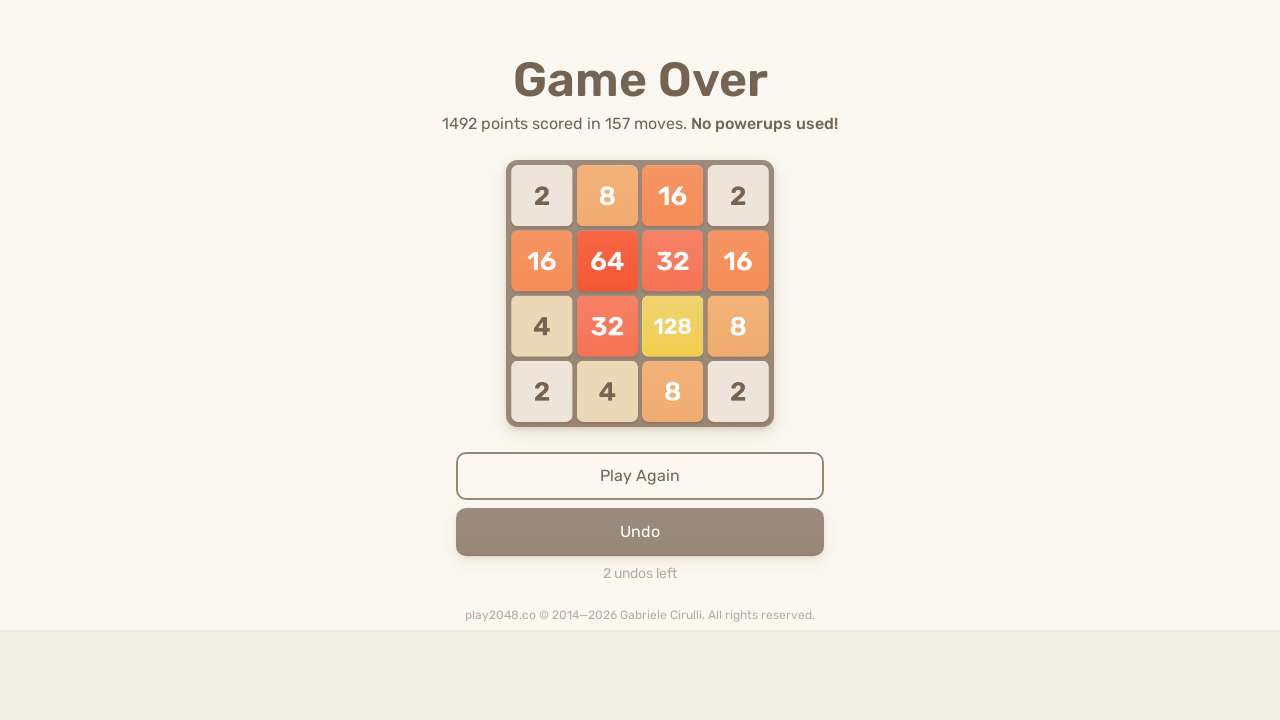

Pressed ArrowLeft (move 415/500) on html
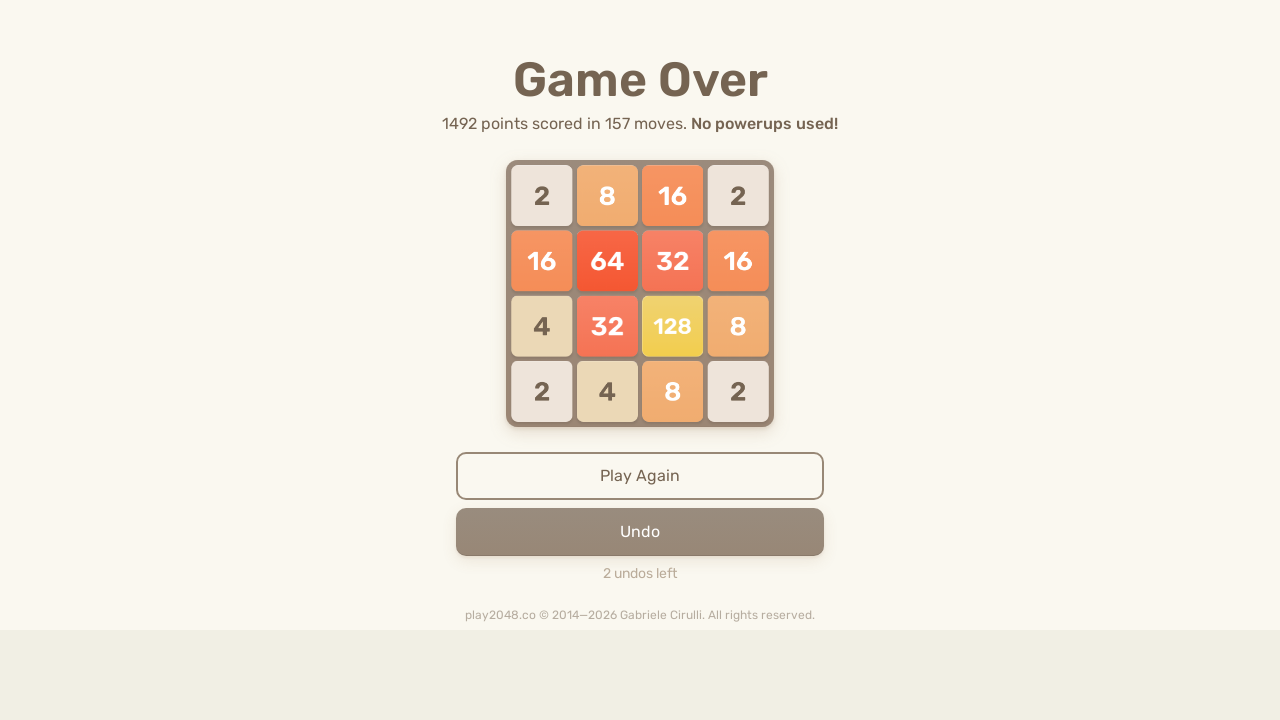

Pressed ArrowLeft (move 416/500) on html
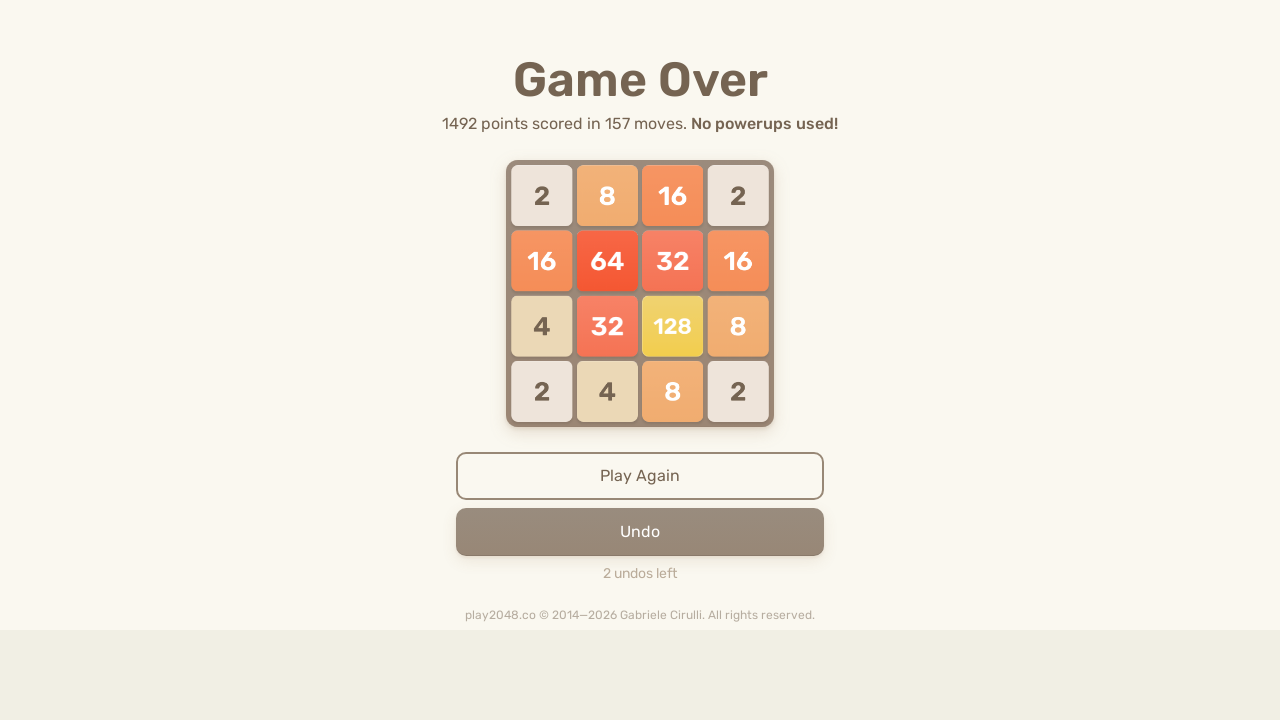

Pressed ArrowLeft (move 417/500) on html
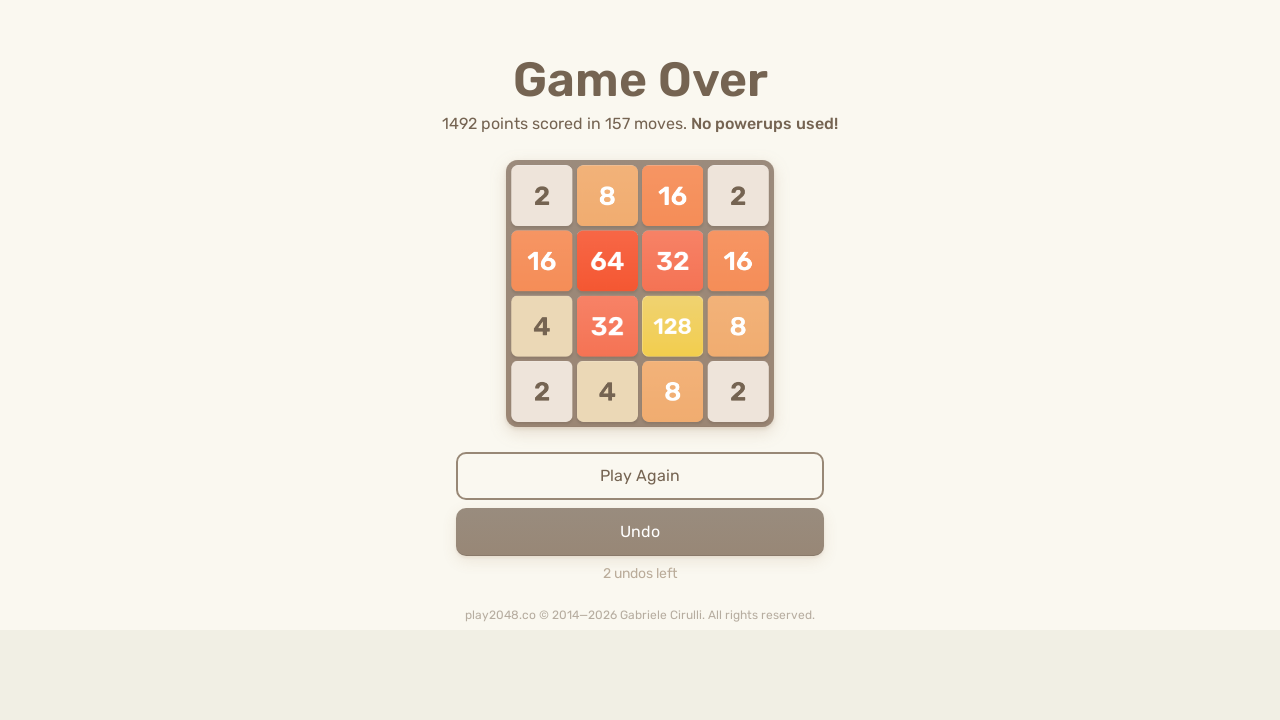

Pressed ArrowUp (move 418/500) on html
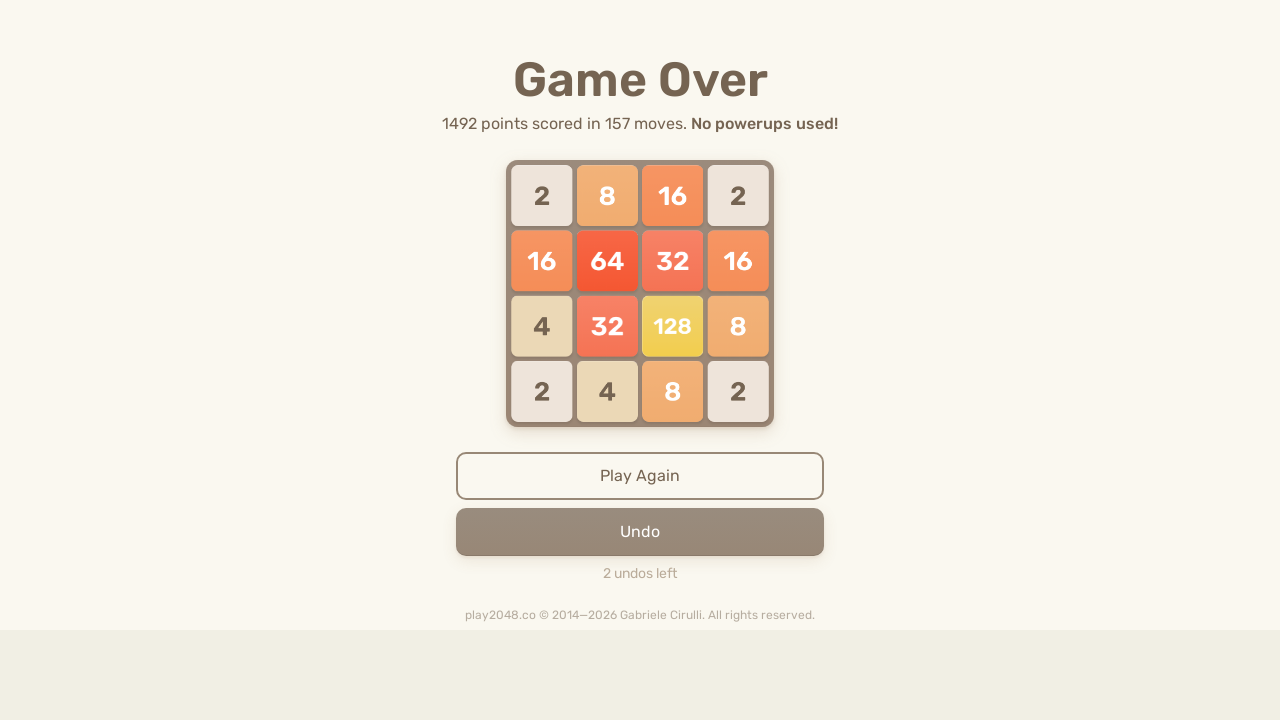

Pressed ArrowDown (move 419/500) on html
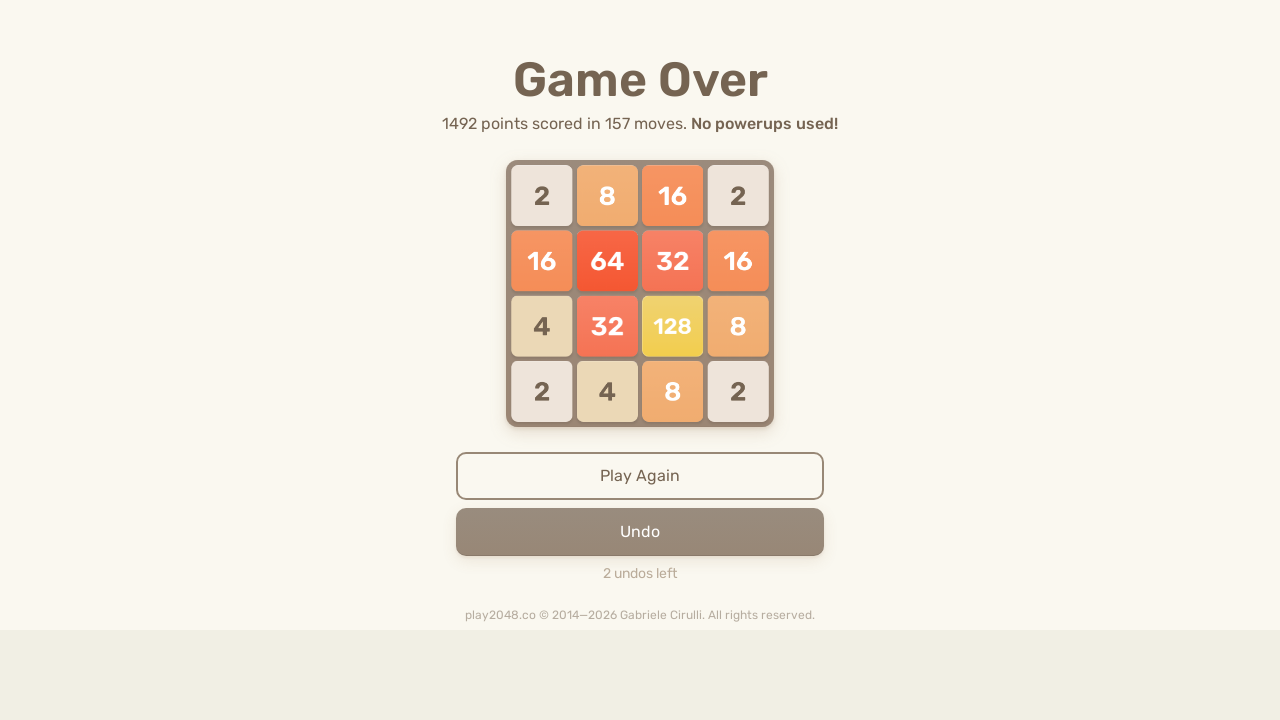

Pressed ArrowDown (move 420/500) on html
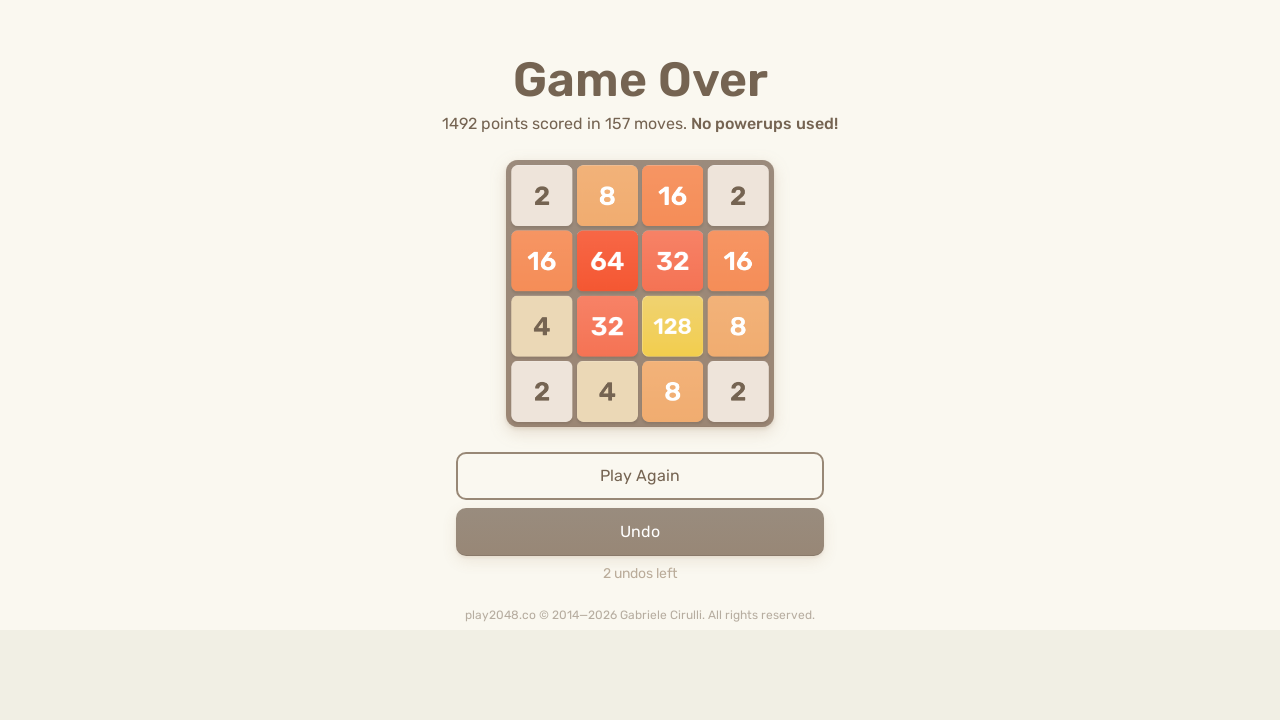

Pressed ArrowDown (move 421/500) on html
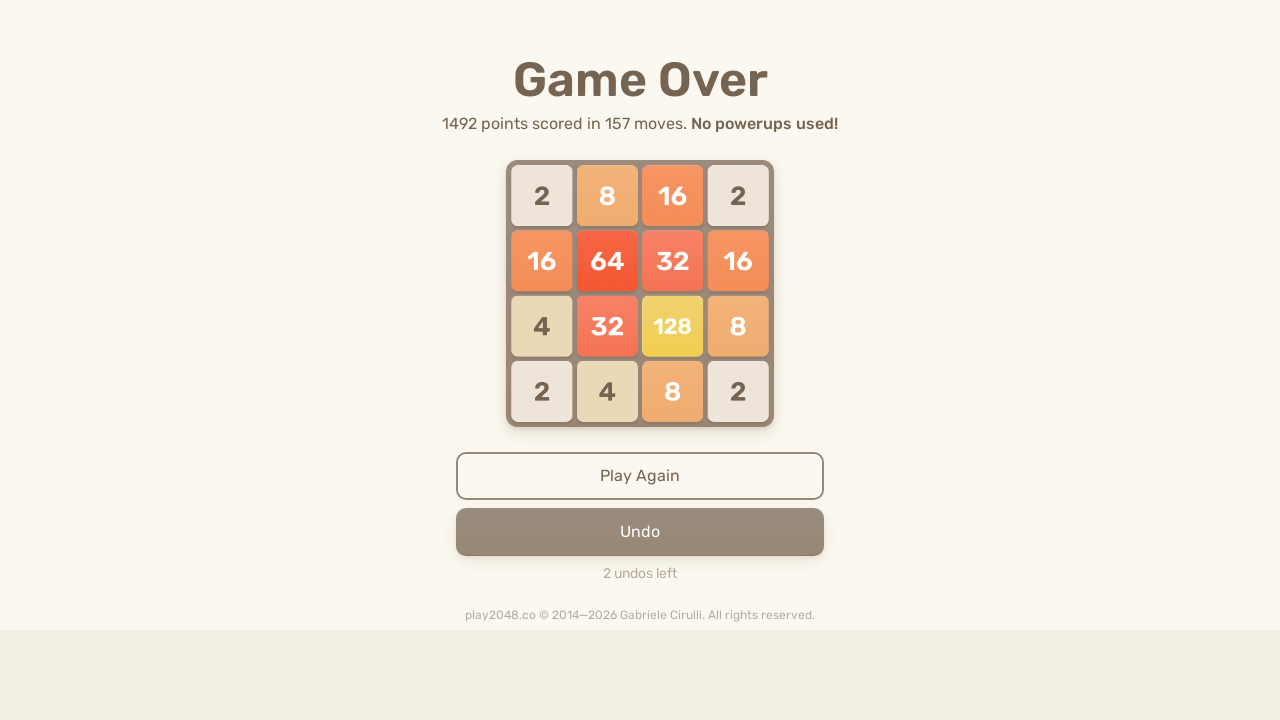

Pressed ArrowRight (move 422/500) on html
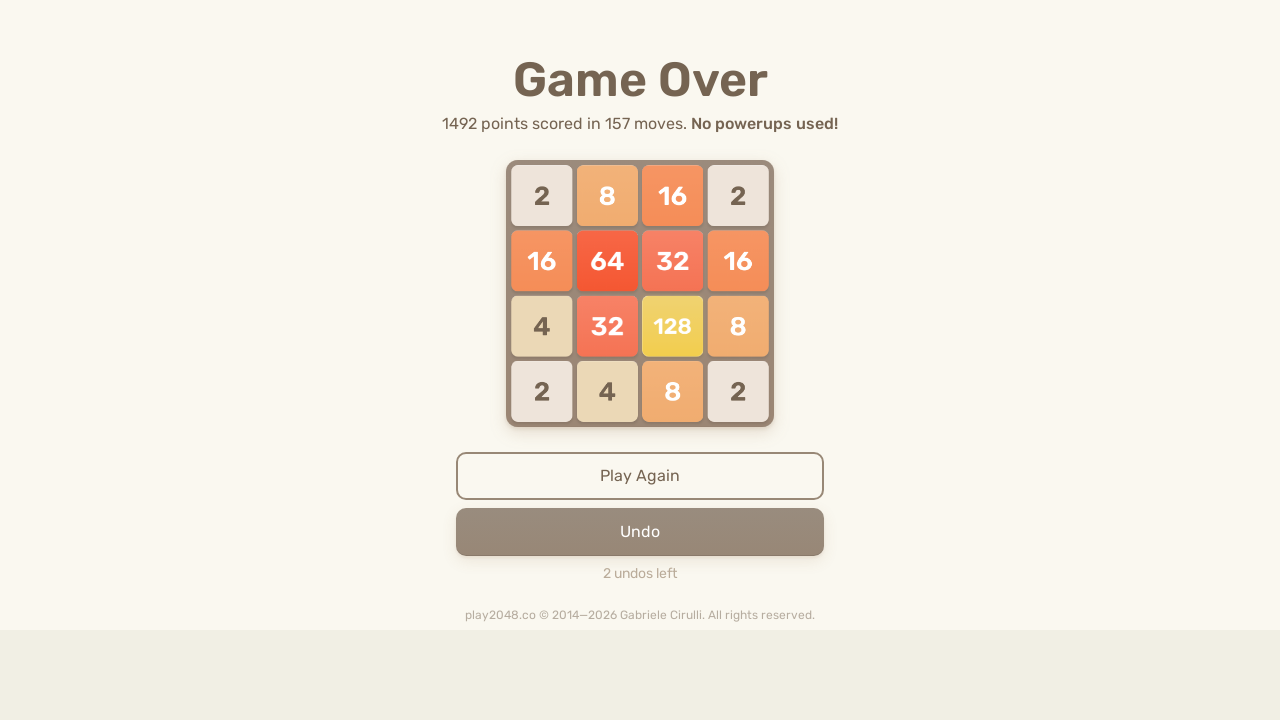

Pressed ArrowRight (move 423/500) on html
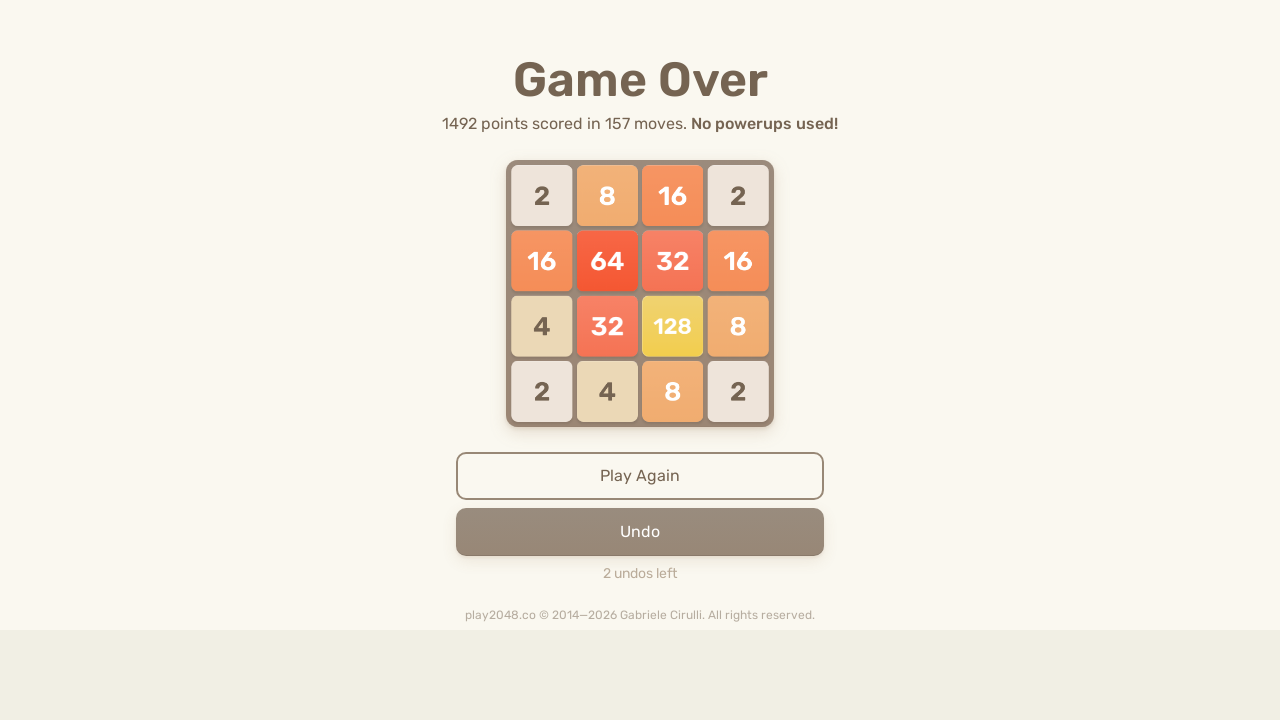

Pressed ArrowLeft (move 424/500) on html
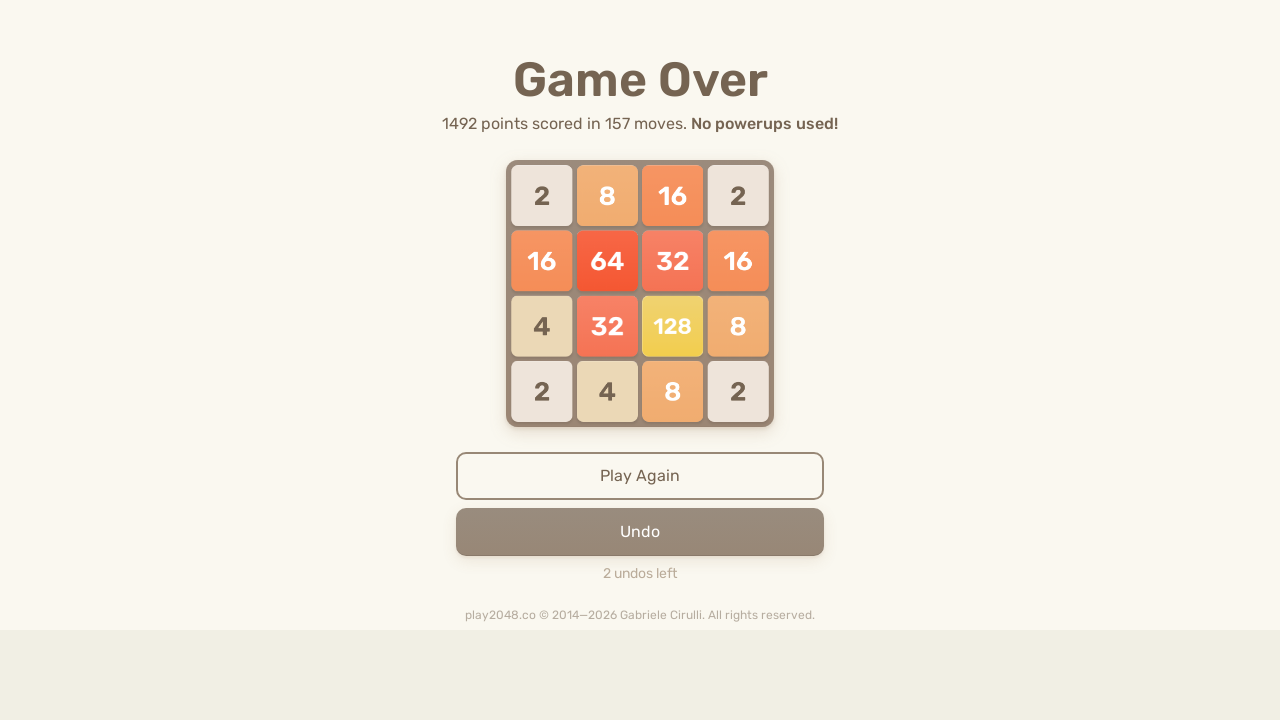

Pressed ArrowDown (move 425/500) on html
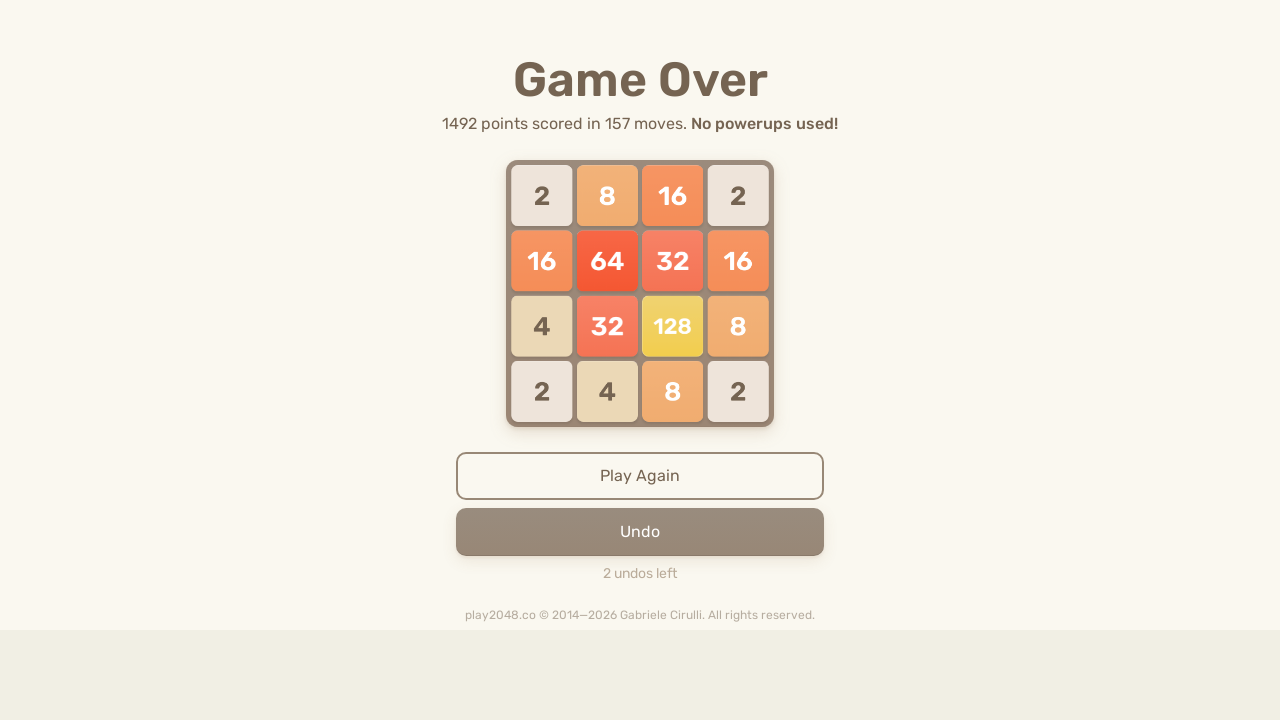

Pressed ArrowLeft (move 426/500) on html
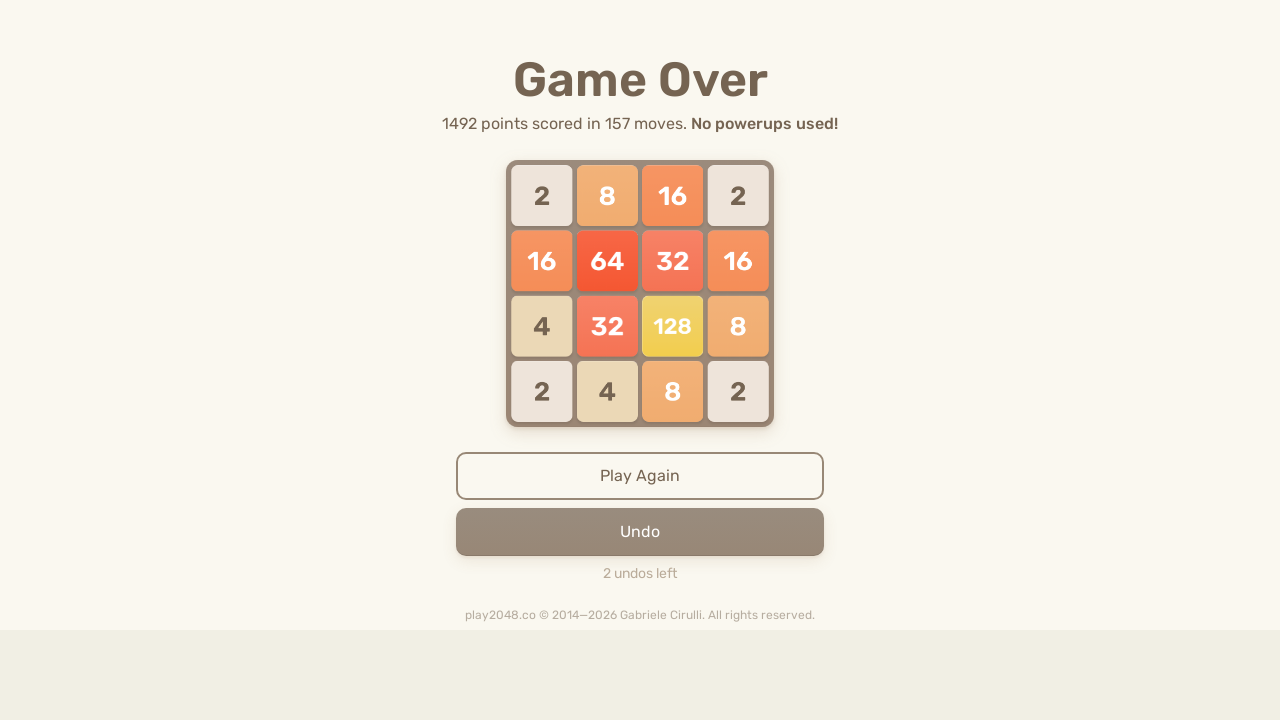

Pressed ArrowDown (move 427/500) on html
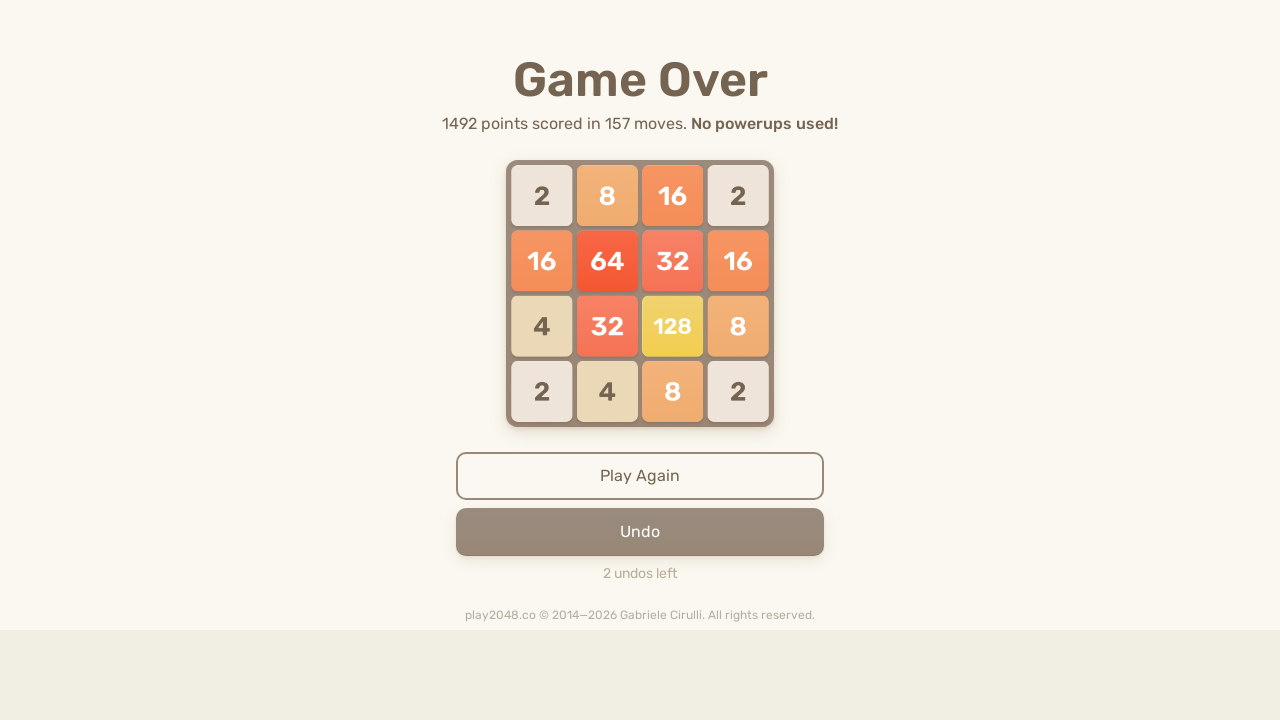

Pressed ArrowLeft (move 428/500) on html
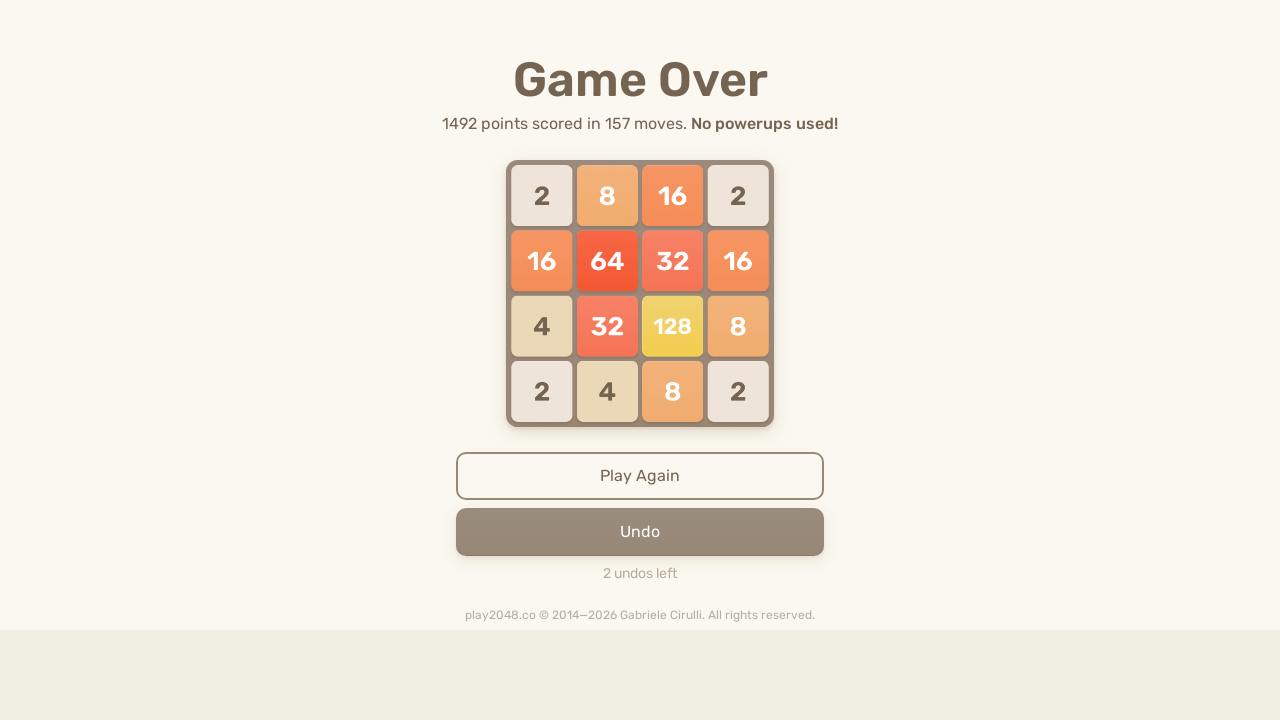

Pressed ArrowUp (move 429/500) on html
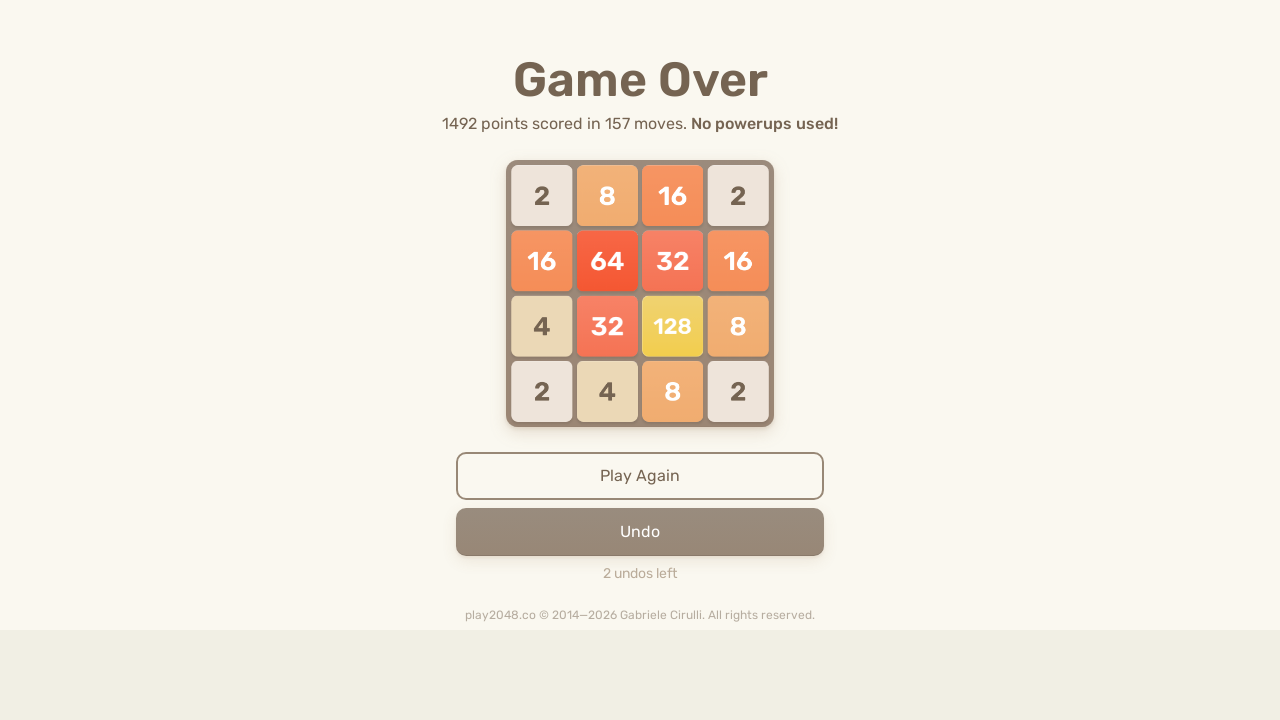

Pressed ArrowRight (move 430/500) on html
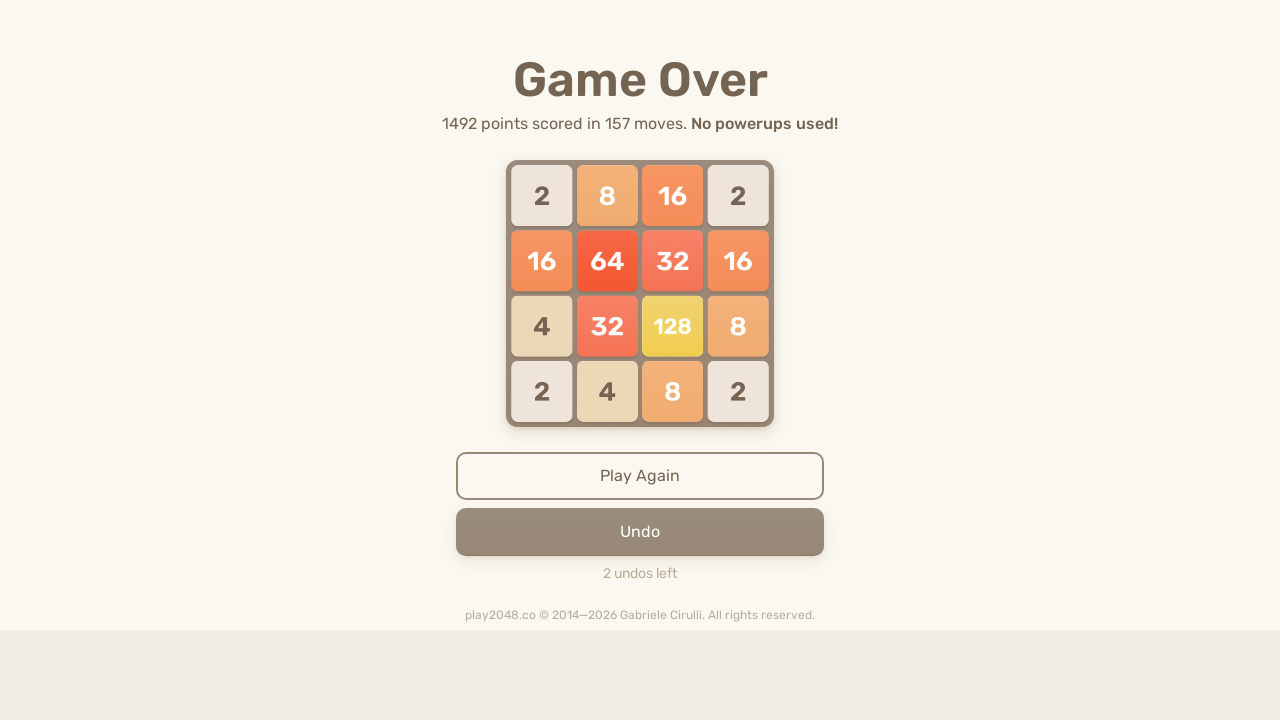

Pressed ArrowRight (move 431/500) on html
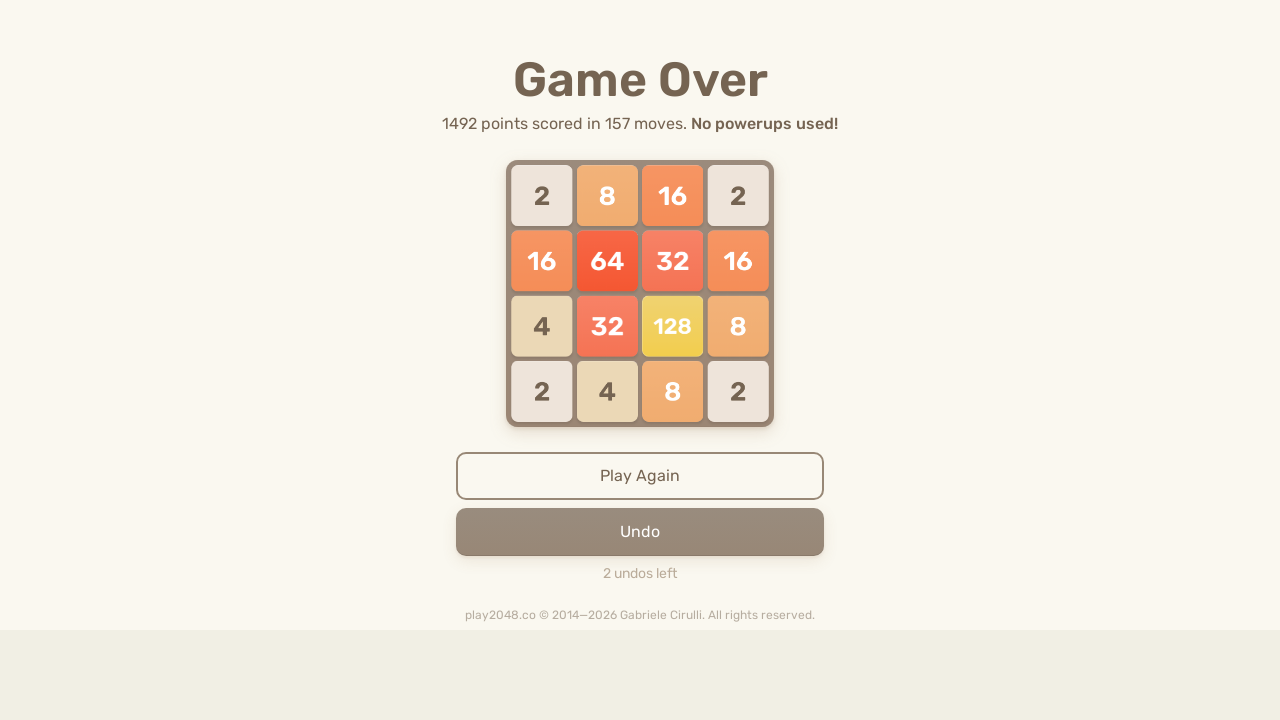

Pressed ArrowLeft (move 432/500) on html
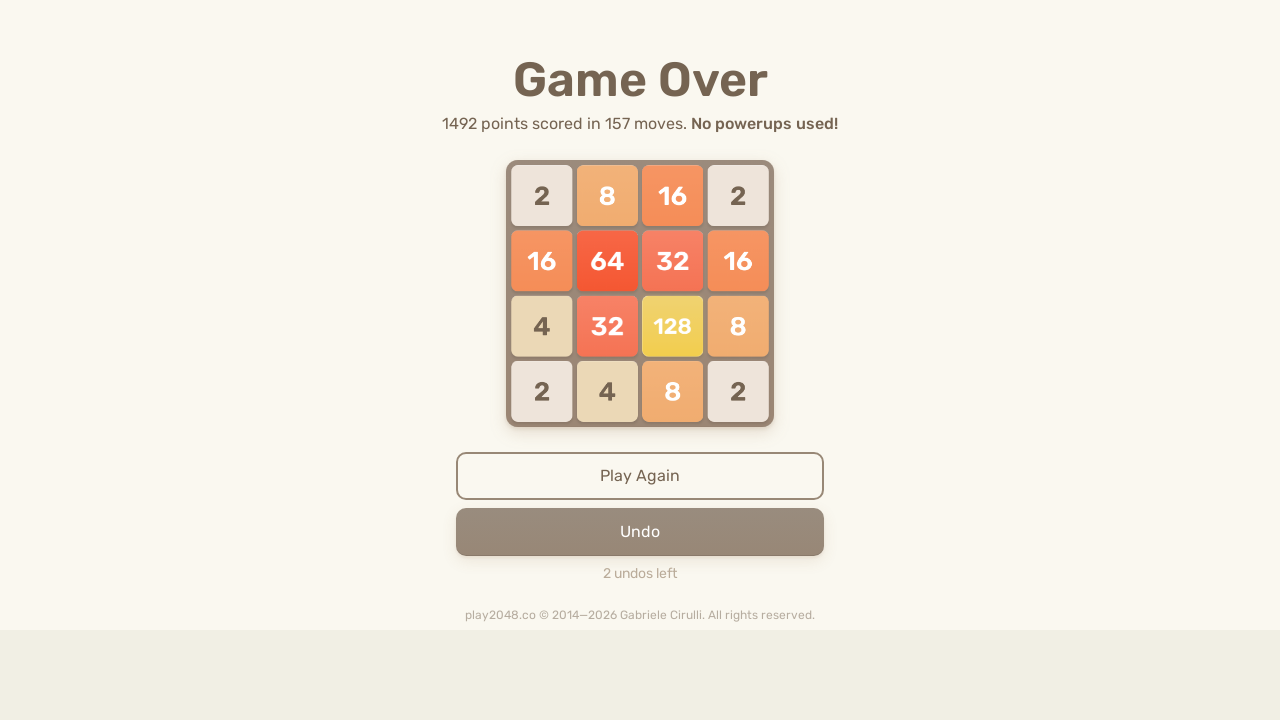

Pressed ArrowDown (move 433/500) on html
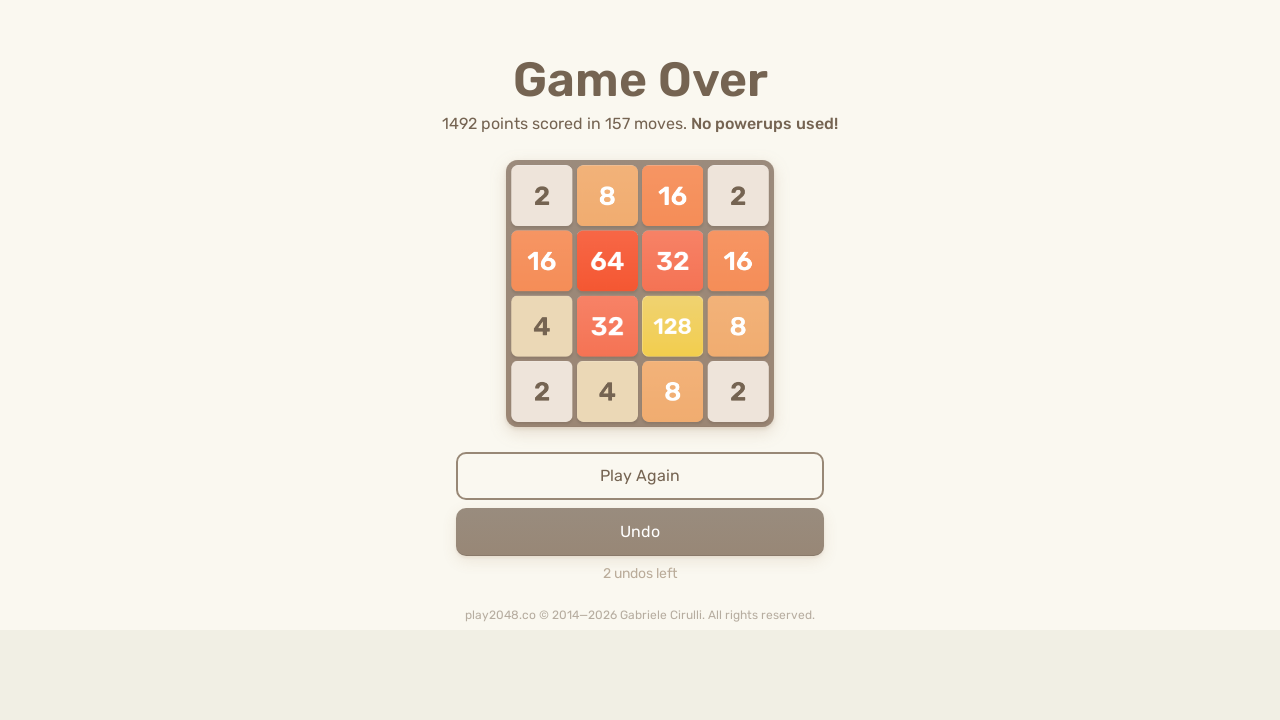

Pressed ArrowDown (move 434/500) on html
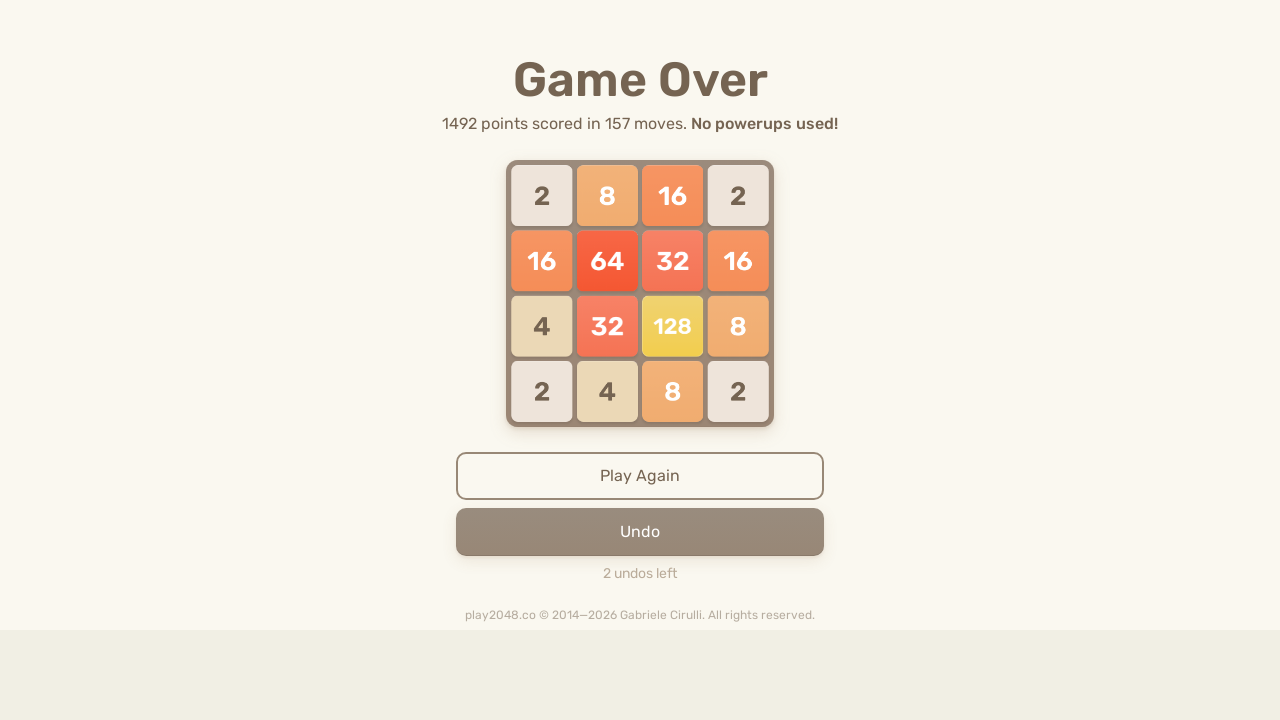

Pressed ArrowLeft (move 435/500) on html
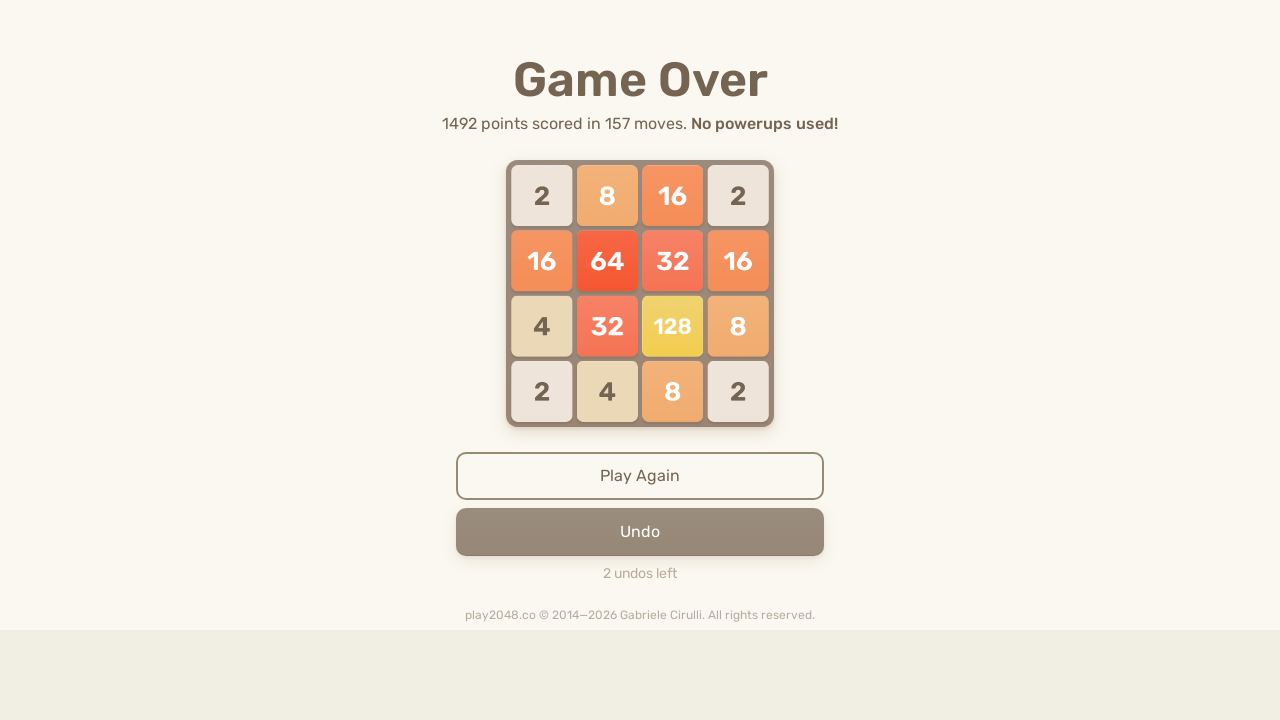

Pressed ArrowUp (move 436/500) on html
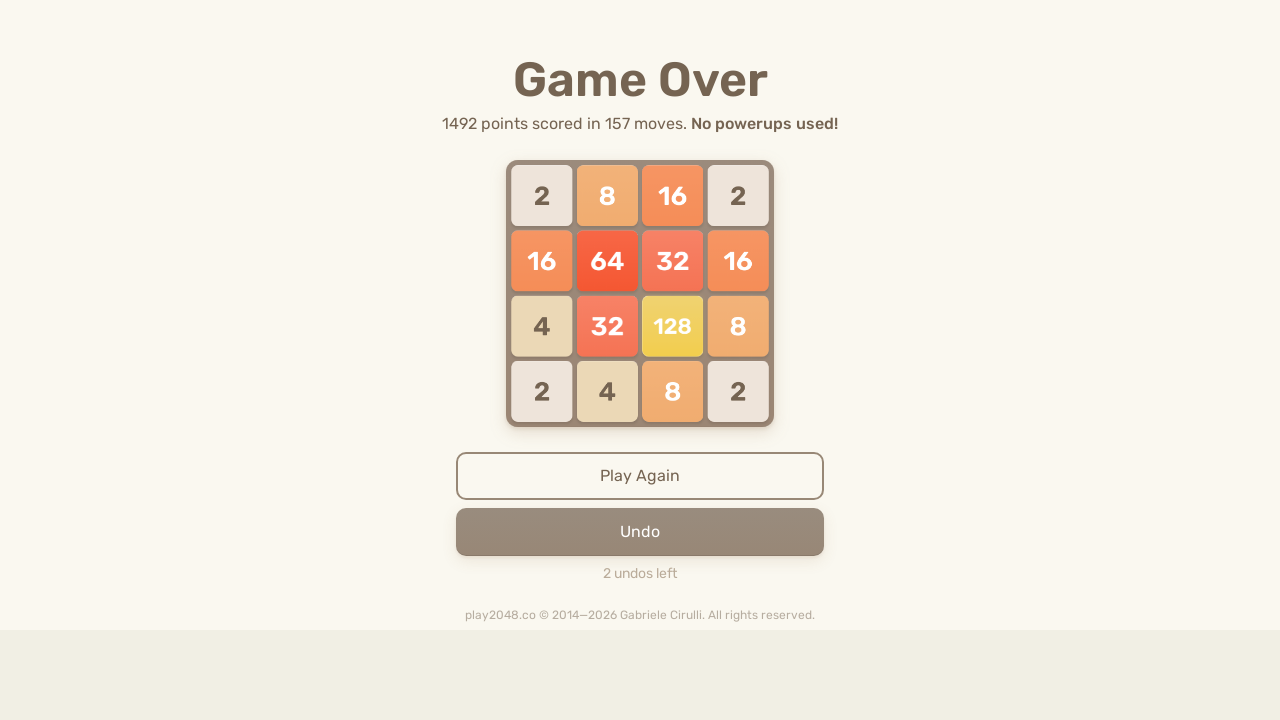

Pressed ArrowDown (move 437/500) on html
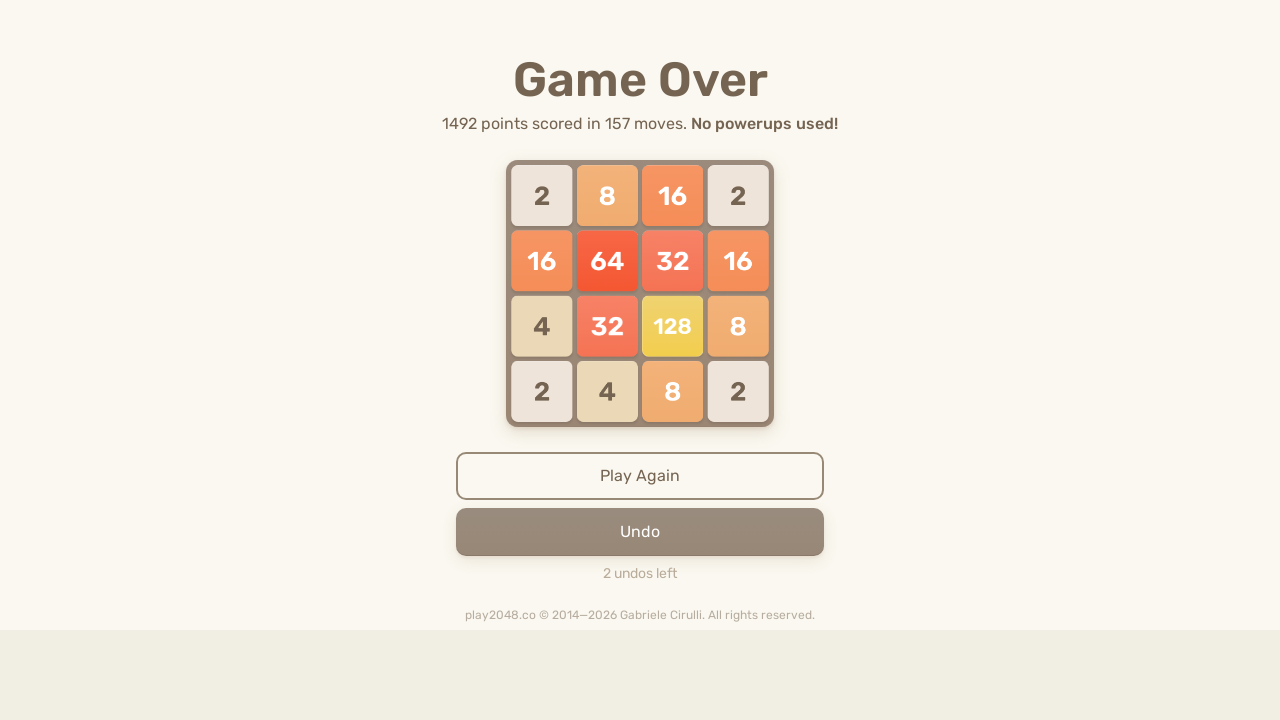

Pressed ArrowRight (move 438/500) on html
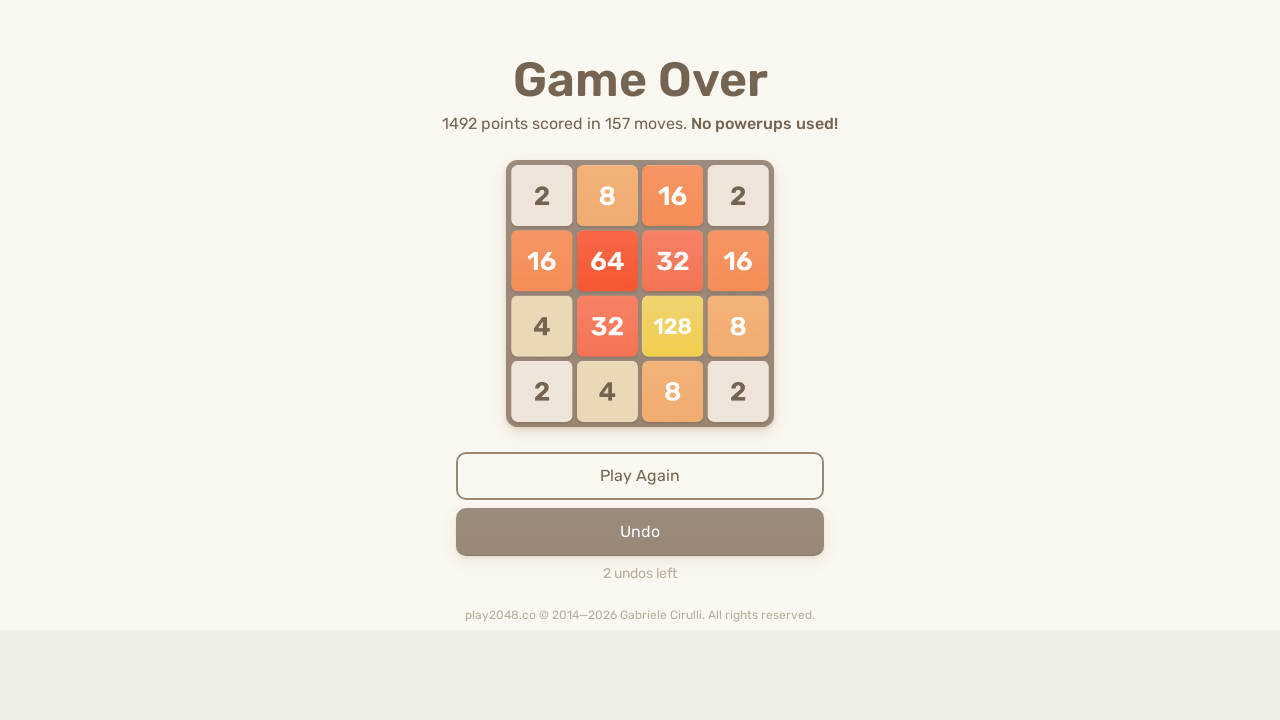

Pressed ArrowDown (move 439/500) on html
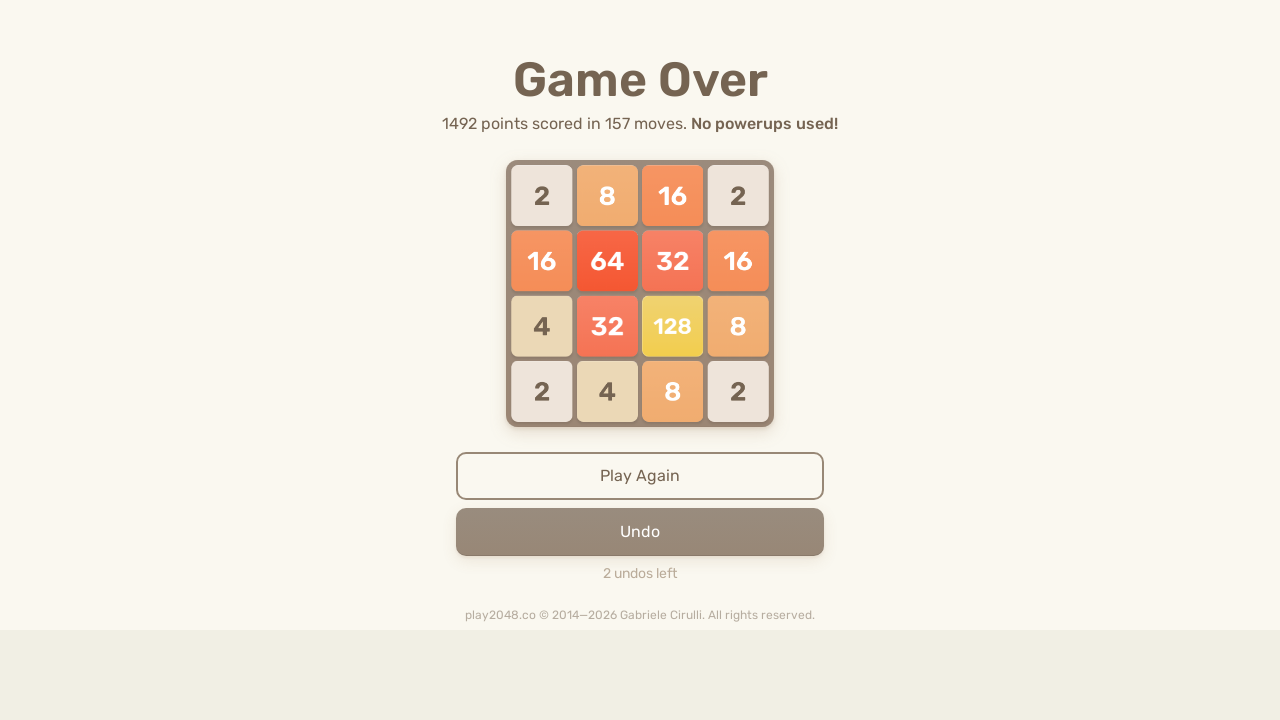

Pressed ArrowRight (move 440/500) on html
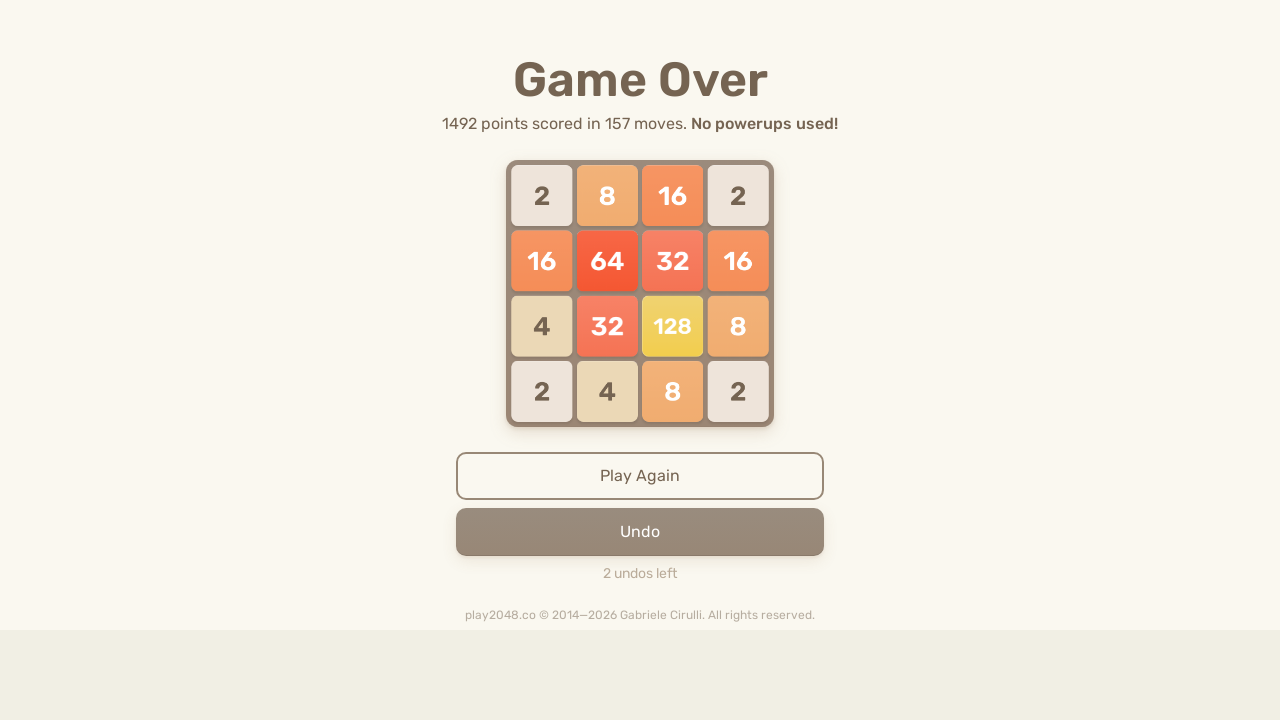

Pressed ArrowDown (move 441/500) on html
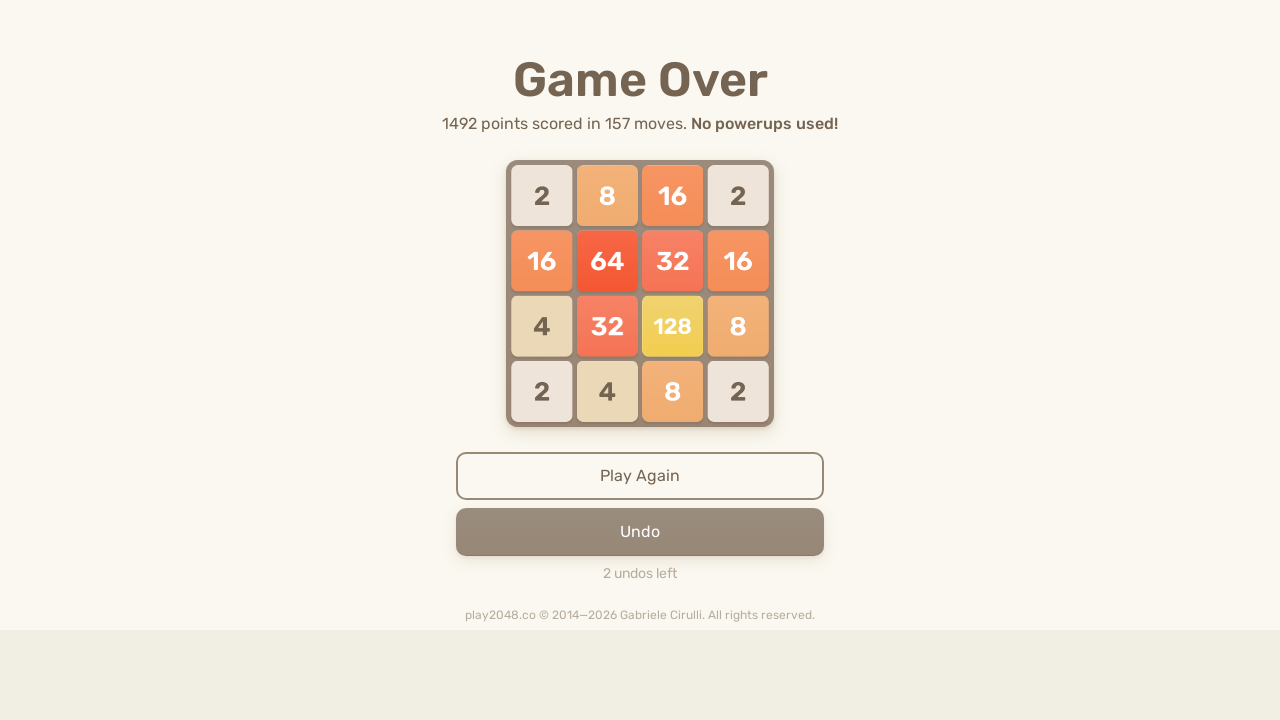

Pressed ArrowRight (move 442/500) on html
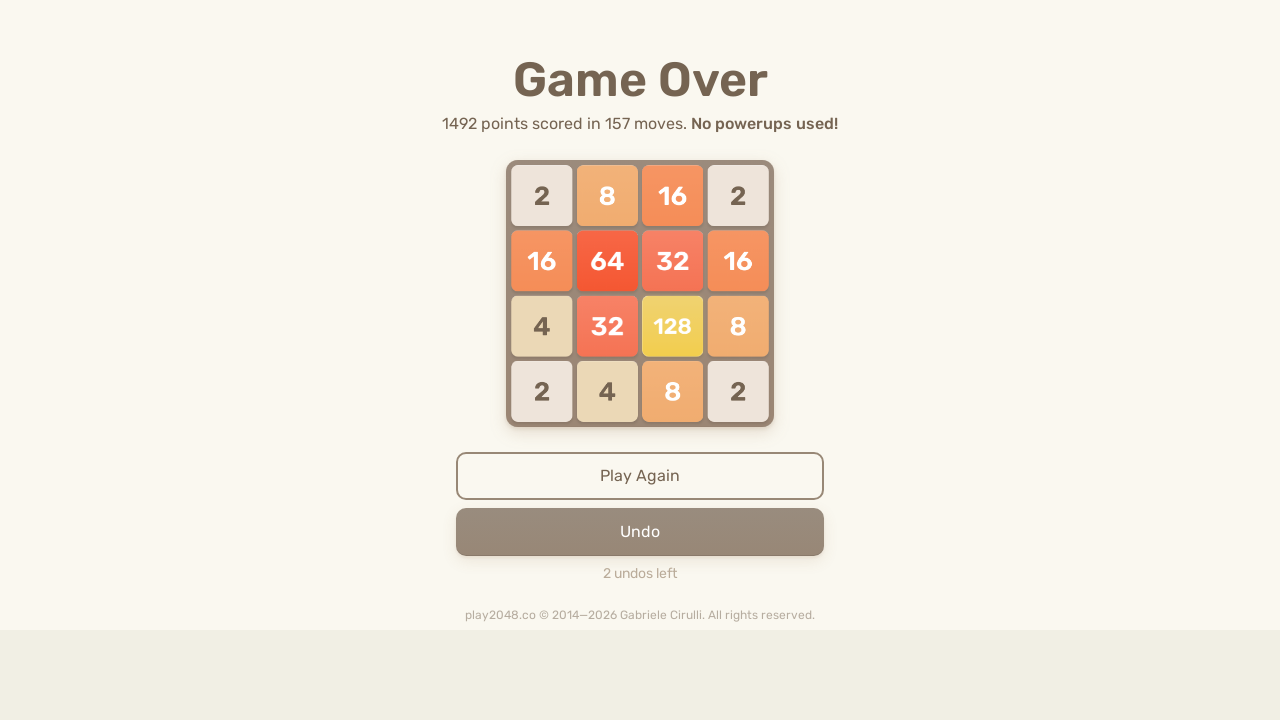

Pressed ArrowDown (move 443/500) on html
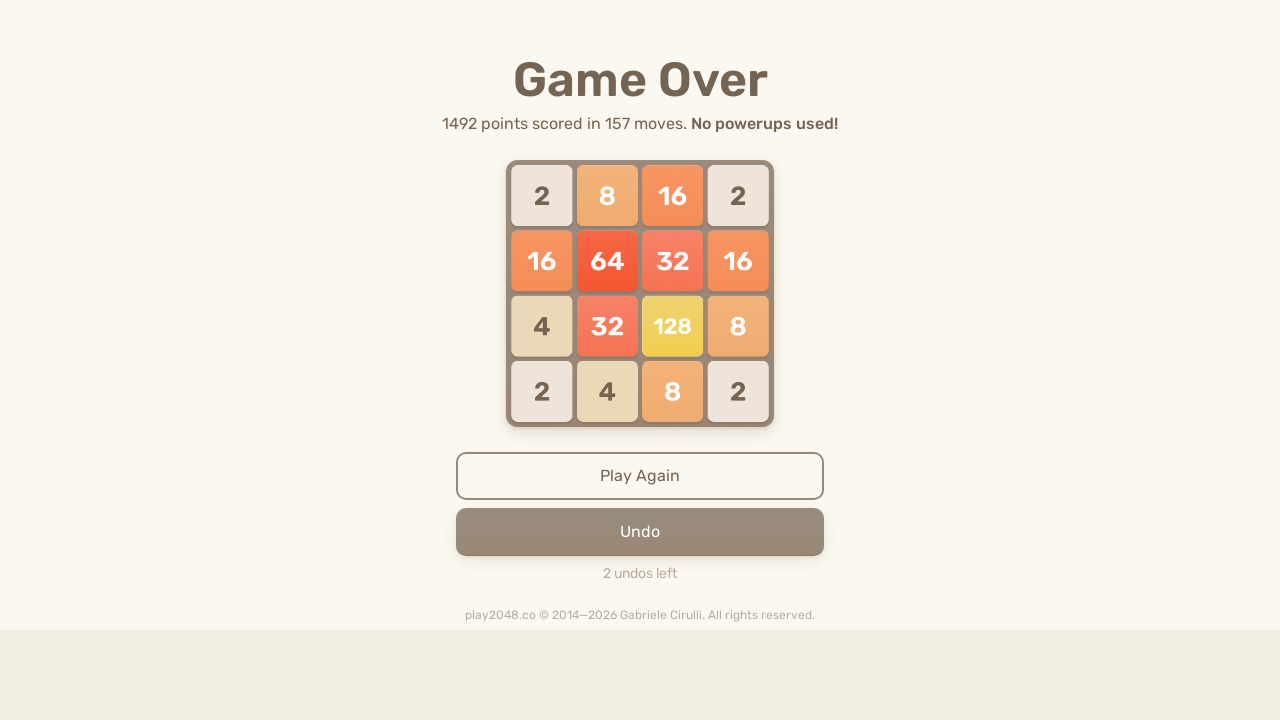

Pressed ArrowUp (move 444/500) on html
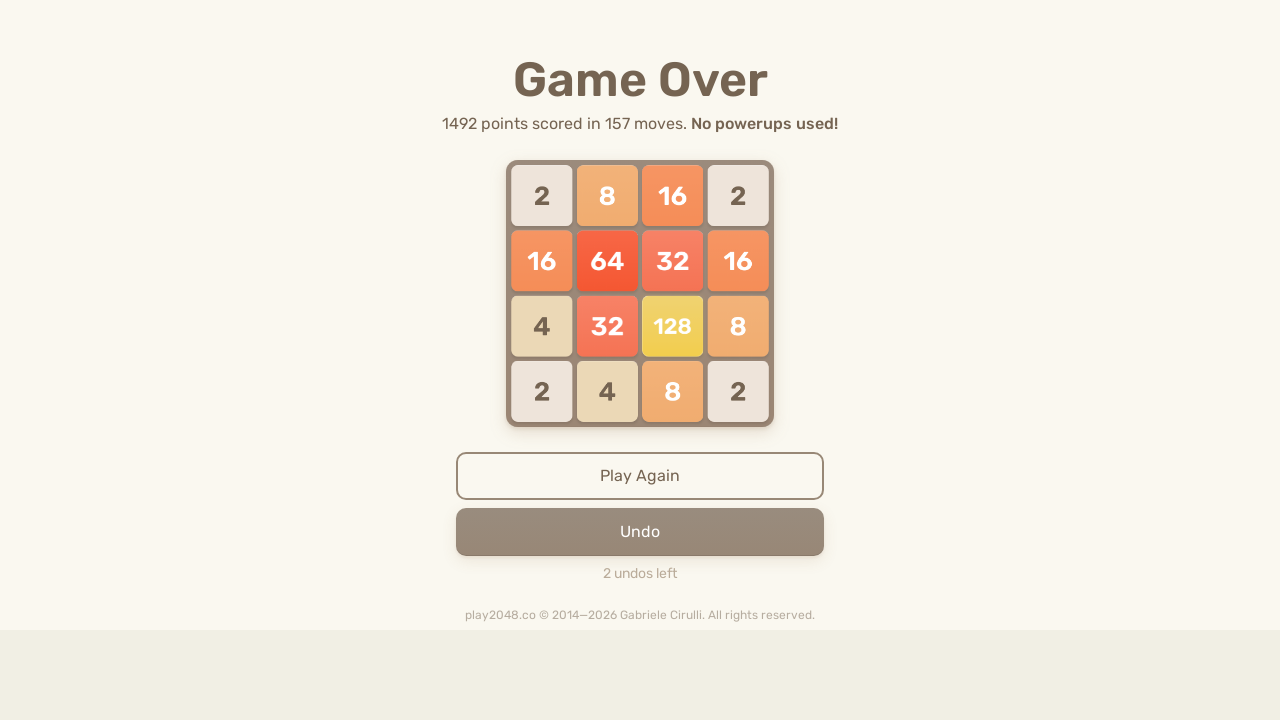

Pressed ArrowDown (move 445/500) on html
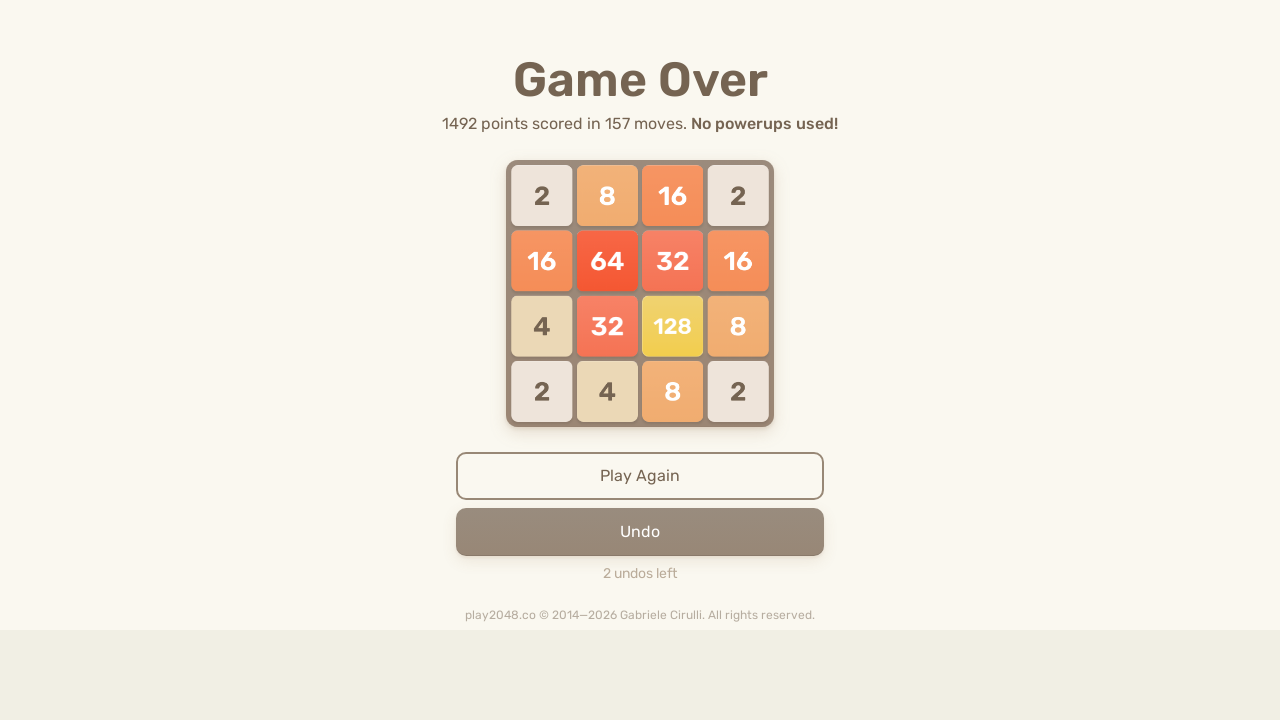

Pressed ArrowRight (move 446/500) on html
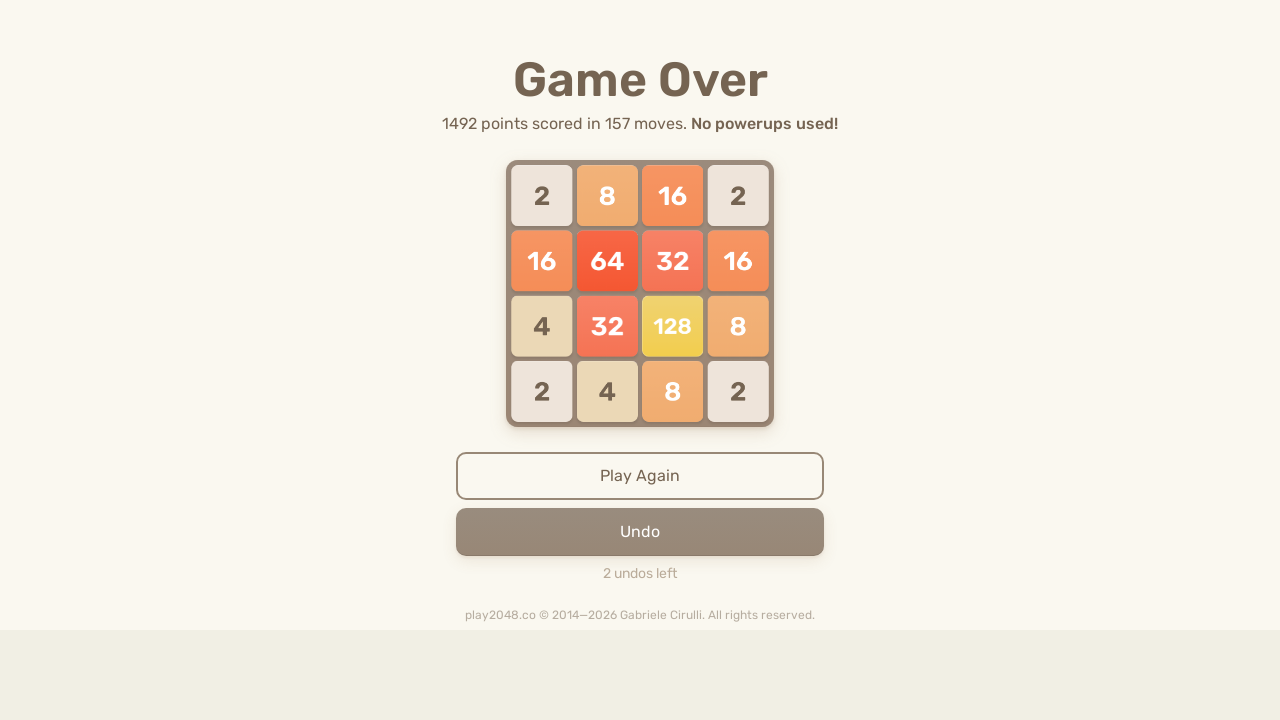

Pressed ArrowUp (move 447/500) on html
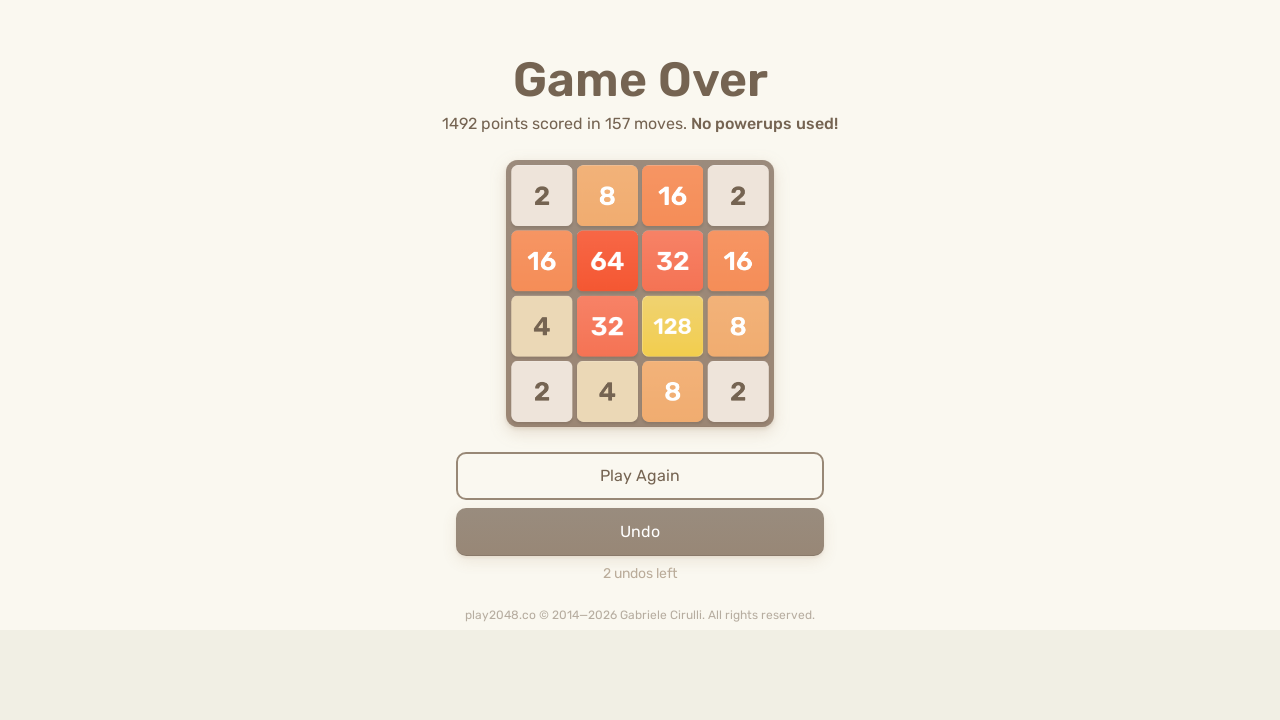

Pressed ArrowRight (move 448/500) on html
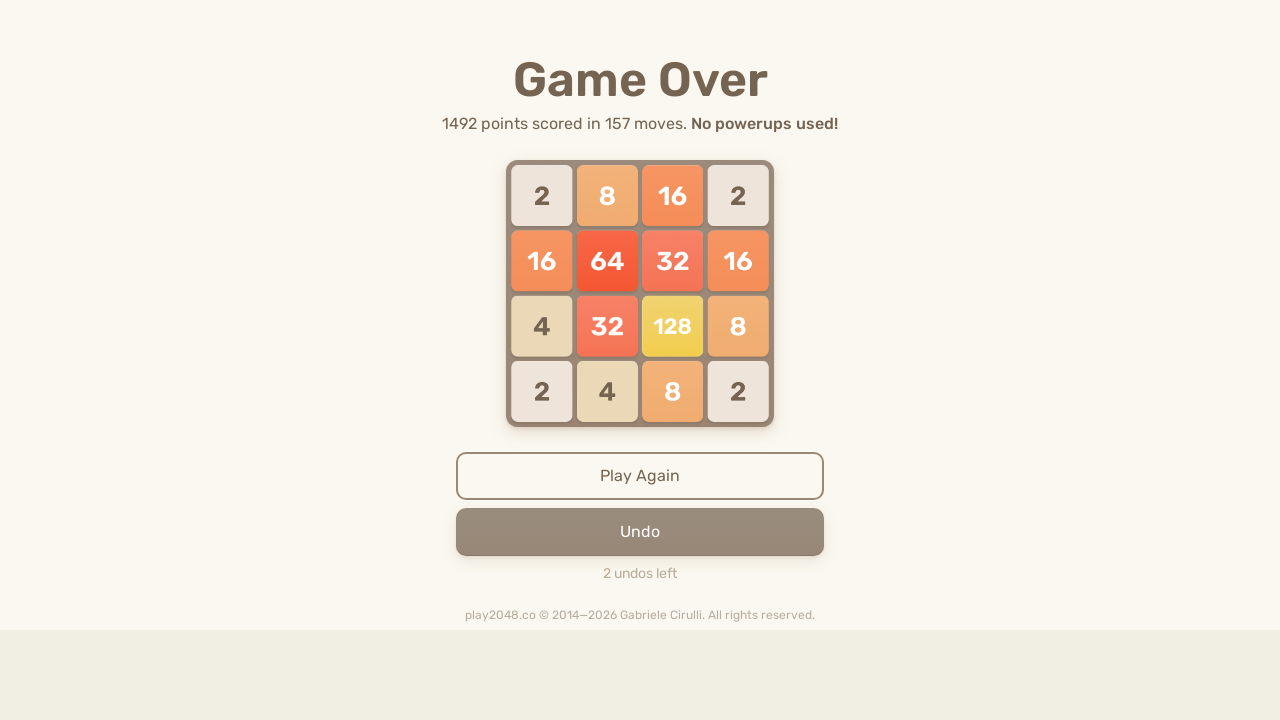

Pressed ArrowRight (move 449/500) on html
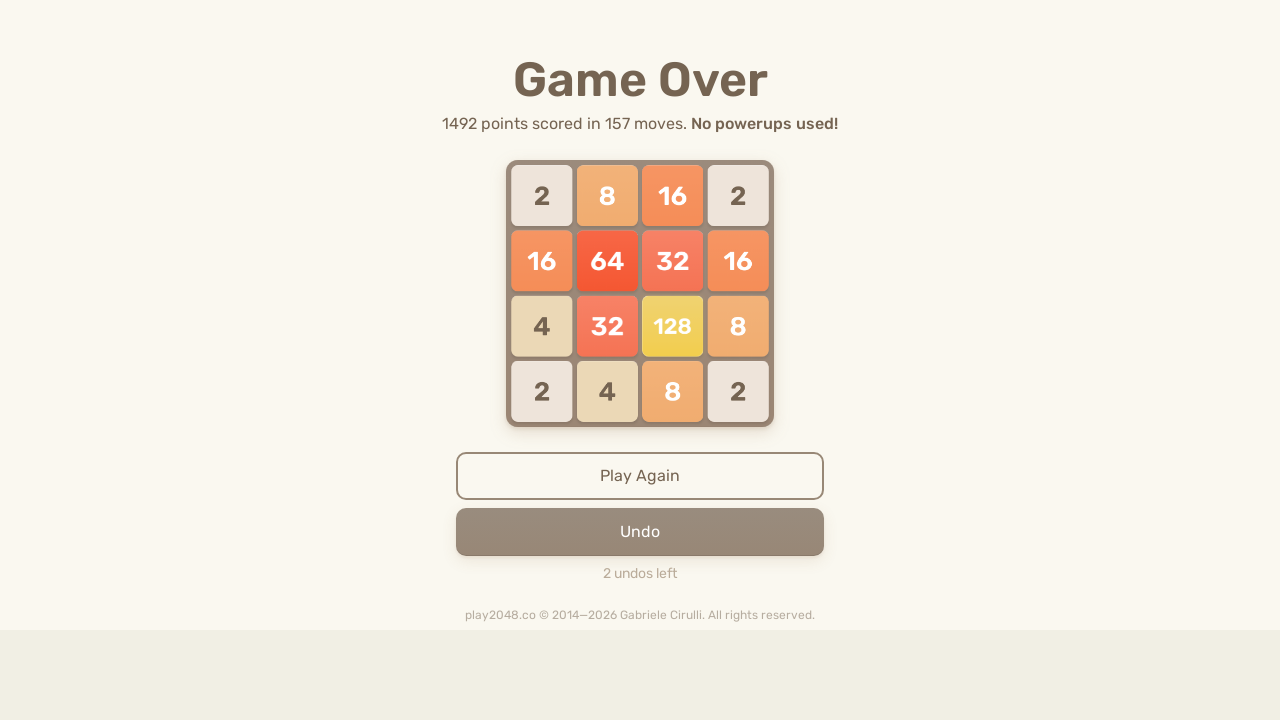

Pressed ArrowRight (move 450/500) on html
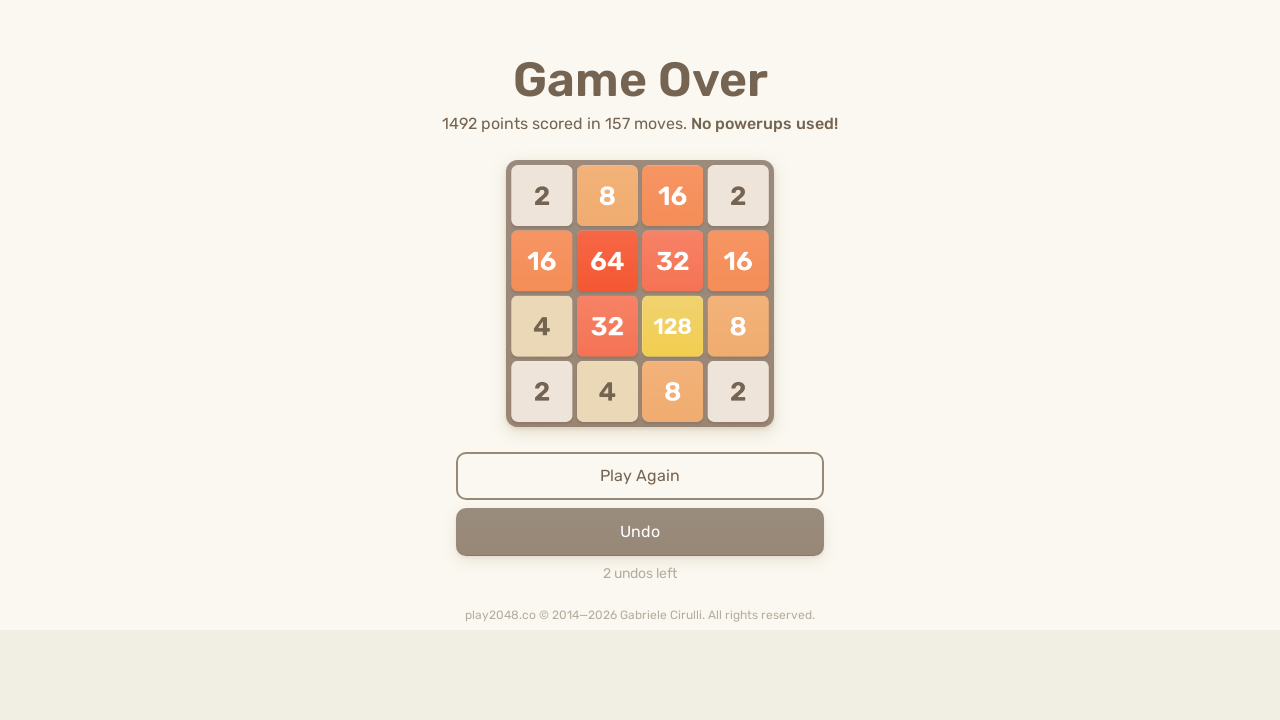

Pressed ArrowRight (move 451/500) on html
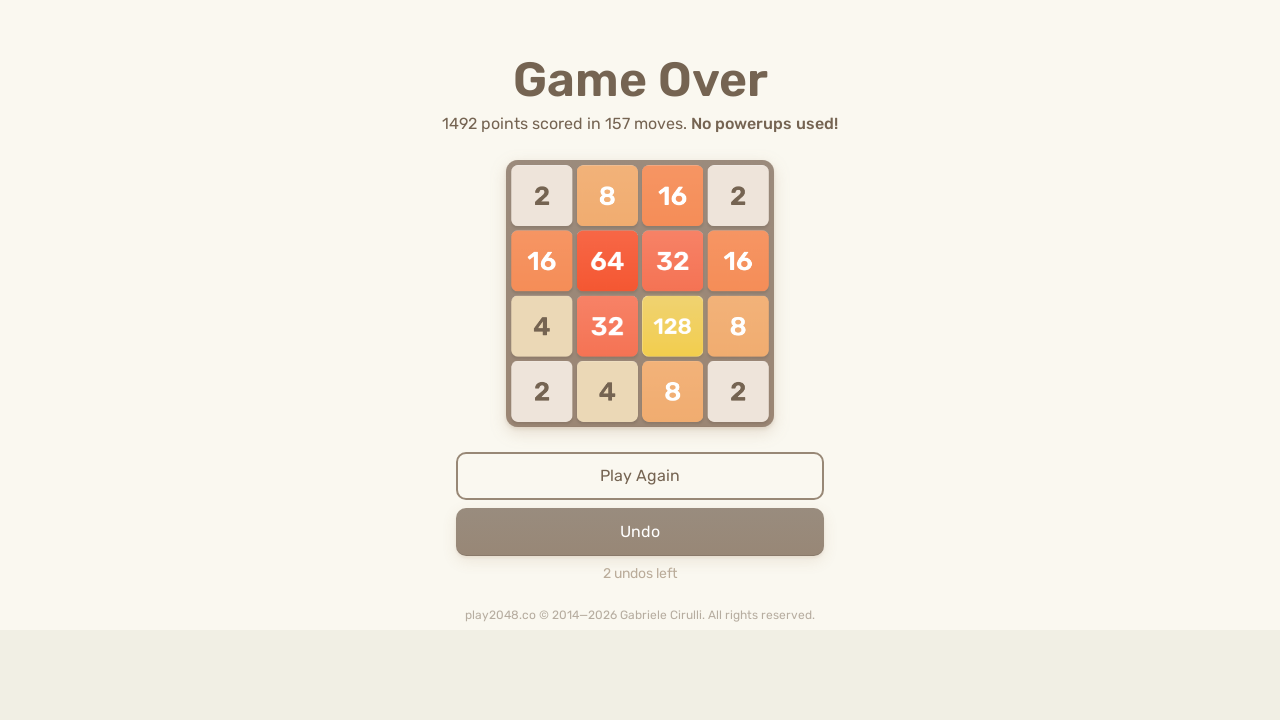

Pressed ArrowRight (move 452/500) on html
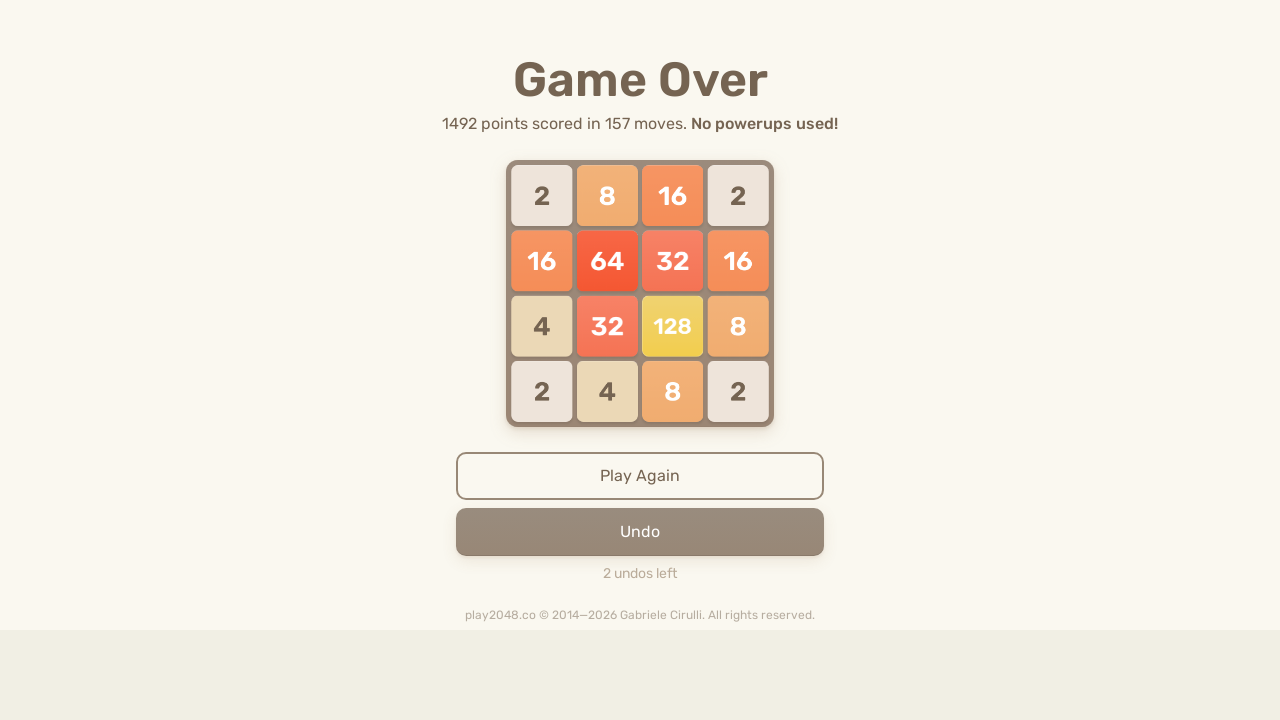

Pressed ArrowRight (move 453/500) on html
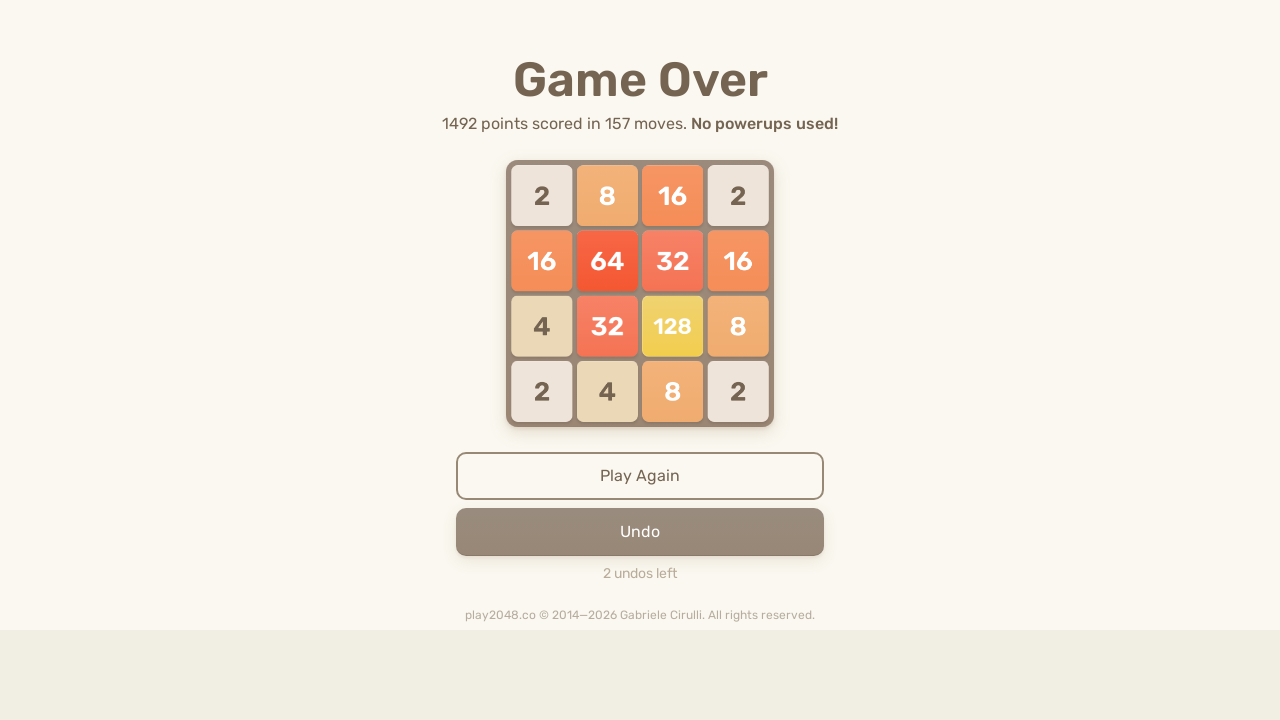

Pressed ArrowLeft (move 454/500) on html
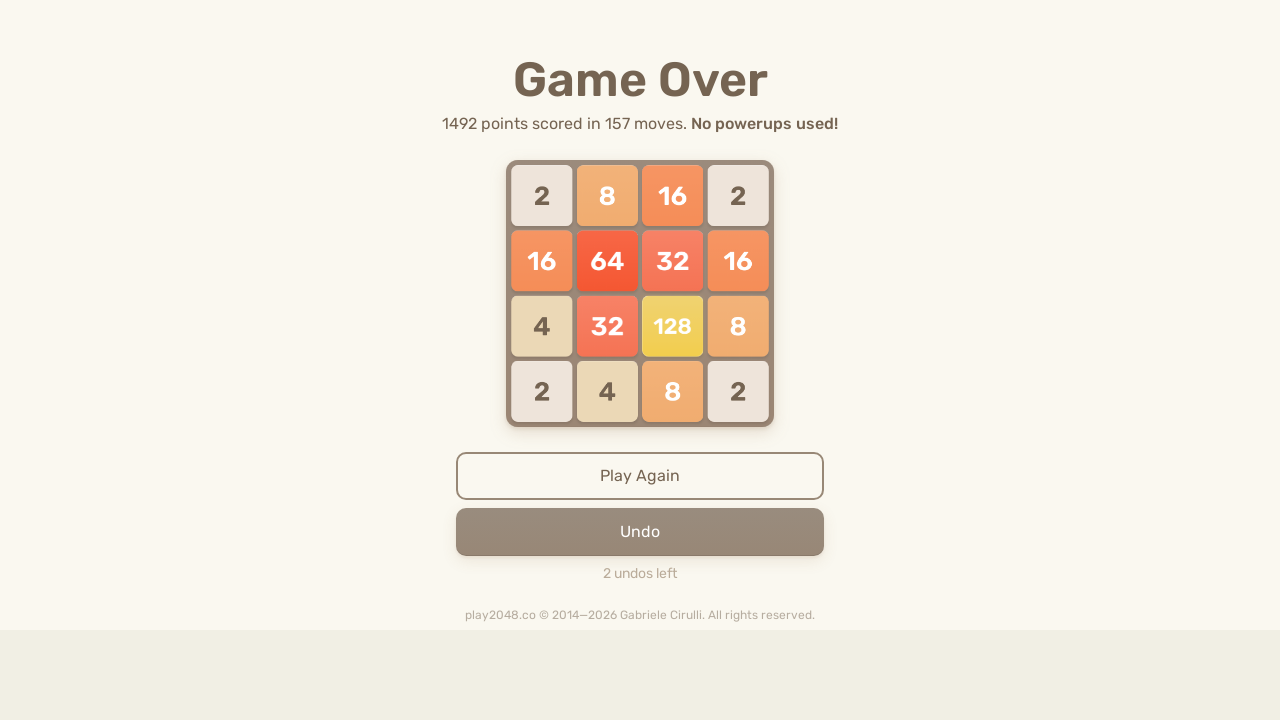

Pressed ArrowDown (move 455/500) on html
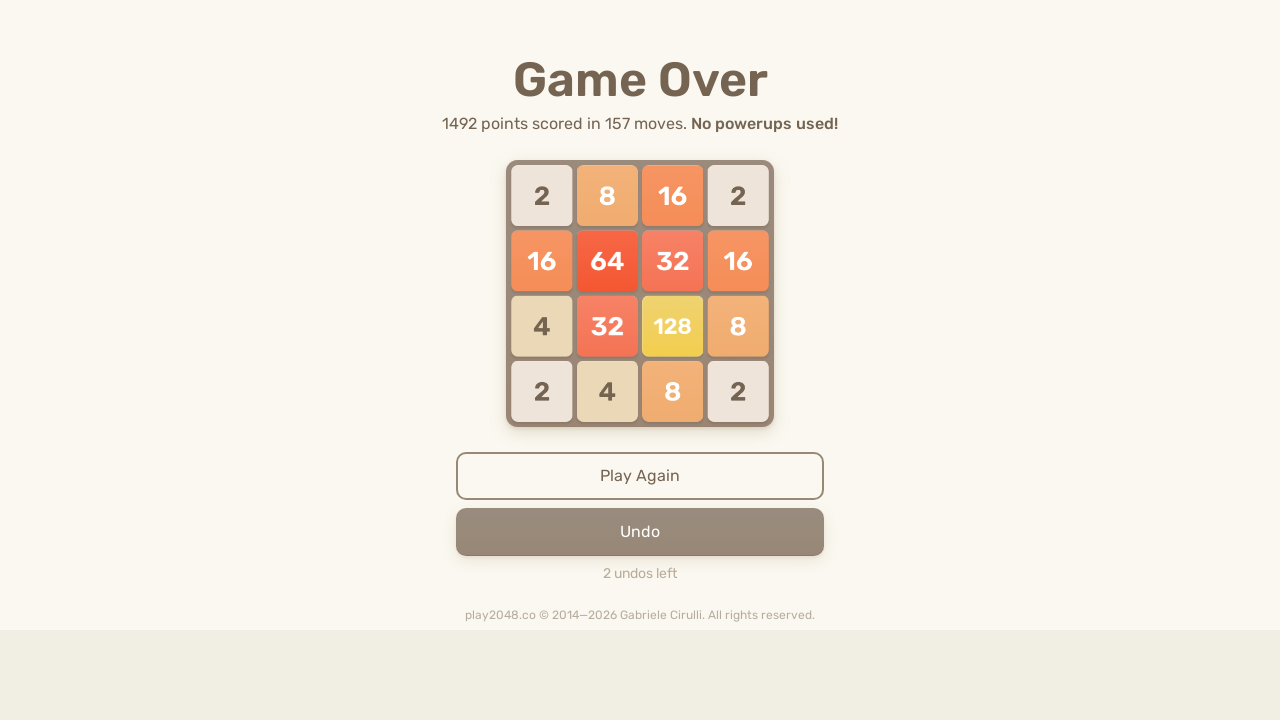

Pressed ArrowRight (move 456/500) on html
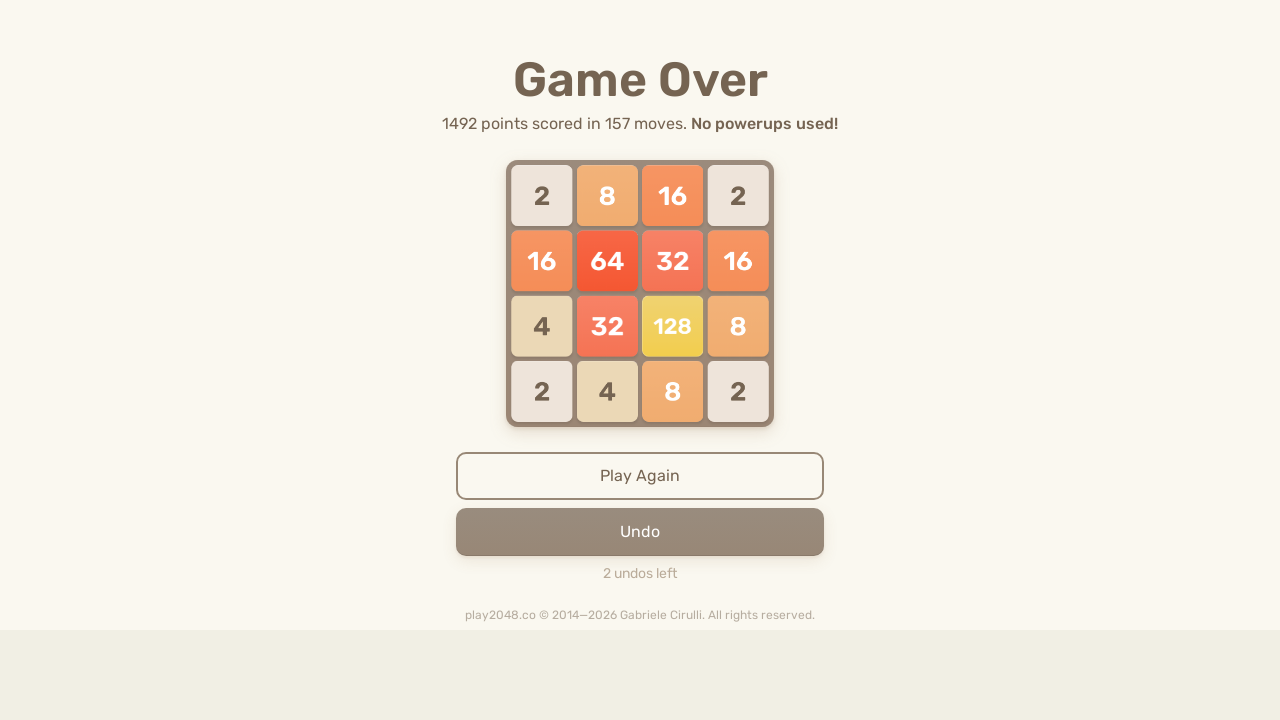

Pressed ArrowRight (move 457/500) on html
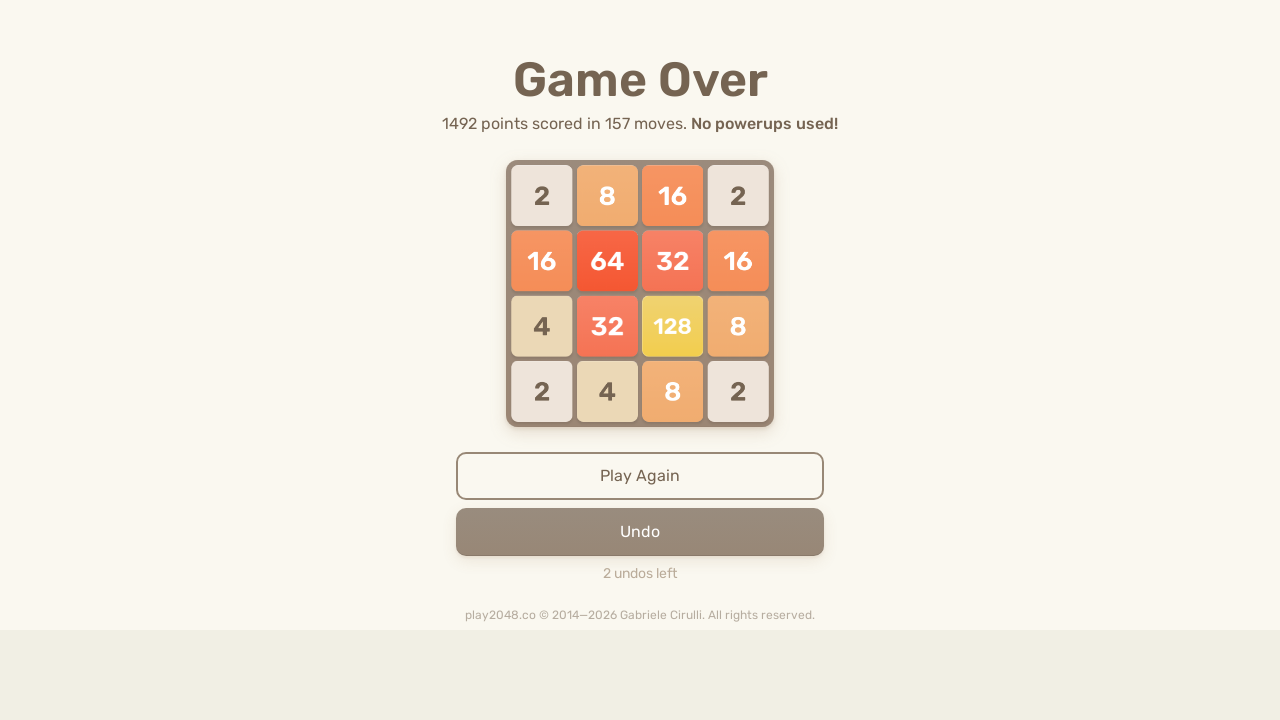

Pressed ArrowRight (move 458/500) on html
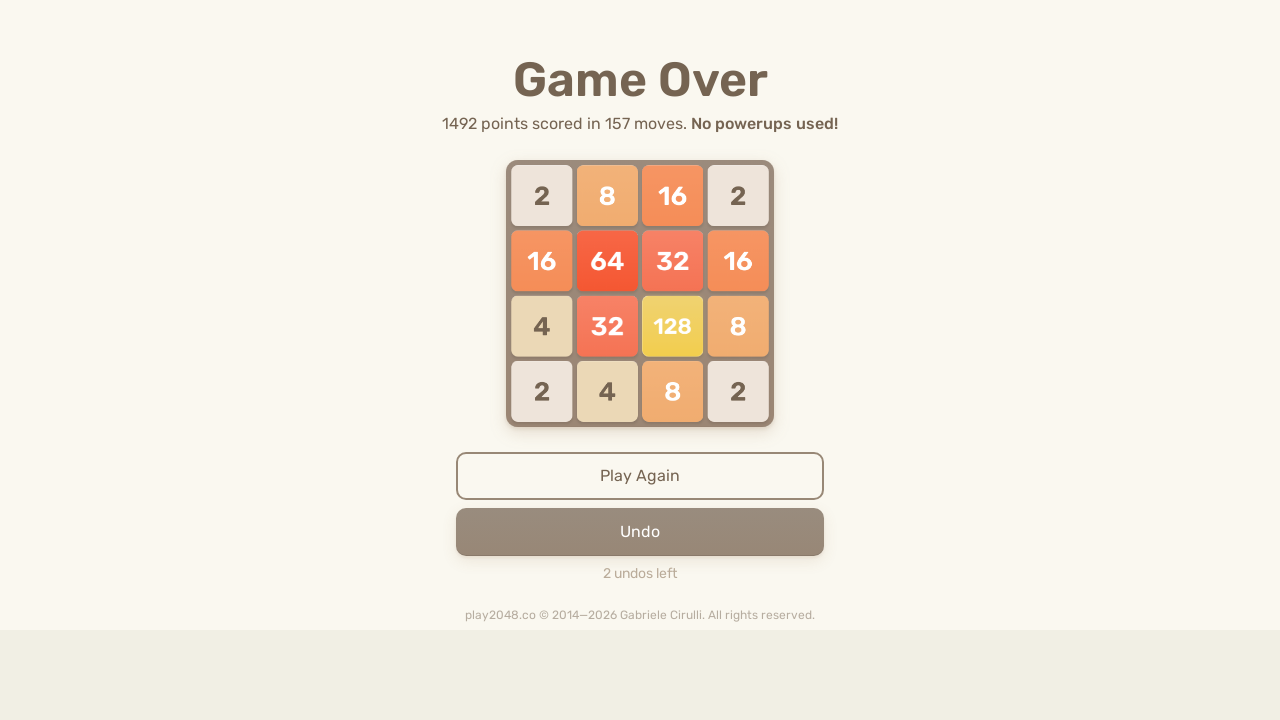

Pressed ArrowDown (move 459/500) on html
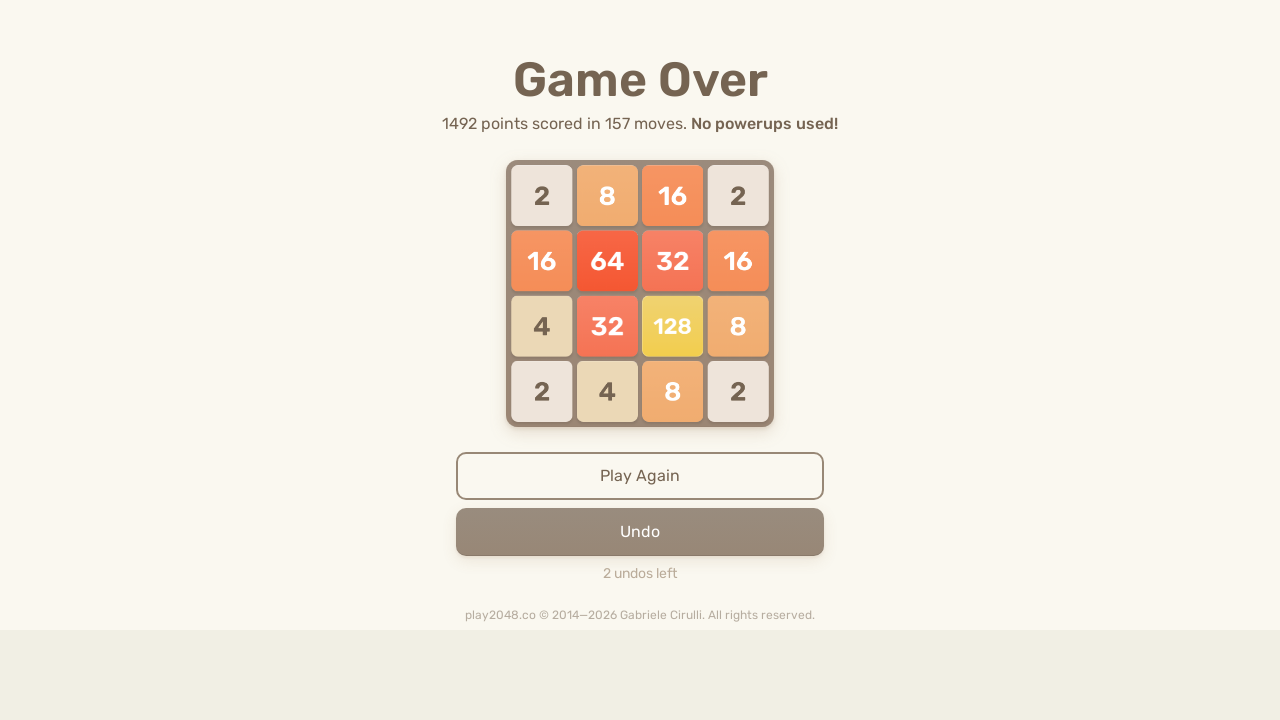

Pressed ArrowRight (move 460/500) on html
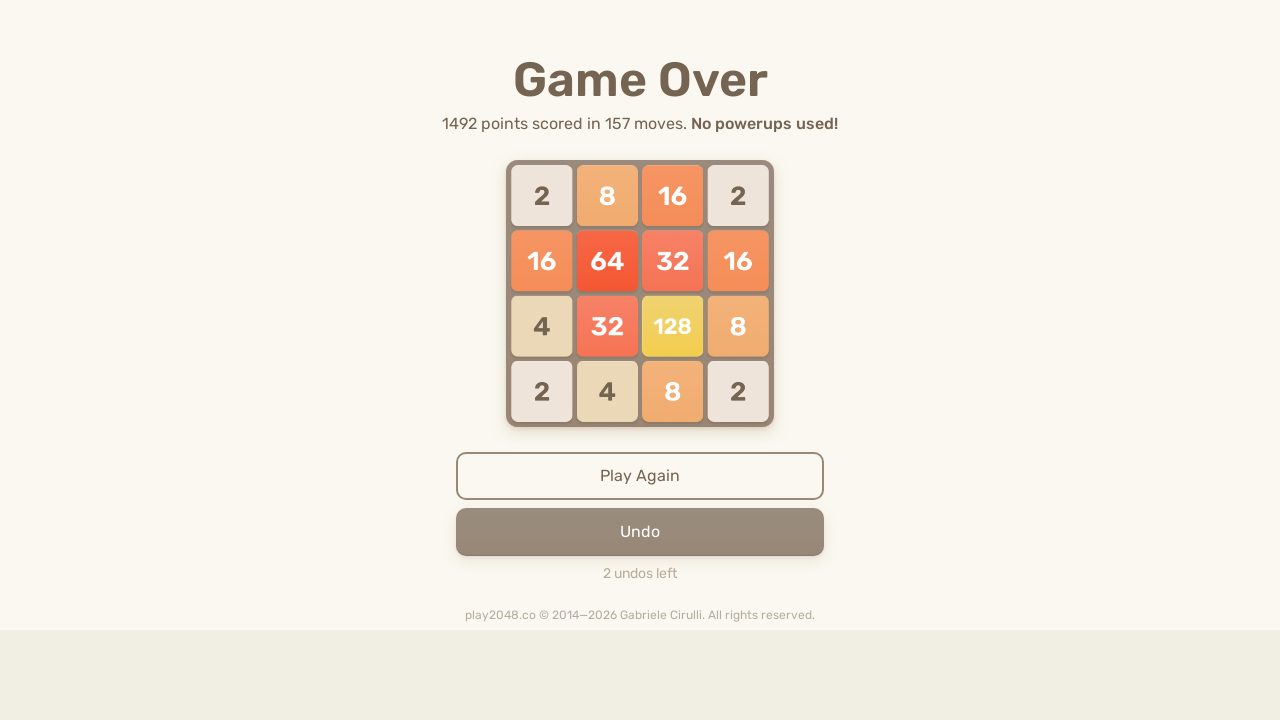

Pressed ArrowDown (move 461/500) on html
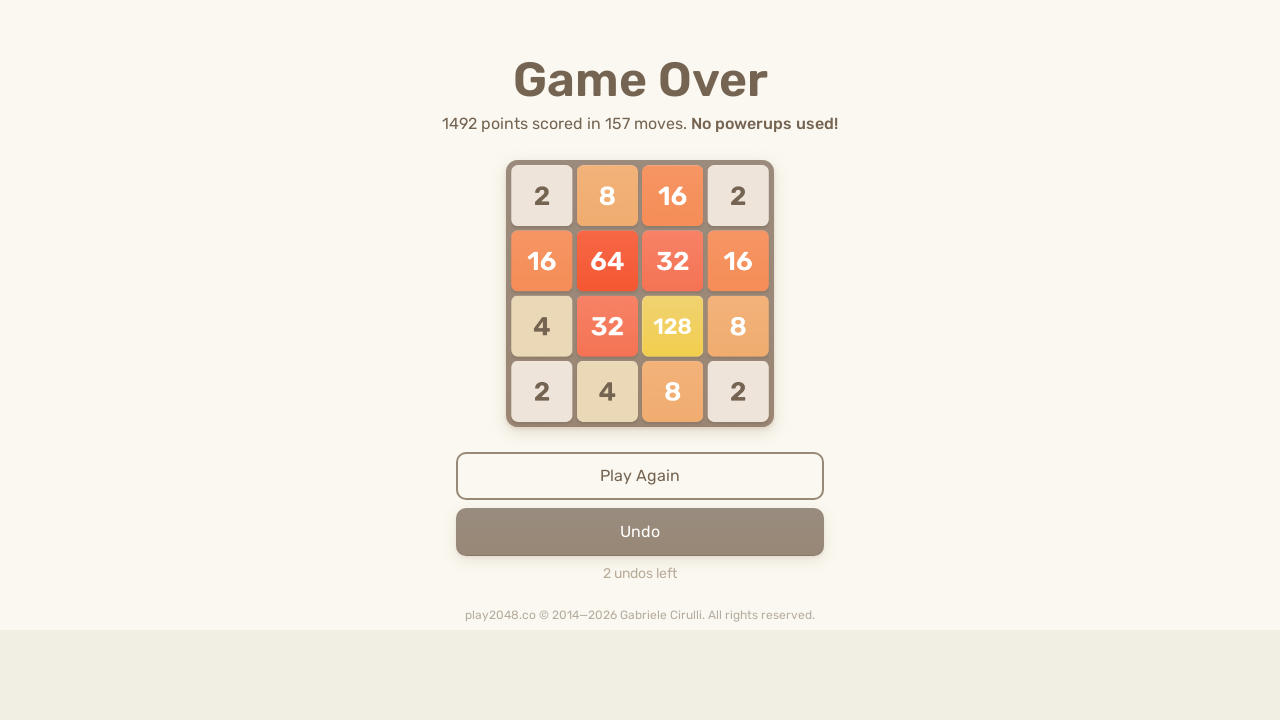

Pressed ArrowLeft (move 462/500) on html
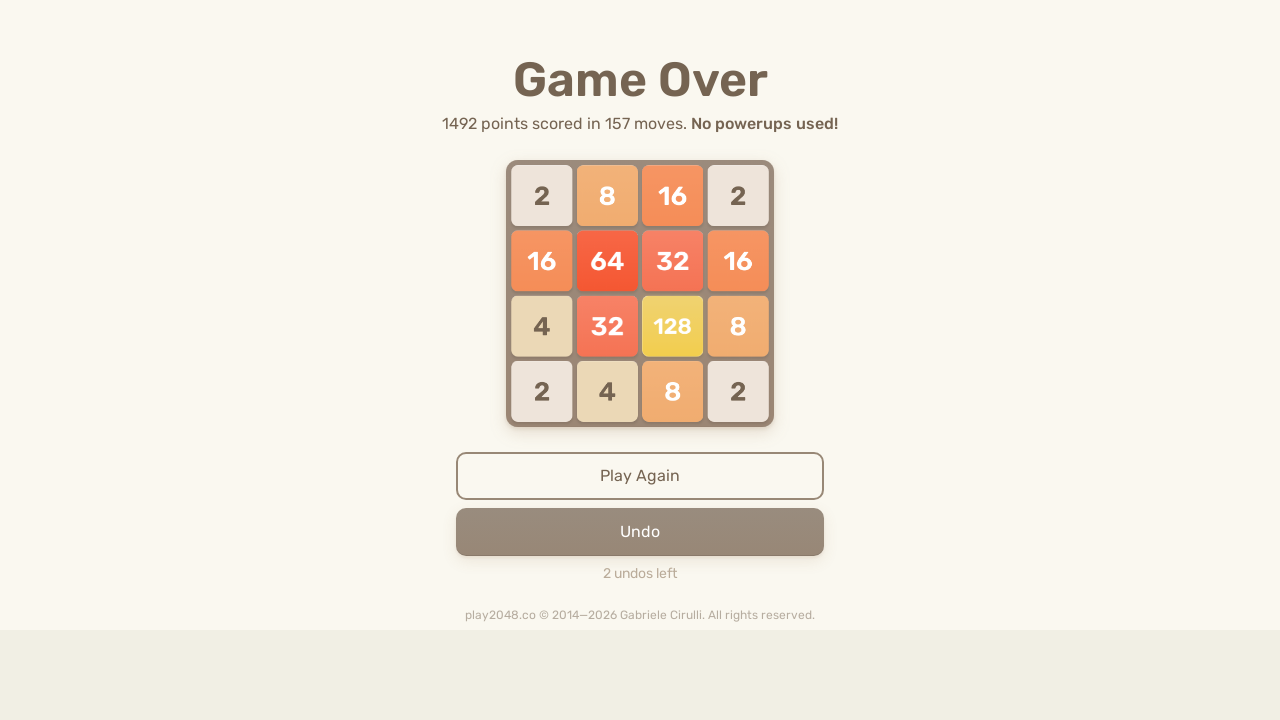

Pressed ArrowDown (move 463/500) on html
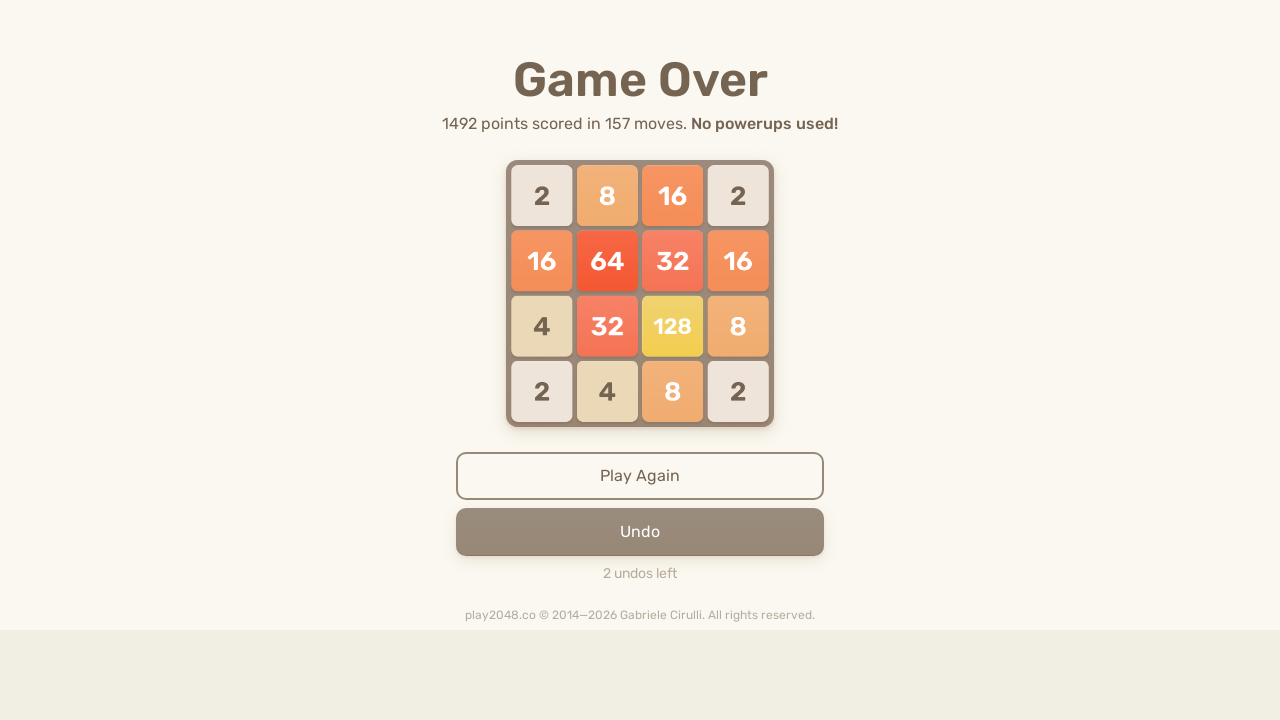

Pressed ArrowUp (move 464/500) on html
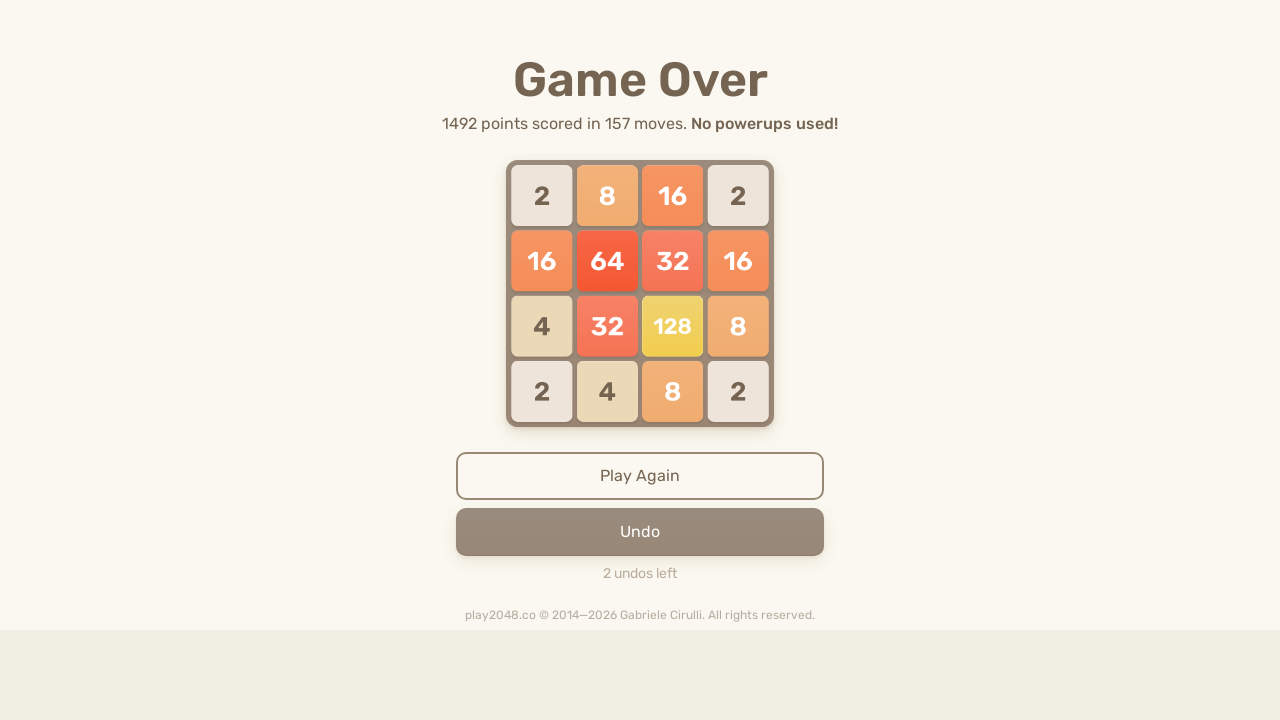

Pressed ArrowRight (move 465/500) on html
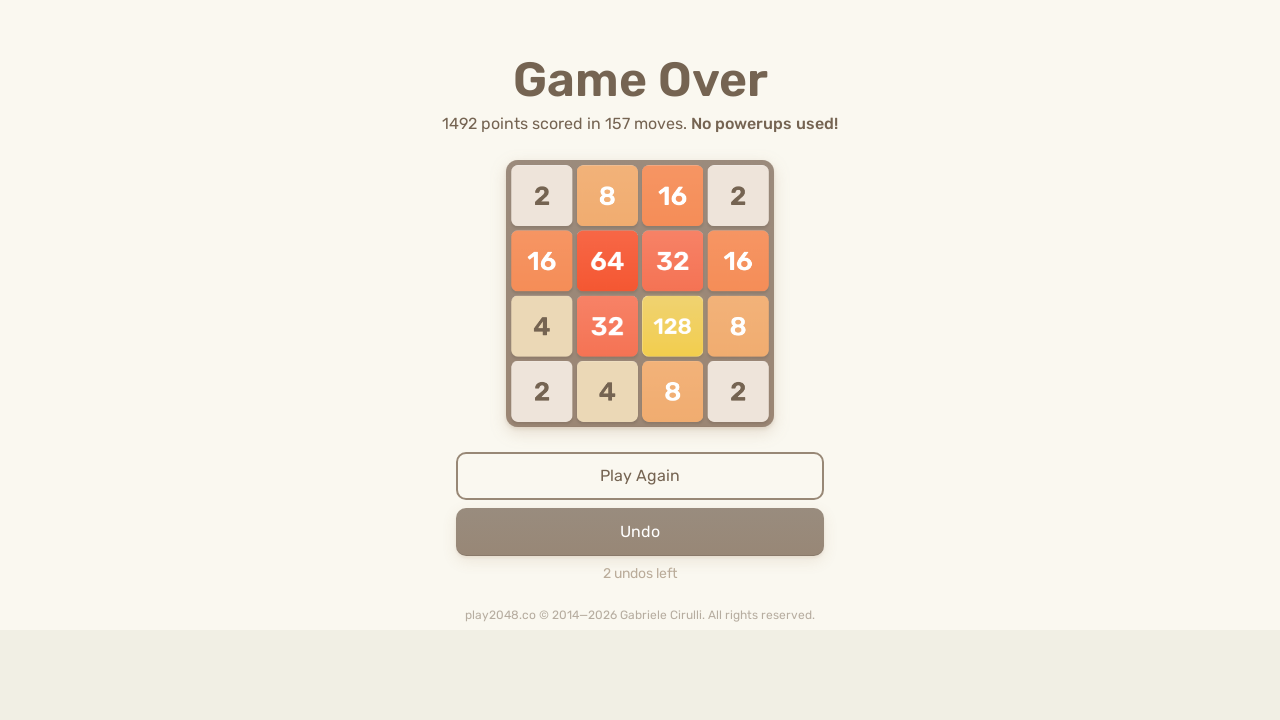

Pressed ArrowDown (move 466/500) on html
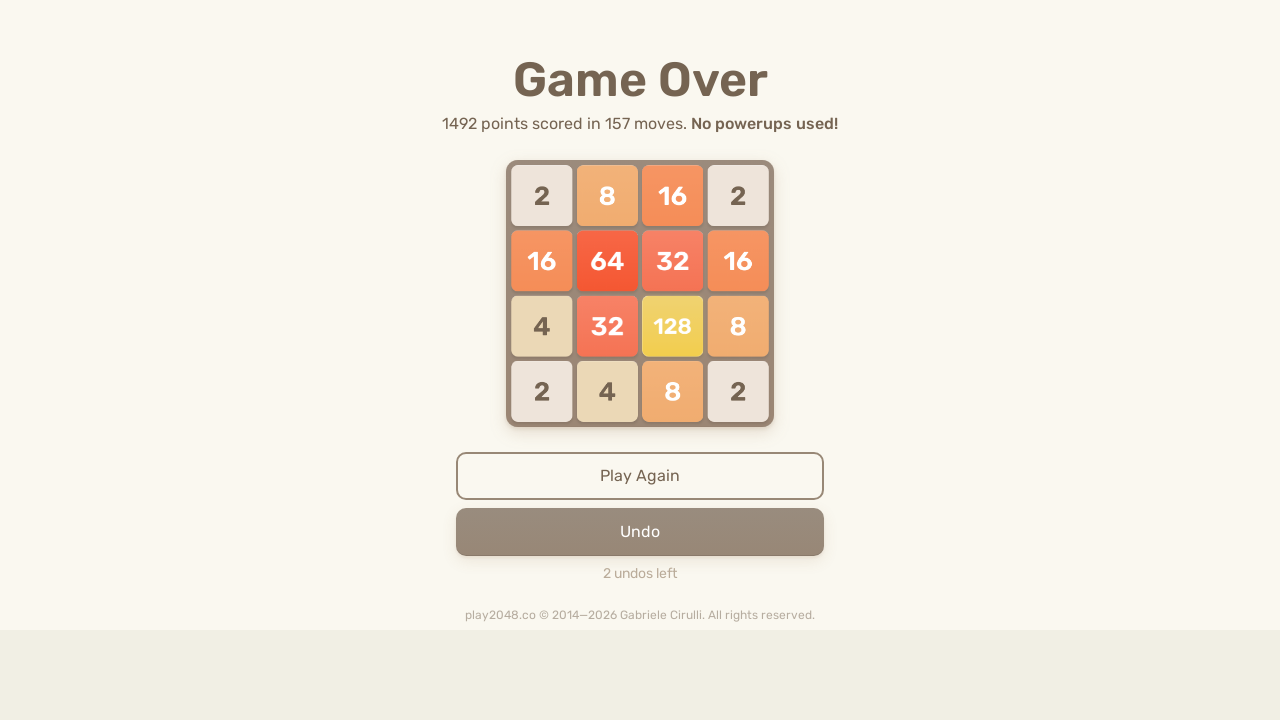

Pressed ArrowUp (move 467/500) on html
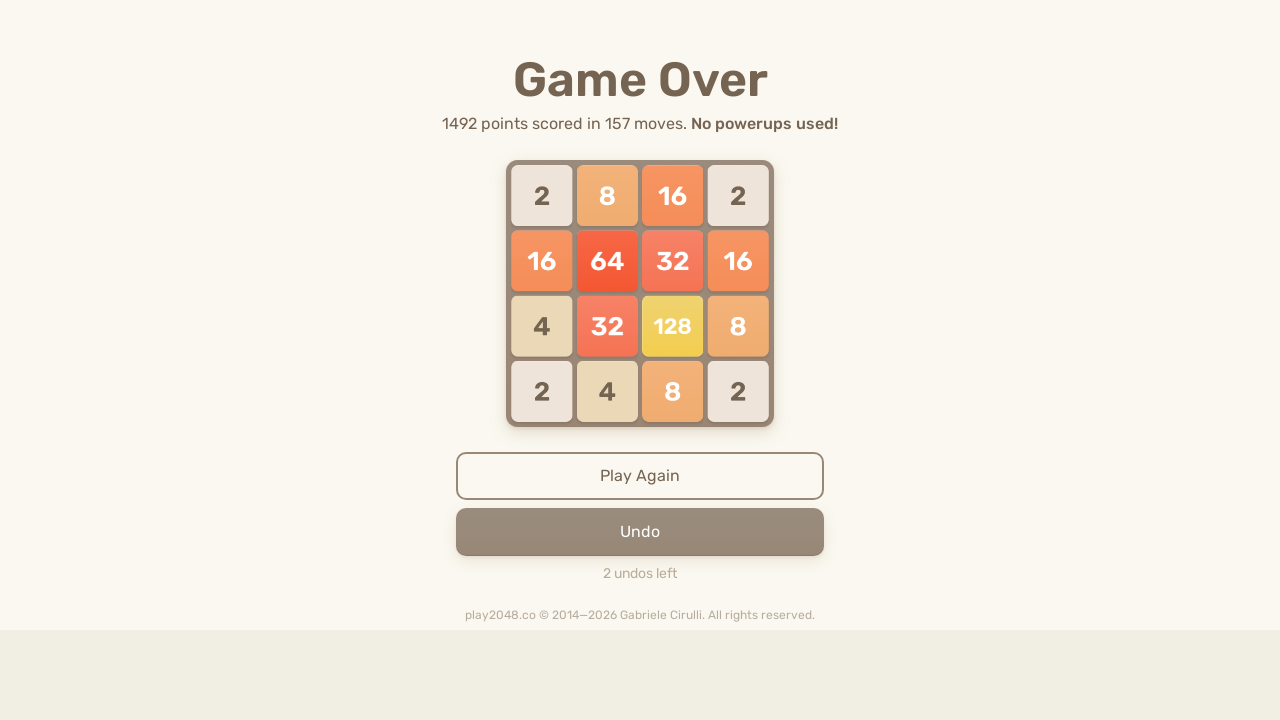

Pressed ArrowUp (move 468/500) on html
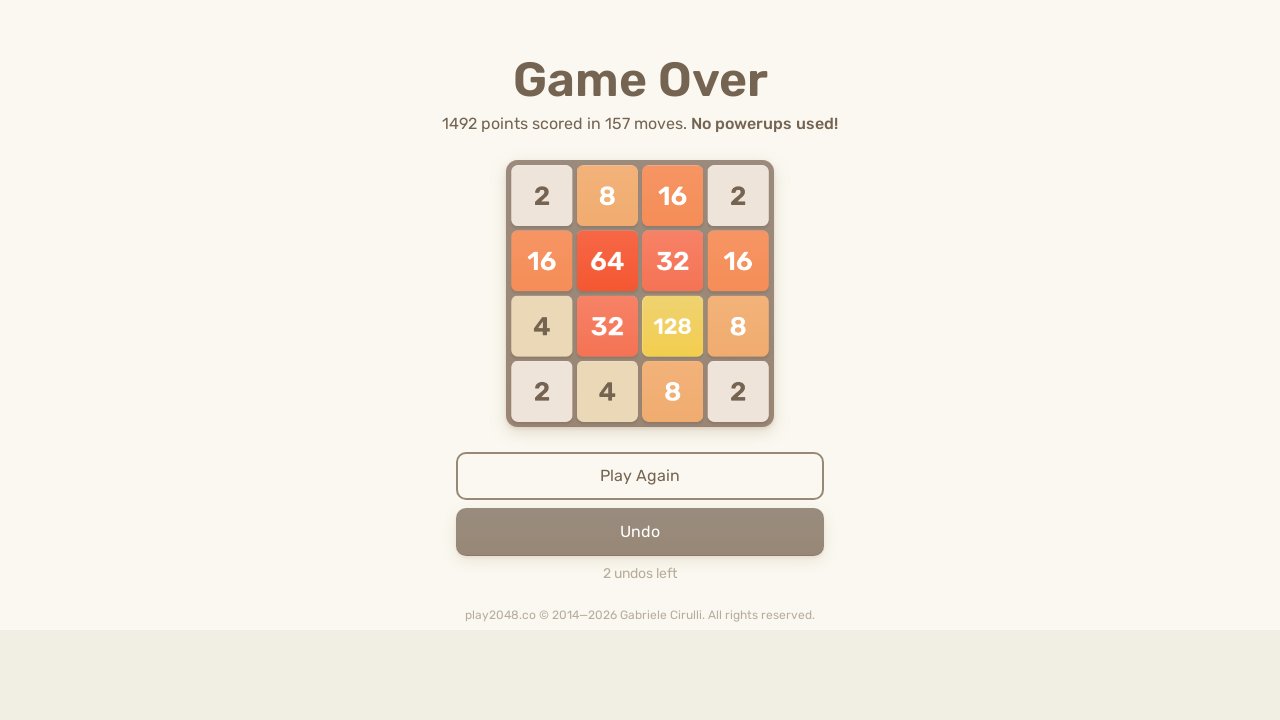

Pressed ArrowRight (move 469/500) on html
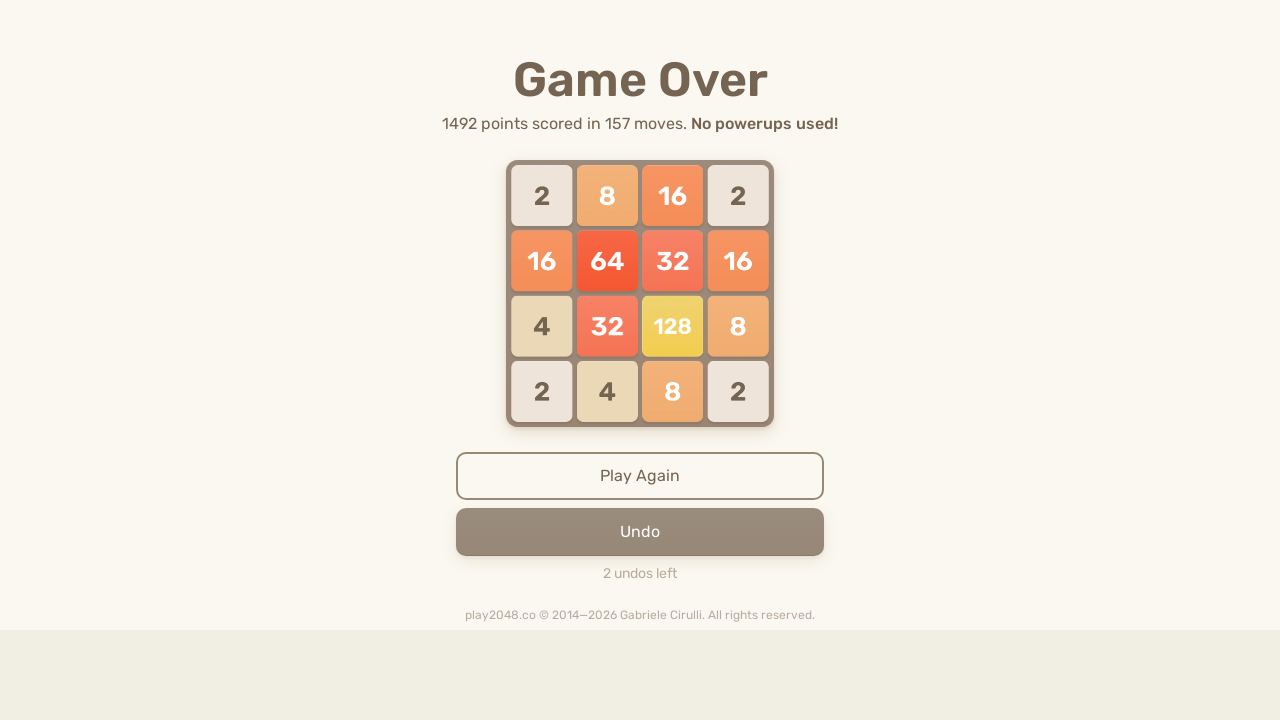

Pressed ArrowDown (move 470/500) on html
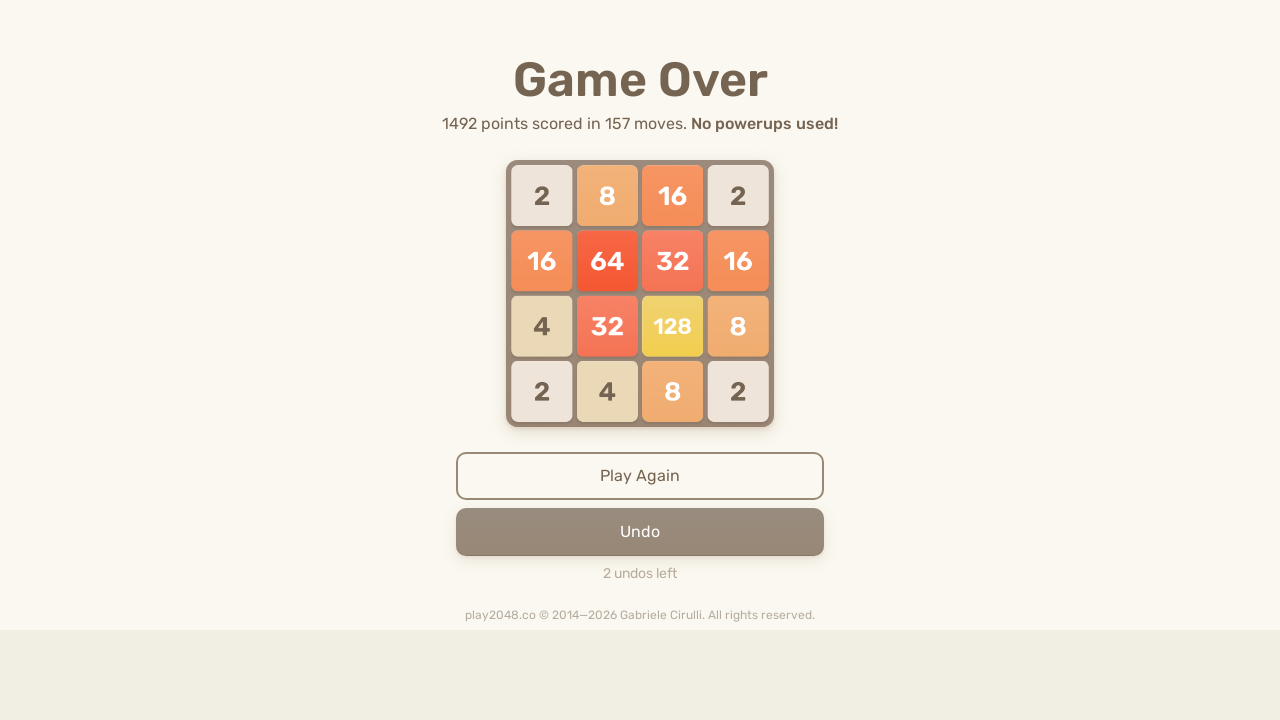

Pressed ArrowRight (move 471/500) on html
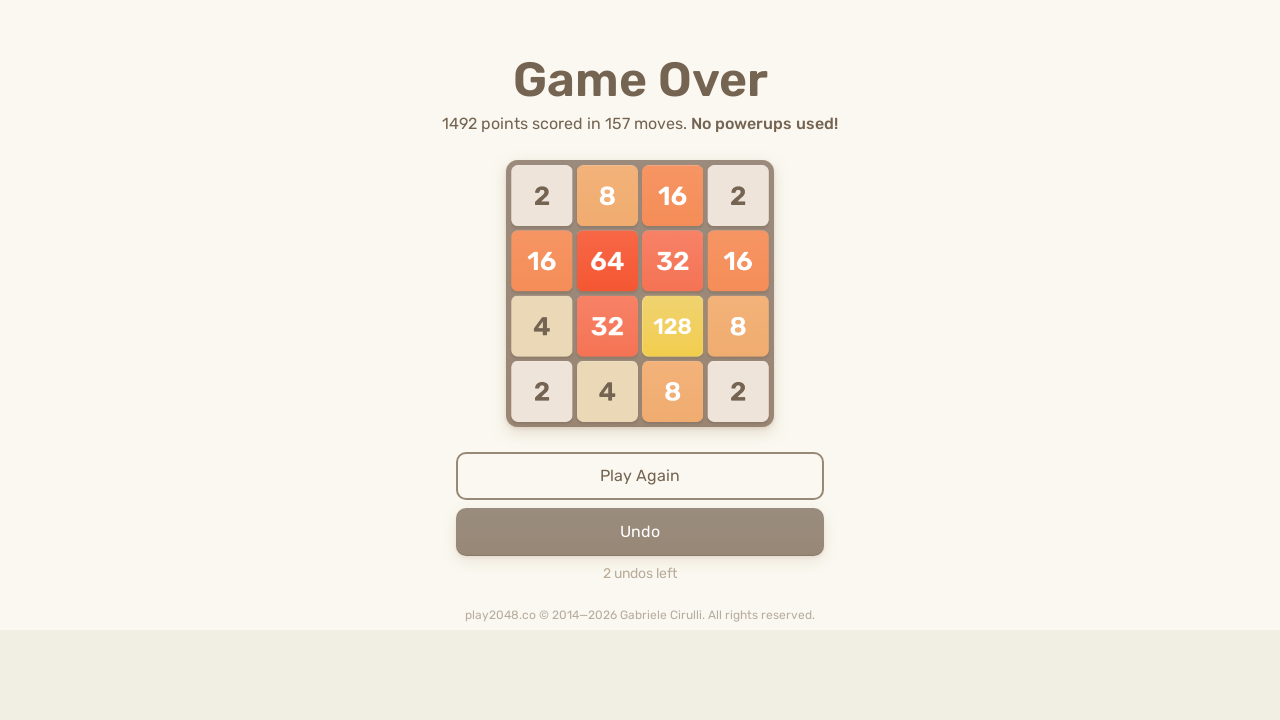

Pressed ArrowLeft (move 472/500) on html
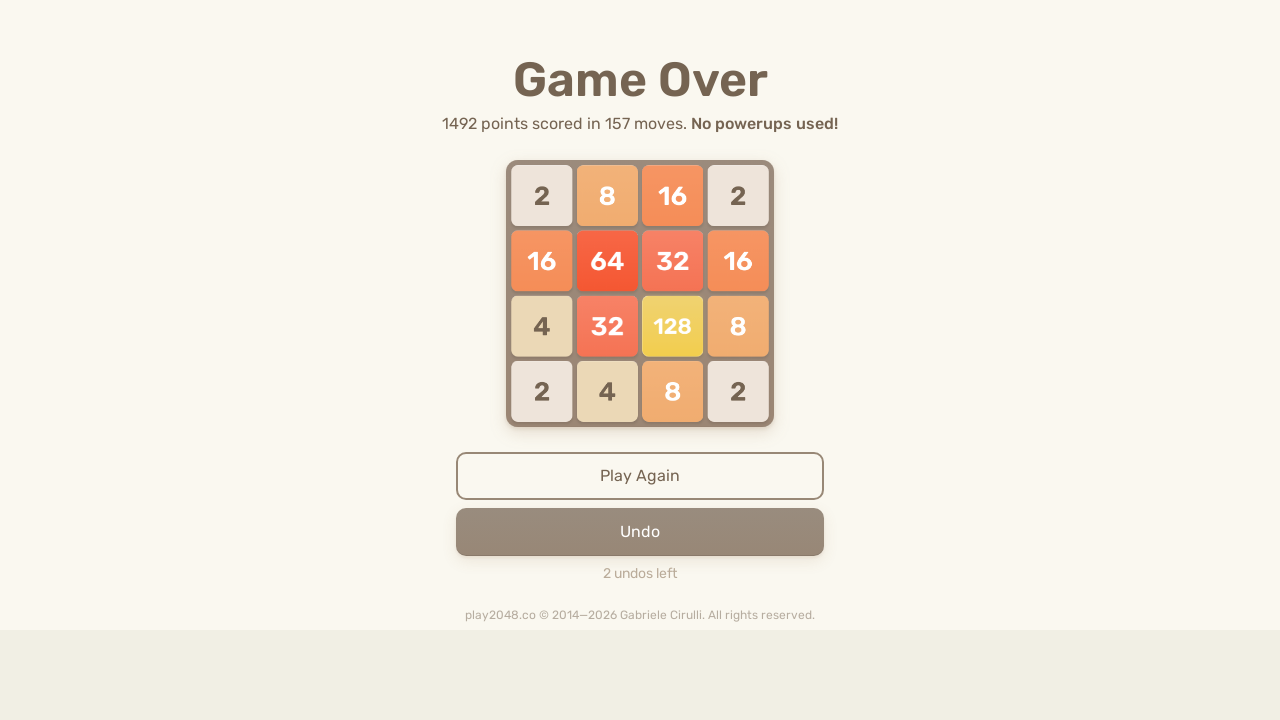

Pressed ArrowUp (move 473/500) on html
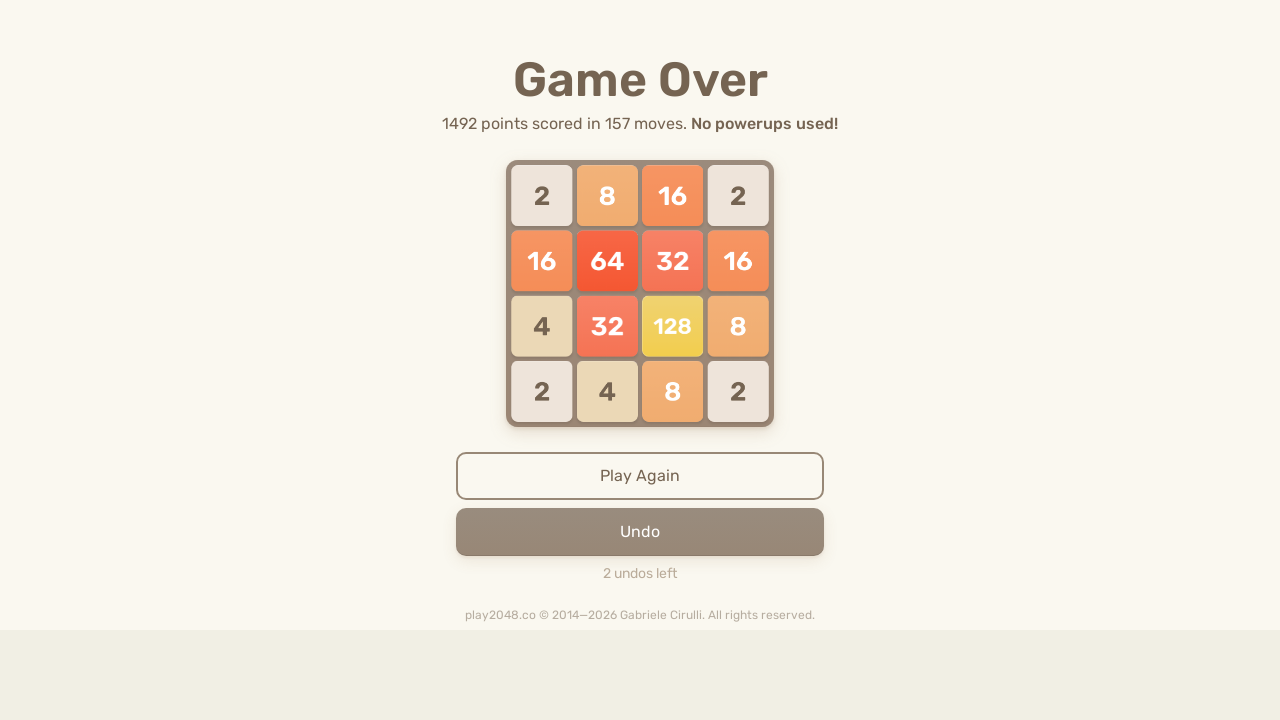

Pressed ArrowLeft (move 474/500) on html
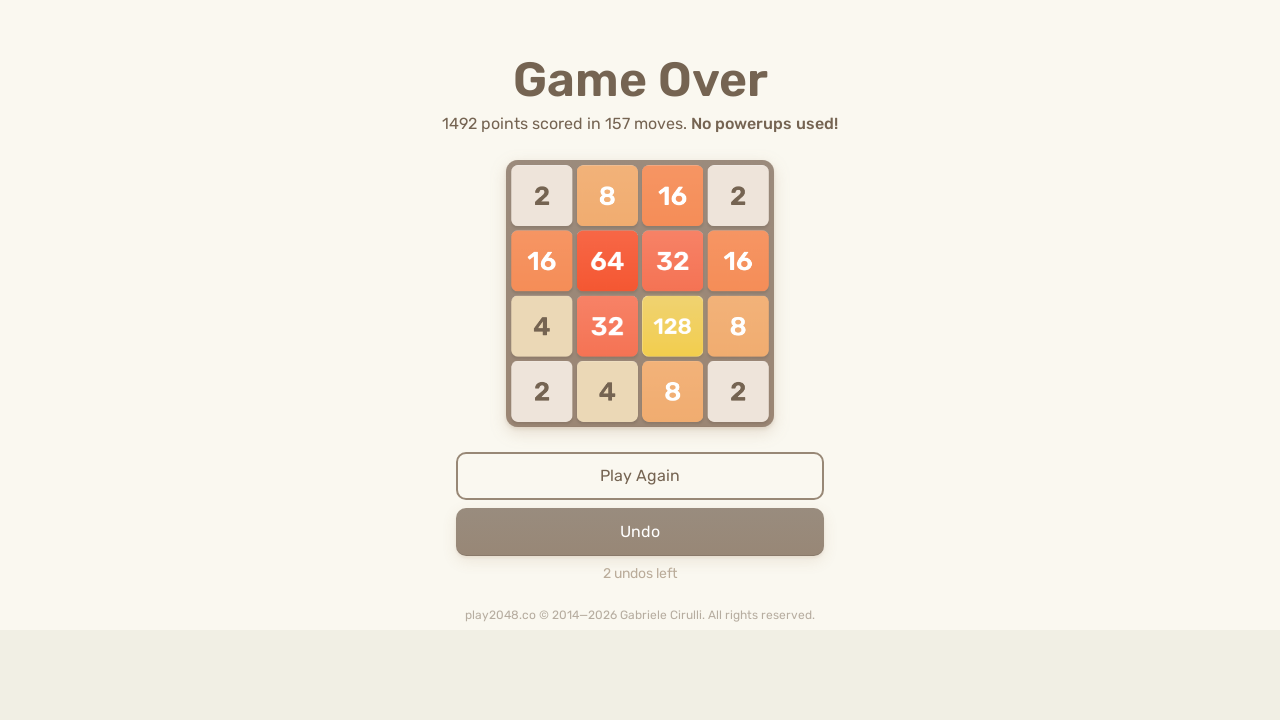

Pressed ArrowLeft (move 475/500) on html
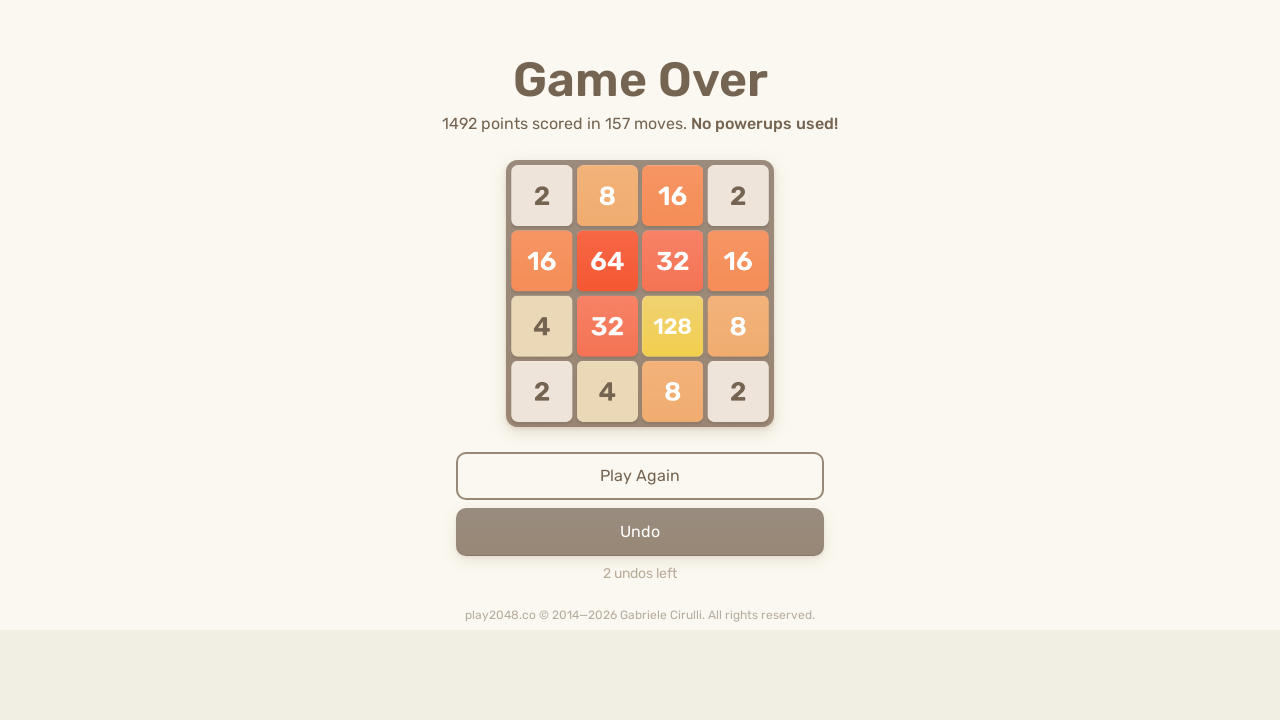

Pressed ArrowUp (move 476/500) on html
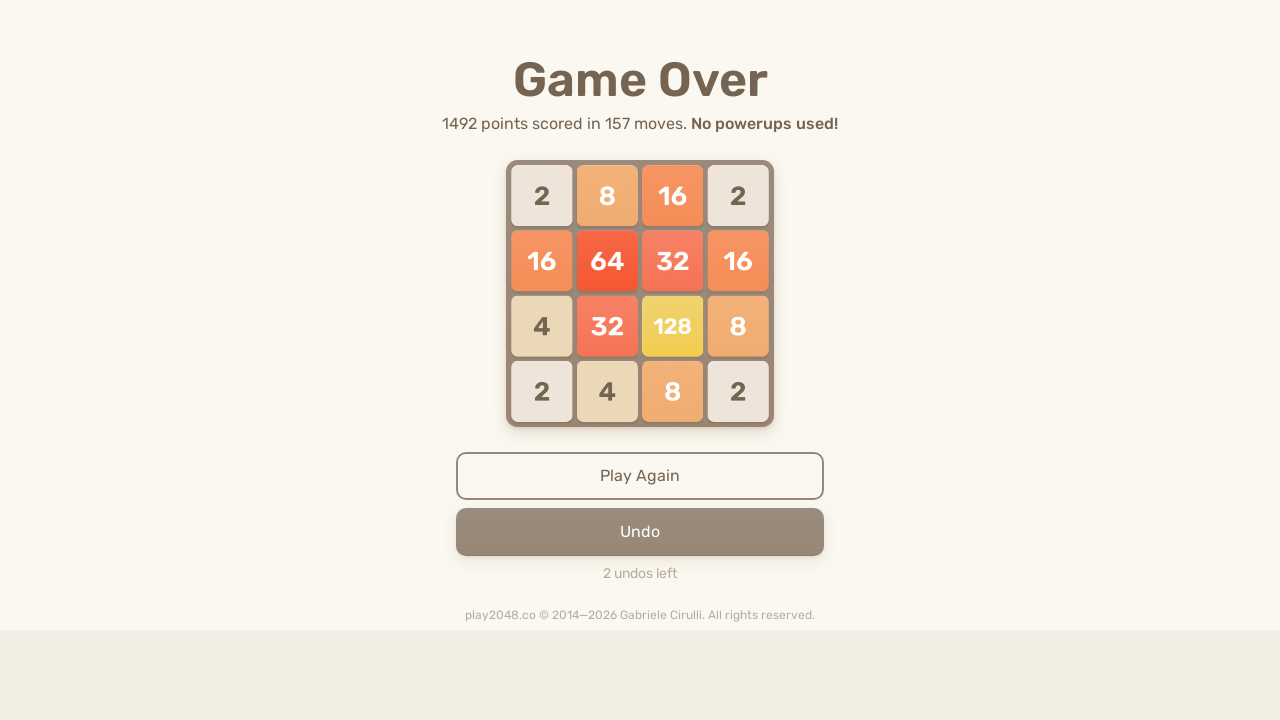

Pressed ArrowUp (move 477/500) on html
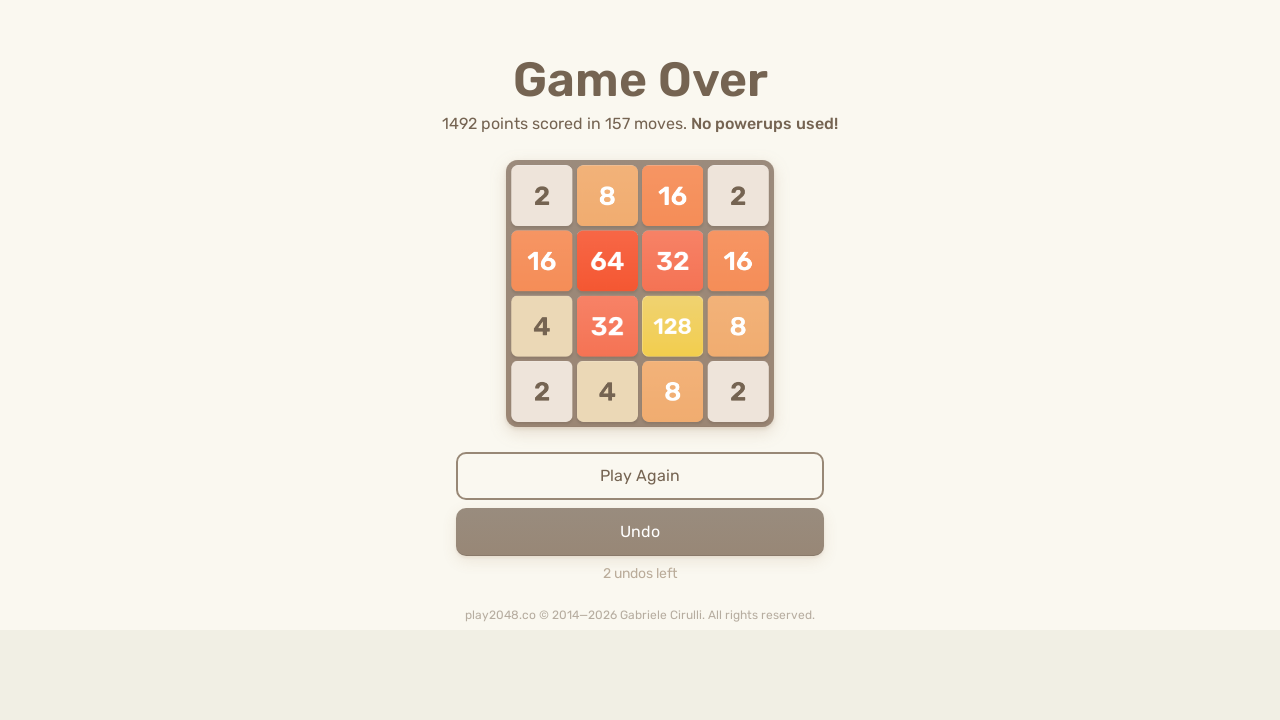

Pressed ArrowDown (move 478/500) on html
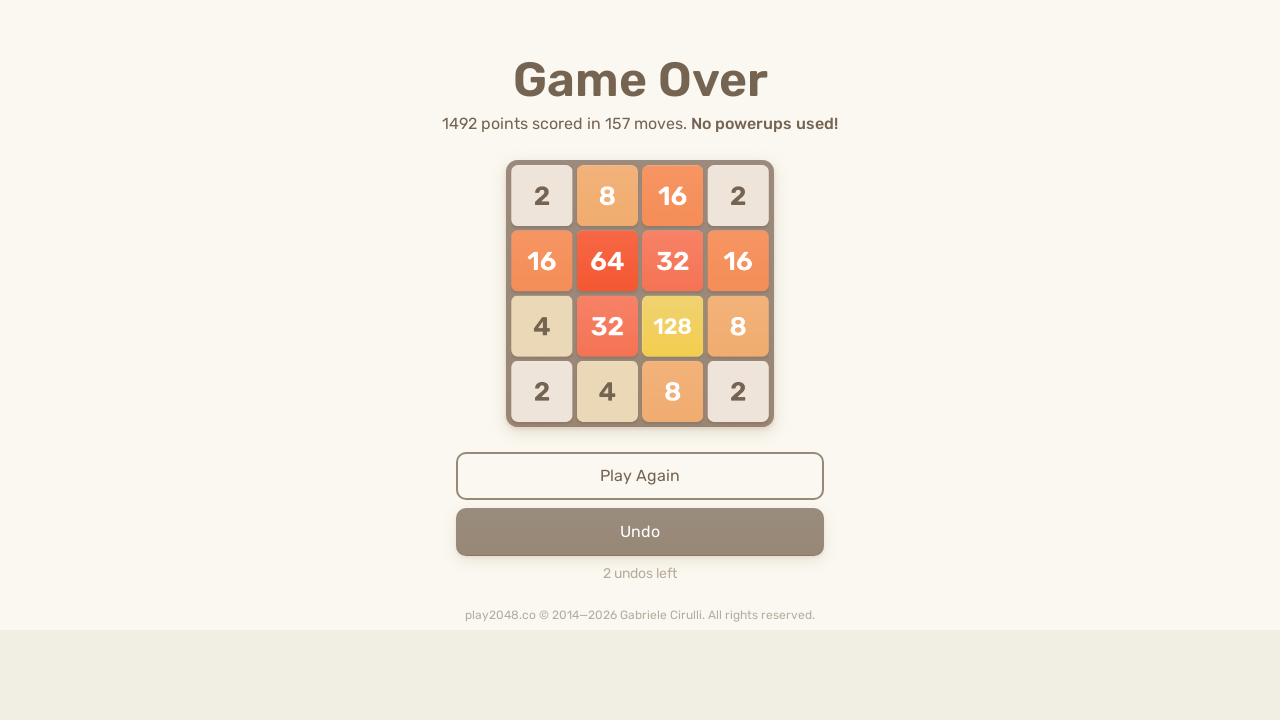

Pressed ArrowUp (move 479/500) on html
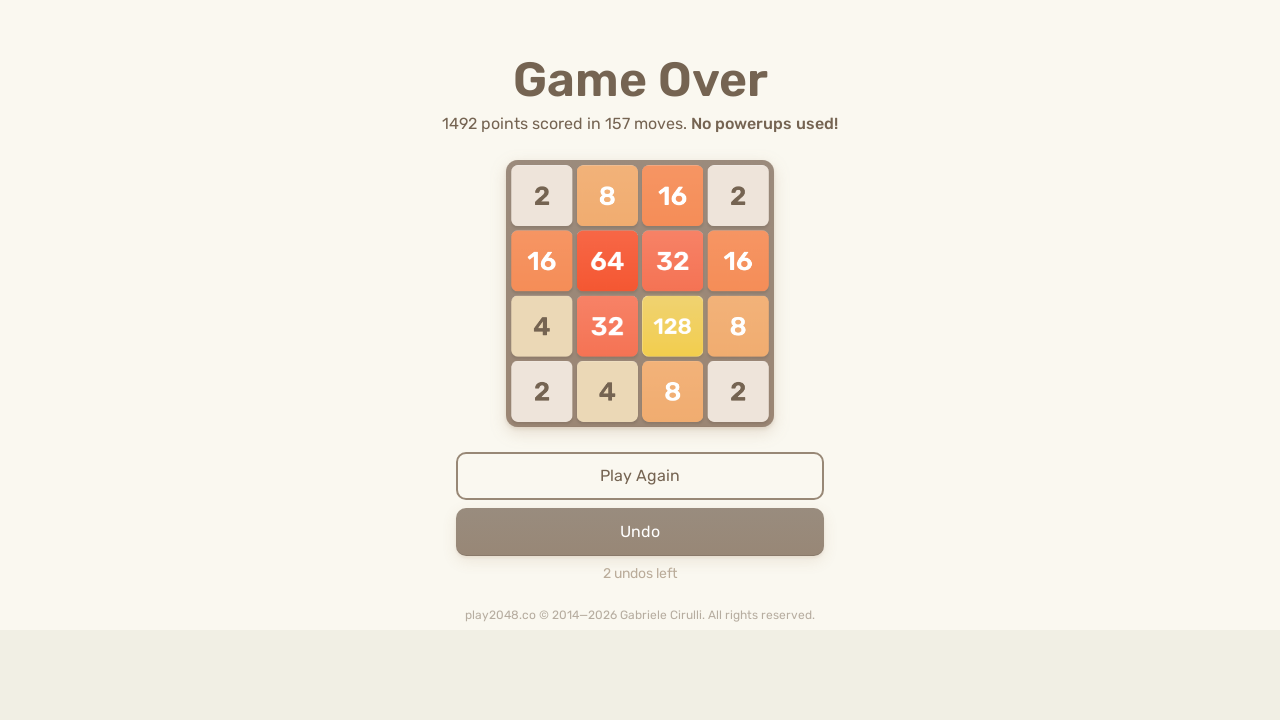

Pressed ArrowRight (move 480/500) on html
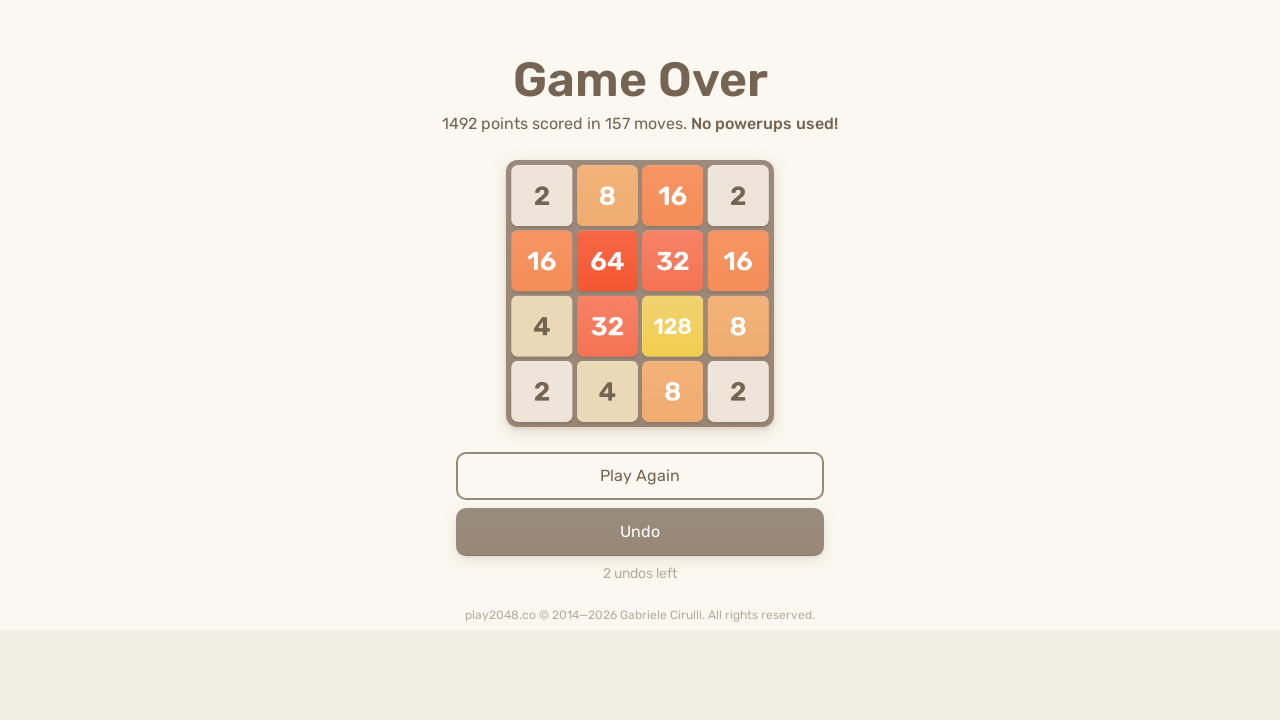

Pressed ArrowDown (move 481/500) on html
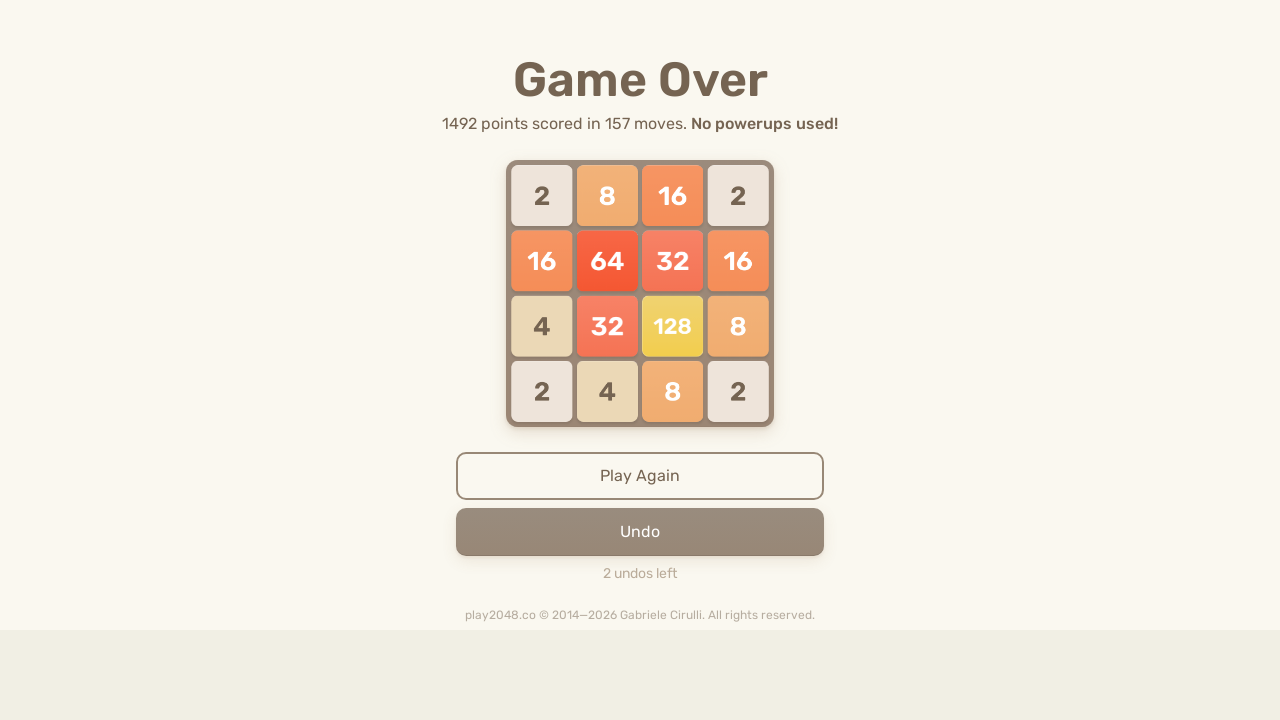

Pressed ArrowUp (move 482/500) on html
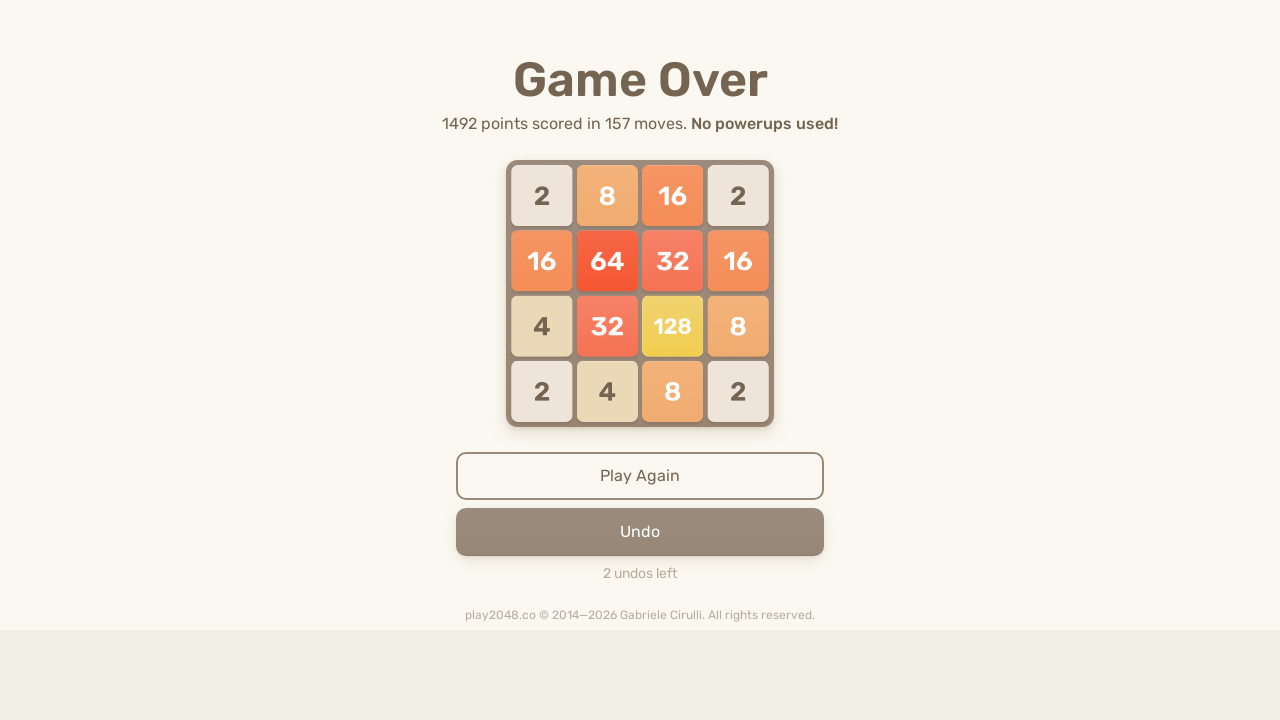

Pressed ArrowLeft (move 483/500) on html
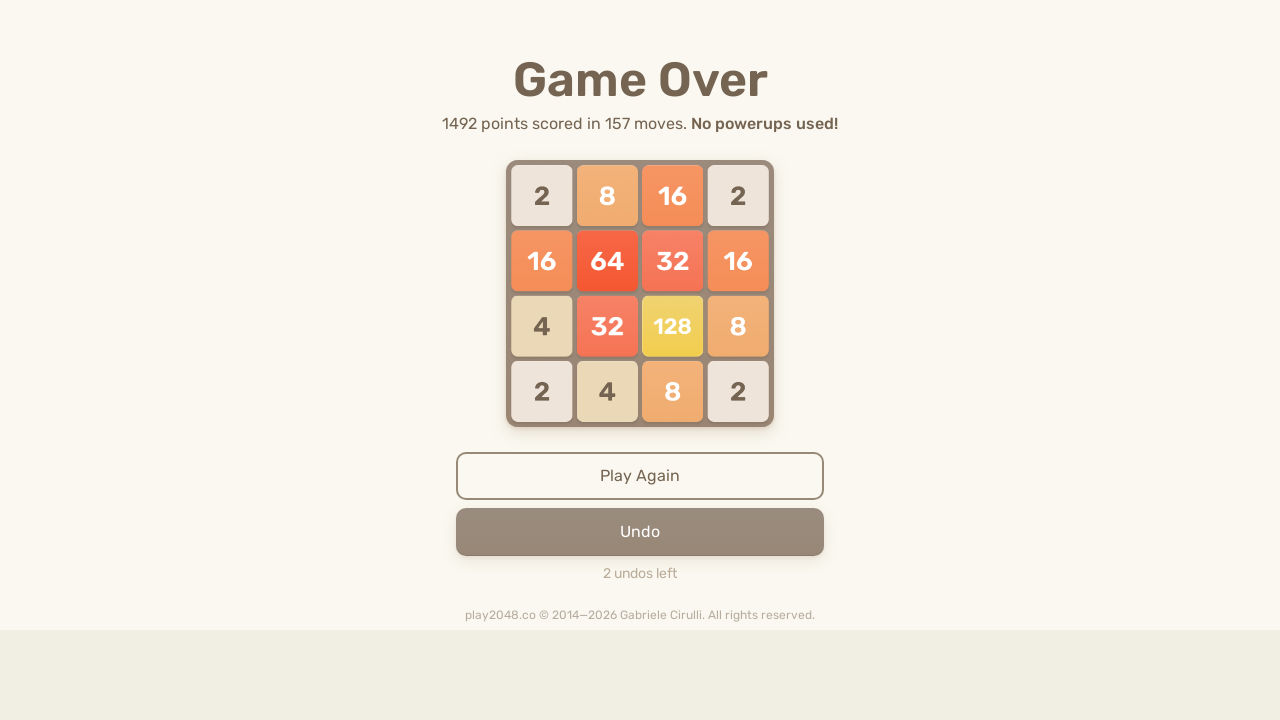

Pressed ArrowRight (move 484/500) on html
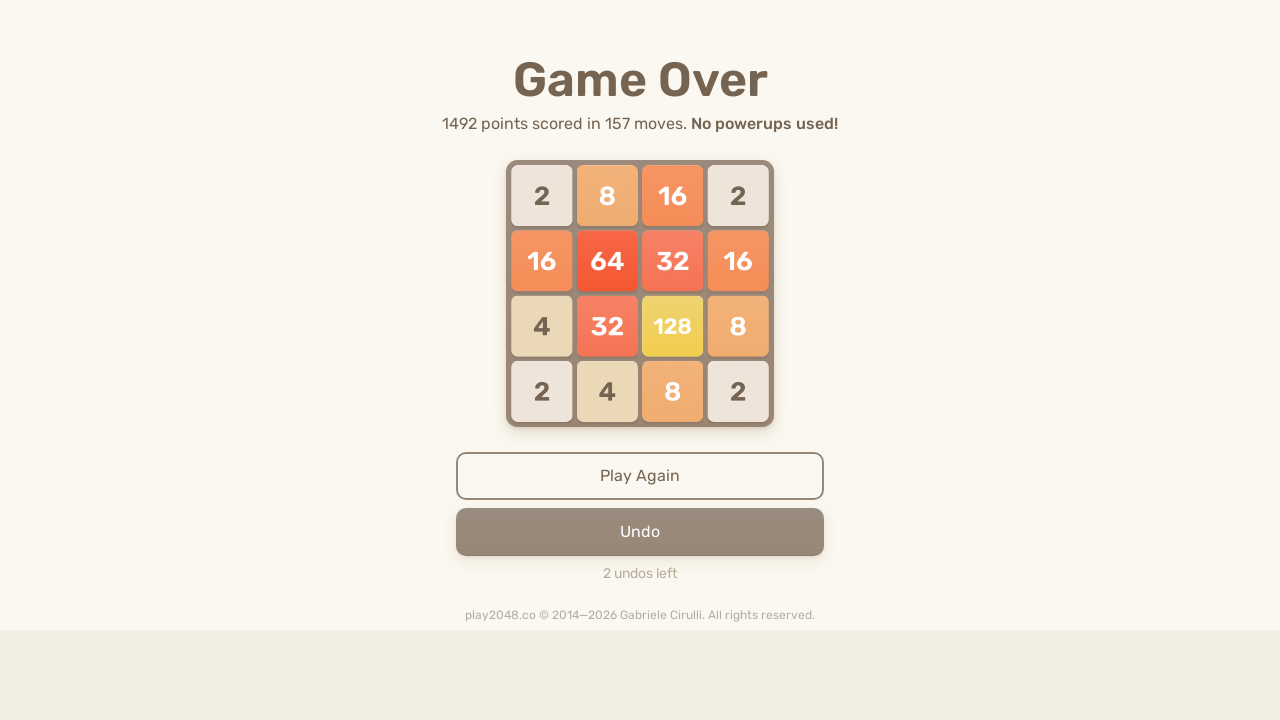

Pressed ArrowLeft (move 485/500) on html
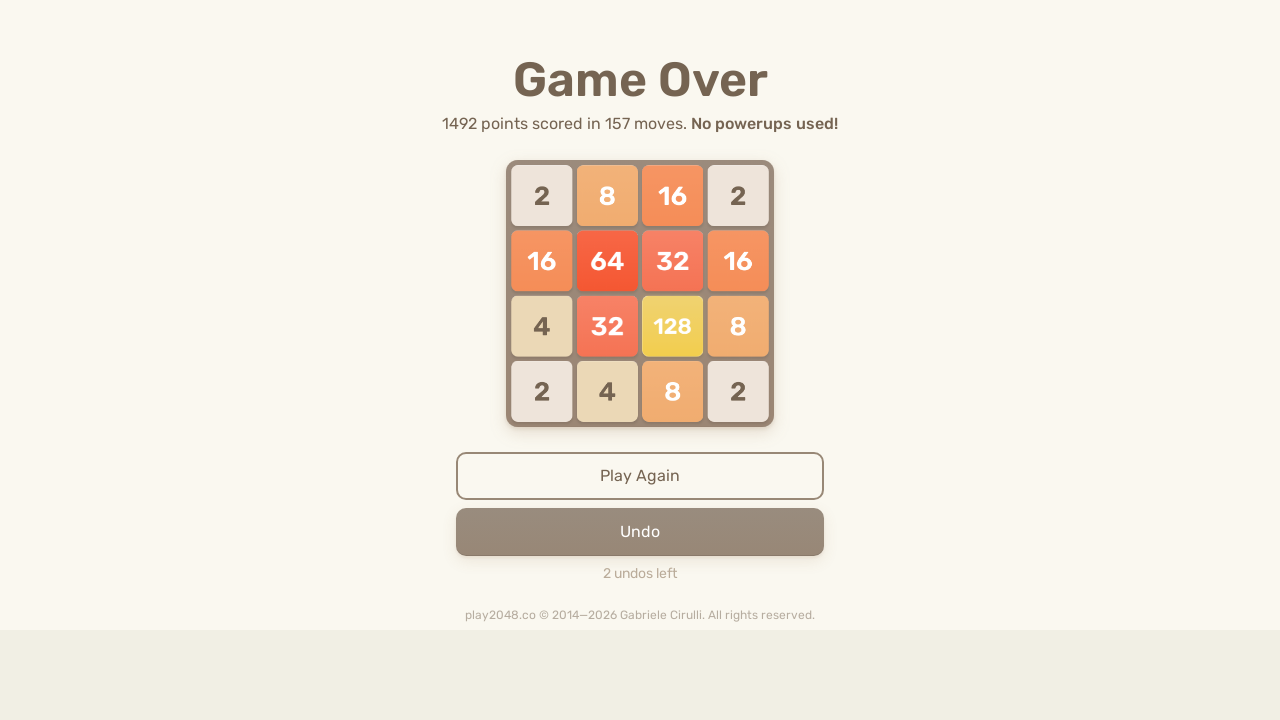

Pressed ArrowLeft (move 486/500) on html
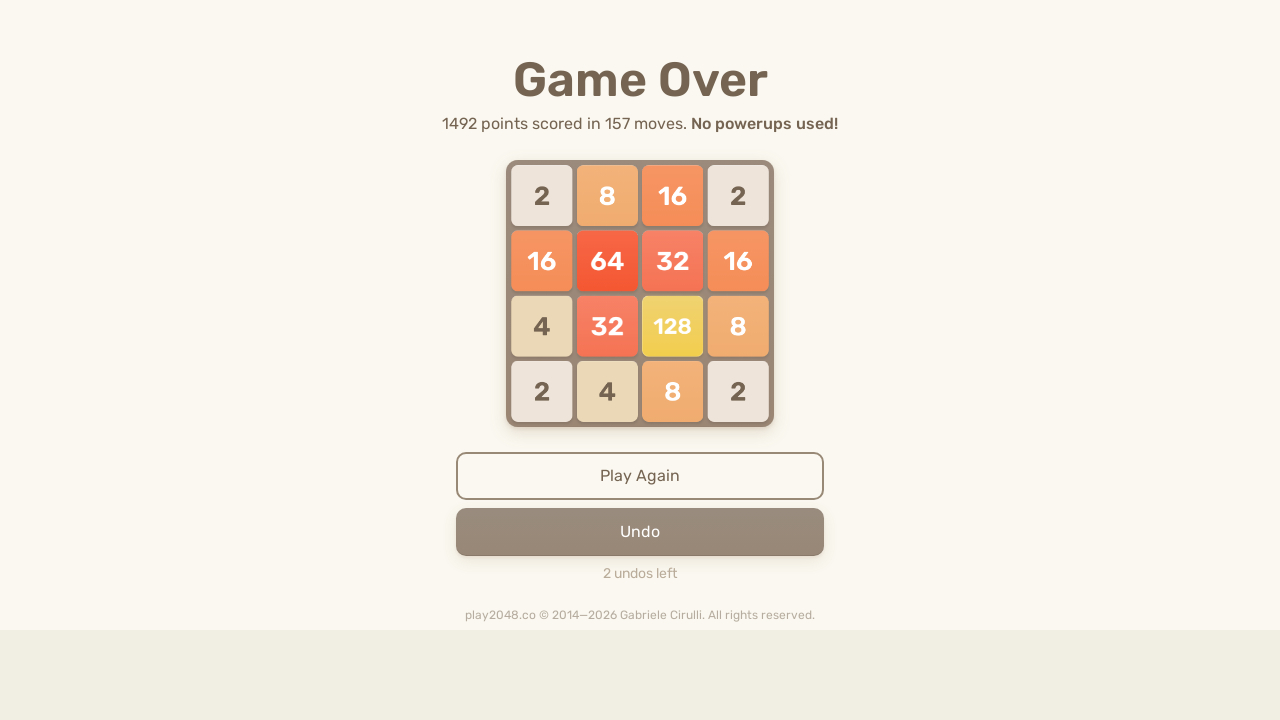

Pressed ArrowRight (move 487/500) on html
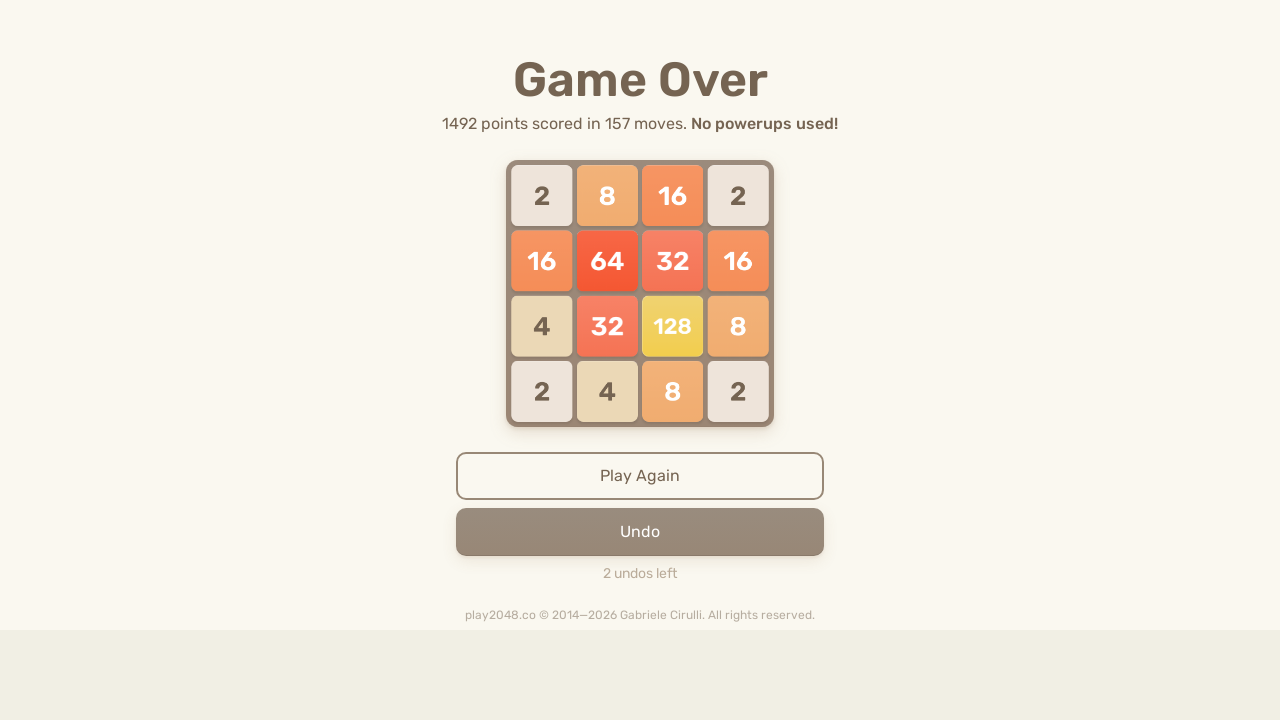

Pressed ArrowDown (move 488/500) on html
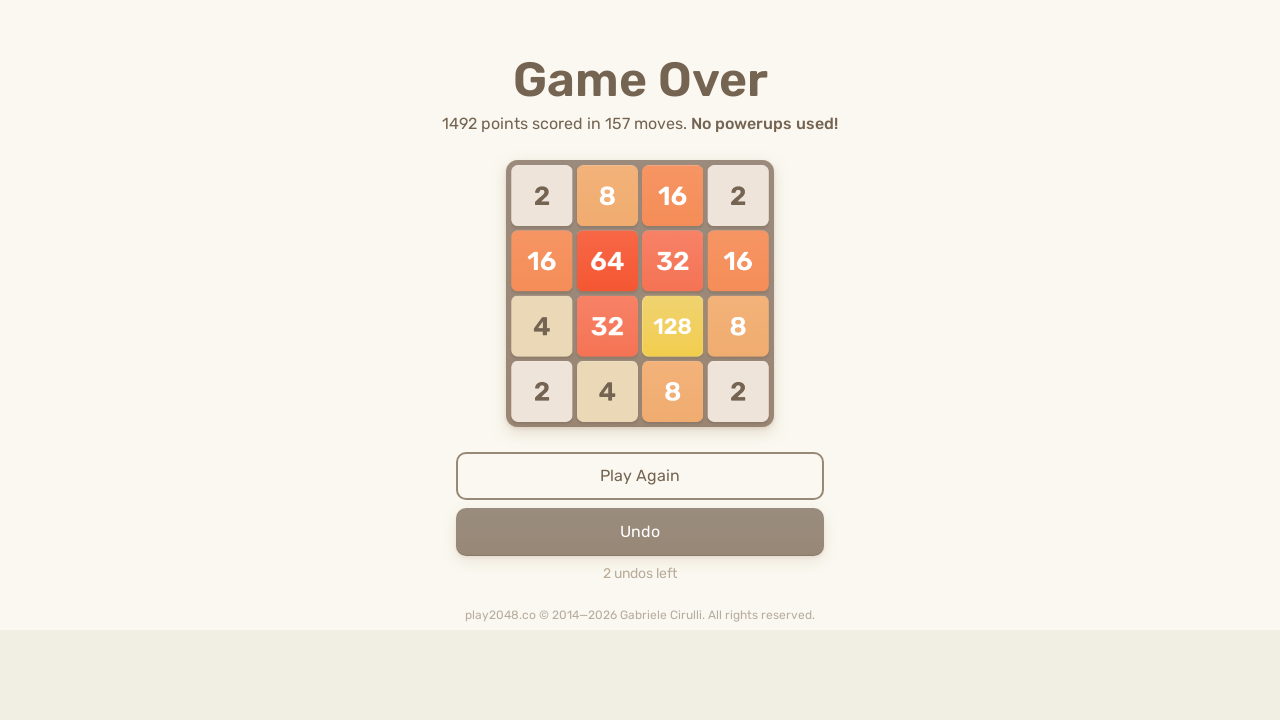

Pressed ArrowUp (move 489/500) on html
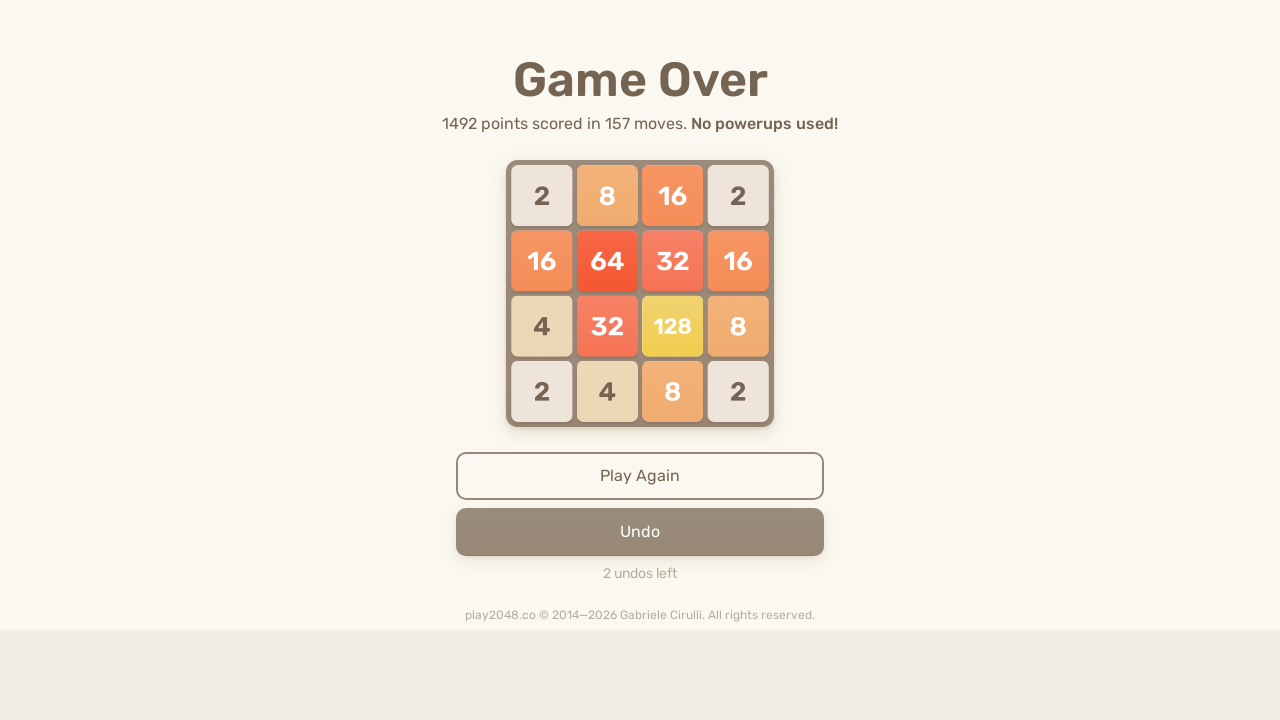

Pressed ArrowRight (move 490/500) on html
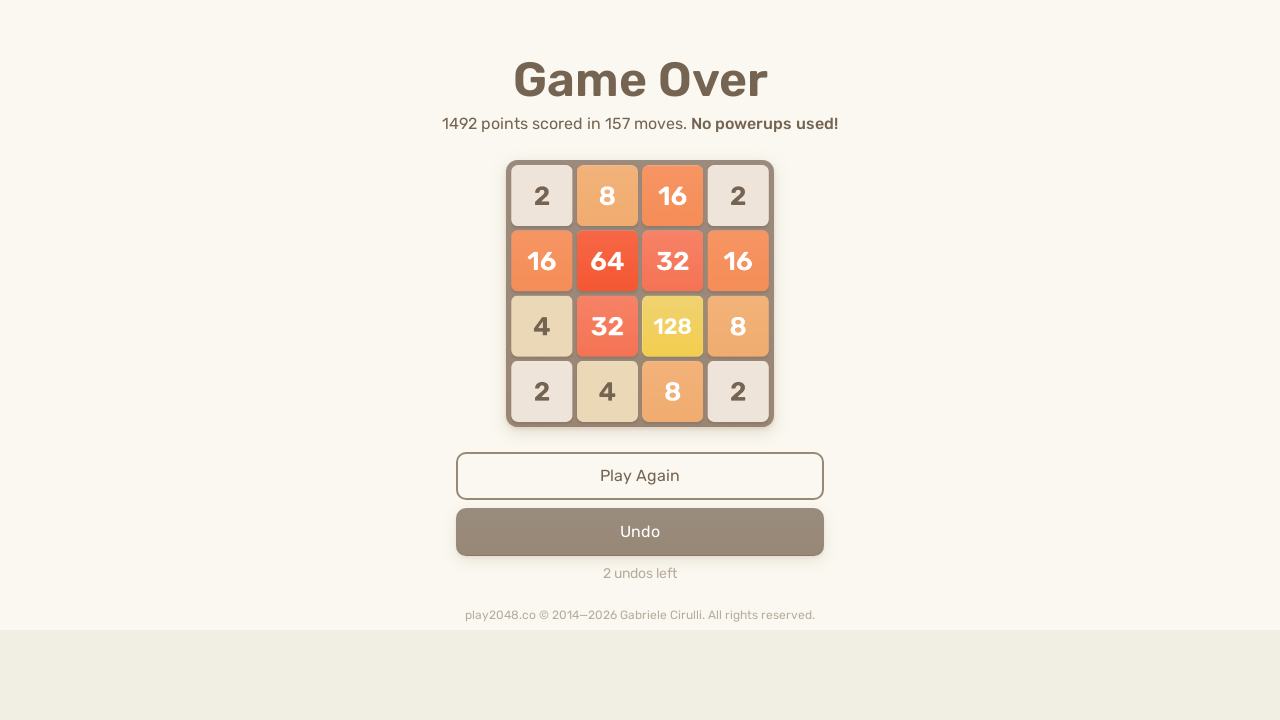

Pressed ArrowLeft (move 491/500) on html
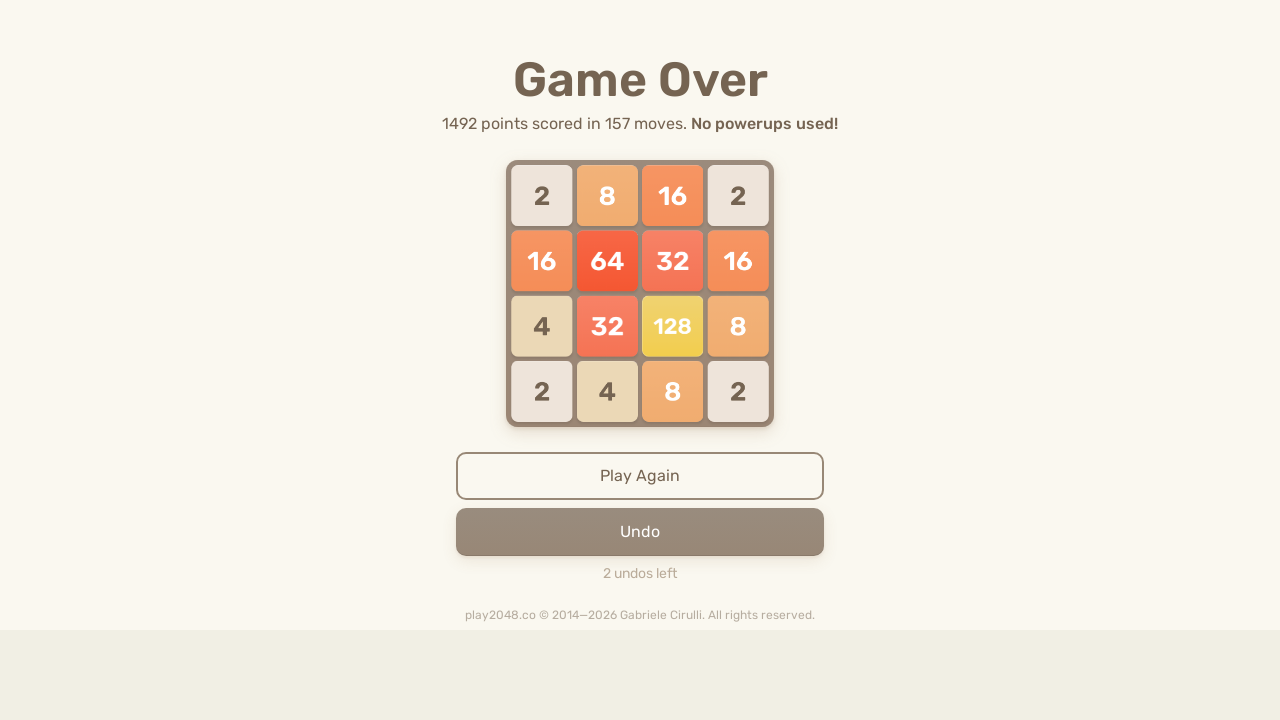

Pressed ArrowDown (move 492/500) on html
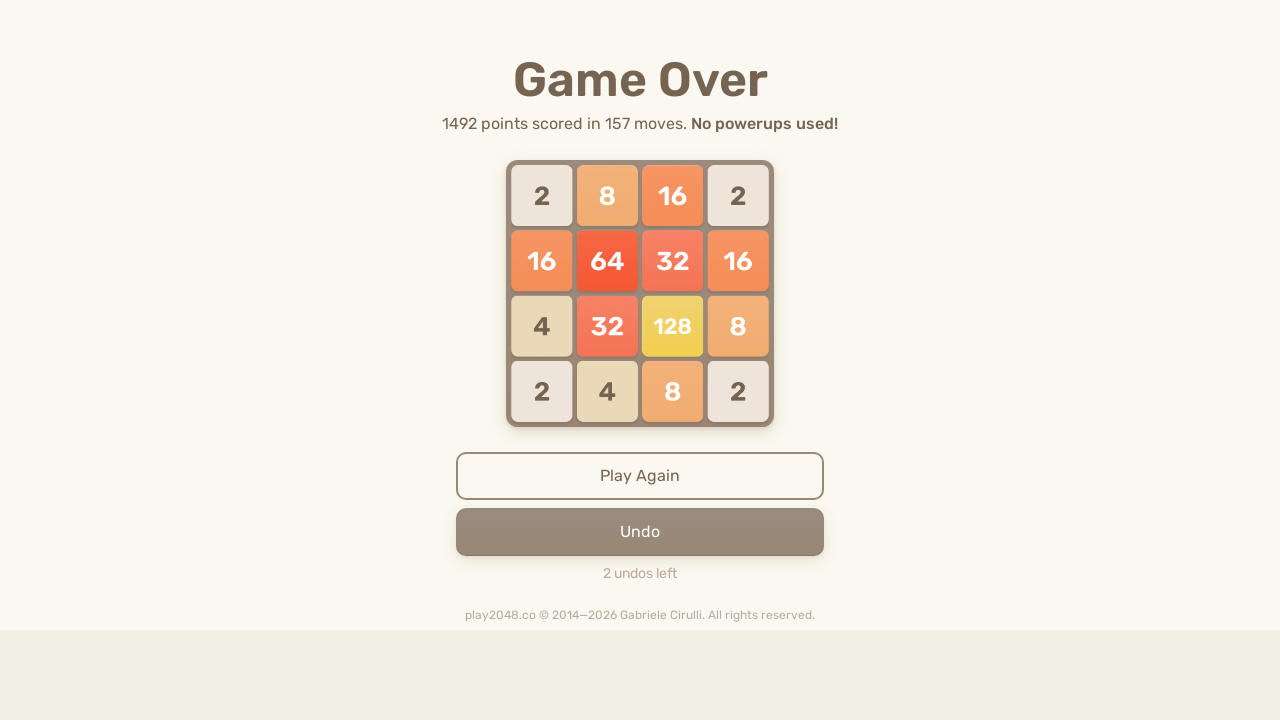

Pressed ArrowLeft (move 493/500) on html
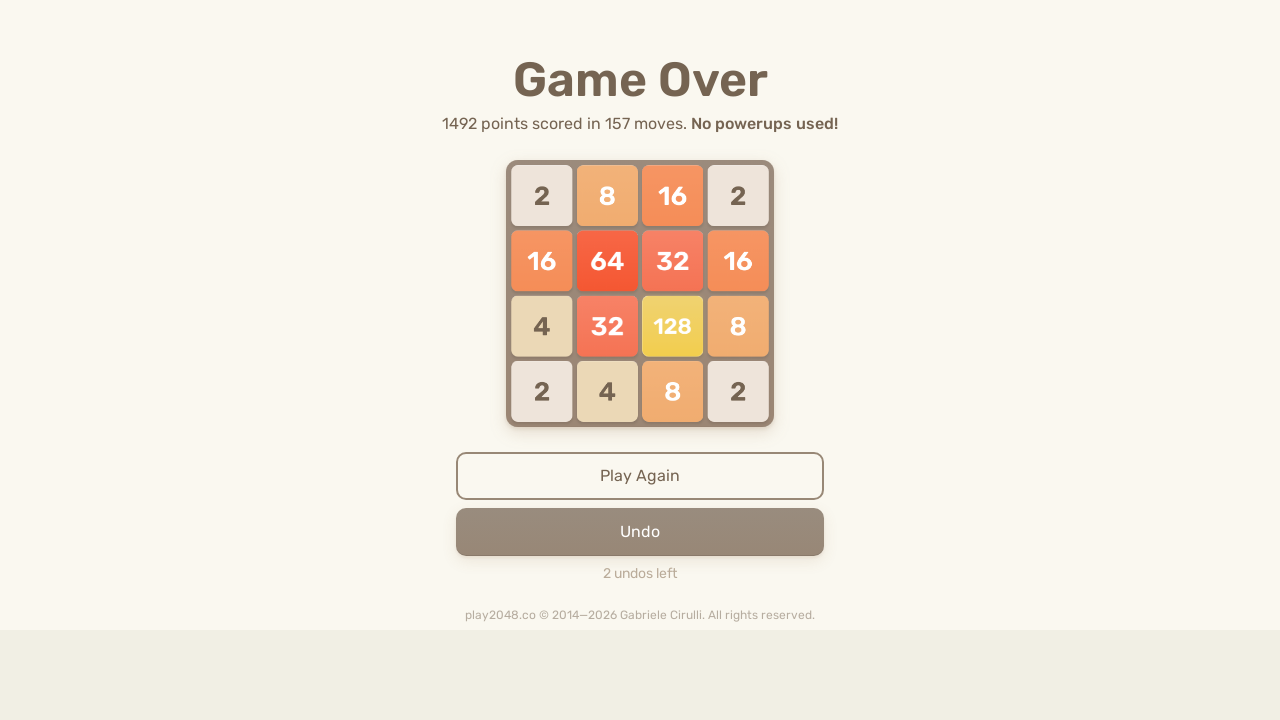

Pressed ArrowLeft (move 494/500) on html
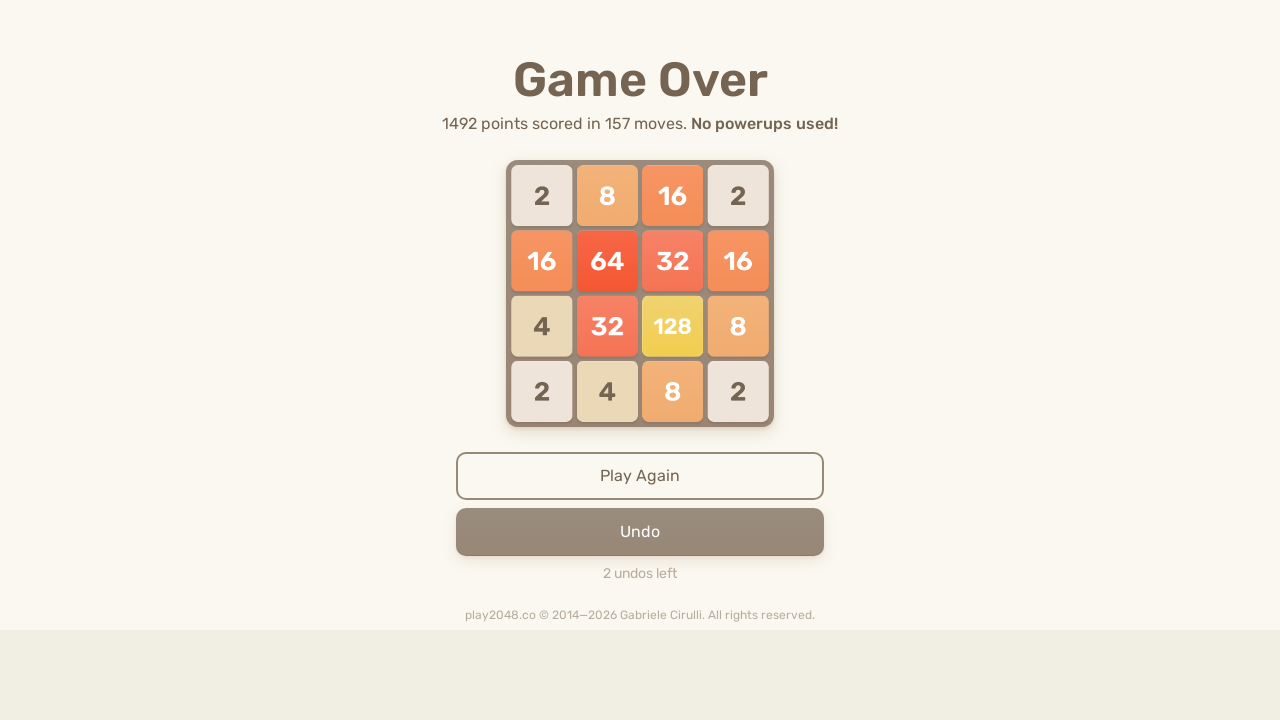

Pressed ArrowRight (move 495/500) on html
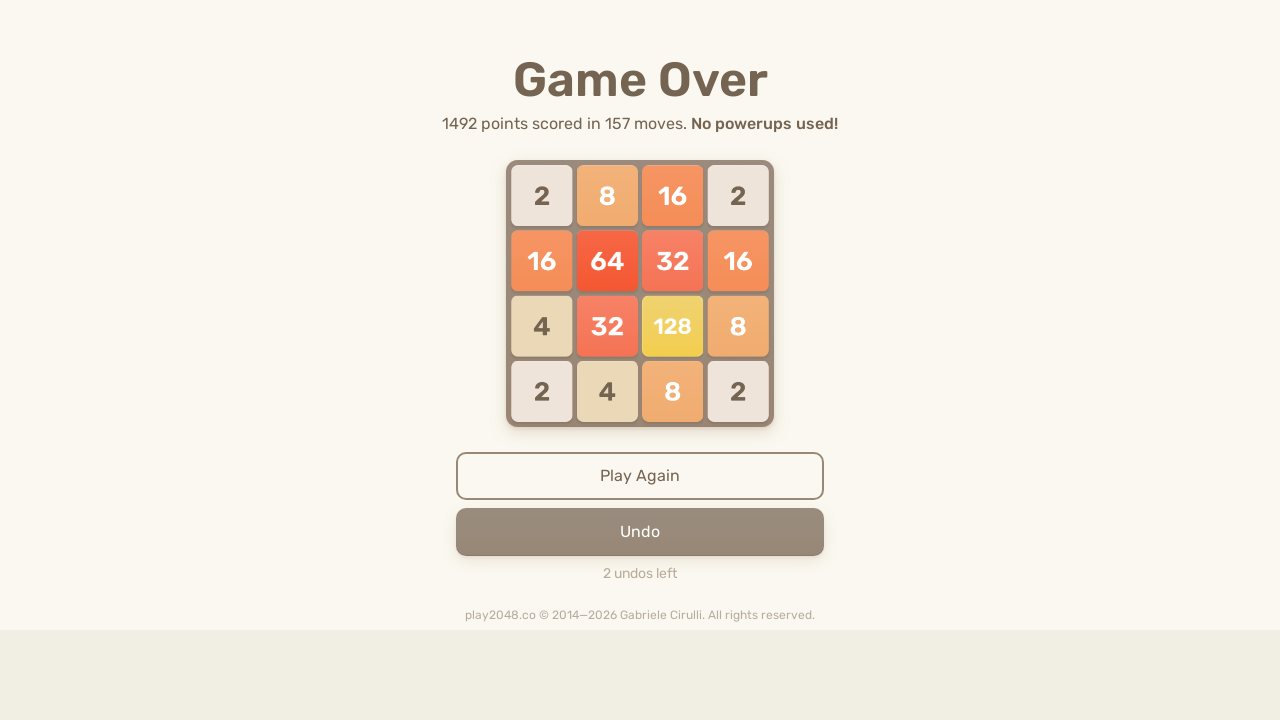

Pressed ArrowRight (move 496/500) on html
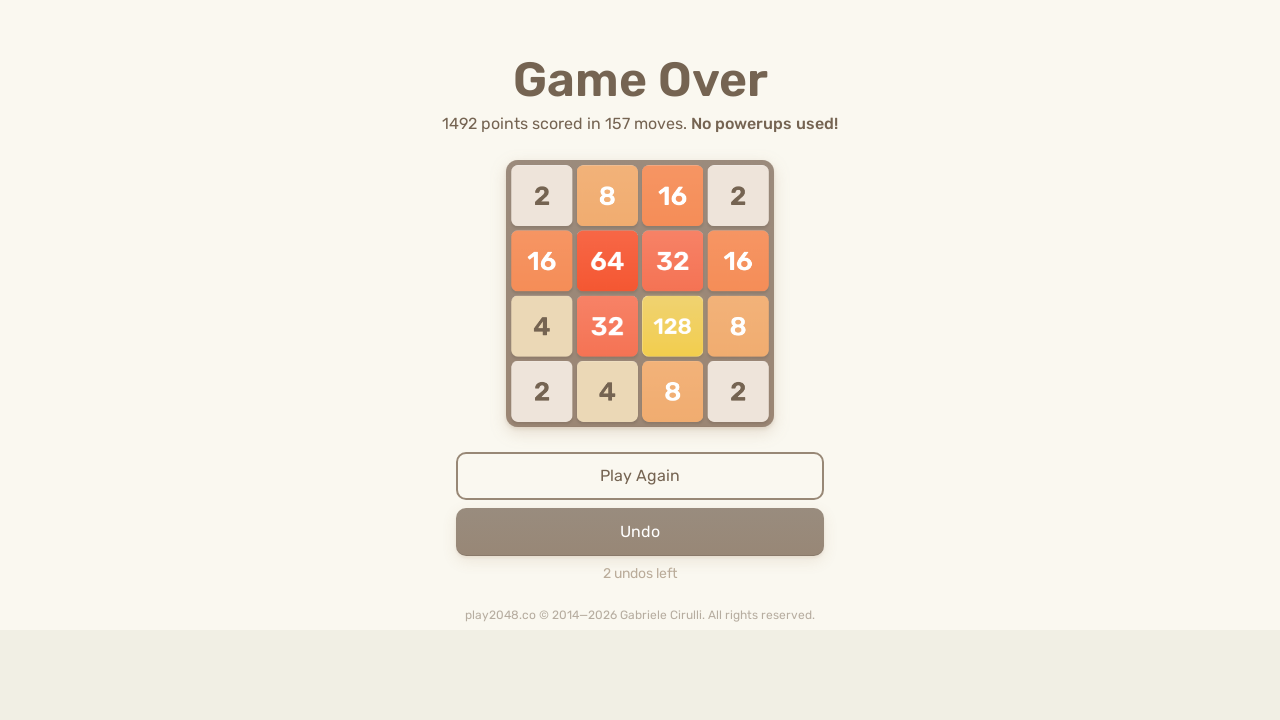

Pressed ArrowUp (move 497/500) on html
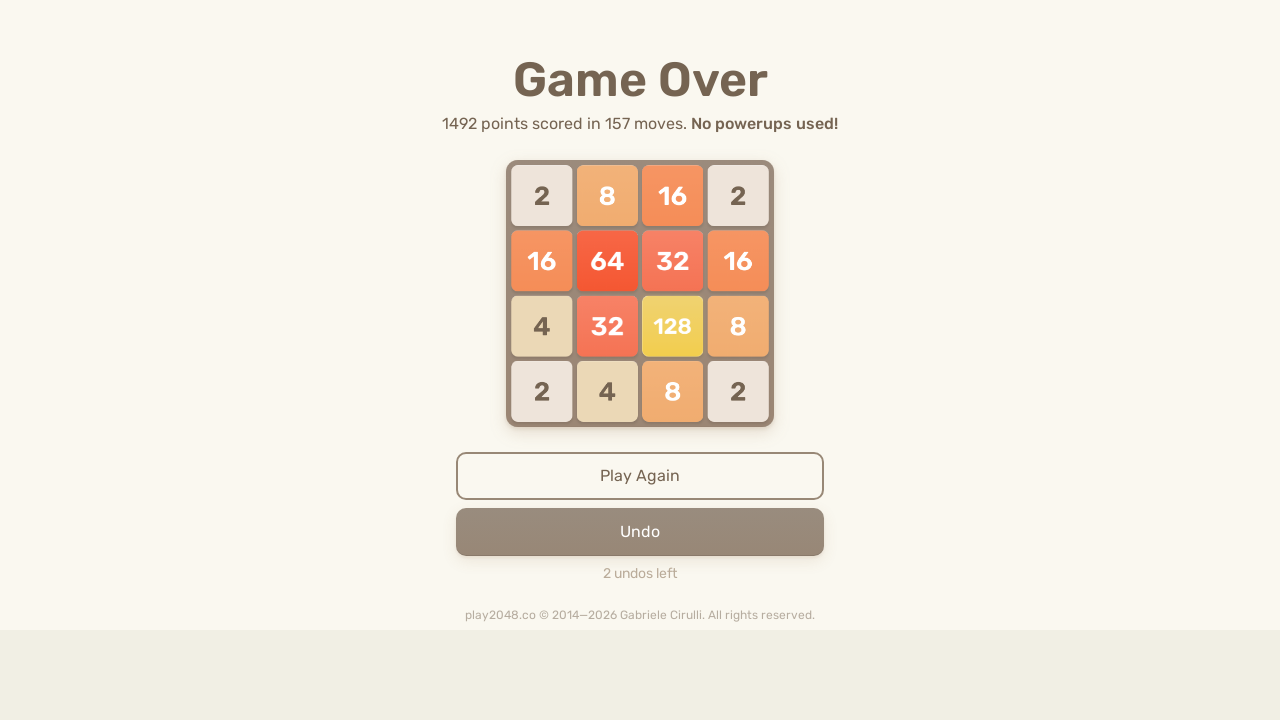

Pressed ArrowDown (move 498/500) on html
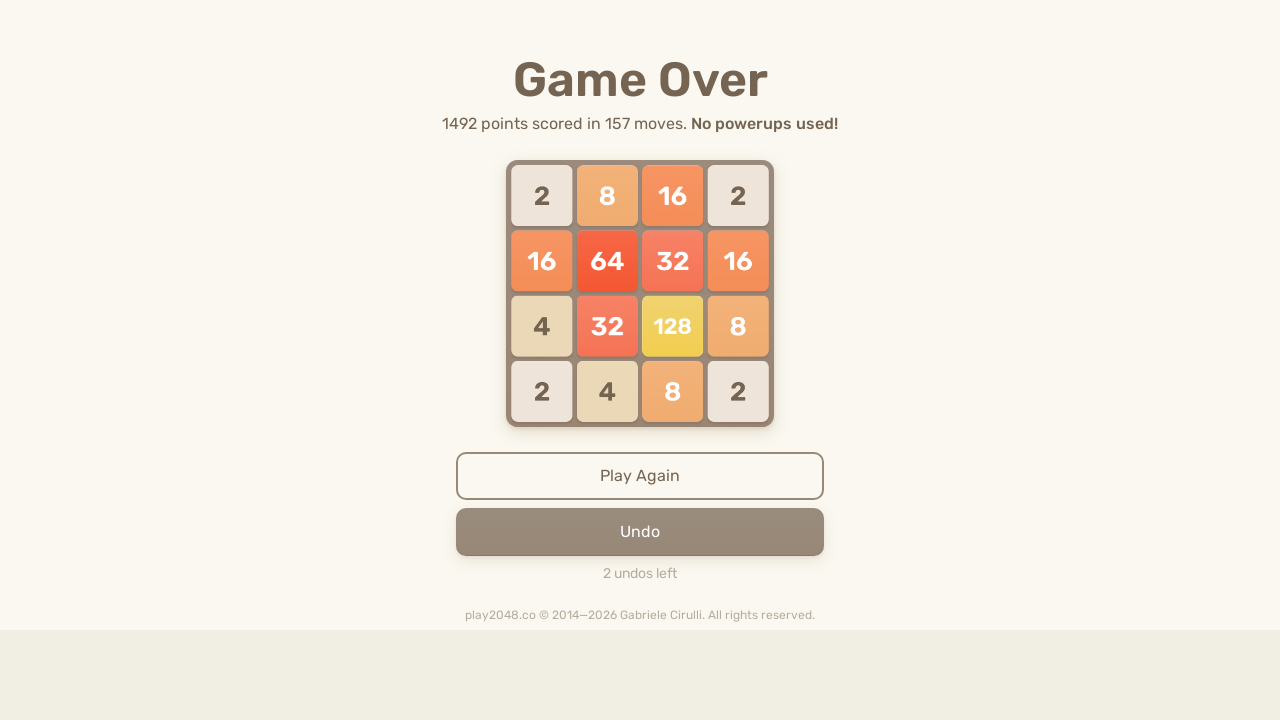

Pressed ArrowLeft (move 499/500) on html
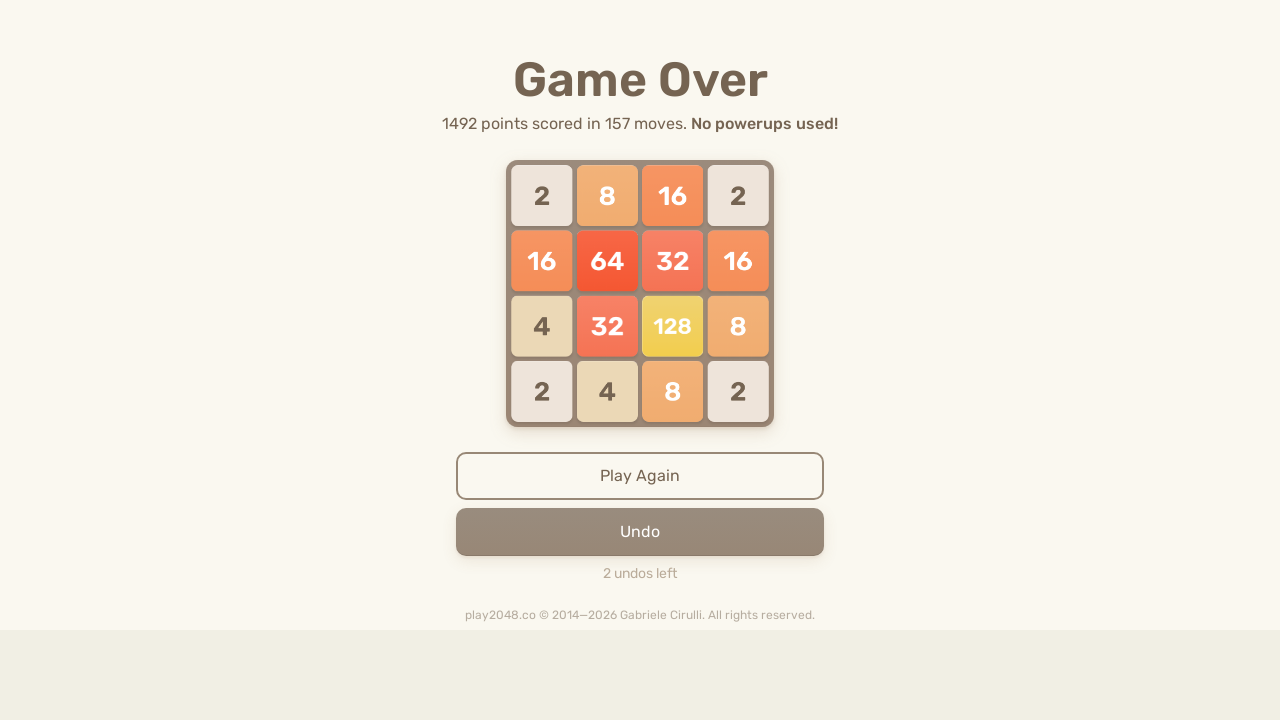

Pressed ArrowDown (move 500/500) on html
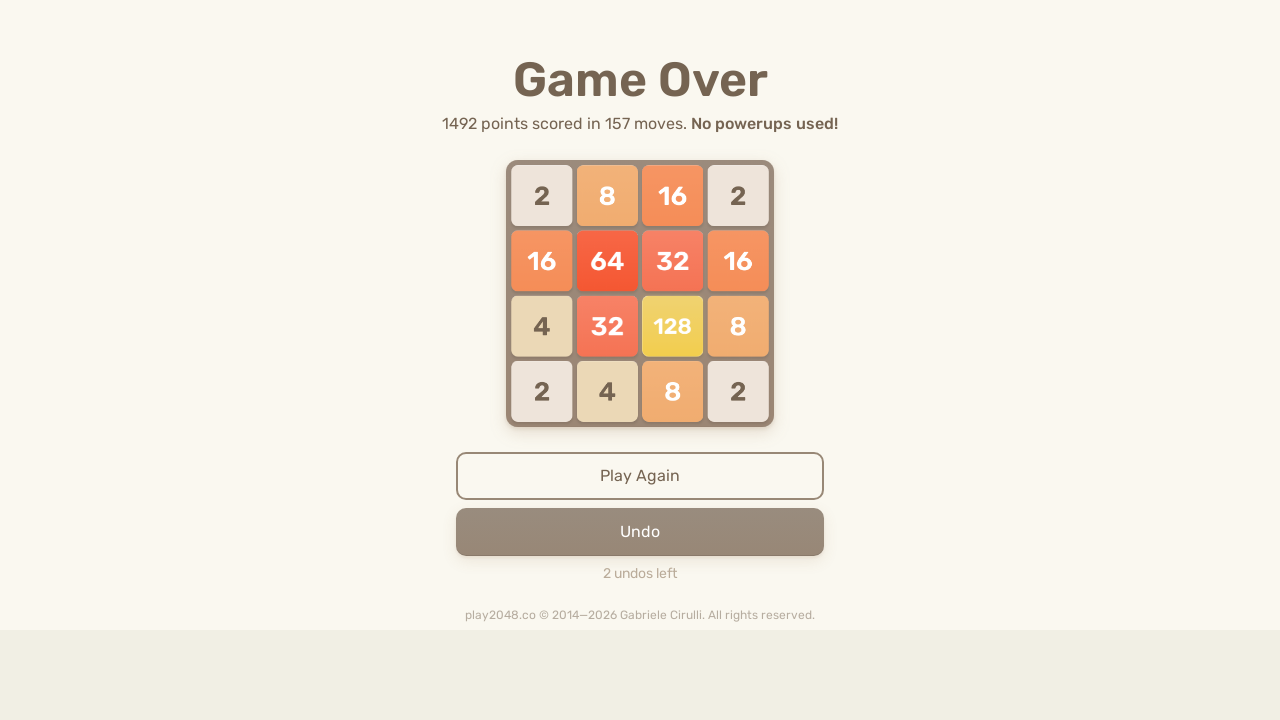

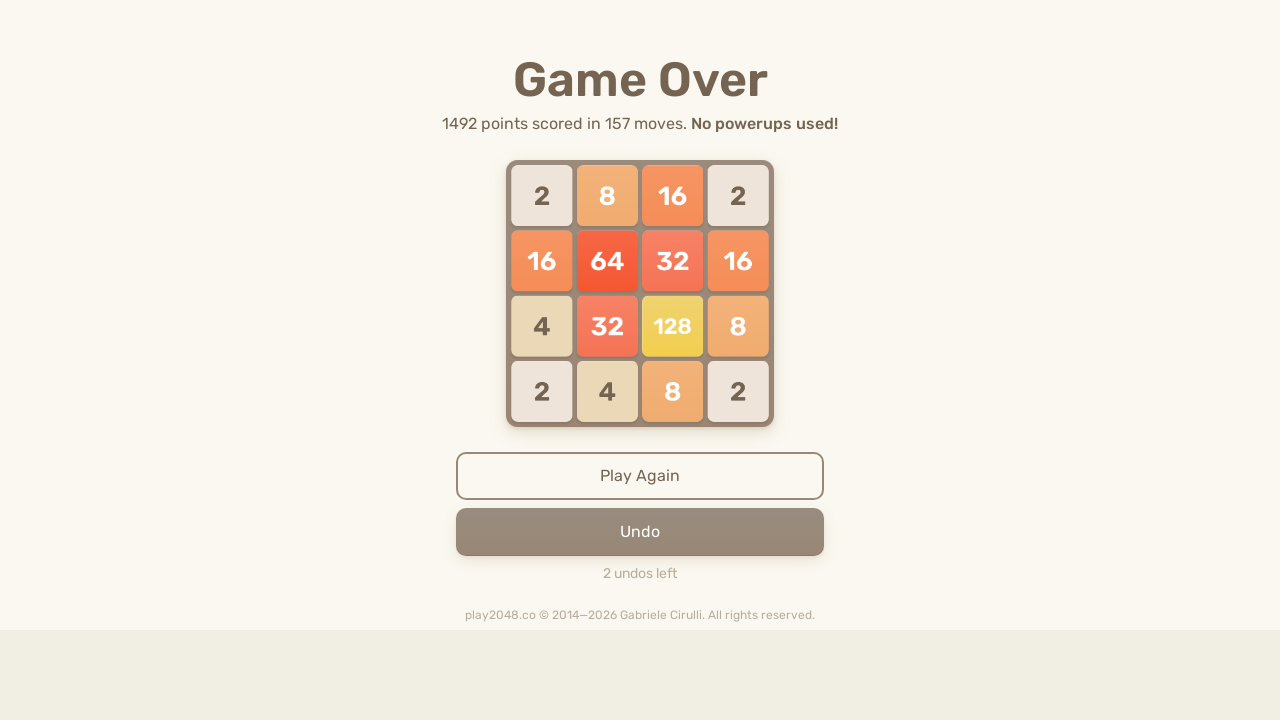